Tests completing a web form by filling in personal details (first name, last name, job title), selecting education level, gender checkbox, experience from dropdown, selecting a date from datepicker, and submitting the form.

Starting URL: https://formy-project.herokuapp.com/form

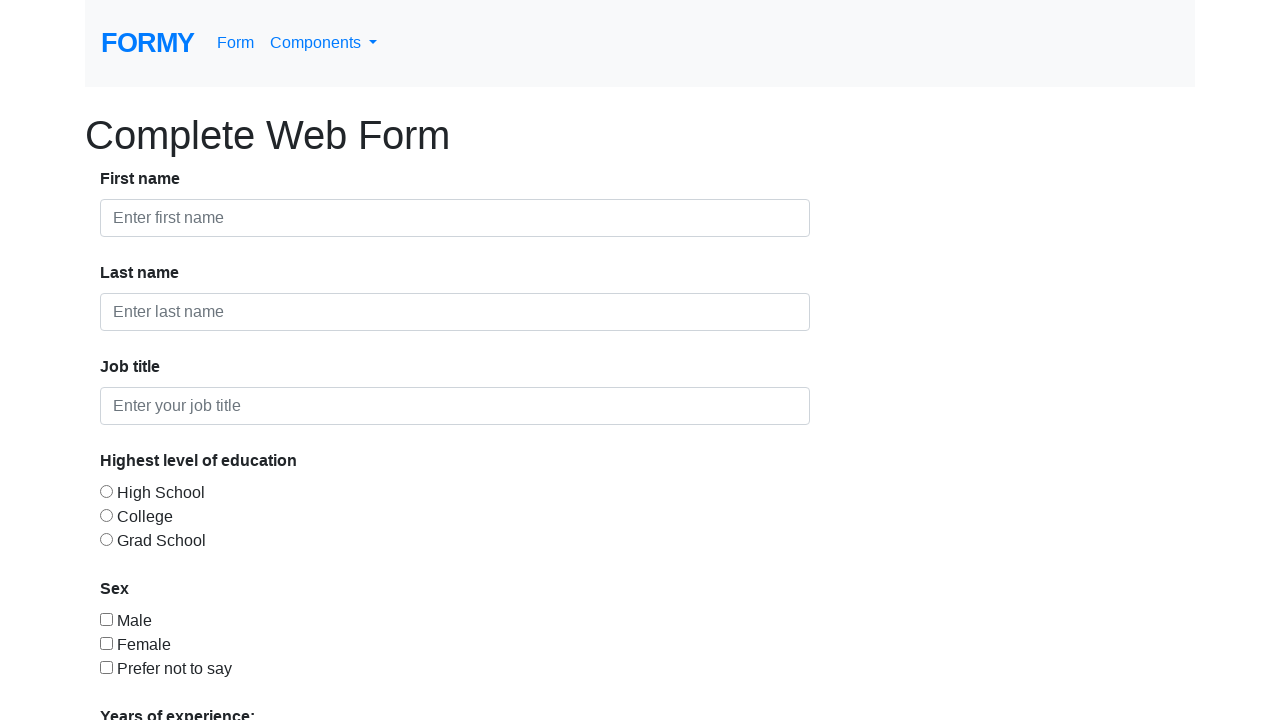

Navigated to form page at https://formy-project.herokuapp.com/form
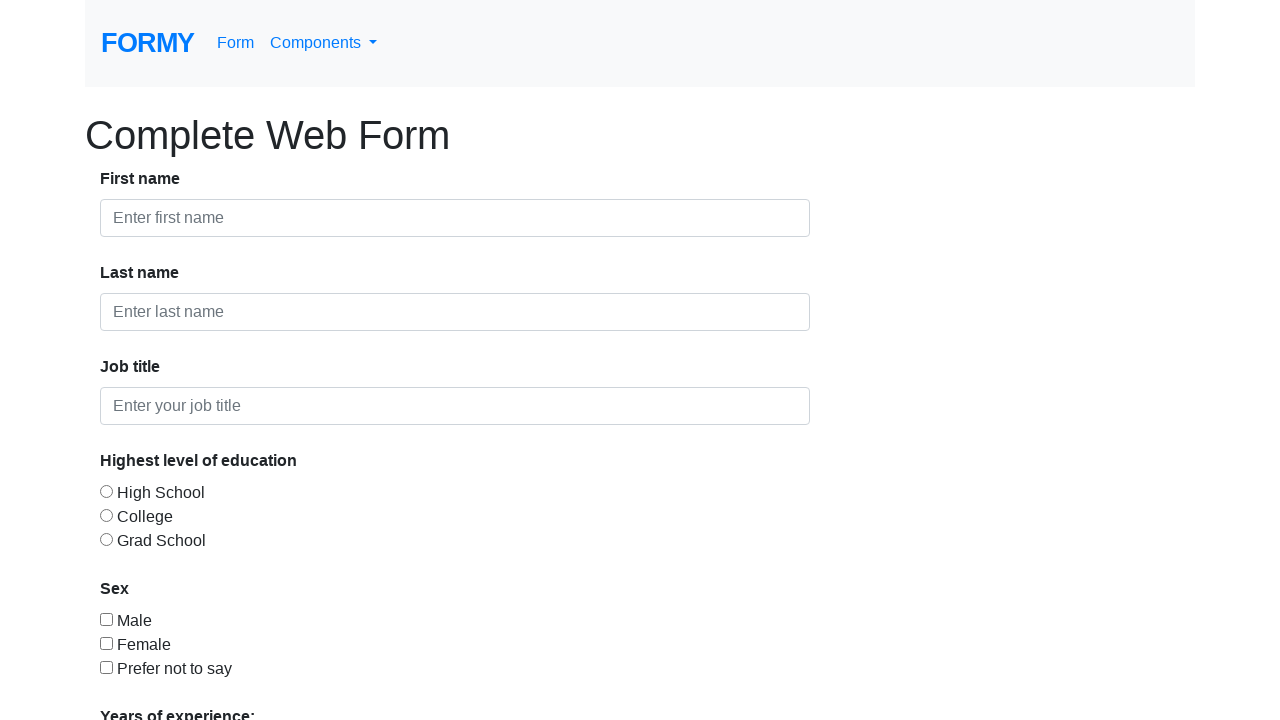

Filled first name field with 'John' on #first-name
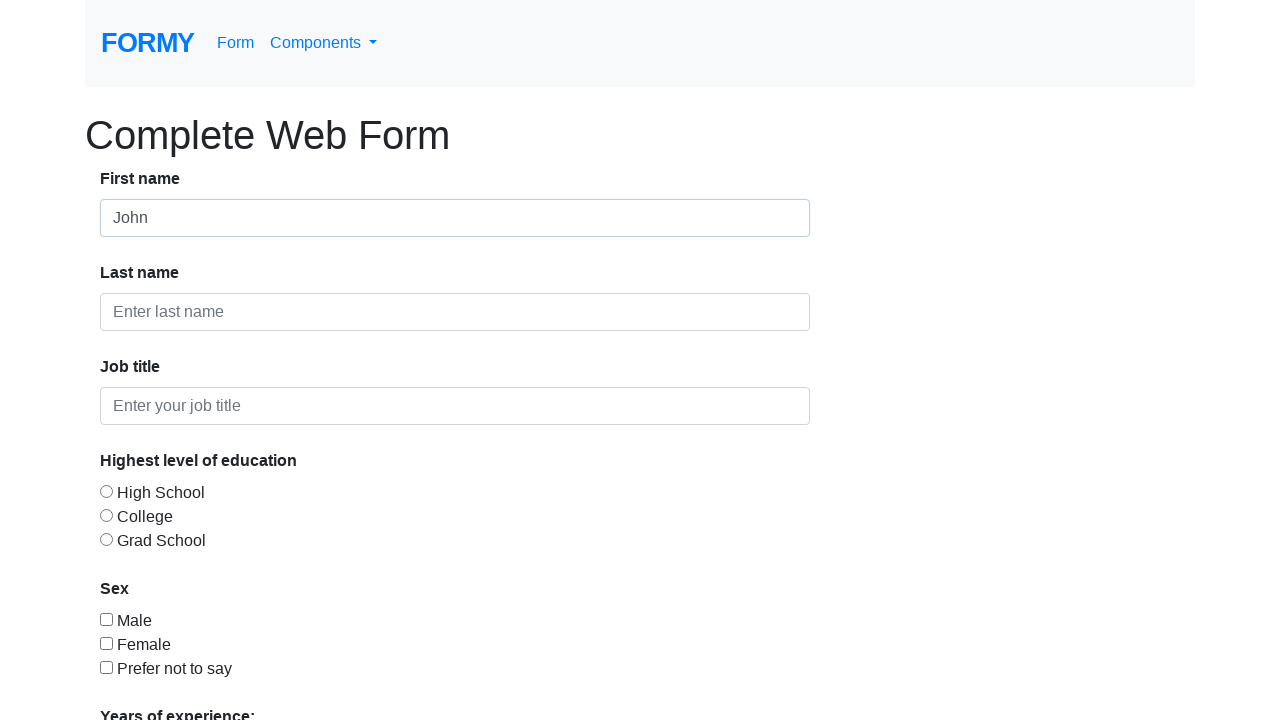

Filled last name field with 'Doe' on #last-name
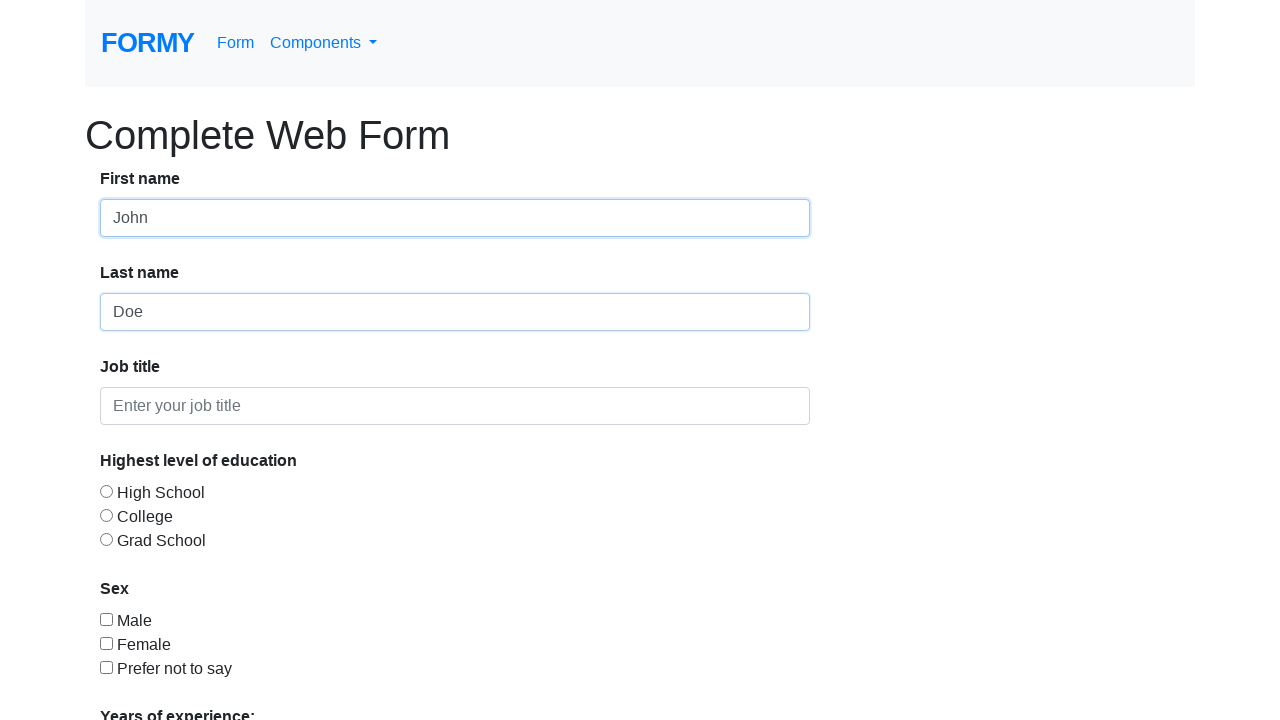

Filled job title field with 'QA Tester' on #job-title
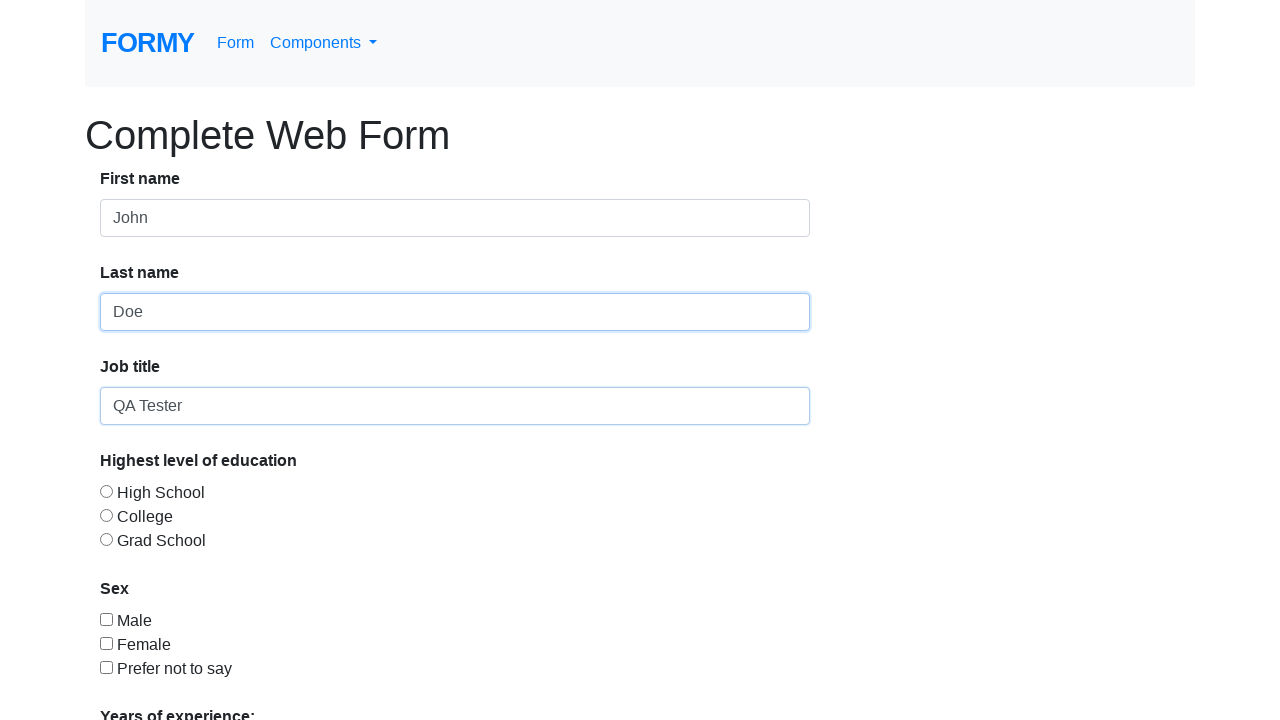

Selected Graduate education level radio button at (106, 539) on #radio-button-3
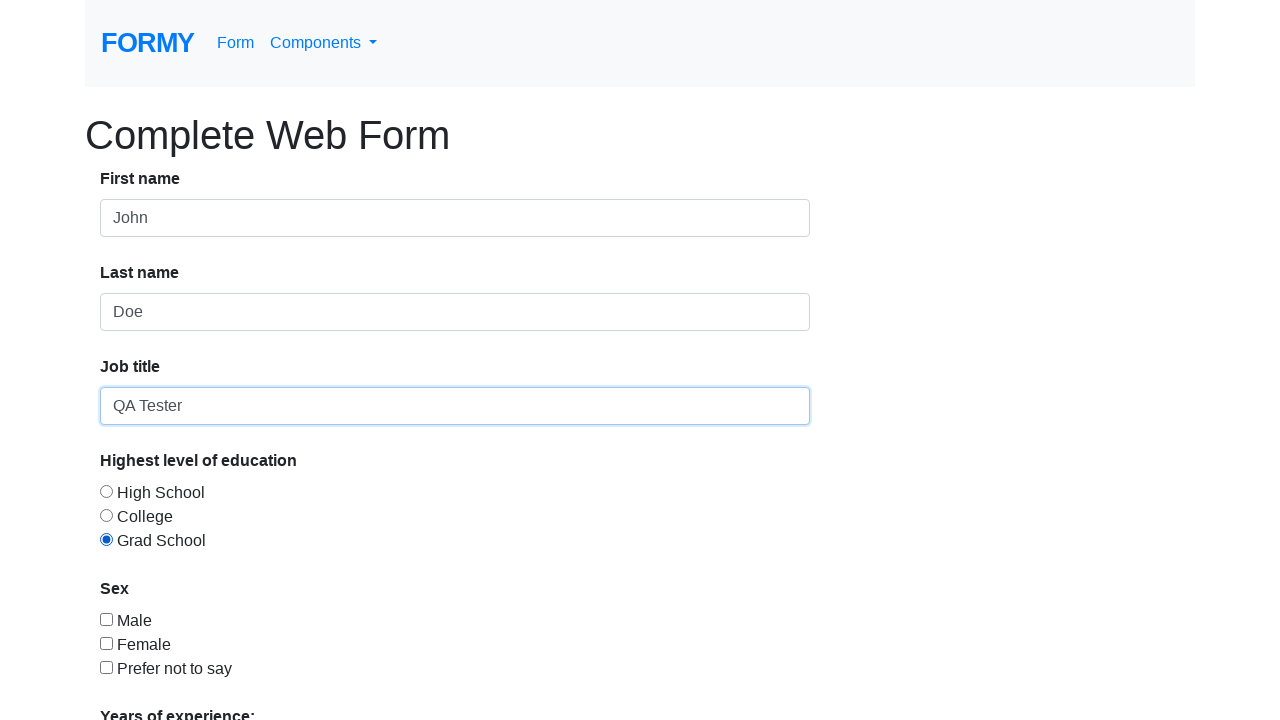

Checked gender checkbox at (106, 667) on #checkbox-3
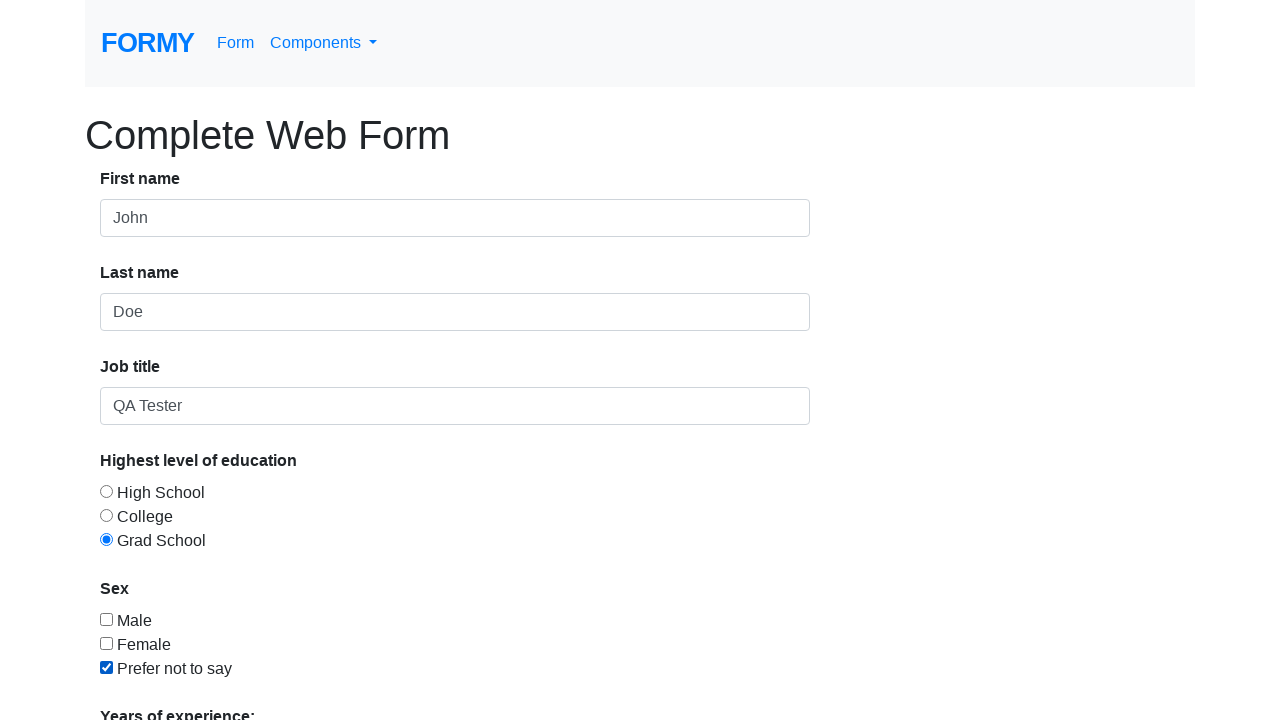

Selected '0-1' experience level from dropdown on #select-menu
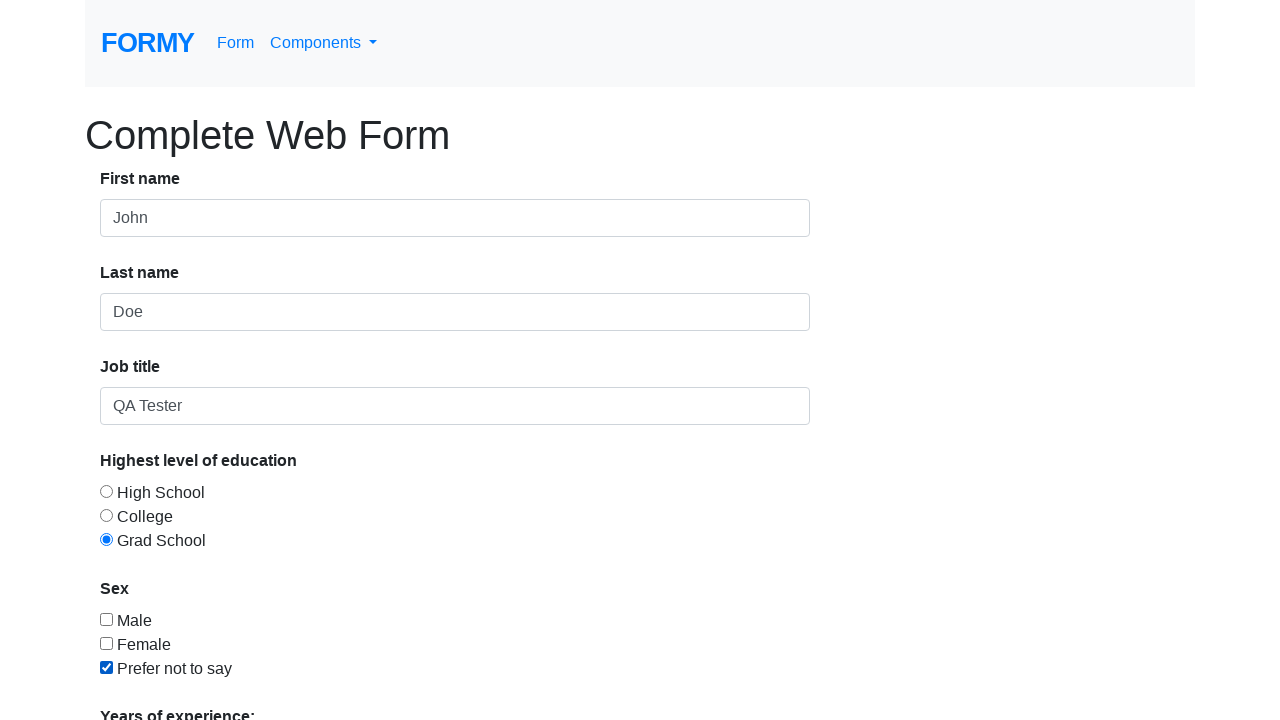

Opened datepicker by clicking on date field at (270, 613) on #datepicker
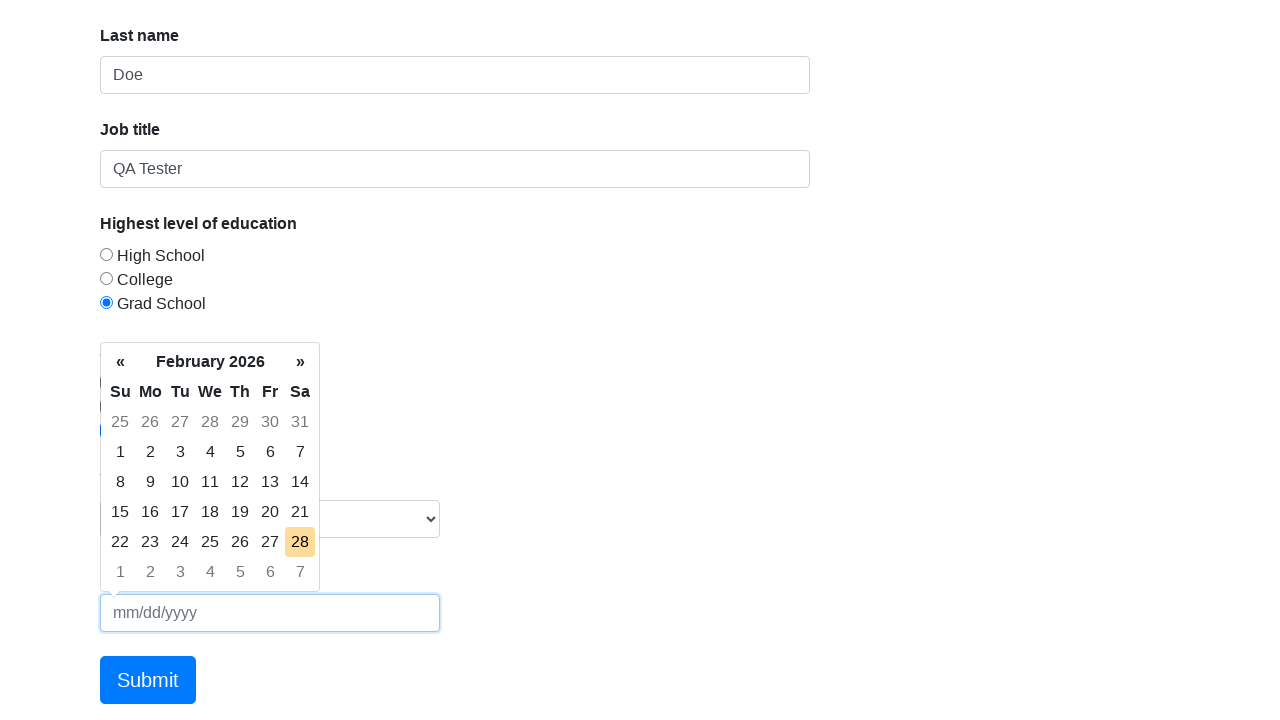

Clicked previous month button in datepicker to navigate backwards at (120, 362) on .datepicker-days .prev
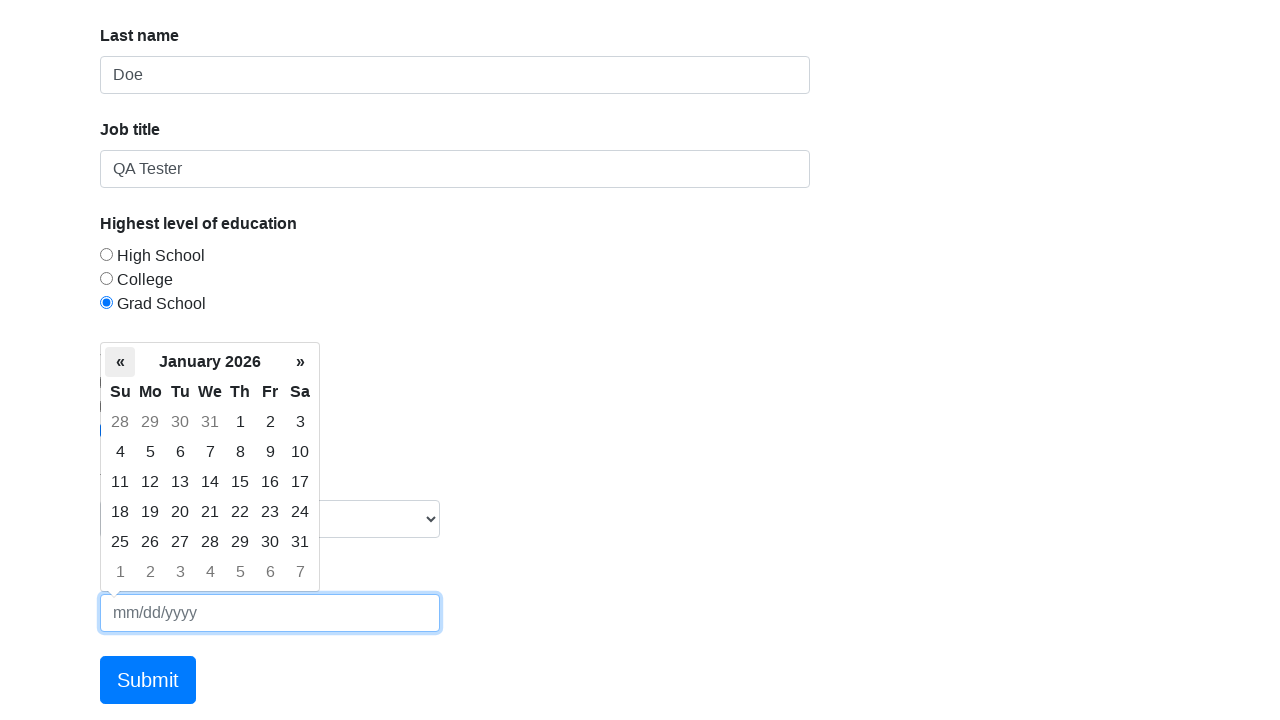

Waited for datepicker animation
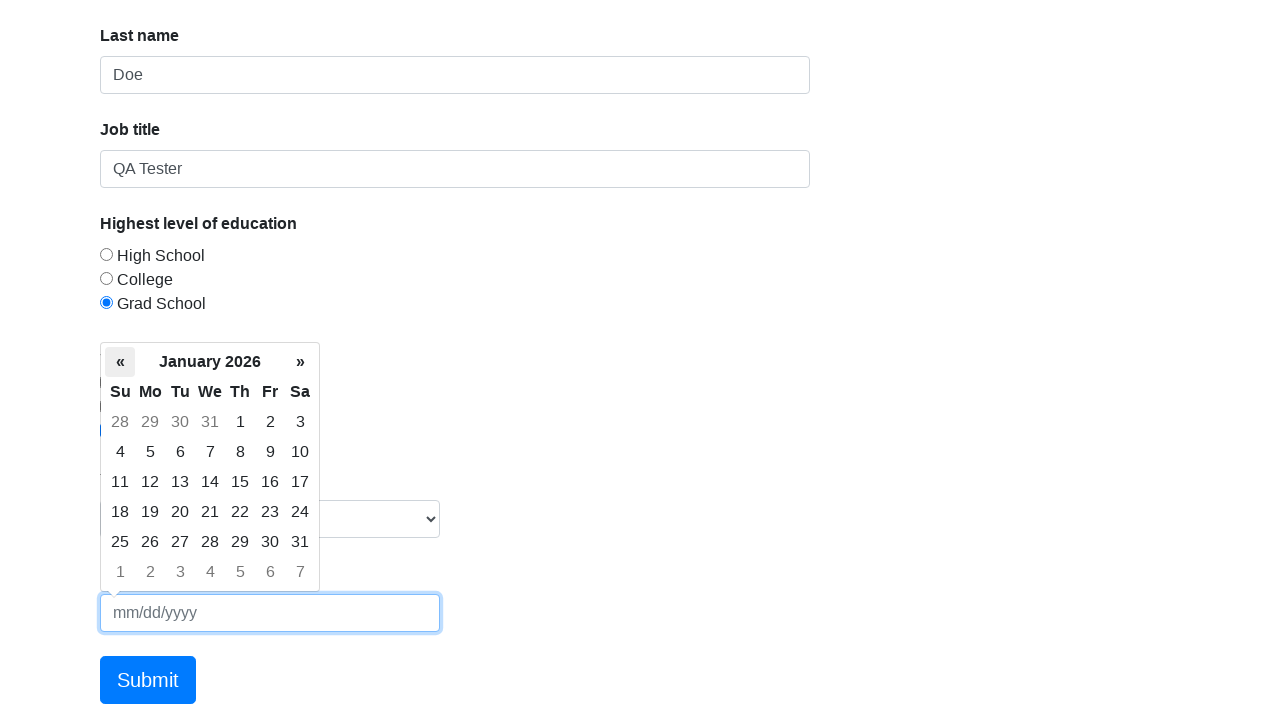

Clicked previous month button in datepicker to navigate backwards at (120, 362) on .datepicker-days .prev
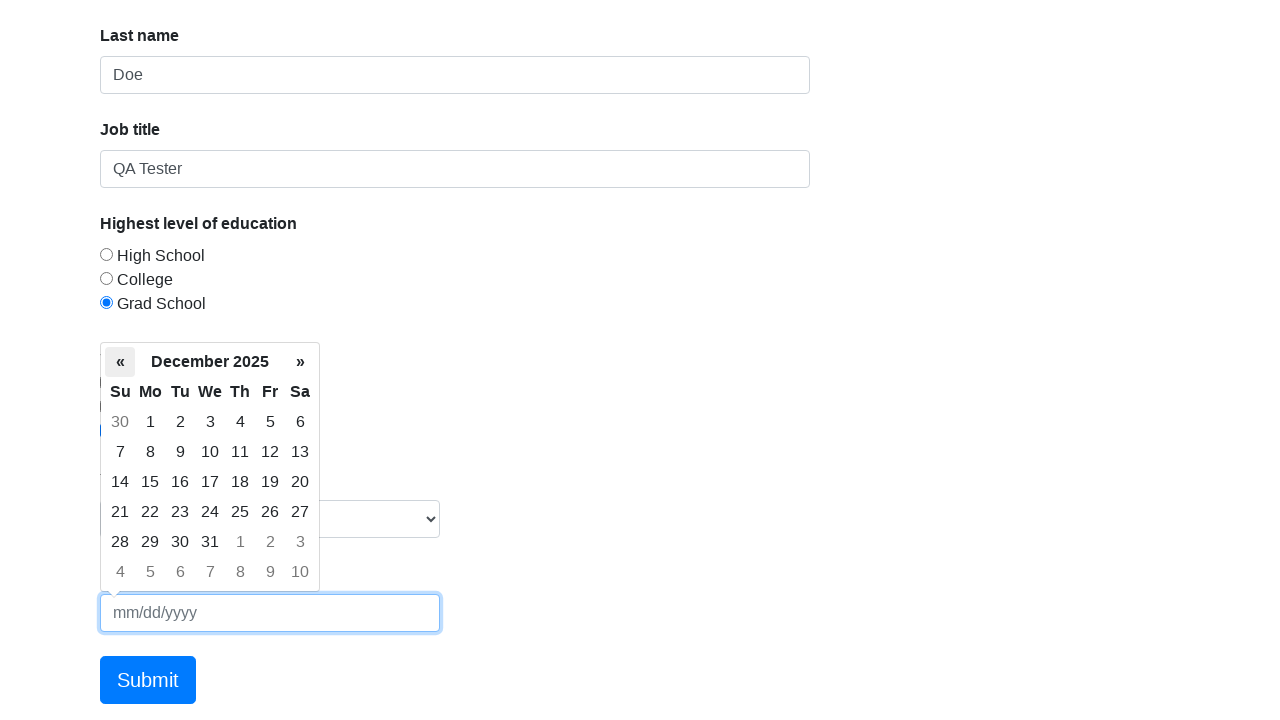

Waited for datepicker animation
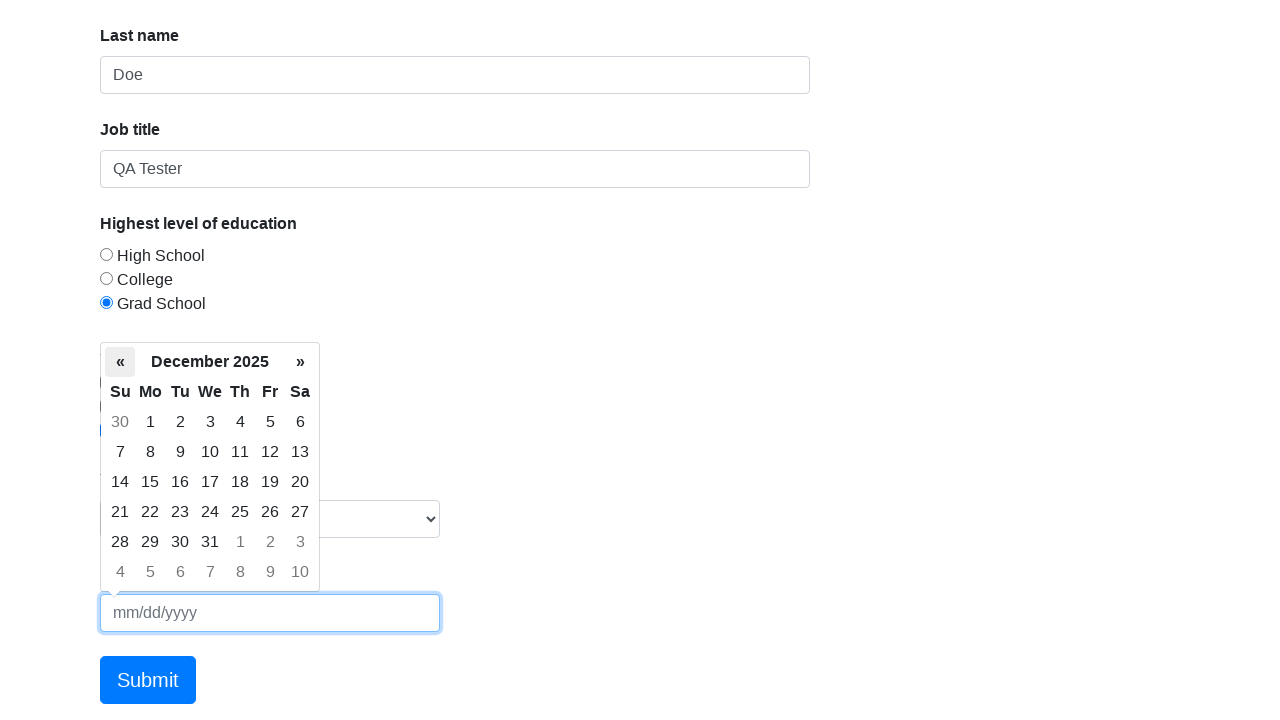

Clicked previous month button in datepicker to navigate backwards at (120, 362) on .datepicker-days .prev
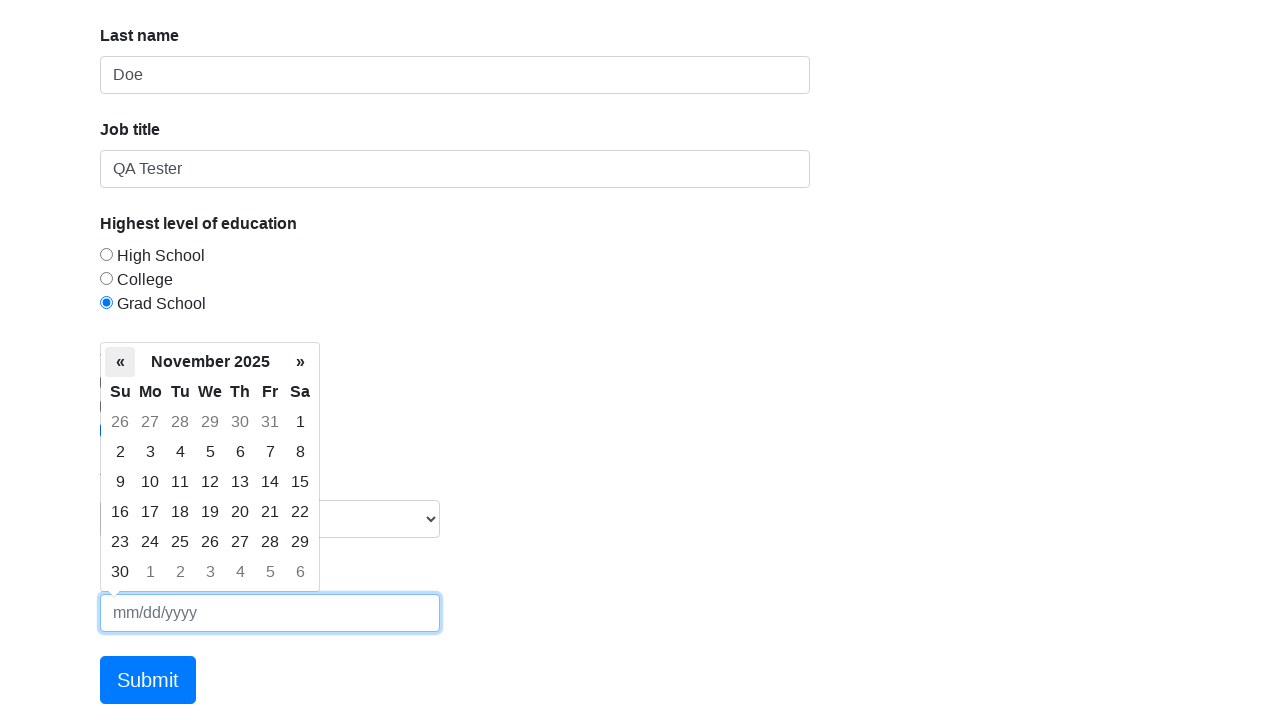

Waited for datepicker animation
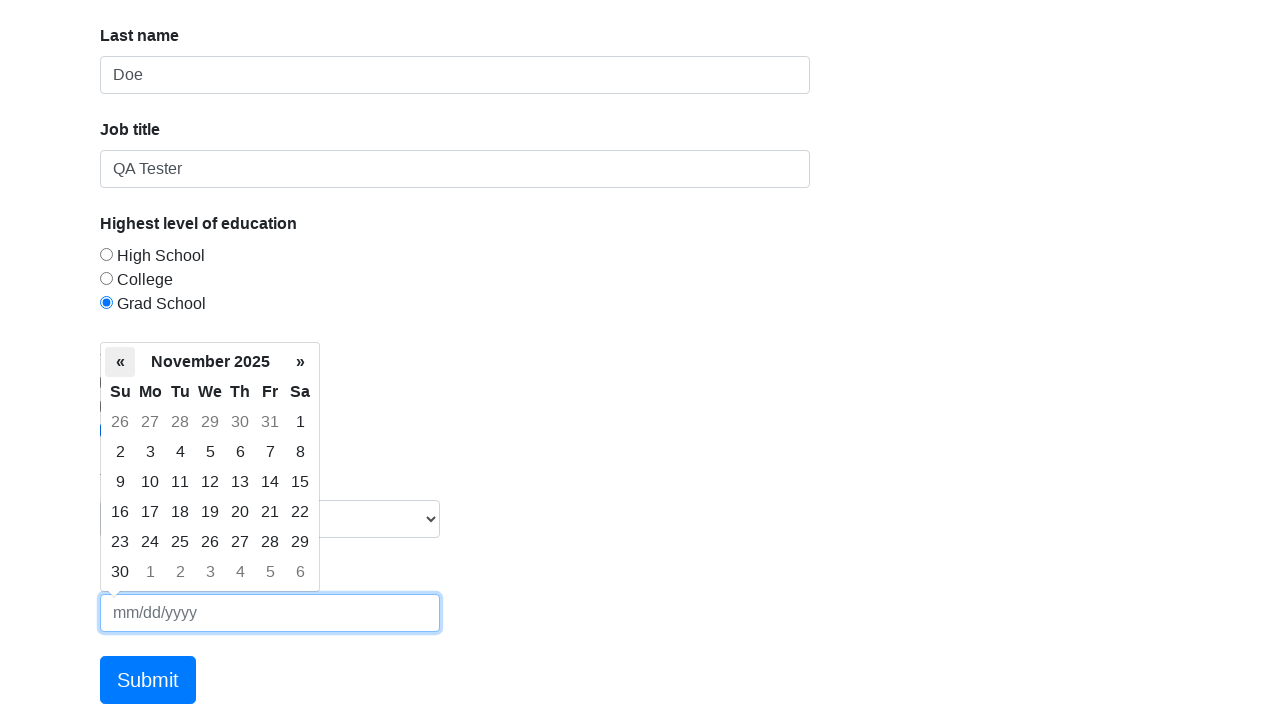

Clicked previous month button in datepicker to navigate backwards at (120, 362) on .datepicker-days .prev
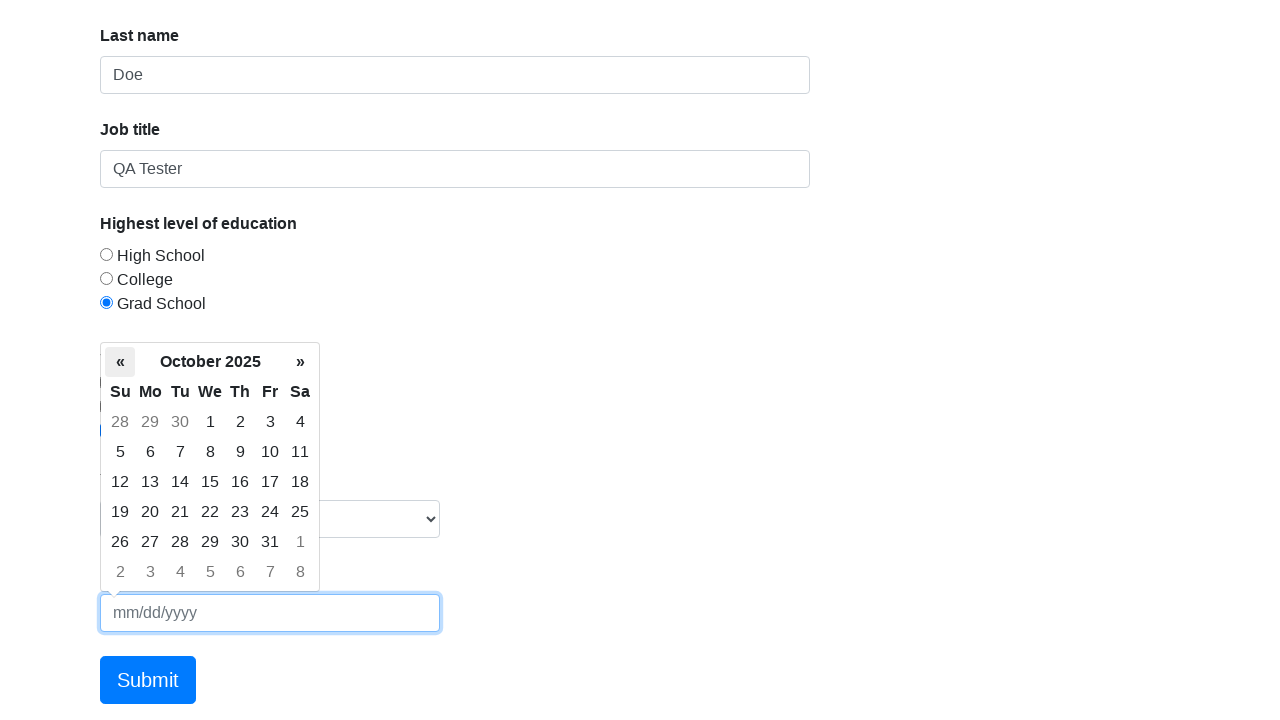

Waited for datepicker animation
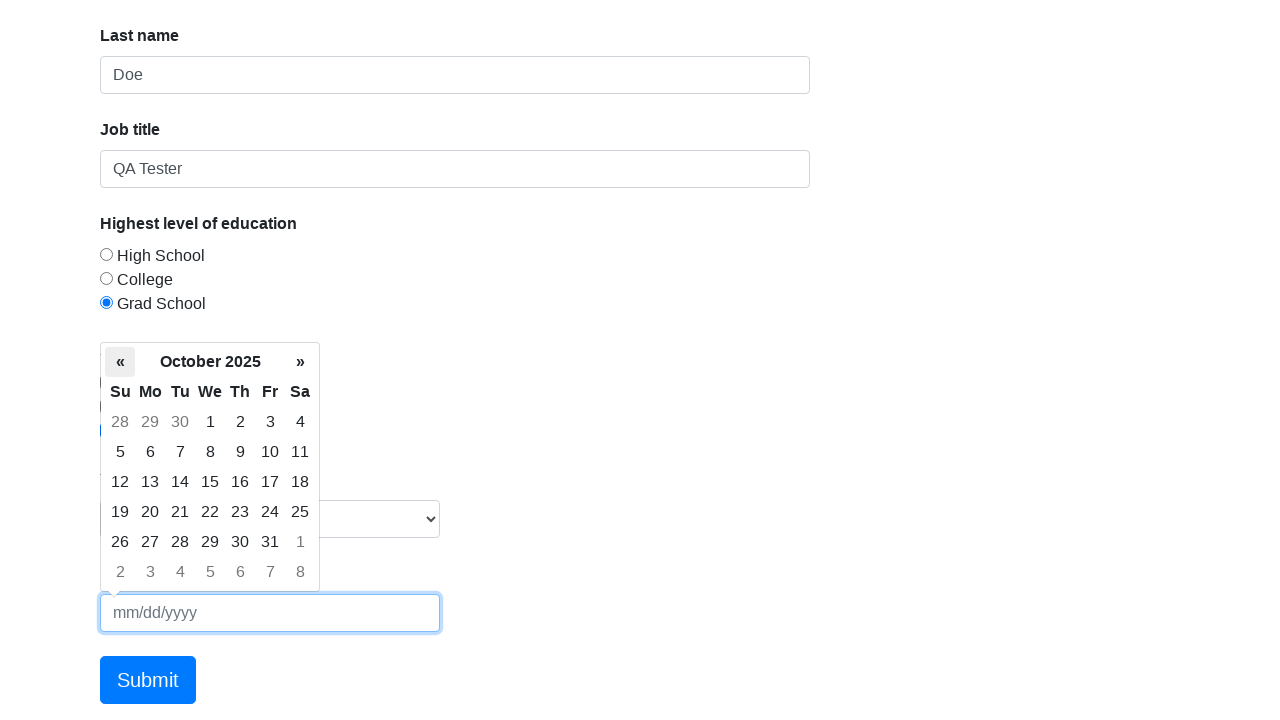

Clicked previous month button in datepicker to navigate backwards at (120, 362) on .datepicker-days .prev
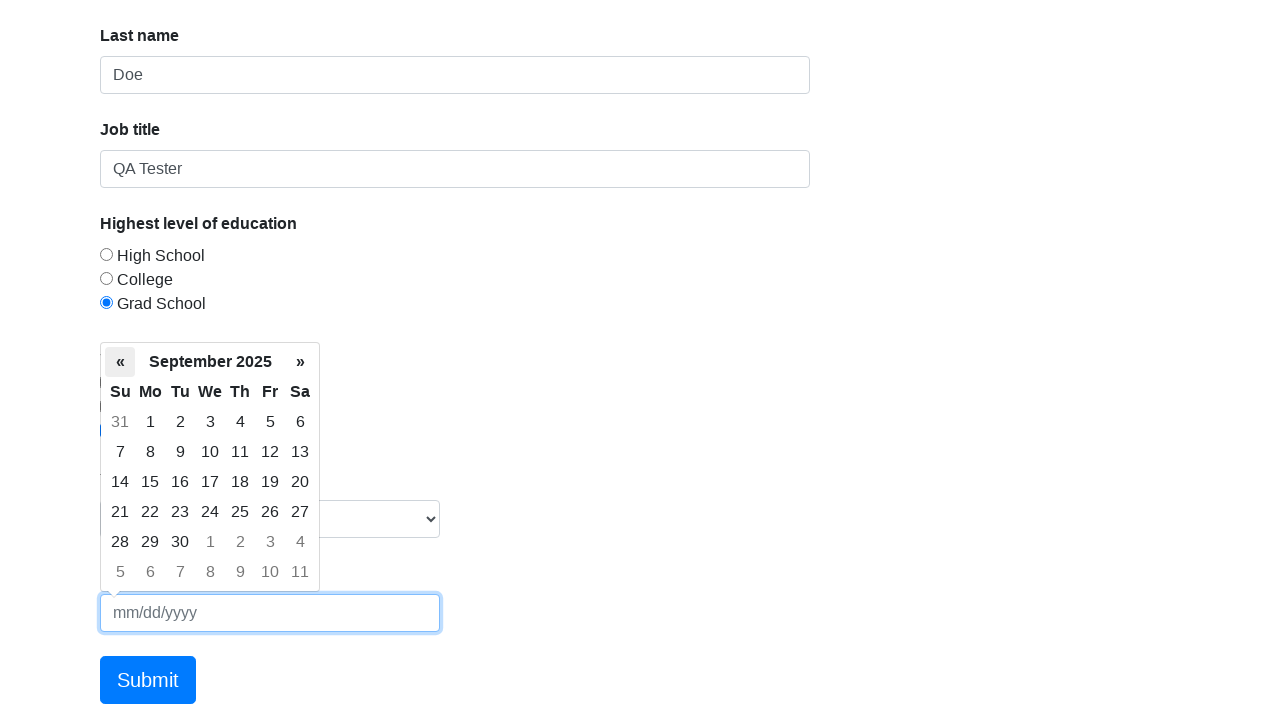

Waited for datepicker animation
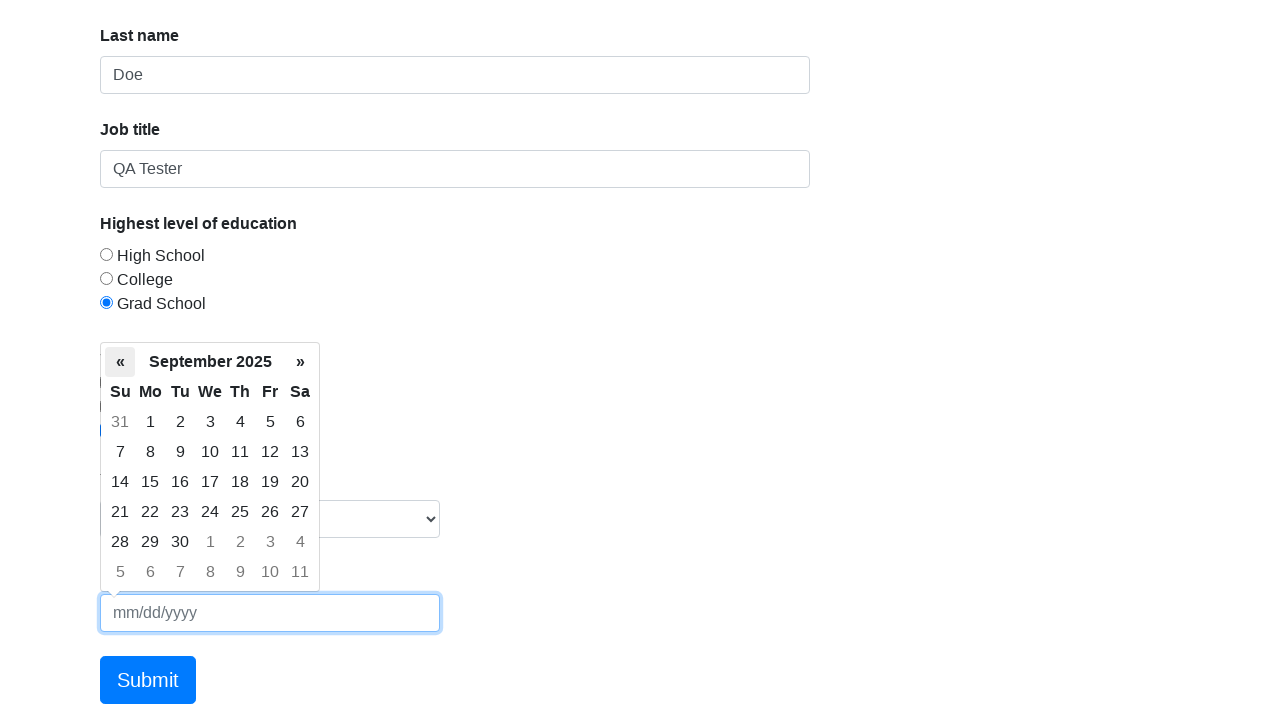

Clicked previous month button in datepicker to navigate backwards at (120, 362) on .datepicker-days .prev
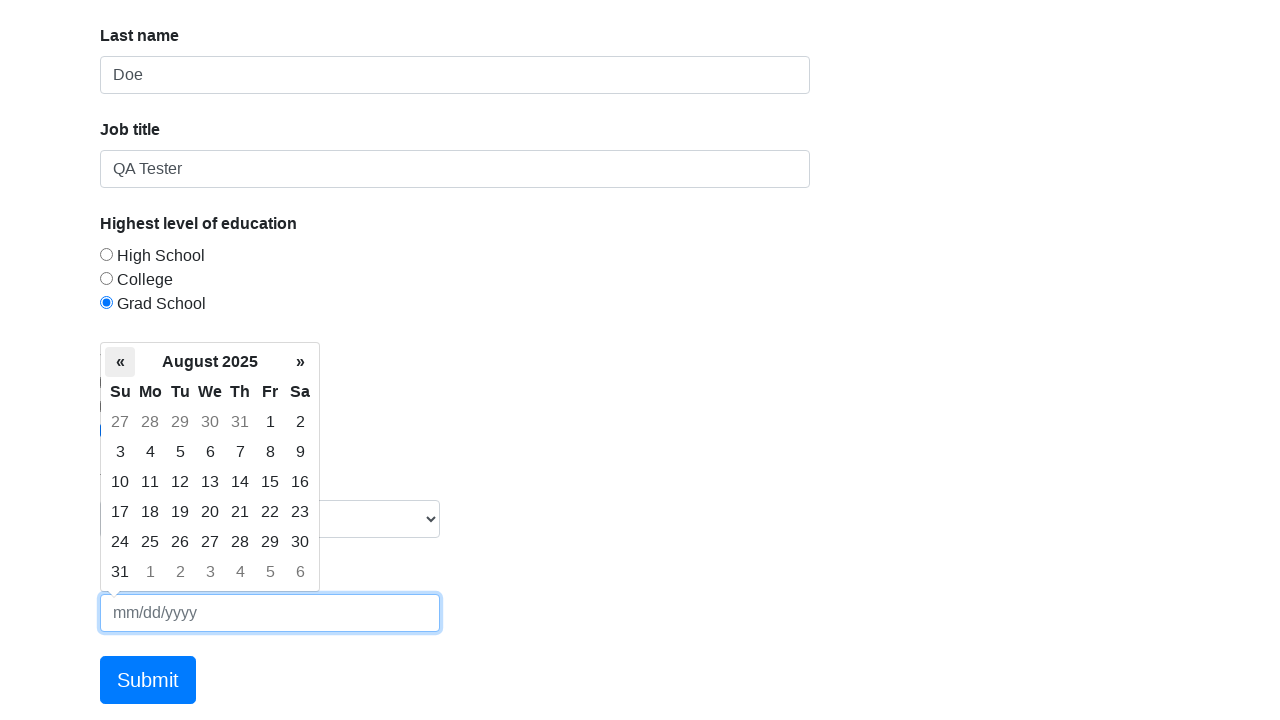

Waited for datepicker animation
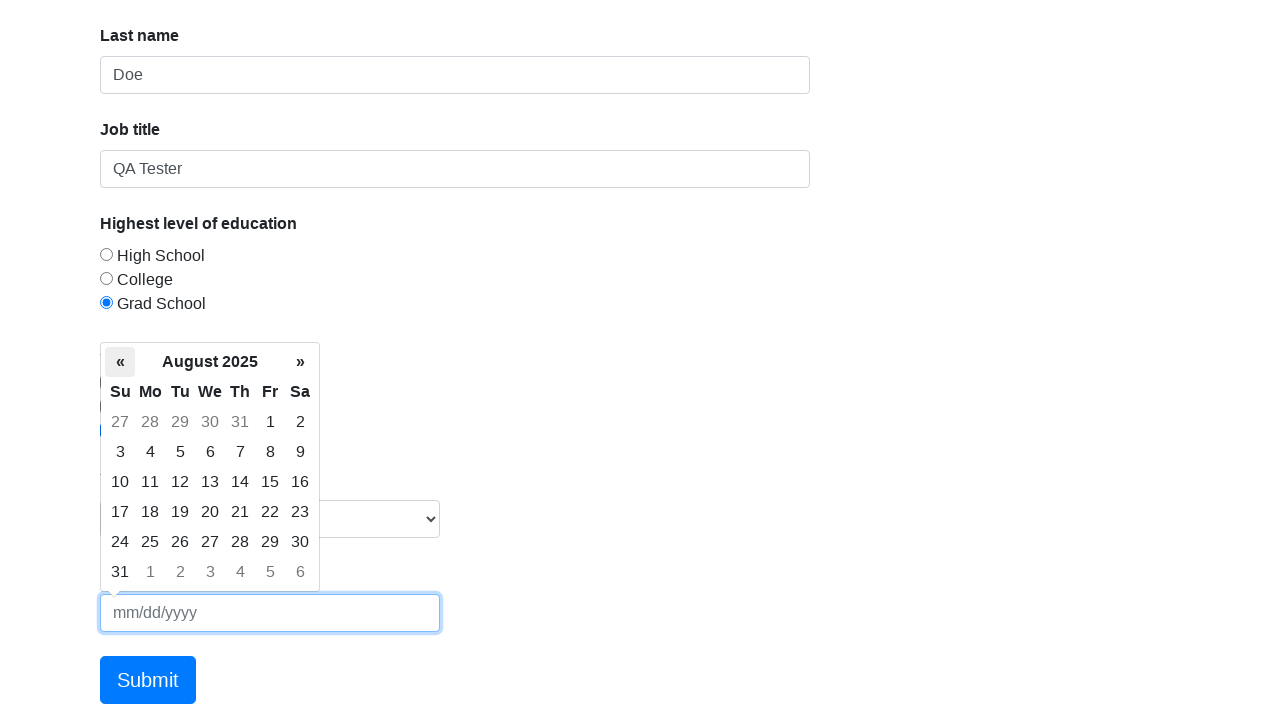

Clicked previous month button in datepicker to navigate backwards at (120, 362) on .datepicker-days .prev
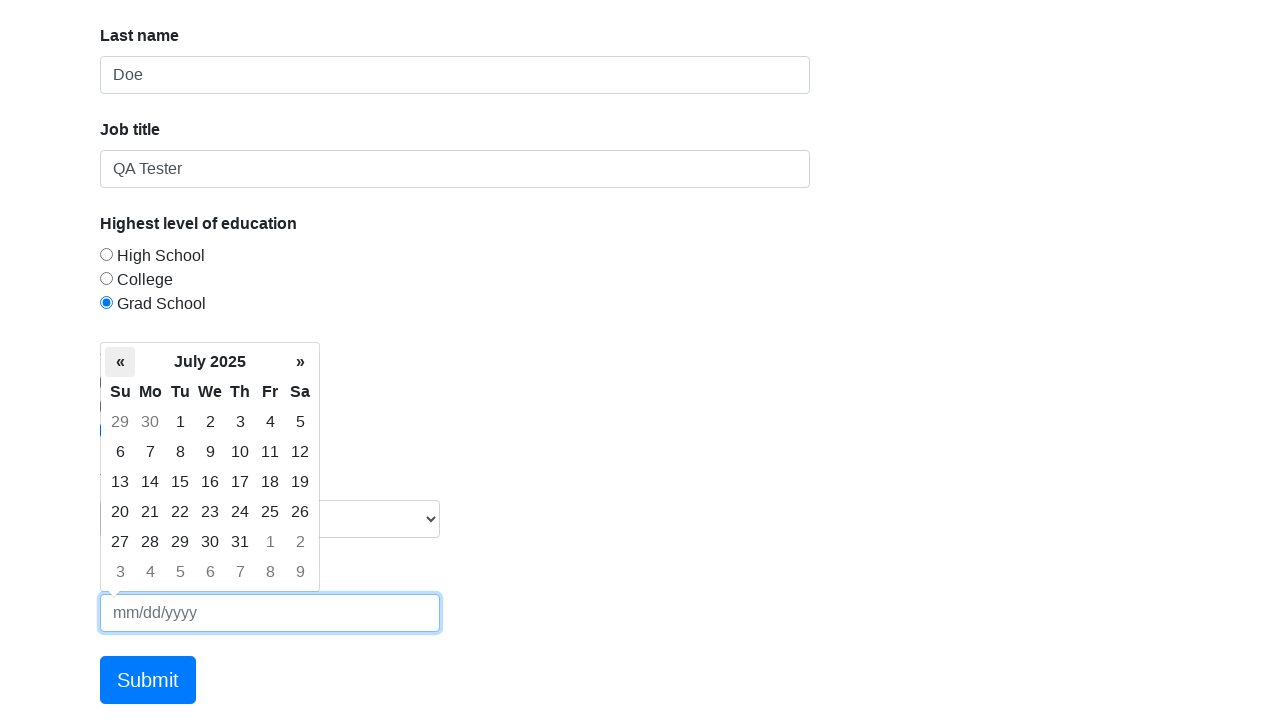

Waited for datepicker animation
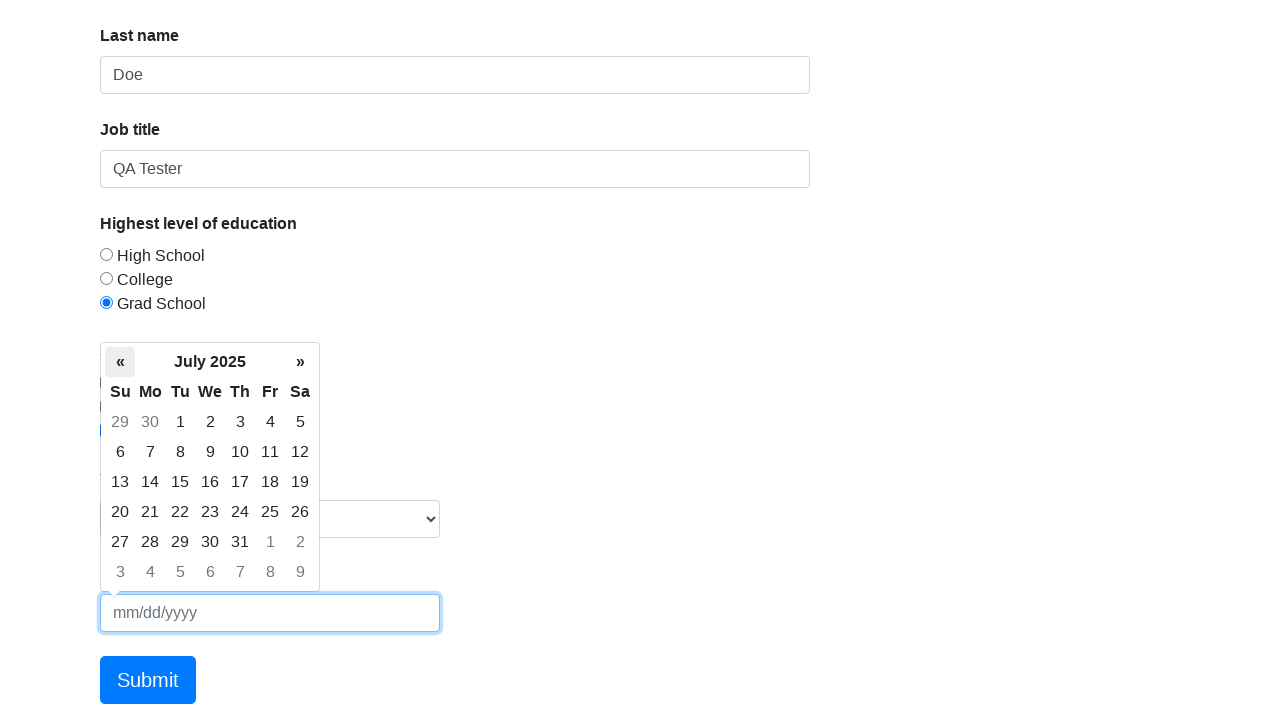

Clicked previous month button in datepicker to navigate backwards at (120, 362) on .datepicker-days .prev
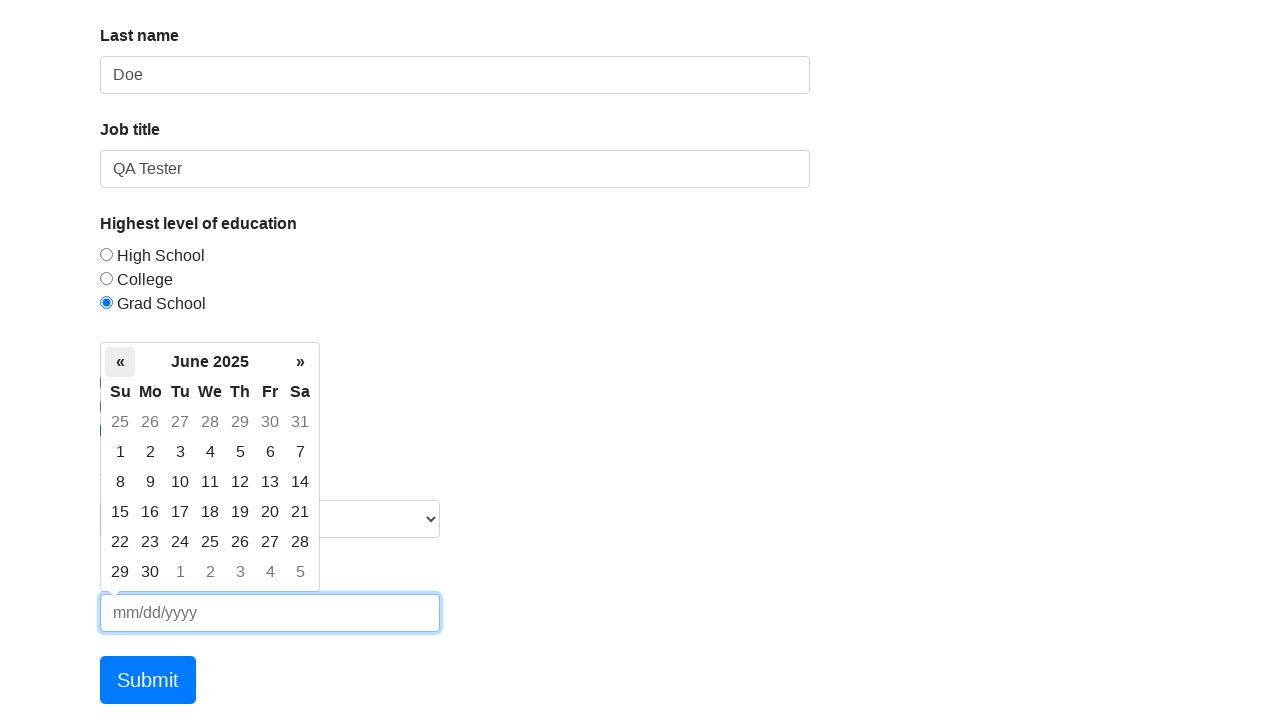

Waited for datepicker animation
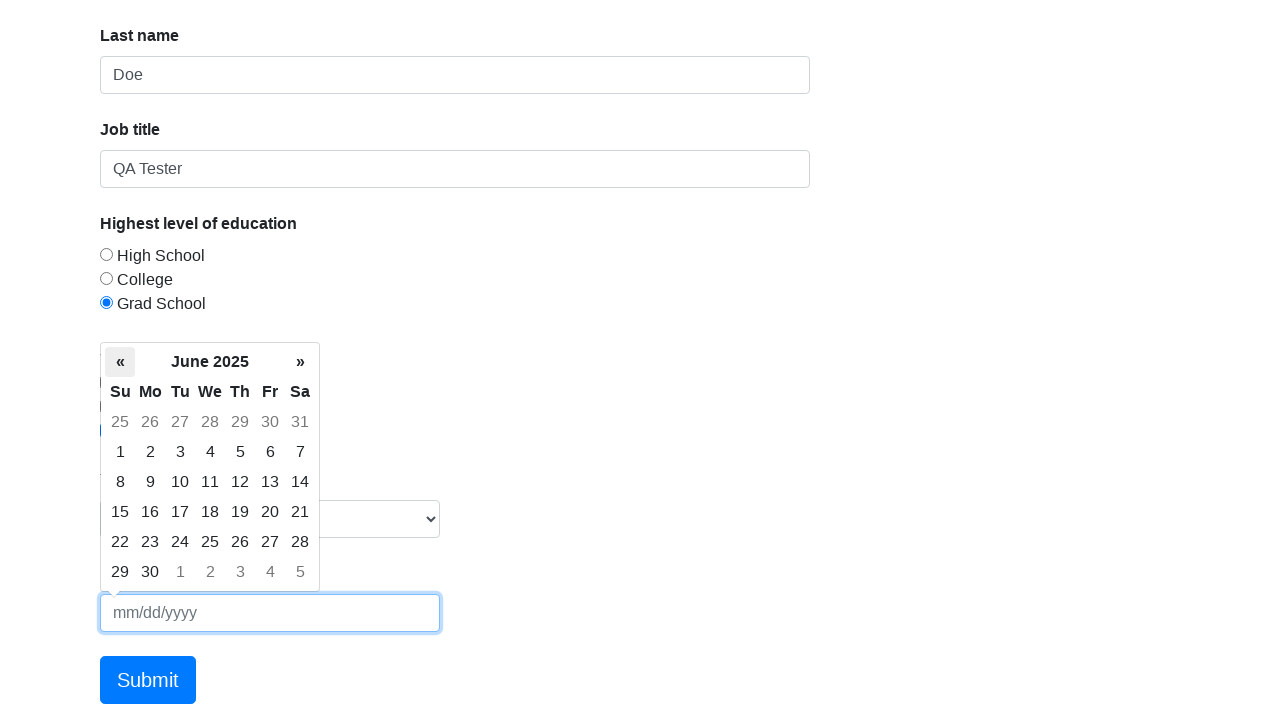

Clicked previous month button in datepicker to navigate backwards at (120, 362) on .datepicker-days .prev
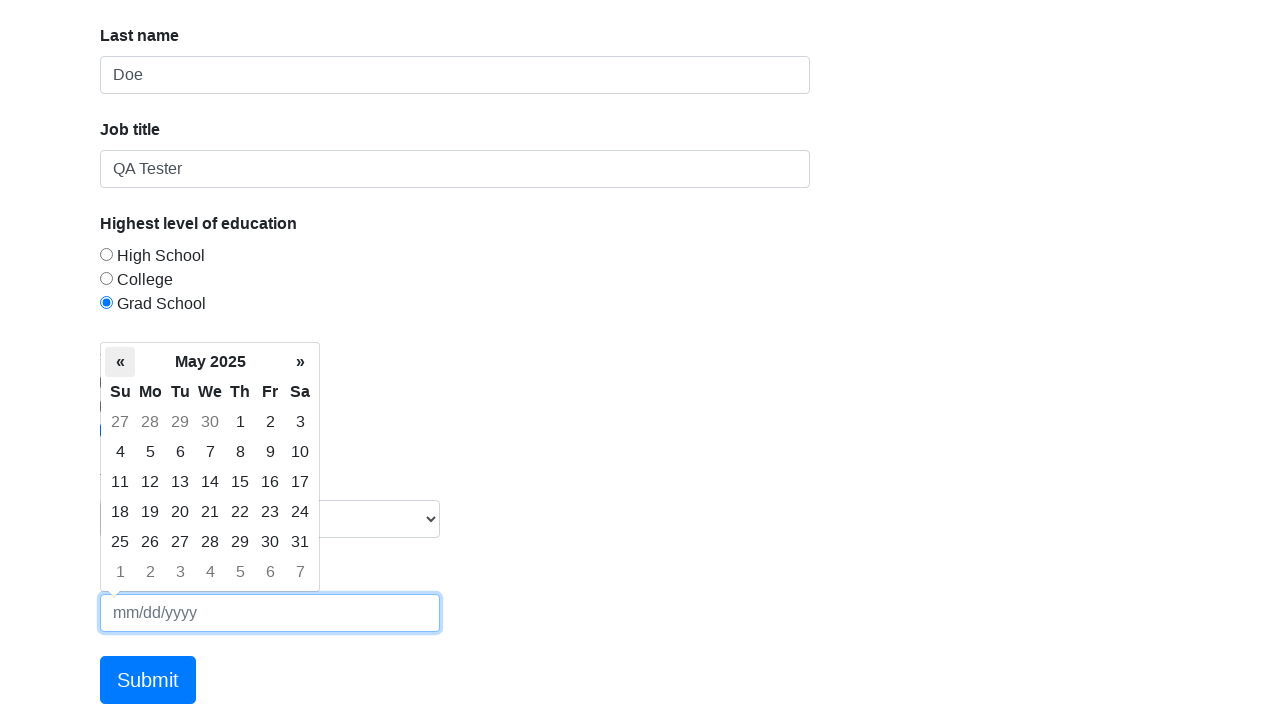

Waited for datepicker animation
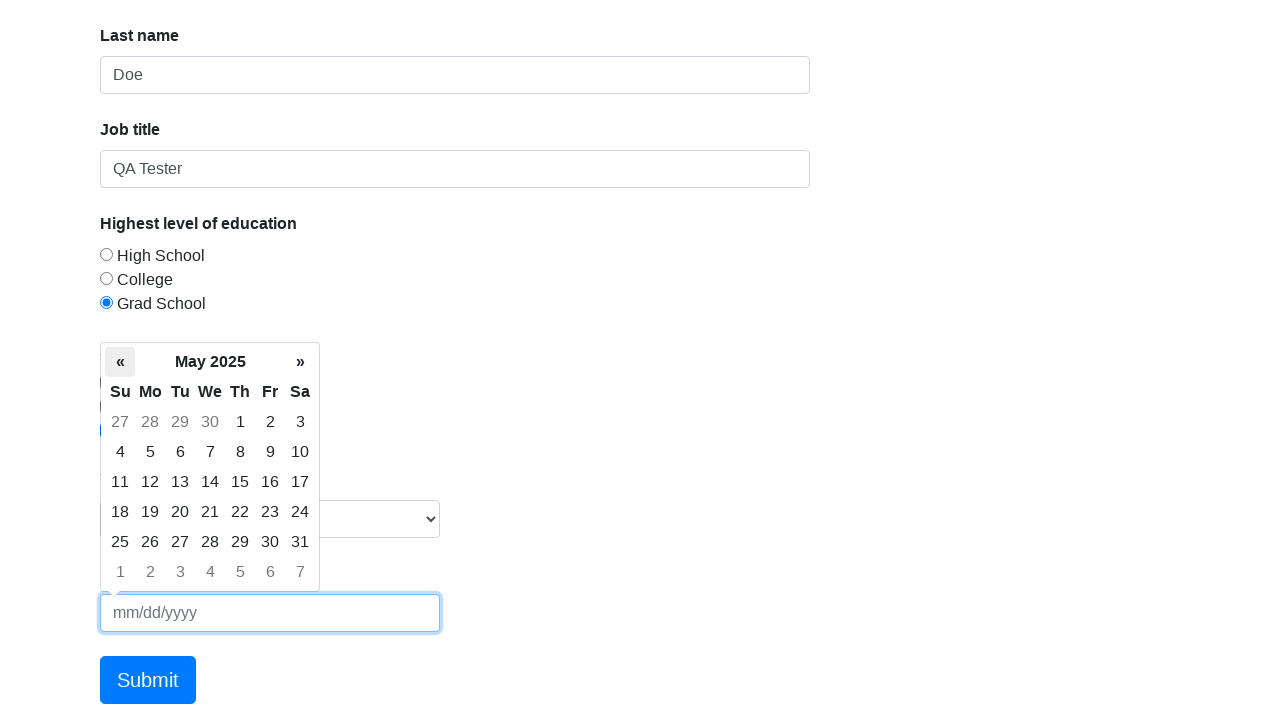

Clicked previous month button in datepicker to navigate backwards at (120, 362) on .datepicker-days .prev
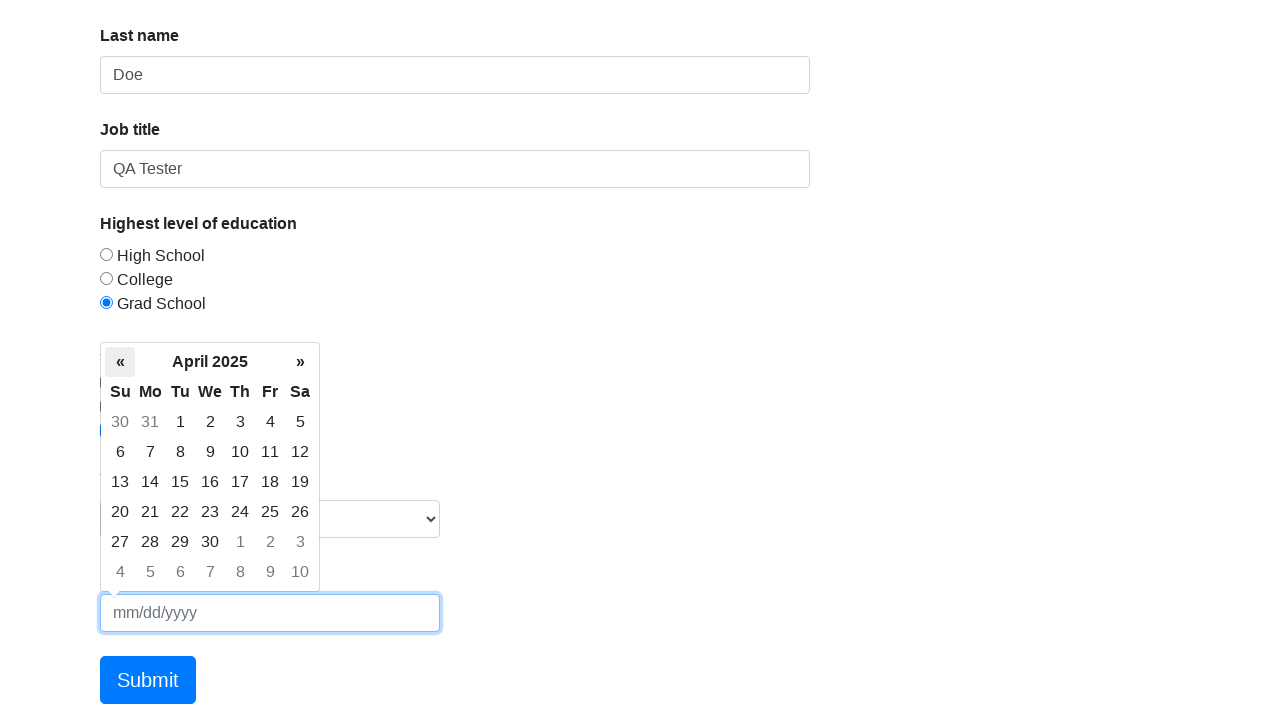

Waited for datepicker animation
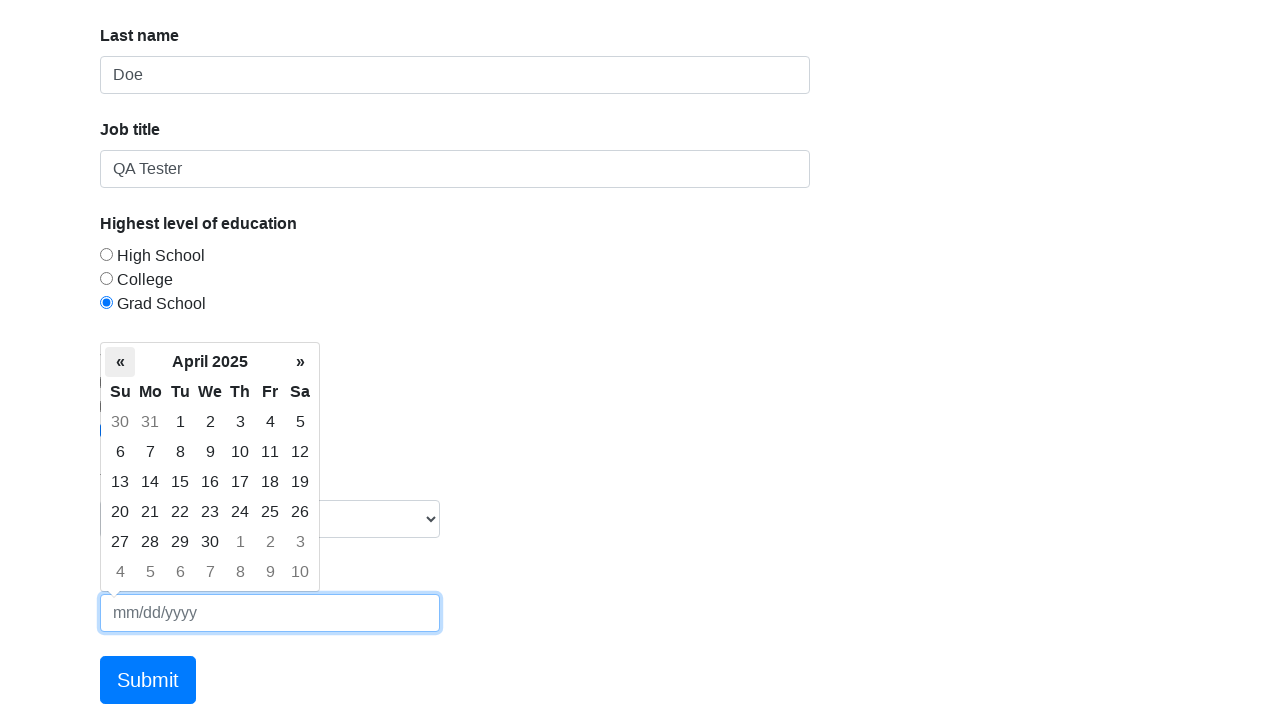

Clicked previous month button in datepicker to navigate backwards at (120, 362) on .datepicker-days .prev
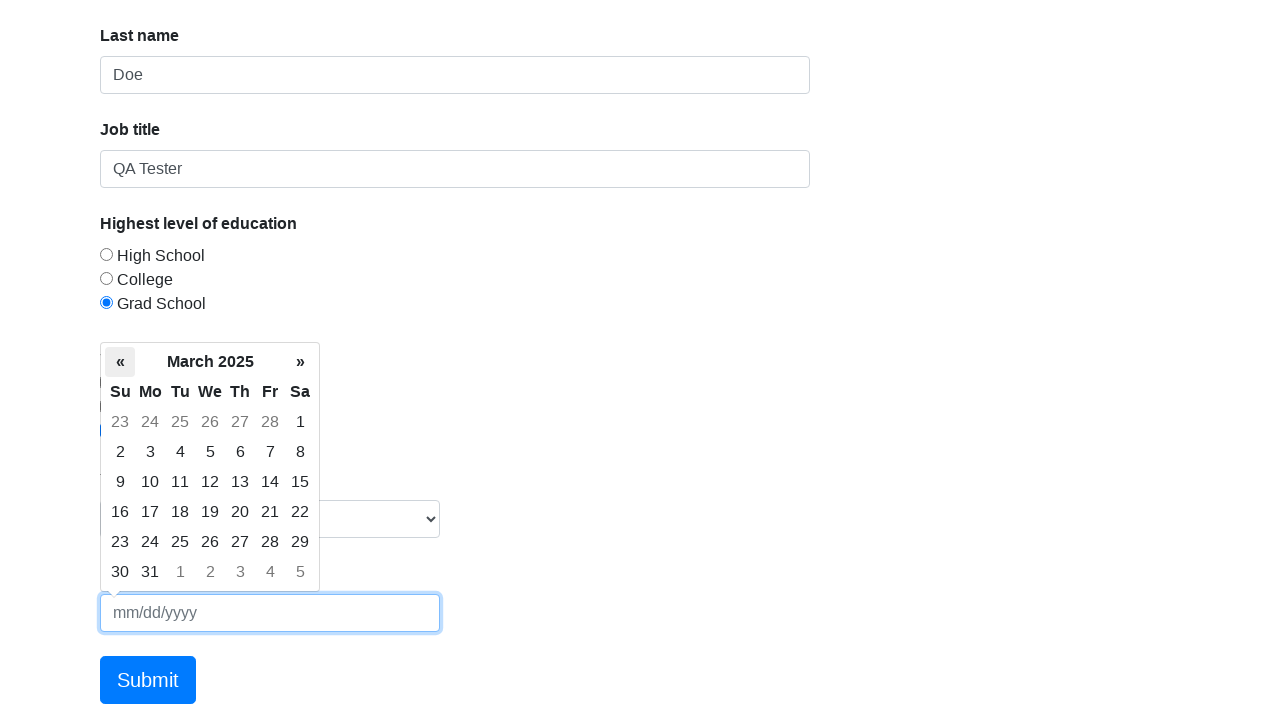

Waited for datepicker animation
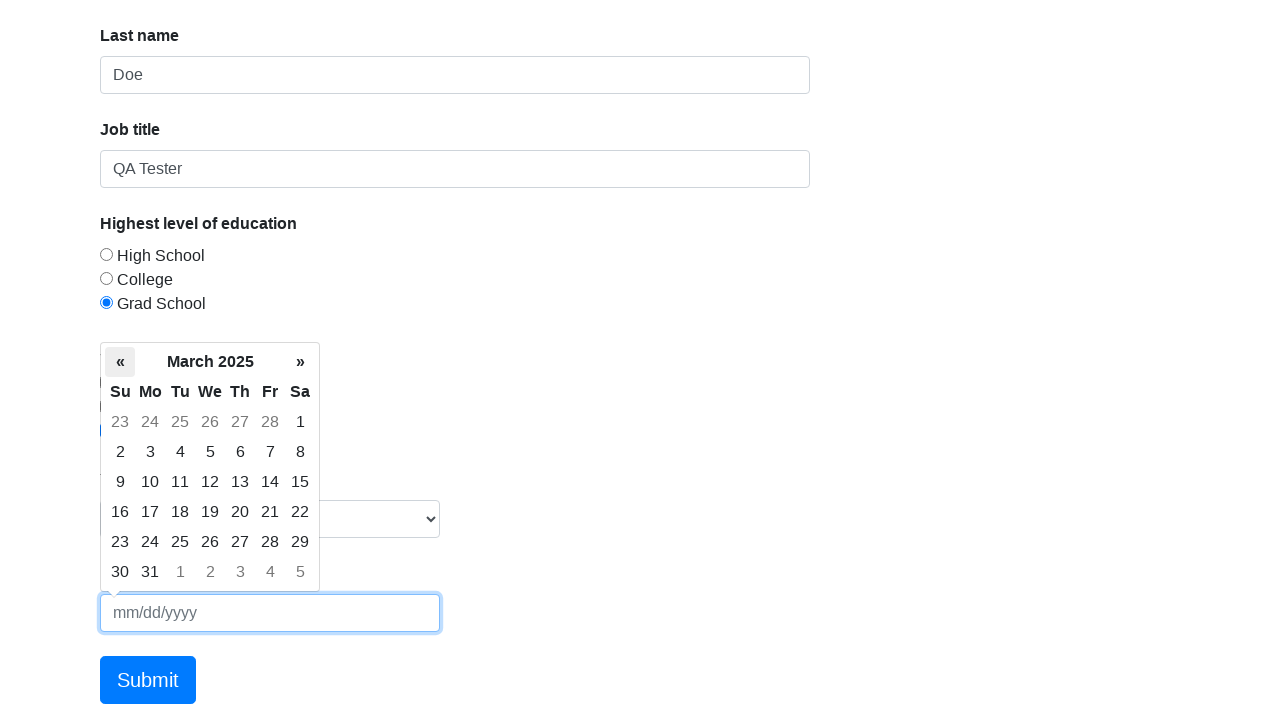

Clicked previous month button in datepicker to navigate backwards at (120, 362) on .datepicker-days .prev
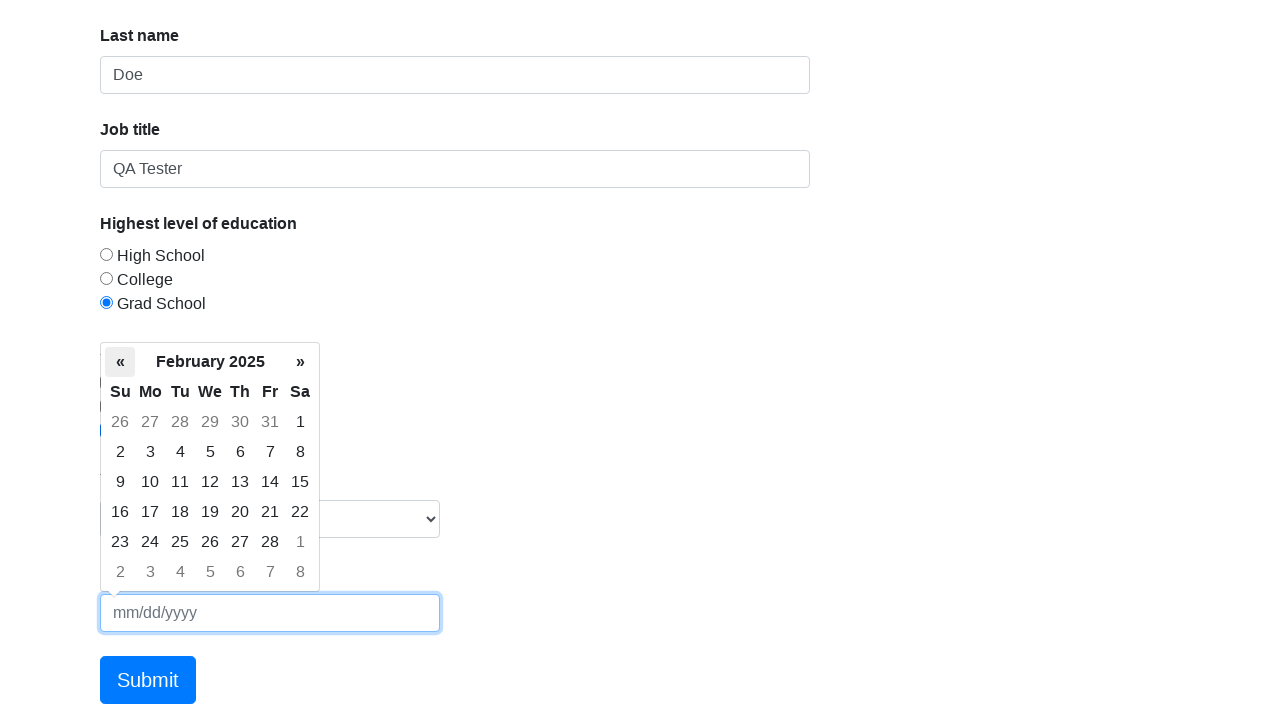

Waited for datepicker animation
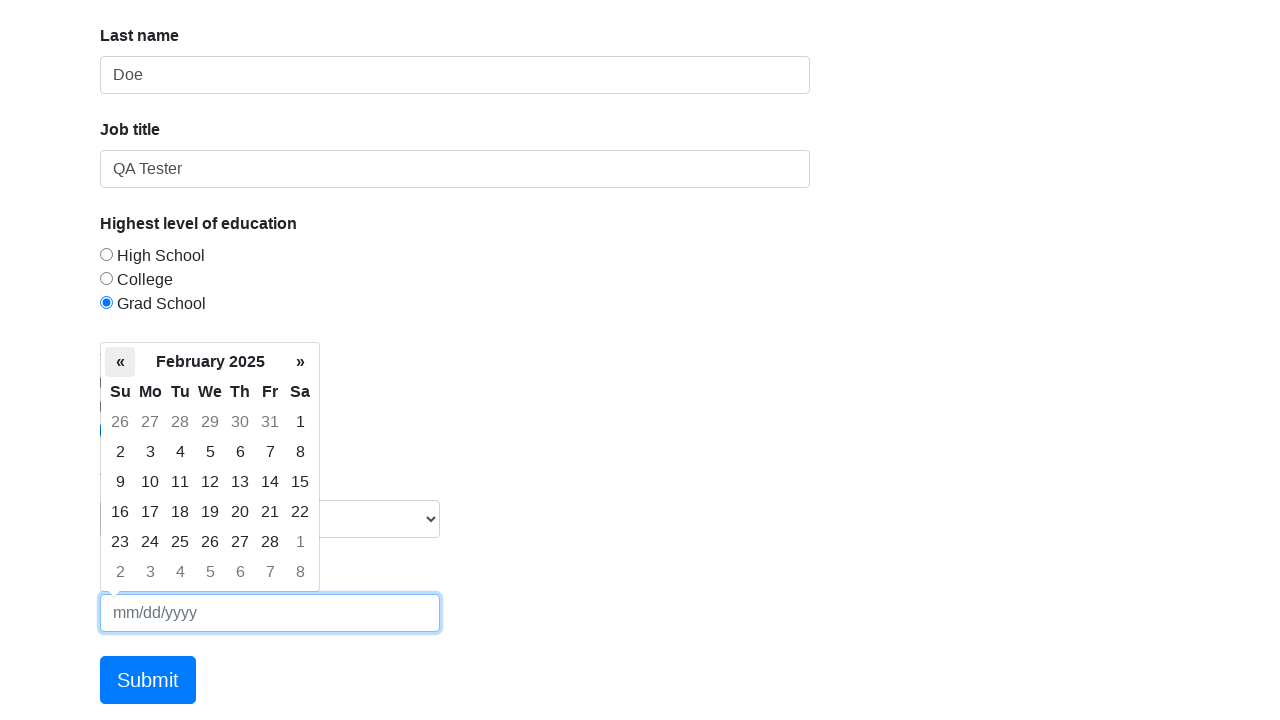

Clicked previous month button in datepicker to navigate backwards at (120, 362) on .datepicker-days .prev
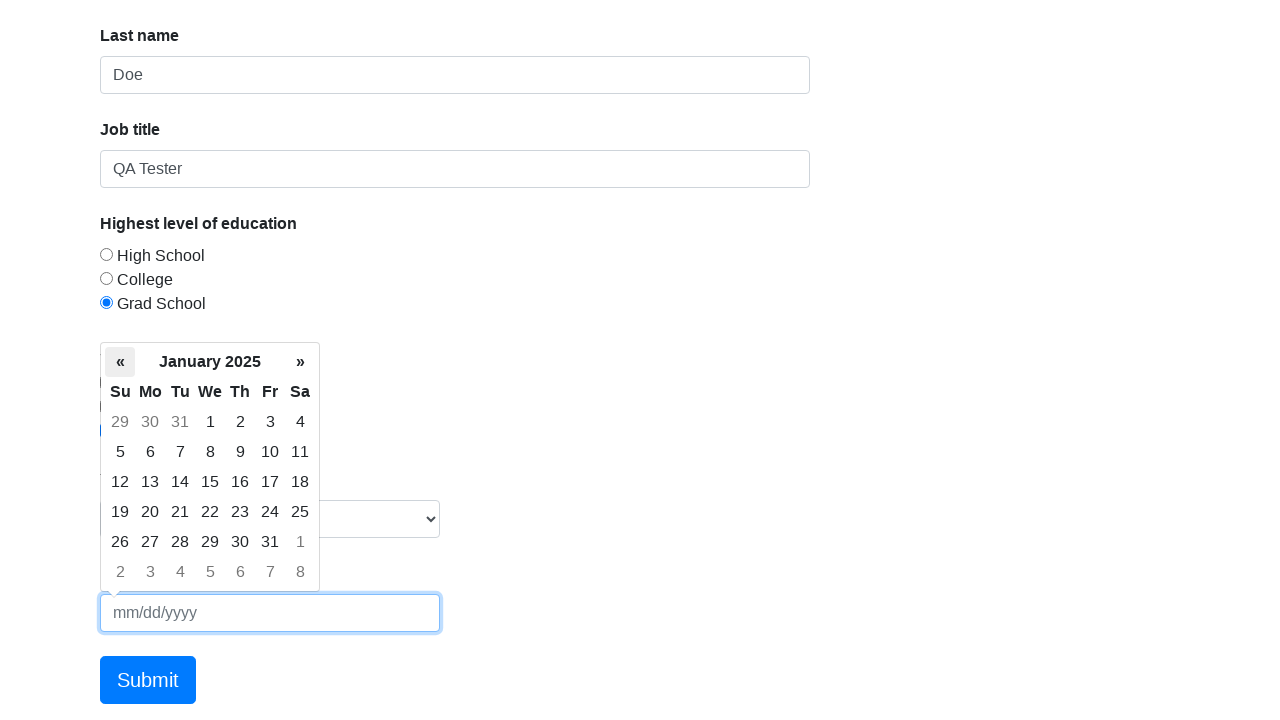

Waited for datepicker animation
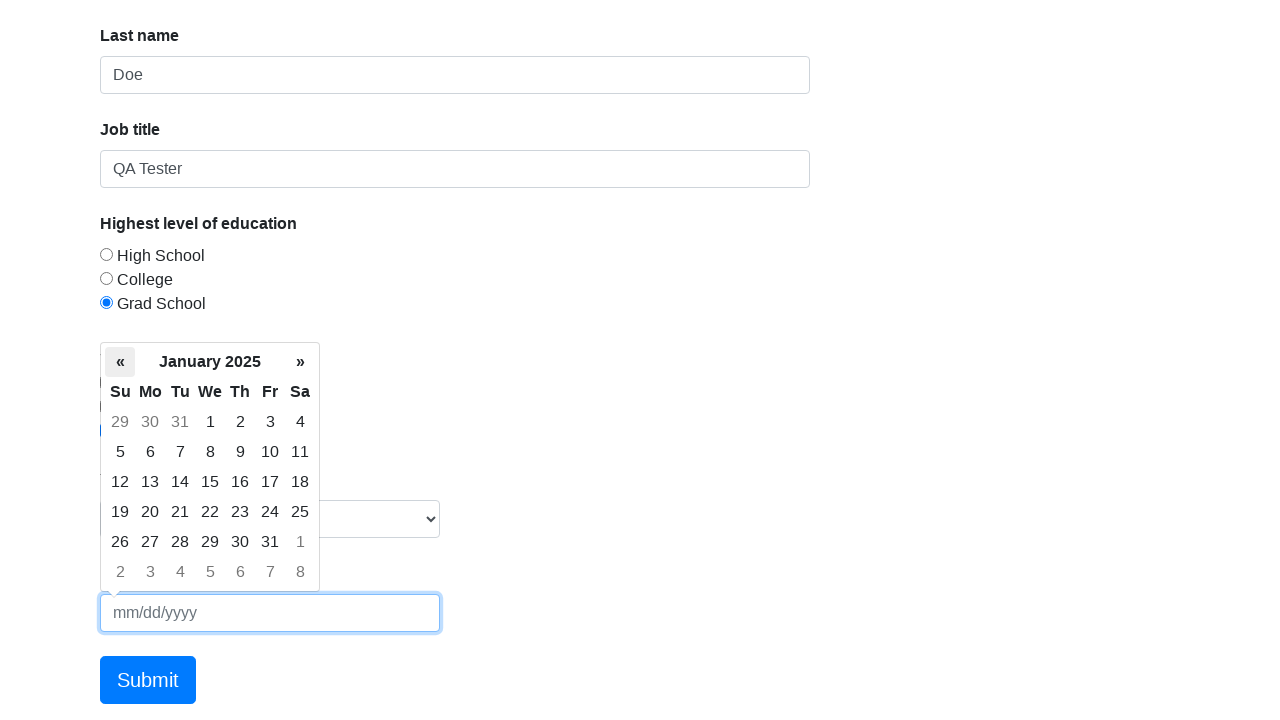

Clicked previous month button in datepicker to navigate backwards at (120, 362) on .datepicker-days .prev
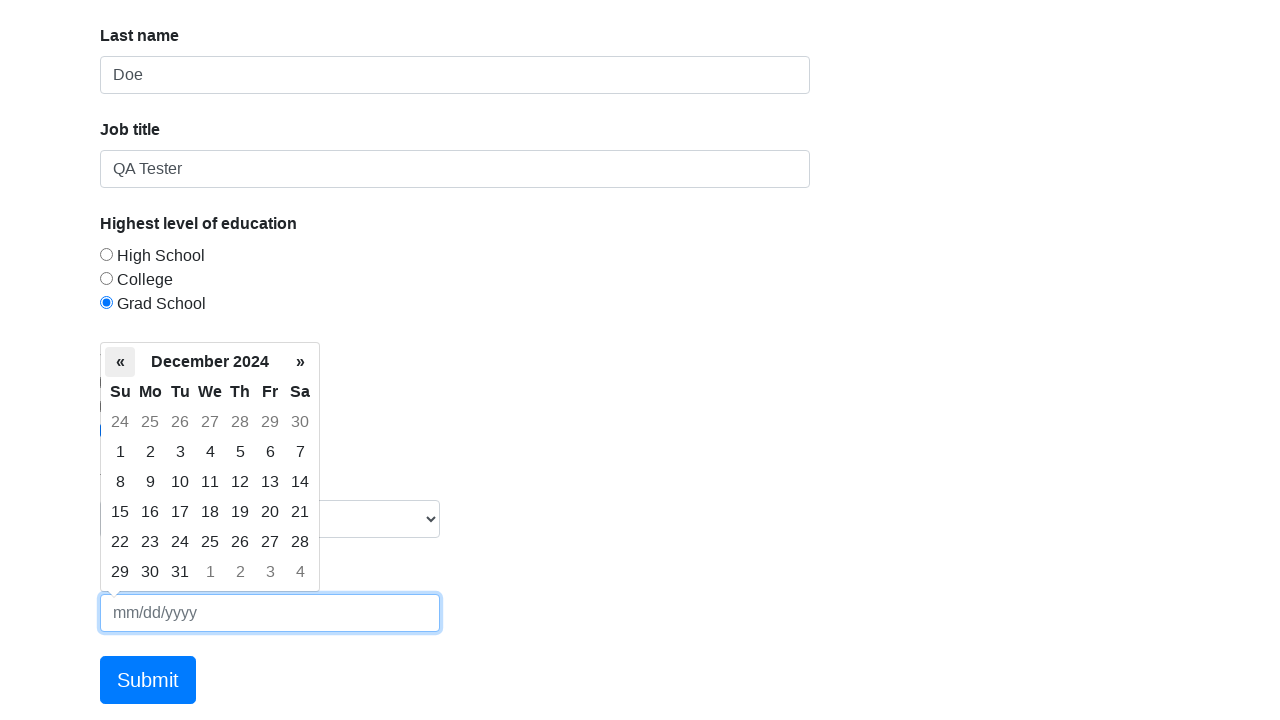

Waited for datepicker animation
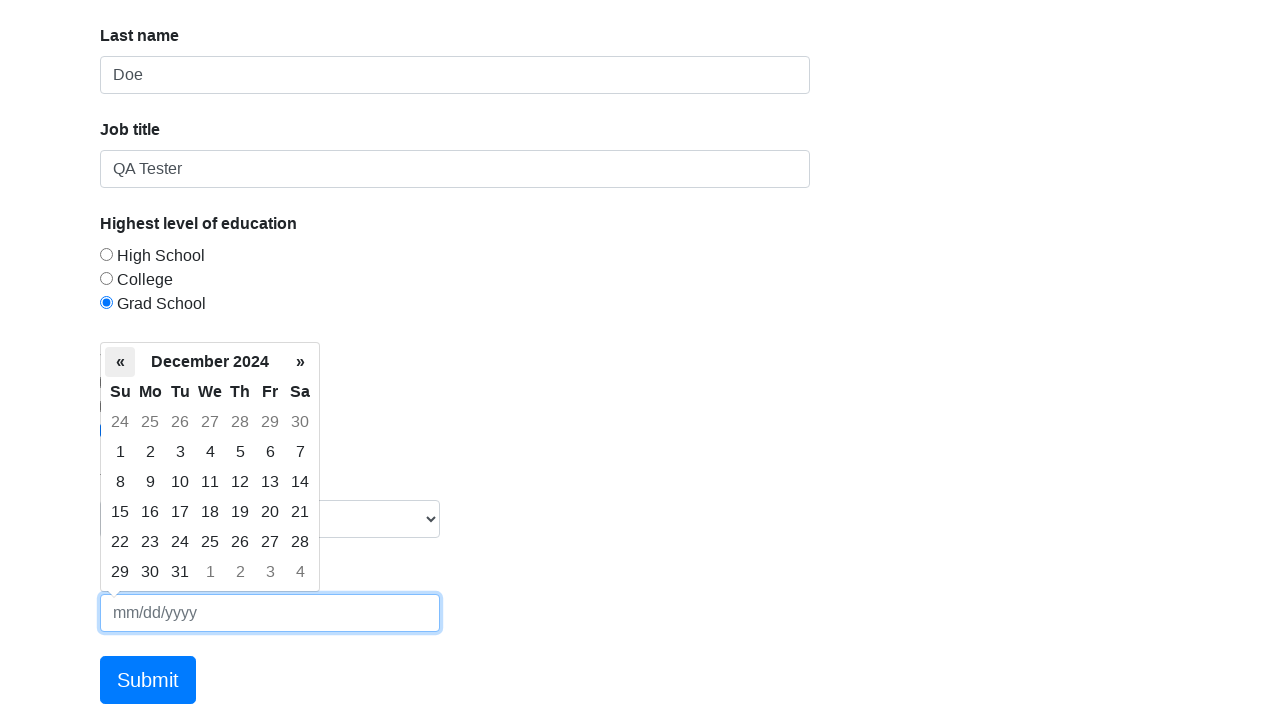

Clicked previous month button in datepicker to navigate backwards at (120, 362) on .datepicker-days .prev
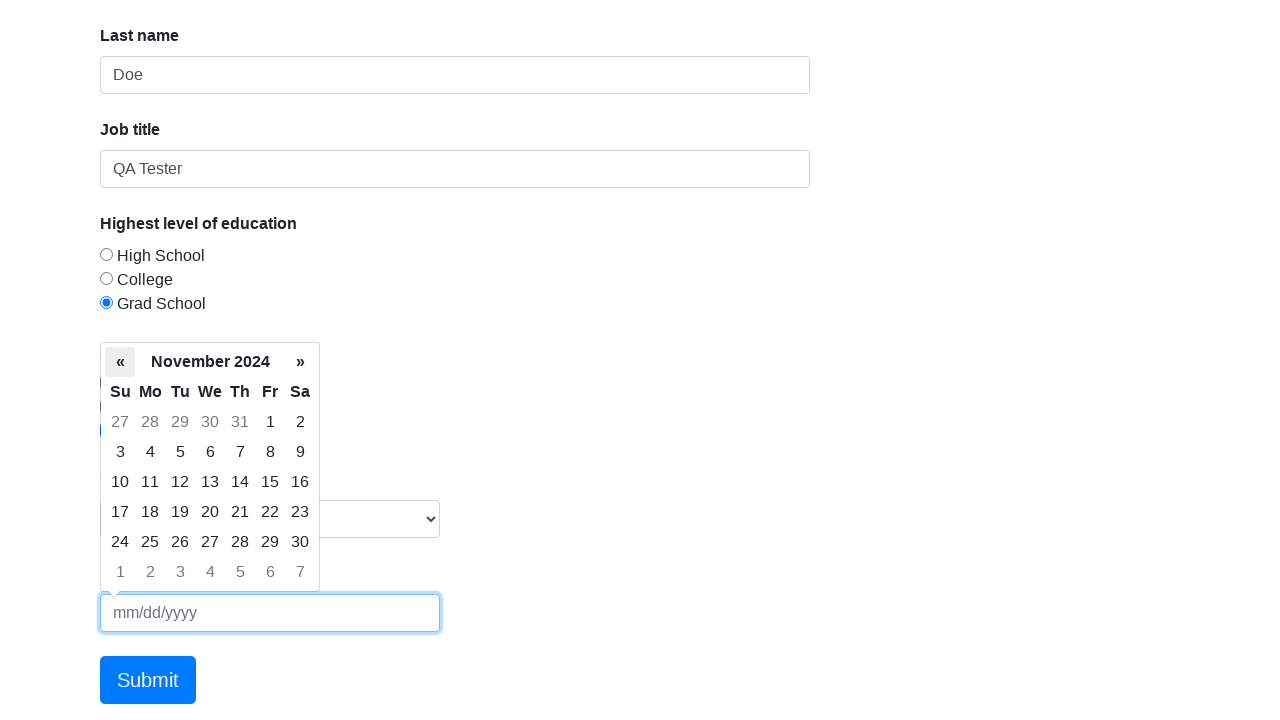

Waited for datepicker animation
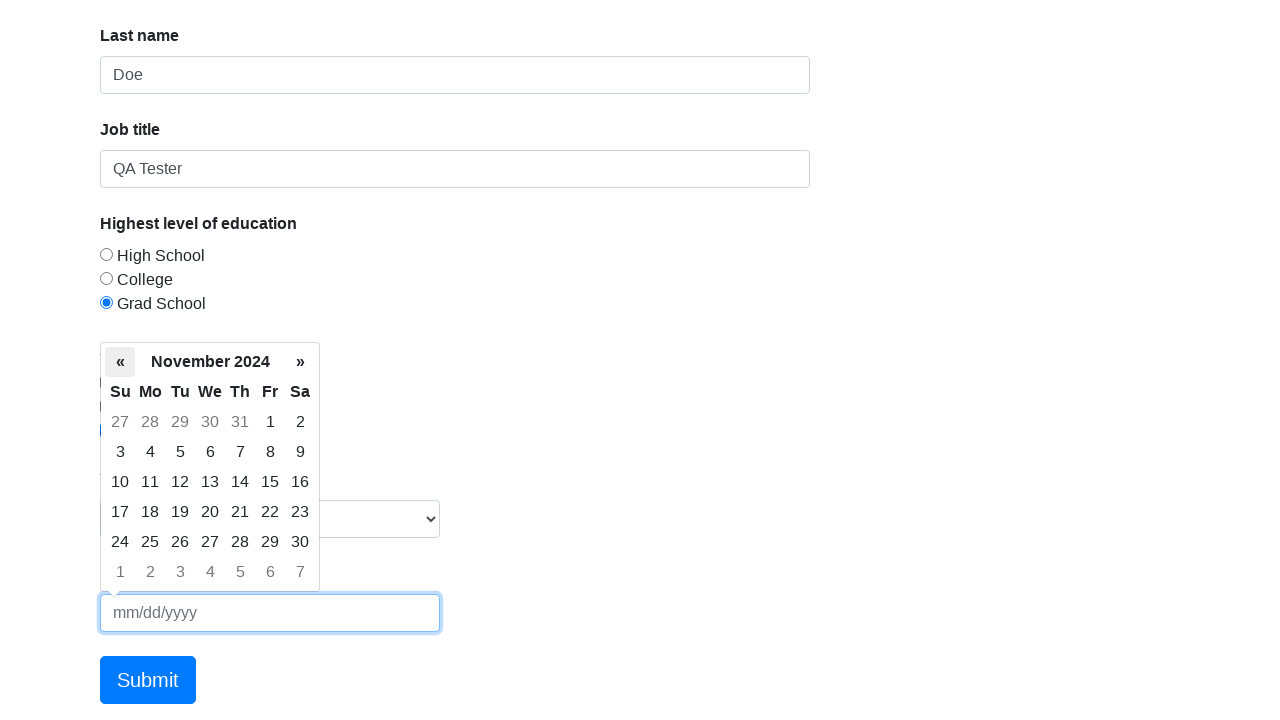

Clicked previous month button in datepicker to navigate backwards at (120, 362) on .datepicker-days .prev
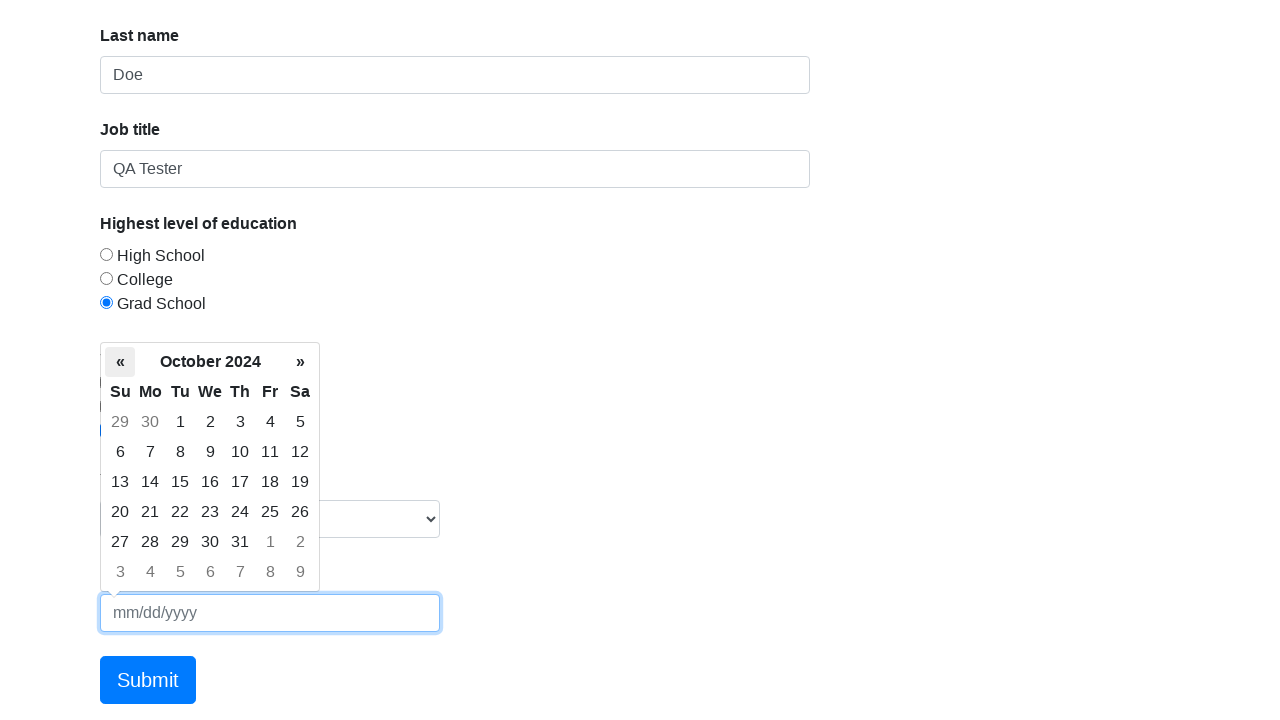

Waited for datepicker animation
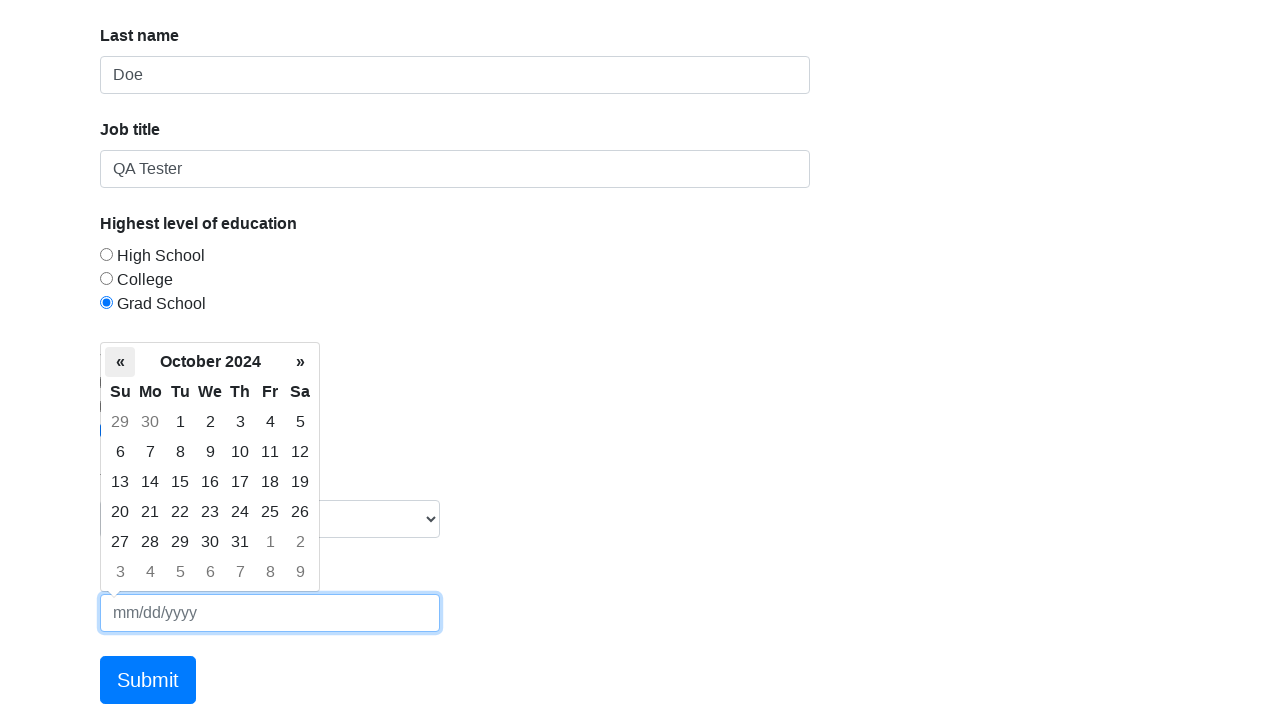

Clicked previous month button in datepicker to navigate backwards at (120, 362) on .datepicker-days .prev
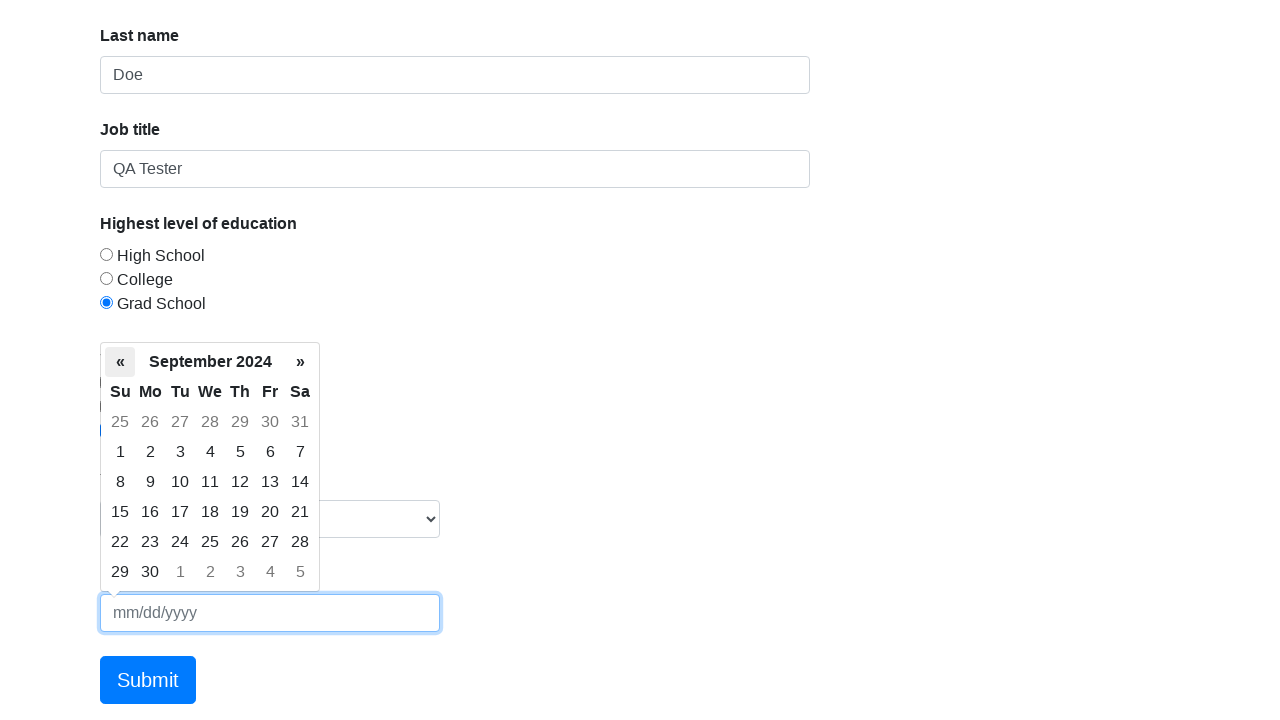

Waited for datepicker animation
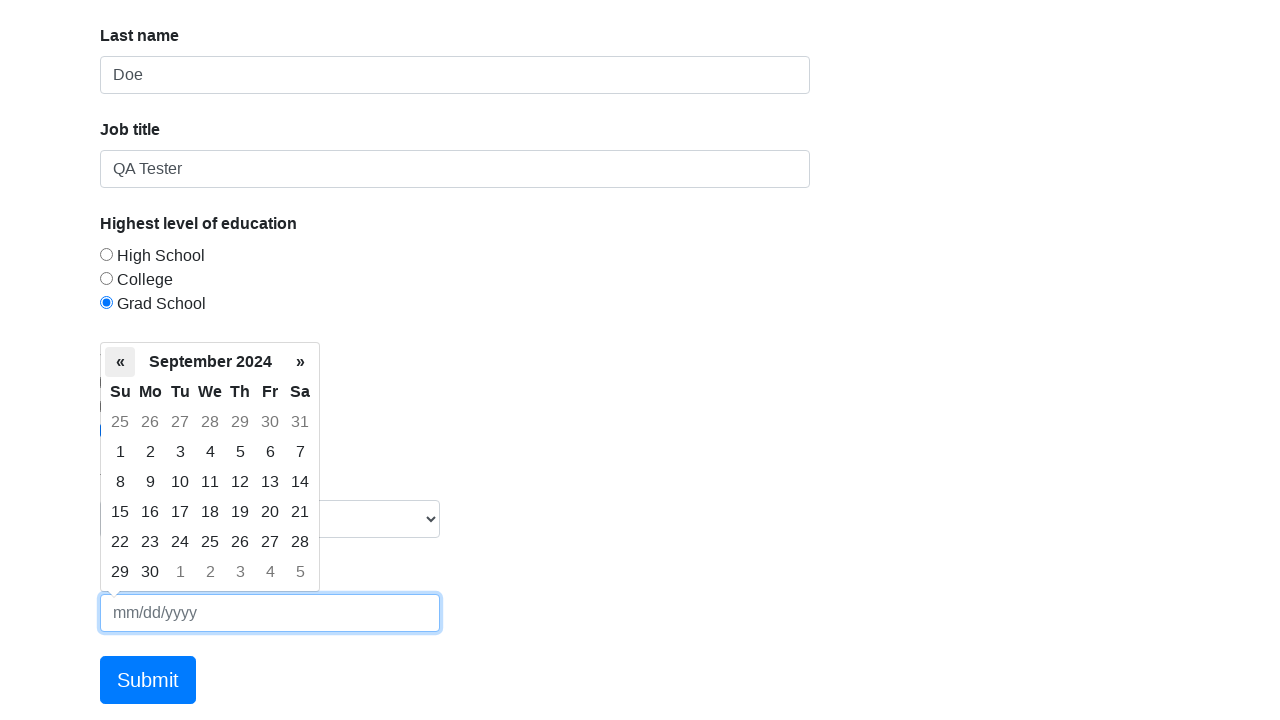

Clicked previous month button in datepicker to navigate backwards at (120, 362) on .datepicker-days .prev
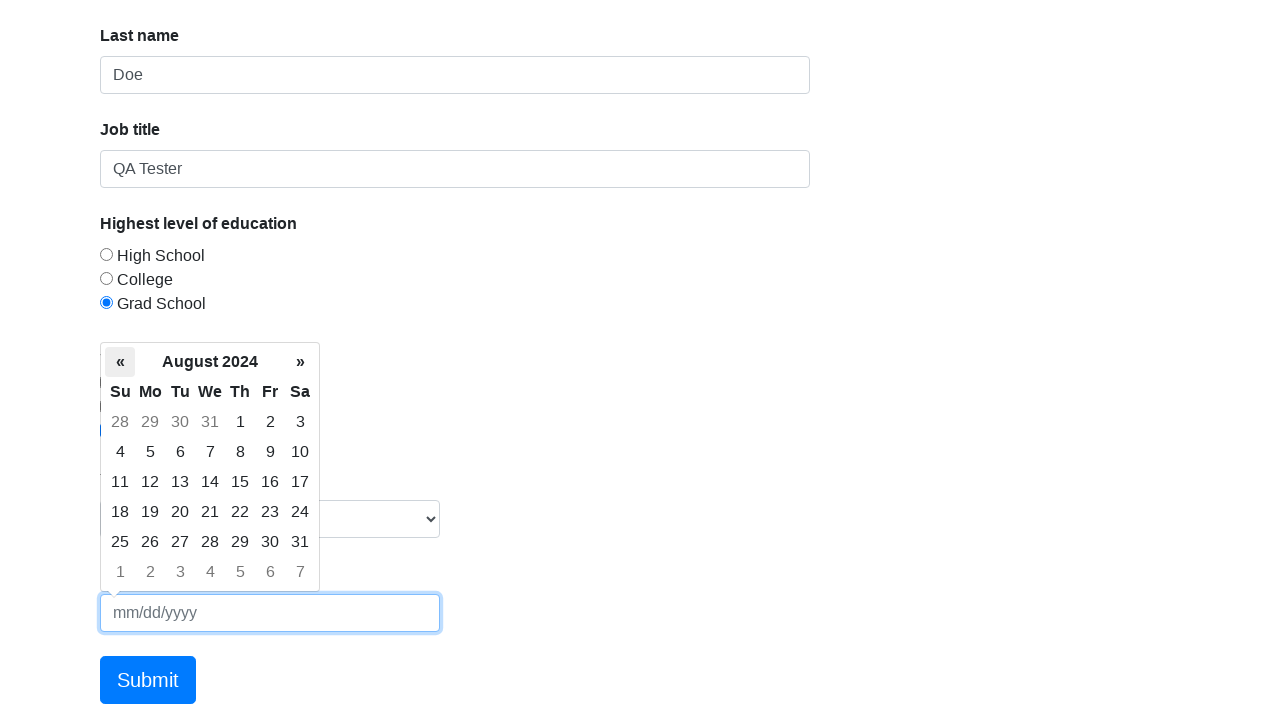

Waited for datepicker animation
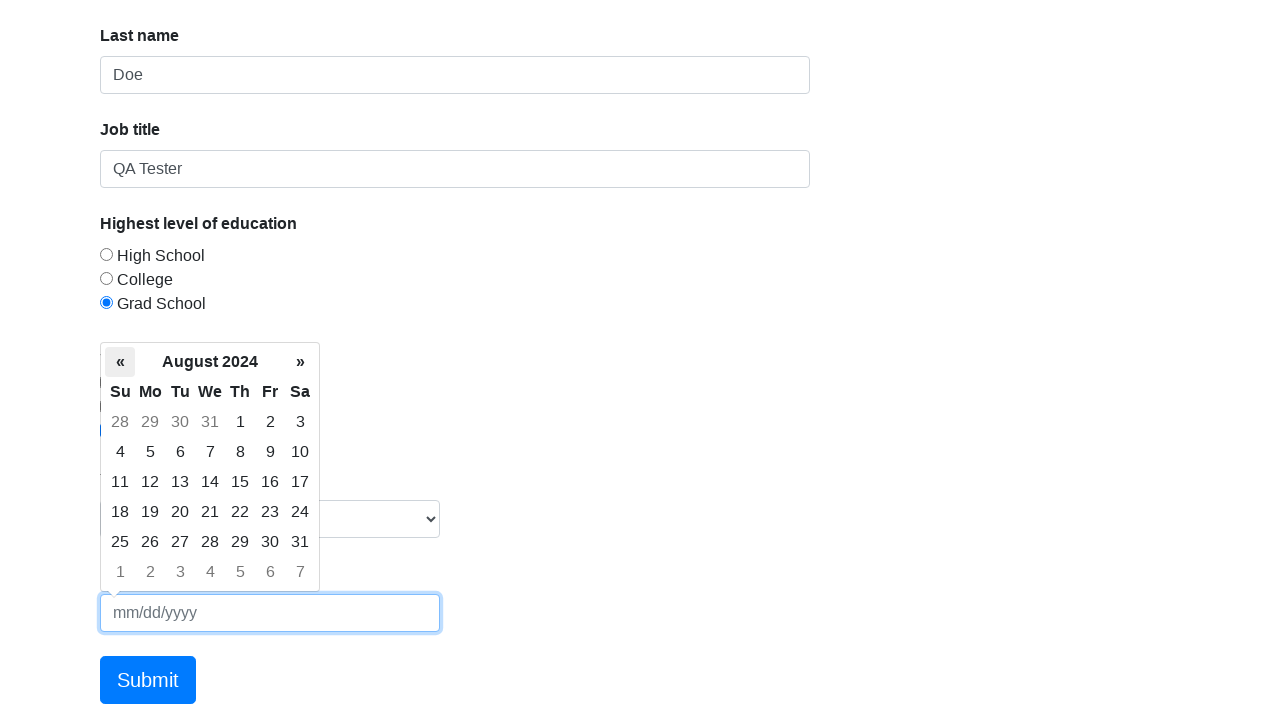

Clicked previous month button in datepicker to navigate backwards at (120, 362) on .datepicker-days .prev
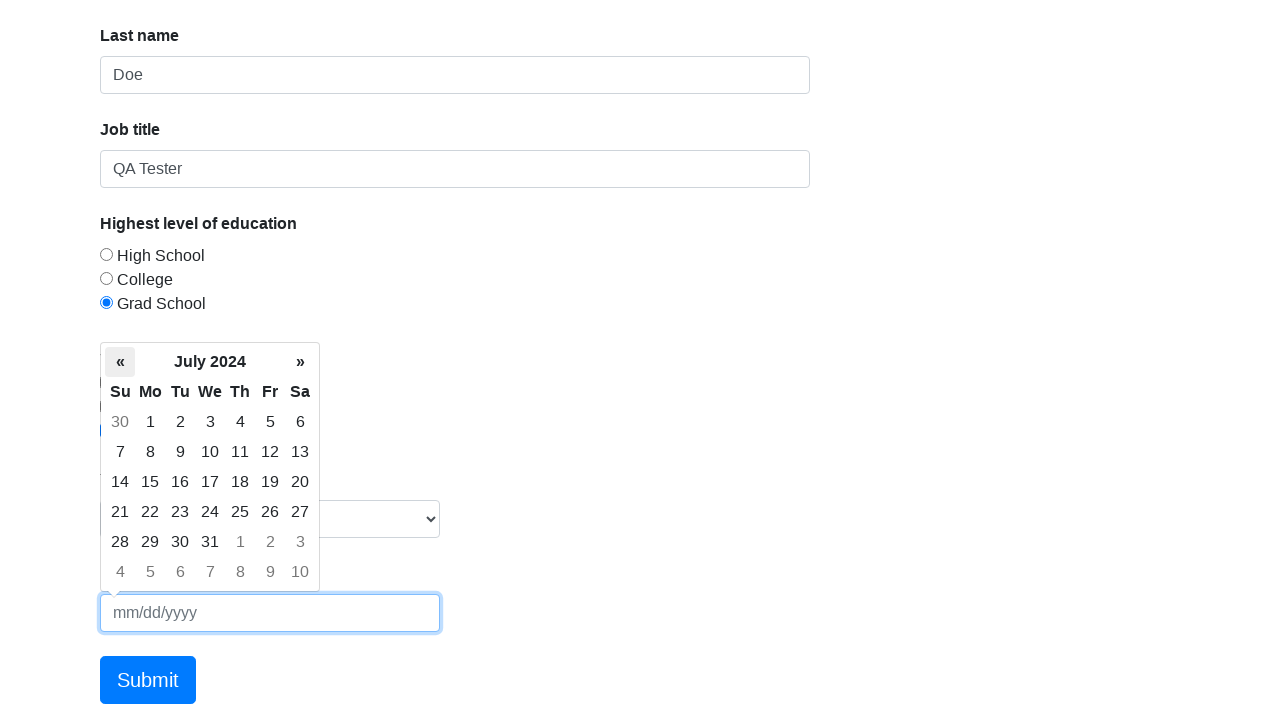

Waited for datepicker animation
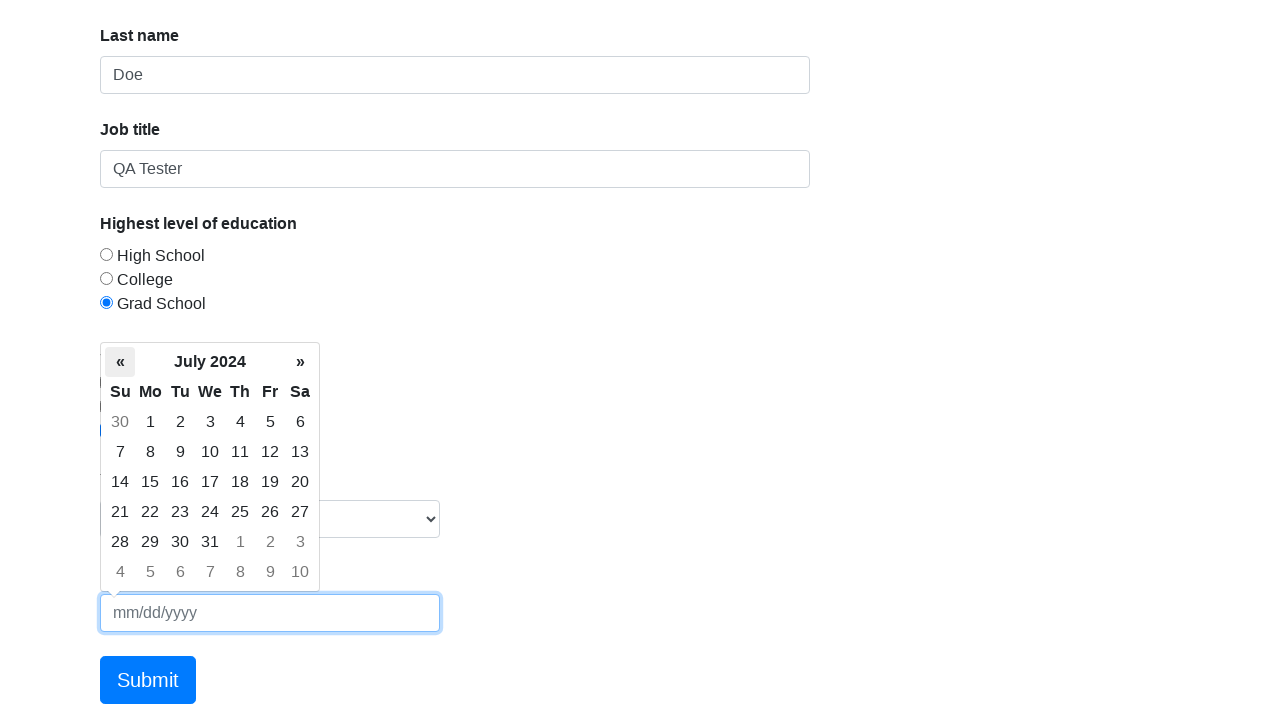

Clicked previous month button in datepicker to navigate backwards at (120, 362) on .datepicker-days .prev
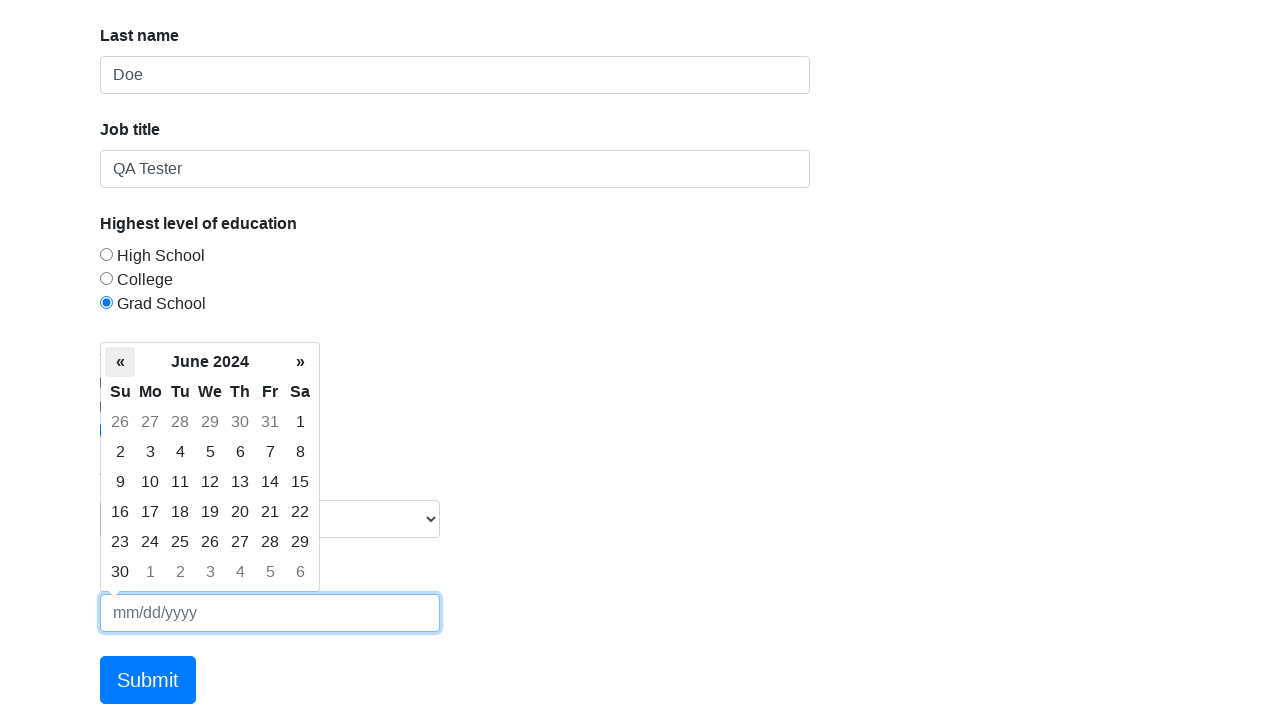

Waited for datepicker animation
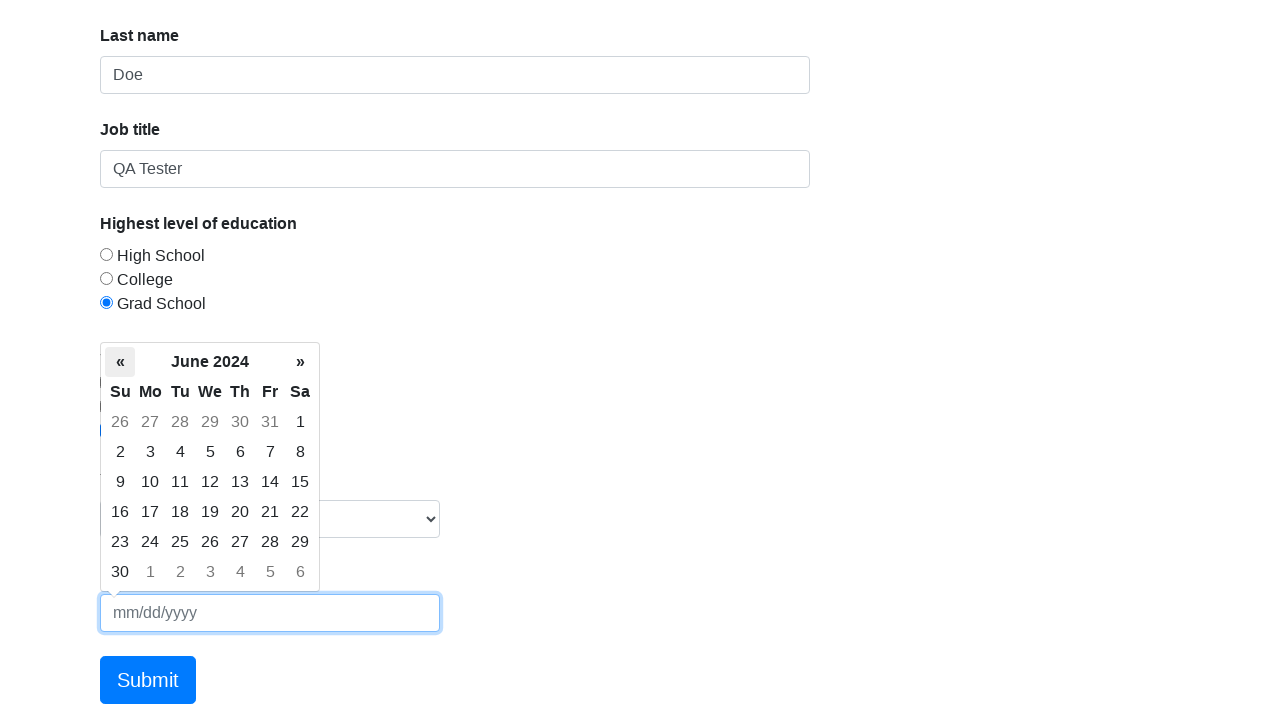

Clicked previous month button in datepicker to navigate backwards at (120, 362) on .datepicker-days .prev
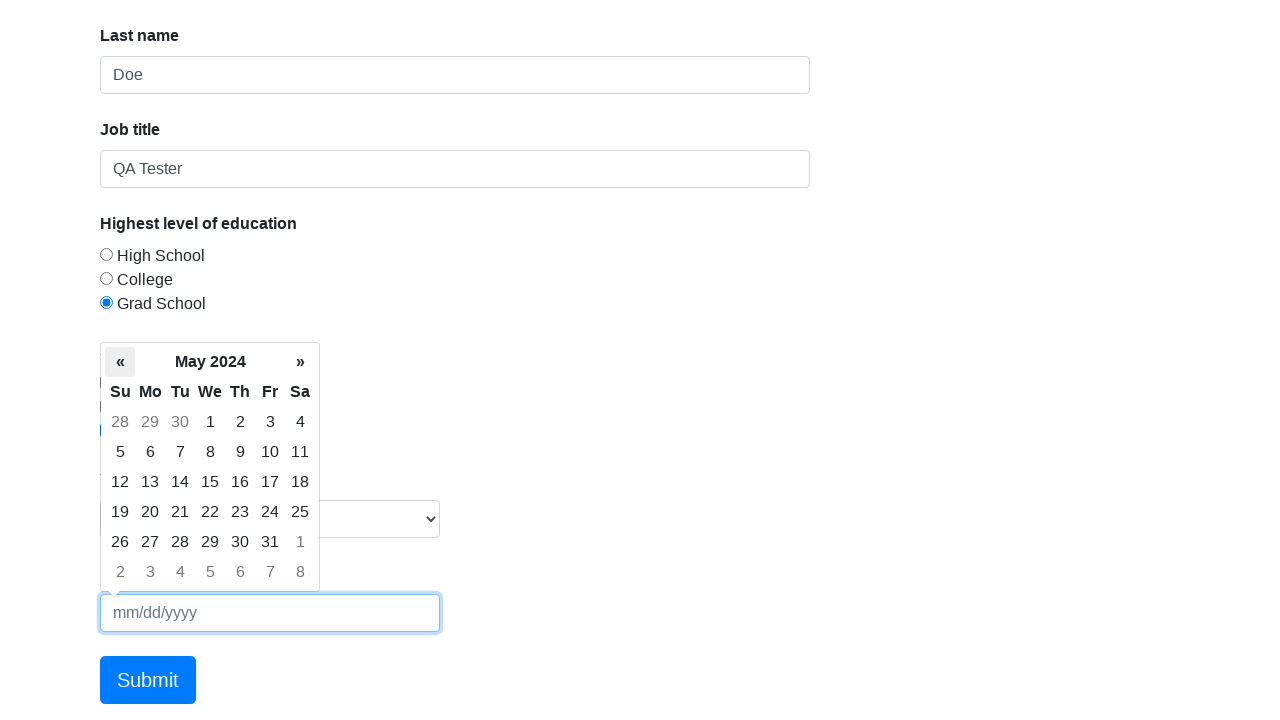

Waited for datepicker animation
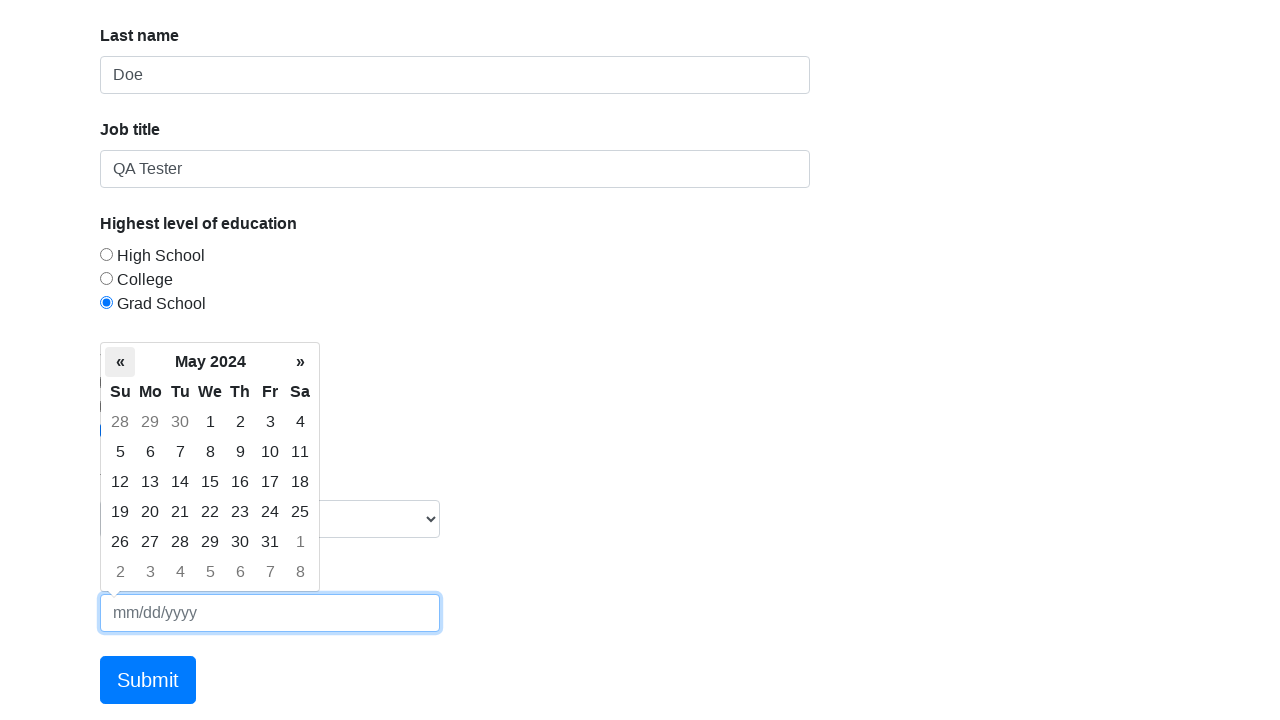

Clicked previous month button in datepicker to navigate backwards at (120, 362) on .datepicker-days .prev
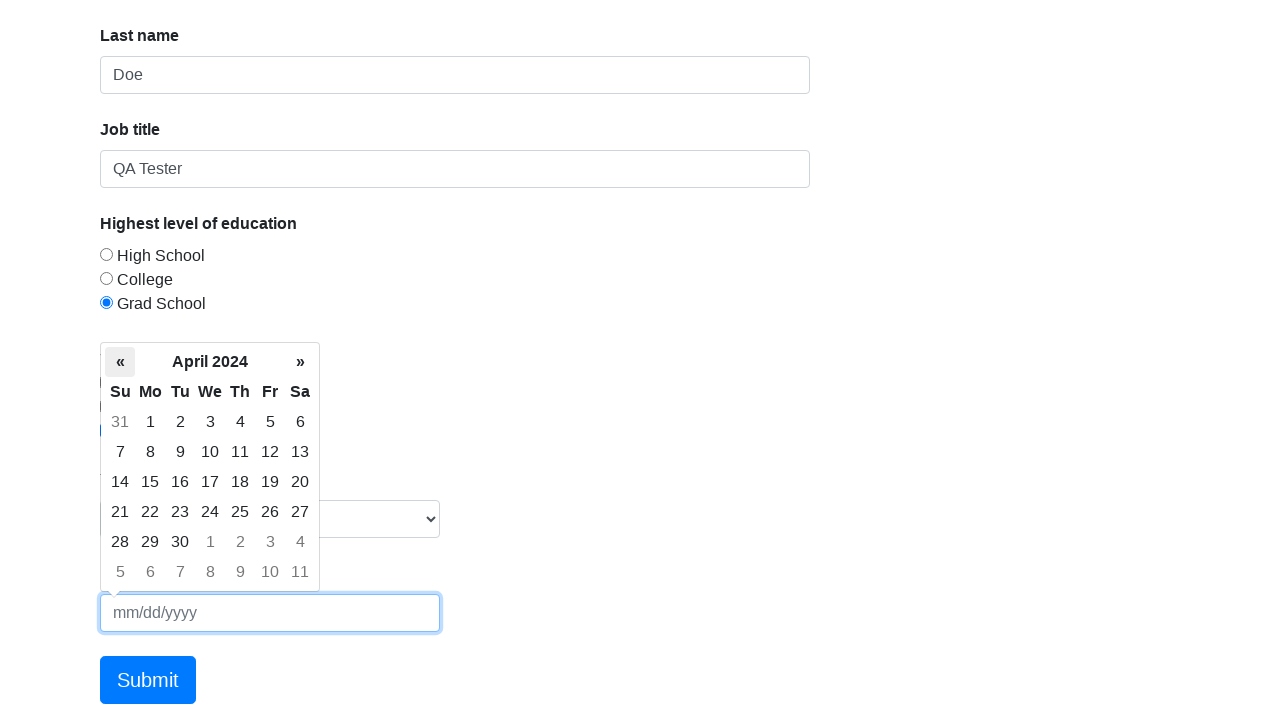

Waited for datepicker animation
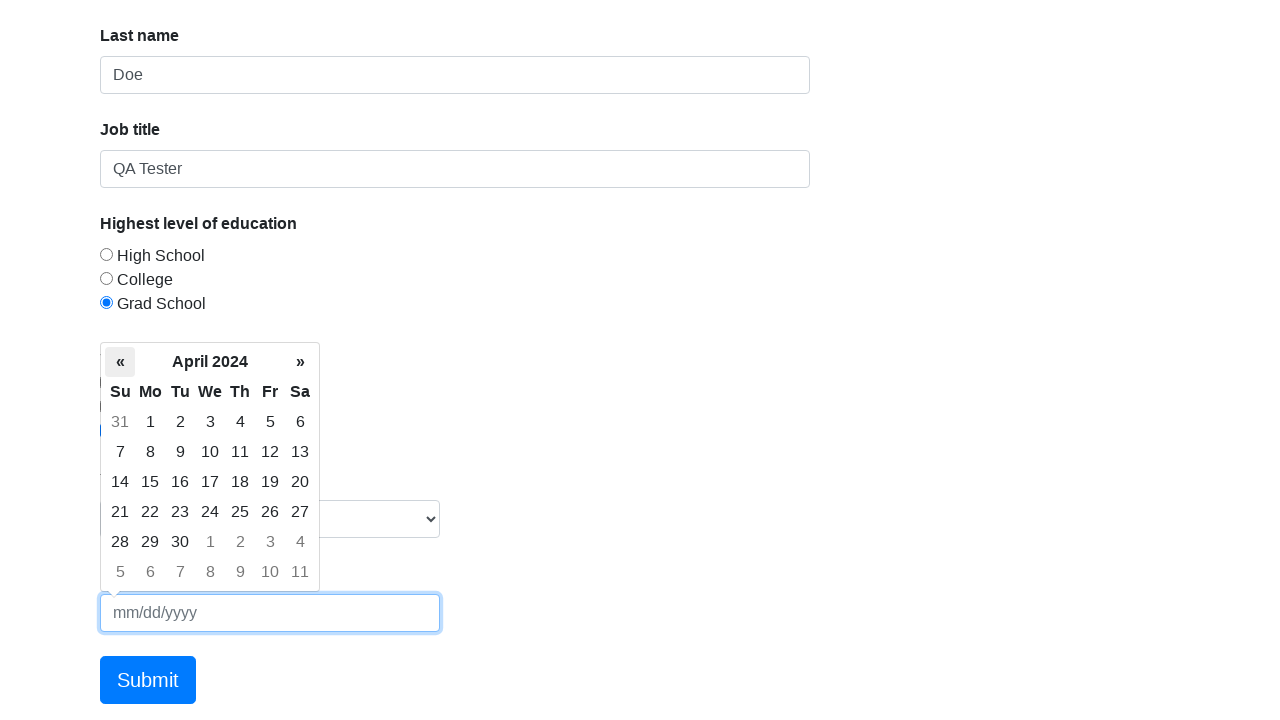

Clicked previous month button in datepicker to navigate backwards at (120, 362) on .datepicker-days .prev
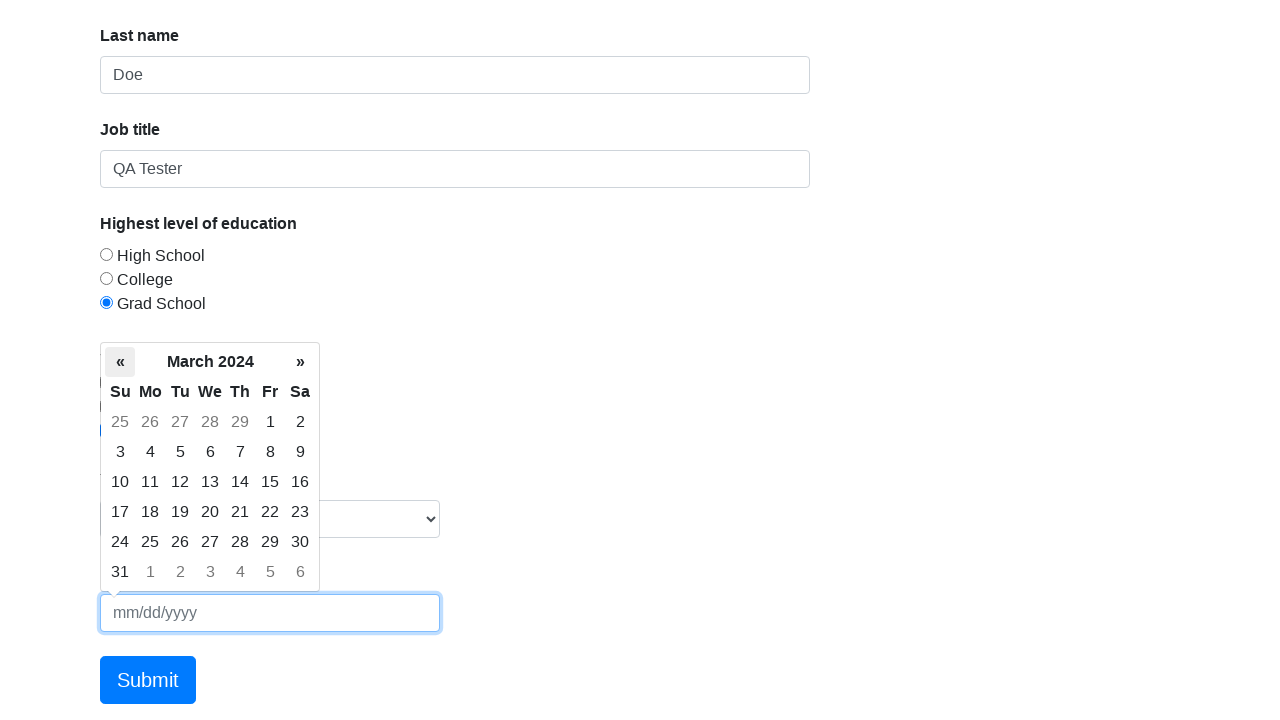

Waited for datepicker animation
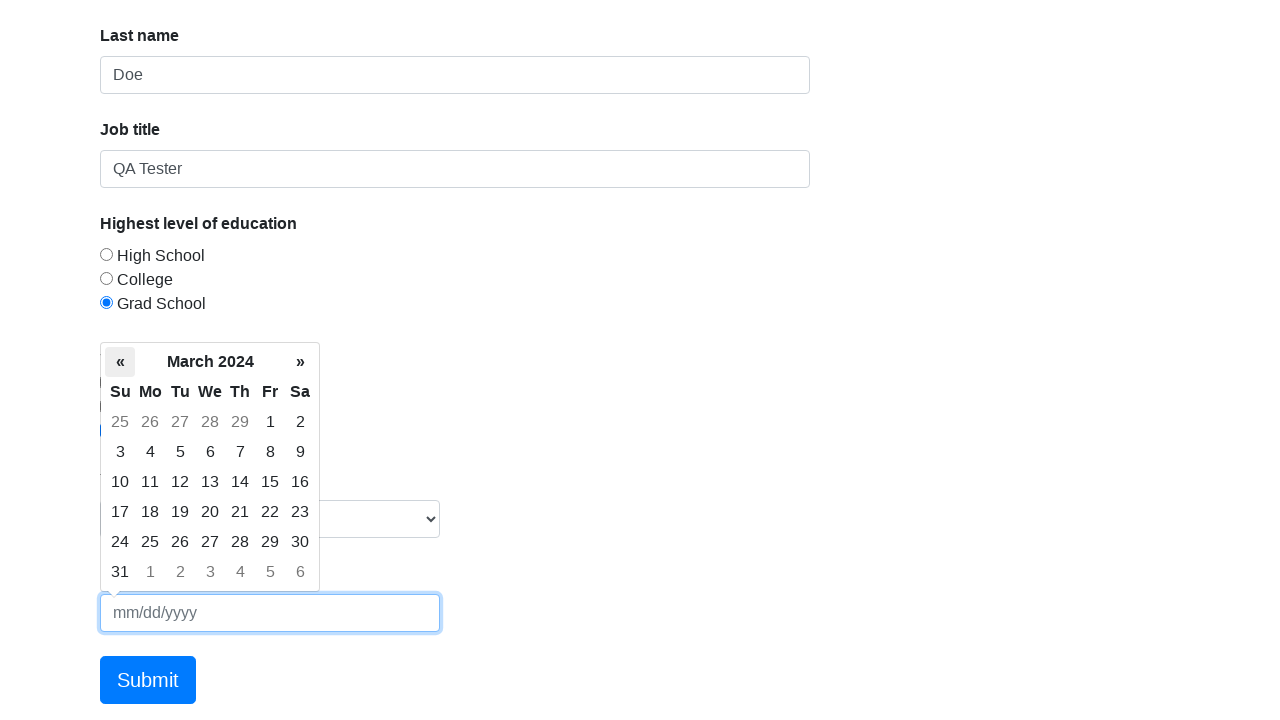

Clicked previous month button in datepicker to navigate backwards at (120, 362) on .datepicker-days .prev
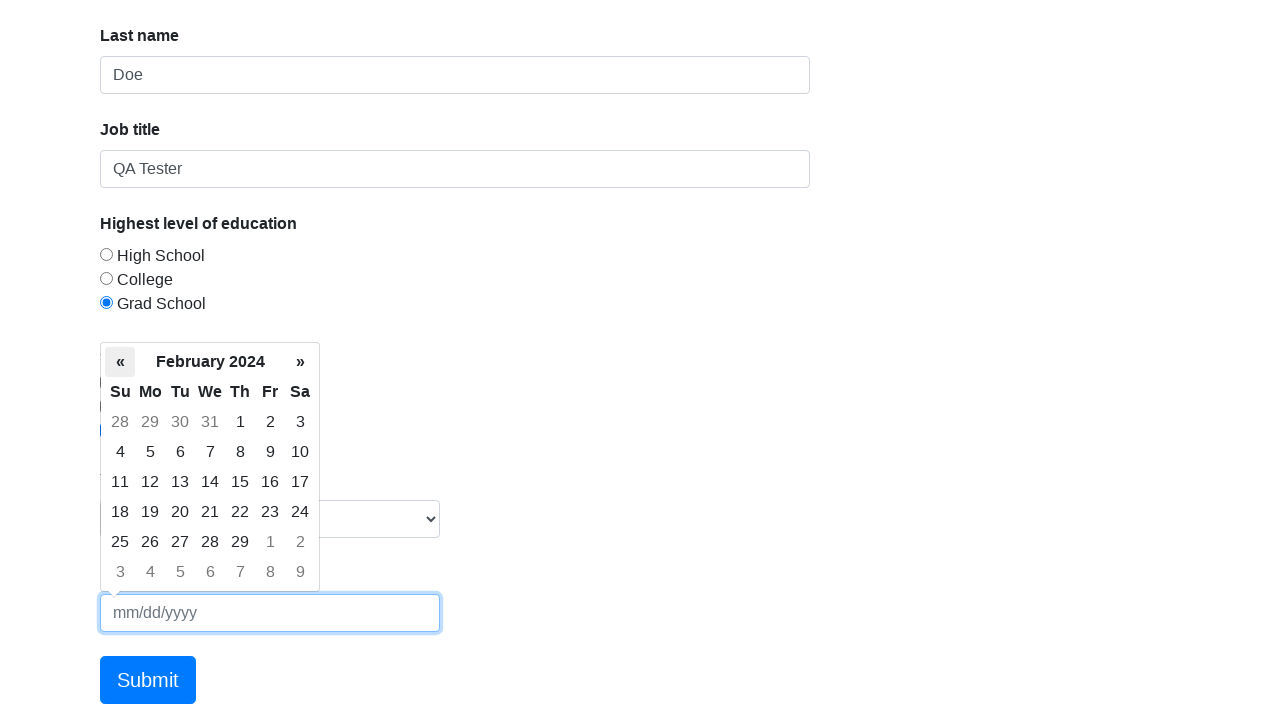

Waited for datepicker animation
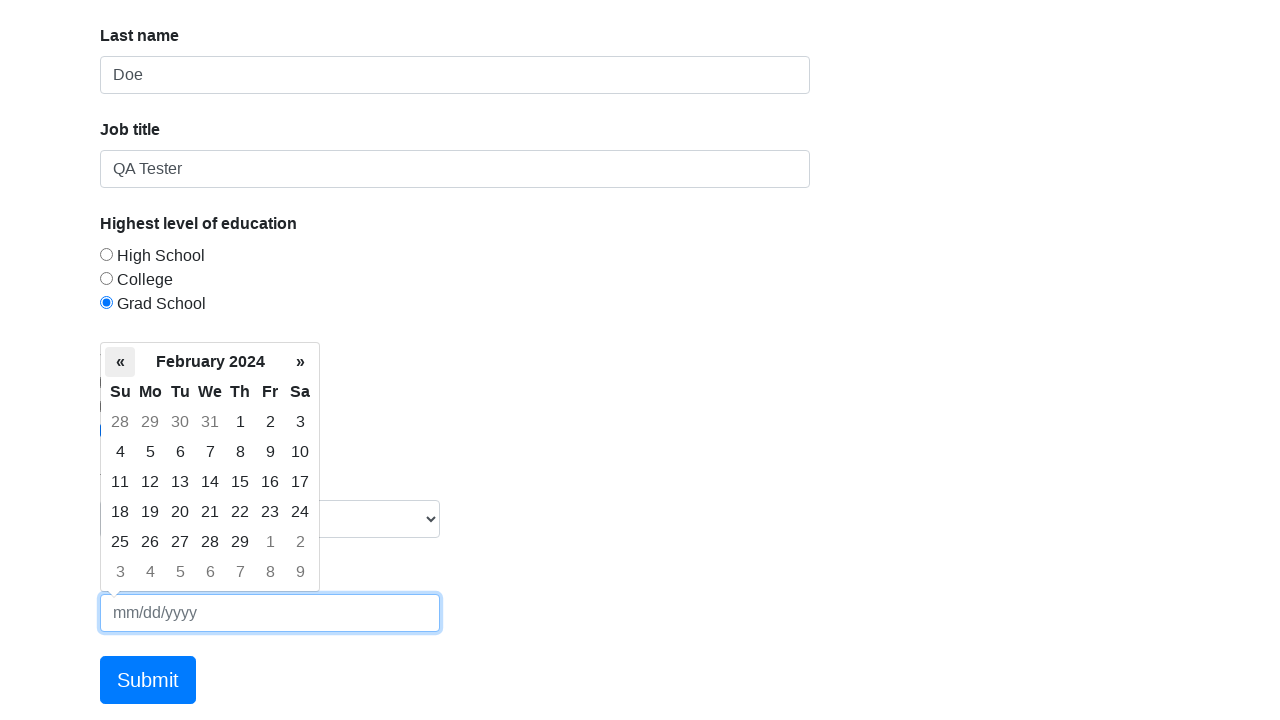

Clicked previous month button in datepicker to navigate backwards at (120, 362) on .datepicker-days .prev
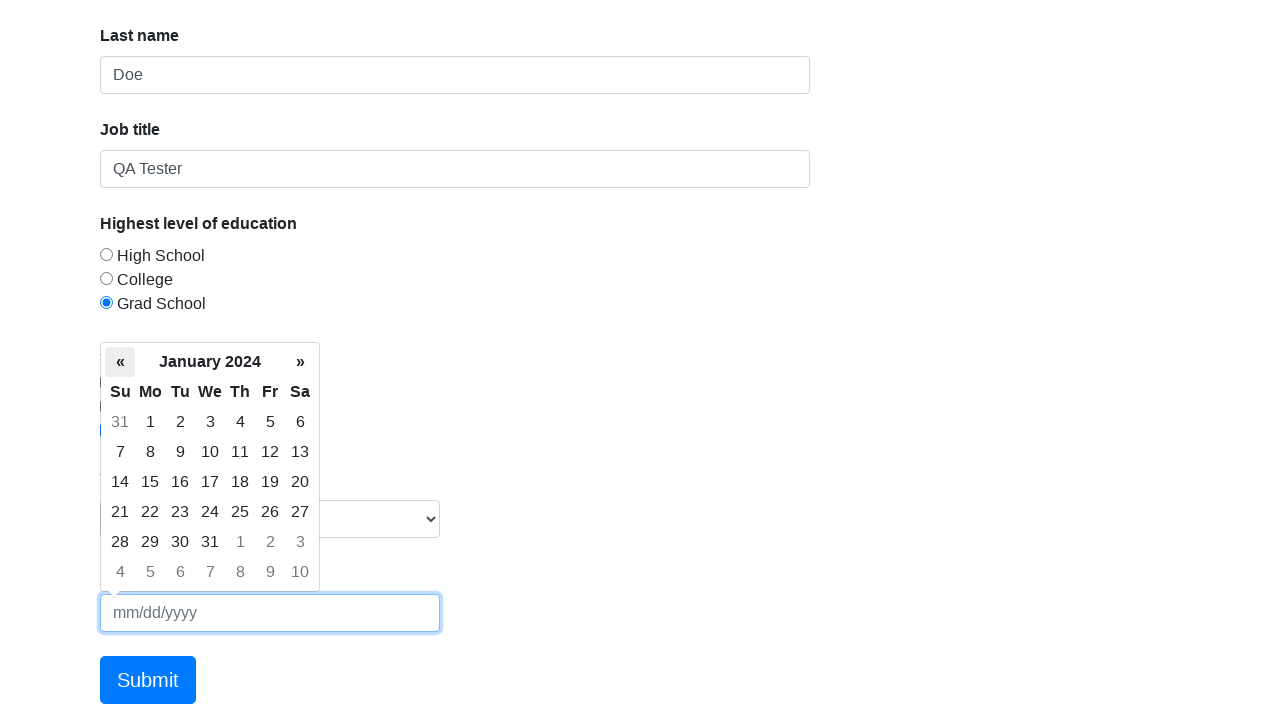

Waited for datepicker animation
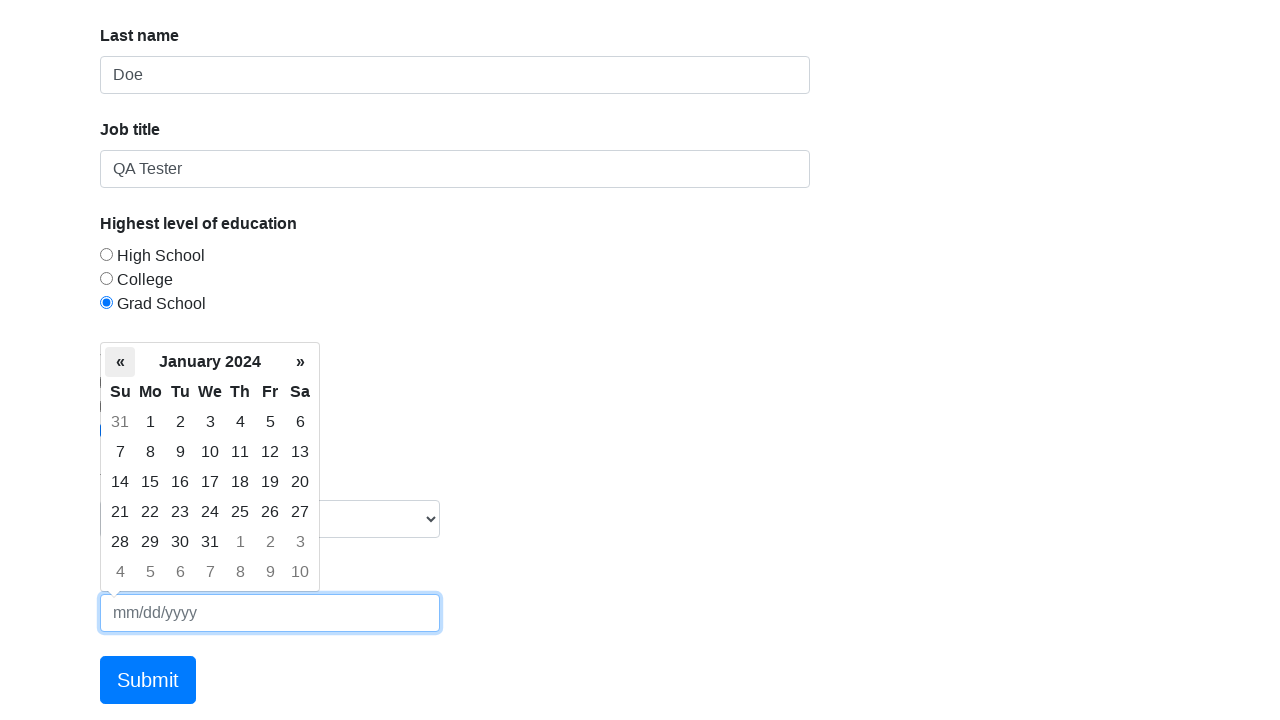

Clicked previous month button in datepicker to navigate backwards at (120, 362) on .datepicker-days .prev
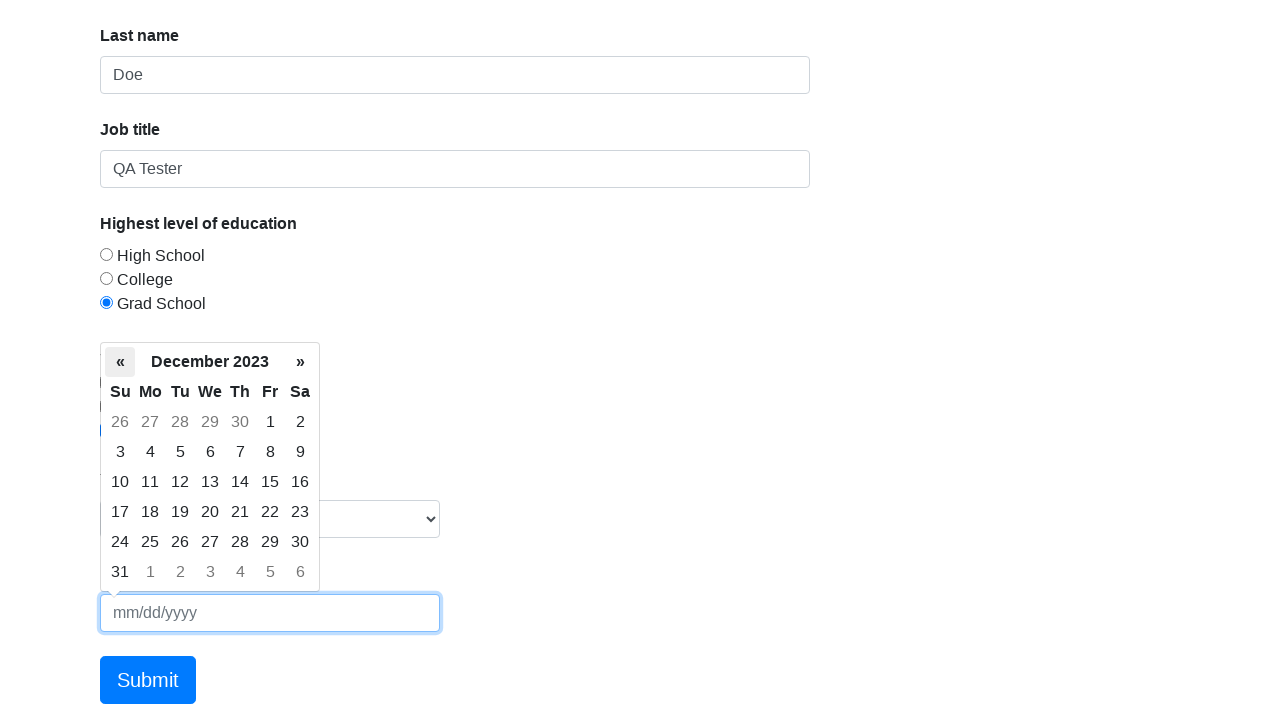

Waited for datepicker animation
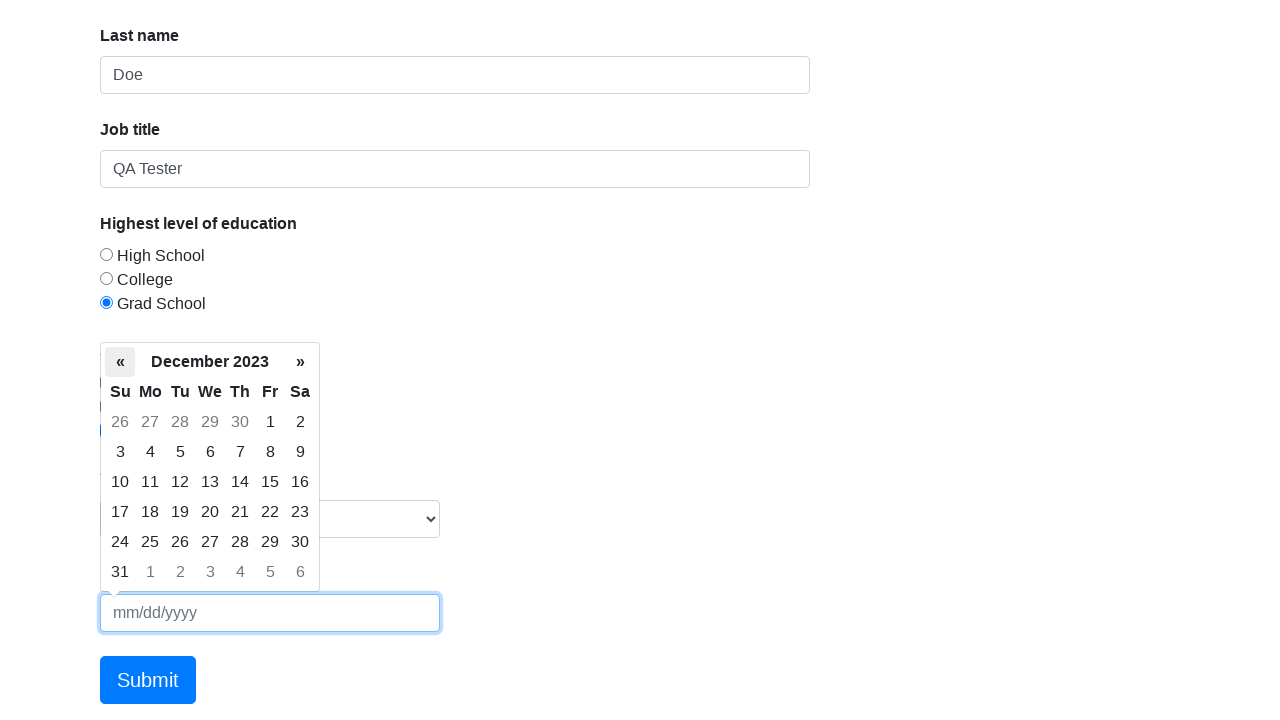

Clicked previous month button in datepicker to navigate backwards at (120, 362) on .datepicker-days .prev
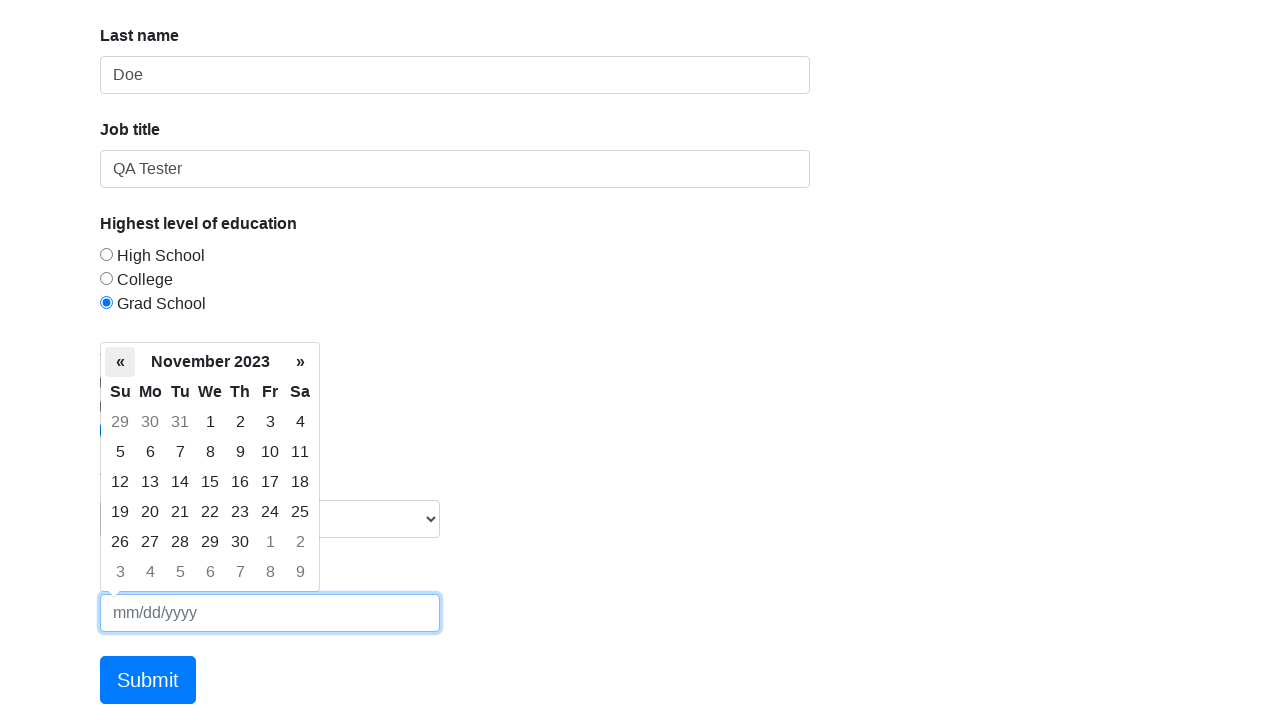

Waited for datepicker animation
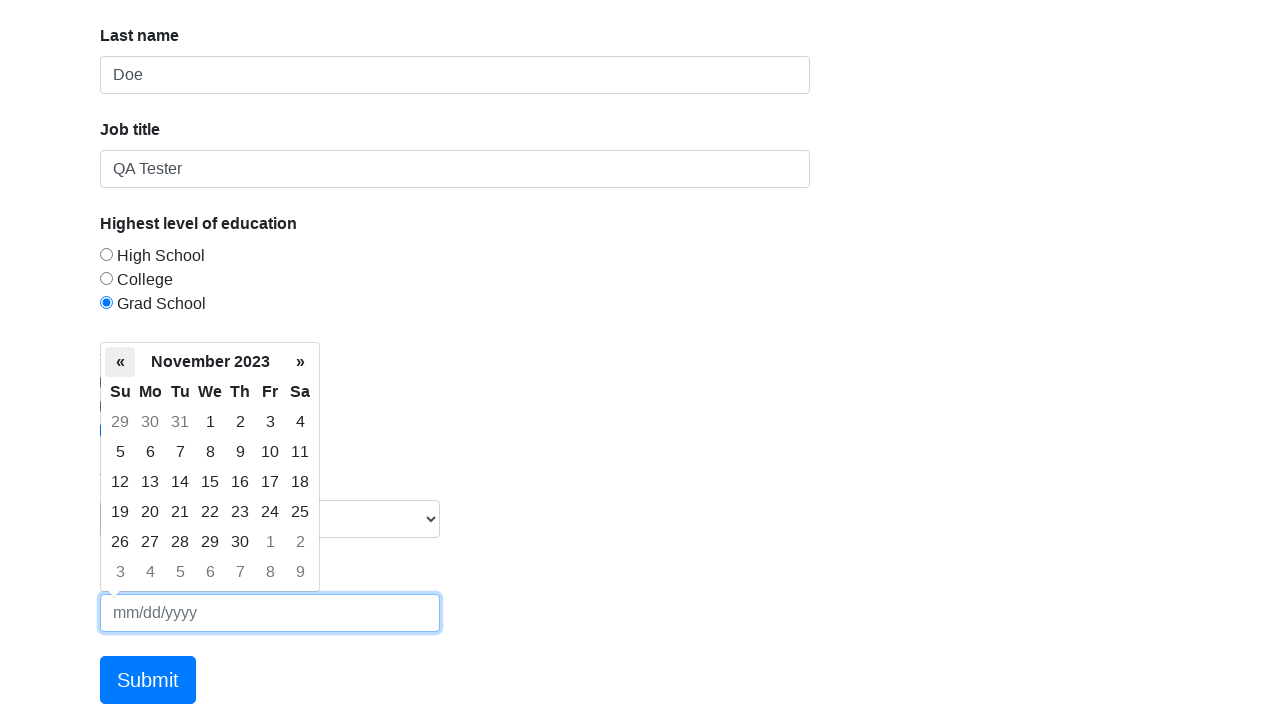

Clicked previous month button in datepicker to navigate backwards at (120, 362) on .datepicker-days .prev
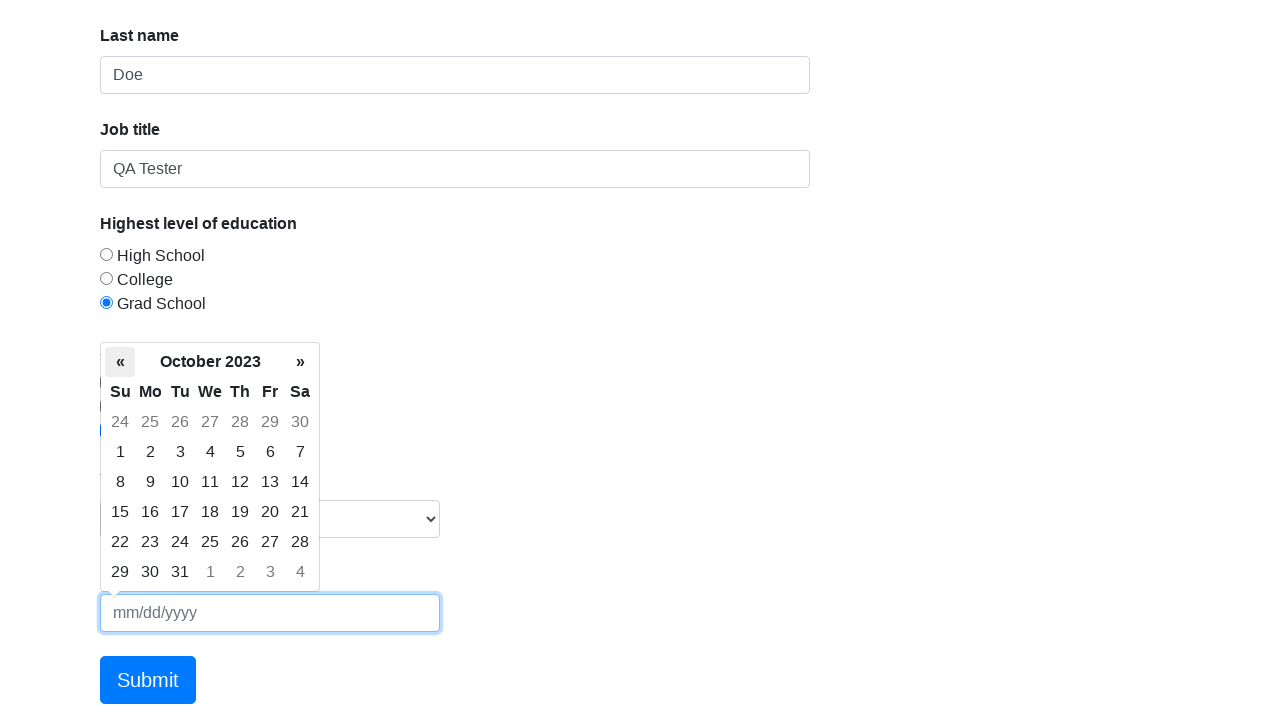

Waited for datepicker animation
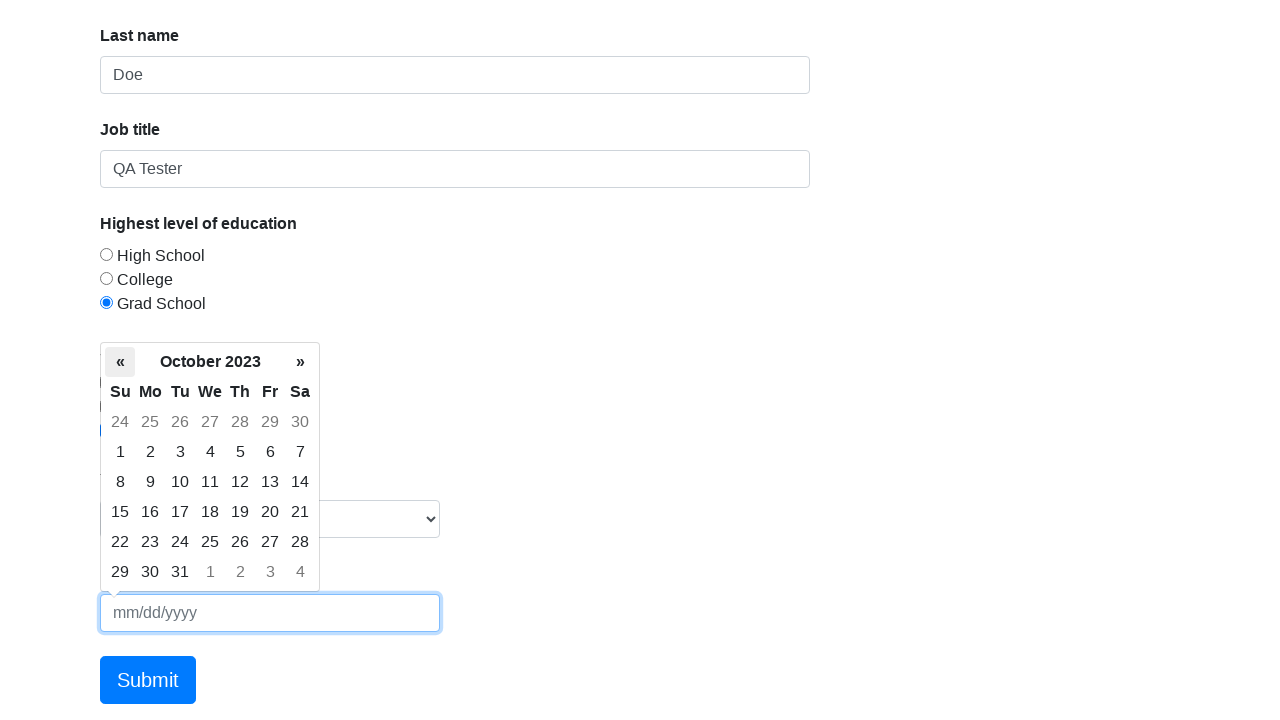

Clicked previous month button in datepicker to navigate backwards at (120, 362) on .datepicker-days .prev
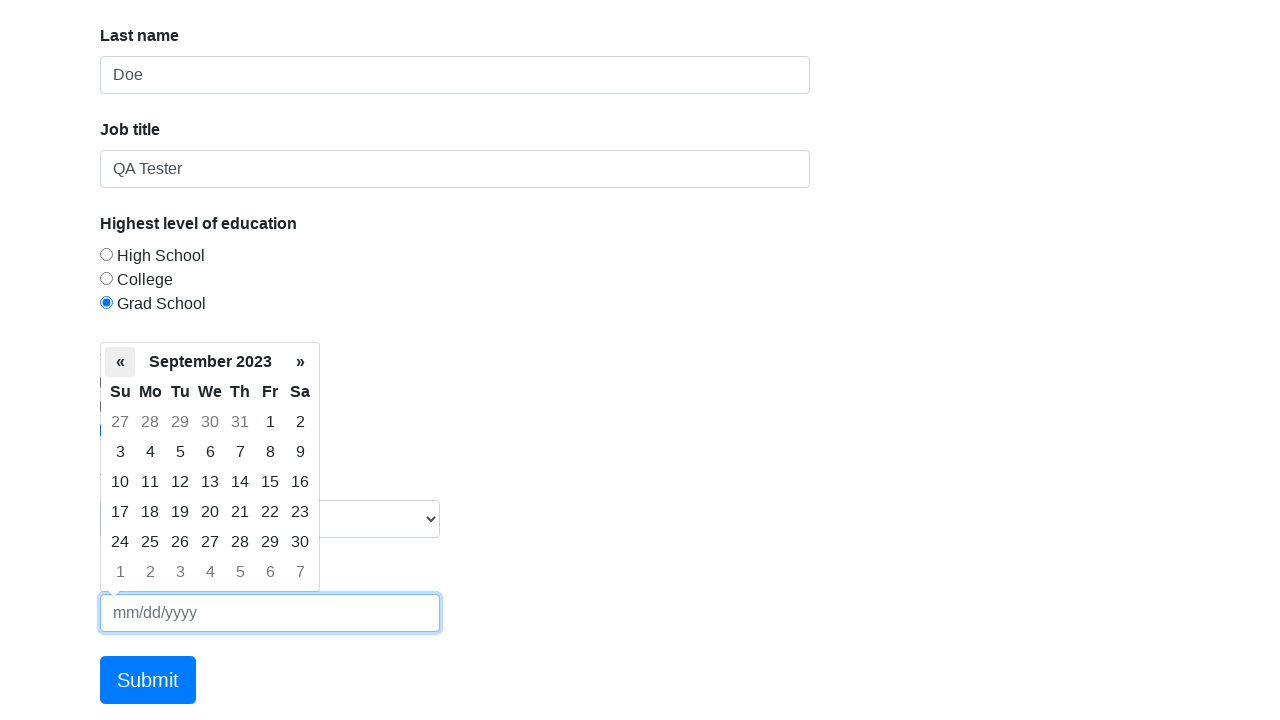

Waited for datepicker animation
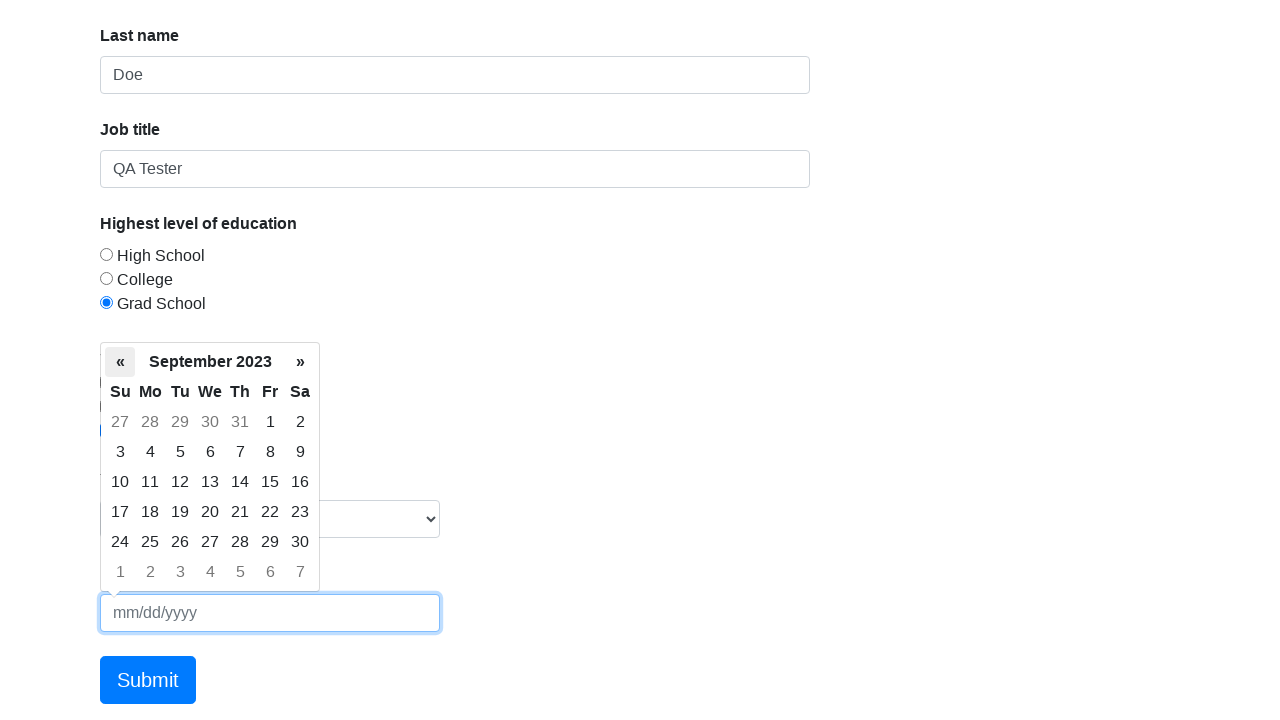

Clicked previous month button in datepicker to navigate backwards at (120, 362) on .datepicker-days .prev
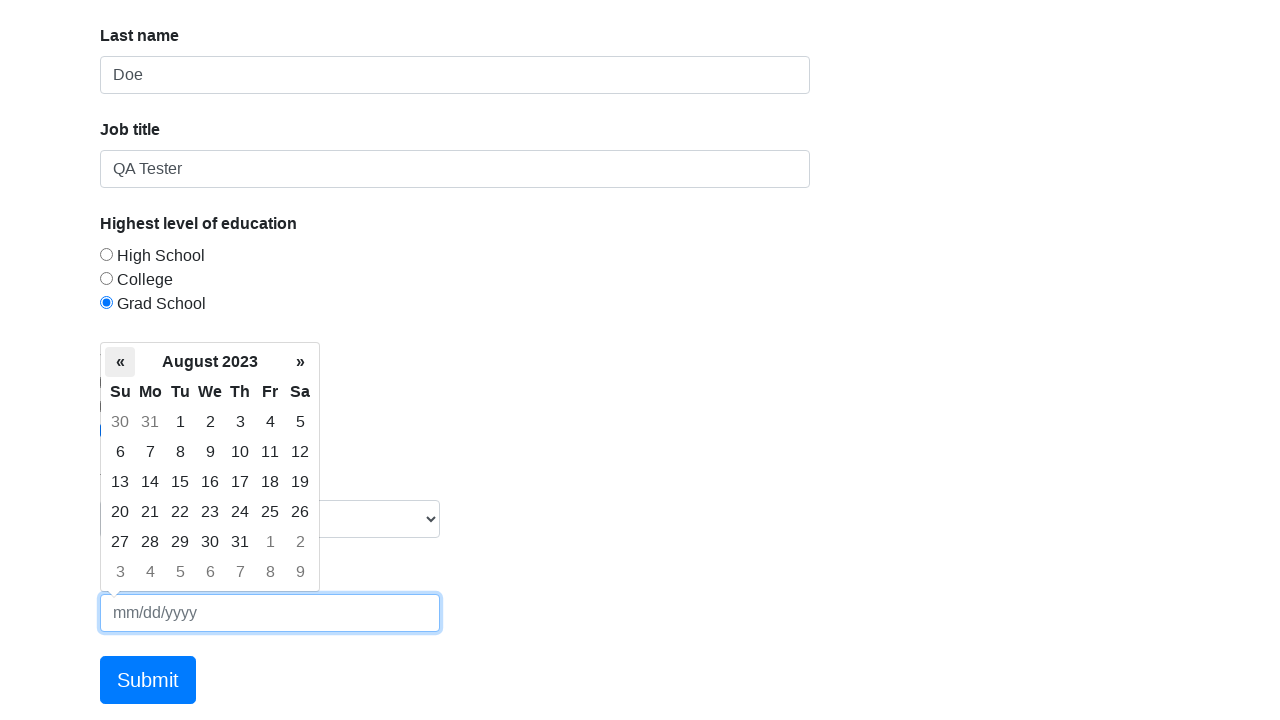

Waited for datepicker animation
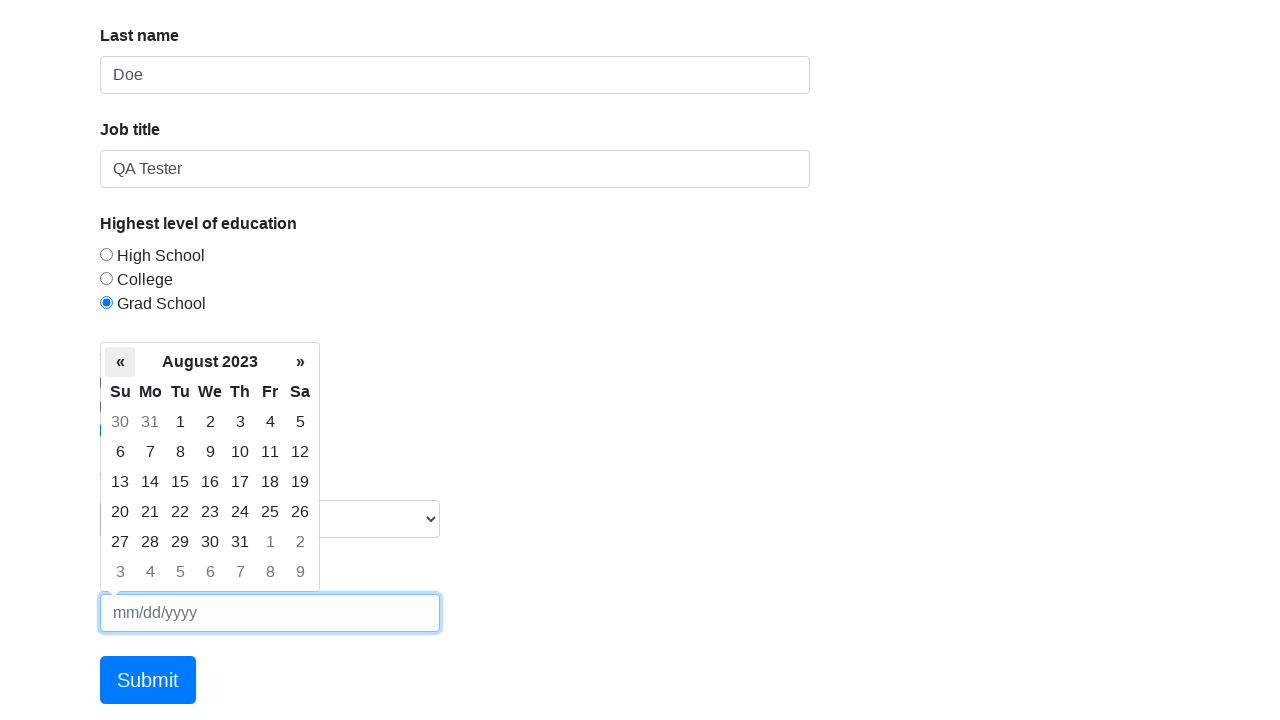

Clicked previous month button in datepicker to navigate backwards at (120, 362) on .datepicker-days .prev
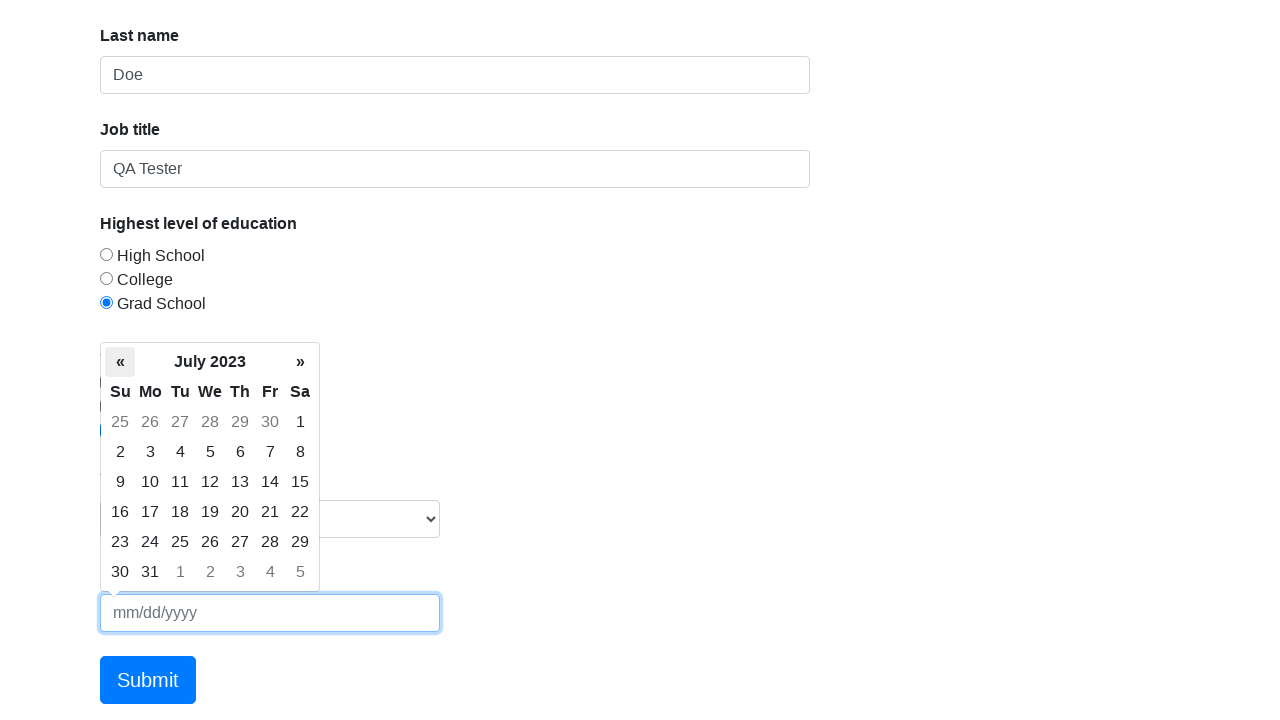

Waited for datepicker animation
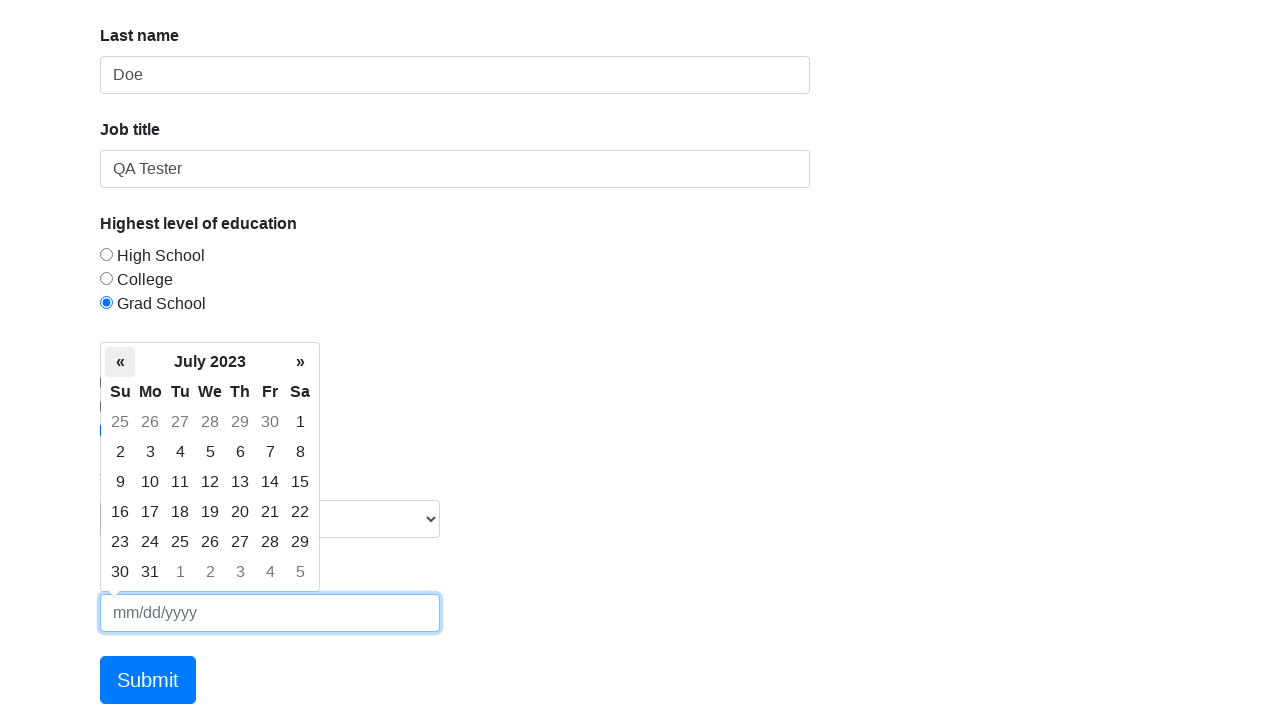

Clicked previous month button in datepicker to navigate backwards at (120, 362) on .datepicker-days .prev
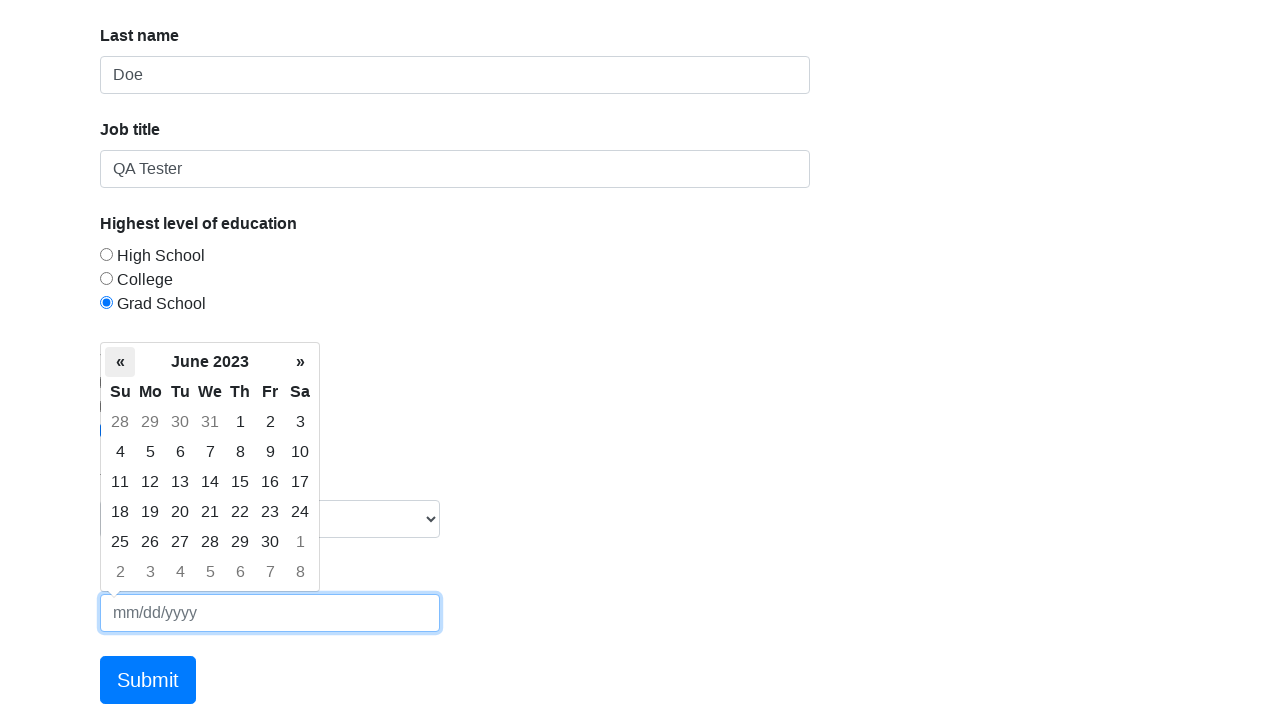

Waited for datepicker animation
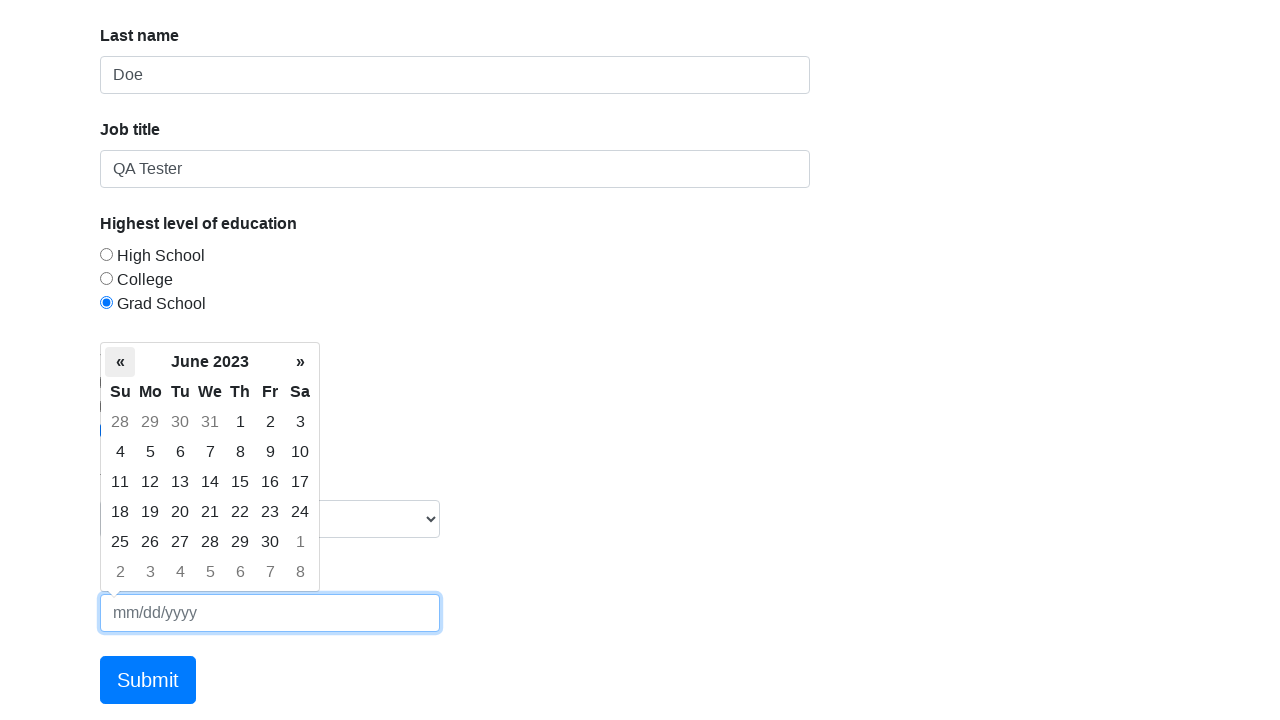

Clicked previous month button in datepicker to navigate backwards at (120, 362) on .datepicker-days .prev
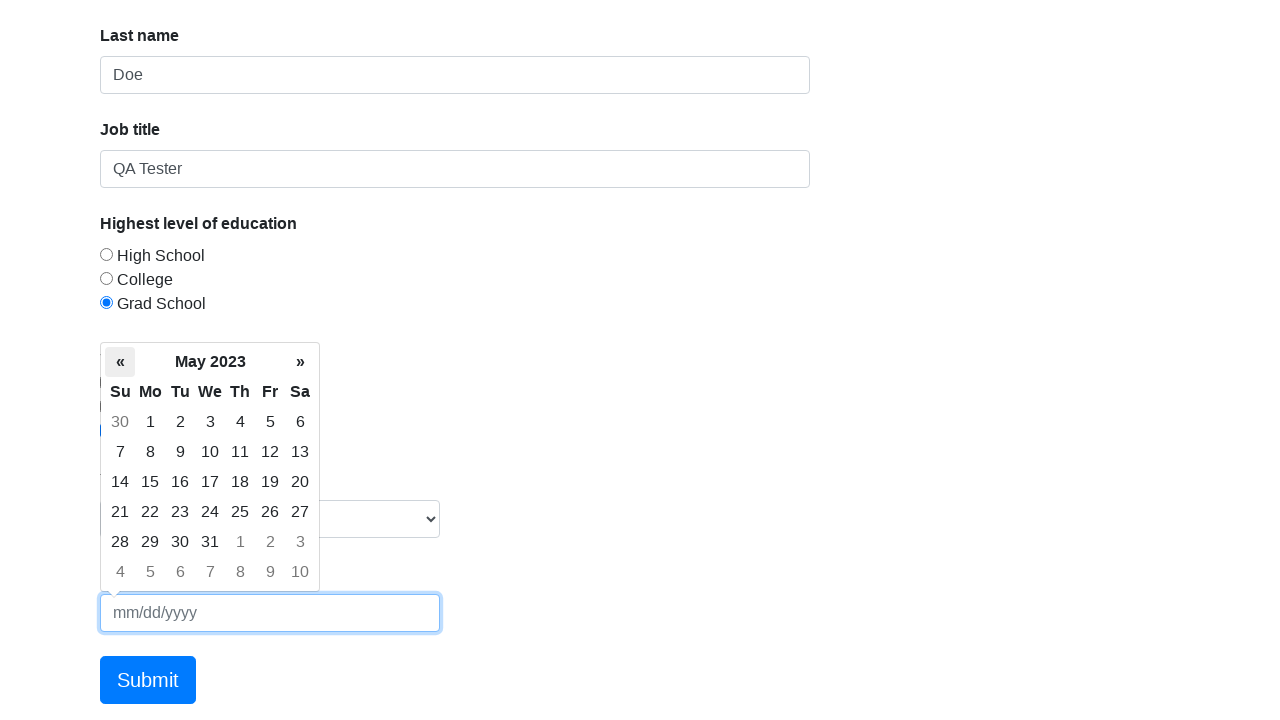

Waited for datepicker animation
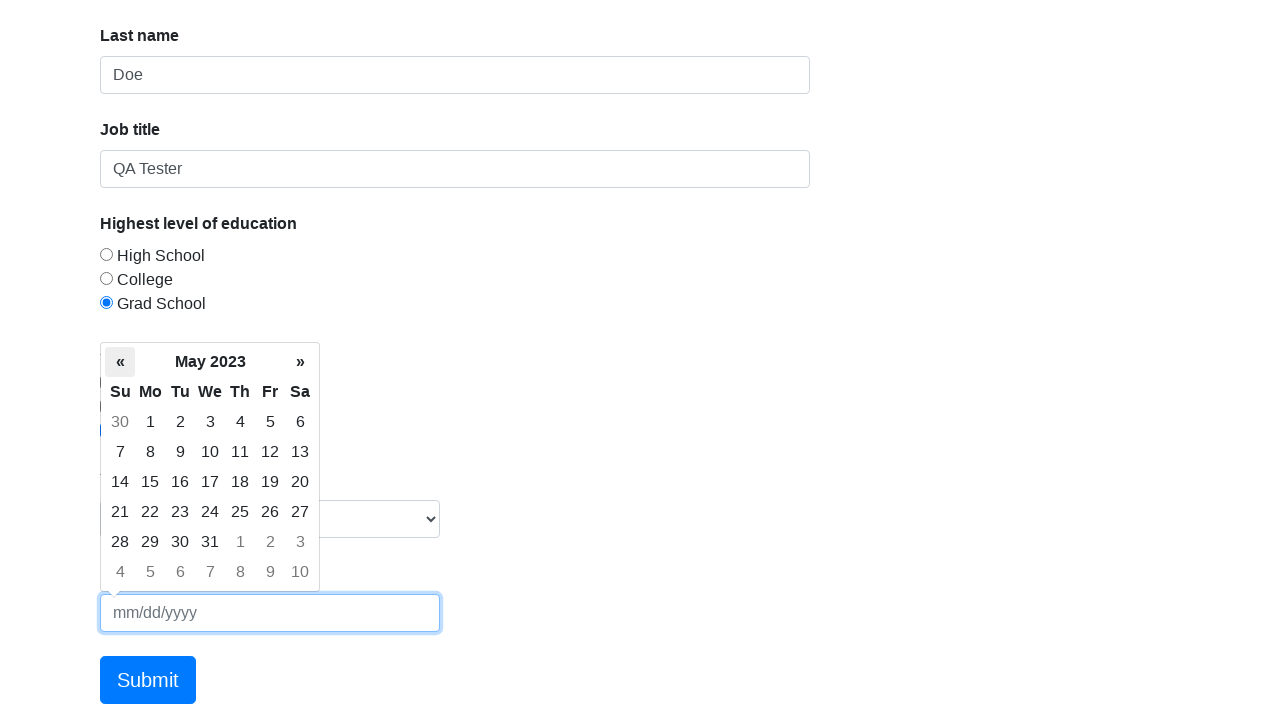

Clicked previous month button in datepicker to navigate backwards at (120, 362) on .datepicker-days .prev
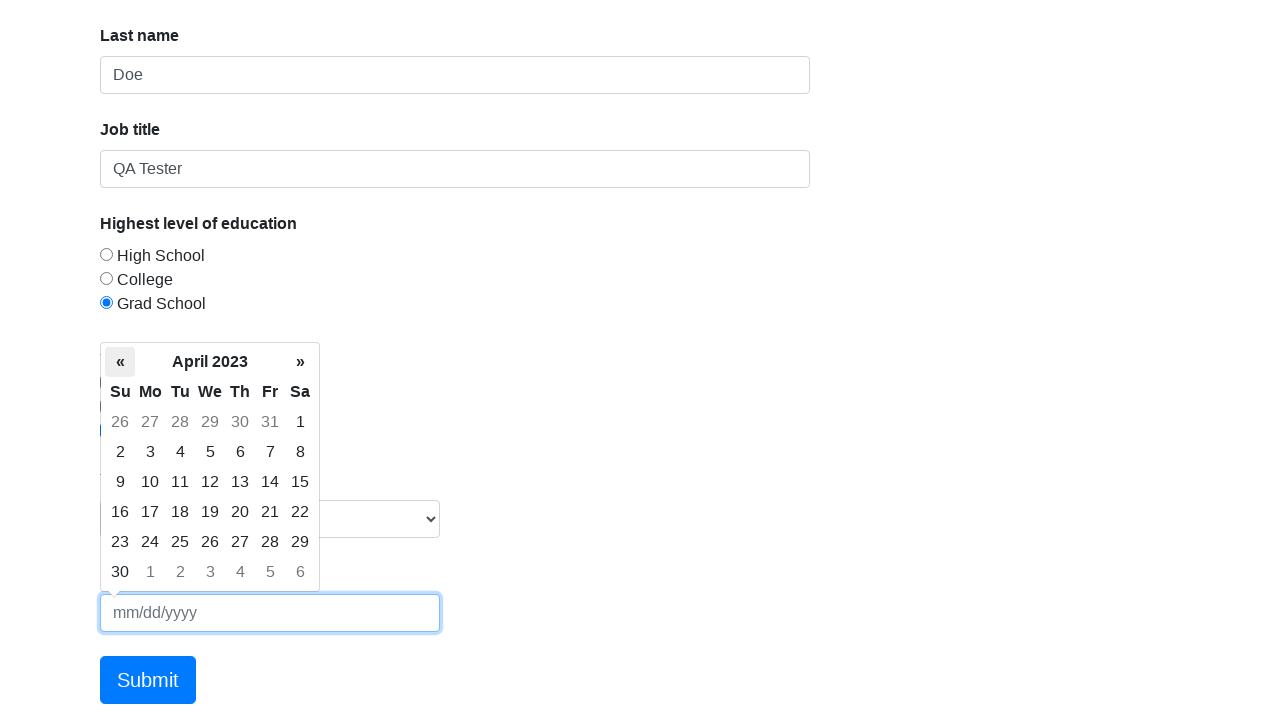

Waited for datepicker animation
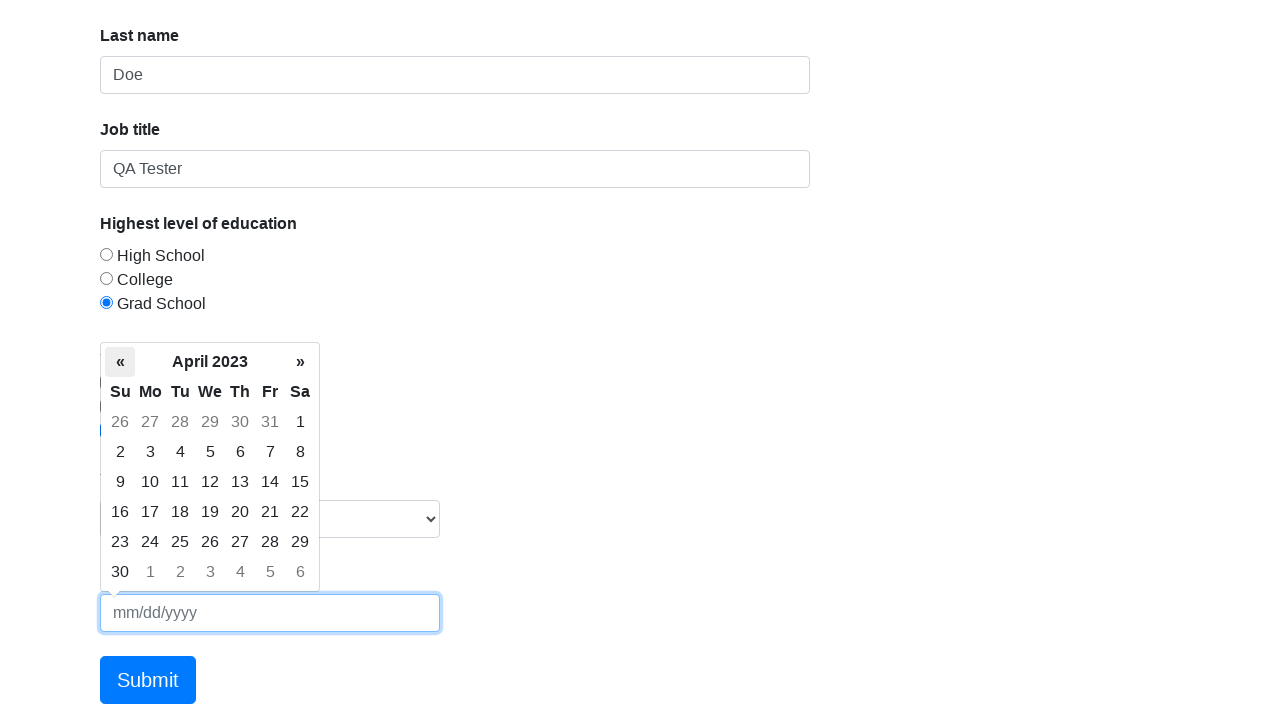

Clicked previous month button in datepicker to navigate backwards at (120, 362) on .datepicker-days .prev
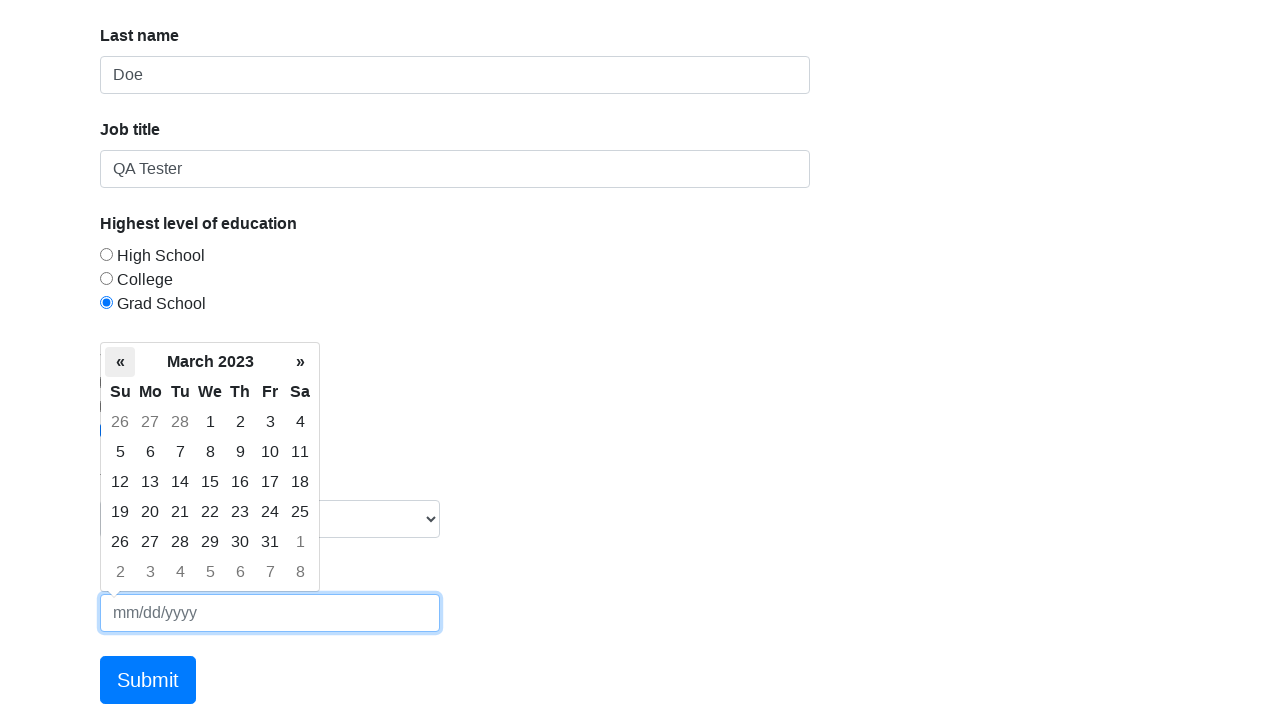

Waited for datepicker animation
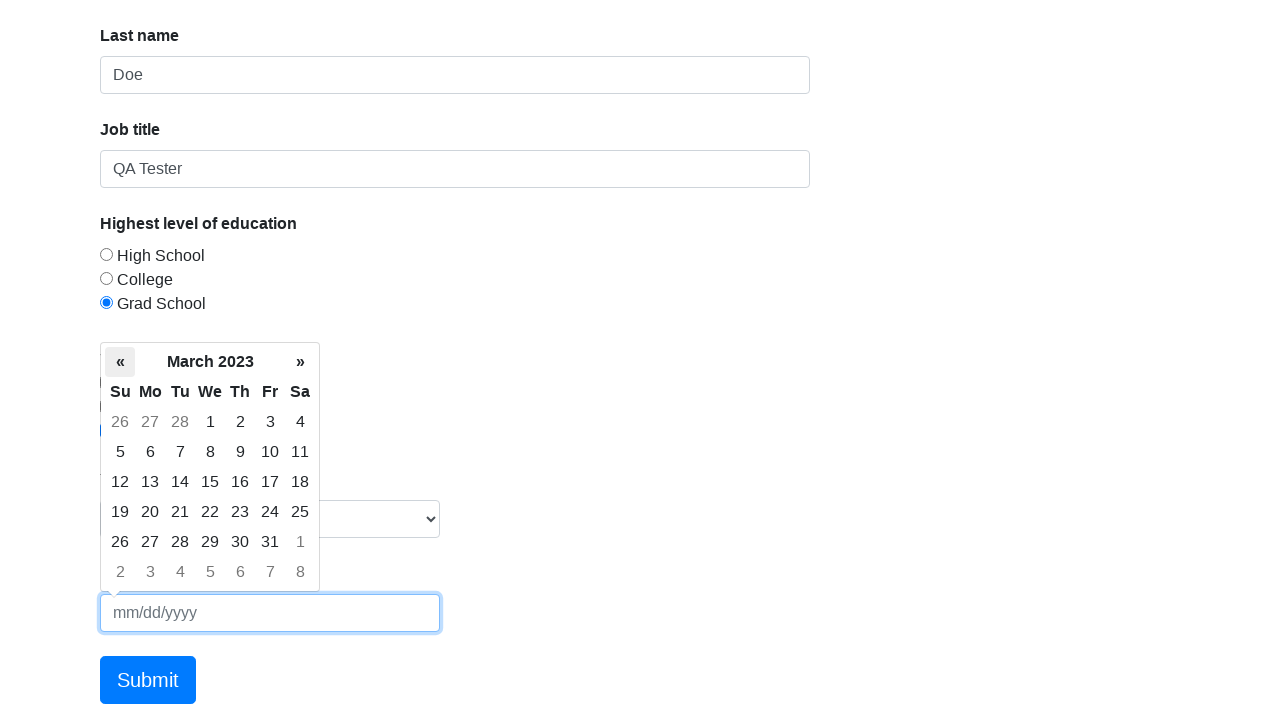

Clicked previous month button in datepicker to navigate backwards at (120, 362) on .datepicker-days .prev
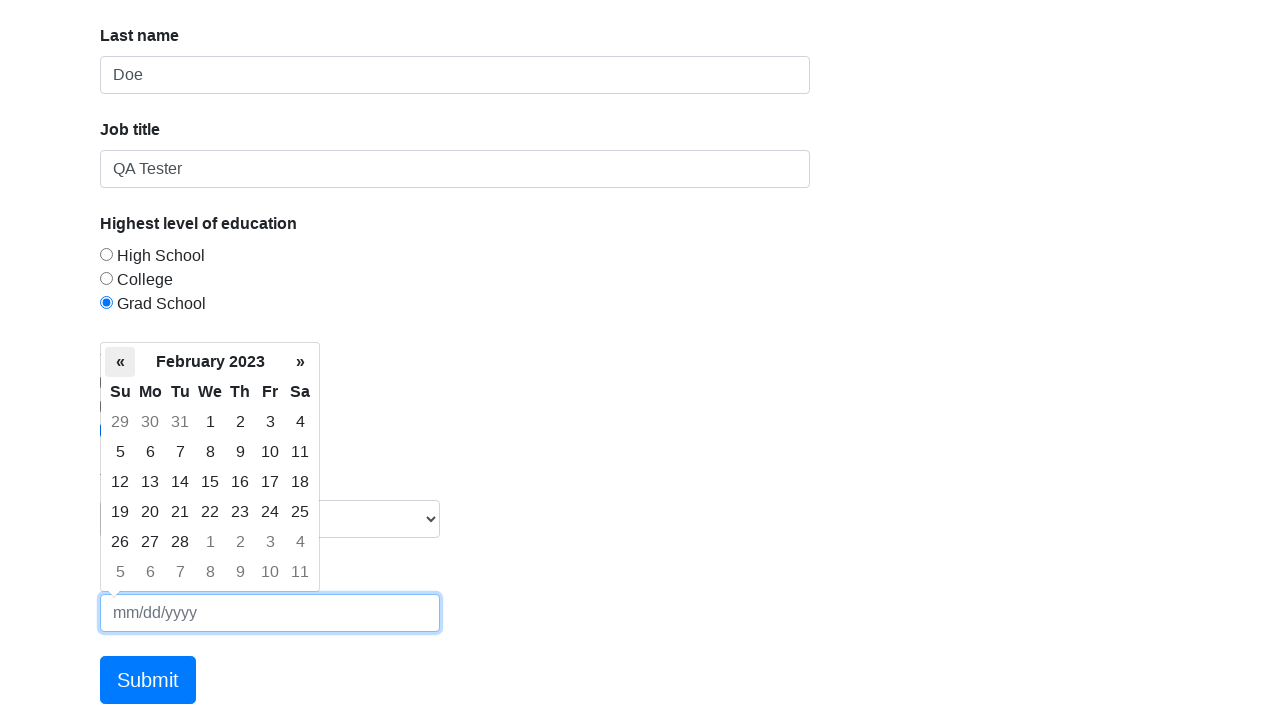

Waited for datepicker animation
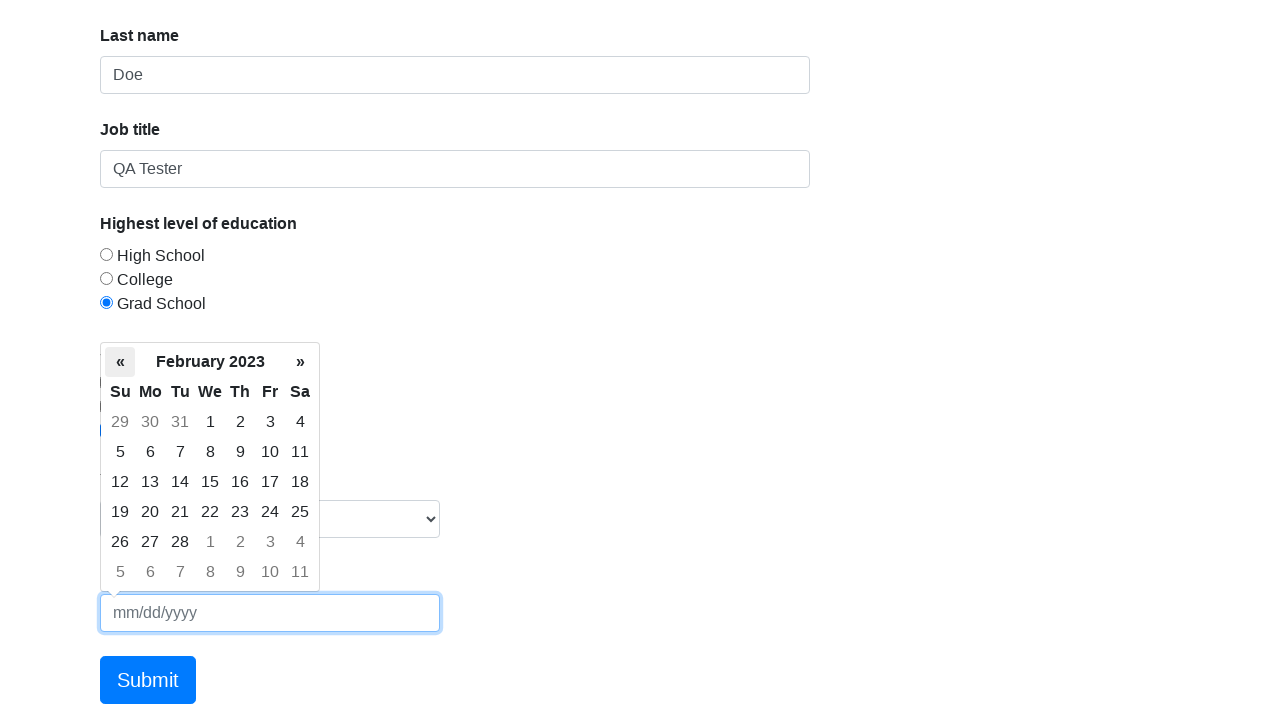

Clicked previous month button in datepicker to navigate backwards at (120, 362) on .datepicker-days .prev
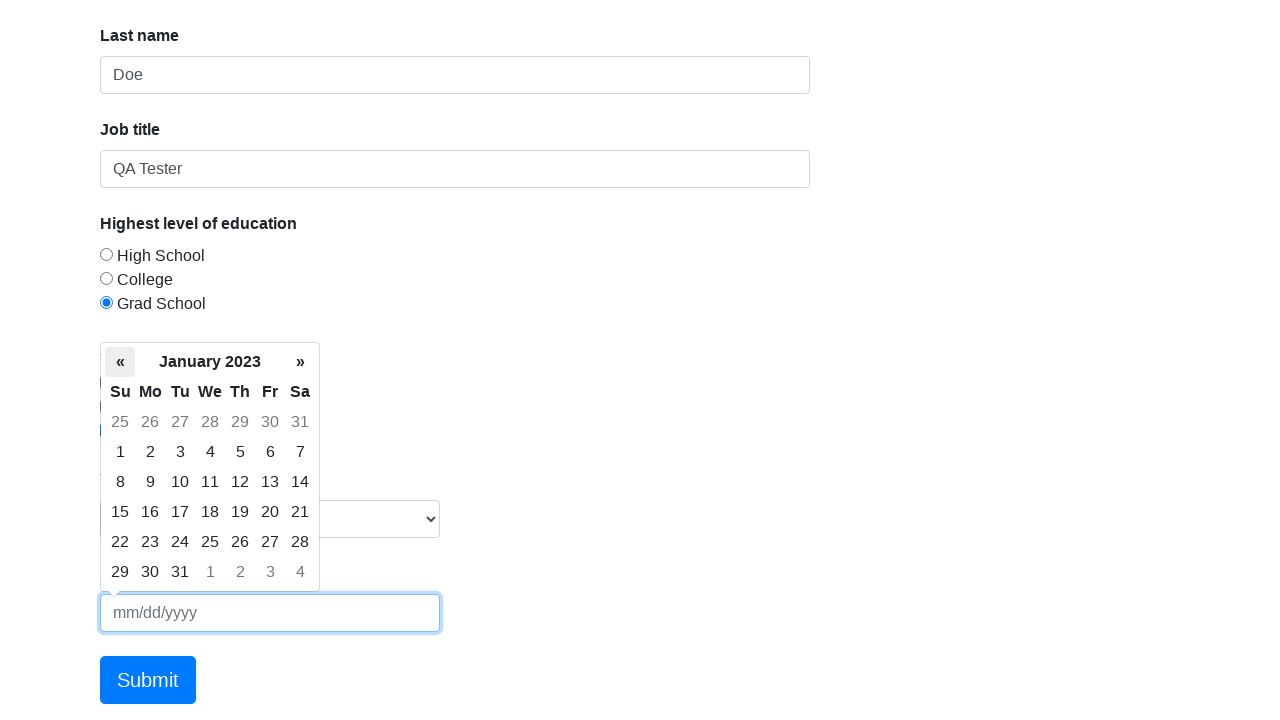

Waited for datepicker animation
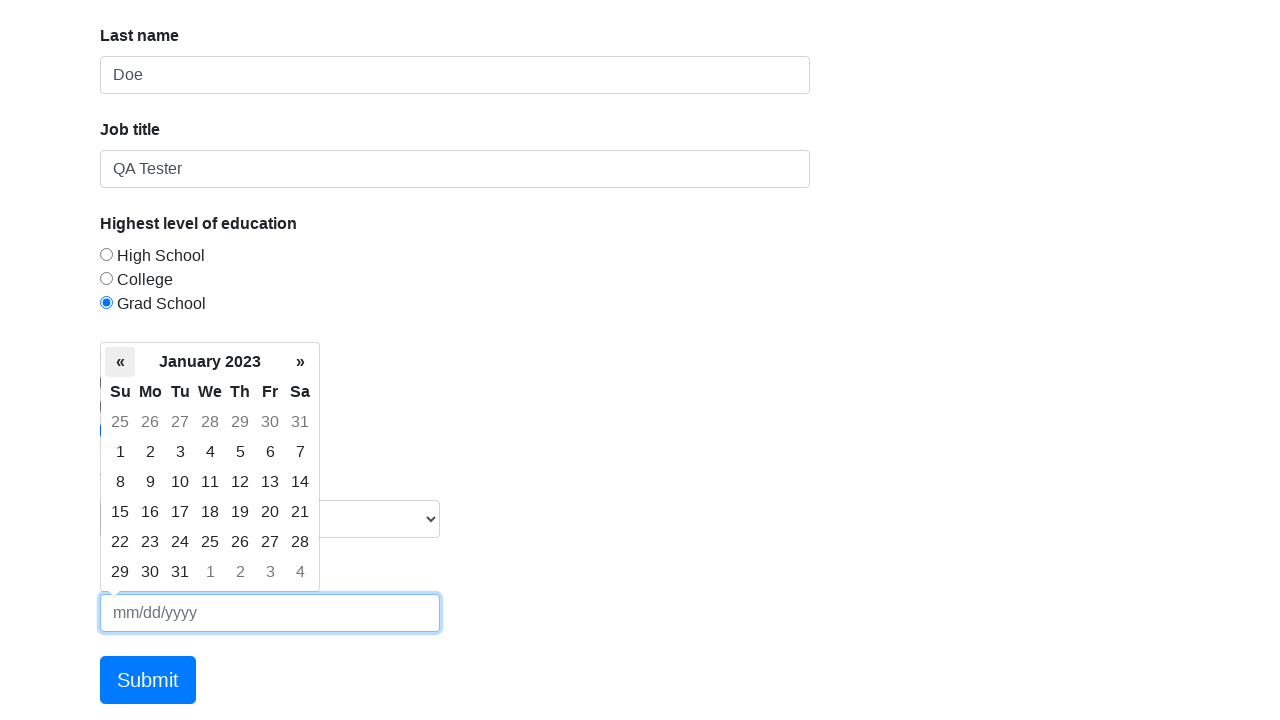

Clicked previous month button in datepicker to navigate backwards at (120, 362) on .datepicker-days .prev
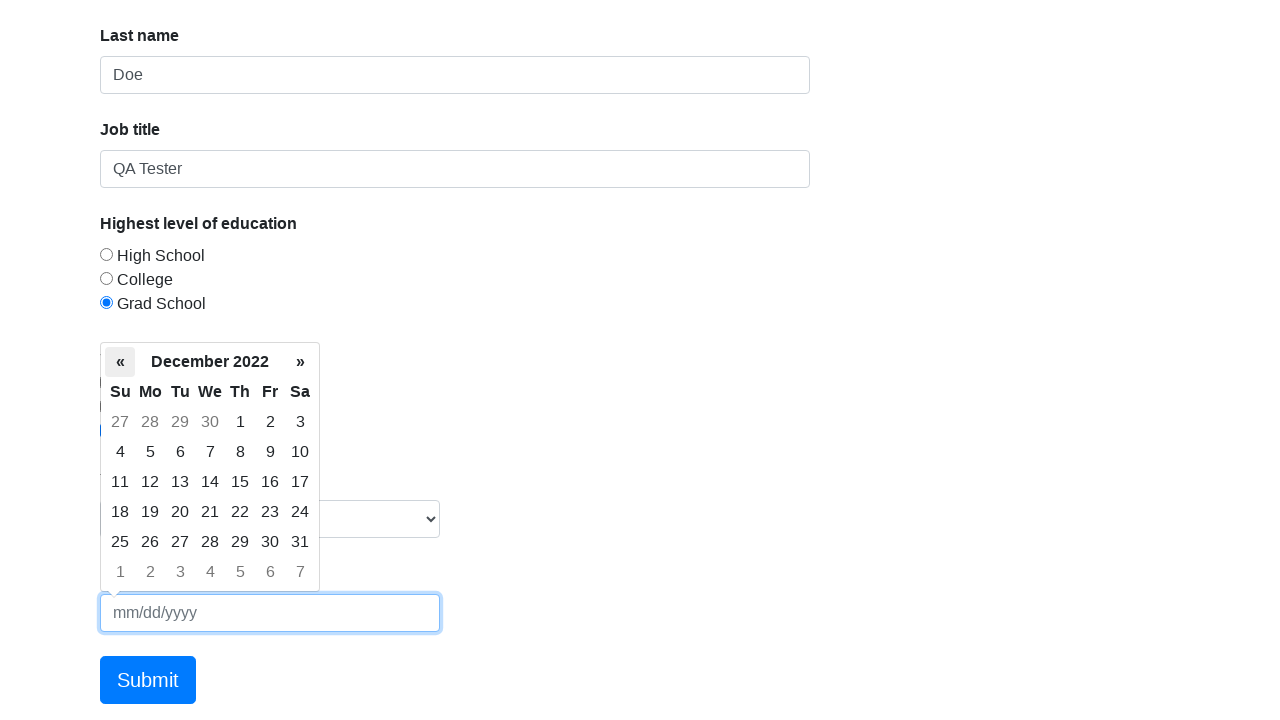

Waited for datepicker animation
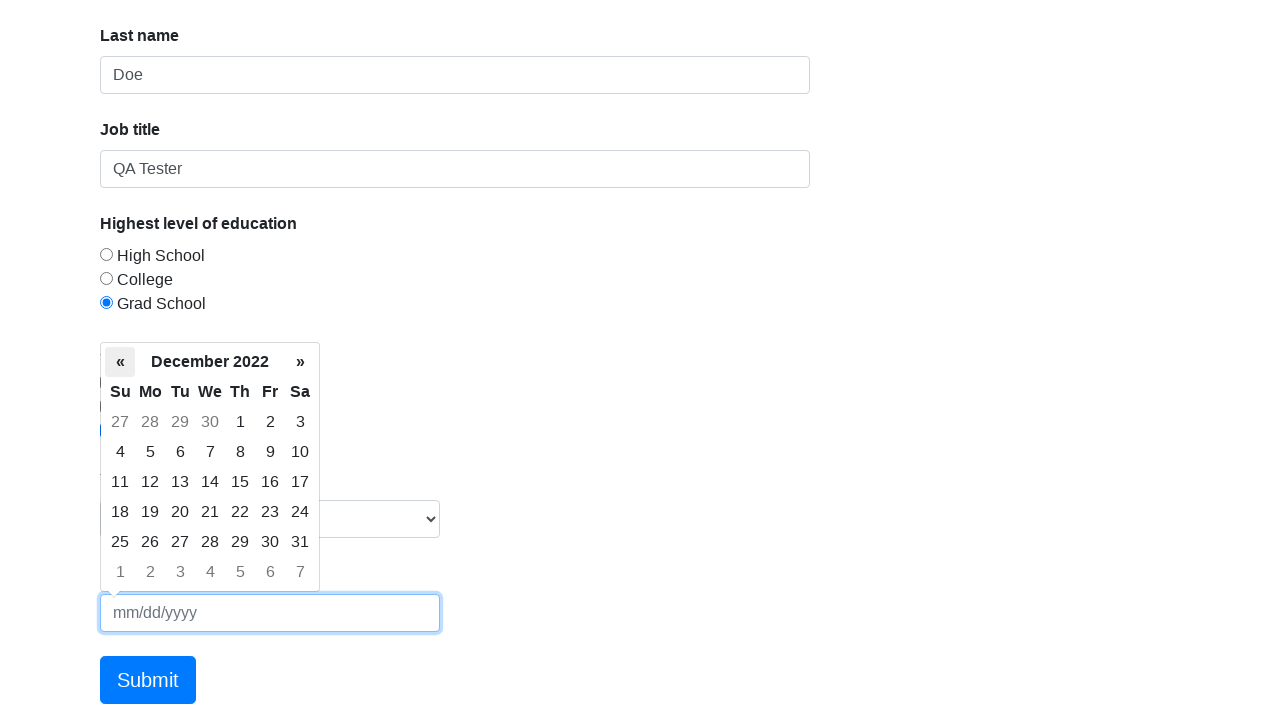

Clicked previous month button in datepicker to navigate backwards at (120, 362) on .datepicker-days .prev
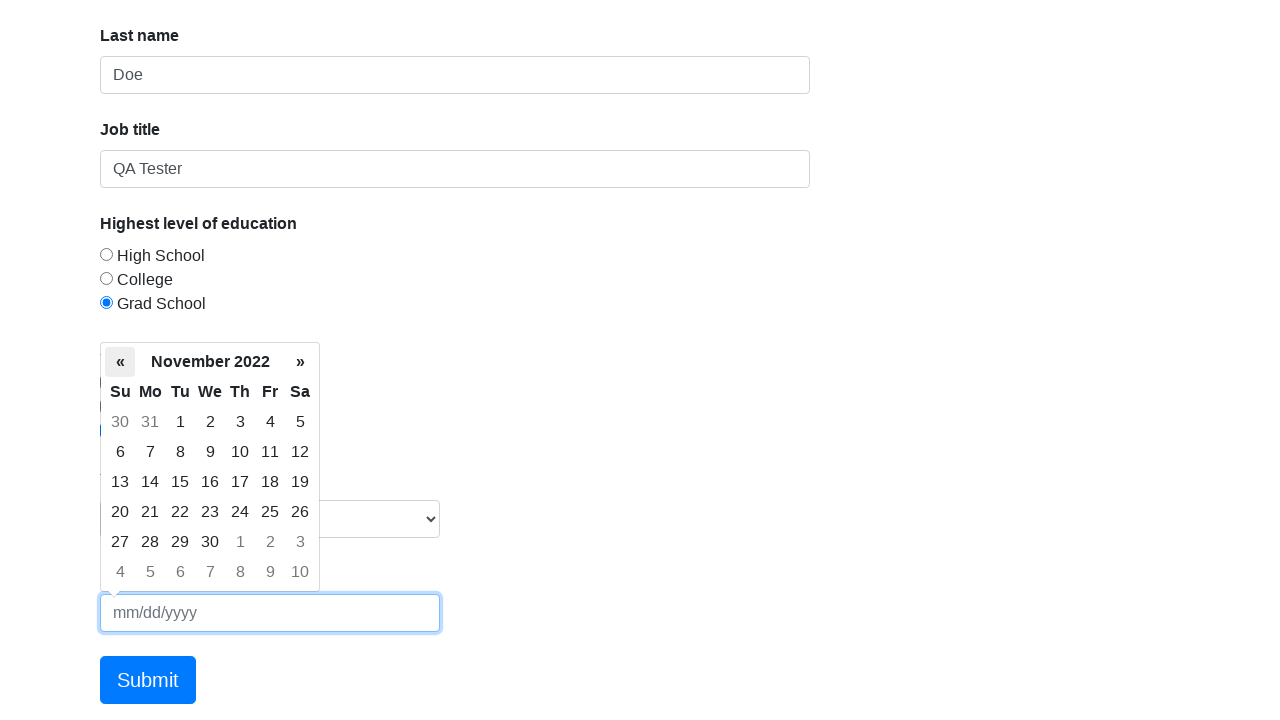

Waited for datepicker animation
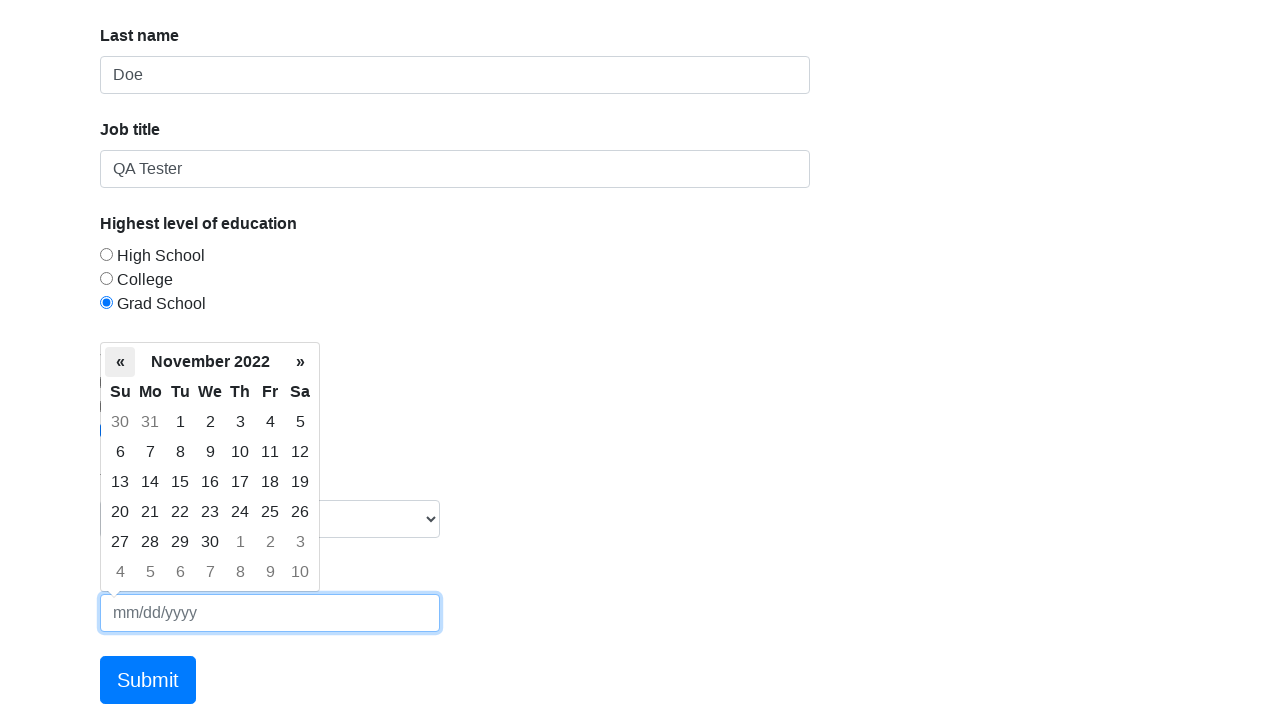

Clicked previous month button in datepicker to navigate backwards at (120, 362) on .datepicker-days .prev
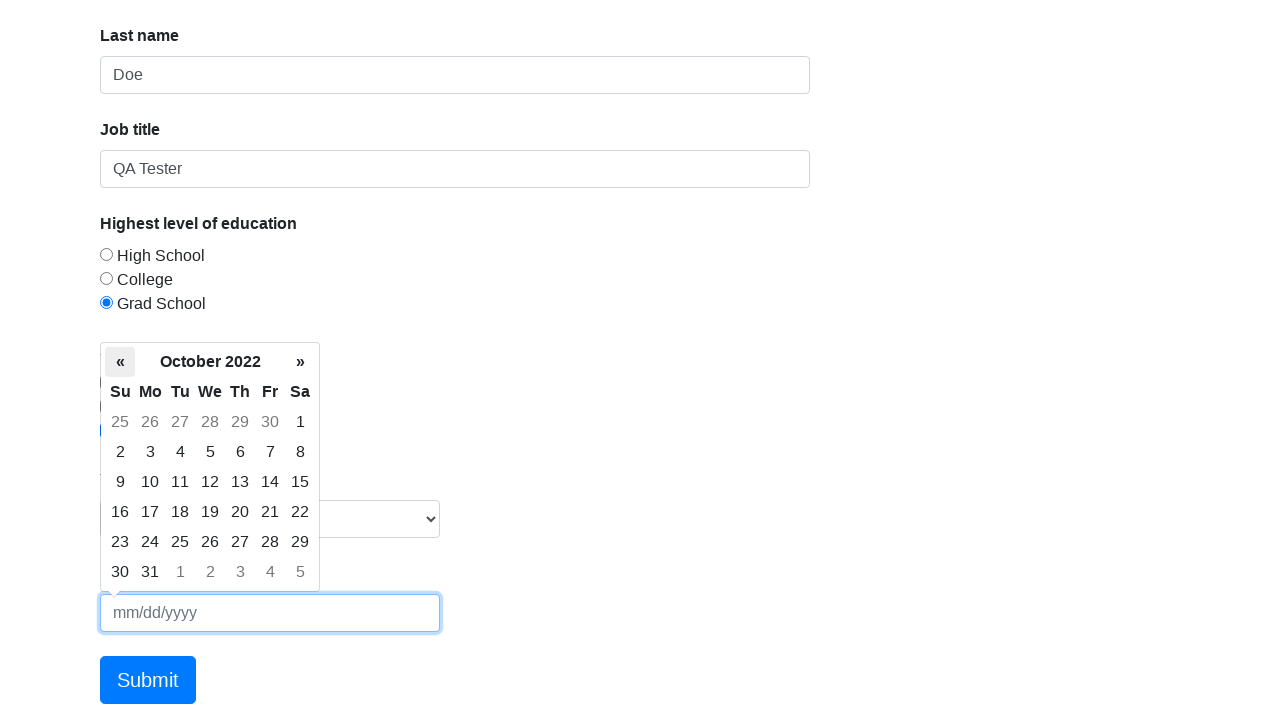

Waited for datepicker animation
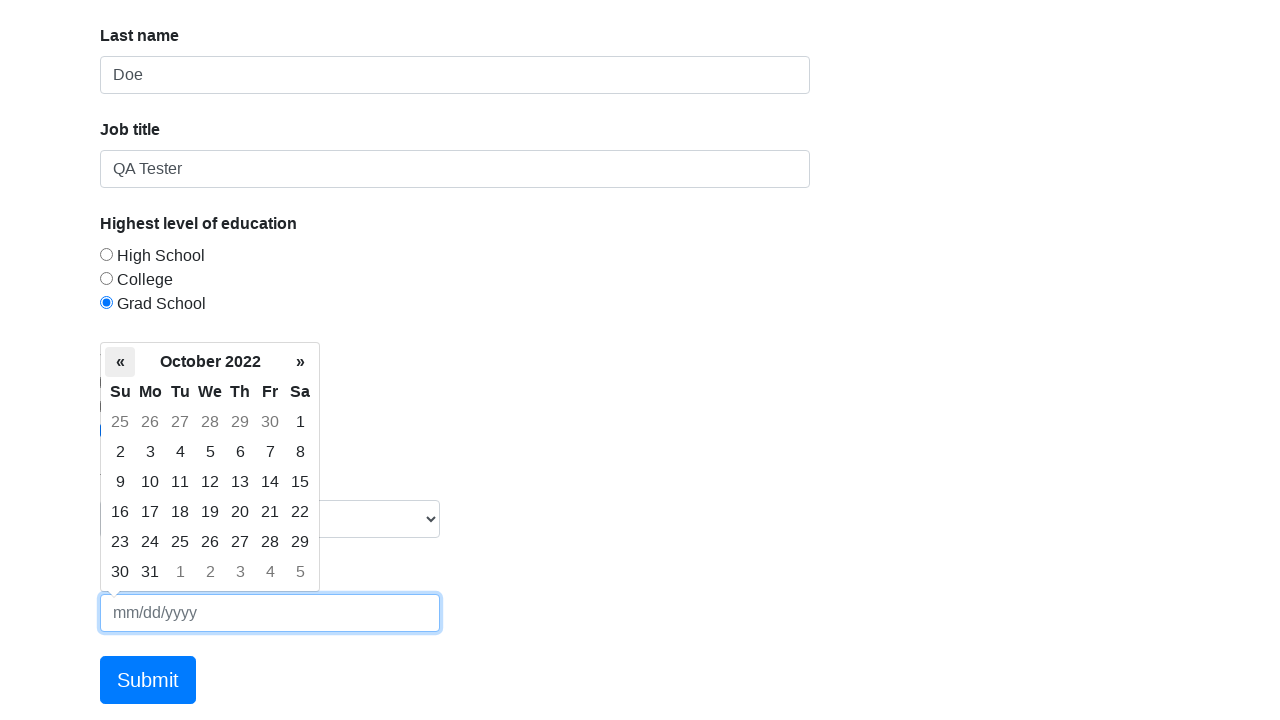

Clicked previous month button in datepicker to navigate backwards at (120, 362) on .datepicker-days .prev
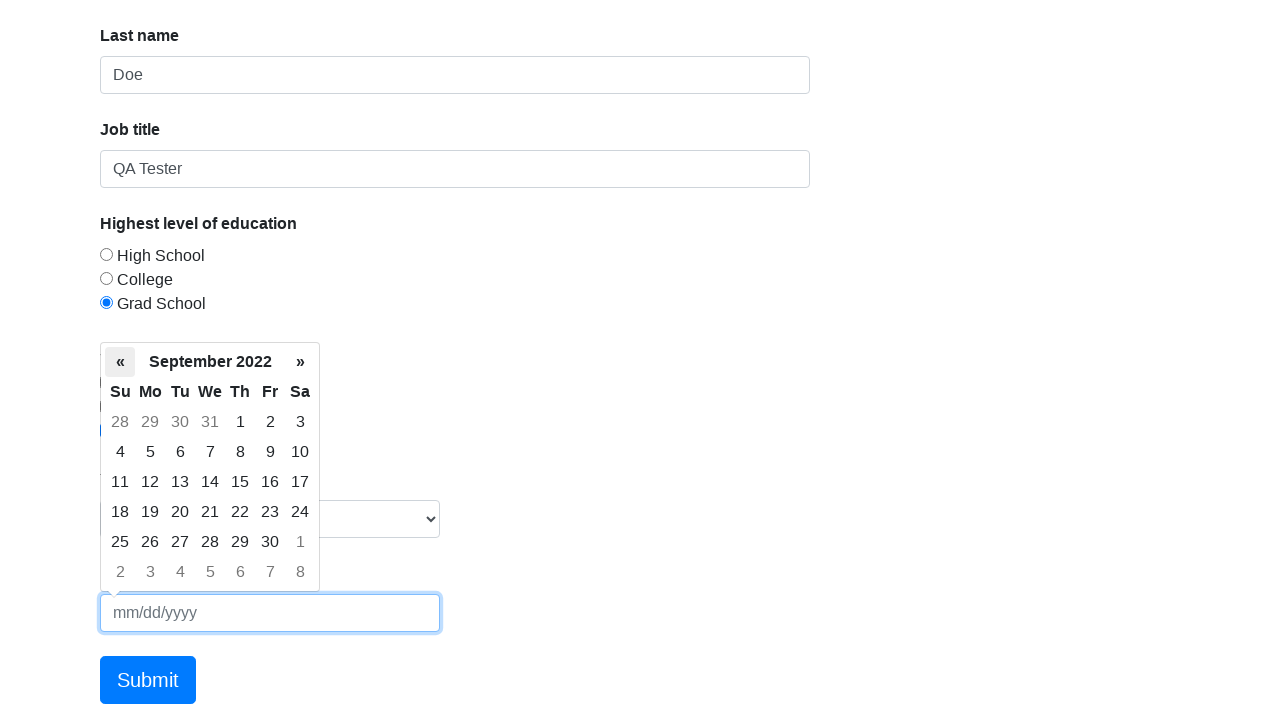

Waited for datepicker animation
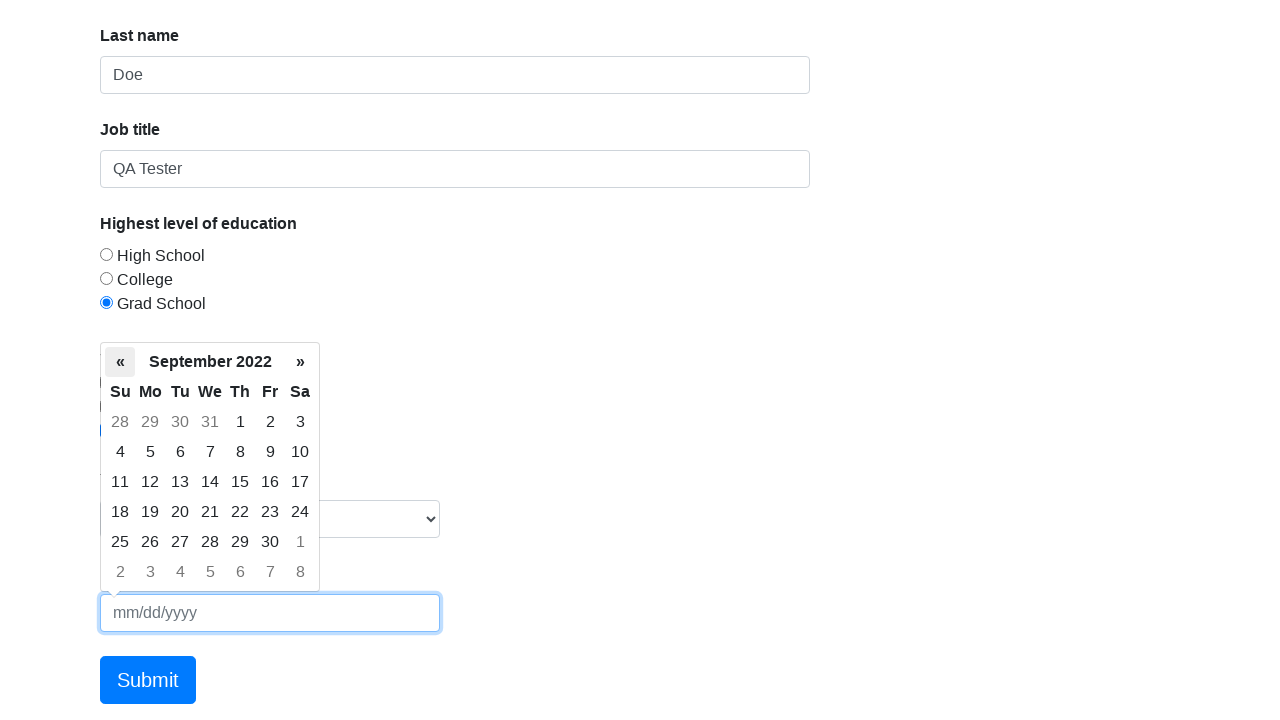

Clicked previous month button in datepicker to navigate backwards at (120, 362) on .datepicker-days .prev
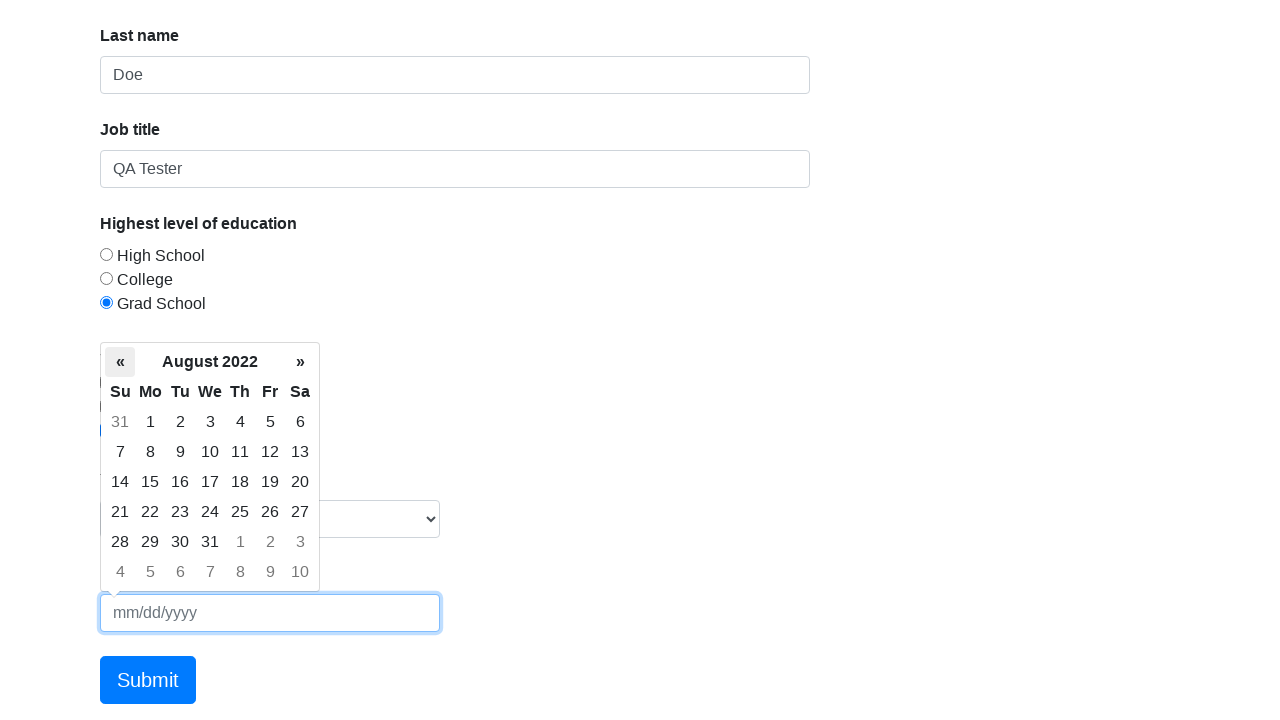

Waited for datepicker animation
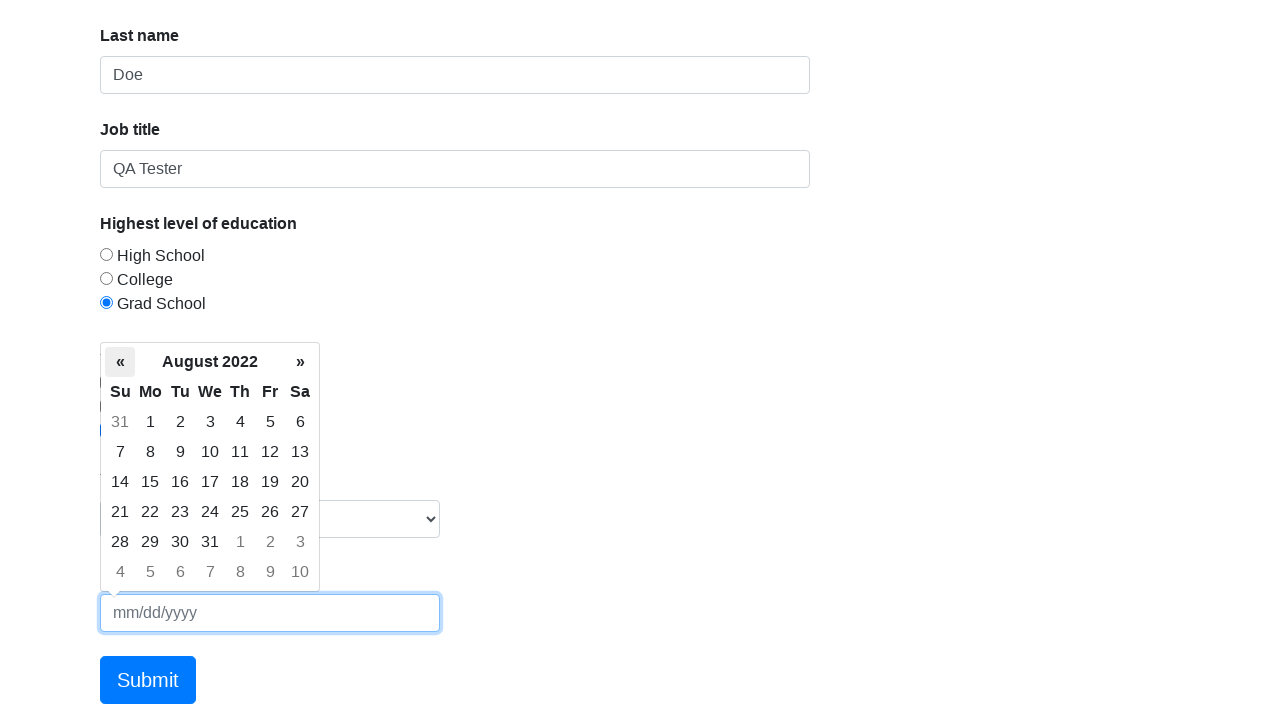

Clicked previous month button in datepicker to navigate backwards at (120, 362) on .datepicker-days .prev
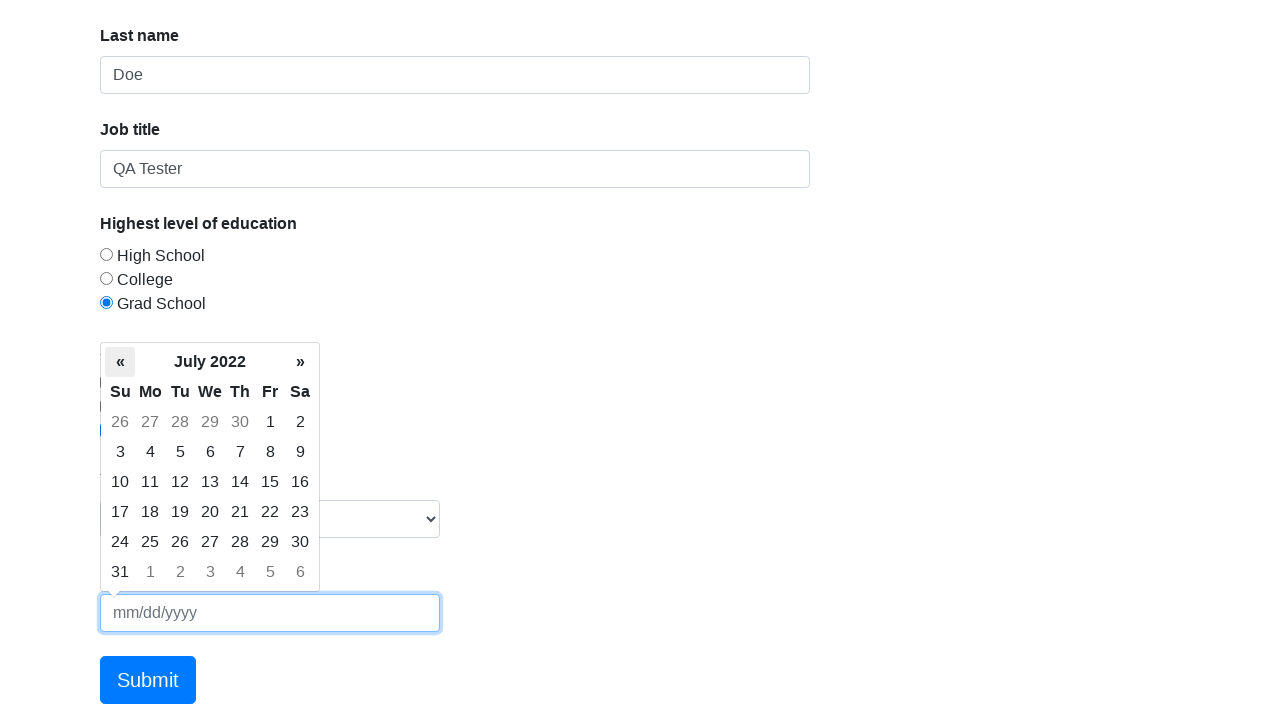

Waited for datepicker animation
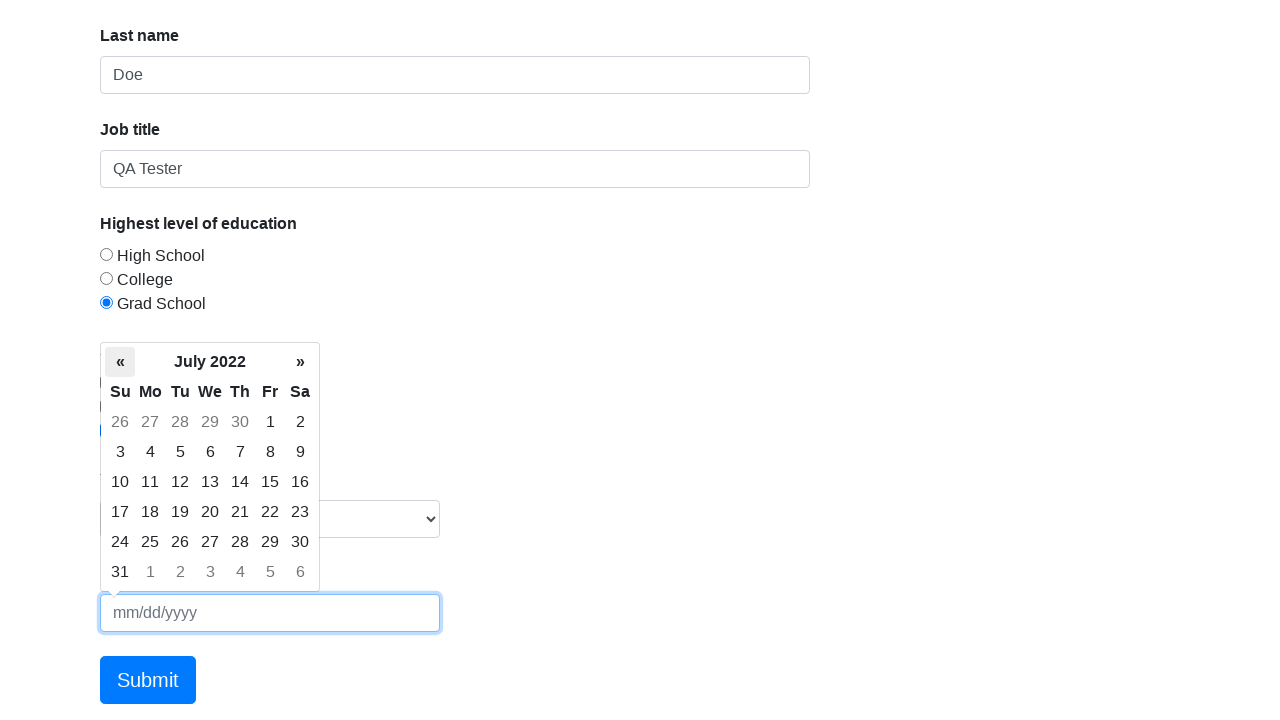

Clicked previous month button in datepicker to navigate backwards at (120, 362) on .datepicker-days .prev
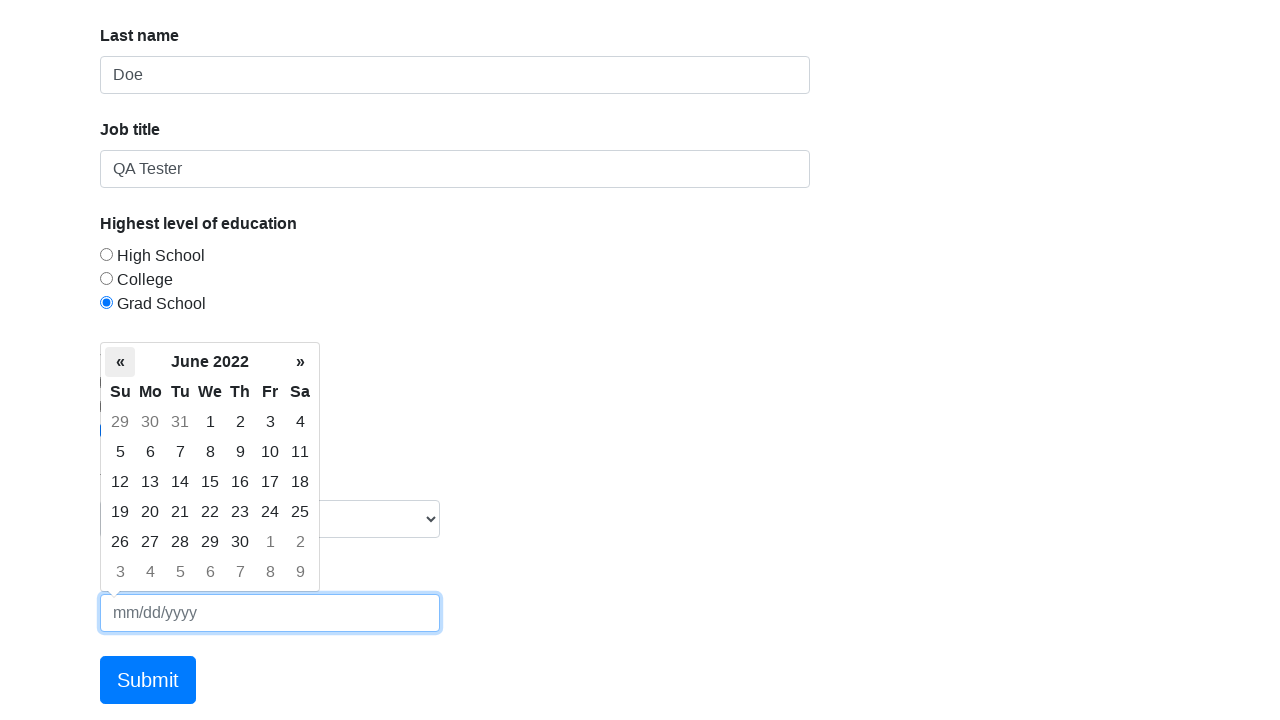

Waited for datepicker animation
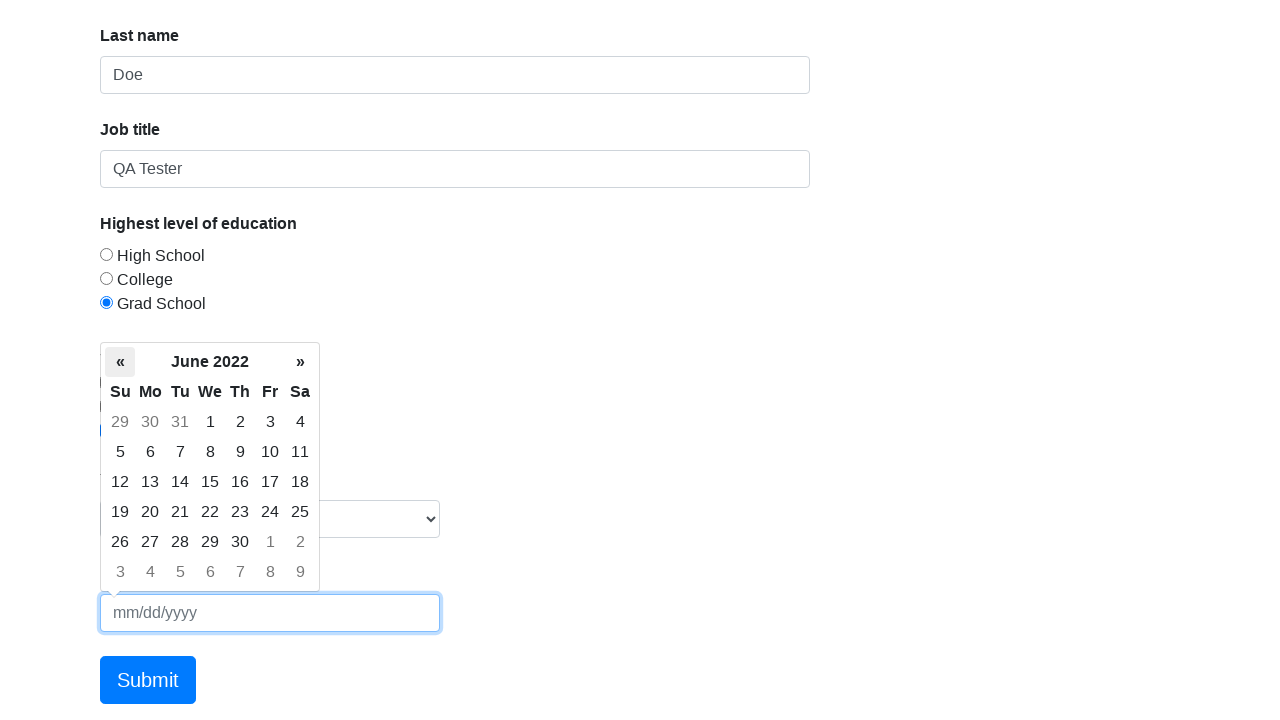

Clicked previous month button in datepicker to navigate backwards at (120, 362) on .datepicker-days .prev
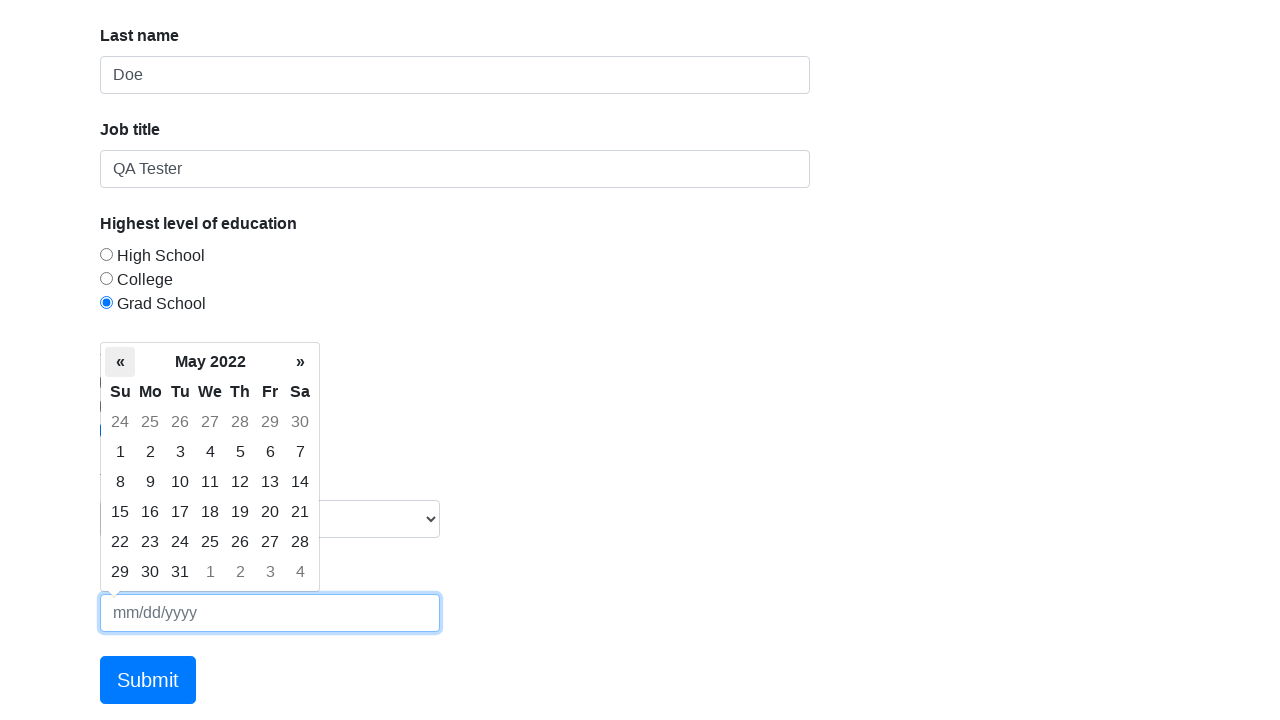

Waited for datepicker animation
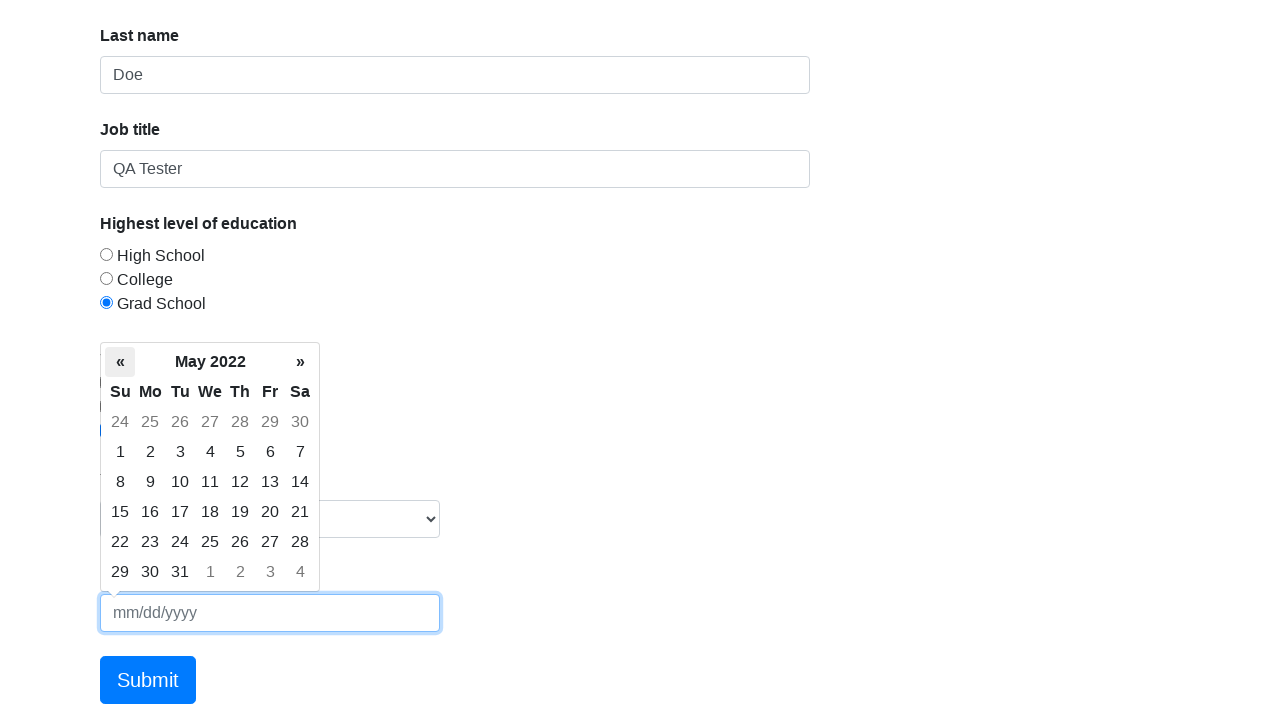

Clicked previous month button in datepicker to navigate backwards at (120, 362) on .datepicker-days .prev
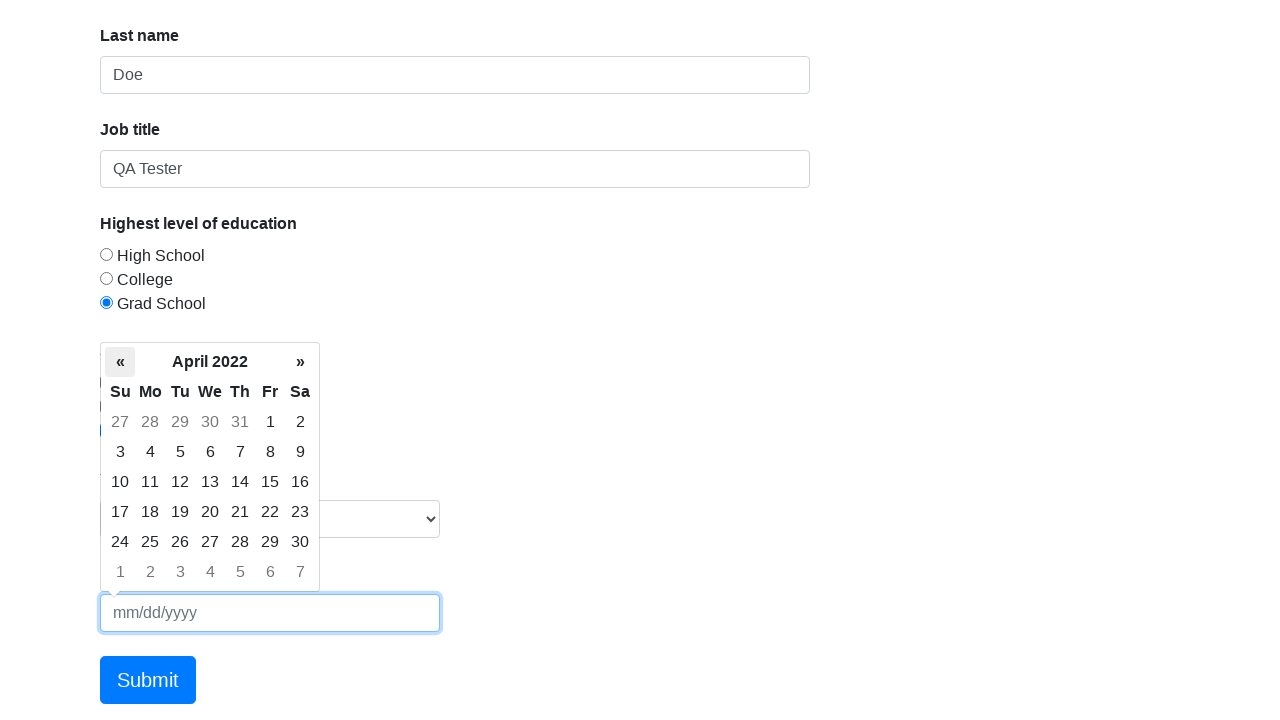

Waited for datepicker animation
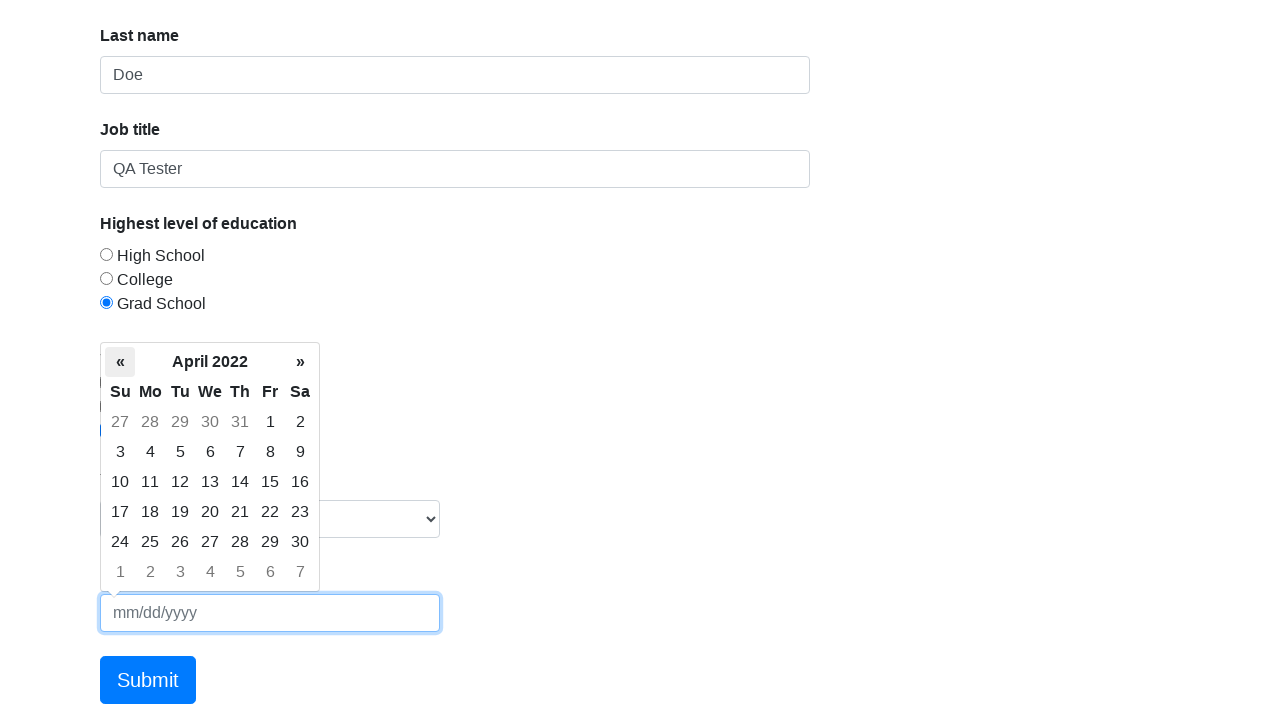

Clicked previous month button in datepicker to navigate backwards at (120, 362) on .datepicker-days .prev
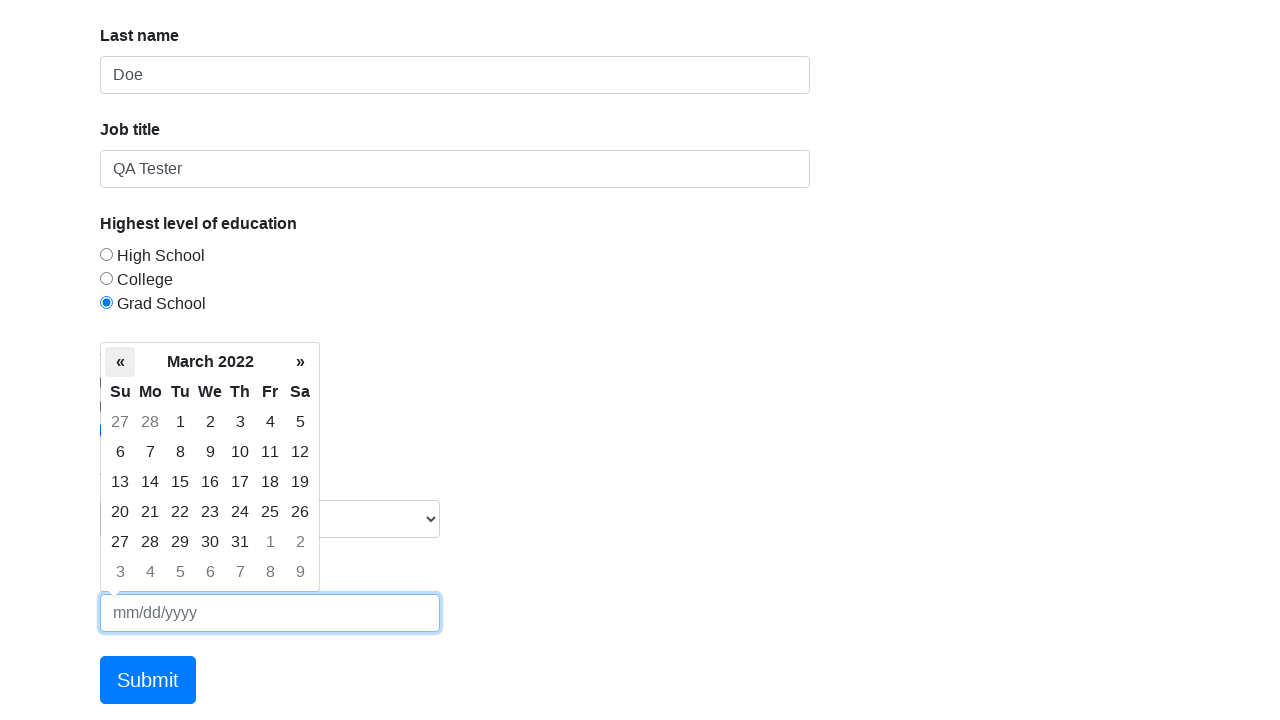

Waited for datepicker animation
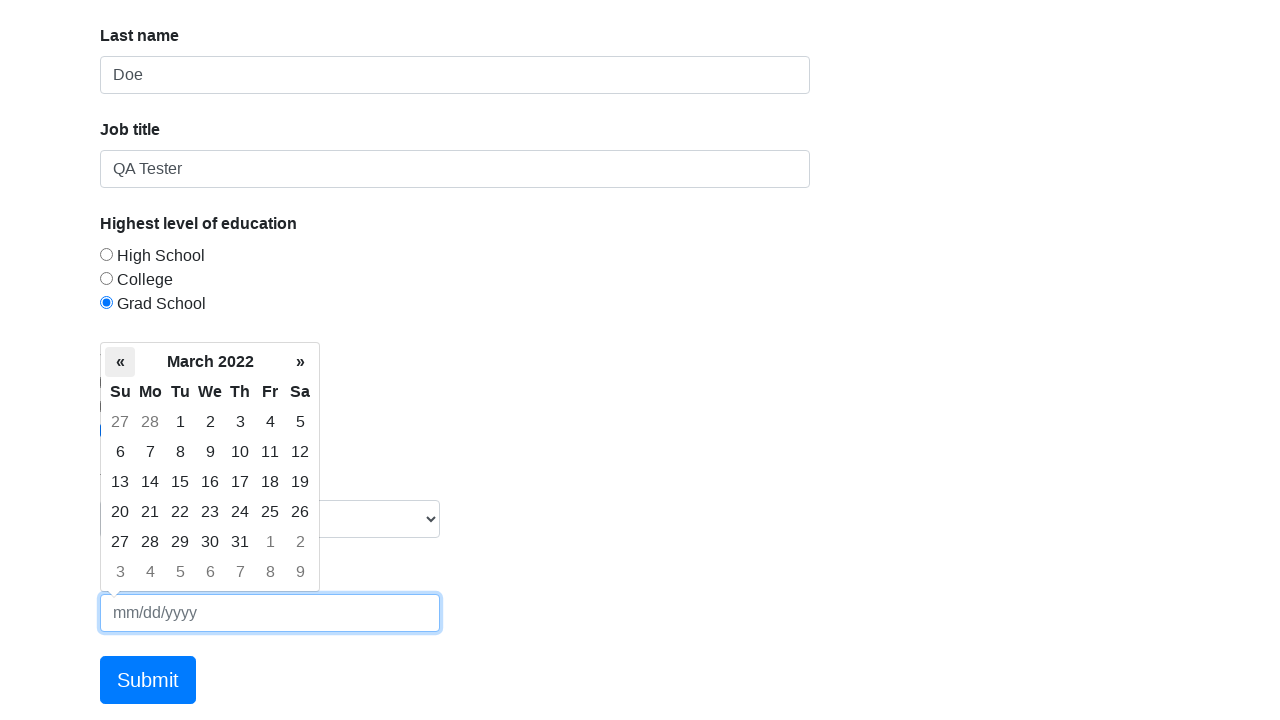

Clicked previous month button in datepicker to navigate backwards at (120, 362) on .datepicker-days .prev
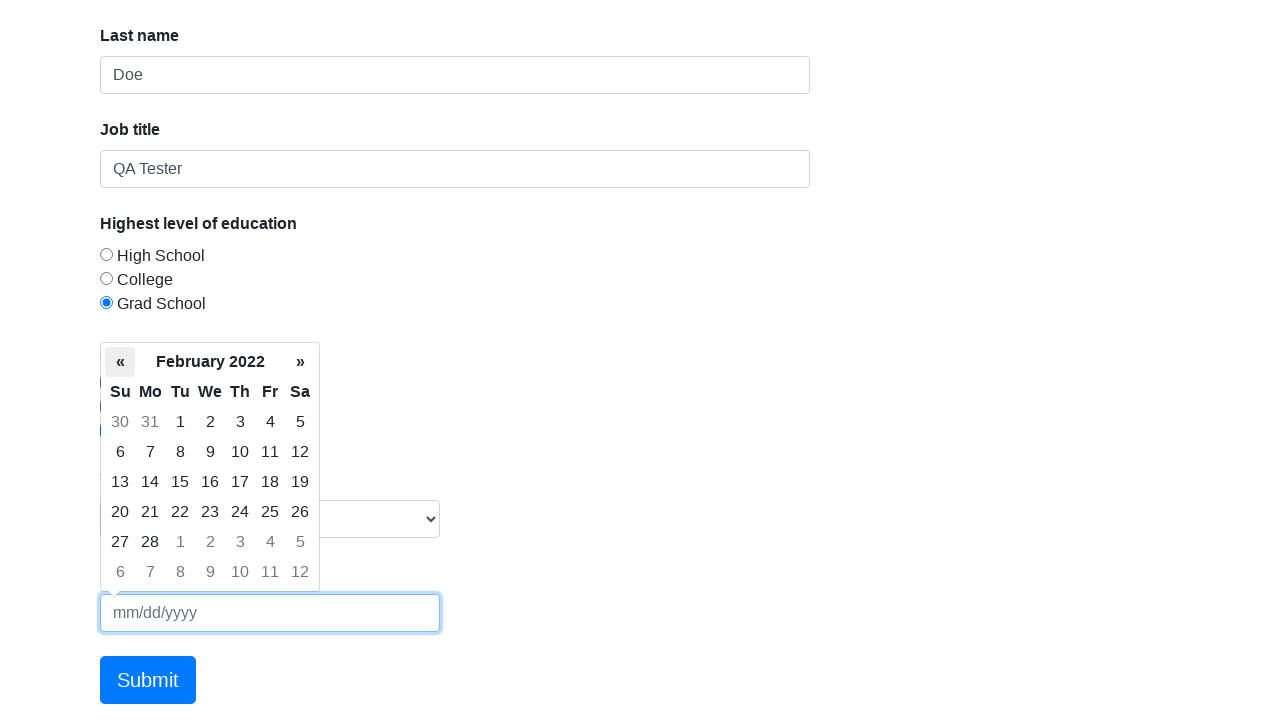

Waited for datepicker animation
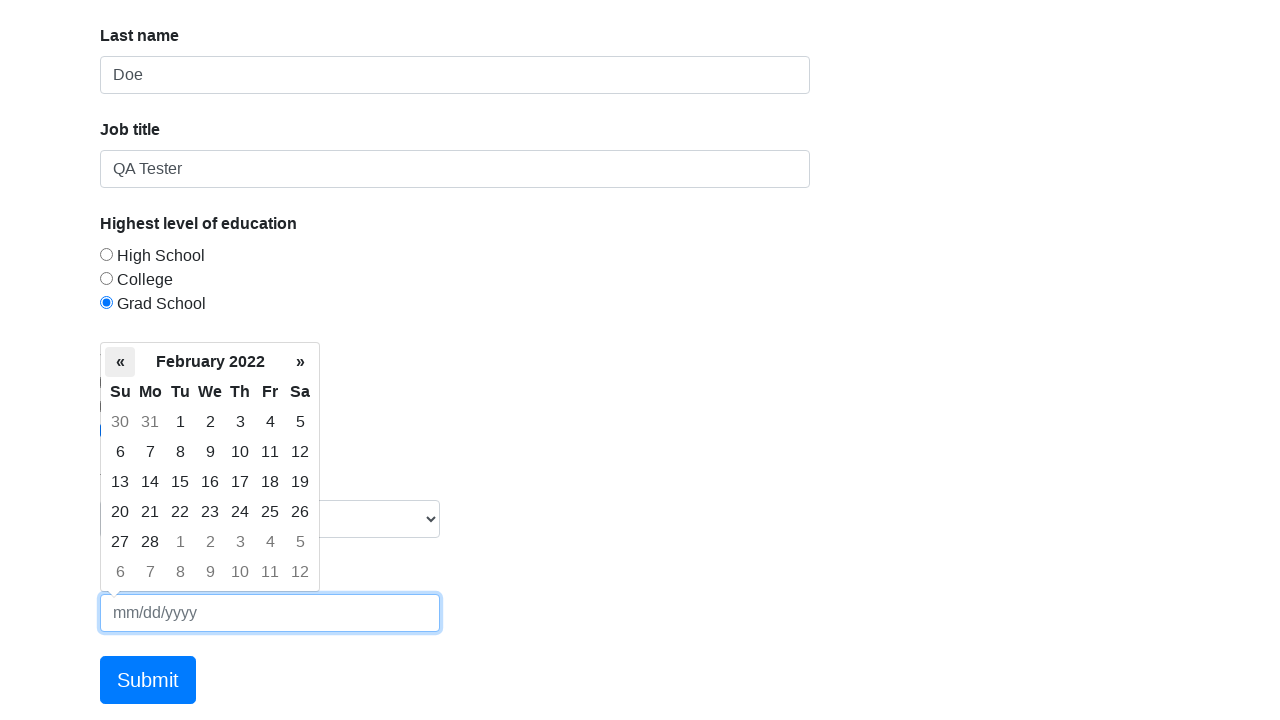

Clicked previous month button in datepicker to navigate backwards at (120, 362) on .datepicker-days .prev
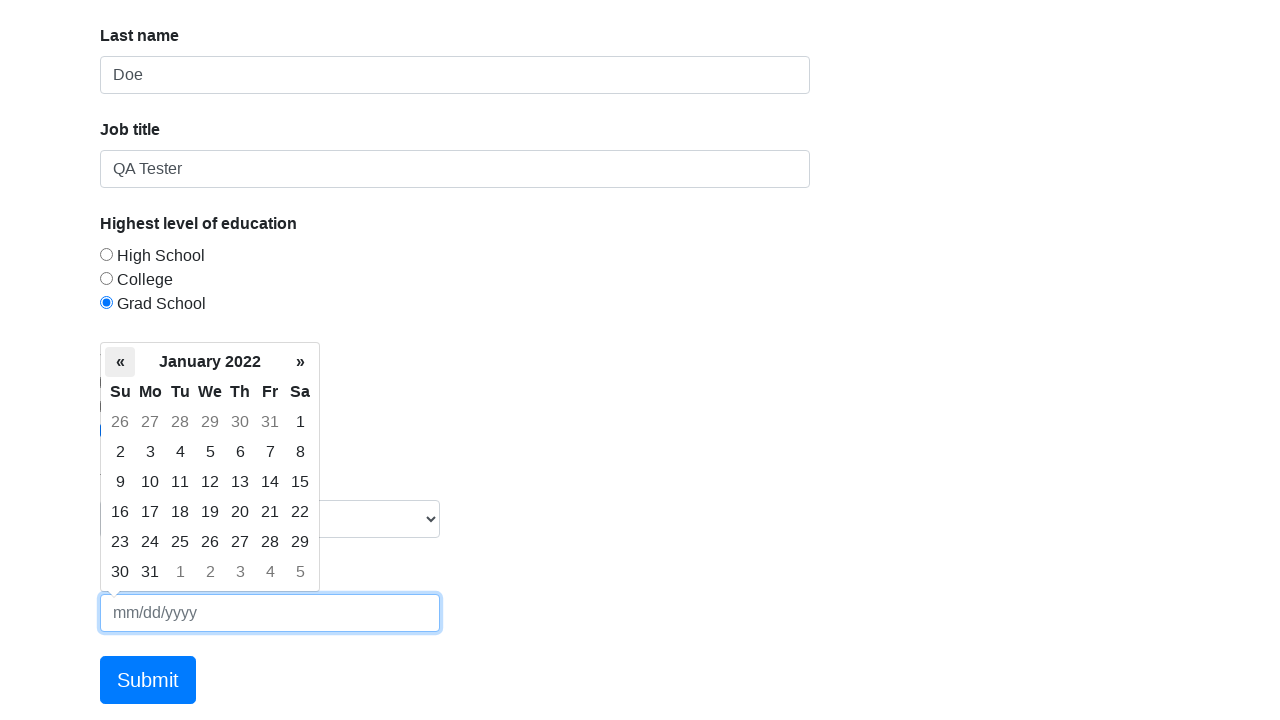

Waited for datepicker animation
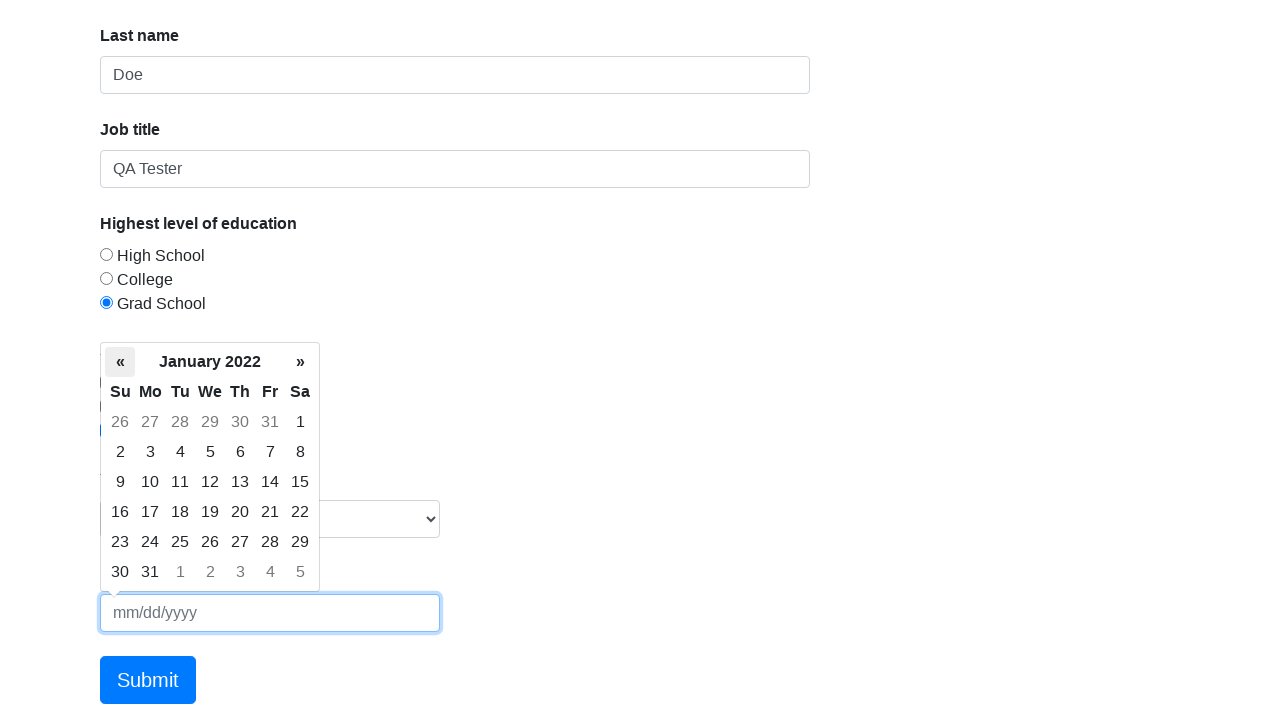

Clicked previous month button in datepicker to navigate backwards at (120, 362) on .datepicker-days .prev
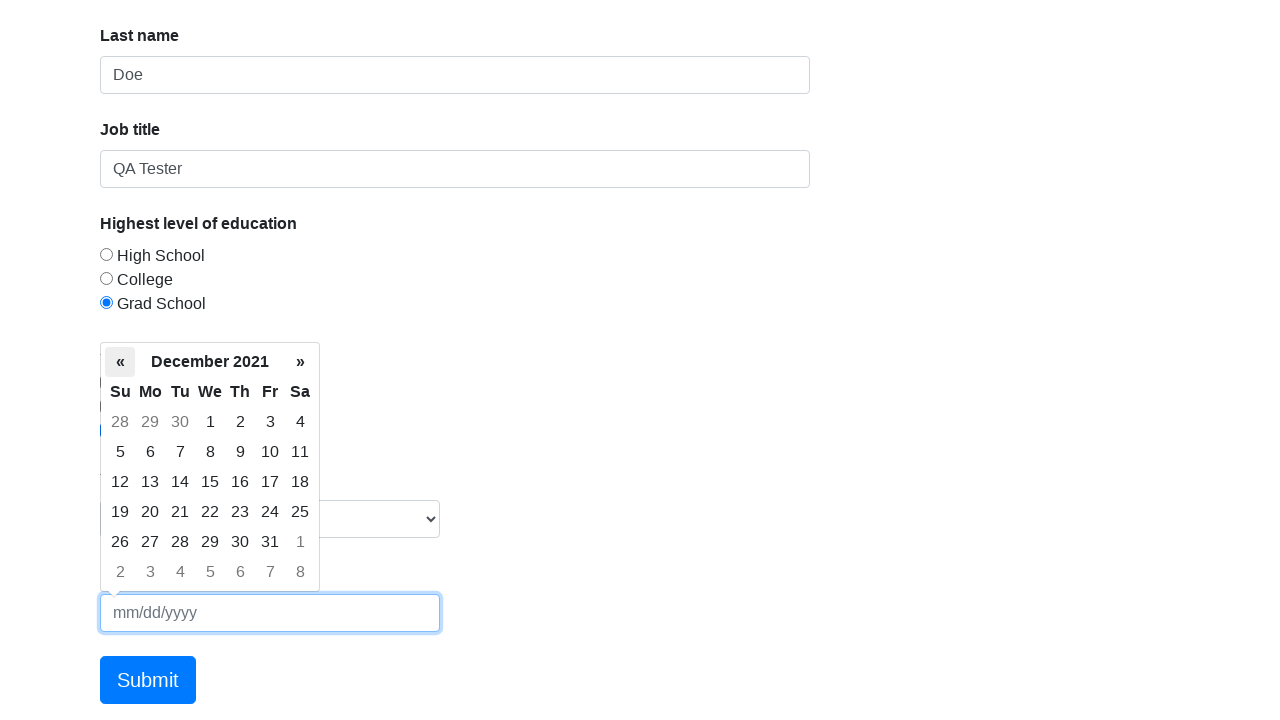

Waited for datepicker animation
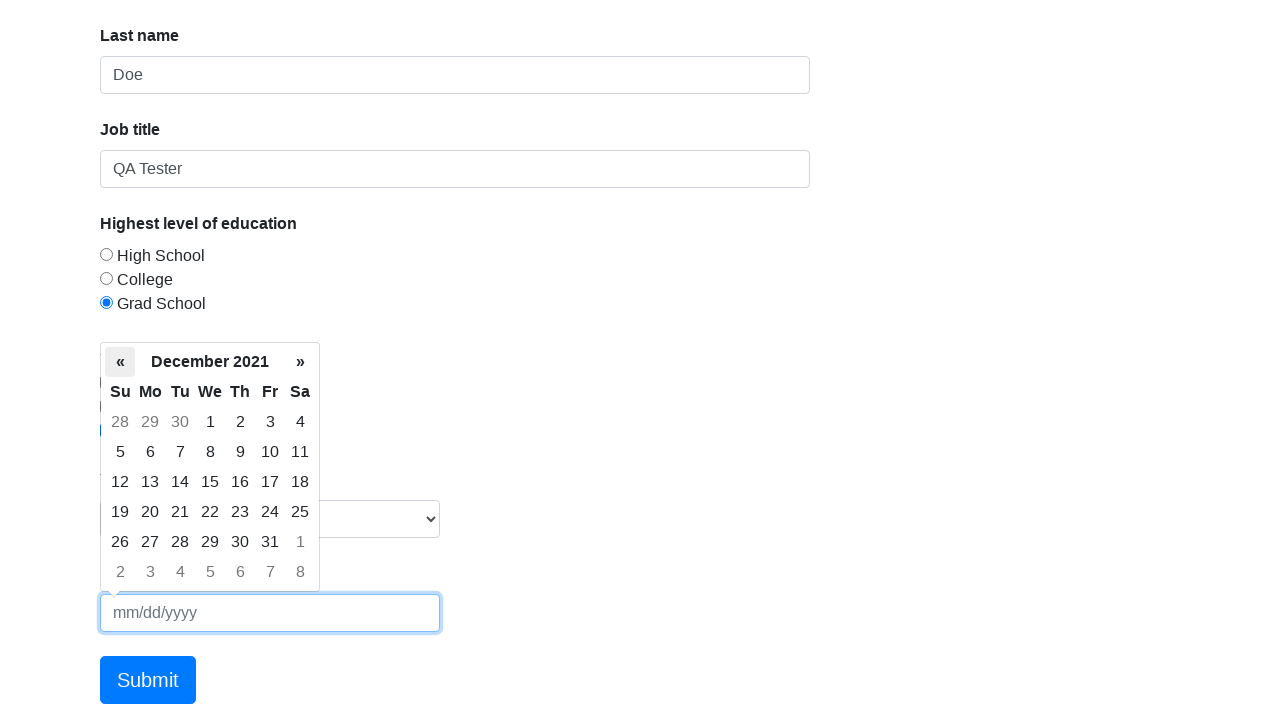

Clicked previous month button in datepicker to navigate backwards at (120, 362) on .datepicker-days .prev
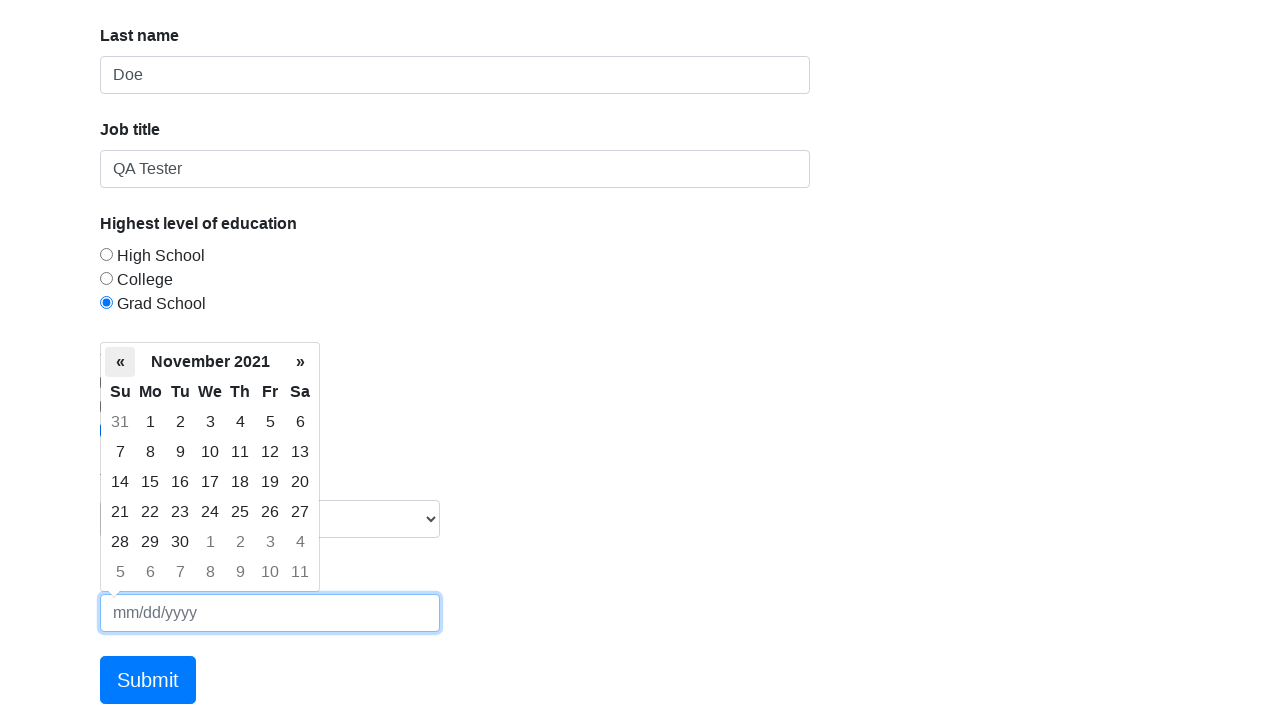

Waited for datepicker animation
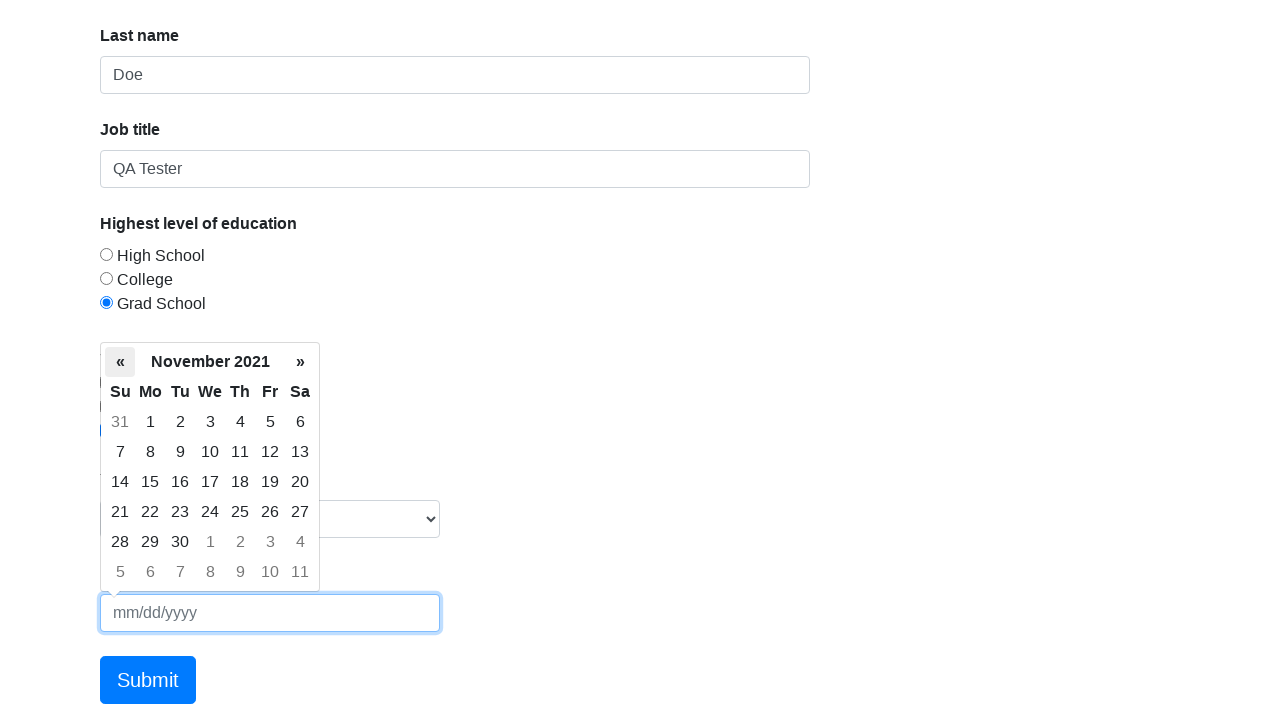

Clicked previous month button in datepicker to navigate backwards at (120, 362) on .datepicker-days .prev
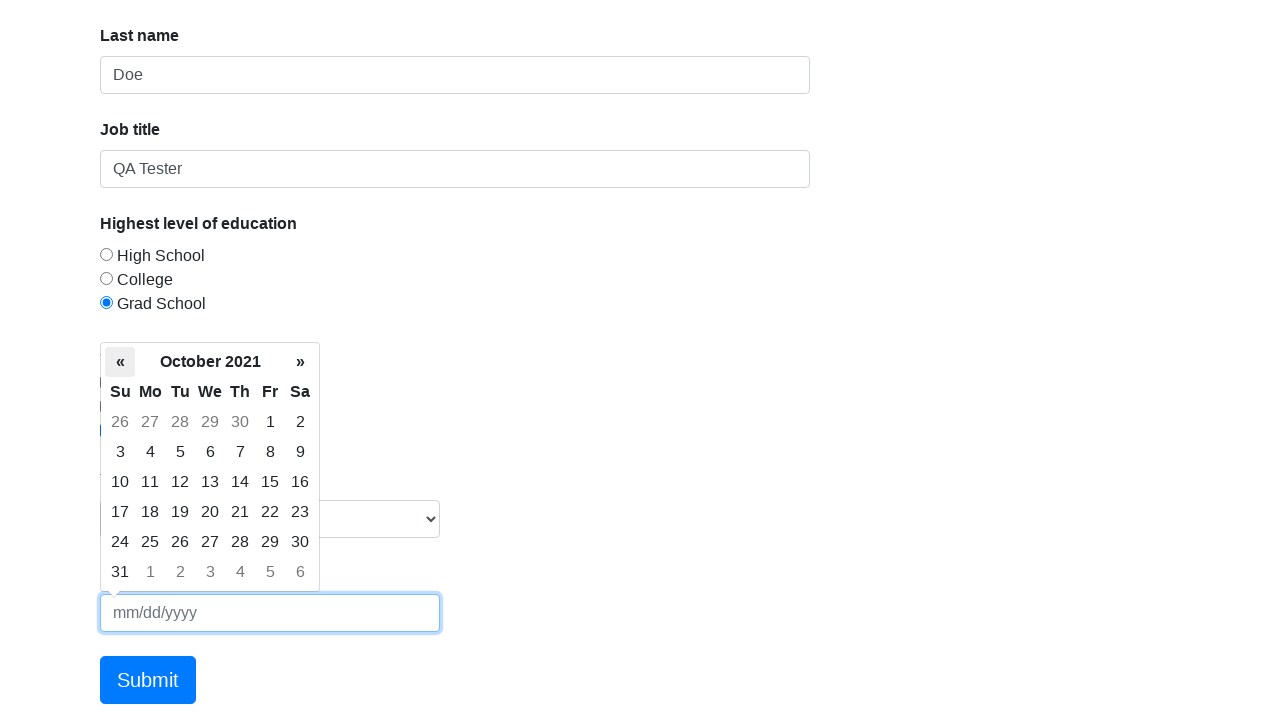

Waited for datepicker animation
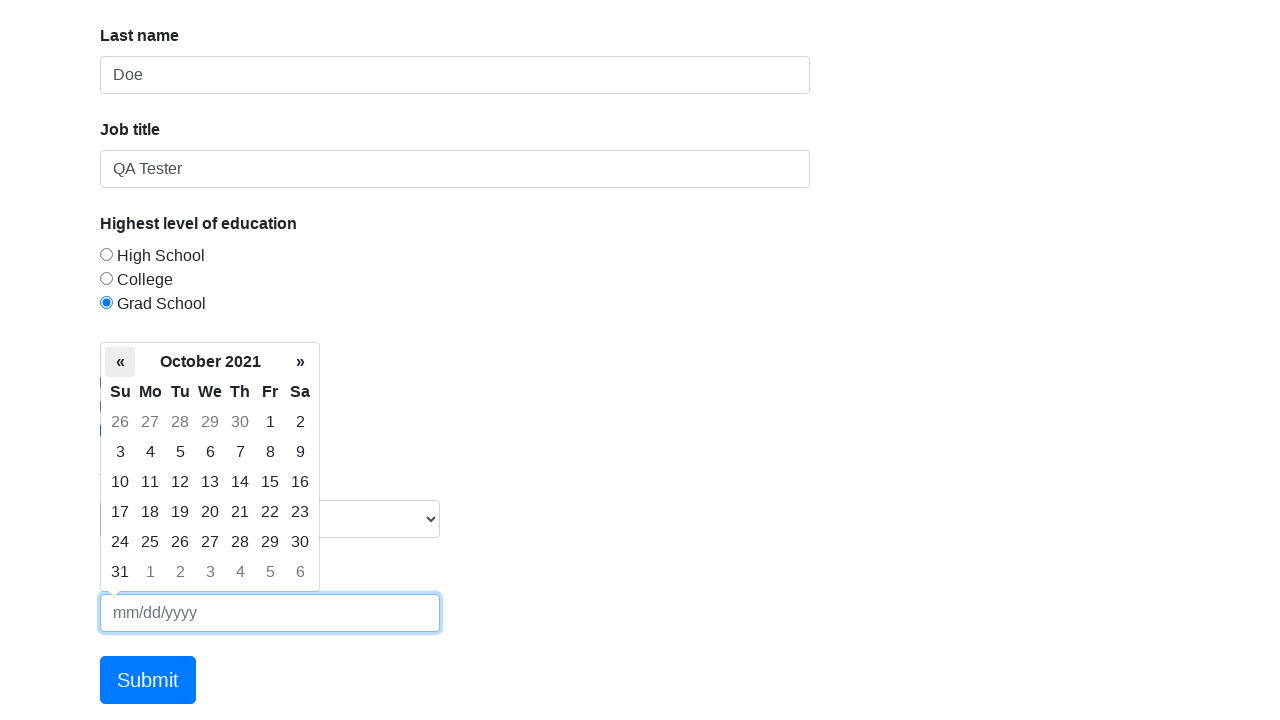

Clicked previous month button in datepicker to navigate backwards at (120, 362) on .datepicker-days .prev
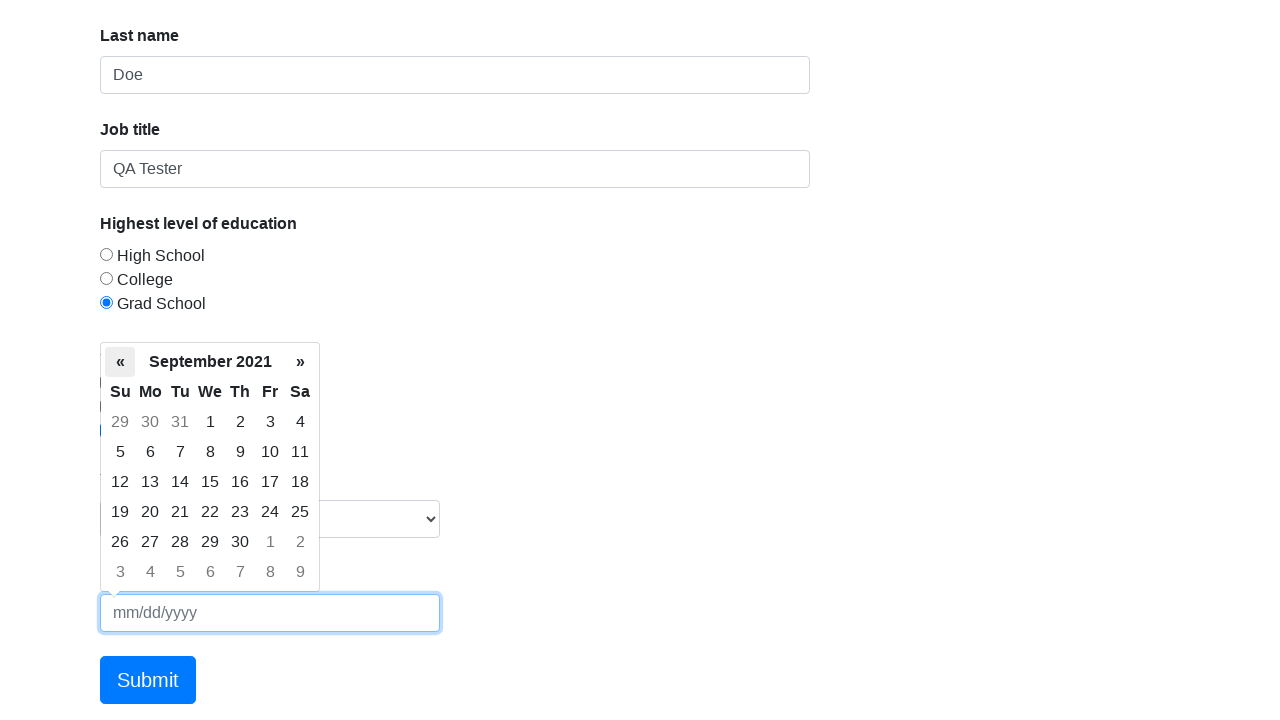

Waited for datepicker animation
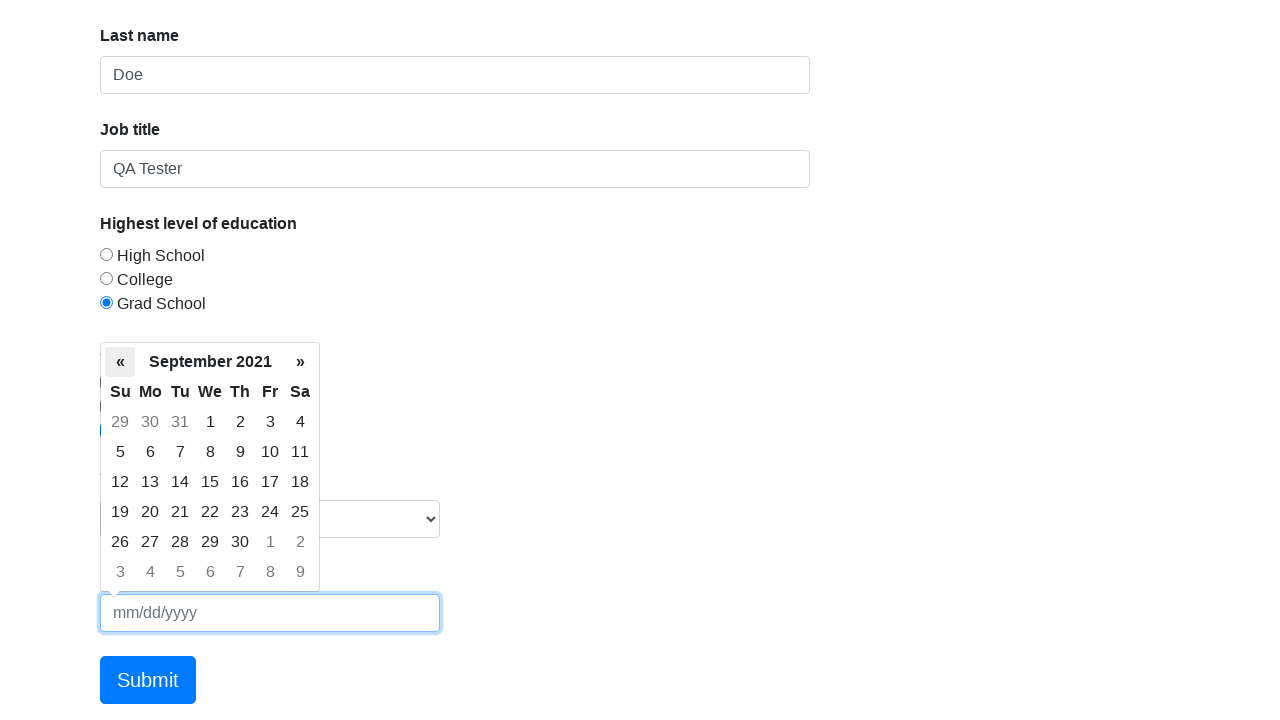

Clicked previous month button in datepicker to navigate backwards at (120, 362) on .datepicker-days .prev
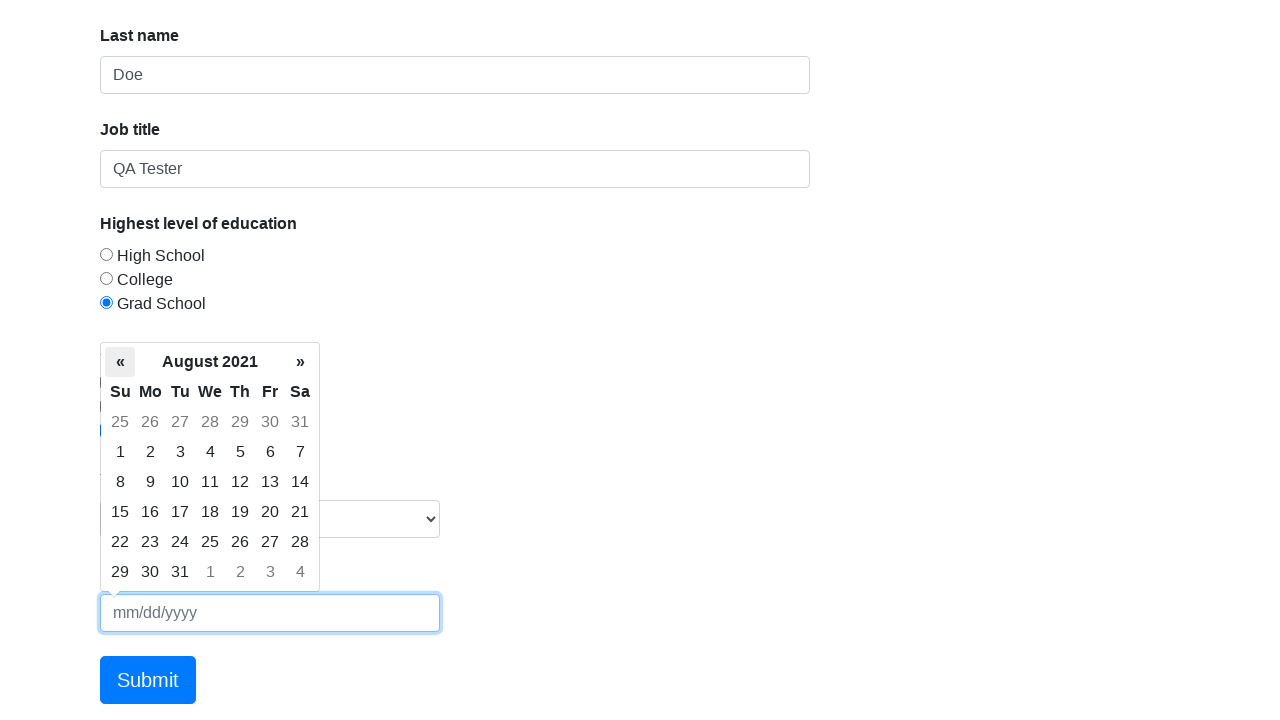

Waited for datepicker animation
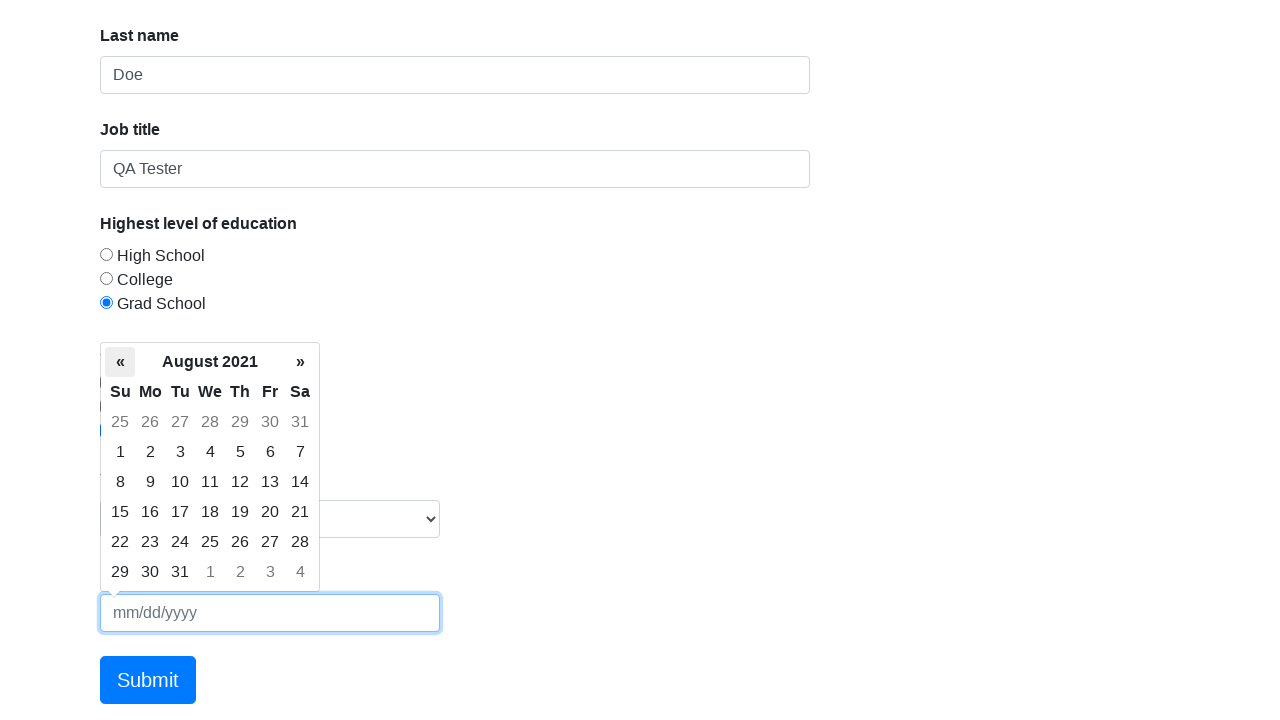

Clicked previous month button in datepicker to navigate backwards at (120, 362) on .datepicker-days .prev
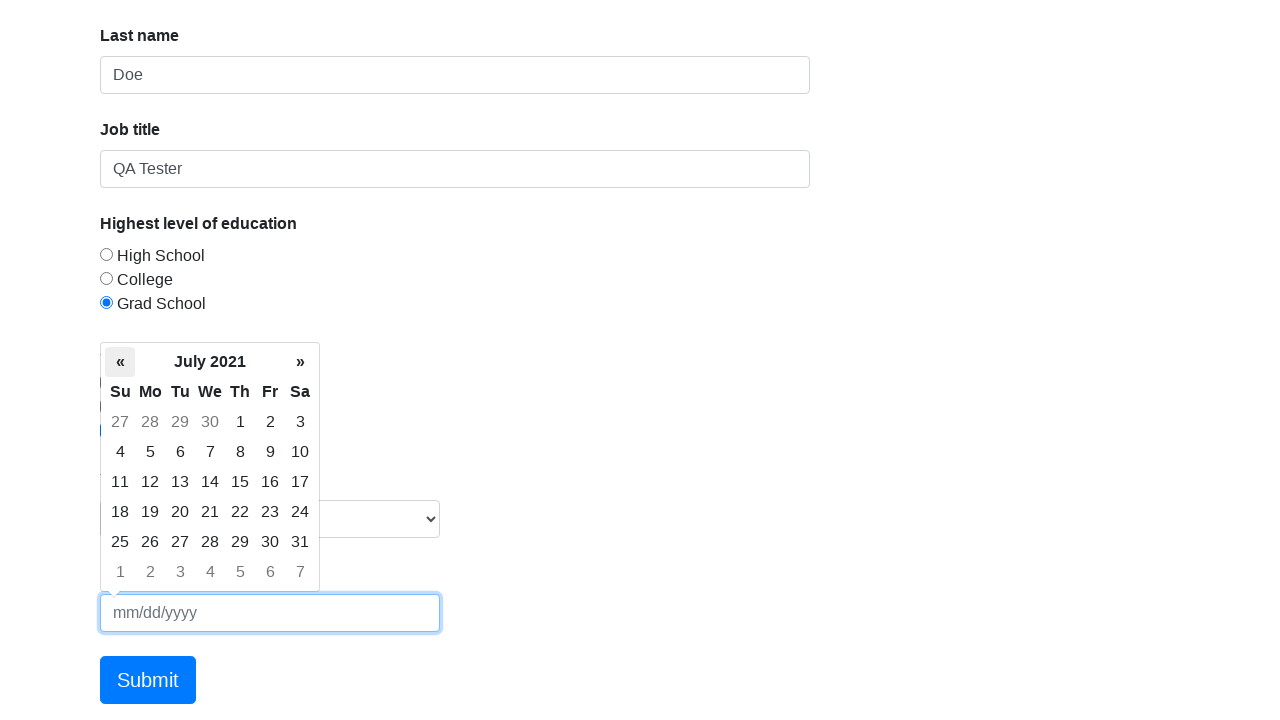

Waited for datepicker animation
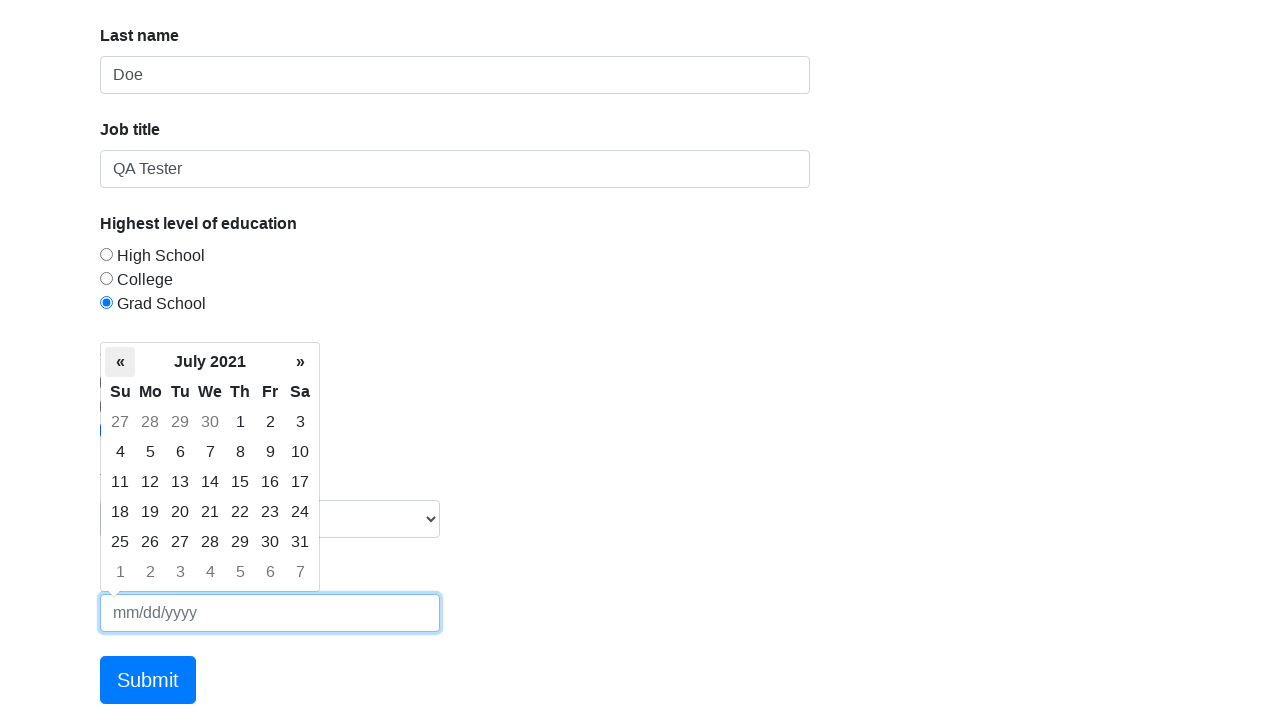

Clicked previous month button in datepicker to navigate backwards at (120, 362) on .datepicker-days .prev
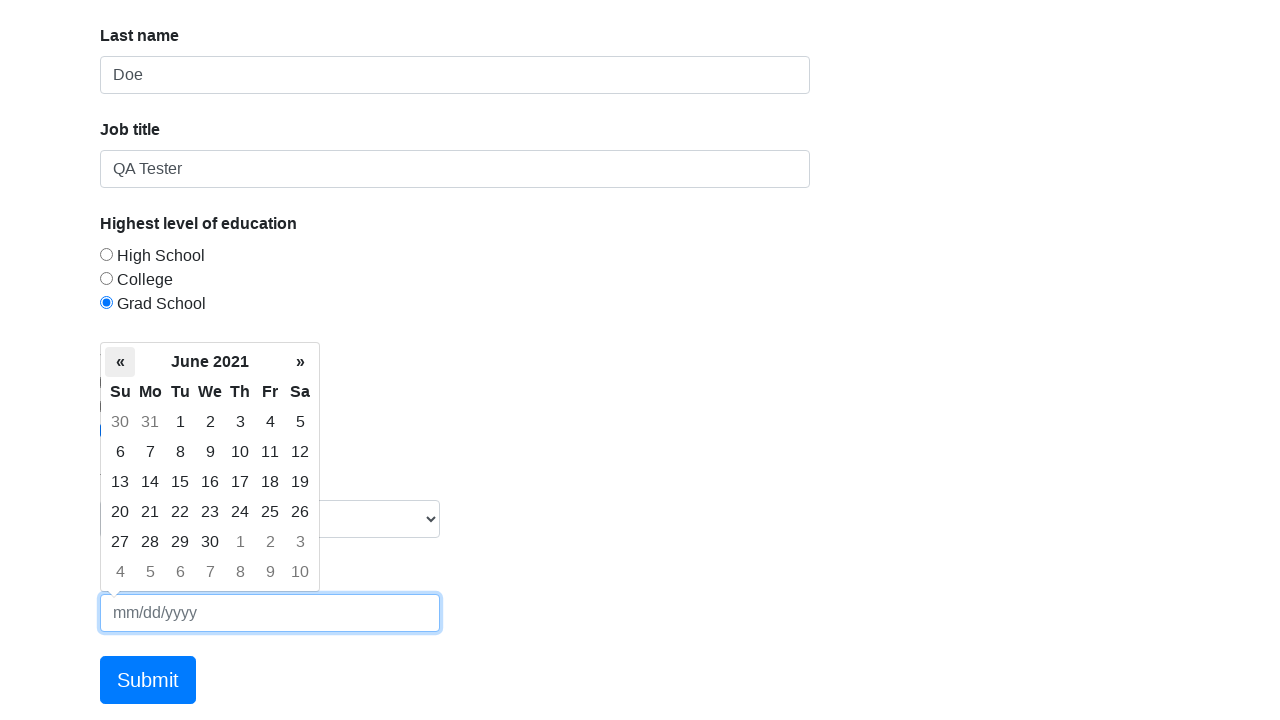

Waited for datepicker animation
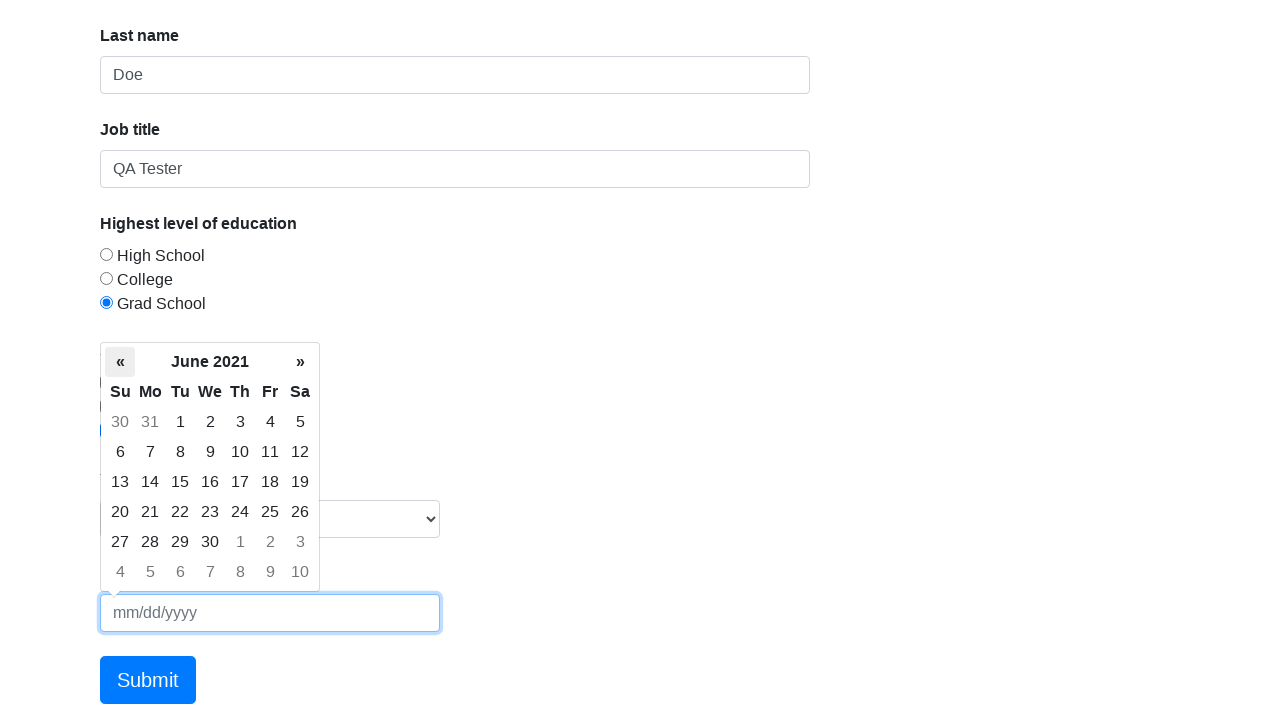

Clicked previous month button in datepicker to navigate backwards at (120, 362) on .datepicker-days .prev
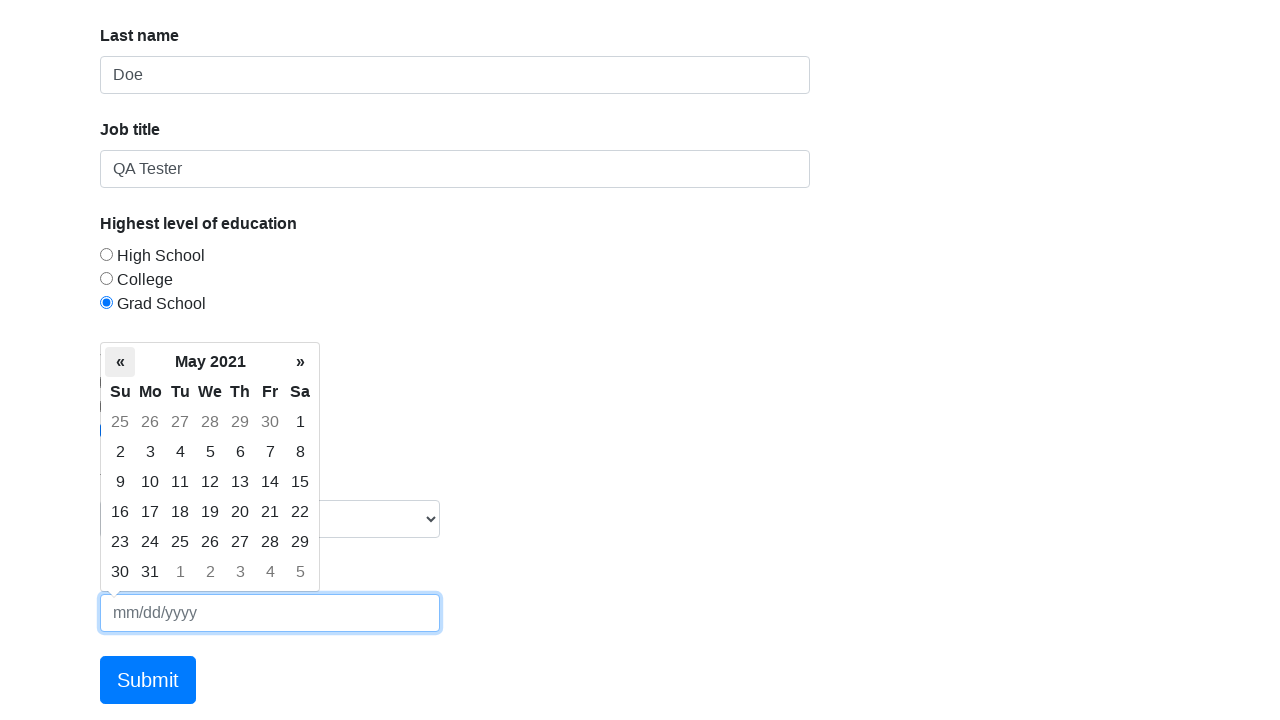

Waited for datepicker animation
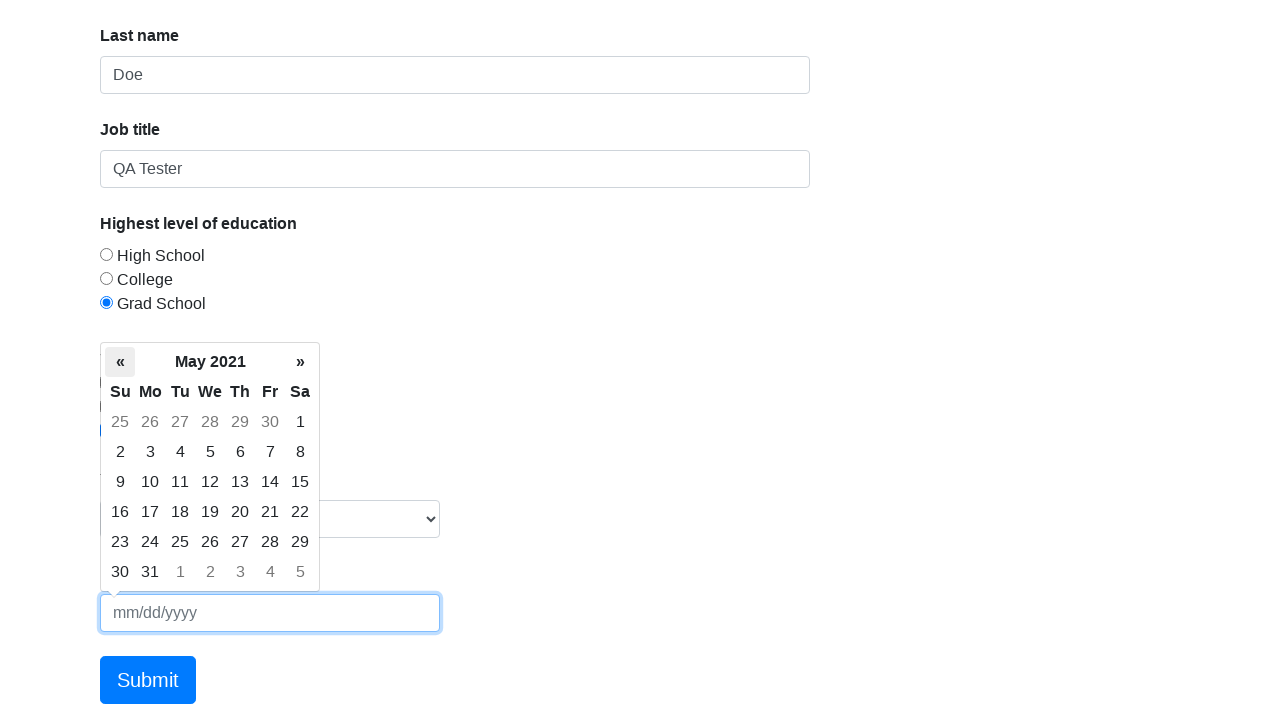

Clicked previous month button in datepicker to navigate backwards at (120, 362) on .datepicker-days .prev
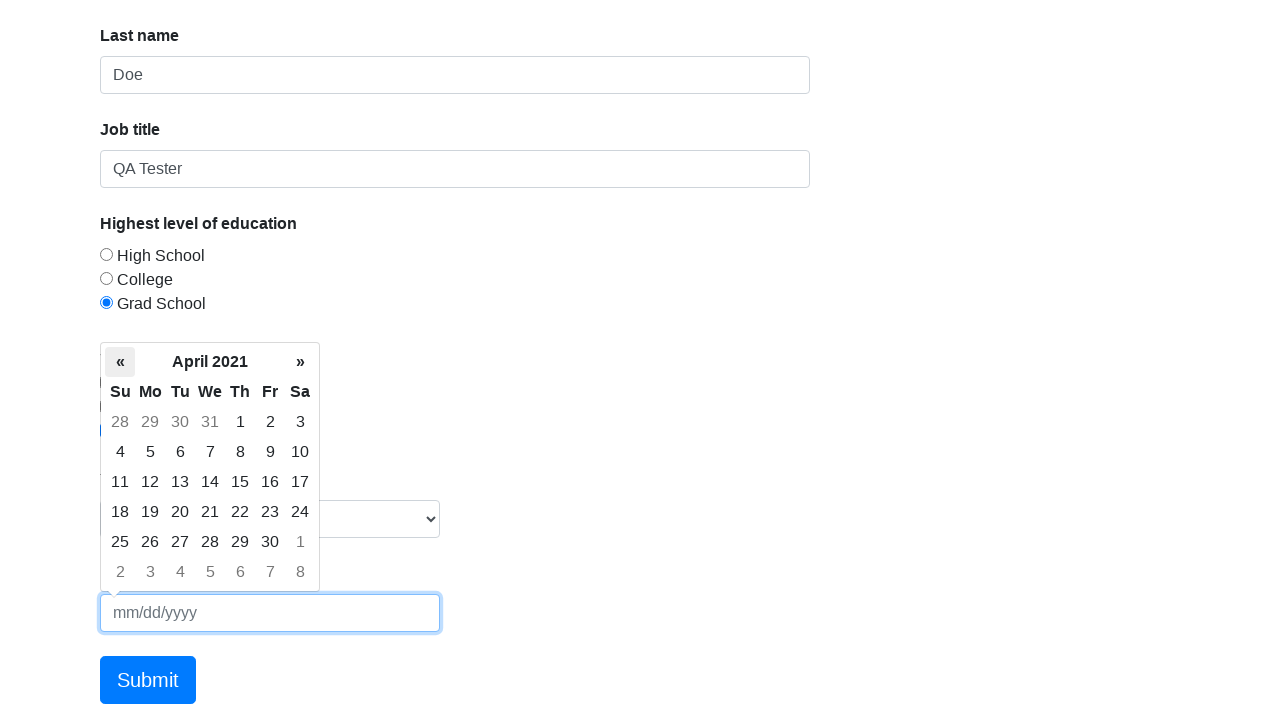

Waited for datepicker animation
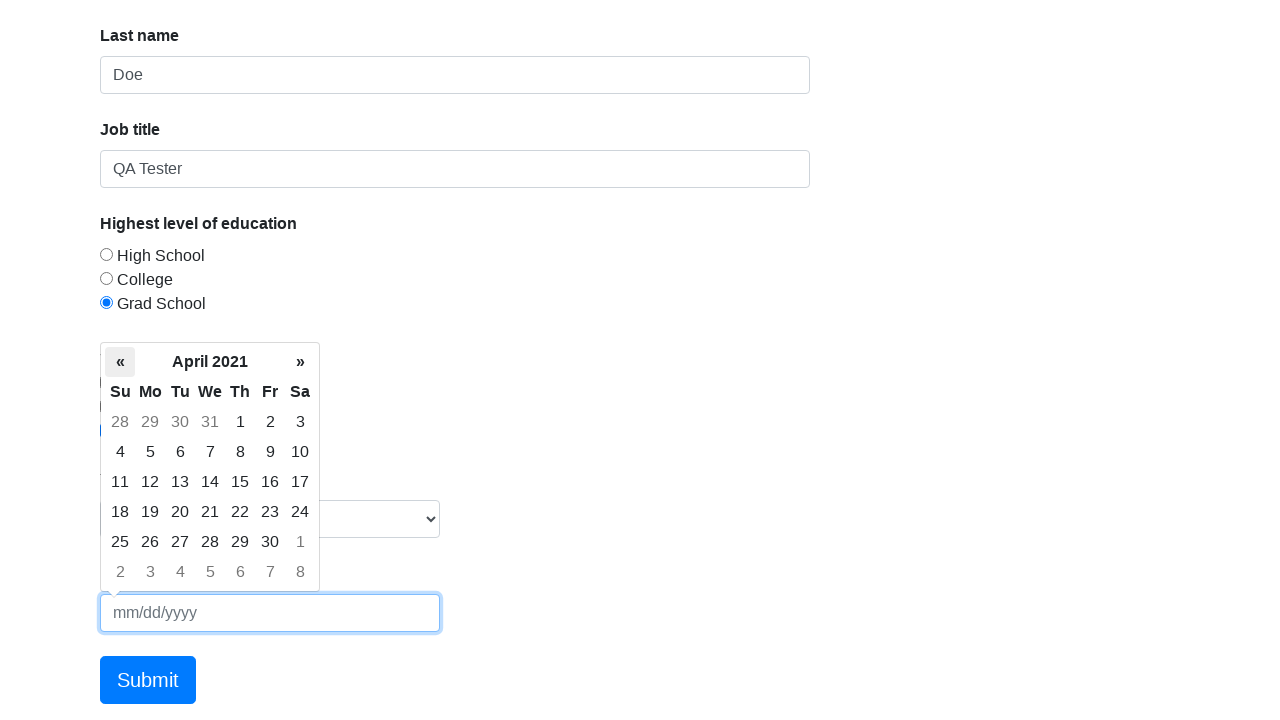

Clicked previous month button in datepicker to navigate backwards at (120, 362) on .datepicker-days .prev
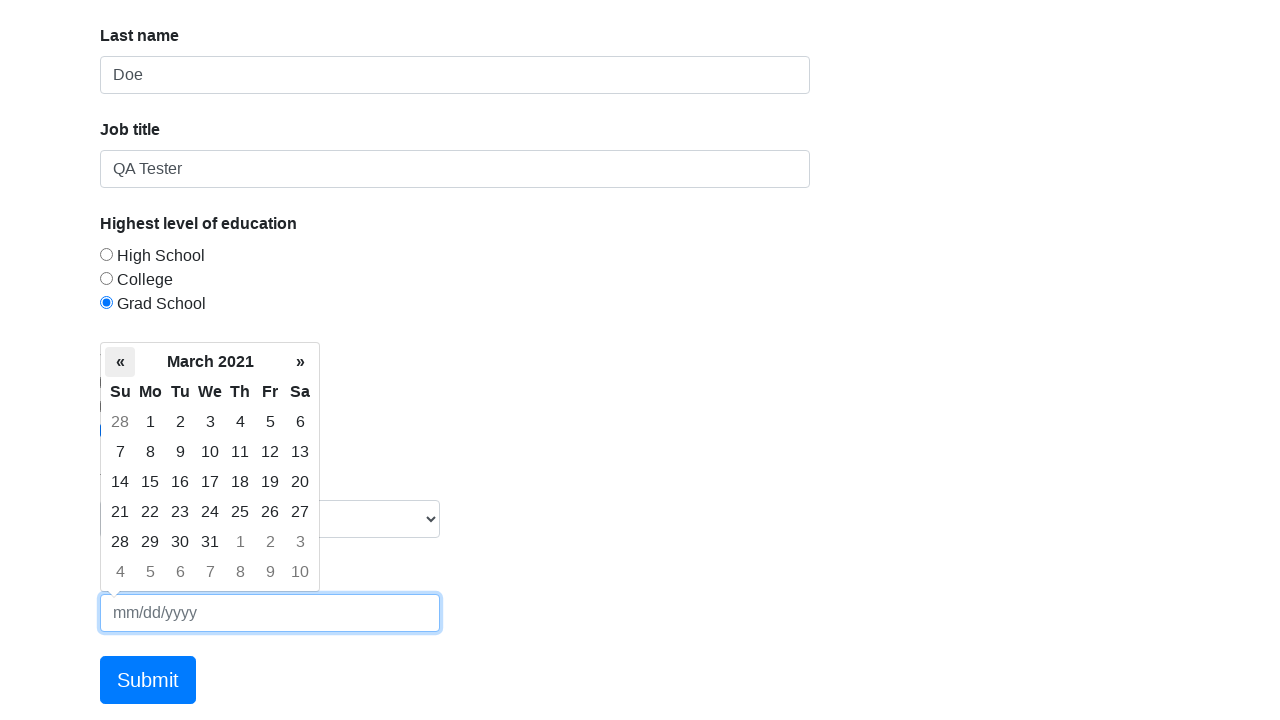

Waited for datepicker animation
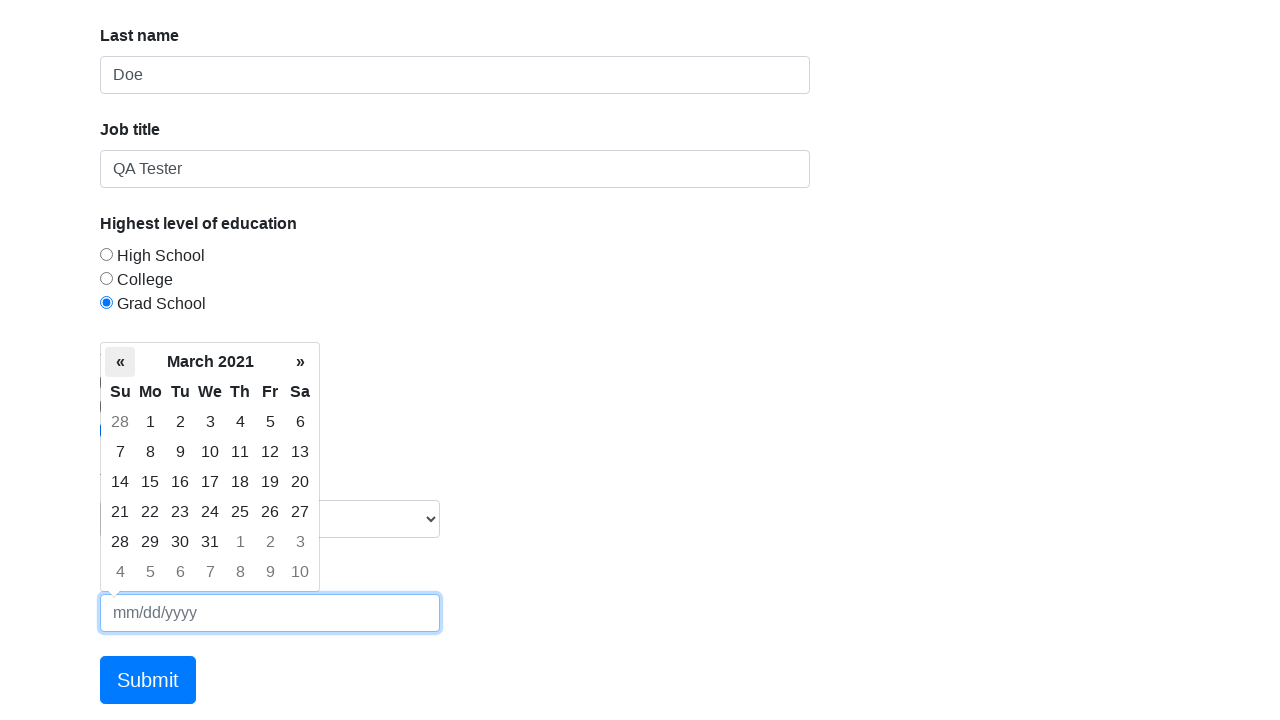

Clicked previous month button in datepicker to navigate backwards at (120, 362) on .datepicker-days .prev
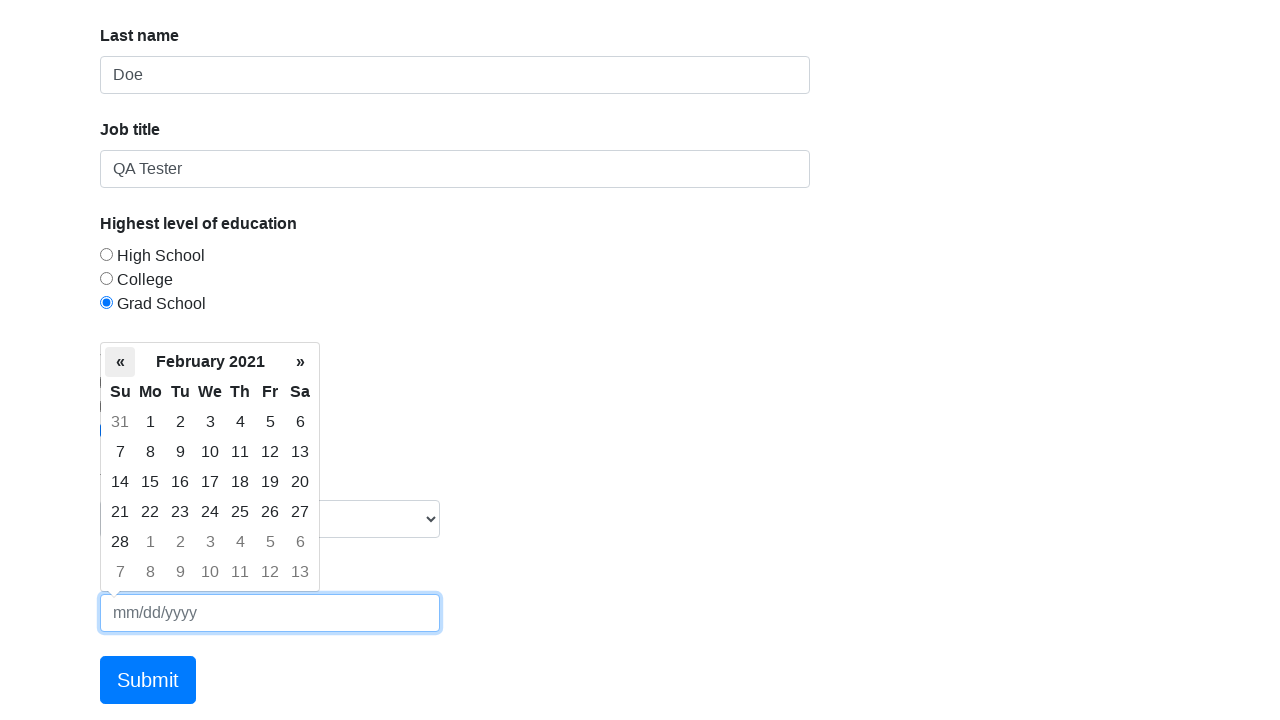

Waited for datepicker animation
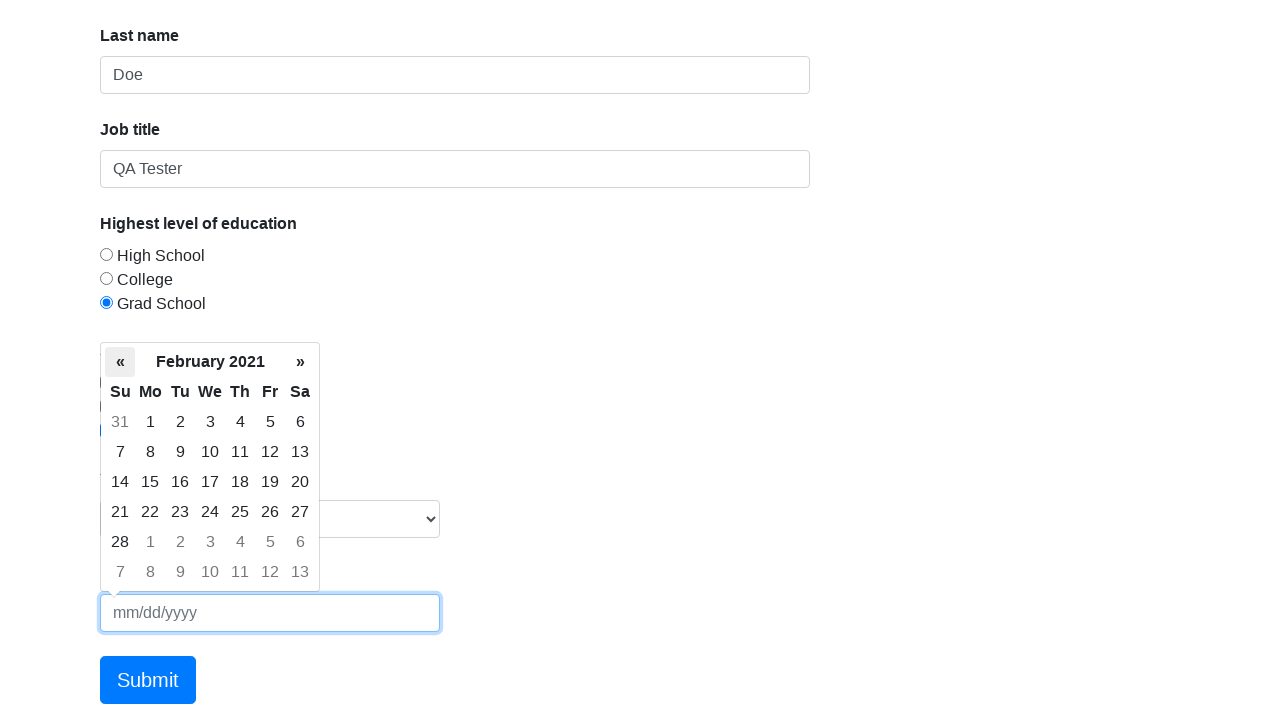

Clicked previous month button in datepicker to navigate backwards at (120, 362) on .datepicker-days .prev
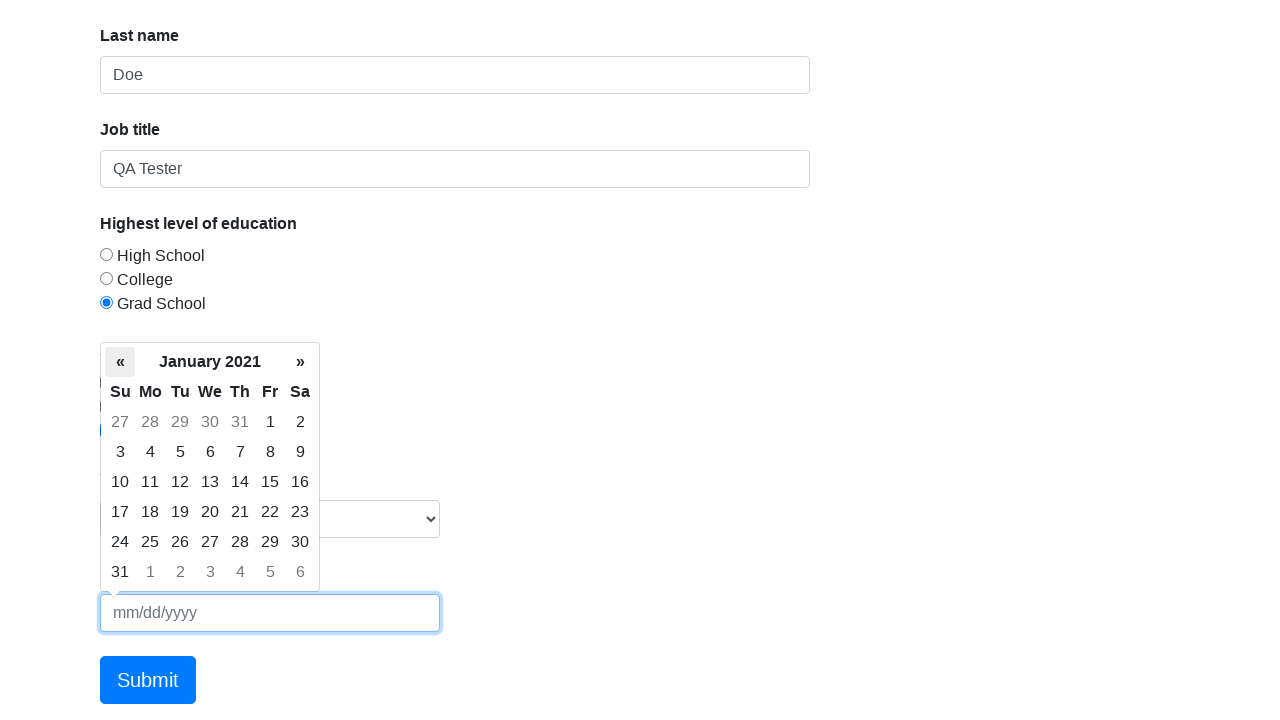

Waited for datepicker animation
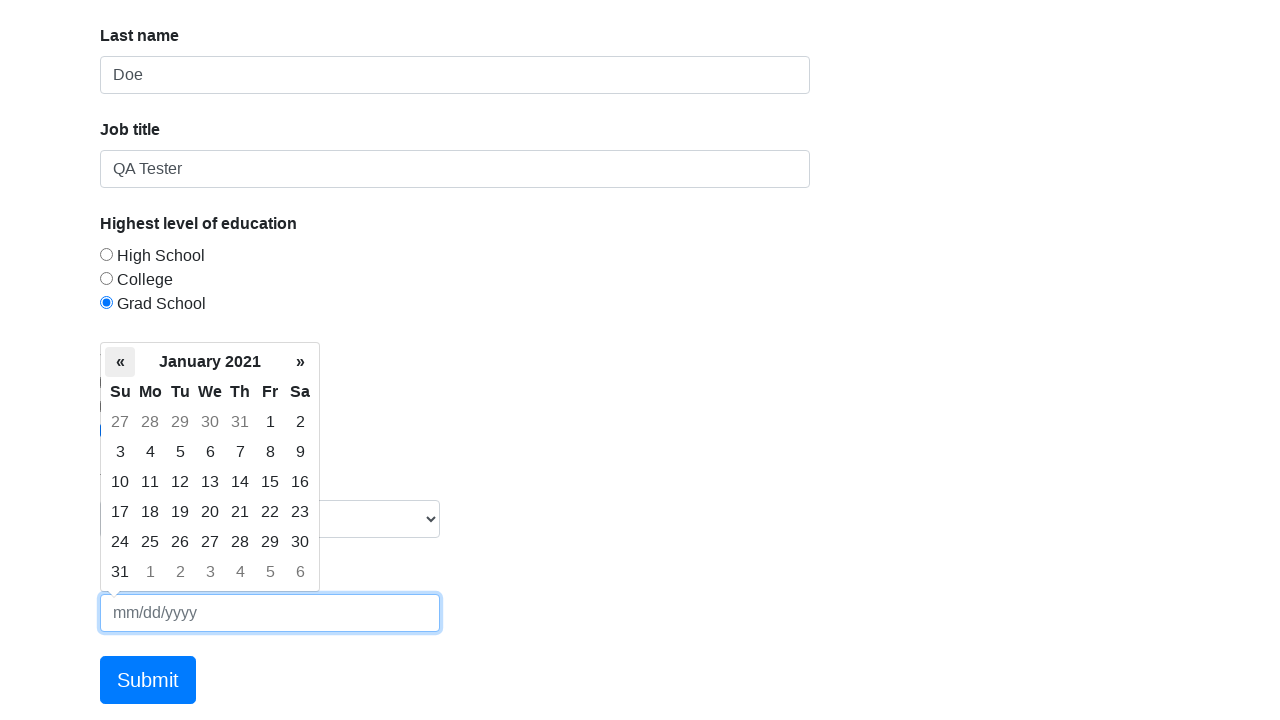

Clicked previous month button in datepicker to navigate backwards at (120, 362) on .datepicker-days .prev
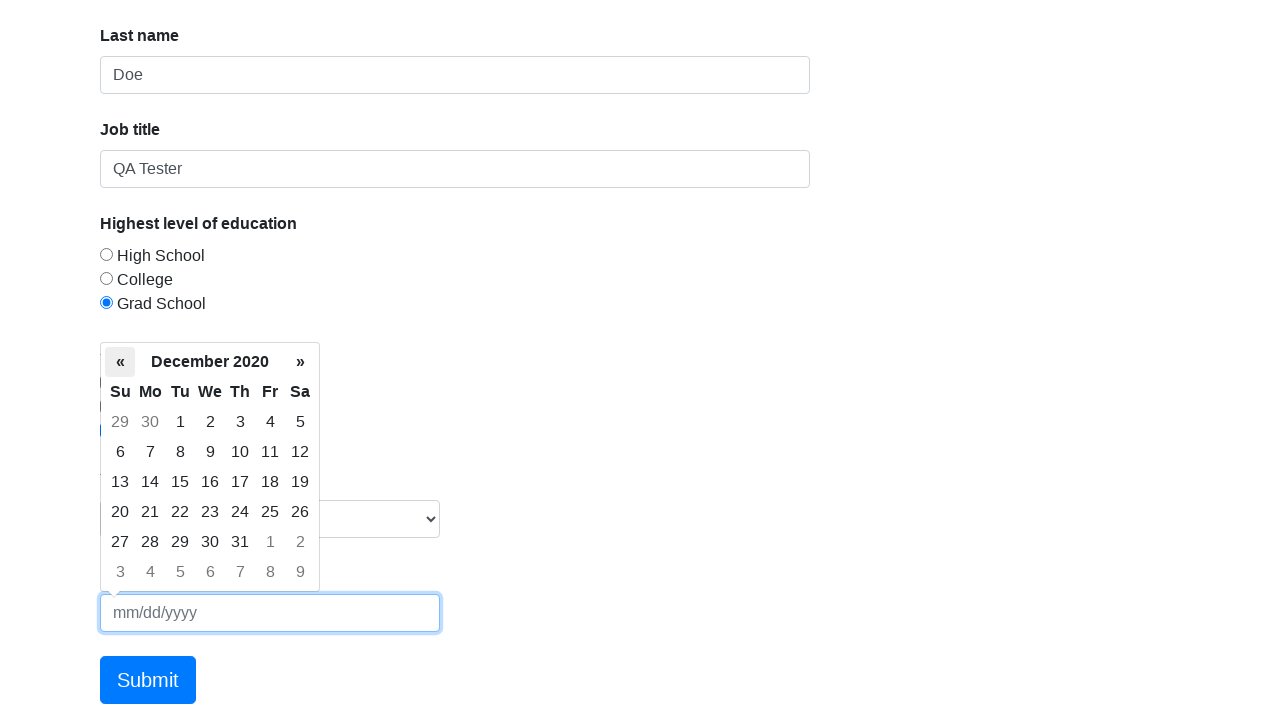

Waited for datepicker animation
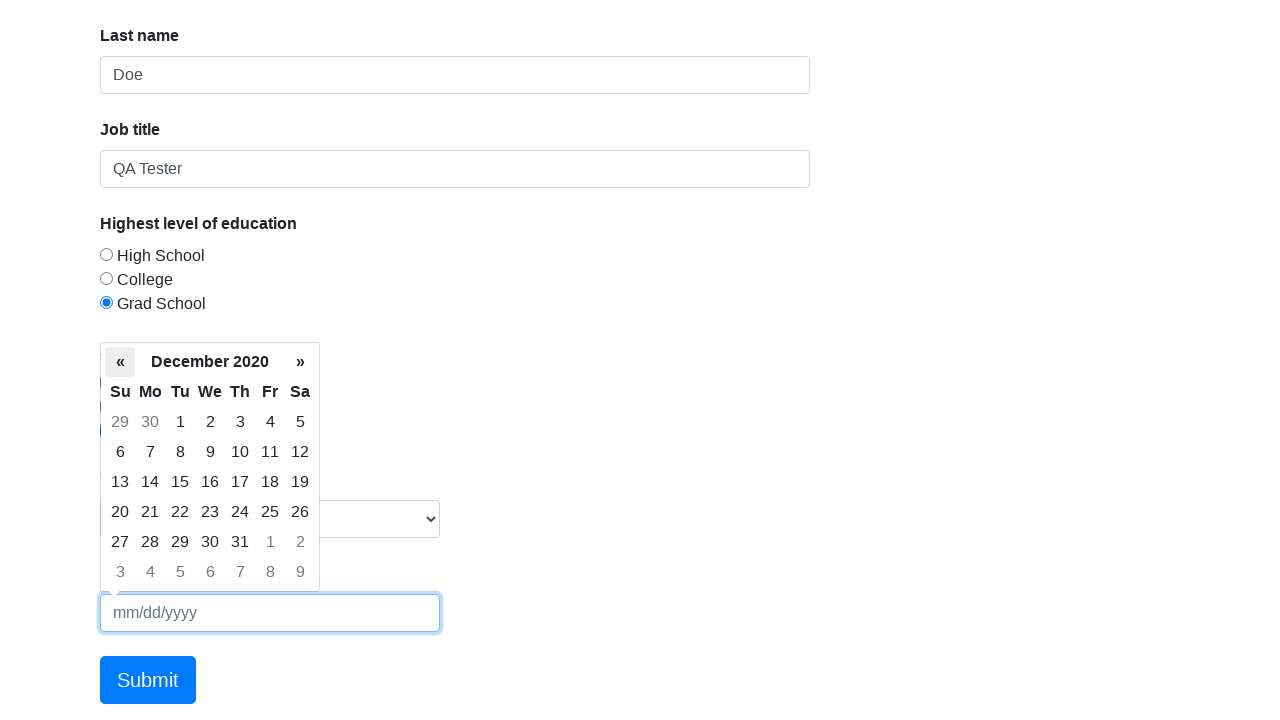

Clicked previous month button in datepicker to navigate backwards at (120, 362) on .datepicker-days .prev
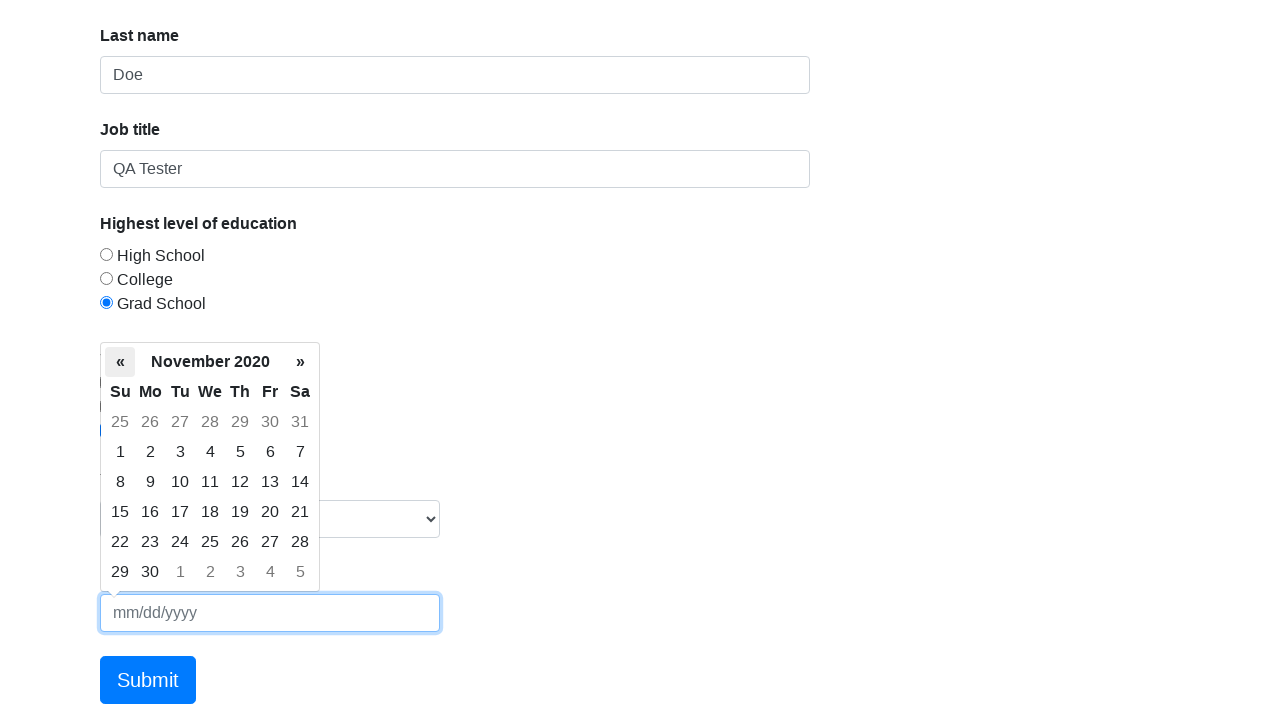

Waited for datepicker animation
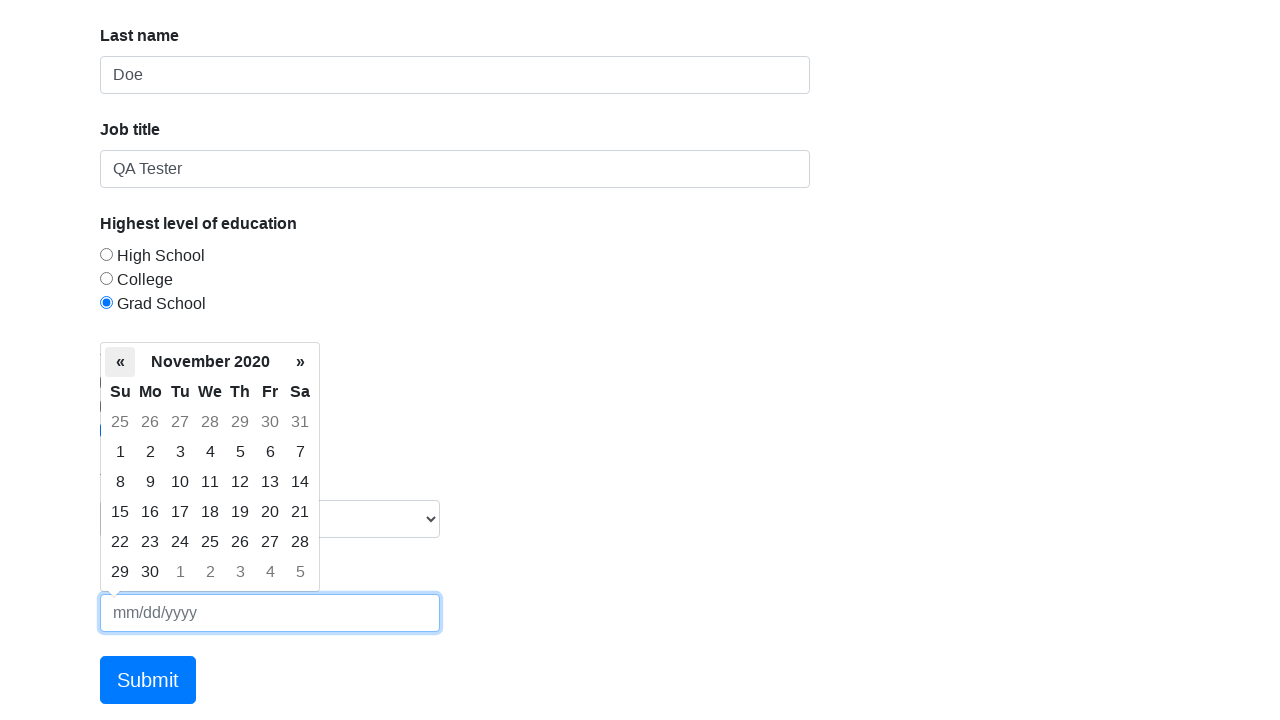

Clicked previous month button in datepicker to navigate backwards at (120, 362) on .datepicker-days .prev
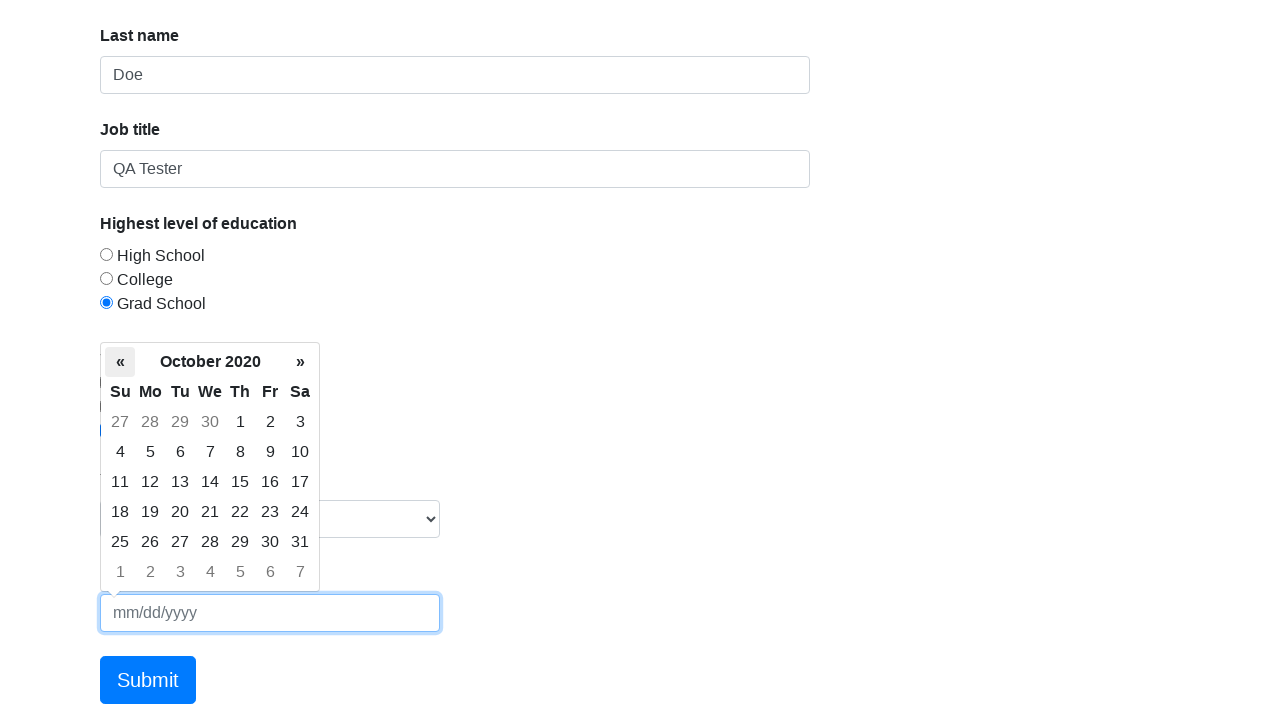

Waited for datepicker animation
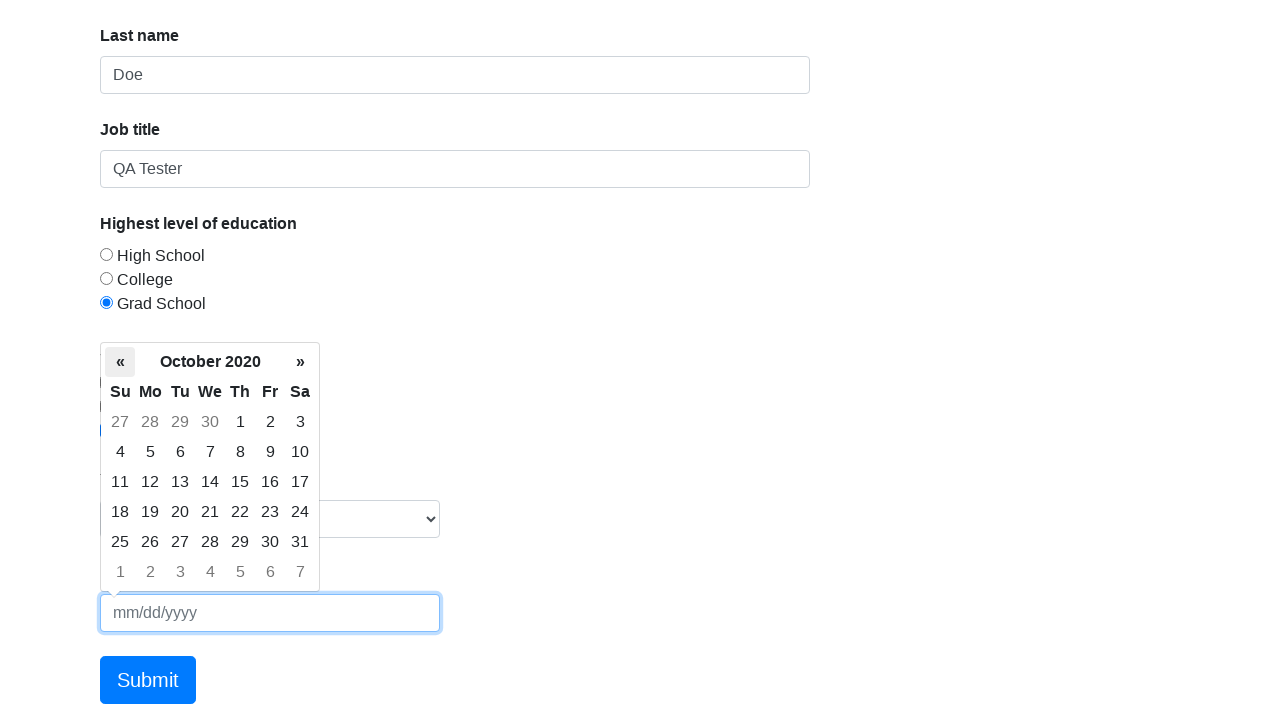

Clicked previous month button in datepicker to navigate backwards at (120, 362) on .datepicker-days .prev
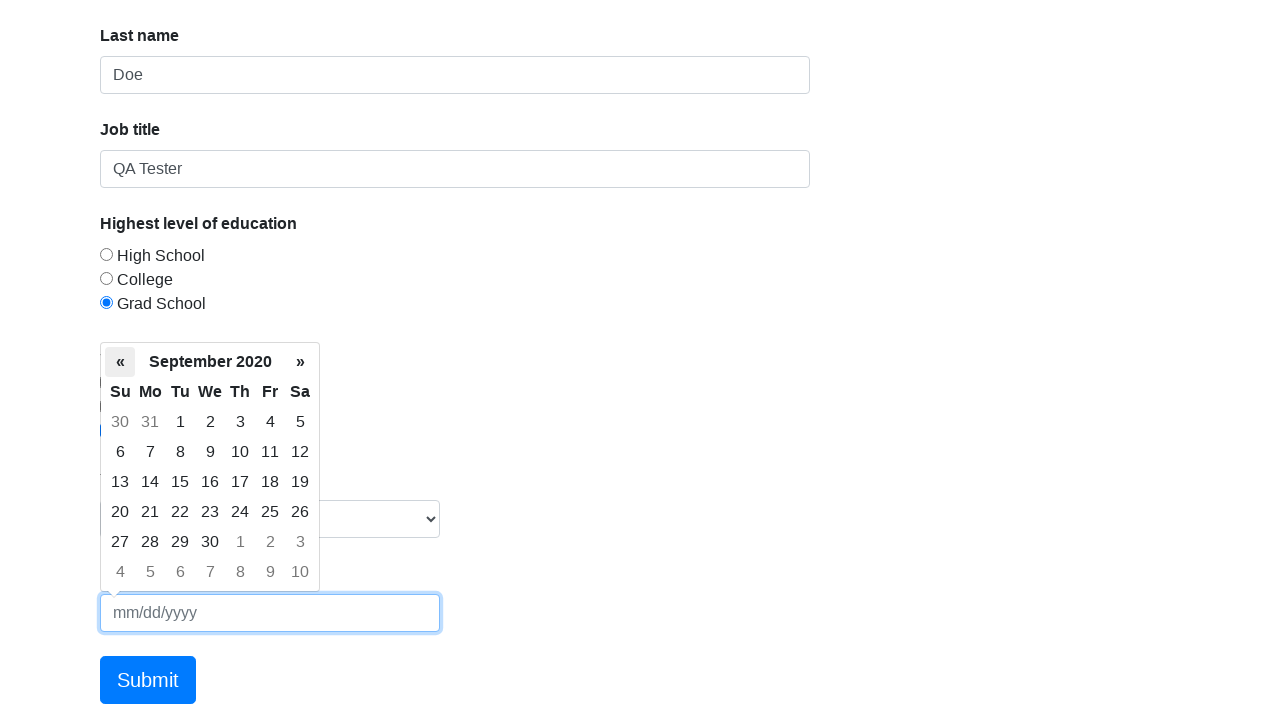

Waited for datepicker animation
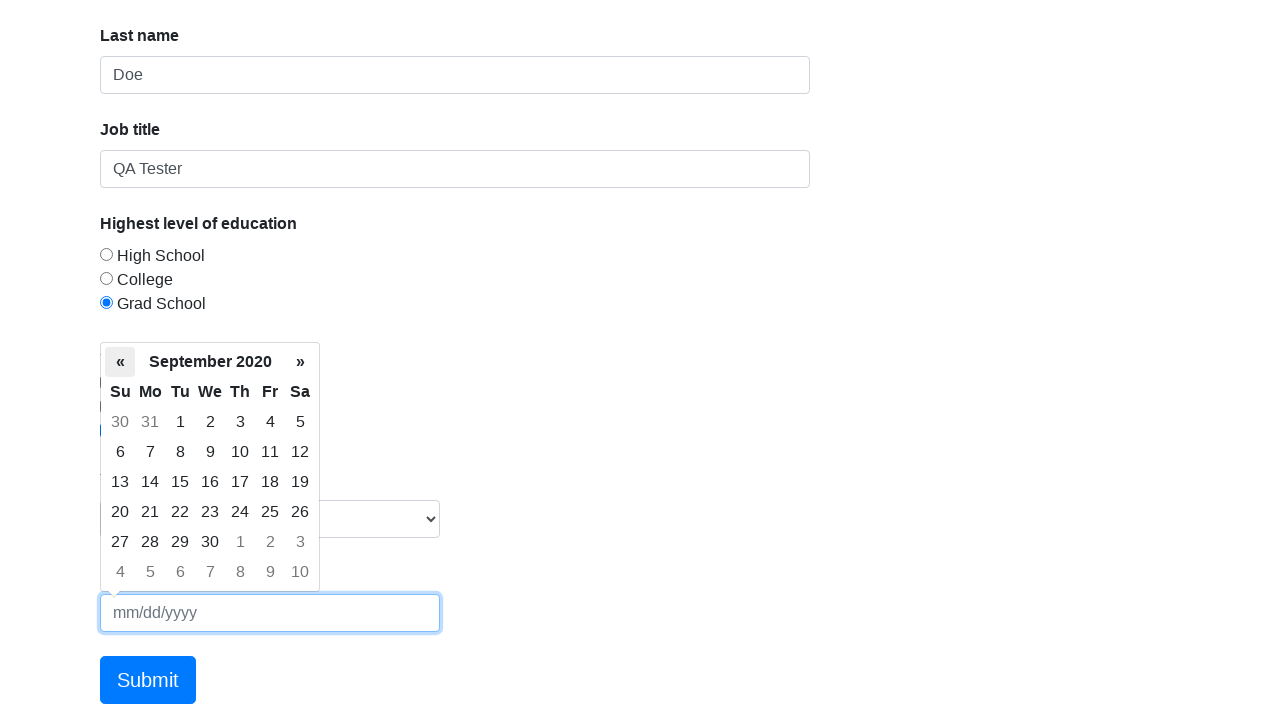

Clicked previous month button in datepicker to navigate backwards at (120, 362) on .datepicker-days .prev
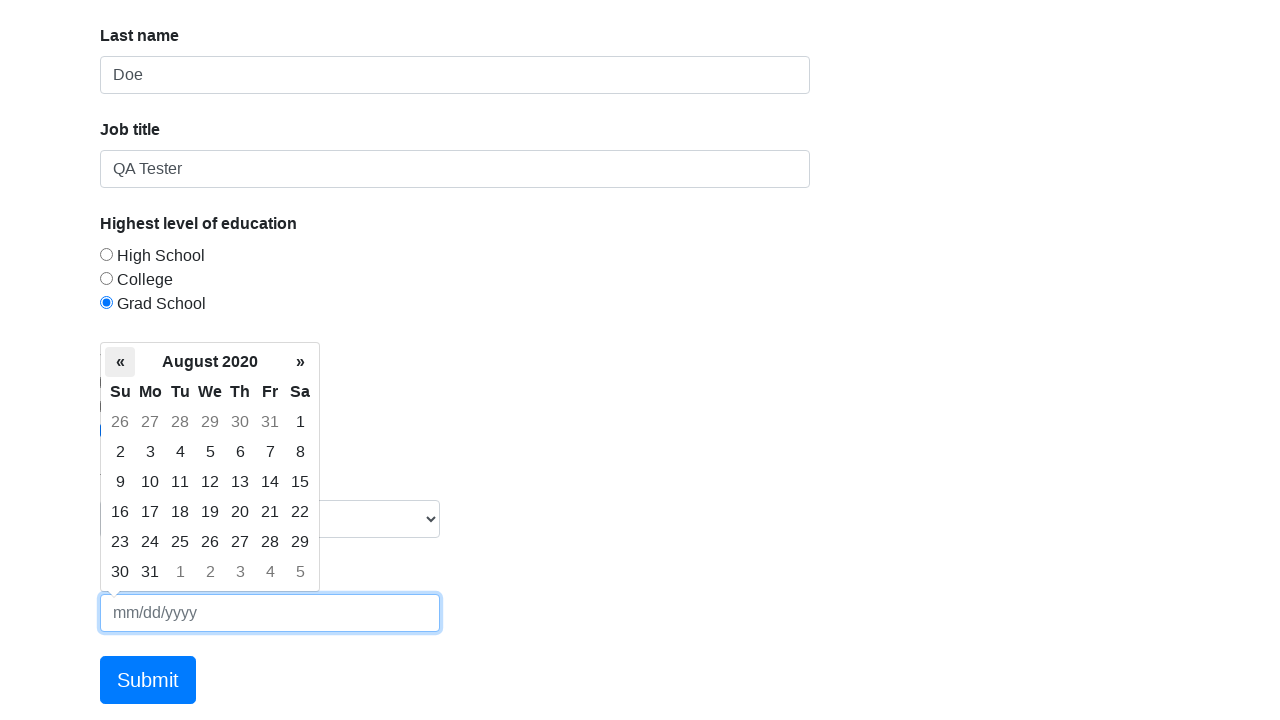

Waited for datepicker animation
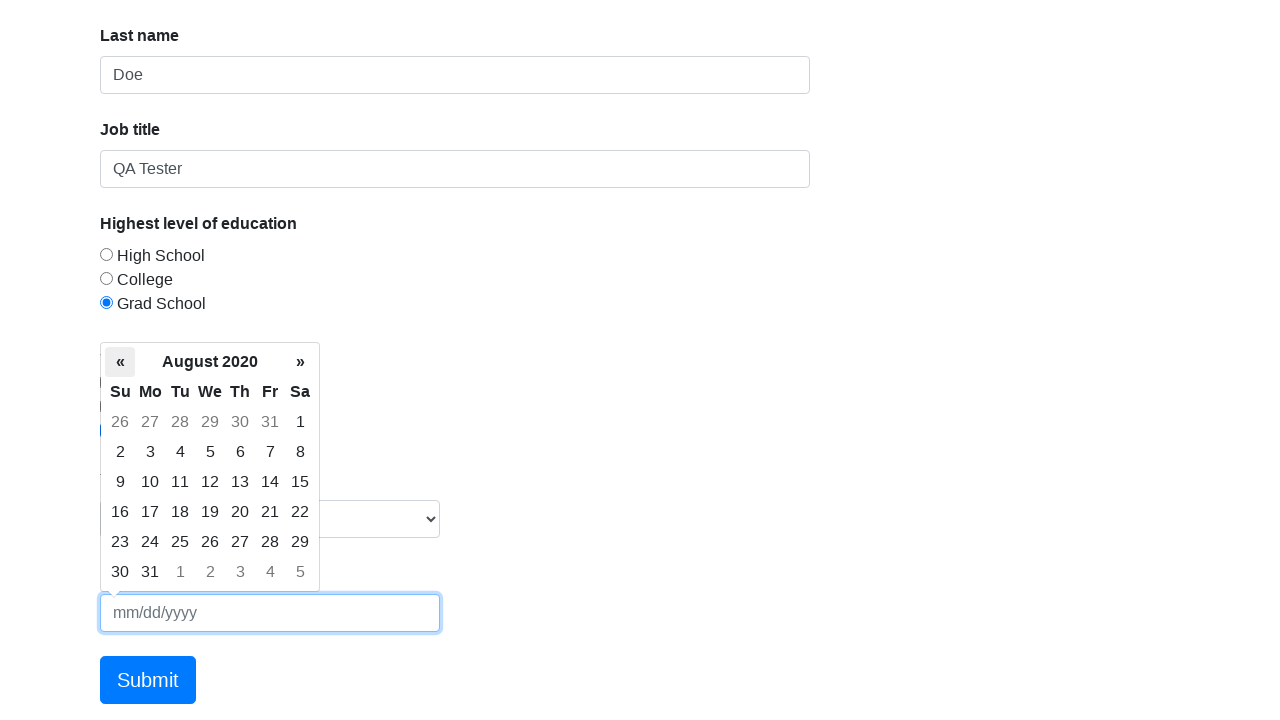

Clicked previous month button in datepicker to navigate backwards at (120, 362) on .datepicker-days .prev
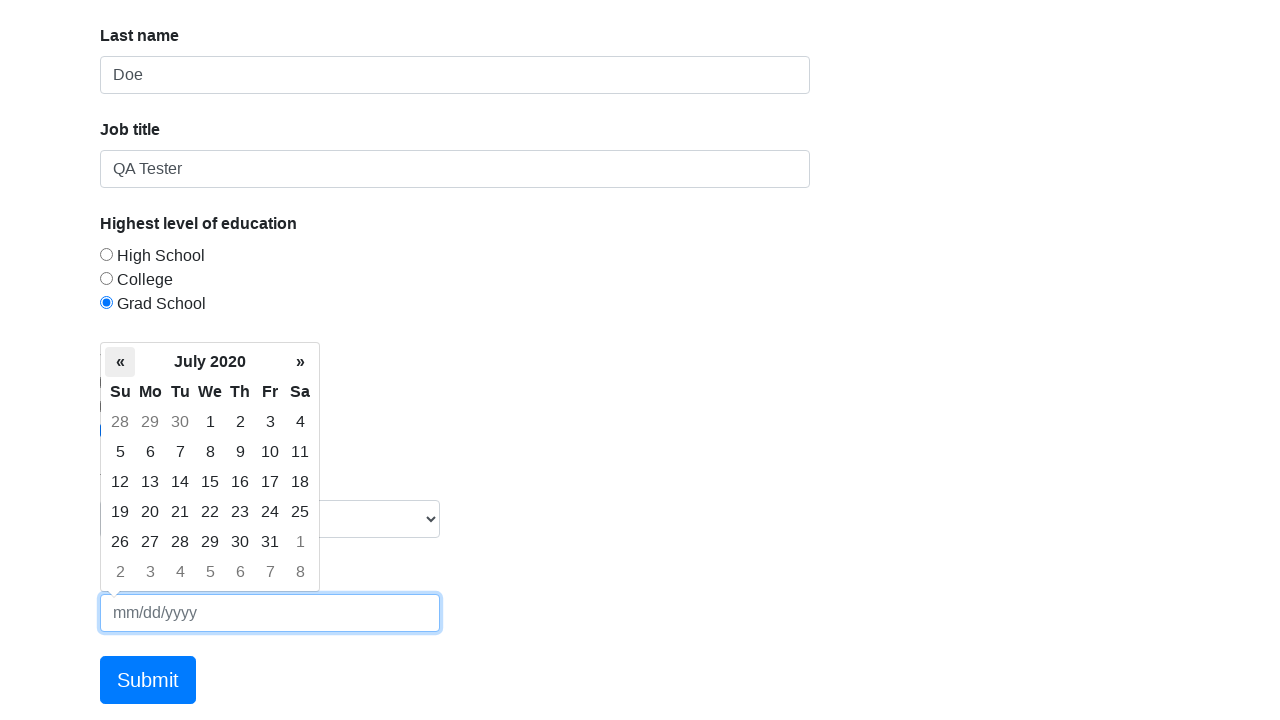

Waited for datepicker animation
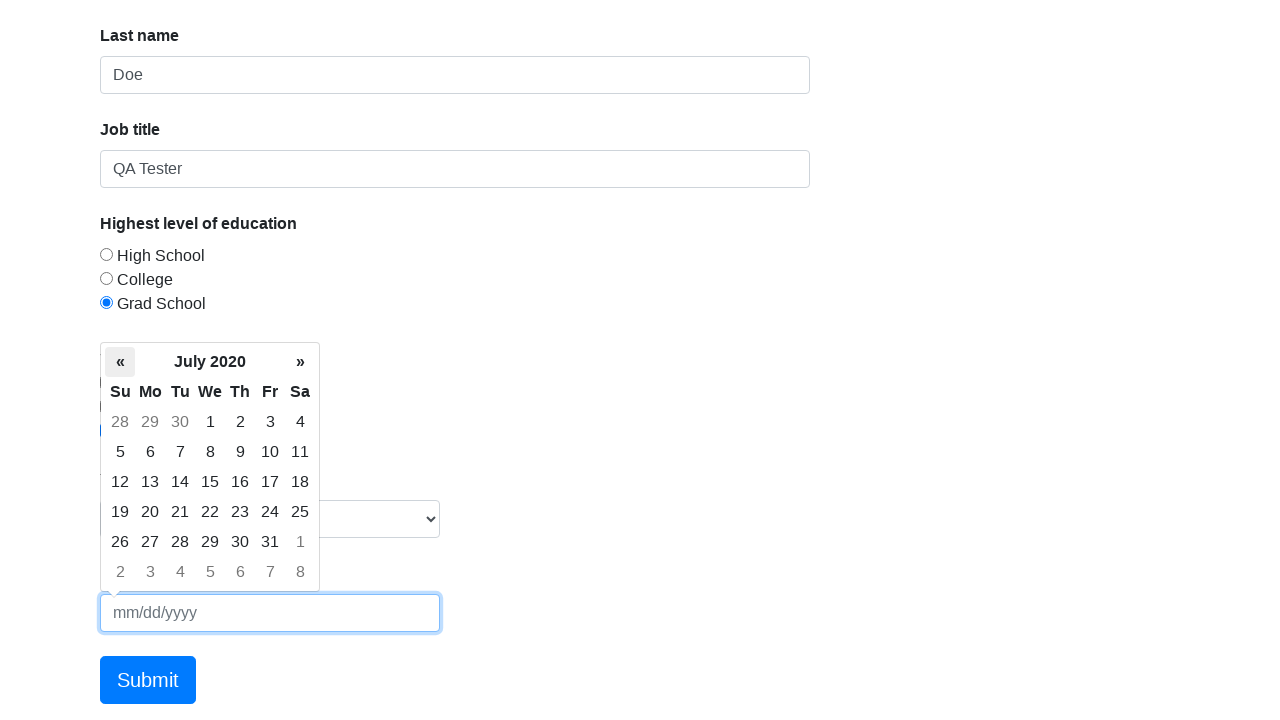

Clicked previous month button in datepicker to navigate backwards at (120, 362) on .datepicker-days .prev
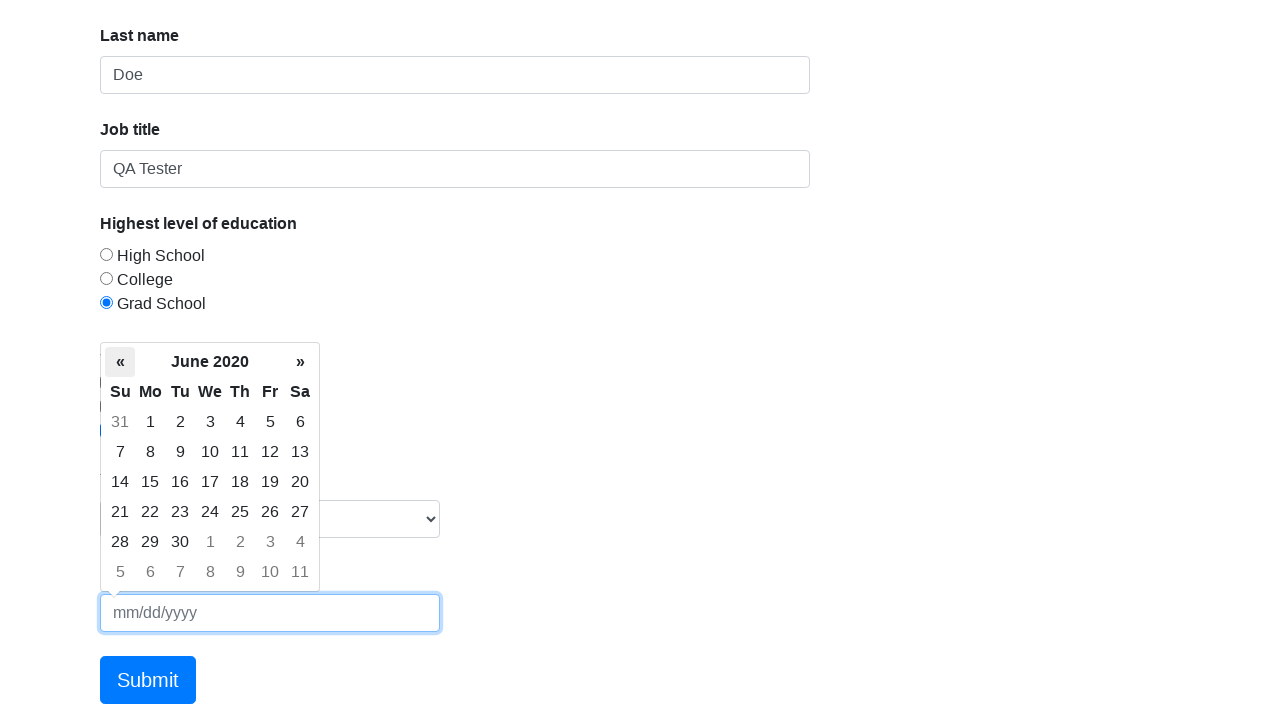

Waited for datepicker animation
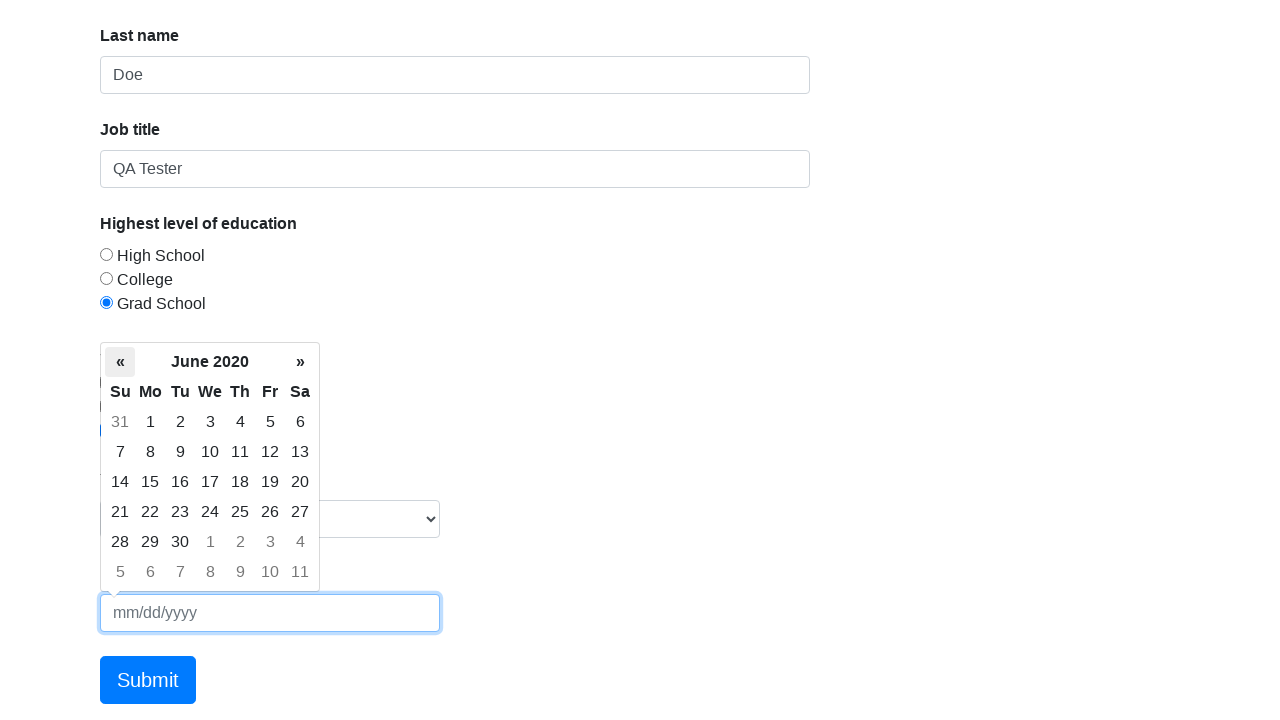

Clicked previous month button in datepicker to navigate backwards at (120, 362) on .datepicker-days .prev
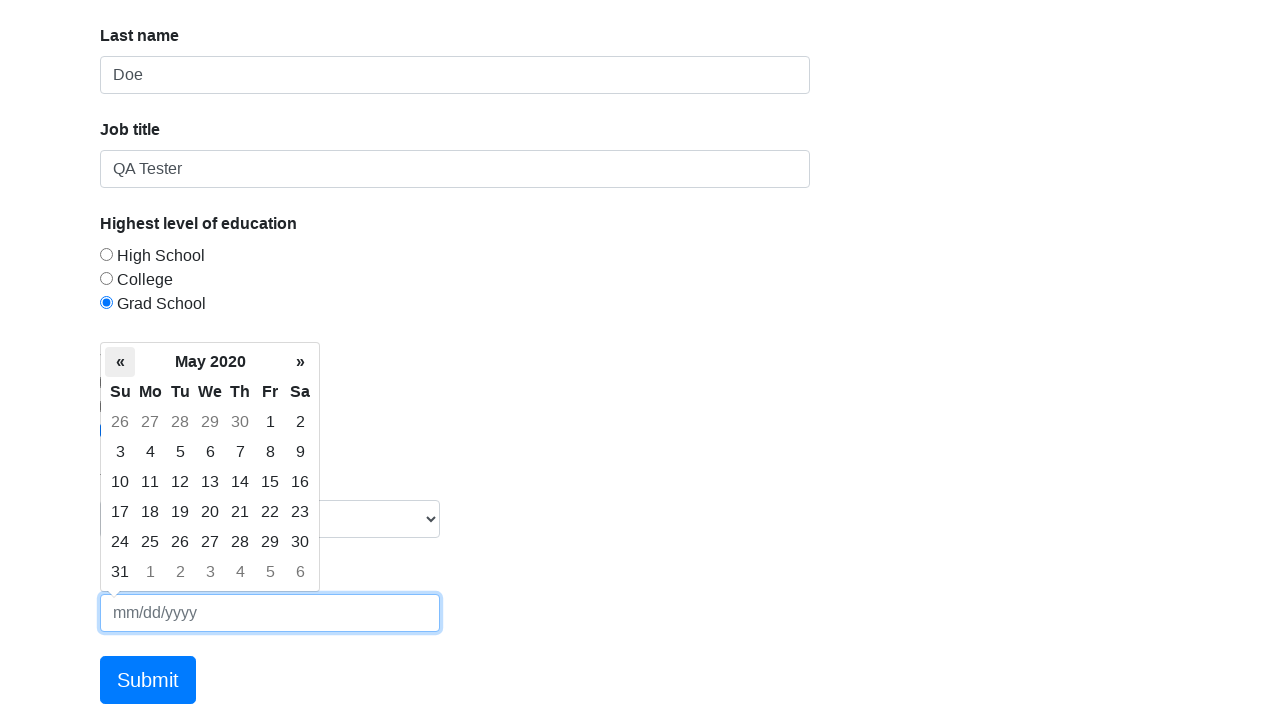

Waited for datepicker animation
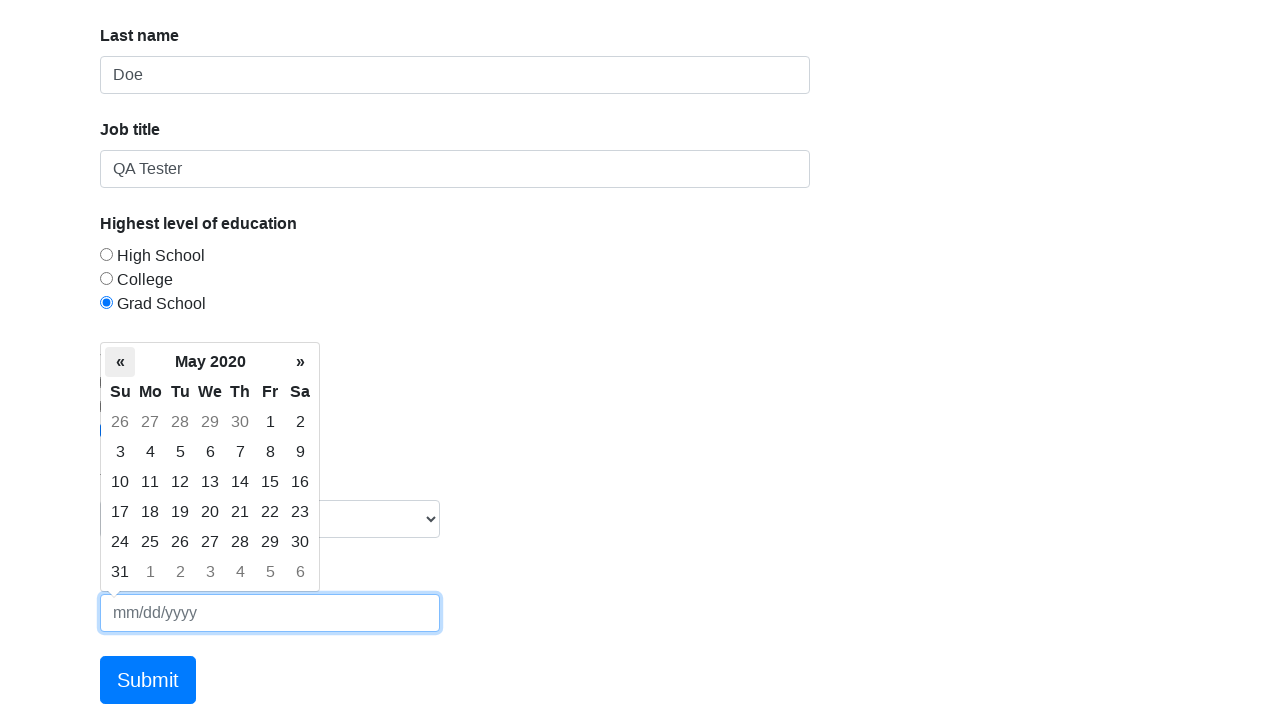

Clicked previous month button in datepicker to navigate backwards at (120, 362) on .datepicker-days .prev
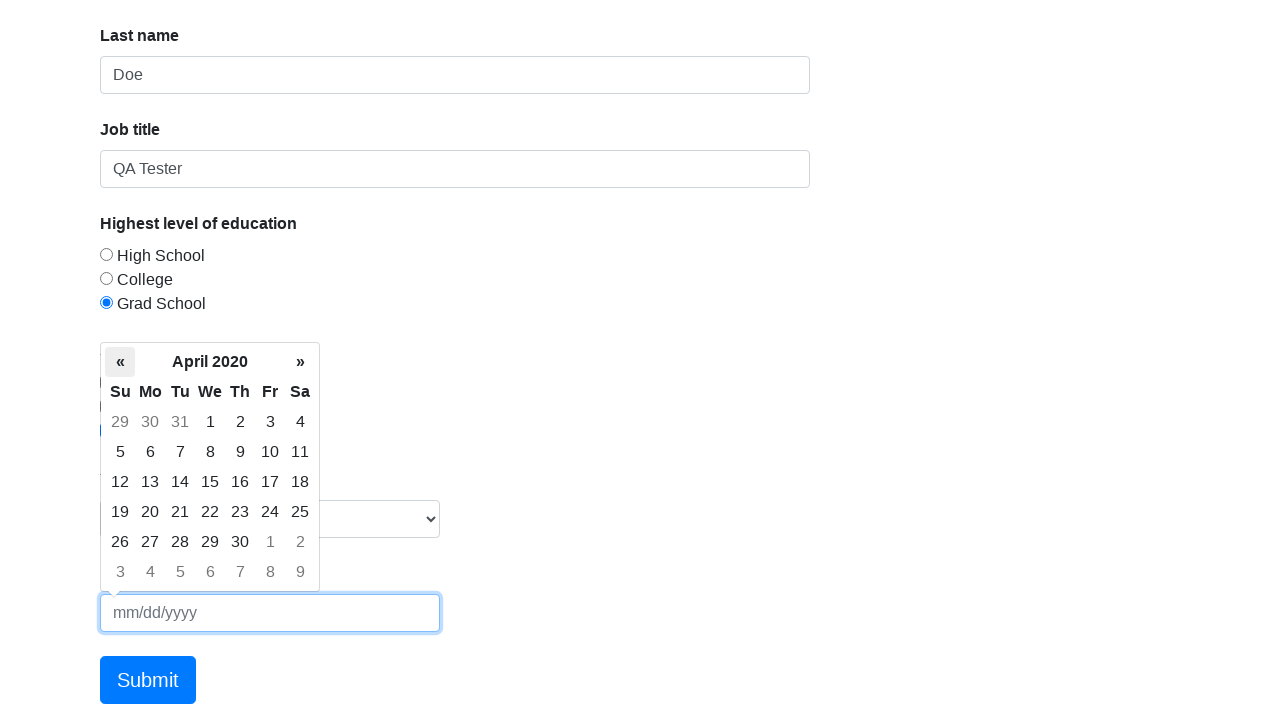

Waited for datepicker animation
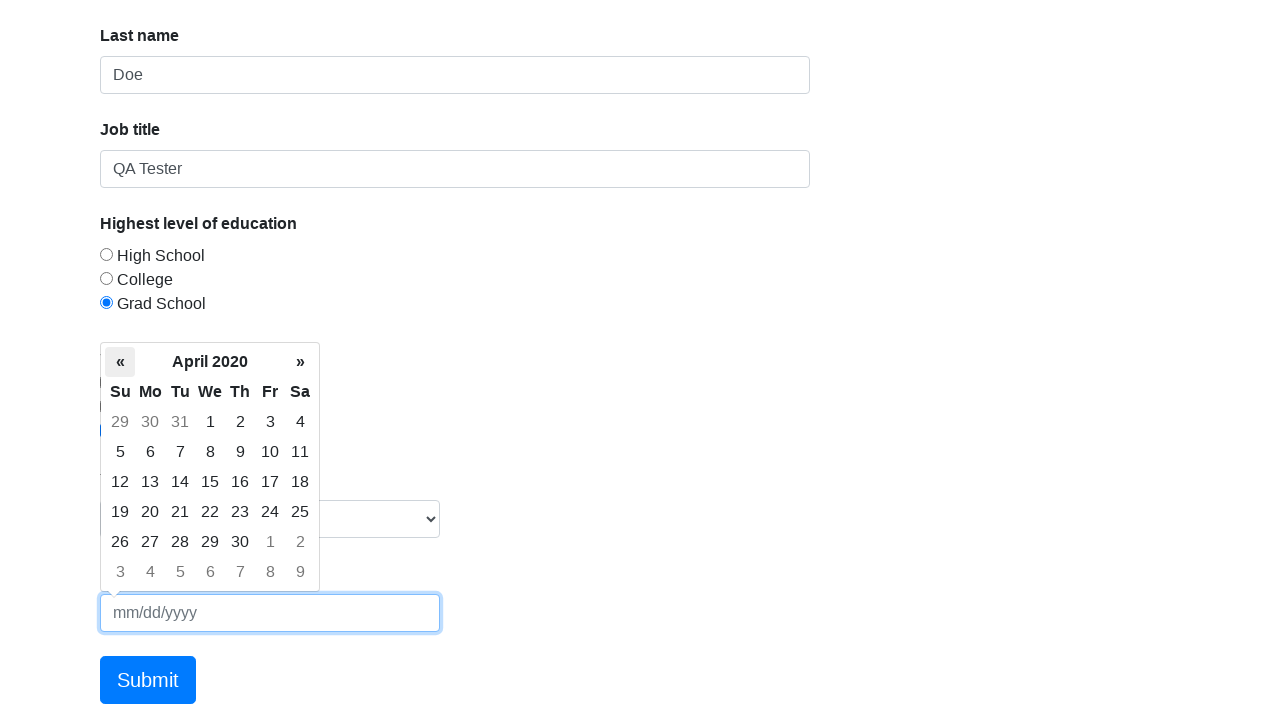

Clicked previous month button in datepicker to navigate backwards at (120, 362) on .datepicker-days .prev
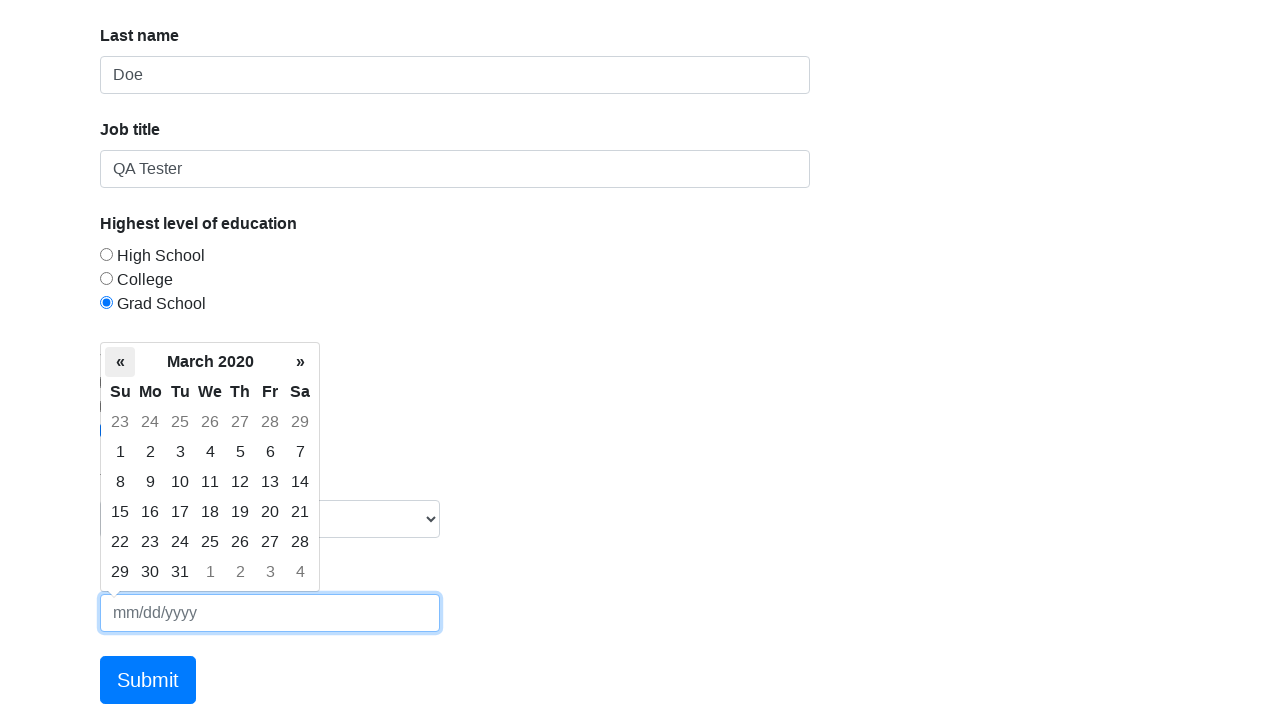

Waited for datepicker animation
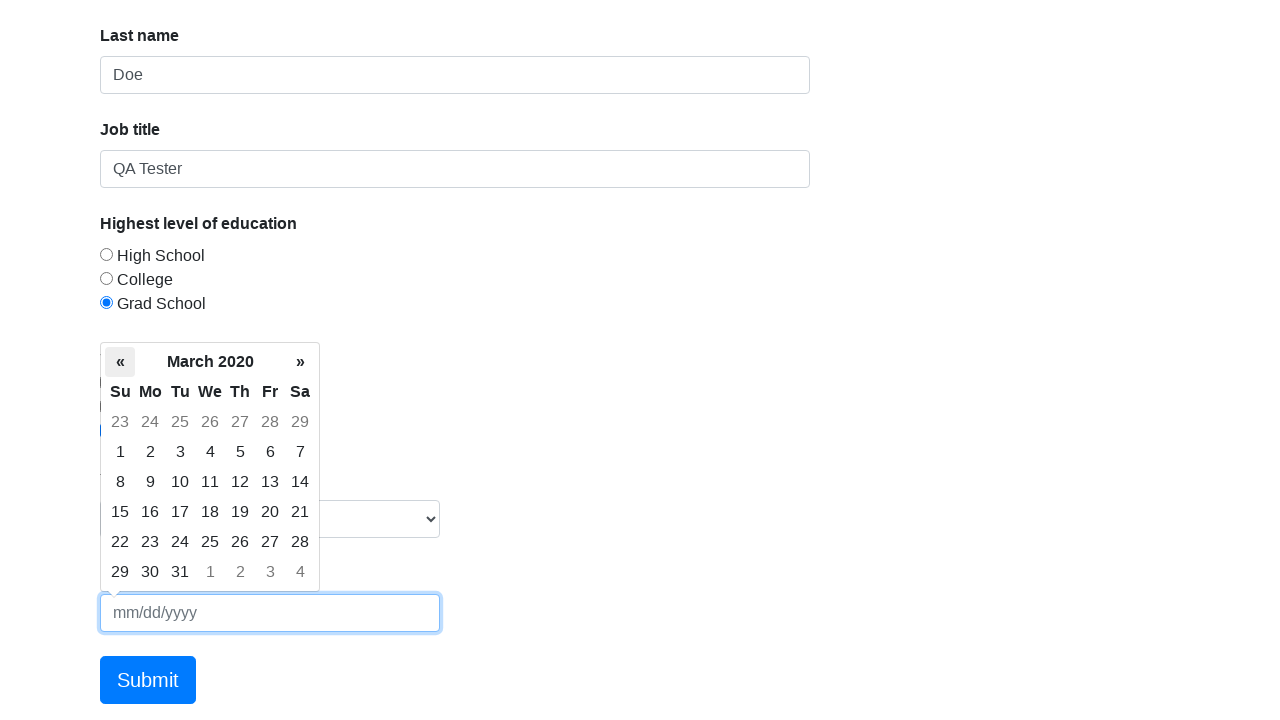

Clicked previous month button in datepicker to navigate backwards at (120, 362) on .datepicker-days .prev
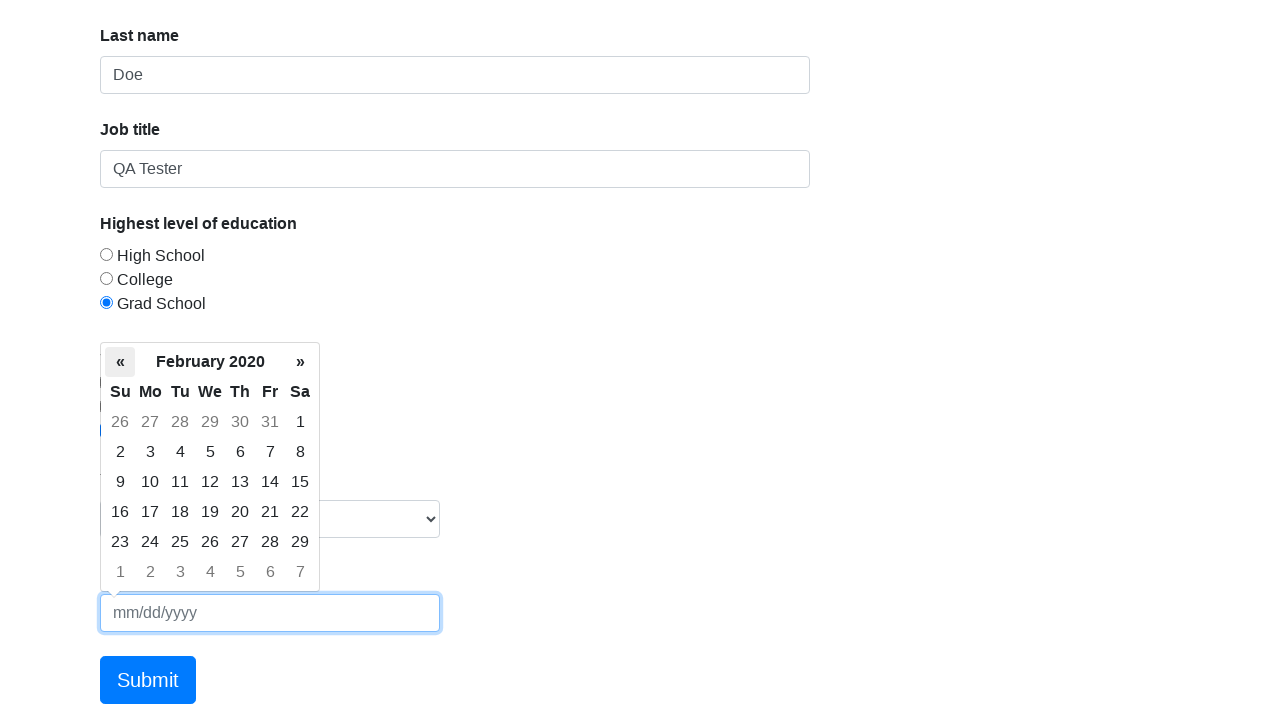

Waited for datepicker animation
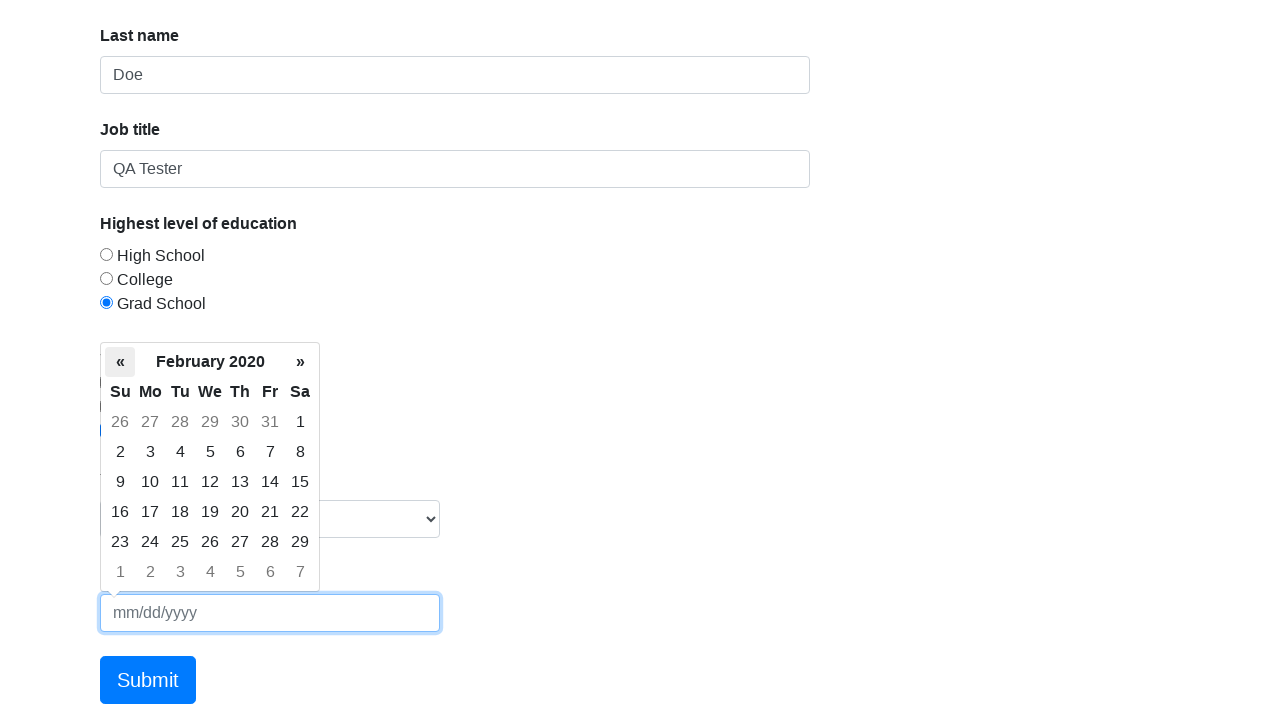

Clicked previous month button in datepicker to navigate backwards at (120, 362) on .datepicker-days .prev
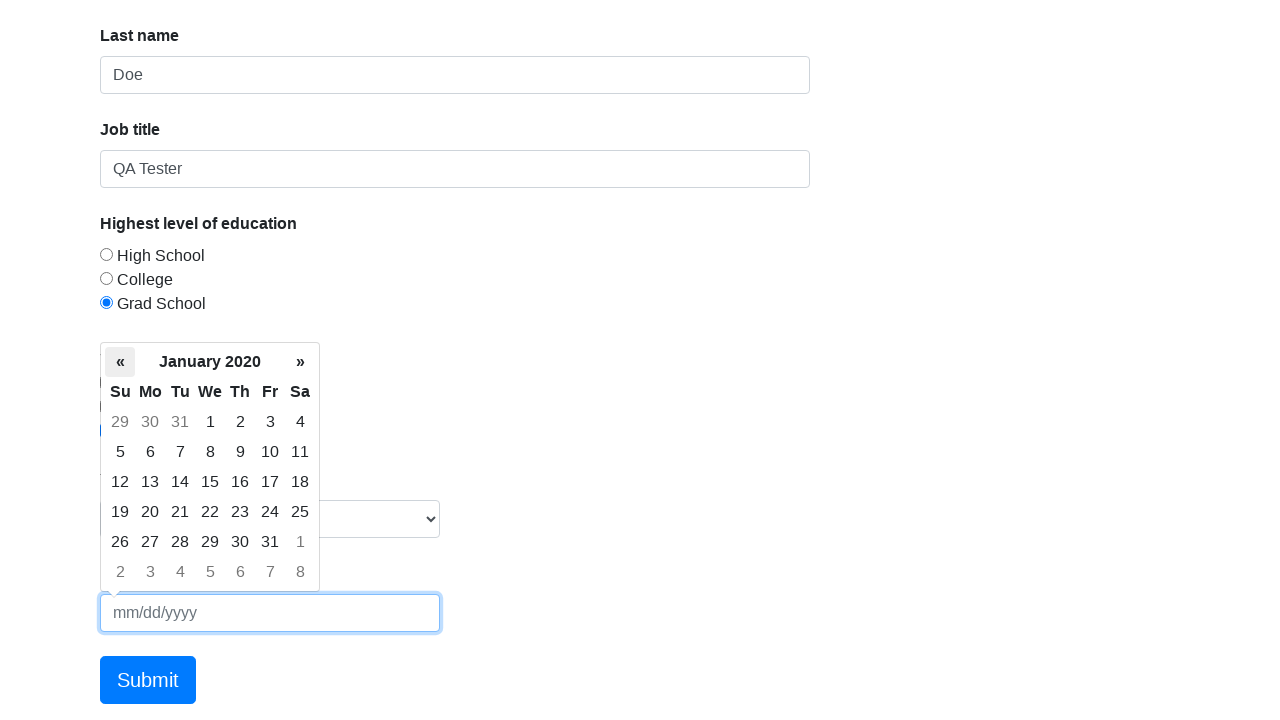

Waited for datepicker animation
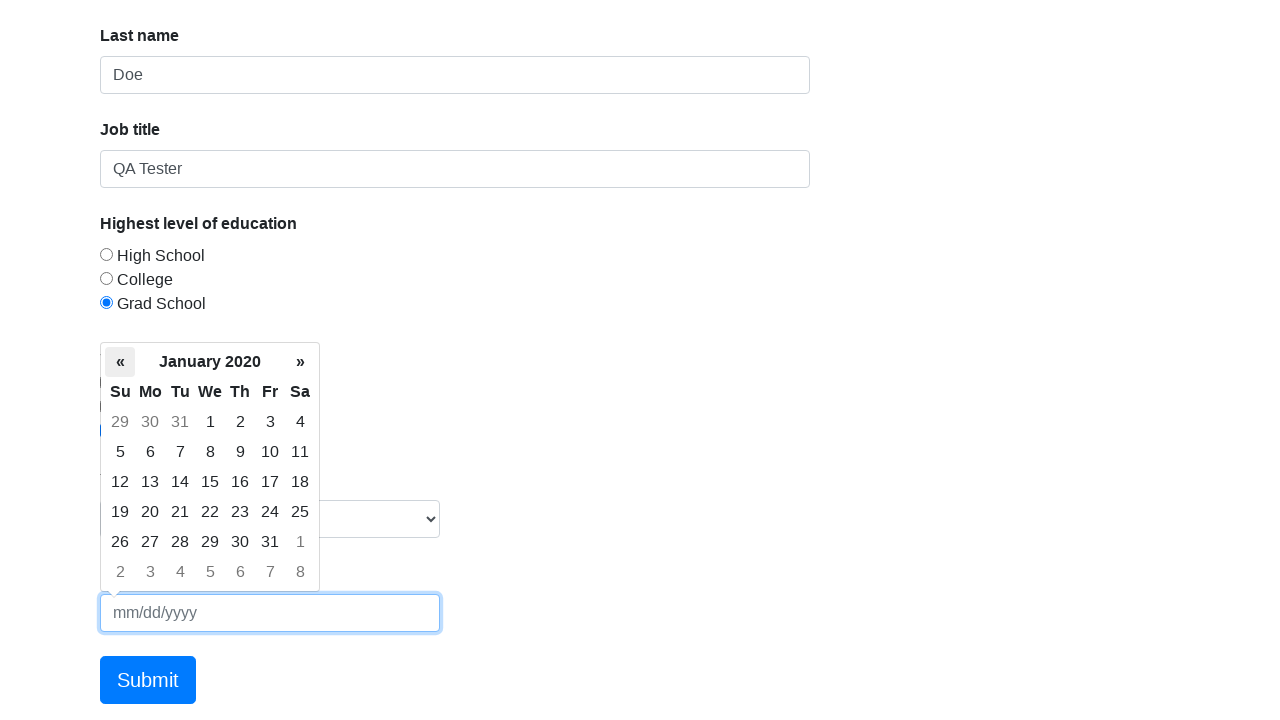

Clicked previous month button in datepicker to navigate backwards at (120, 362) on .datepicker-days .prev
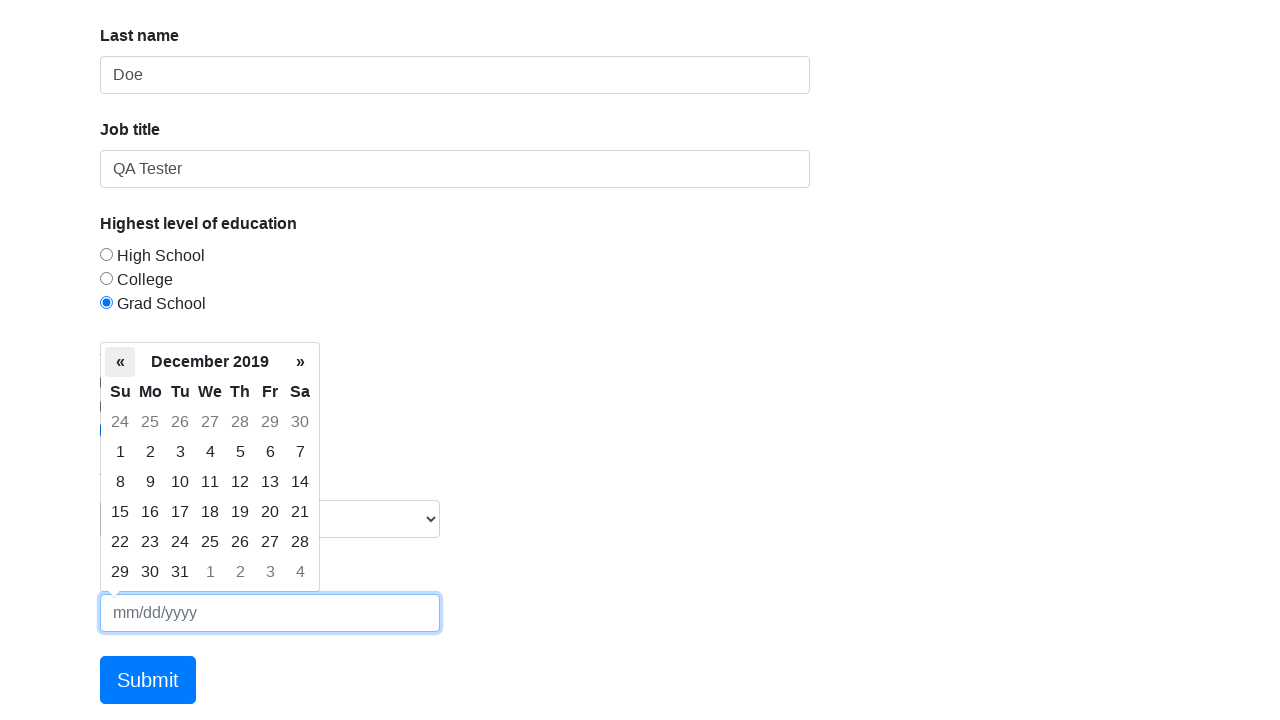

Waited for datepicker animation
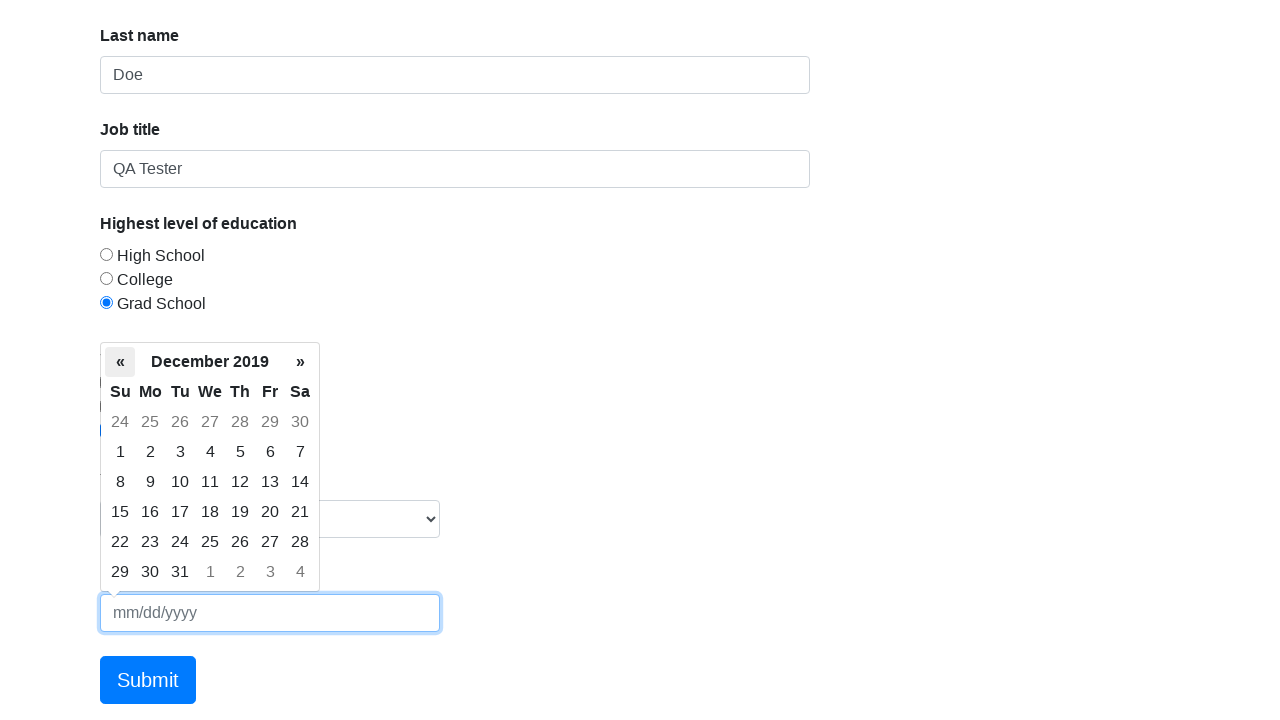

Clicked previous month button in datepicker to navigate backwards at (120, 362) on .datepicker-days .prev
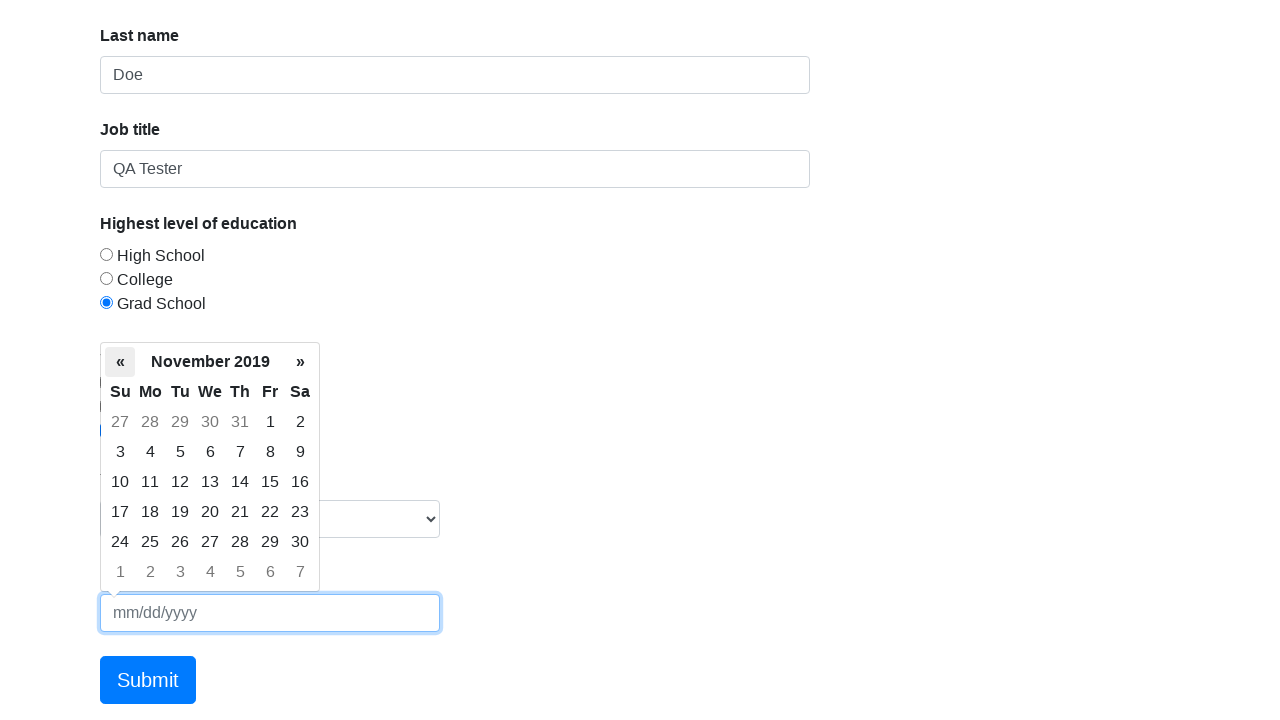

Waited for datepicker animation
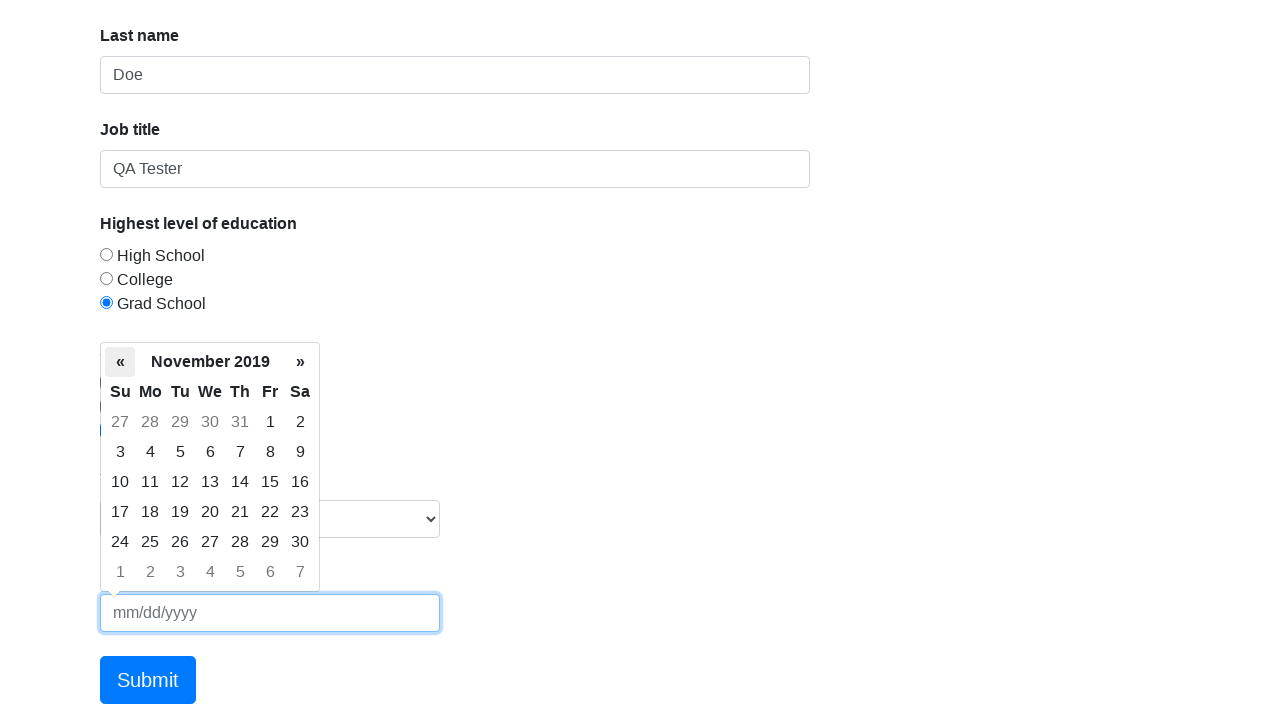

Clicked previous month button in datepicker to navigate backwards at (120, 362) on .datepicker-days .prev
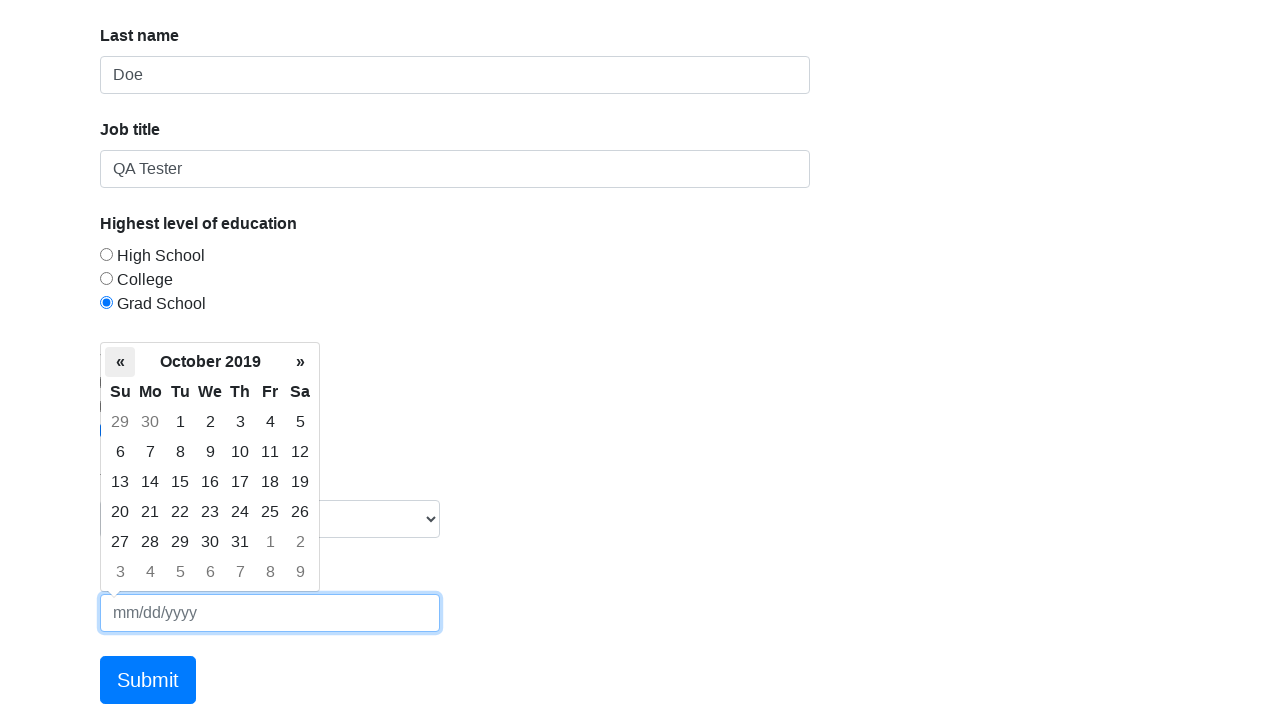

Waited for datepicker animation
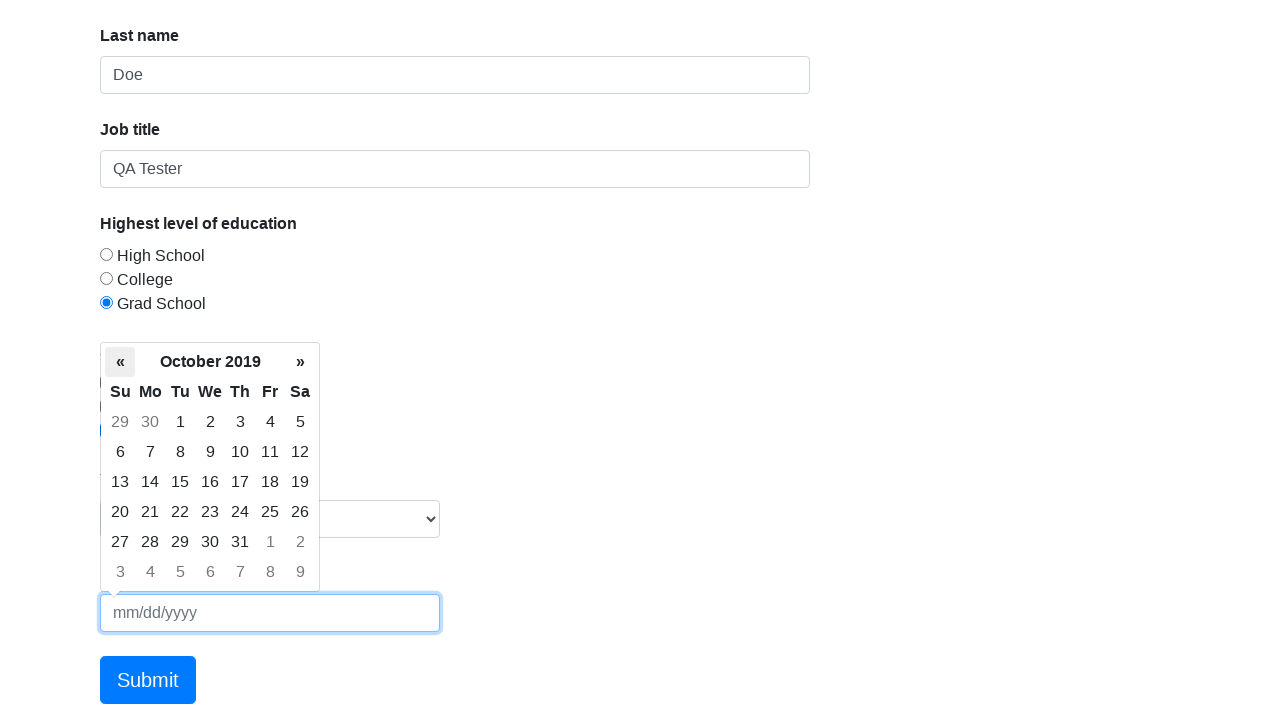

Clicked previous month button in datepicker to navigate backwards at (120, 362) on .datepicker-days .prev
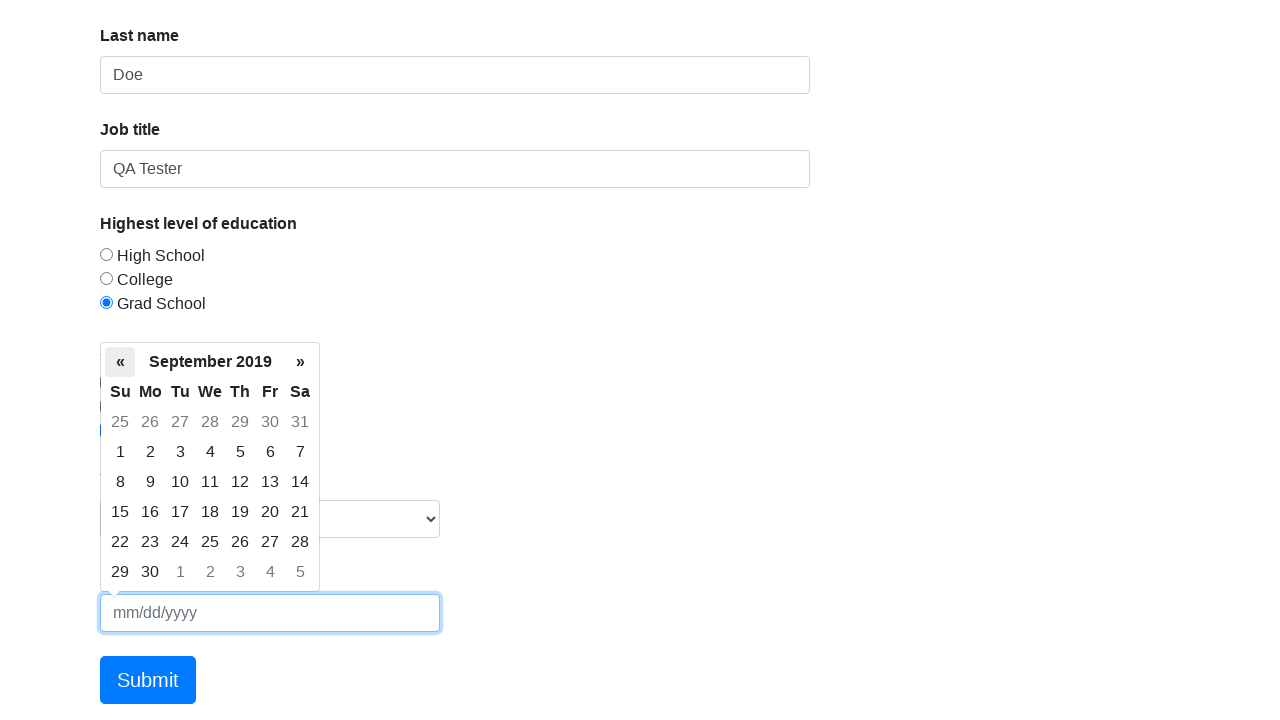

Waited for datepicker animation
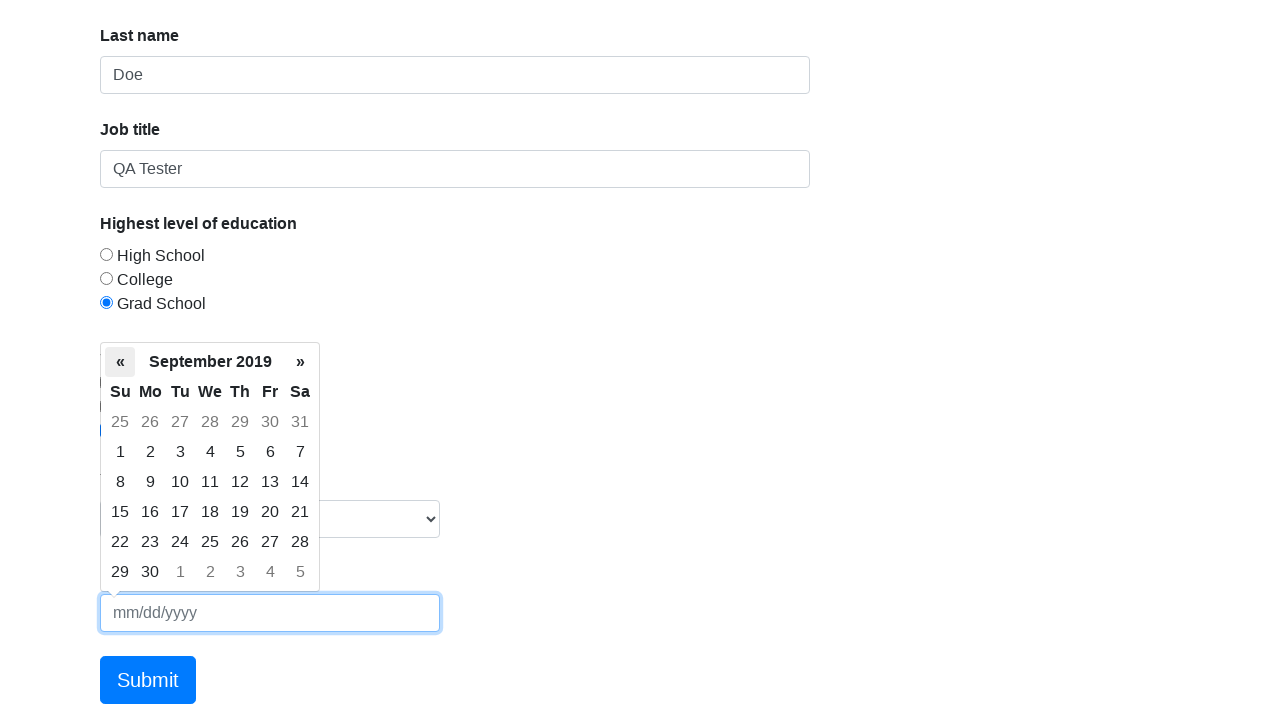

Clicked previous month button in datepicker to navigate backwards at (120, 362) on .datepicker-days .prev
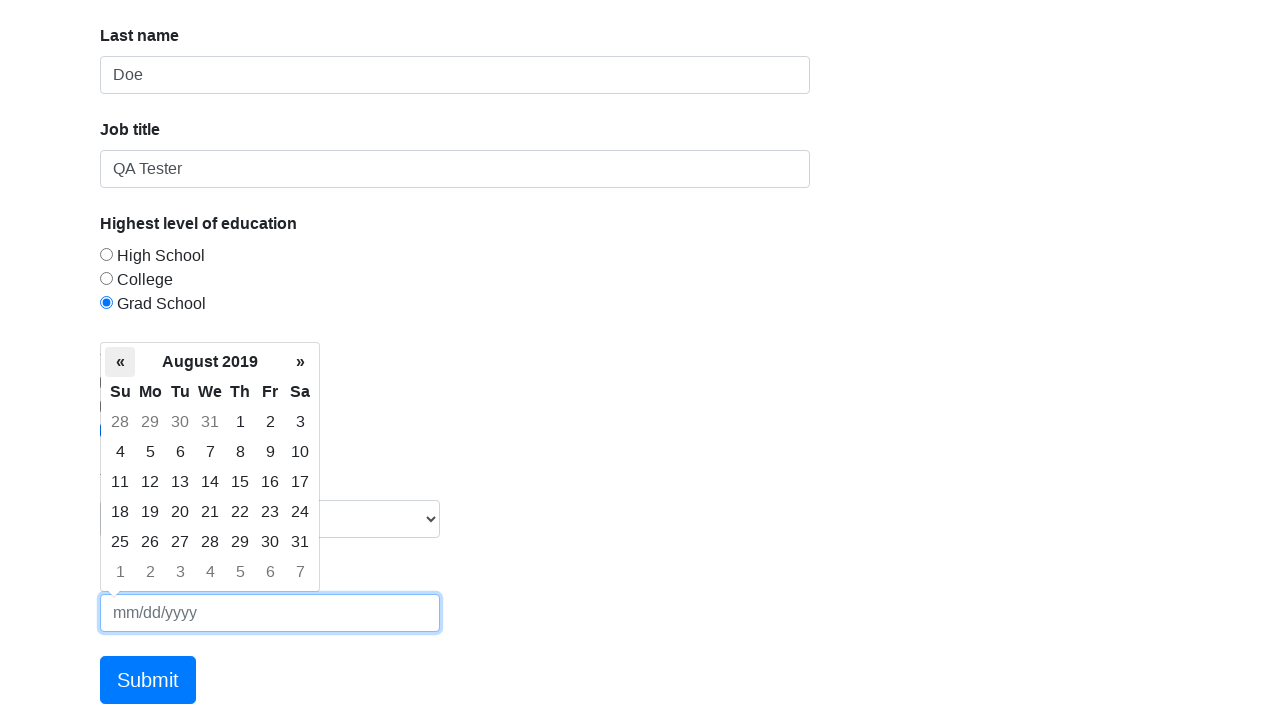

Waited for datepicker animation
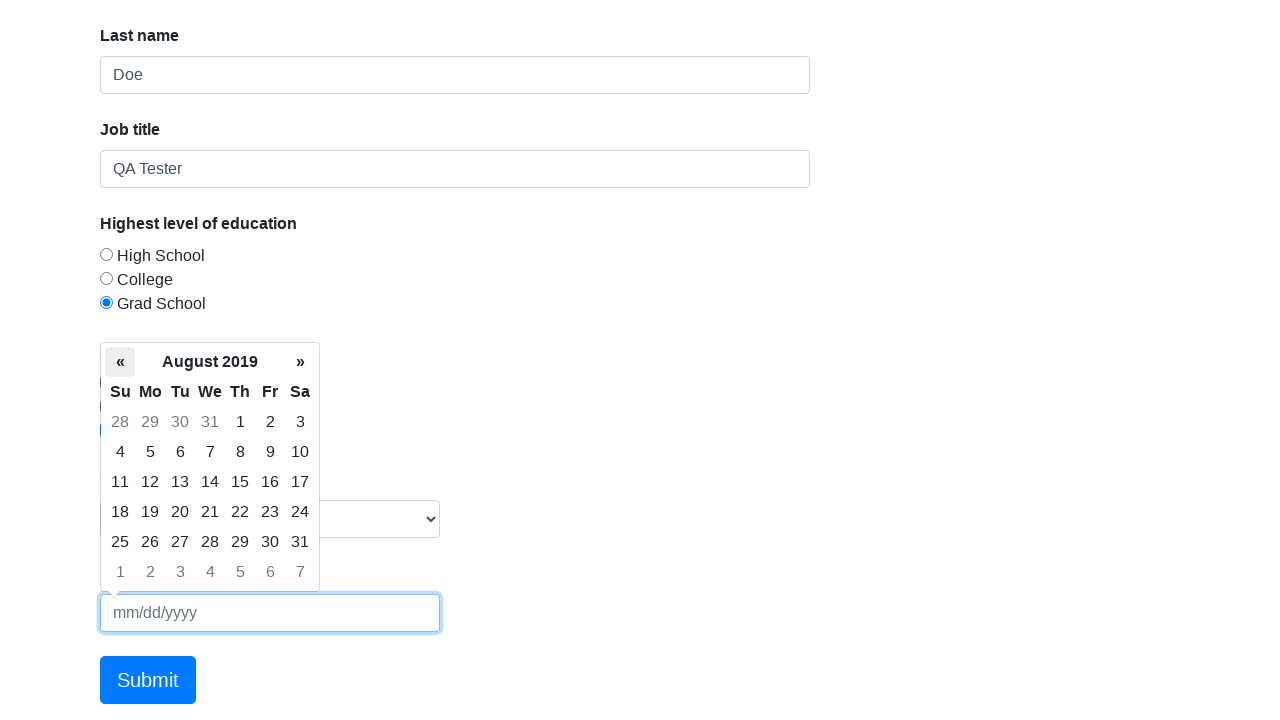

Clicked previous month button in datepicker to navigate backwards at (120, 362) on .datepicker-days .prev
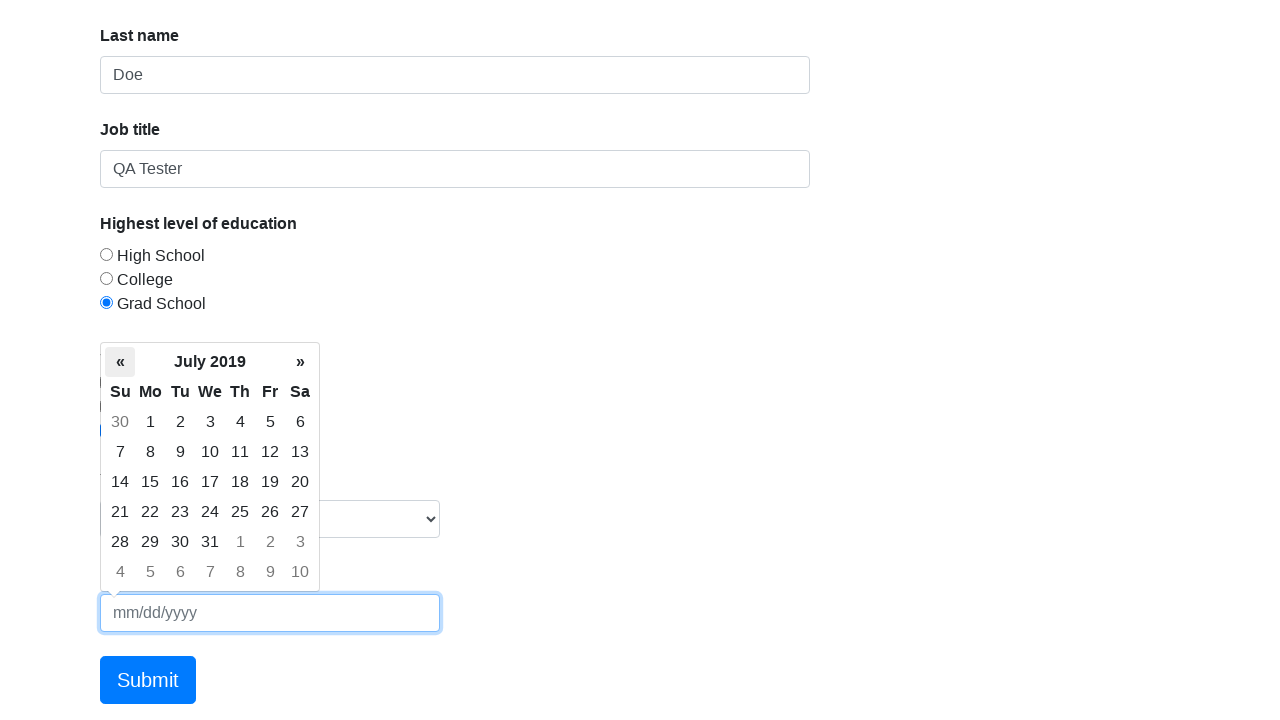

Waited for datepicker animation
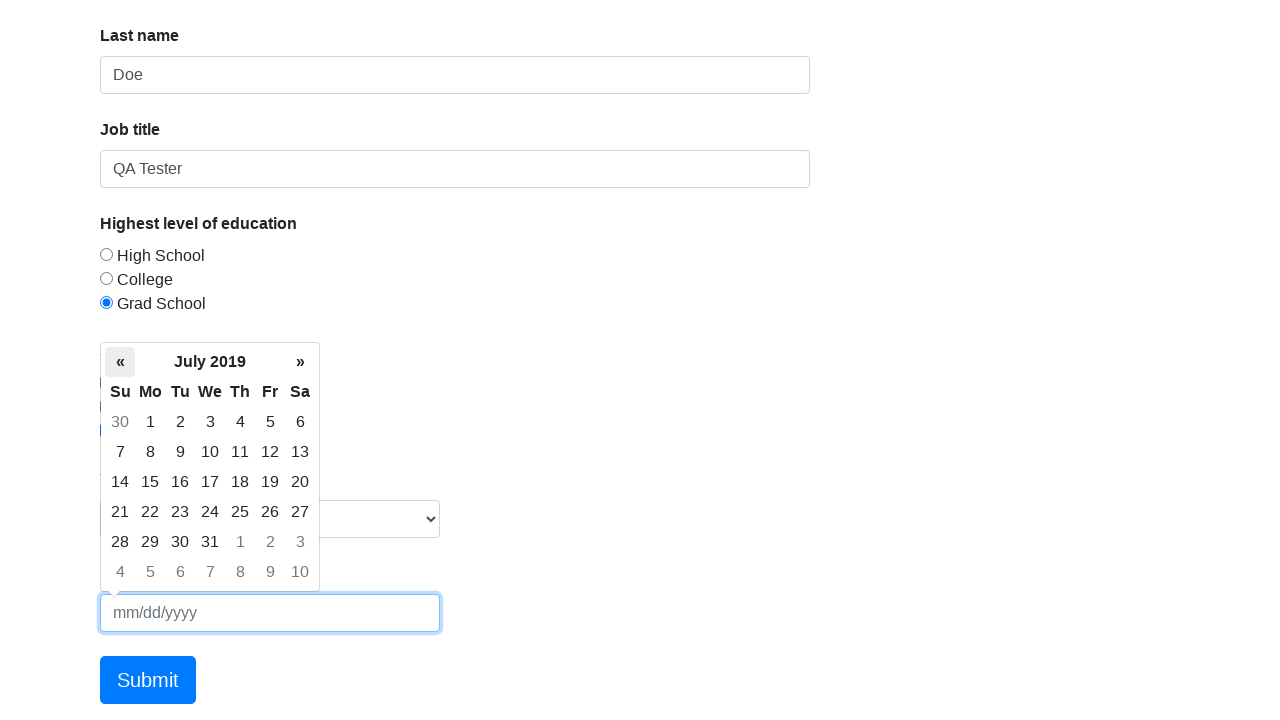

Clicked previous month button in datepicker to navigate backwards at (120, 362) on .datepicker-days .prev
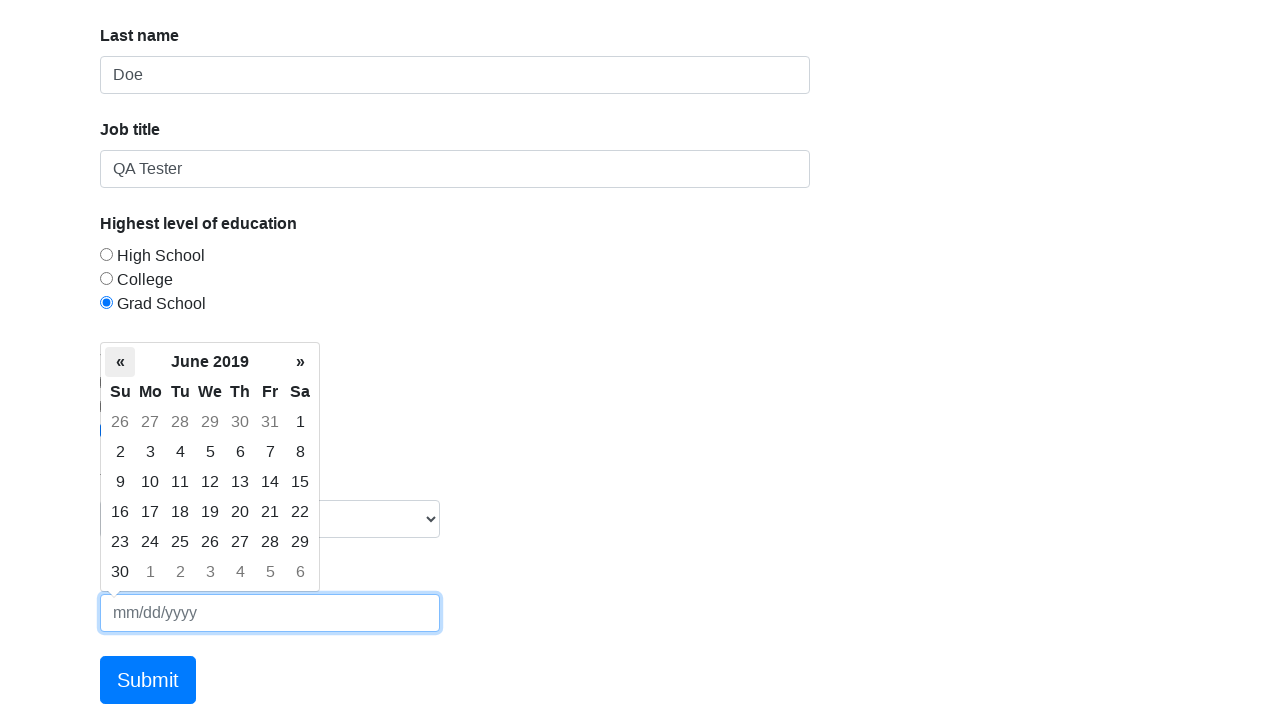

Waited for datepicker animation
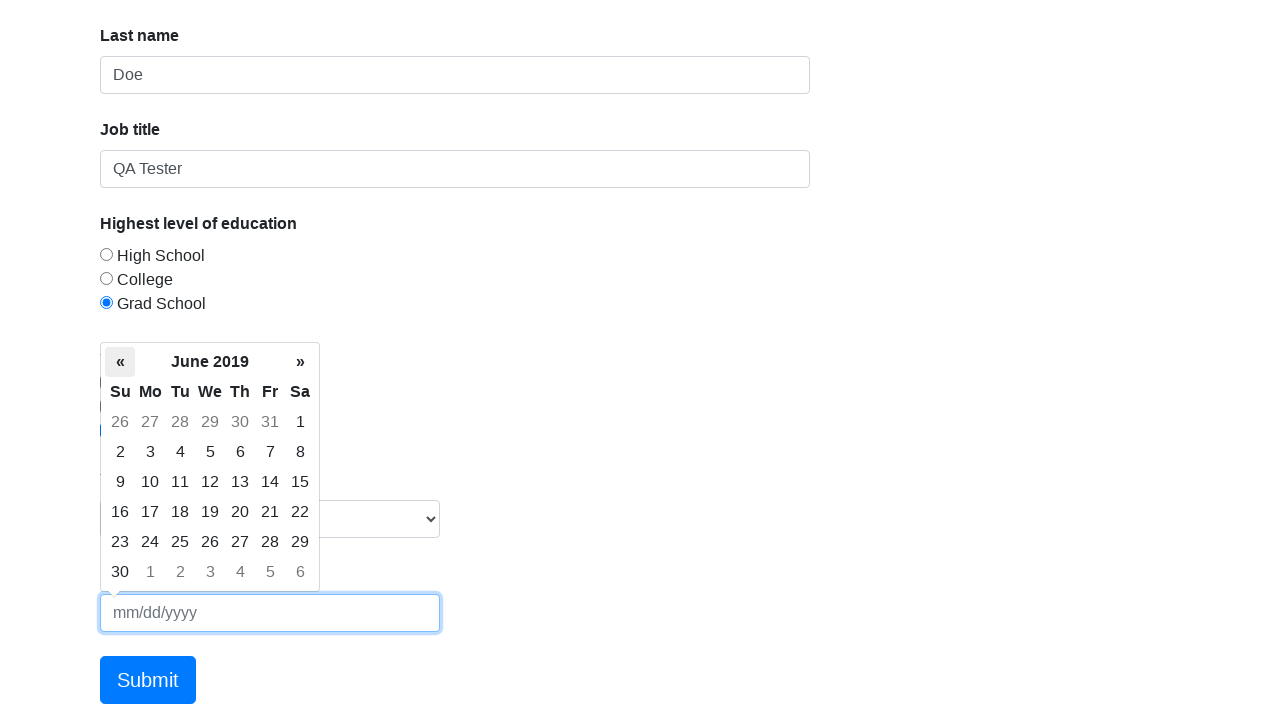

Clicked previous month button in datepicker to navigate backwards at (120, 362) on .datepicker-days .prev
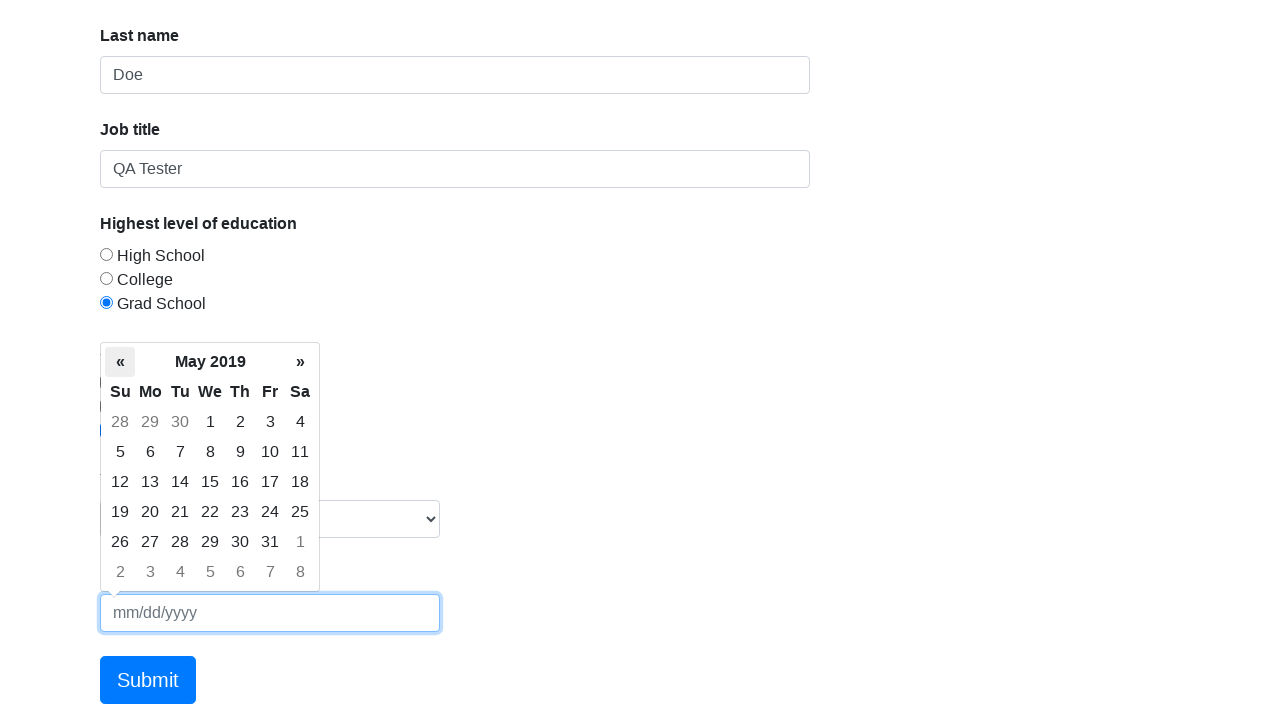

Waited for datepicker animation
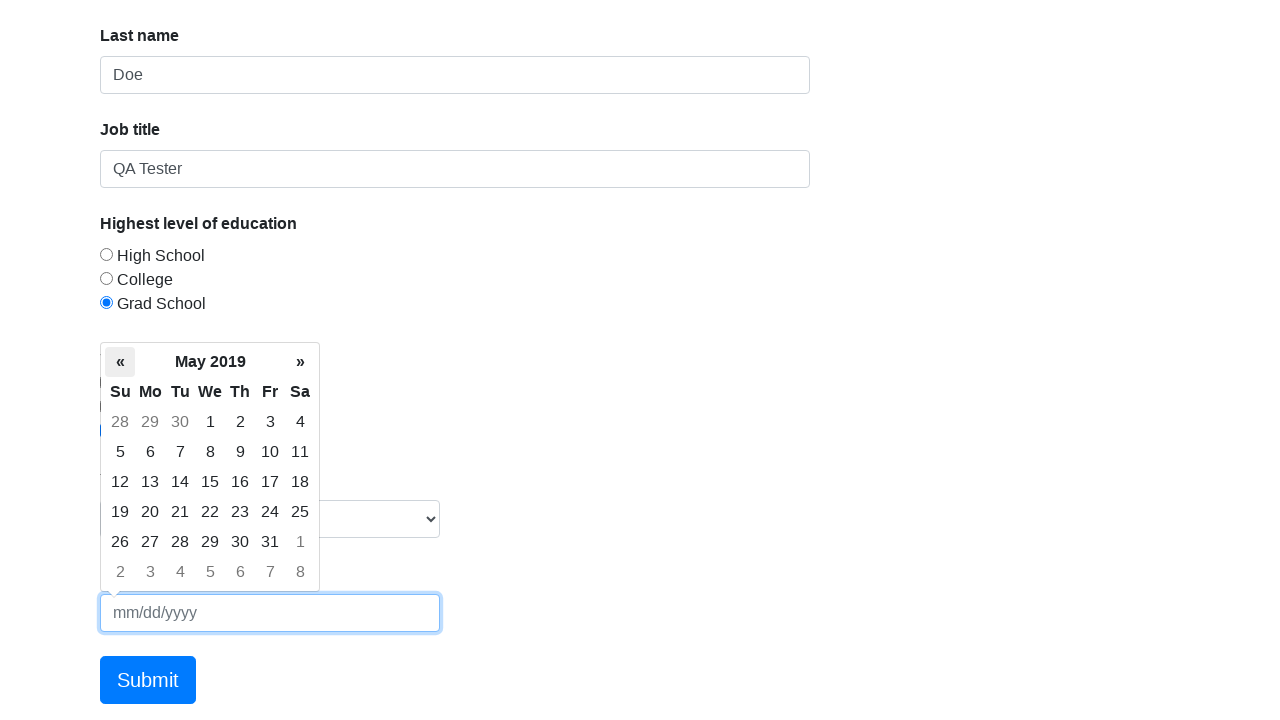

Clicked previous month button in datepicker to navigate backwards at (120, 362) on .datepicker-days .prev
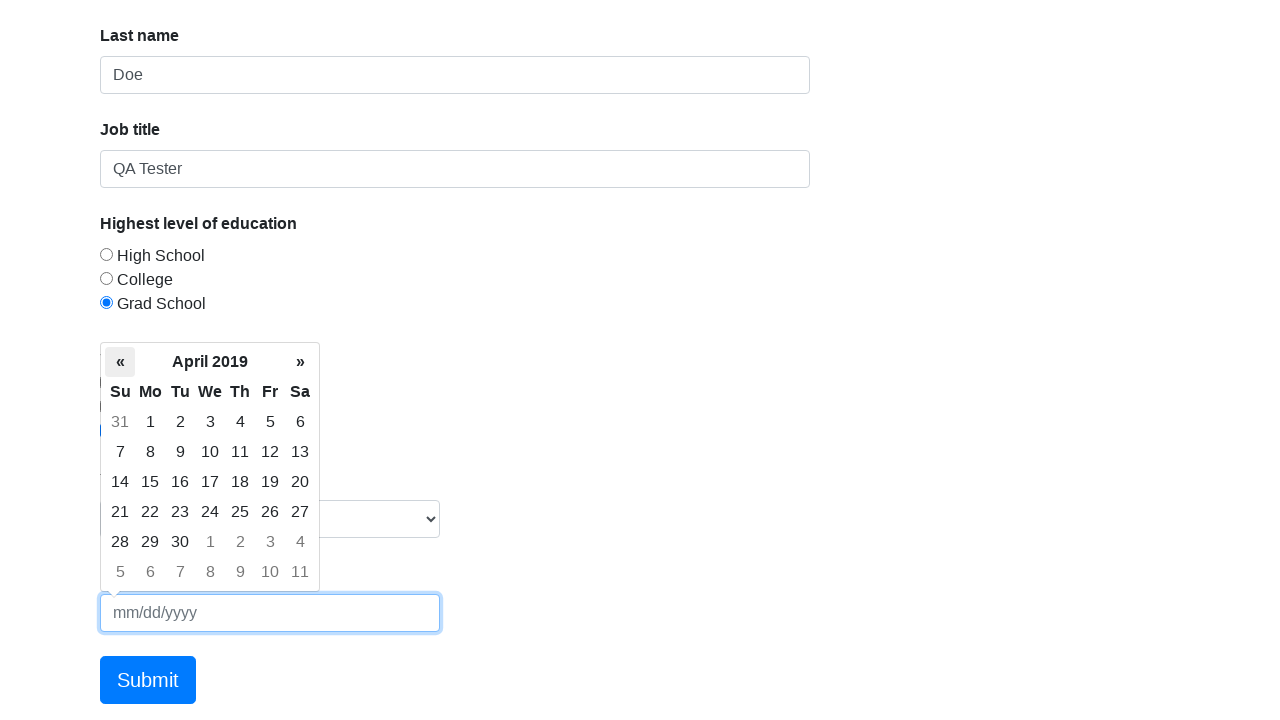

Waited for datepicker animation
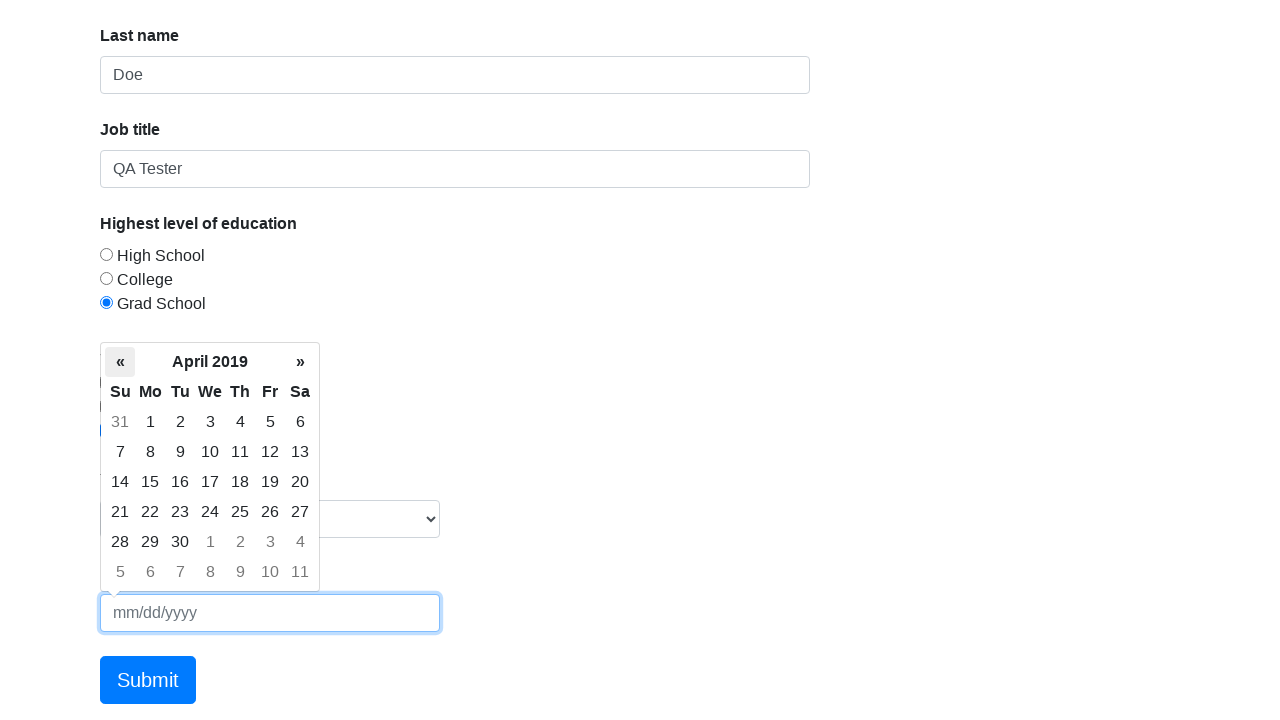

Clicked previous month button in datepicker to navigate backwards at (120, 362) on .datepicker-days .prev
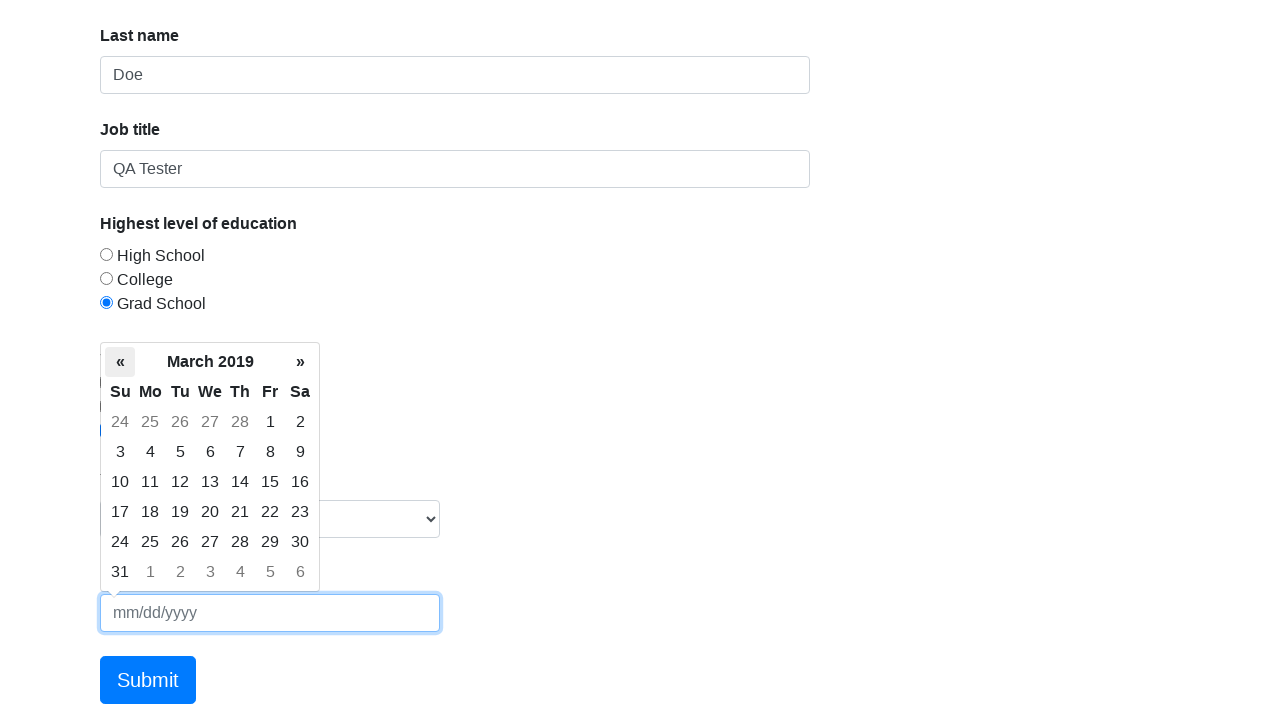

Waited for datepicker animation
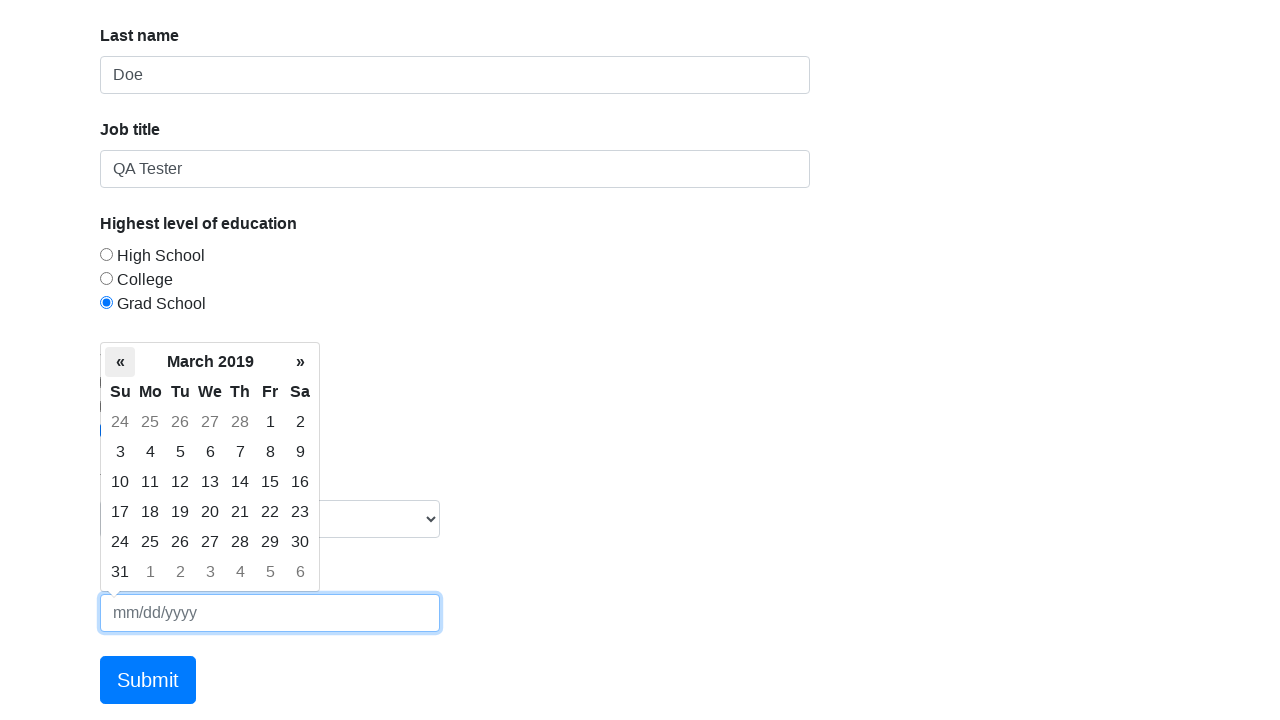

Clicked previous month button in datepicker to navigate backwards at (120, 362) on .datepicker-days .prev
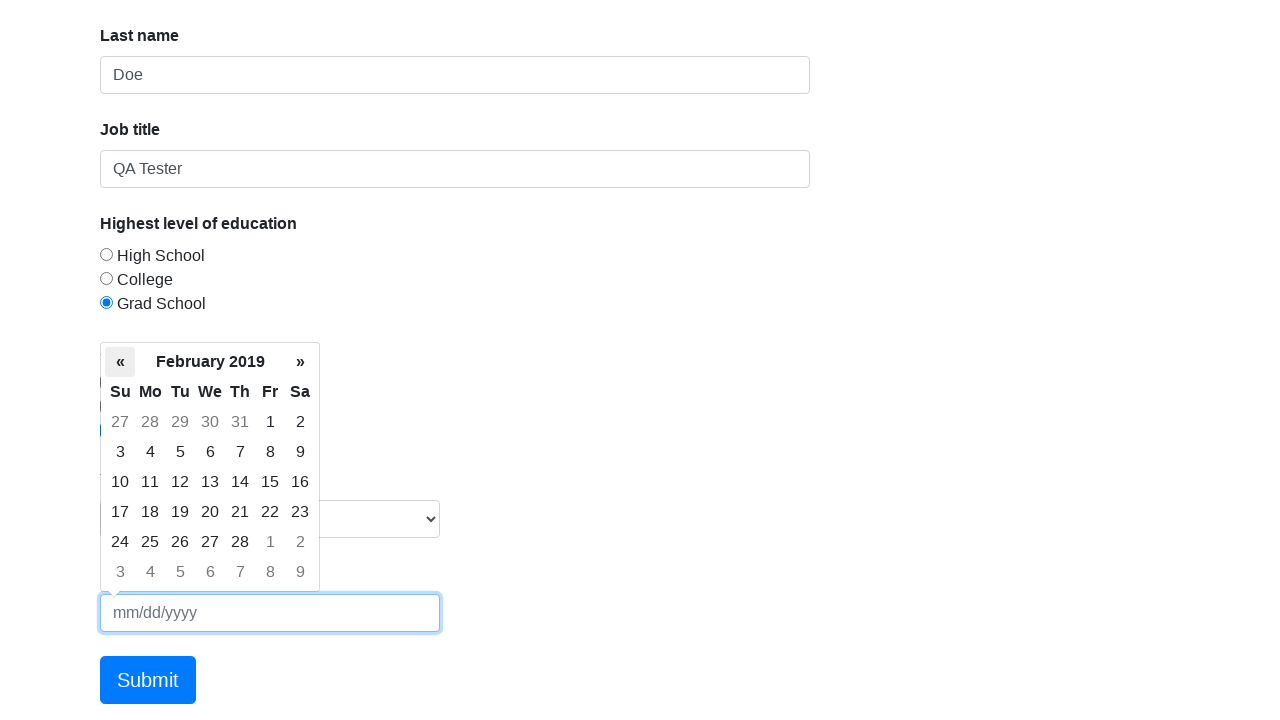

Waited for datepicker animation
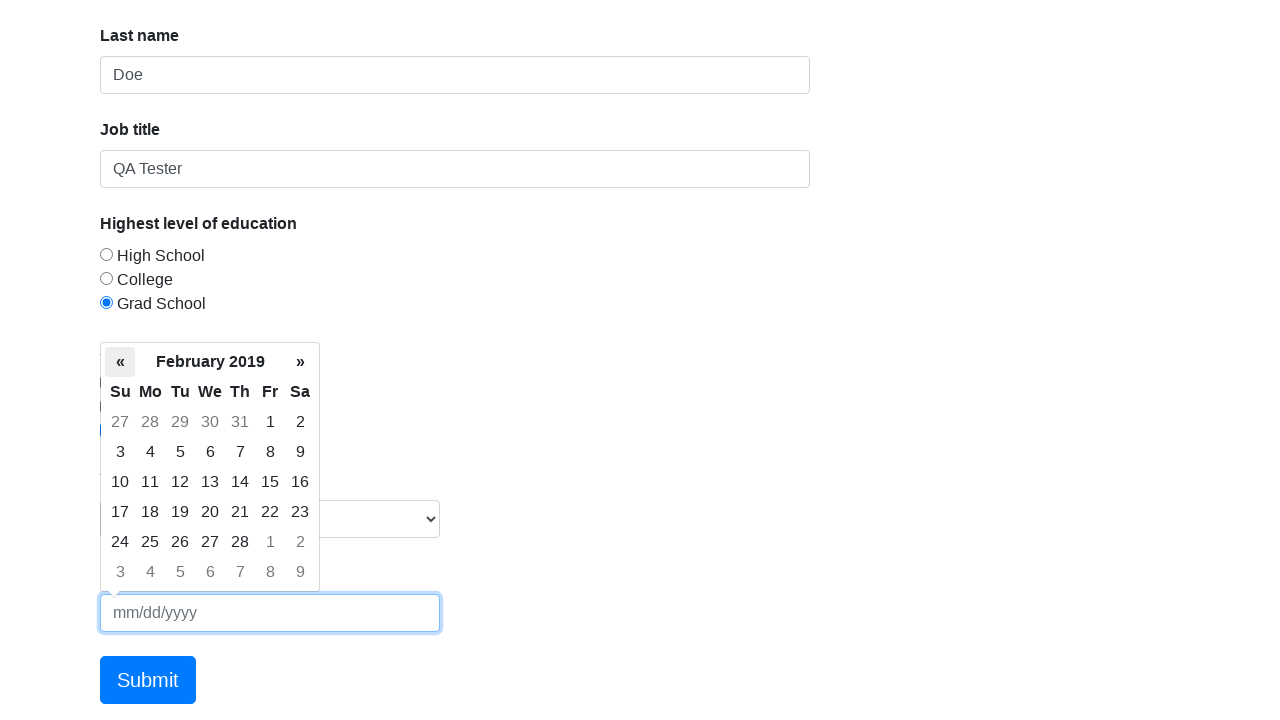

Clicked previous month button in datepicker to navigate backwards at (120, 362) on .datepicker-days .prev
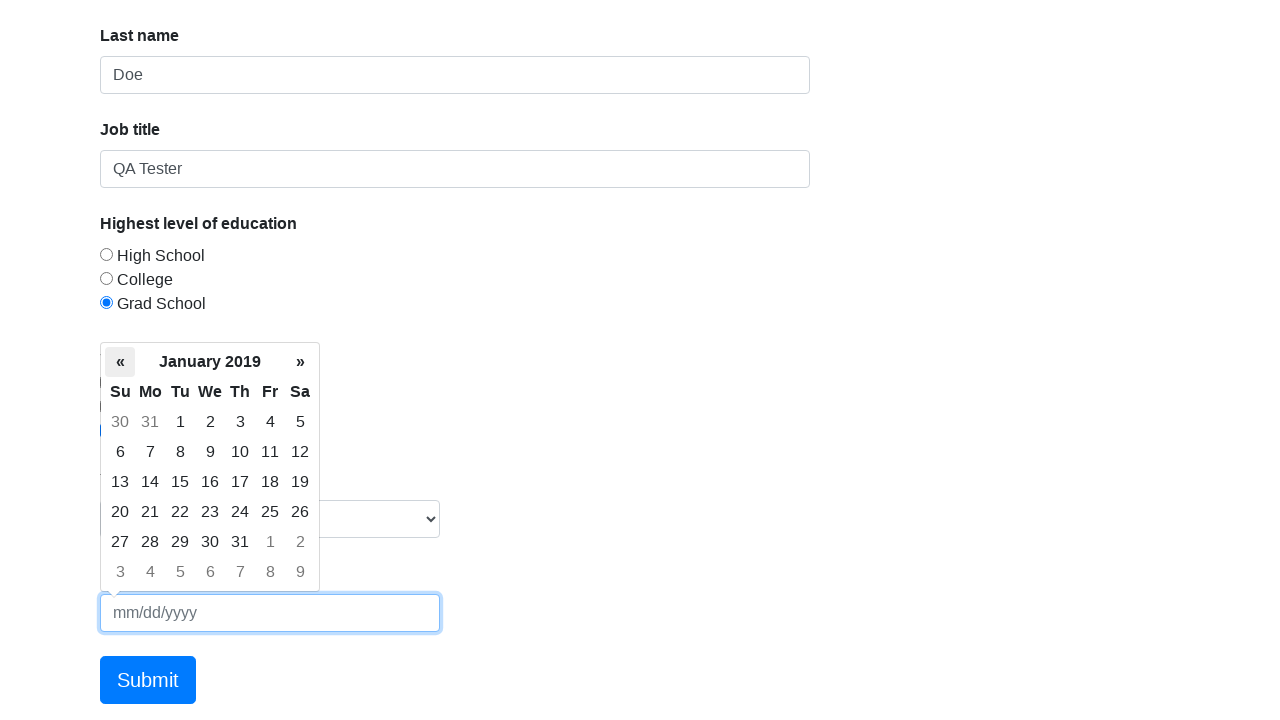

Waited for datepicker animation
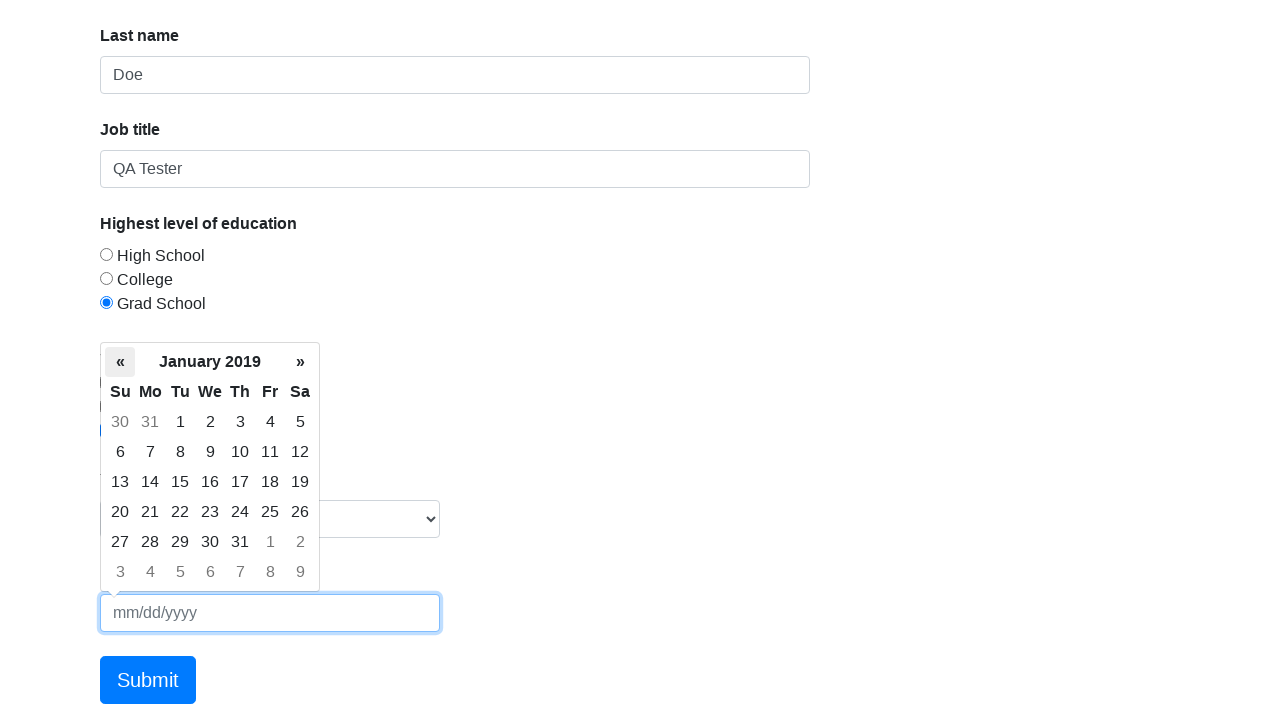

Clicked previous month button in datepicker to navigate backwards at (120, 362) on .datepicker-days .prev
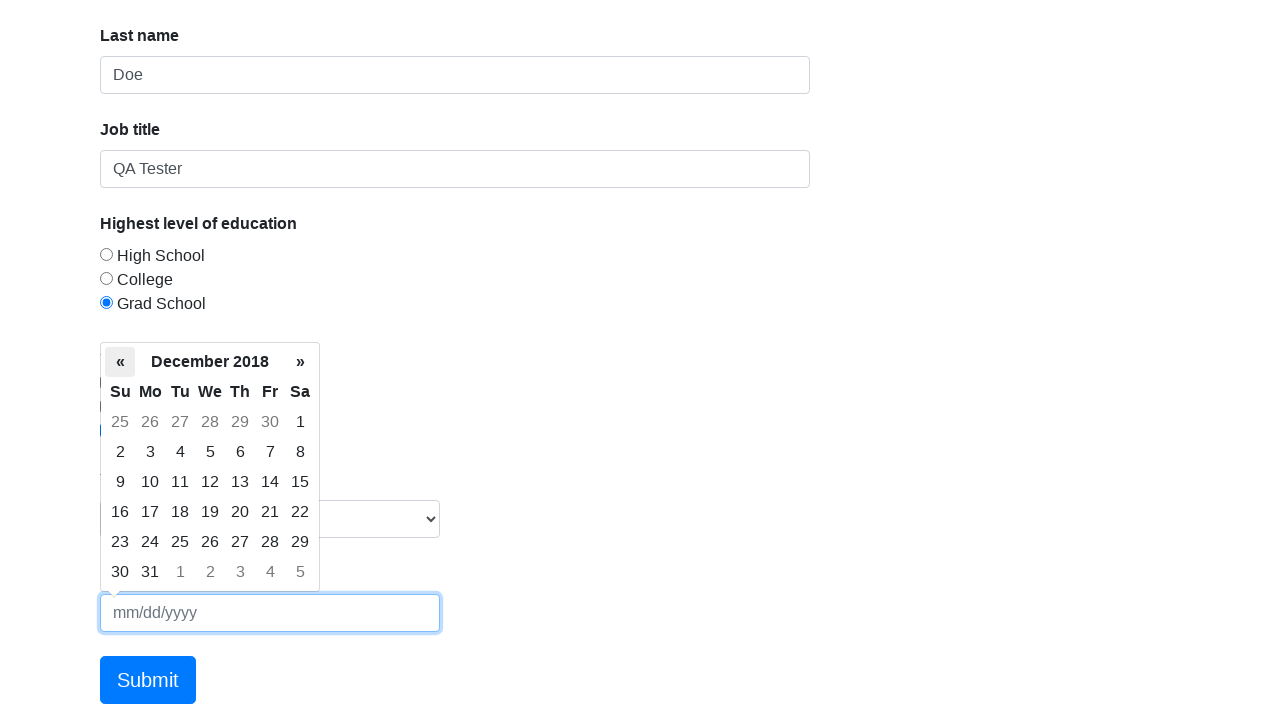

Waited for datepicker animation
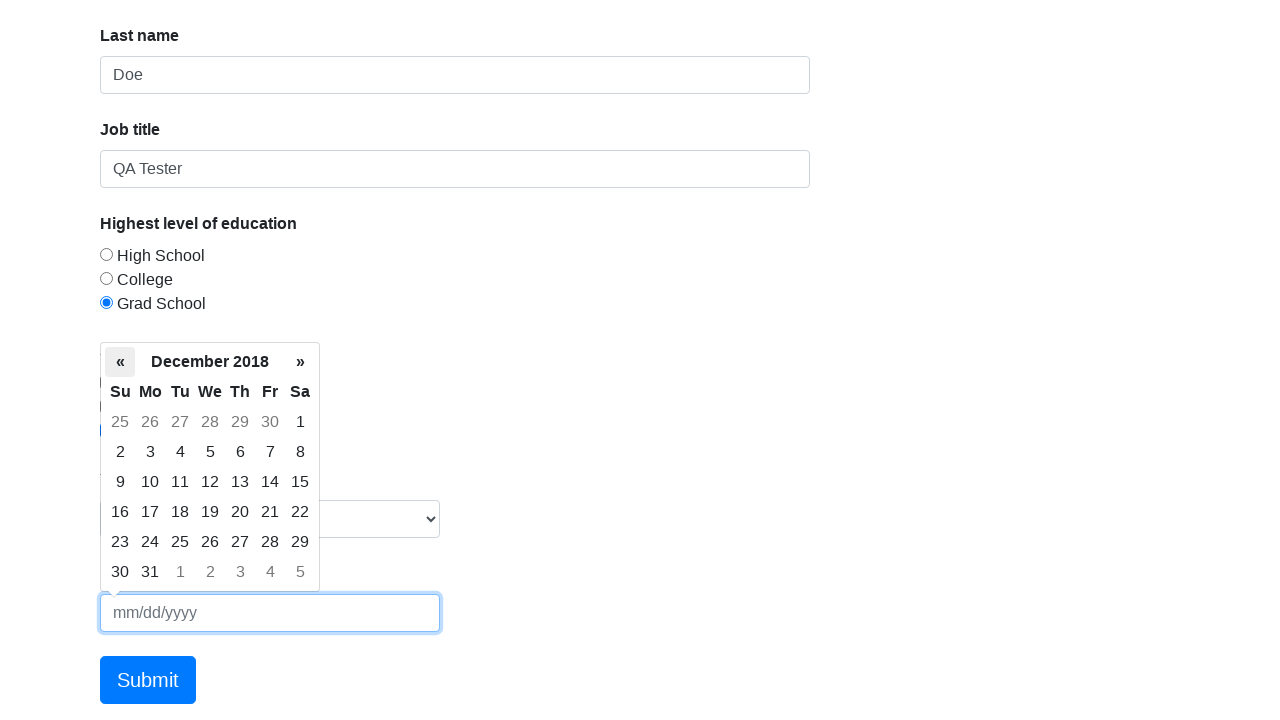

Clicked previous month button in datepicker to navigate backwards at (120, 362) on .datepicker-days .prev
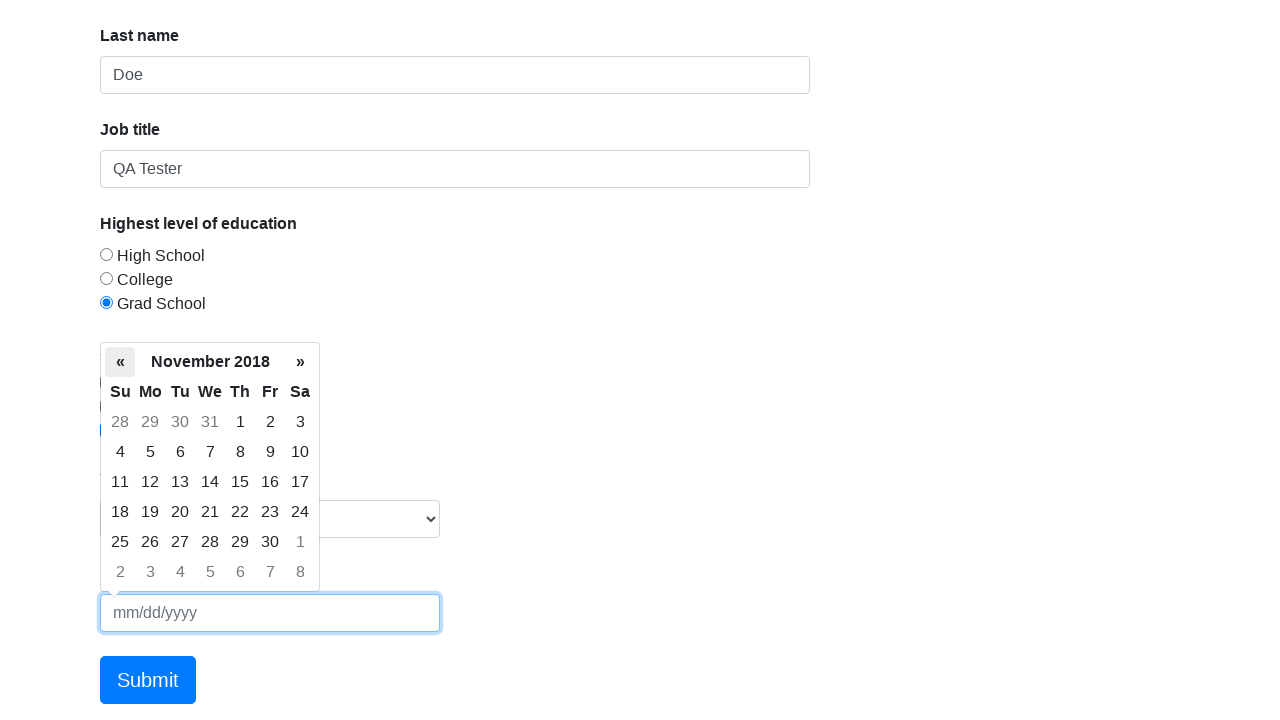

Waited for datepicker animation
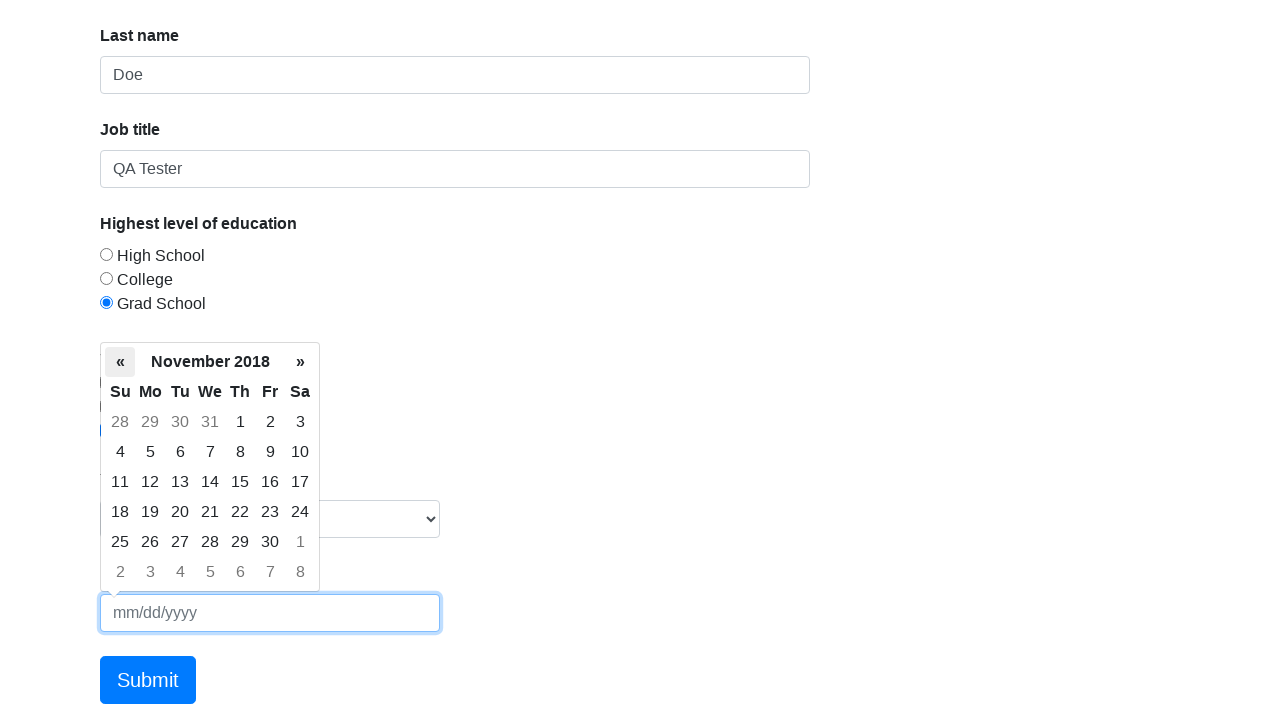

Clicked previous month button in datepicker to navigate backwards at (120, 362) on .datepicker-days .prev
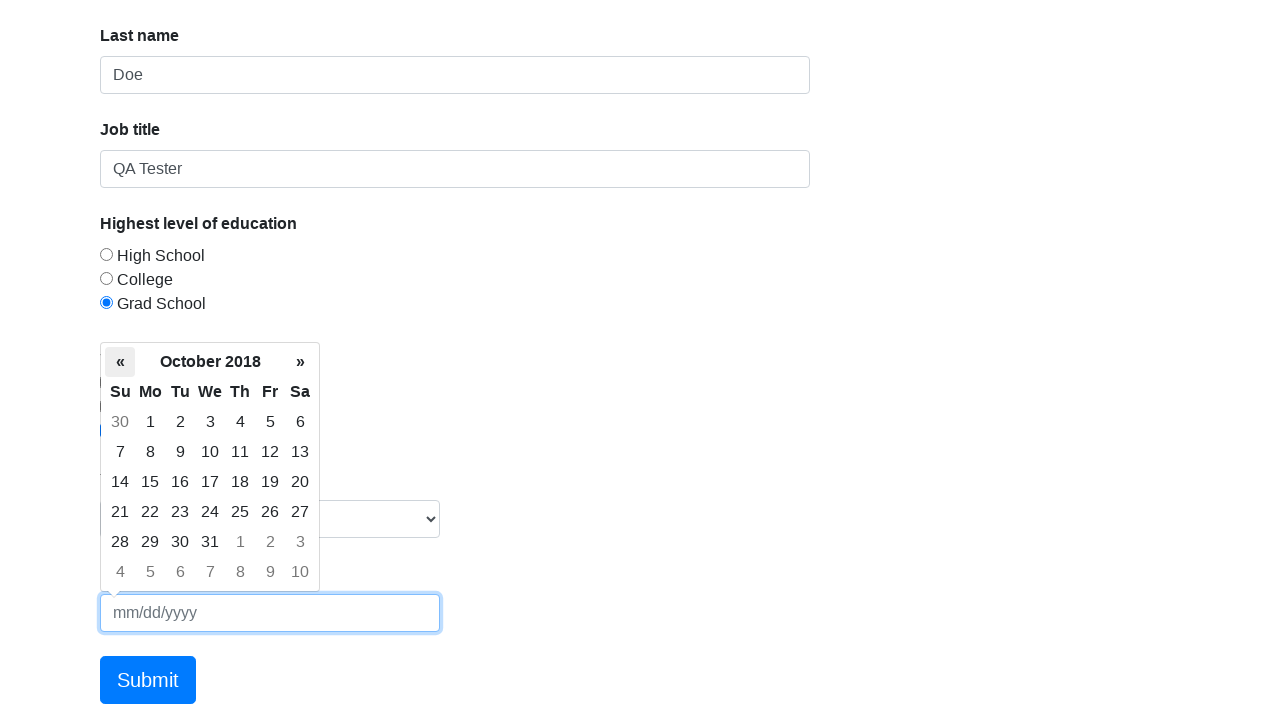

Waited for datepicker animation
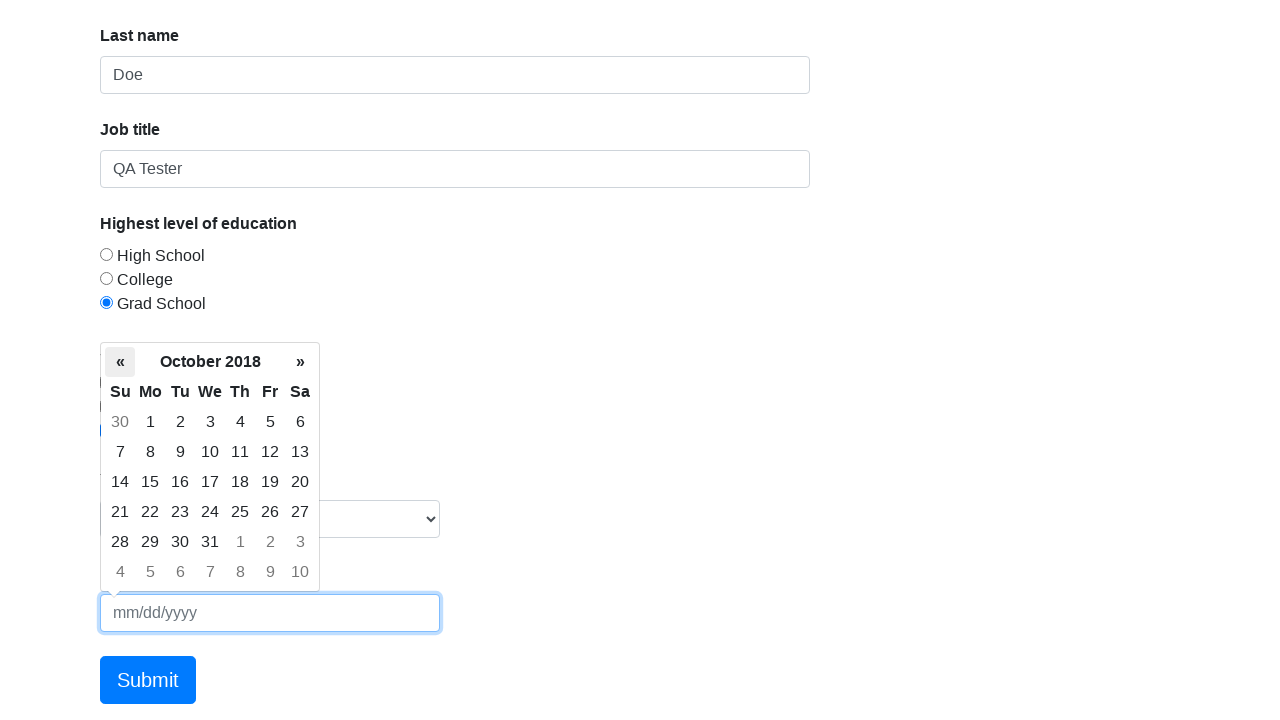

Clicked previous month button in datepicker to navigate backwards at (120, 362) on .datepicker-days .prev
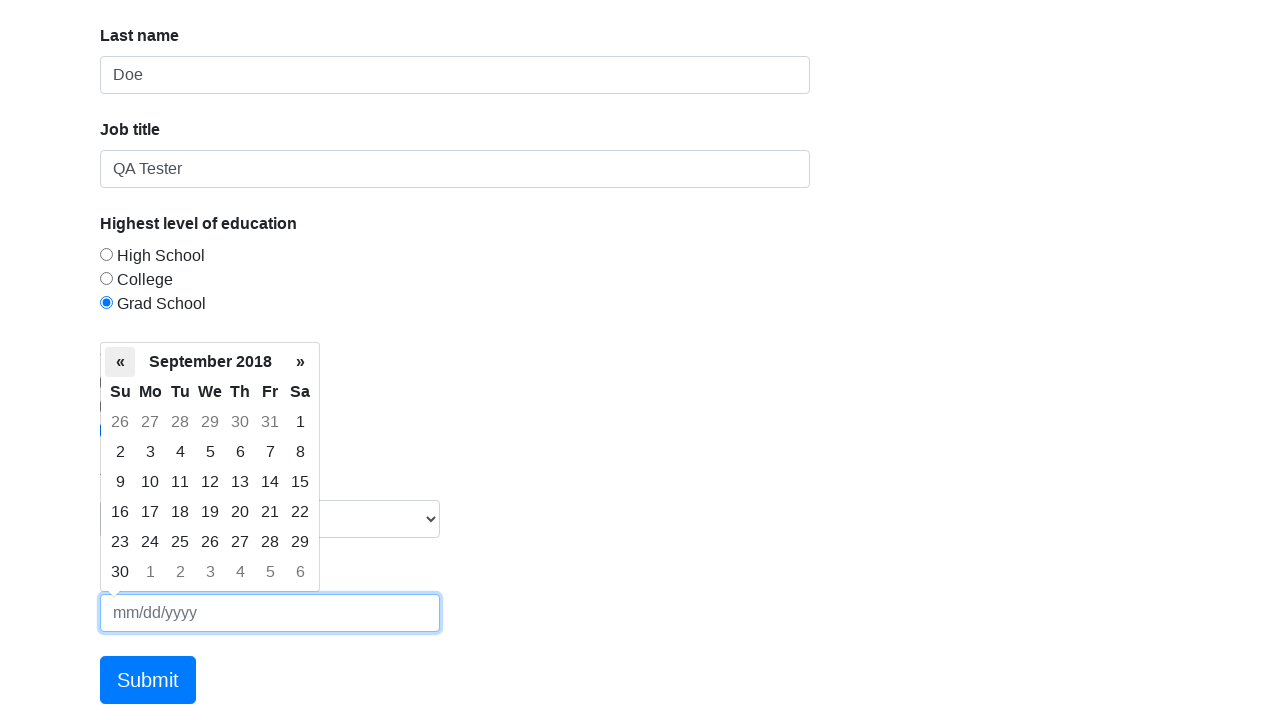

Waited for datepicker animation
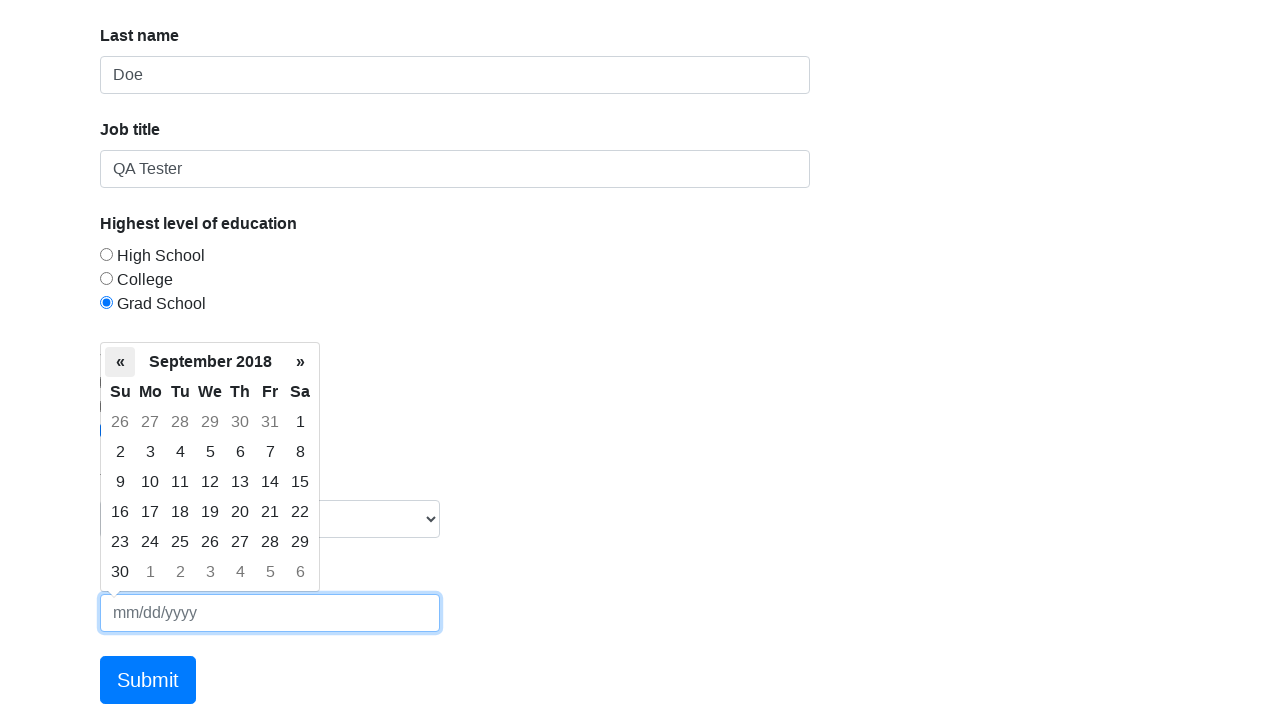

Clicked previous month button in datepicker to navigate backwards at (120, 362) on .datepicker-days .prev
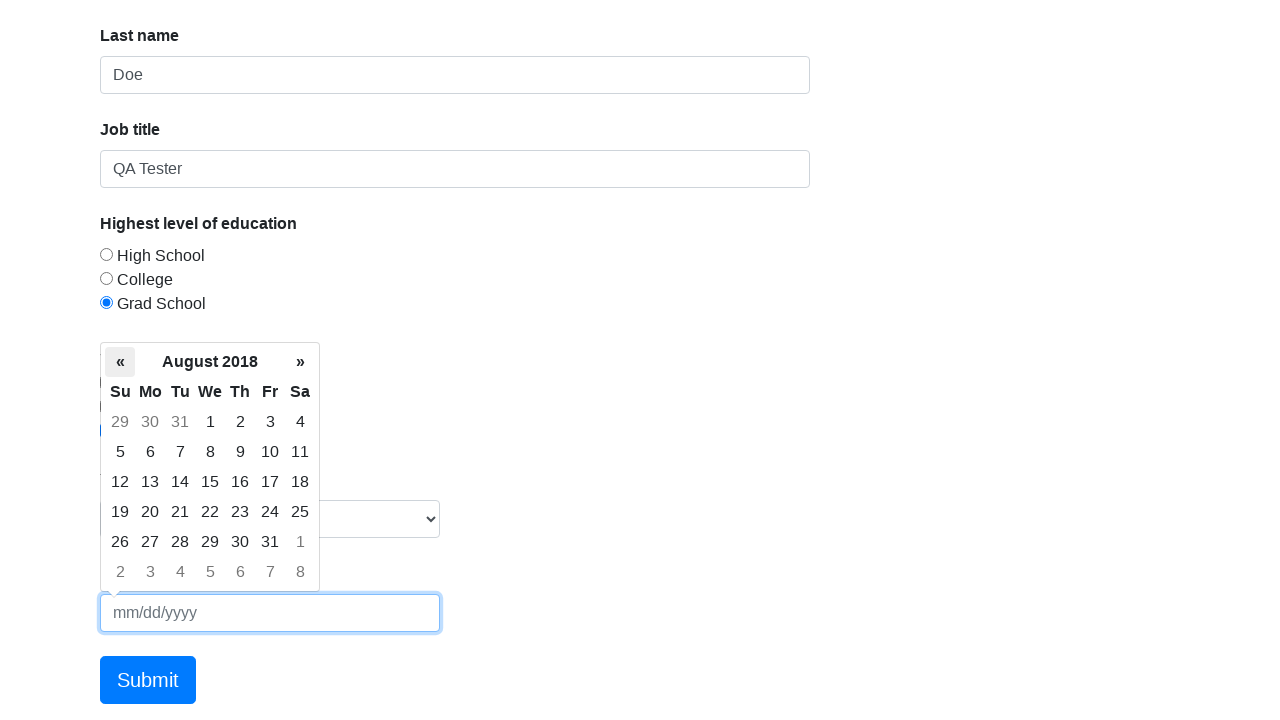

Waited for datepicker animation
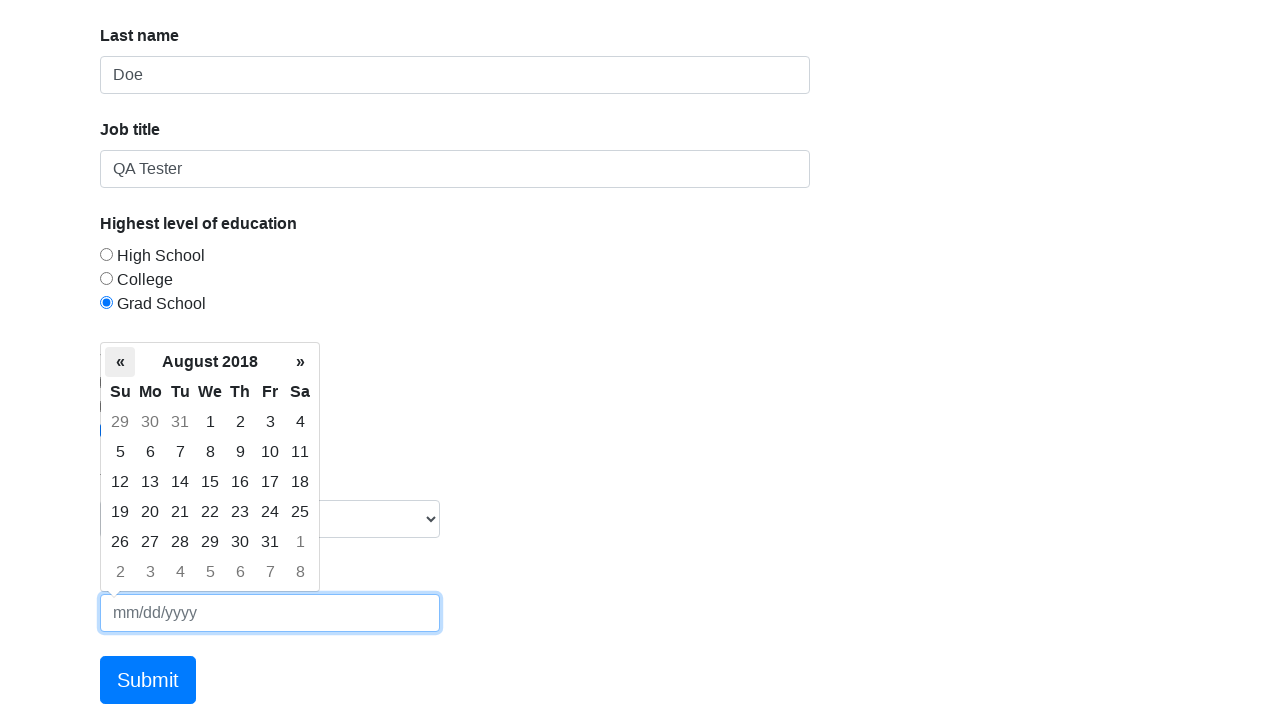

Clicked previous month button in datepicker to navigate backwards at (120, 362) on .datepicker-days .prev
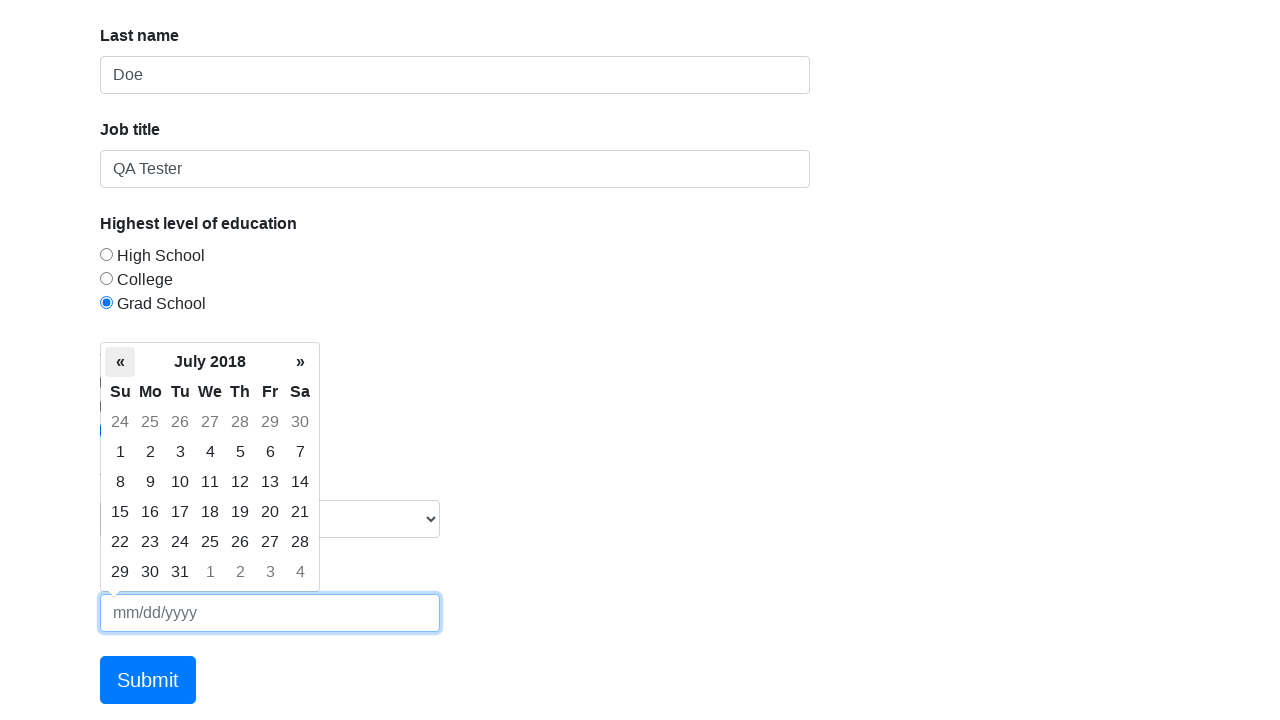

Waited for datepicker animation
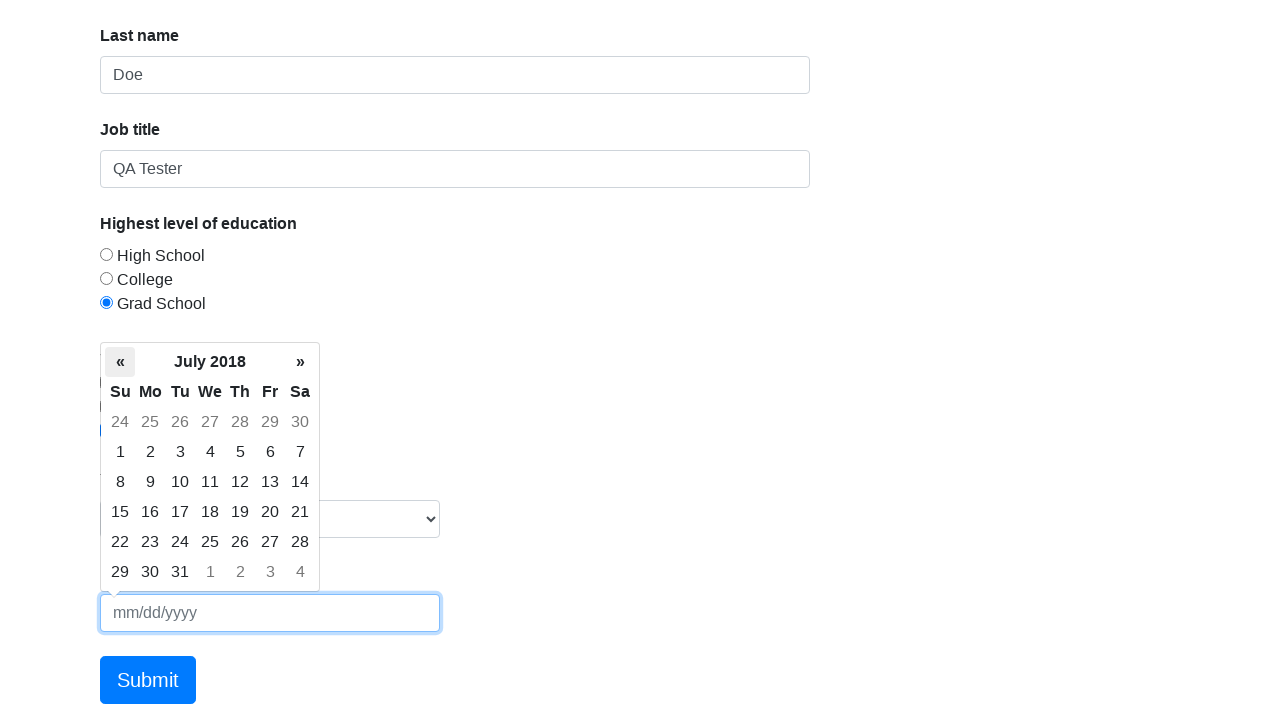

Clicked previous month button in datepicker to navigate backwards at (120, 362) on .datepicker-days .prev
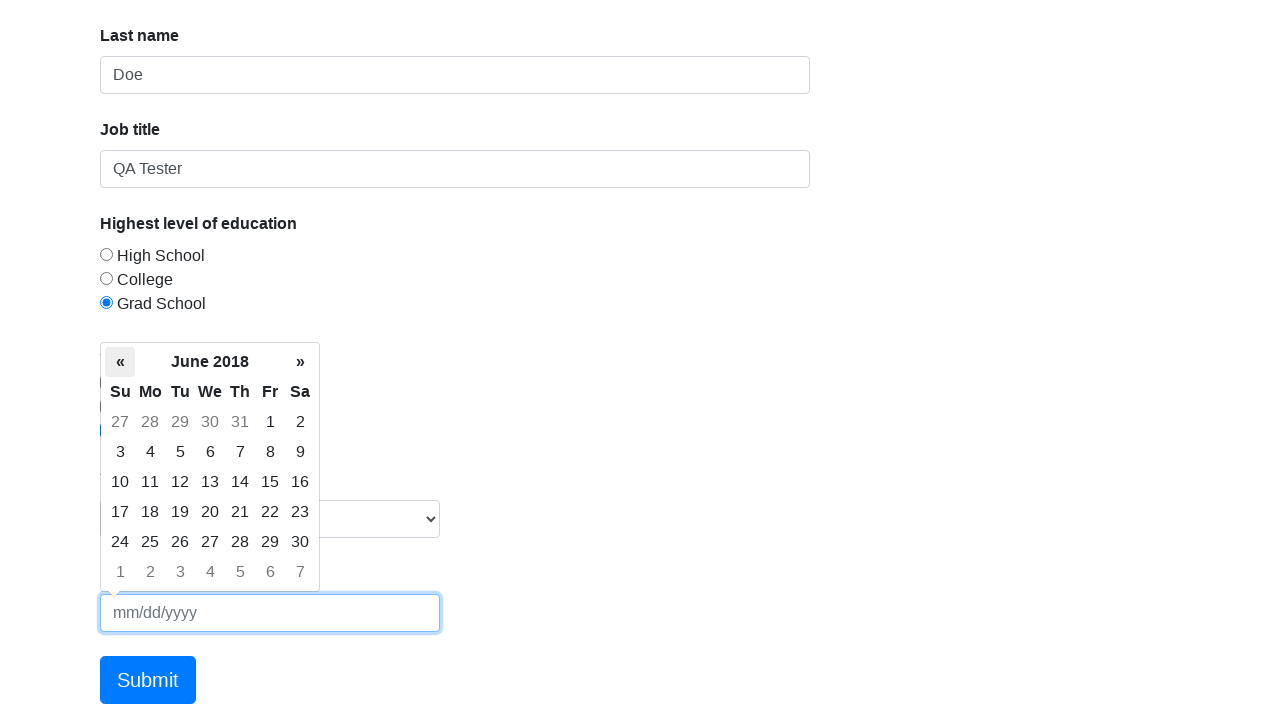

Waited for datepicker animation
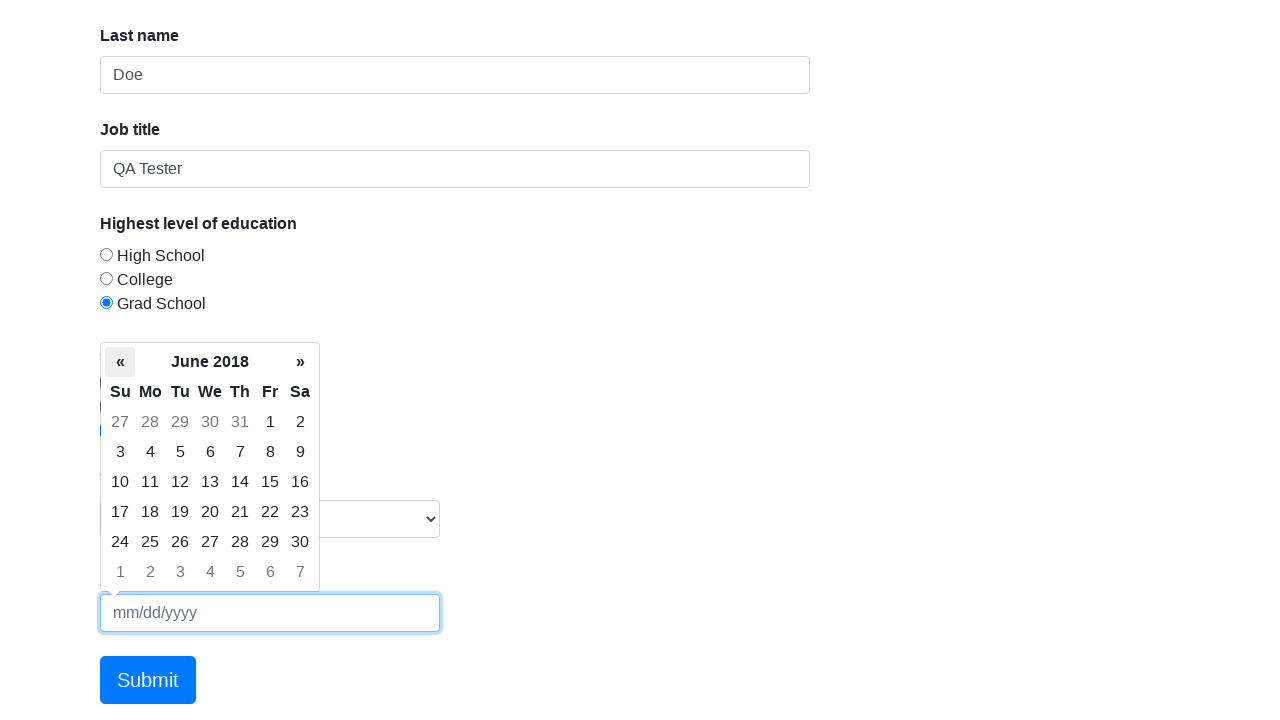

Clicked previous month button in datepicker to navigate backwards at (120, 362) on .datepicker-days .prev
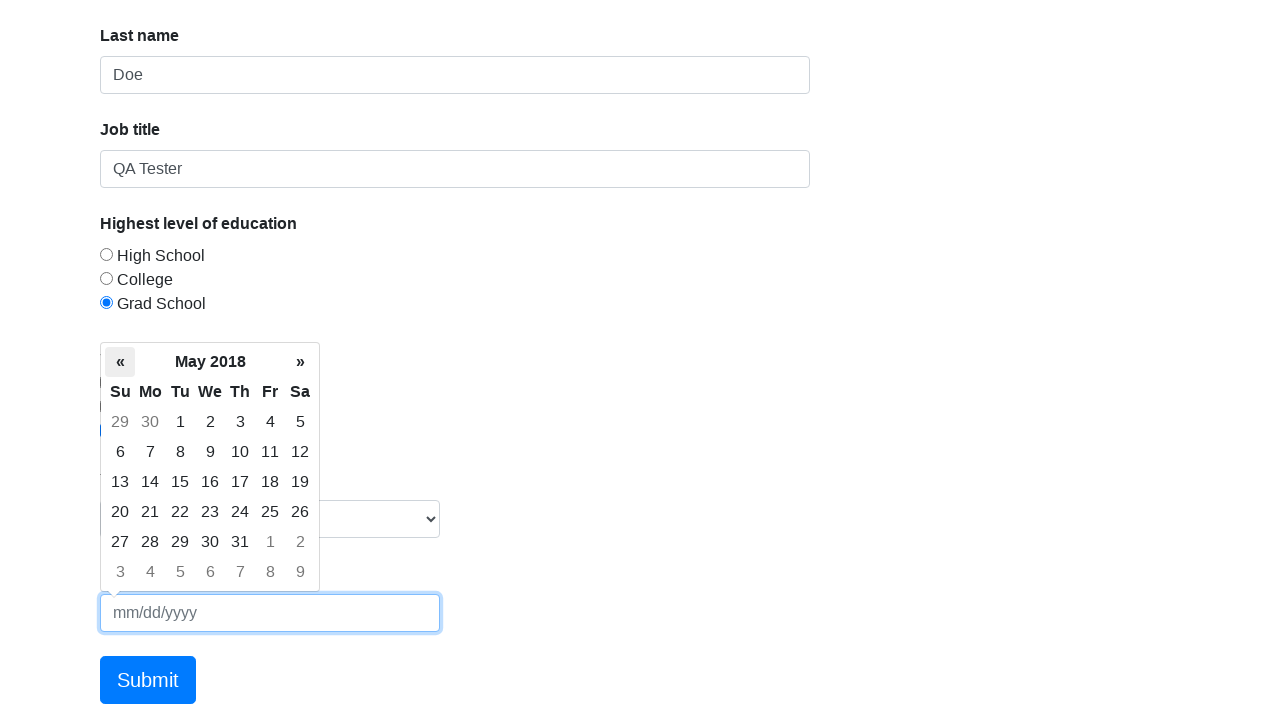

Waited for datepicker animation
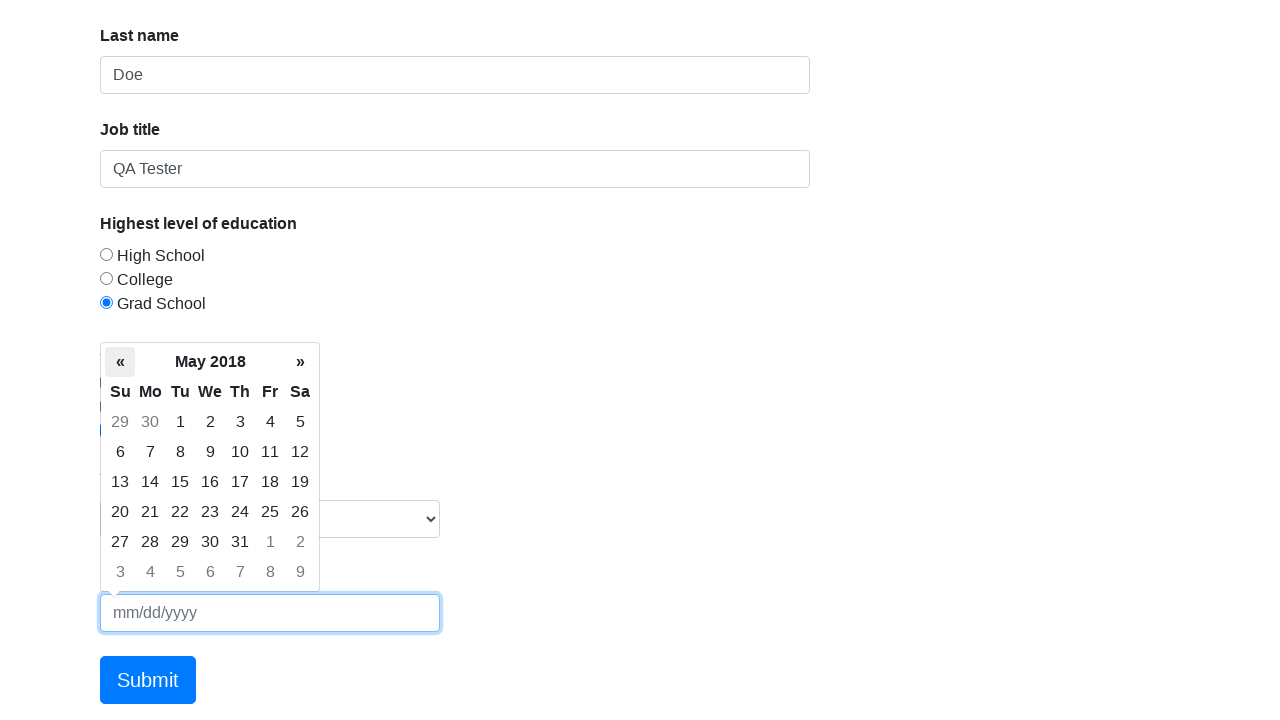

Clicked previous month button in datepicker to navigate backwards at (120, 362) on .datepicker-days .prev
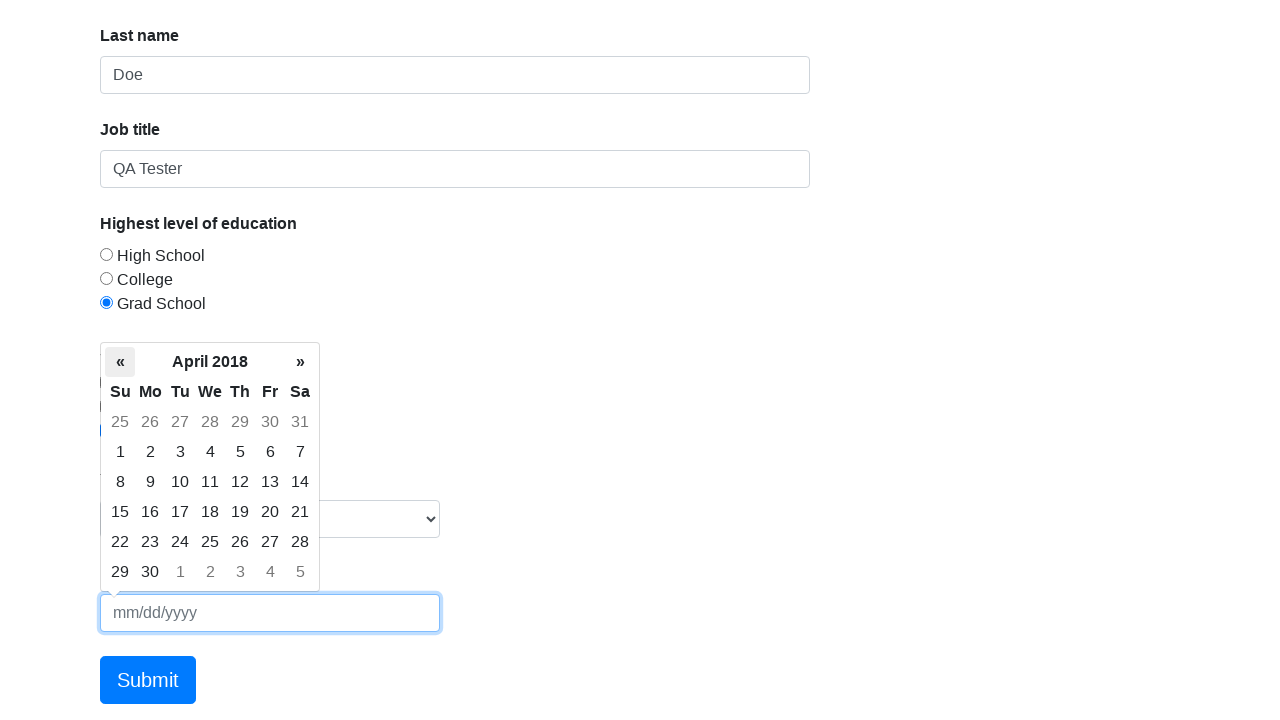

Waited for datepicker animation
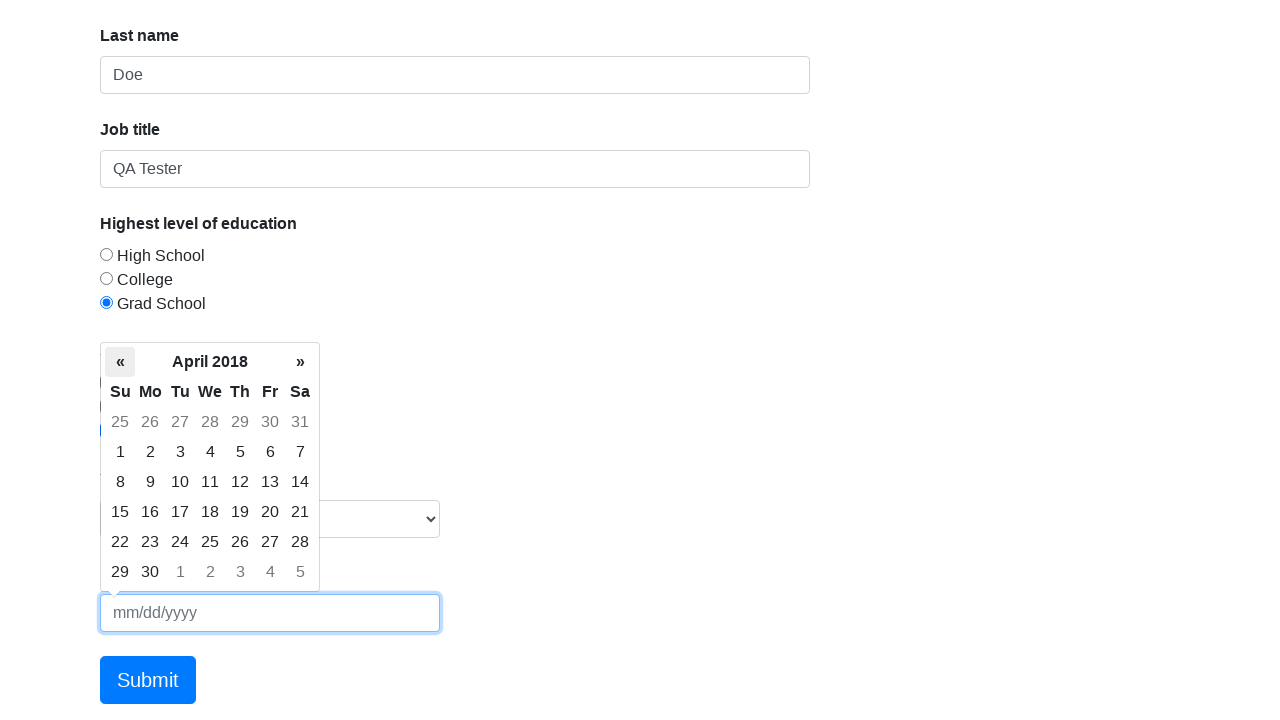

Clicked previous month button in datepicker to navigate backwards at (120, 362) on .datepicker-days .prev
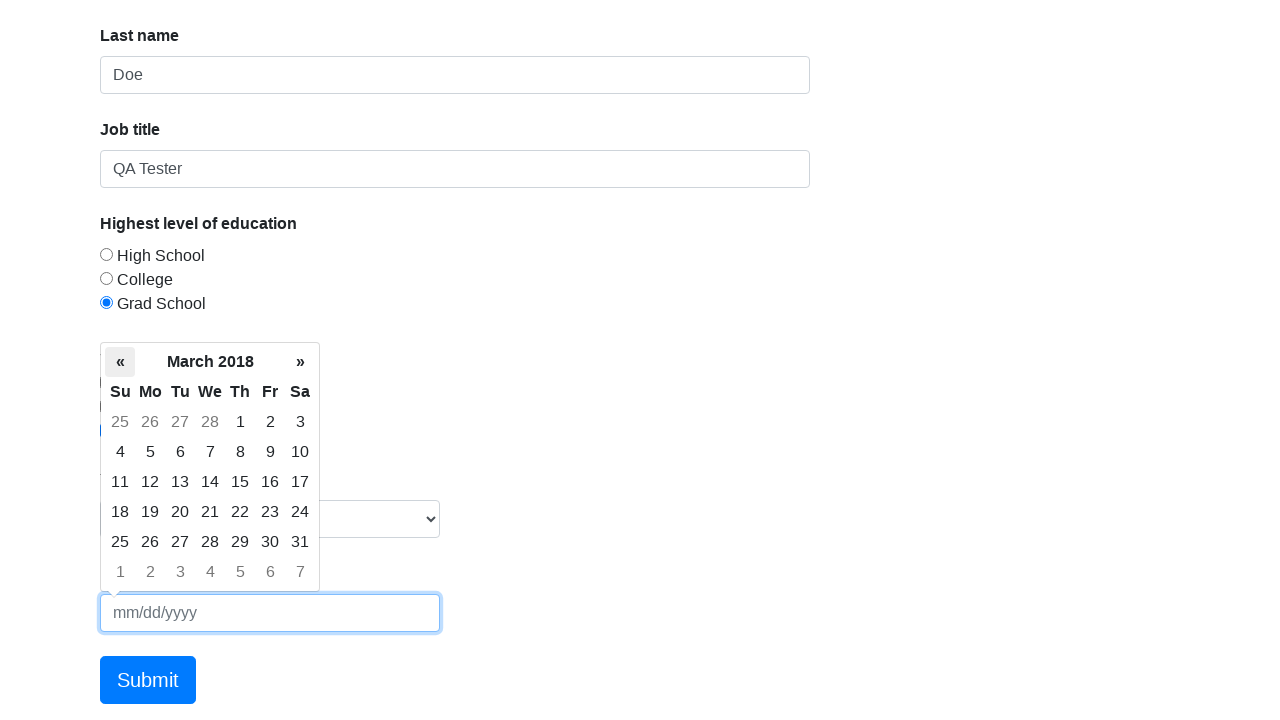

Waited for datepicker animation
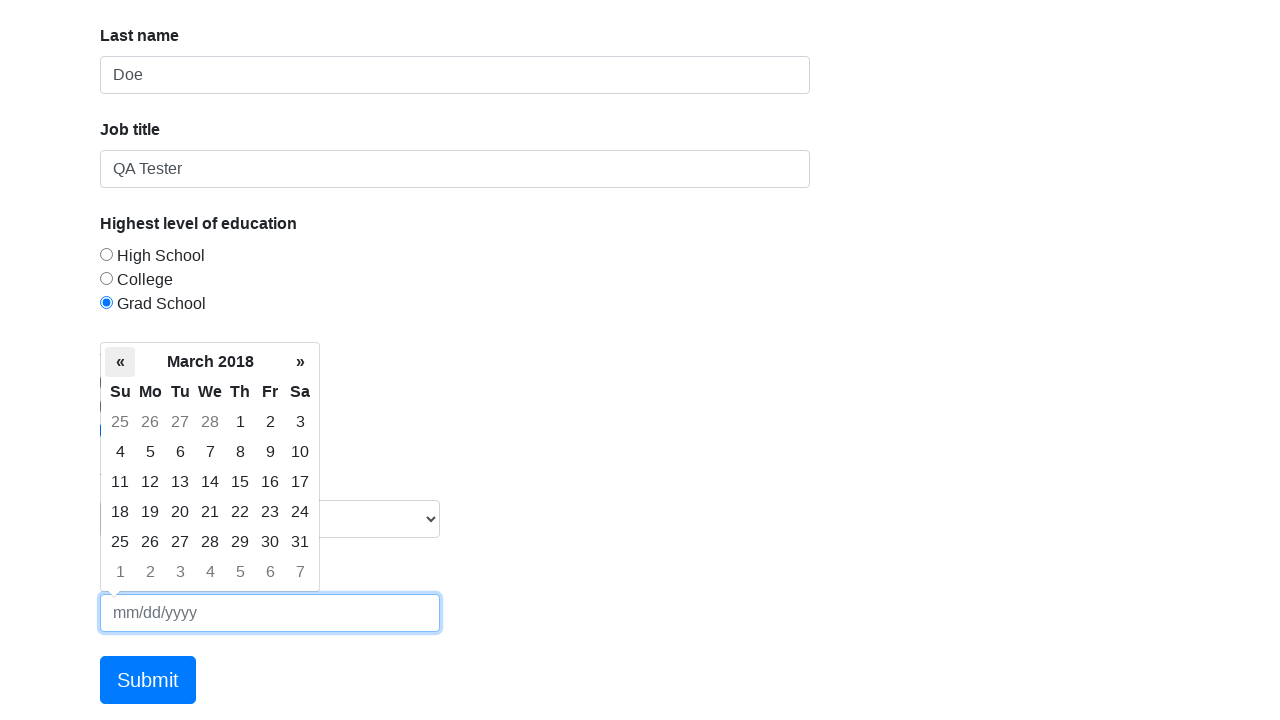

Clicked previous month button in datepicker to navigate backwards at (120, 362) on .datepicker-days .prev
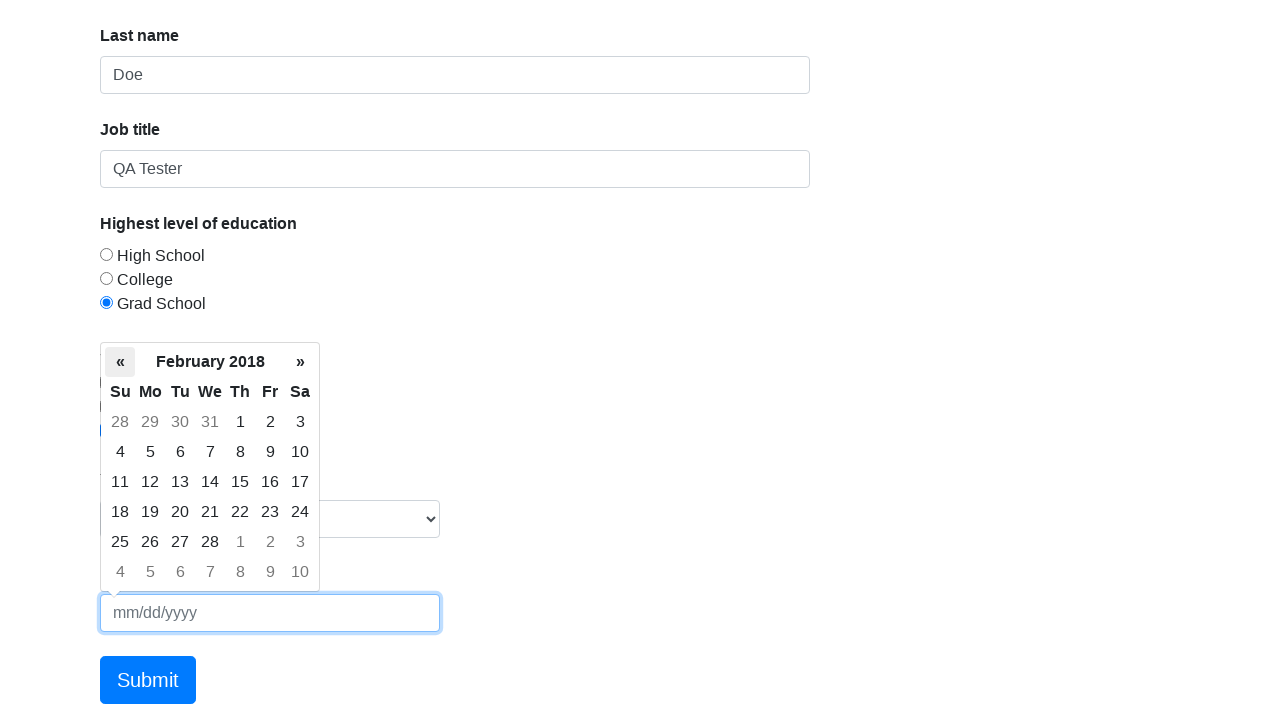

Waited for datepicker animation
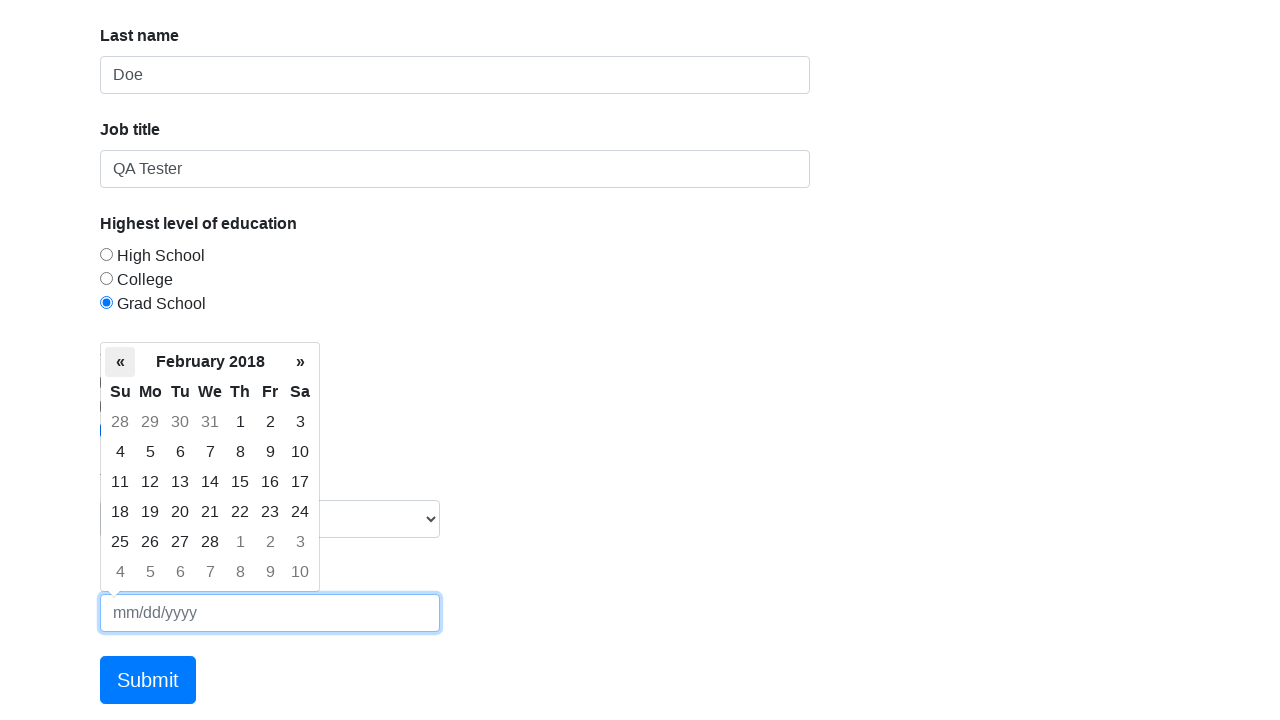

Clicked previous month button in datepicker to navigate backwards at (120, 362) on .datepicker-days .prev
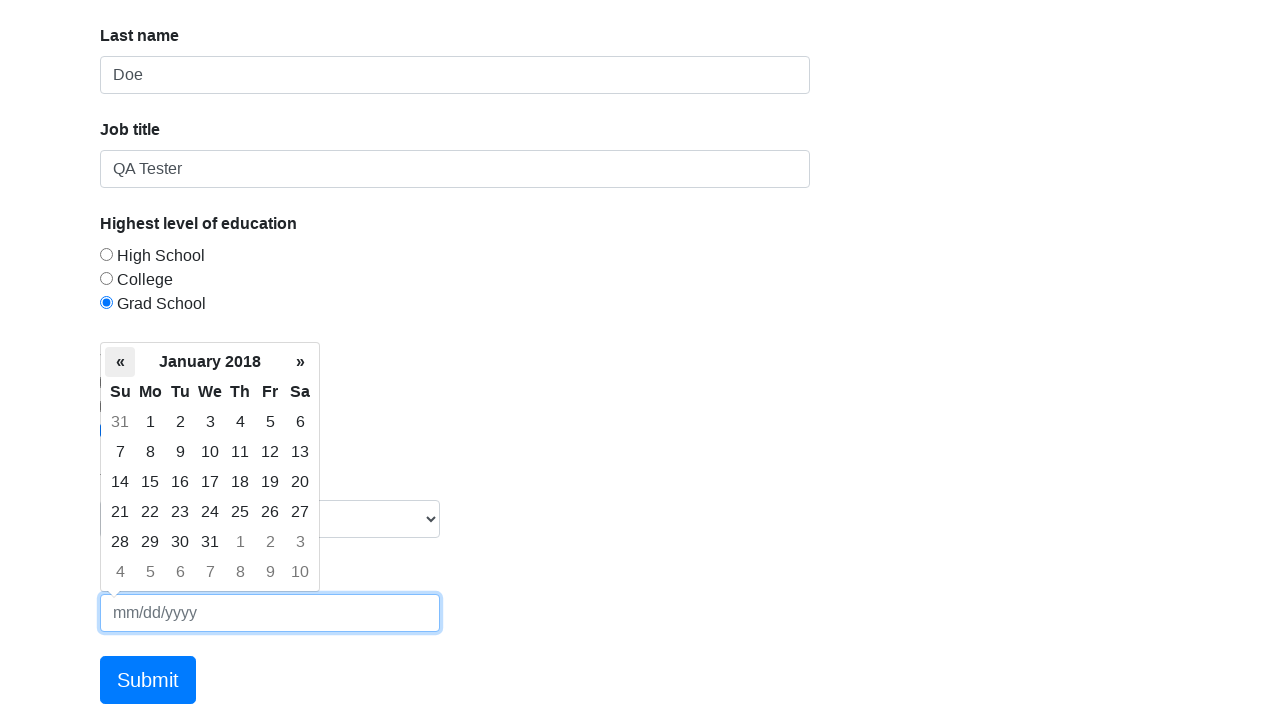

Waited for datepicker animation
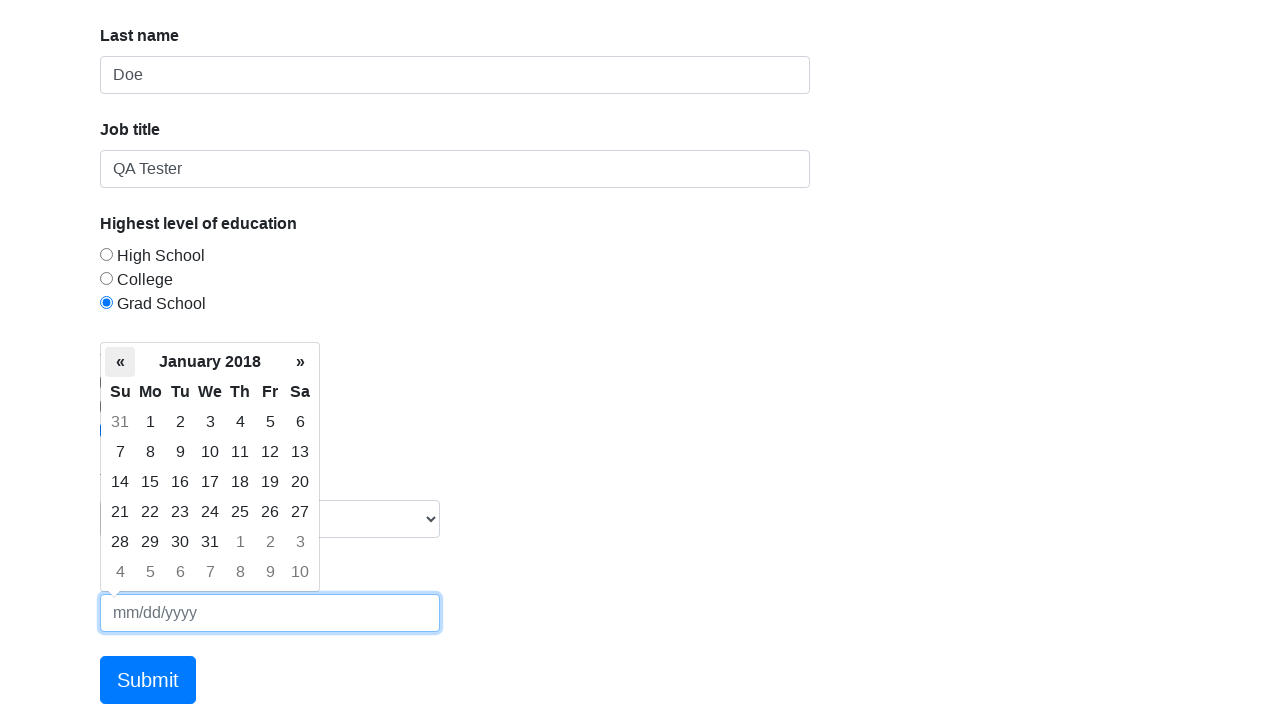

Clicked previous month button in datepicker to navigate backwards at (120, 362) on .datepicker-days .prev
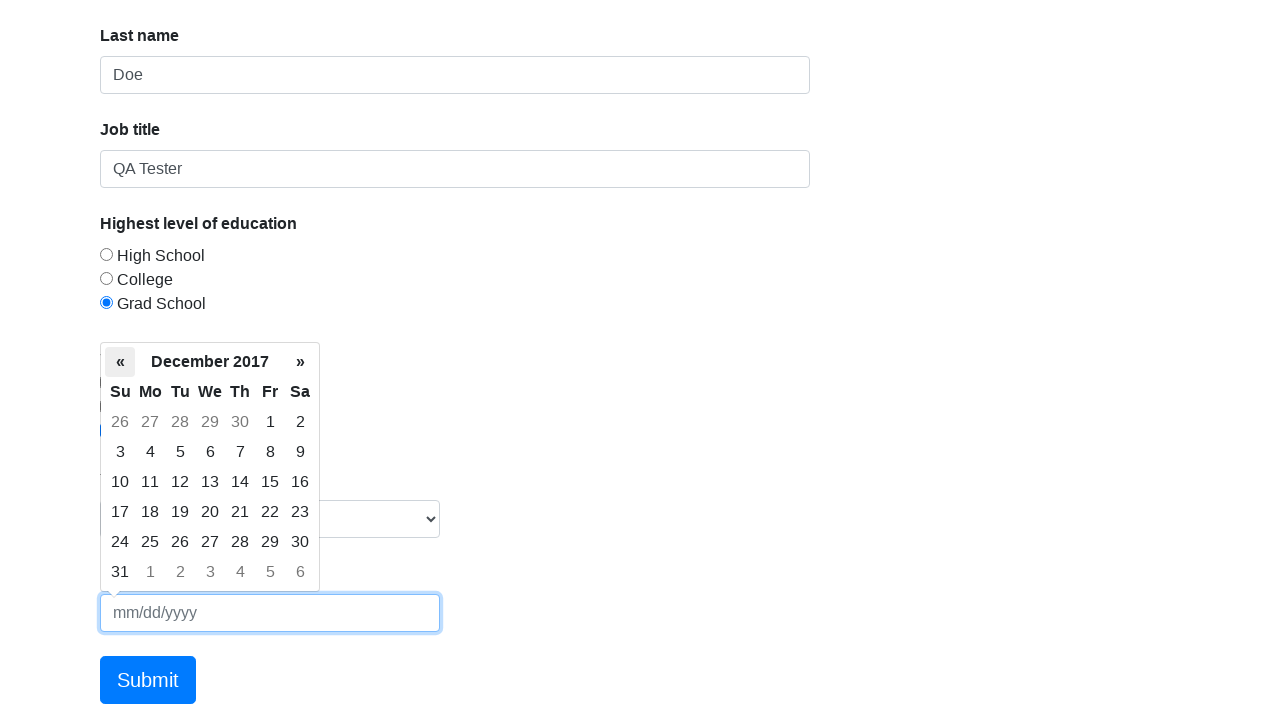

Waited for datepicker animation
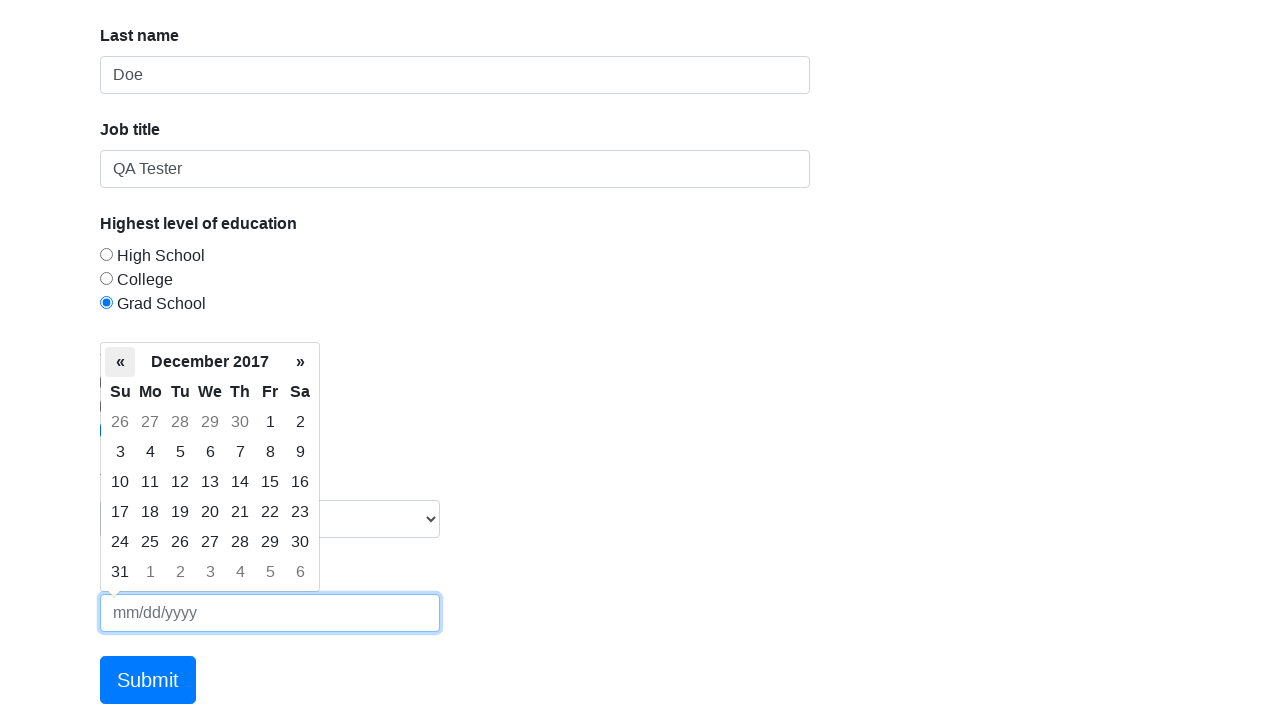

Clicked previous month button in datepicker to navigate backwards at (120, 362) on .datepicker-days .prev
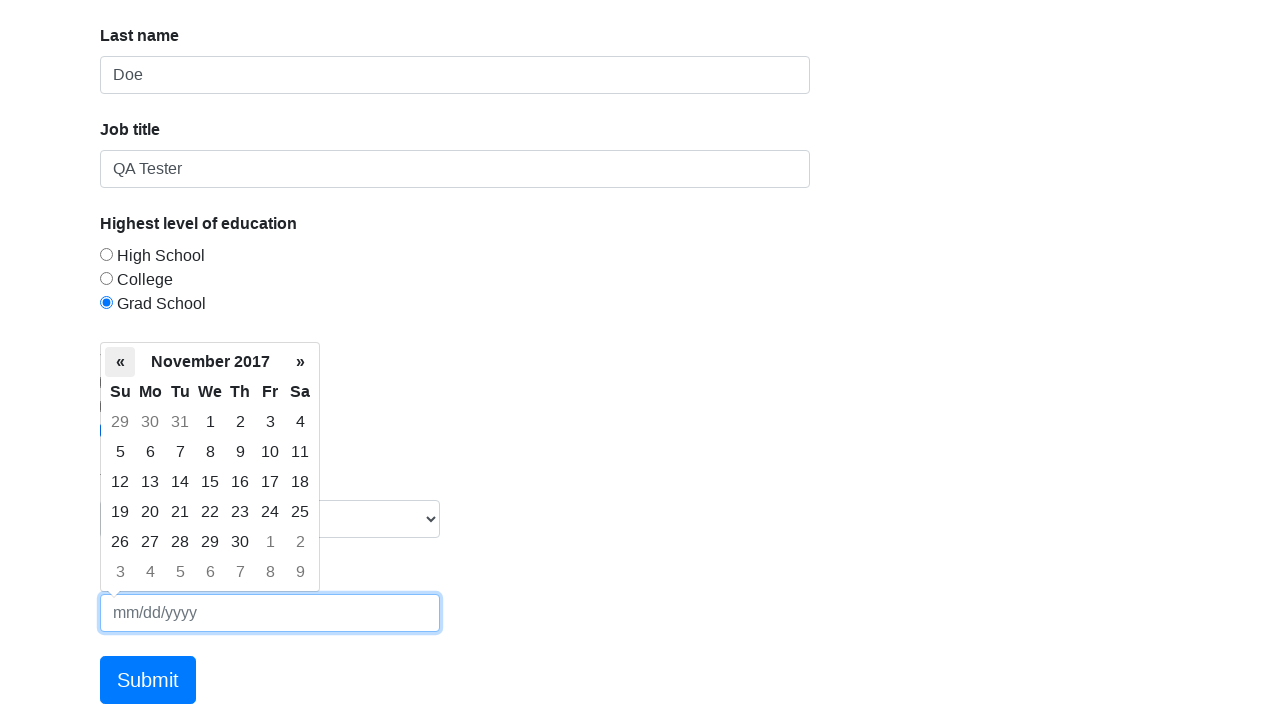

Waited for datepicker animation
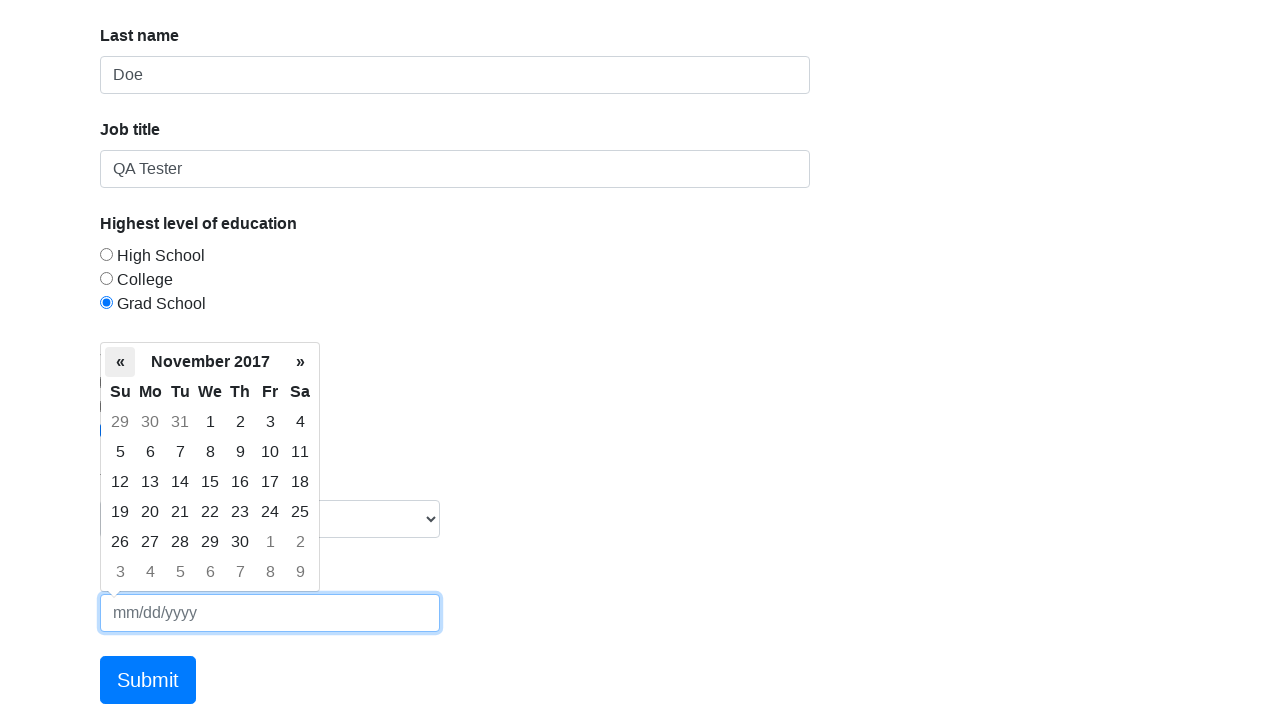

Clicked previous month button in datepicker to navigate backwards at (120, 362) on .datepicker-days .prev
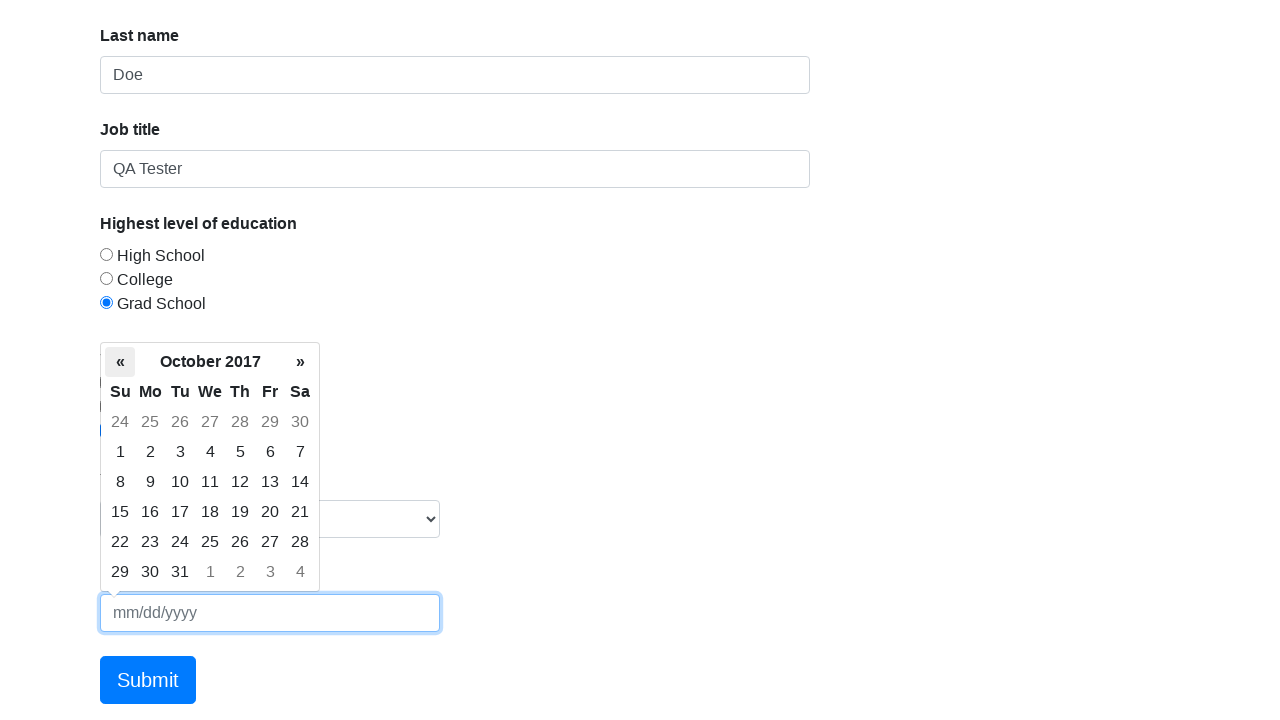

Waited for datepicker animation
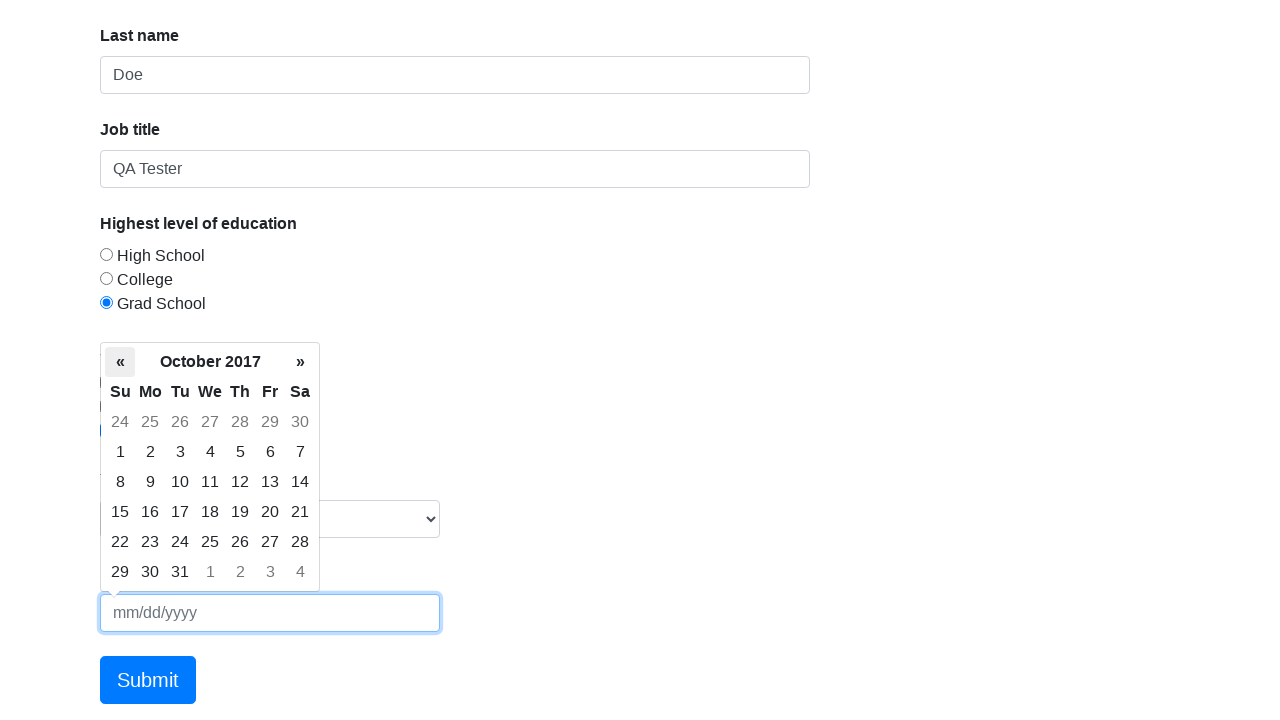

Clicked previous month button in datepicker to navigate backwards at (120, 362) on .datepicker-days .prev
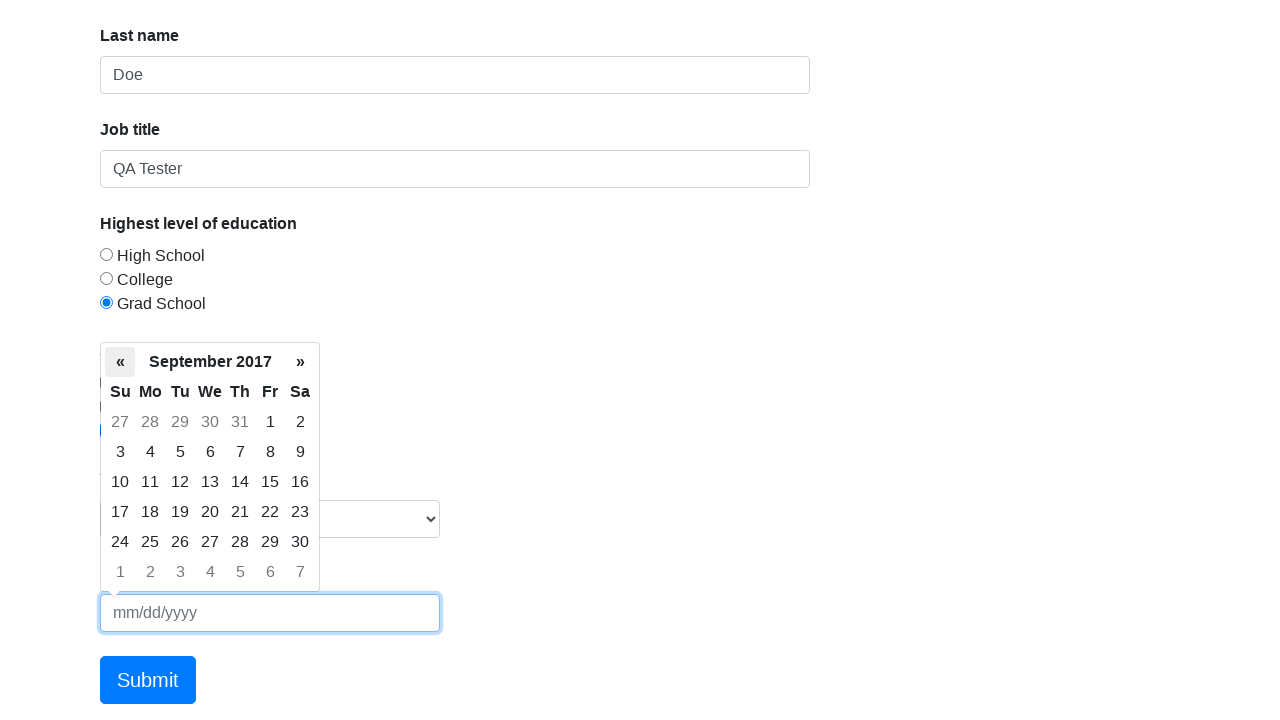

Waited for datepicker animation
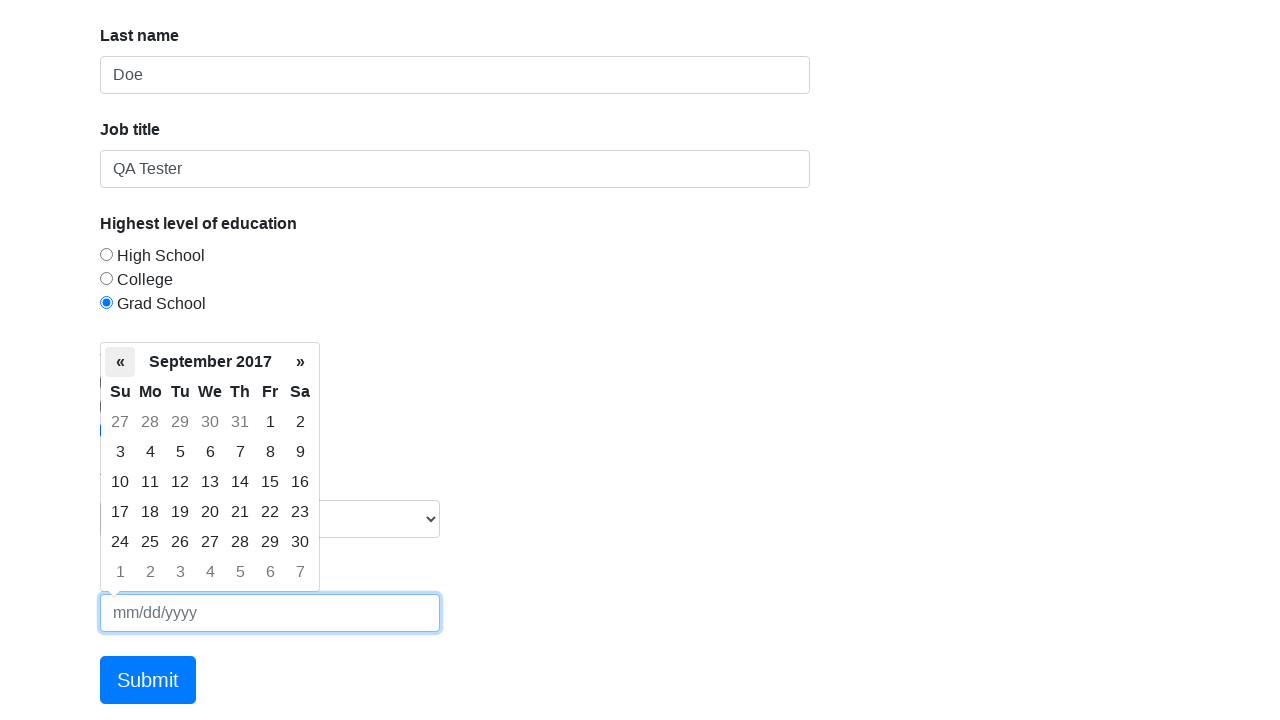

Clicked previous month button in datepicker to navigate backwards at (120, 362) on .datepicker-days .prev
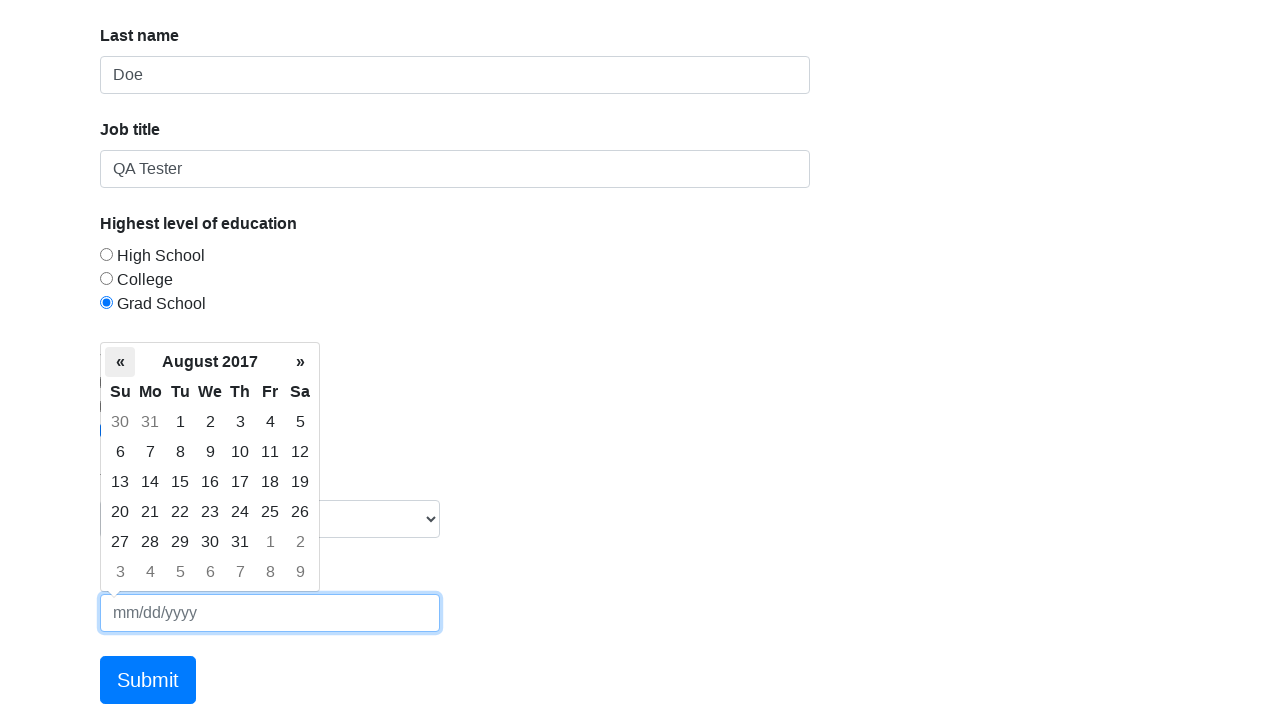

Waited for datepicker animation
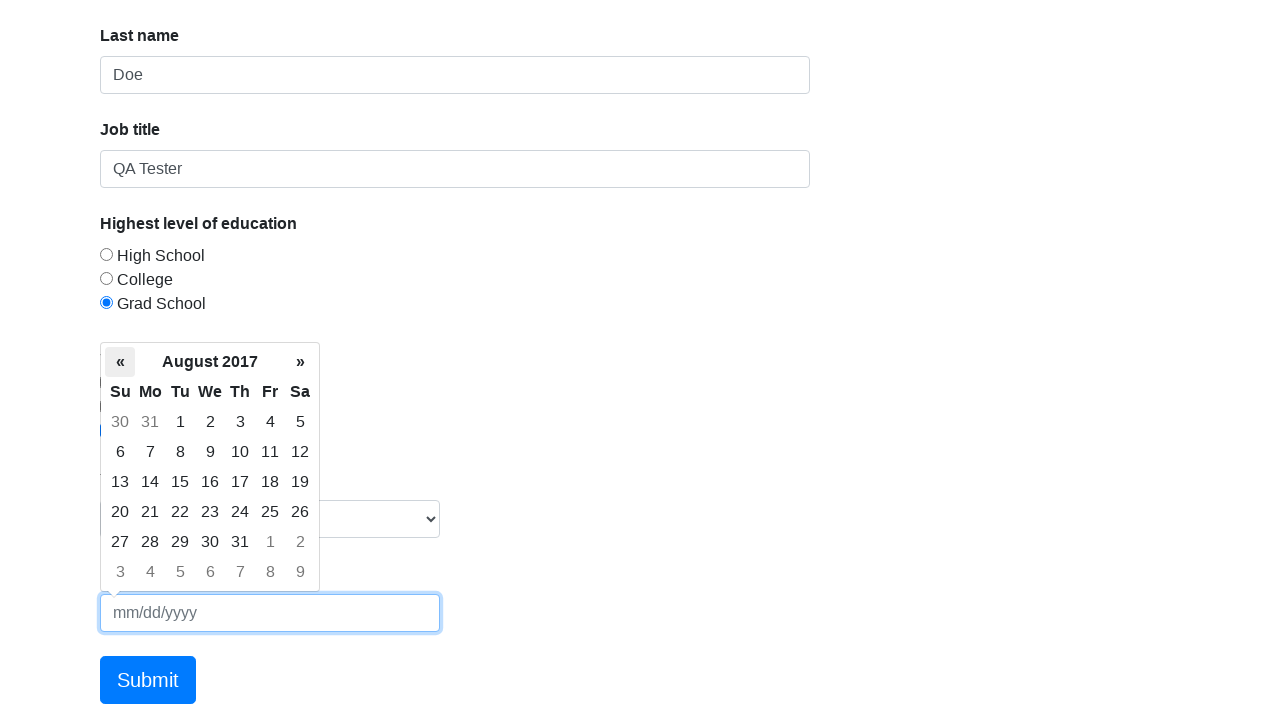

Clicked previous month button in datepicker to navigate backwards at (120, 362) on .datepicker-days .prev
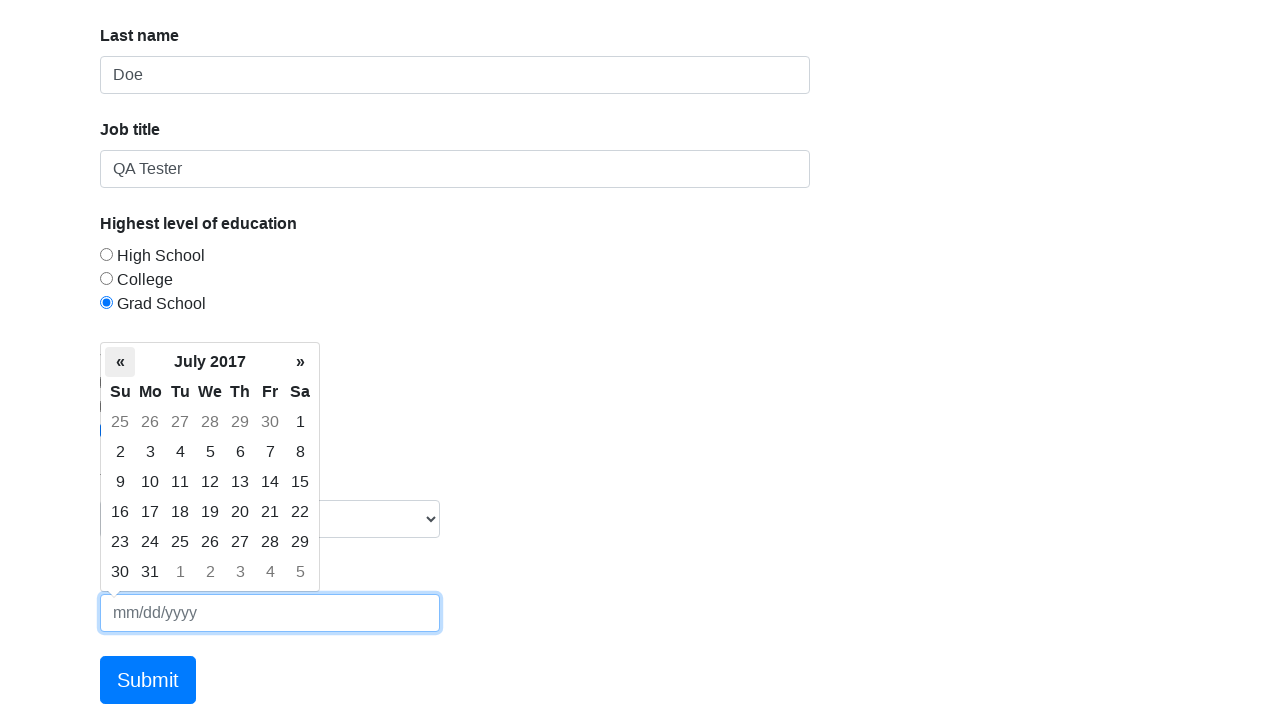

Waited for datepicker animation
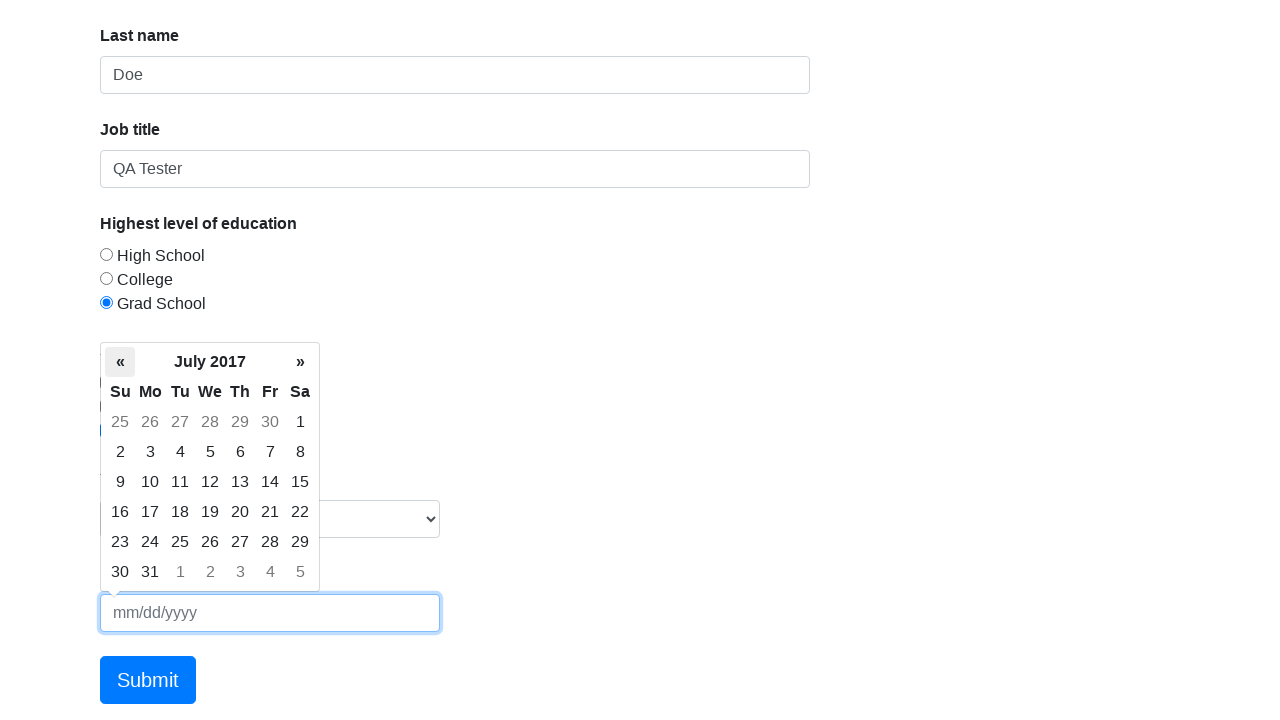

Clicked previous month button in datepicker to navigate backwards at (120, 362) on .datepicker-days .prev
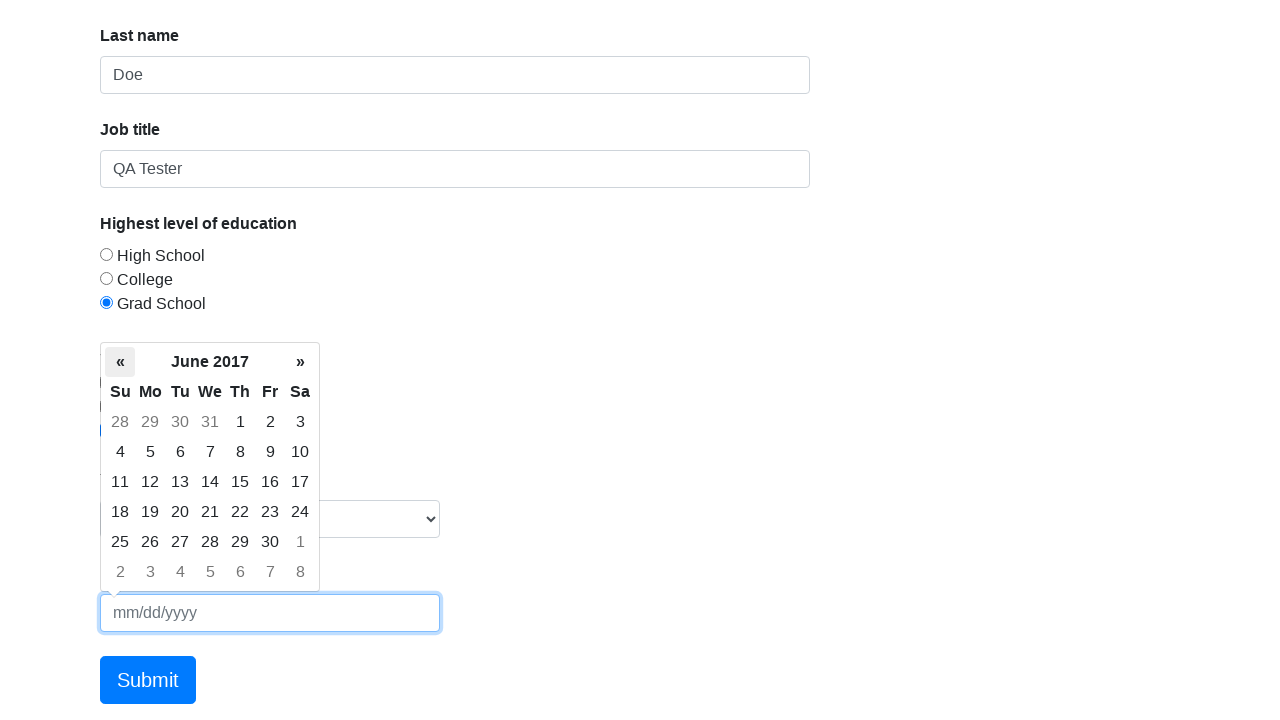

Waited for datepicker animation
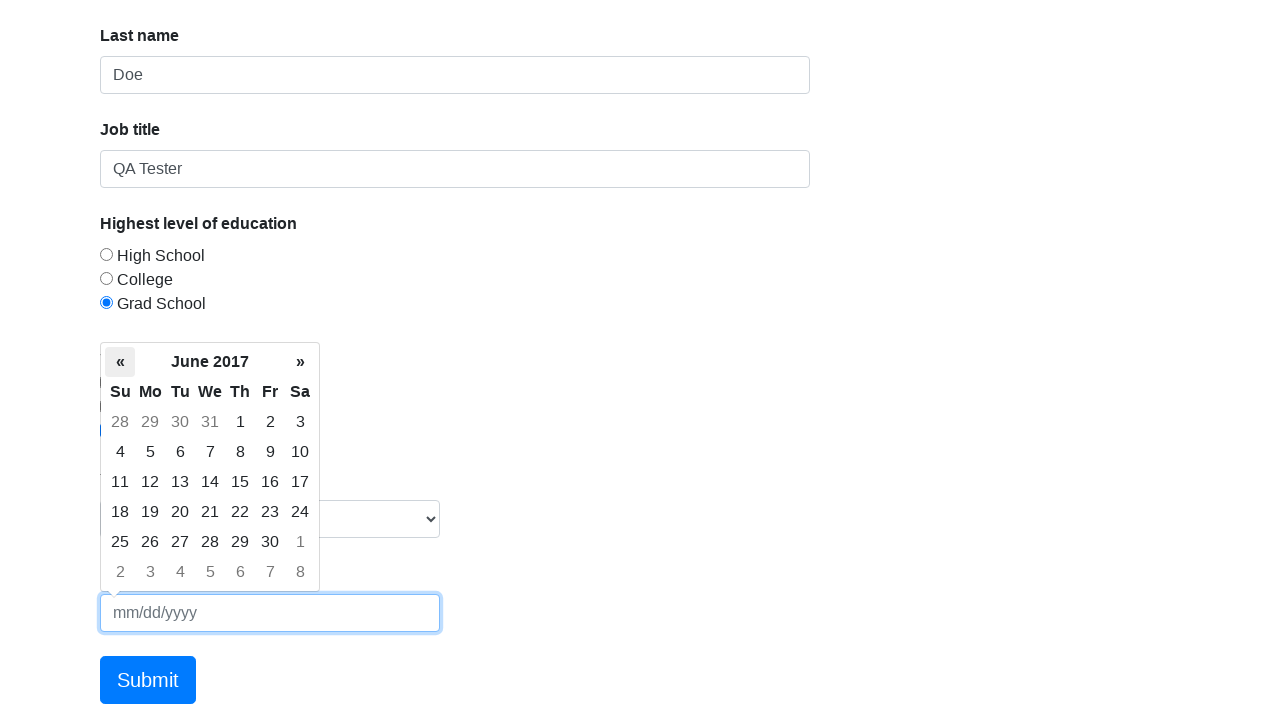

Clicked previous month button in datepicker to navigate backwards at (120, 362) on .datepicker-days .prev
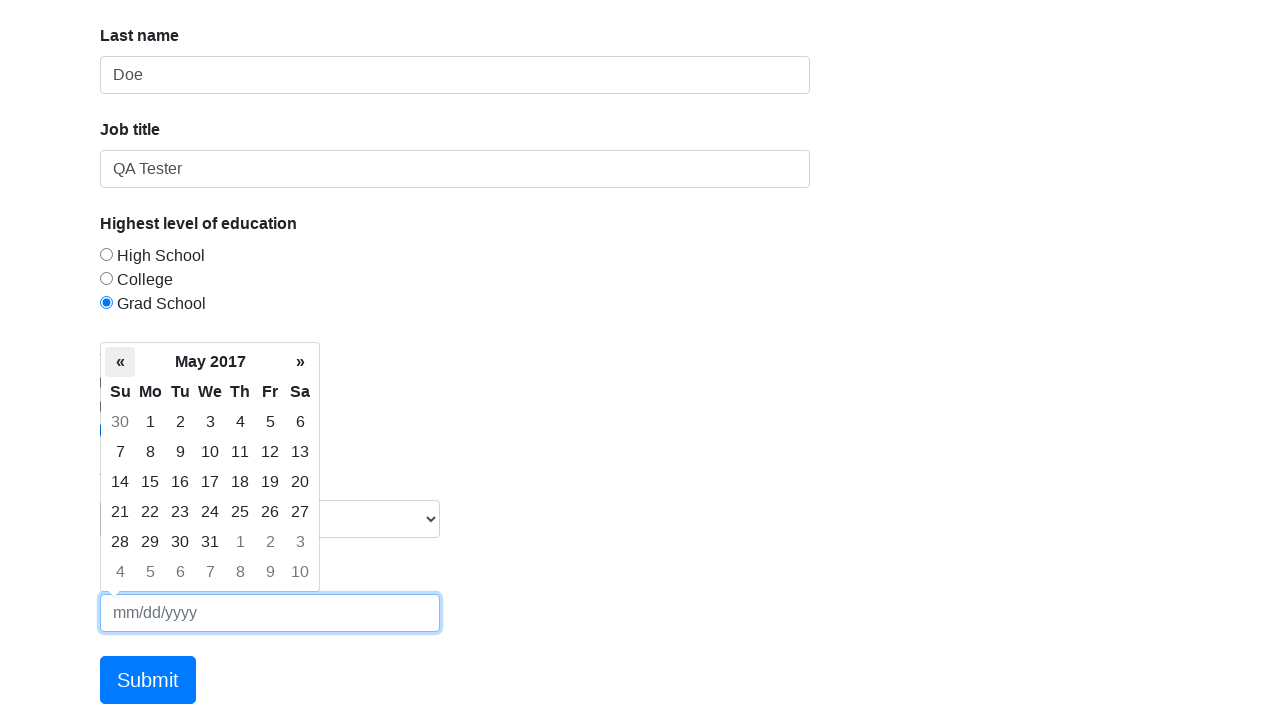

Waited for datepicker animation
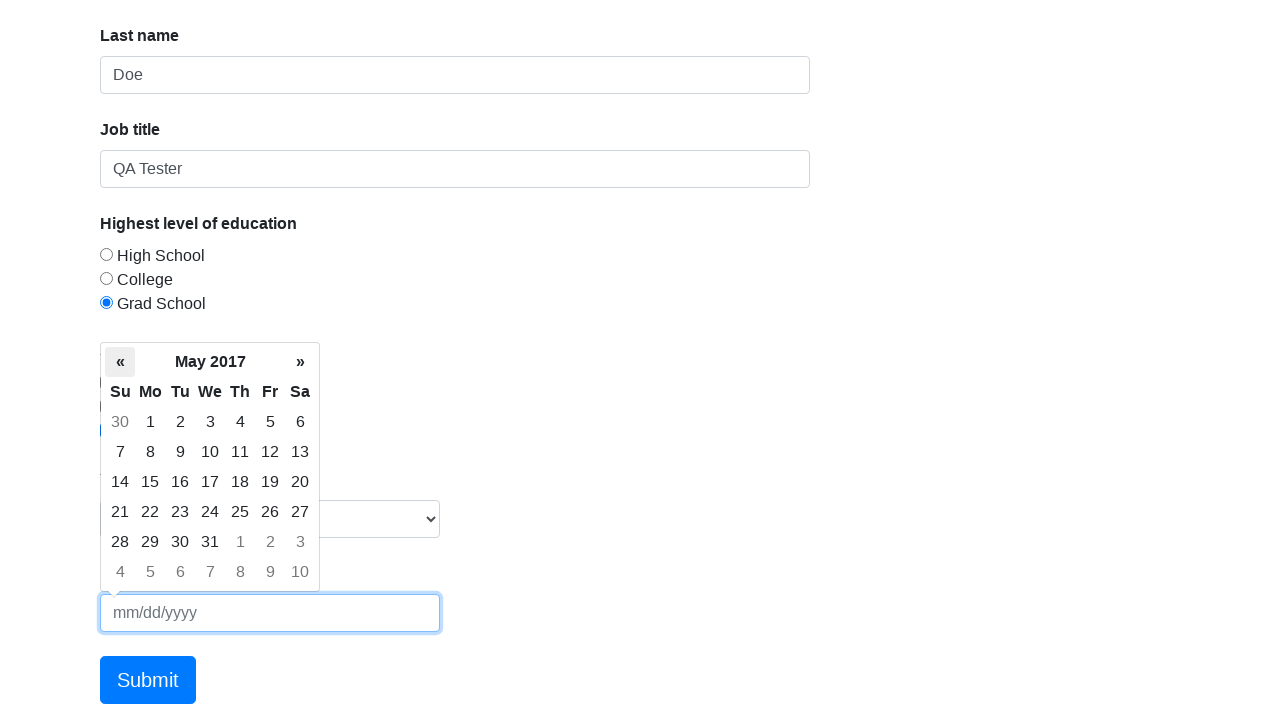

Clicked previous month button in datepicker to navigate backwards at (120, 362) on .datepicker-days .prev
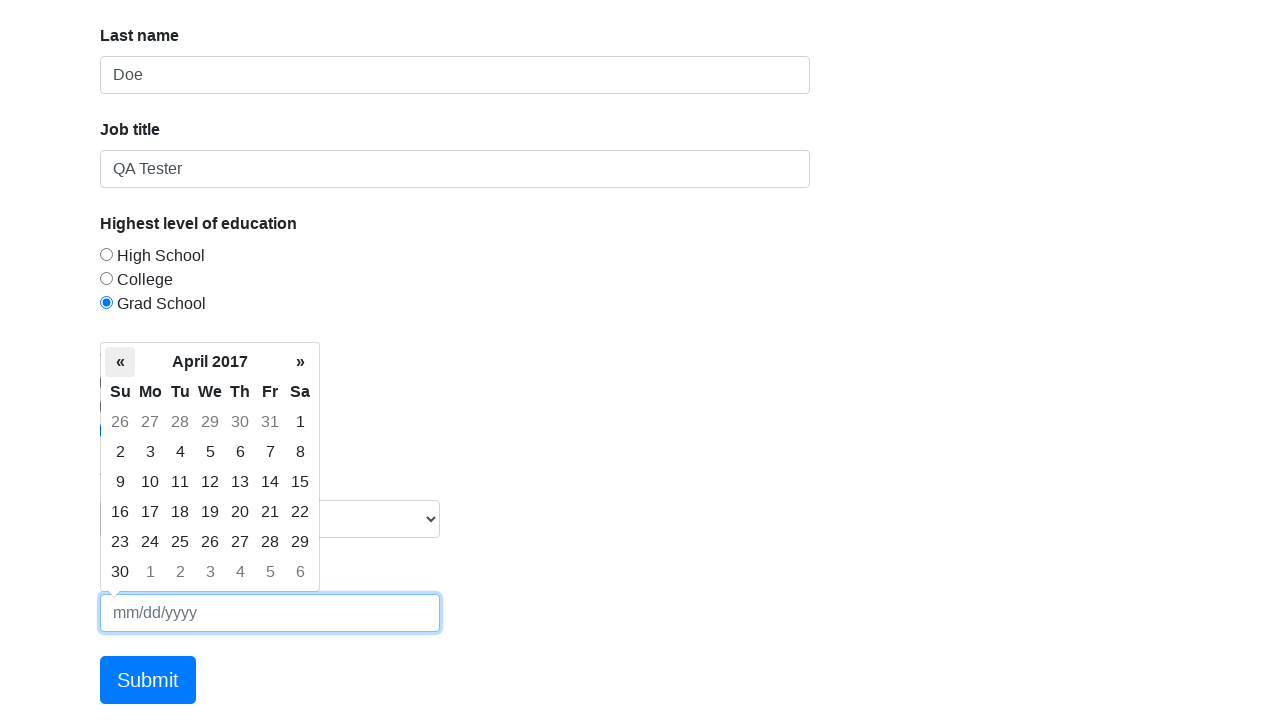

Waited for datepicker animation
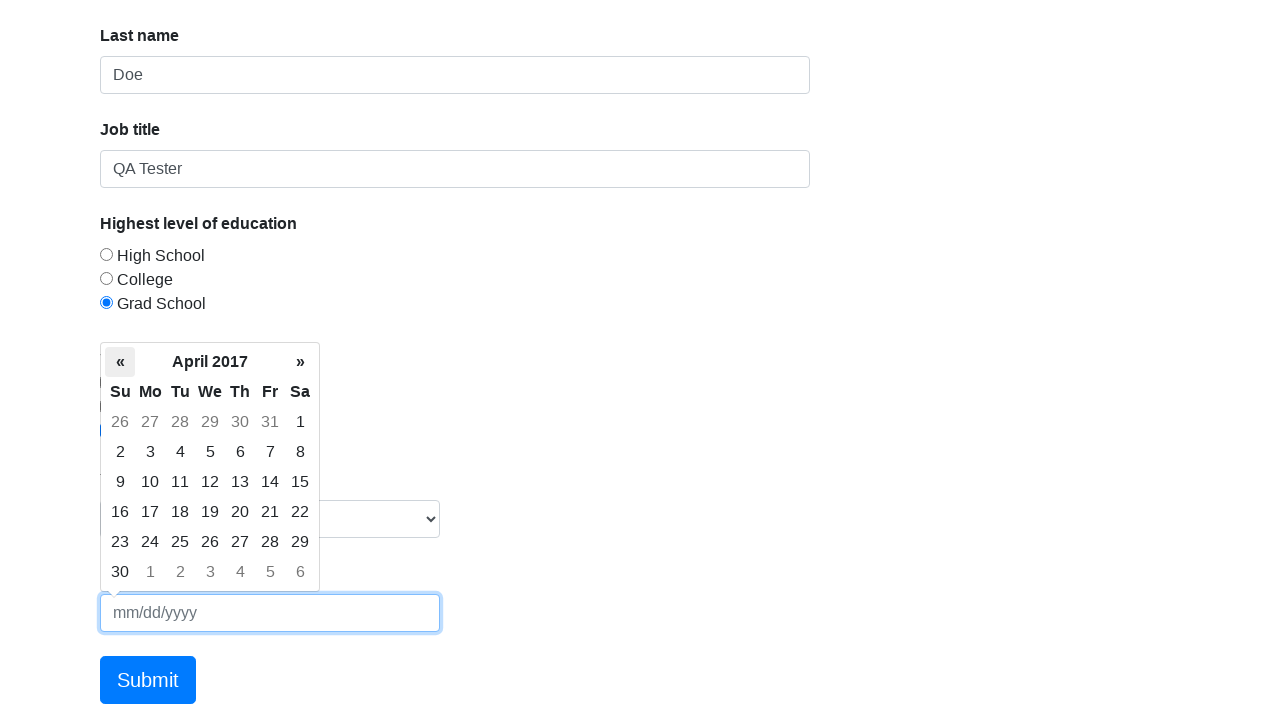

Clicked previous month button in datepicker to navigate backwards at (120, 362) on .datepicker-days .prev
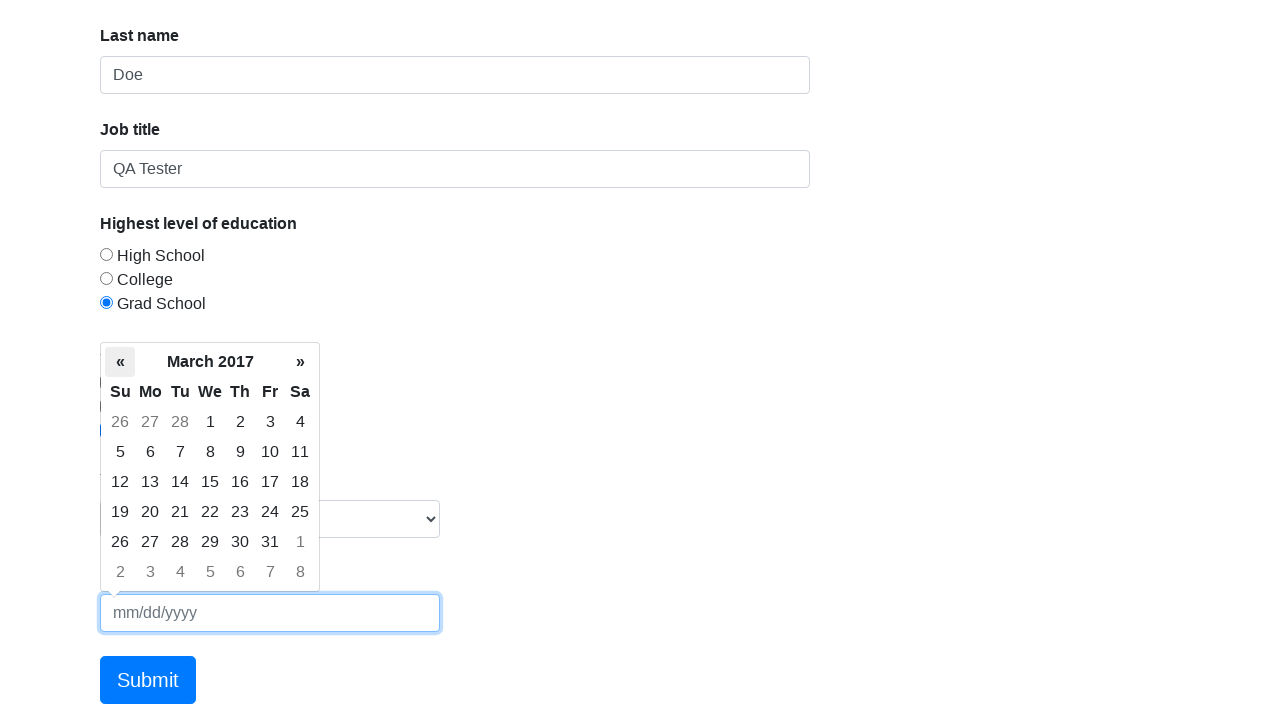

Waited for datepicker animation
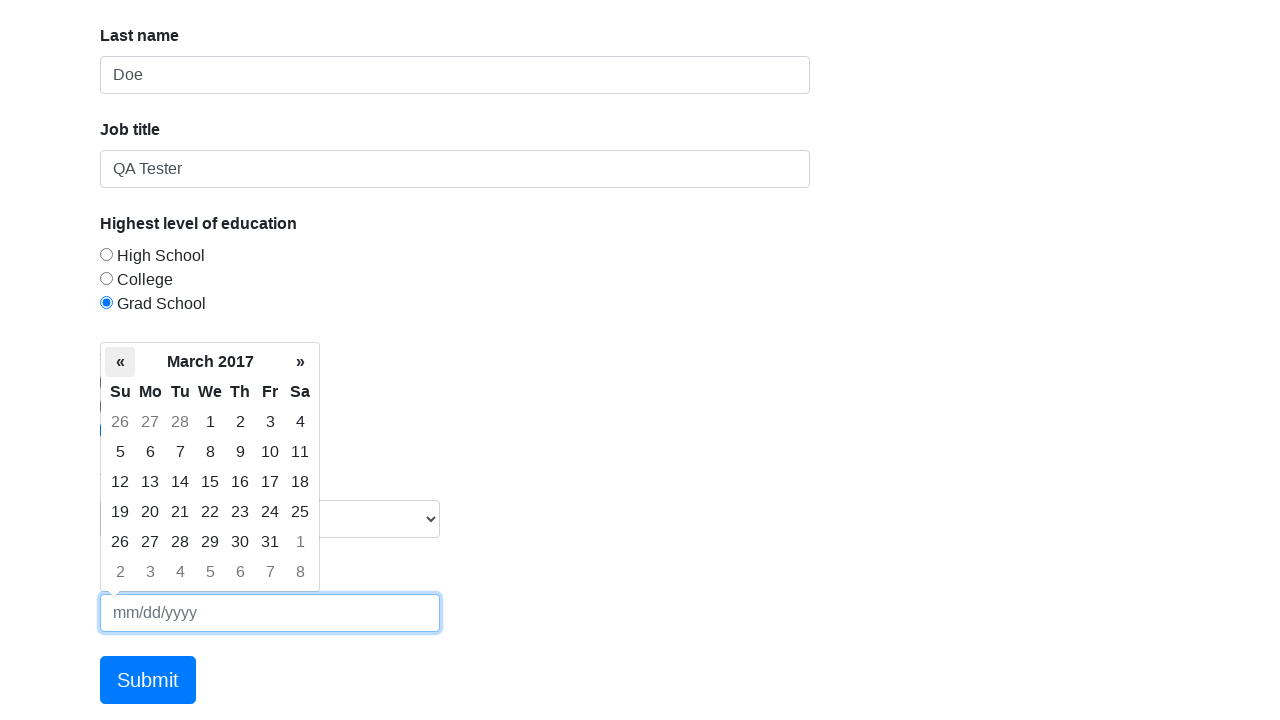

Clicked previous month button in datepicker to navigate backwards at (120, 362) on .datepicker-days .prev
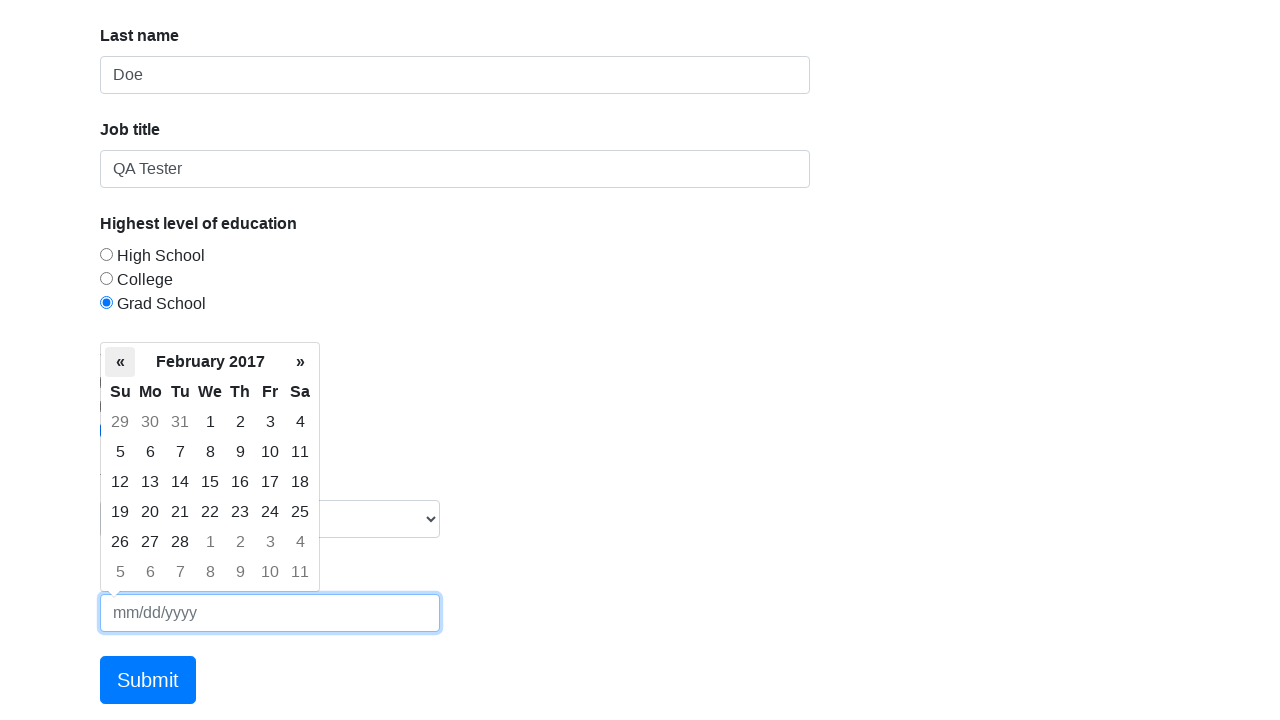

Waited for datepicker animation
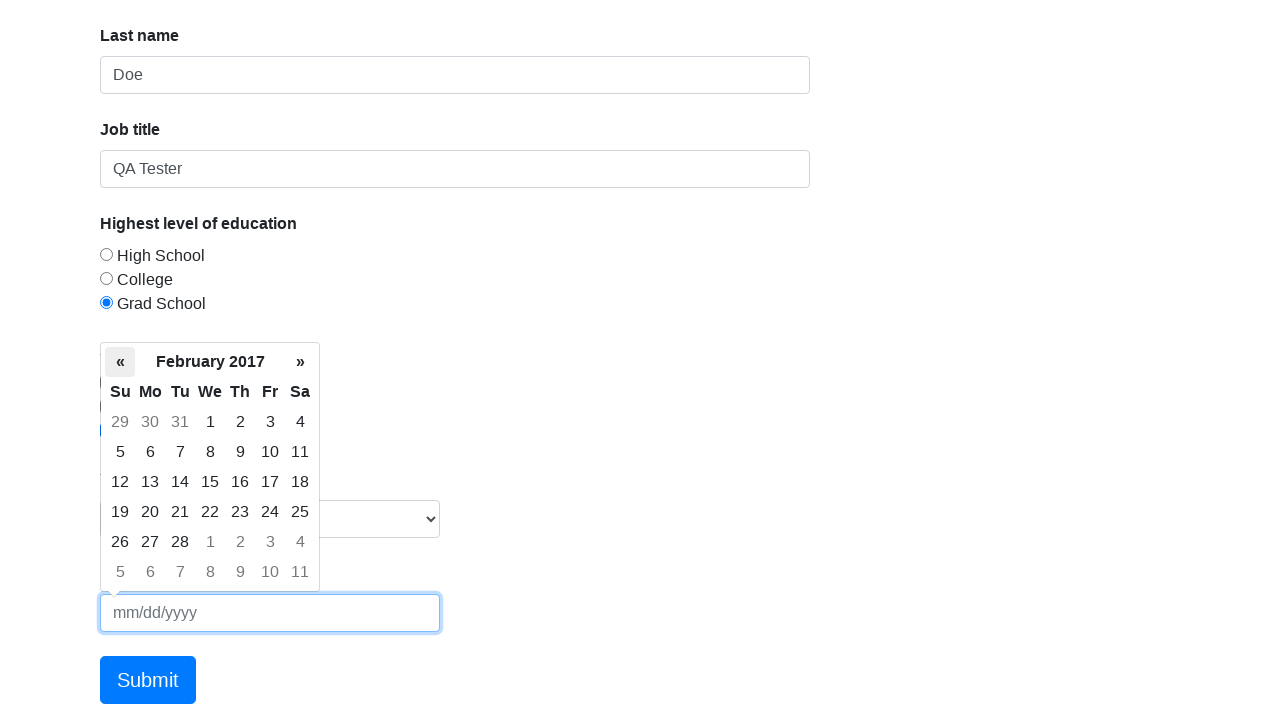

Clicked previous month button in datepicker to navigate backwards at (120, 362) on .datepicker-days .prev
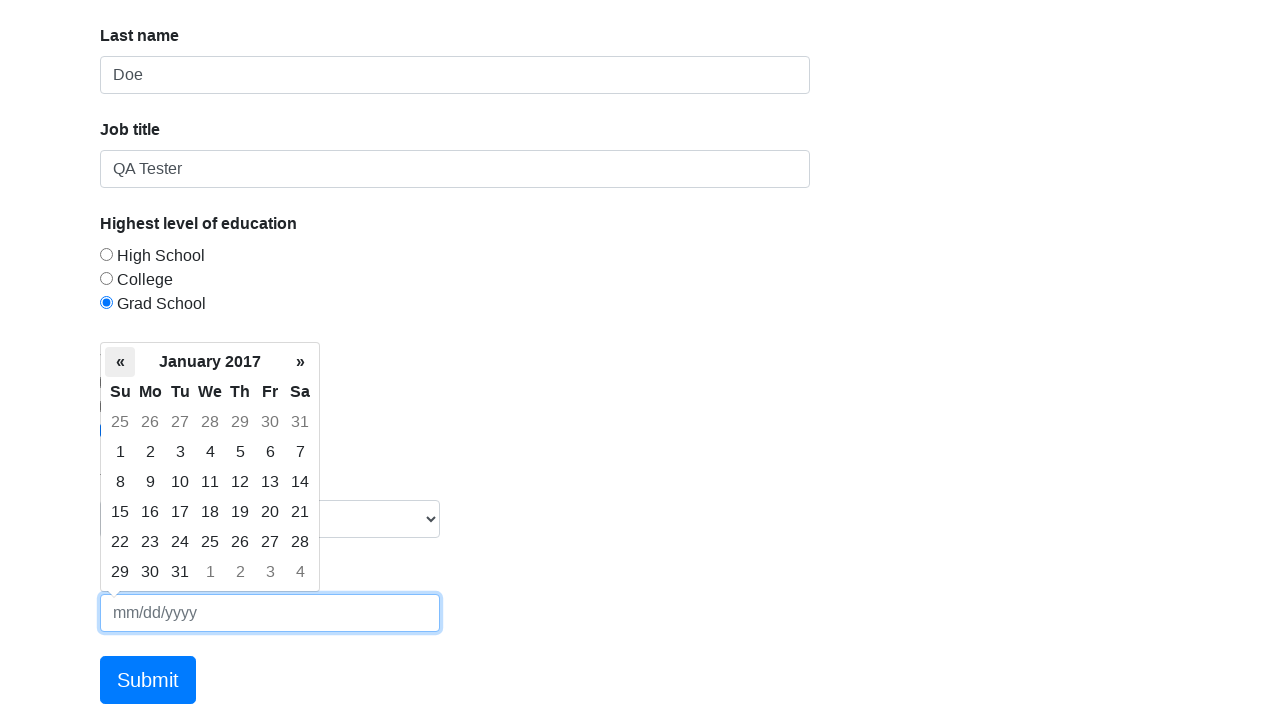

Waited for datepicker animation
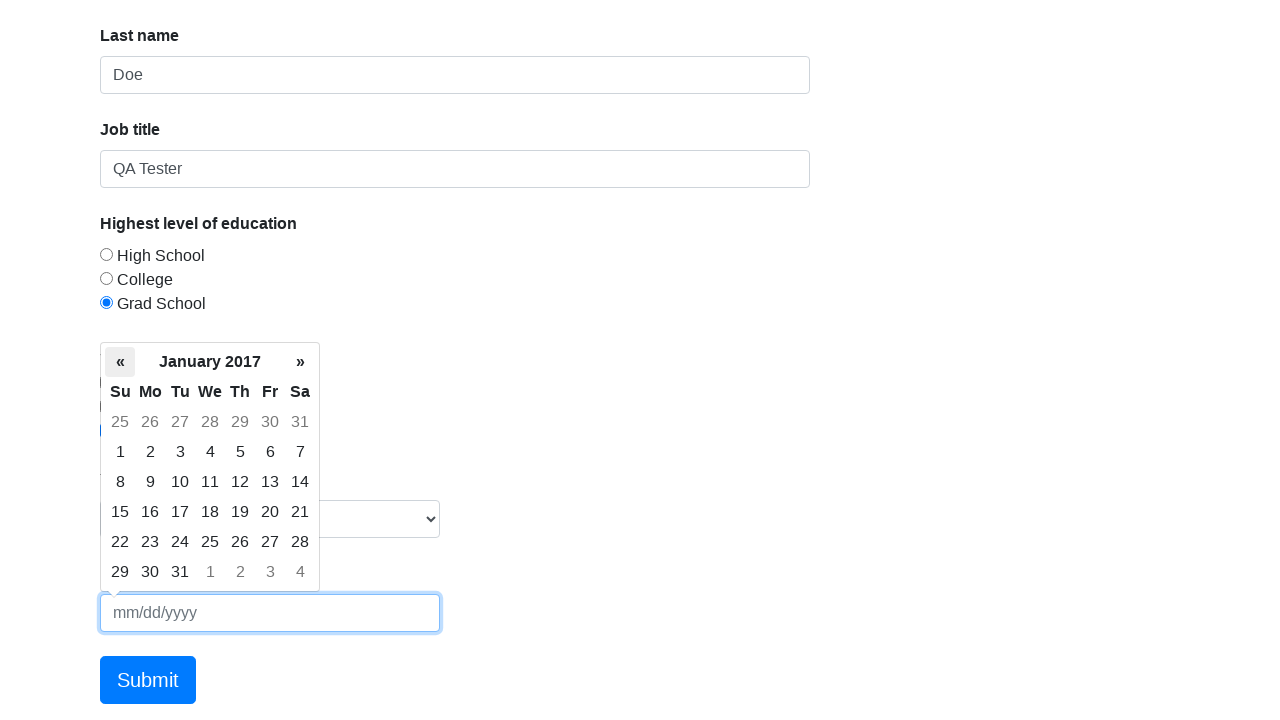

Clicked previous month button in datepicker to navigate backwards at (120, 362) on .datepicker-days .prev
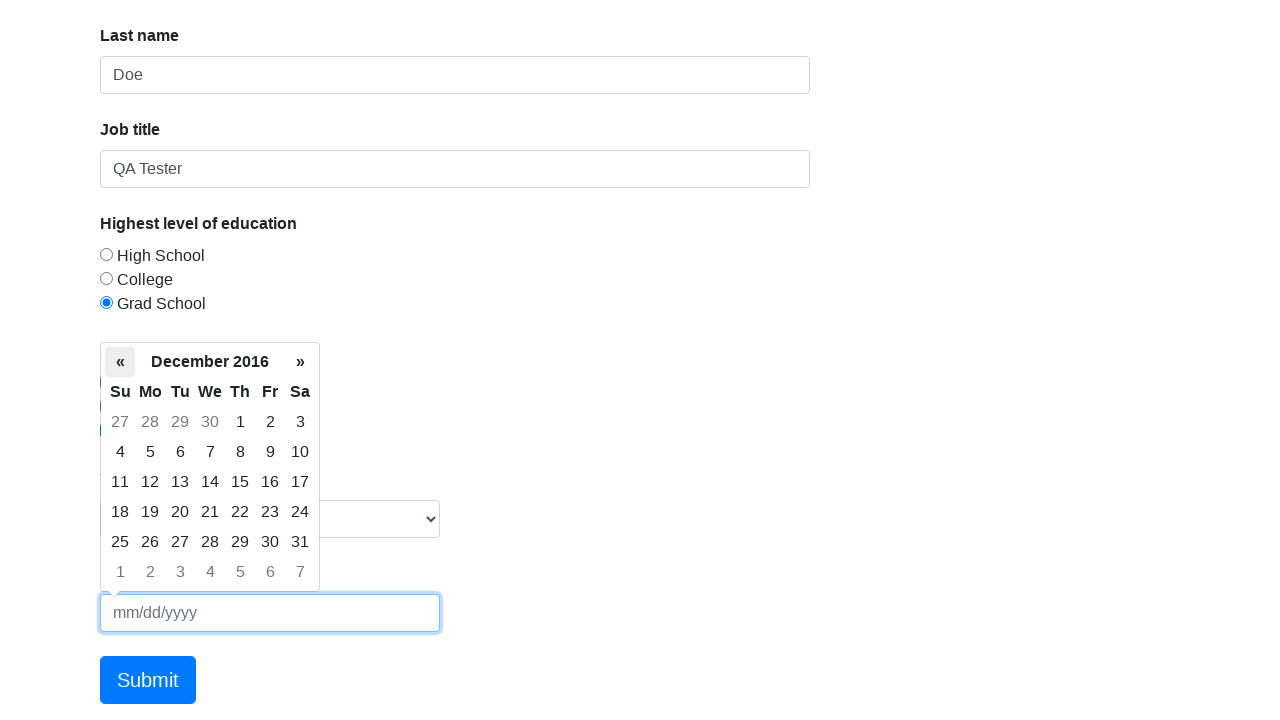

Waited for datepicker animation
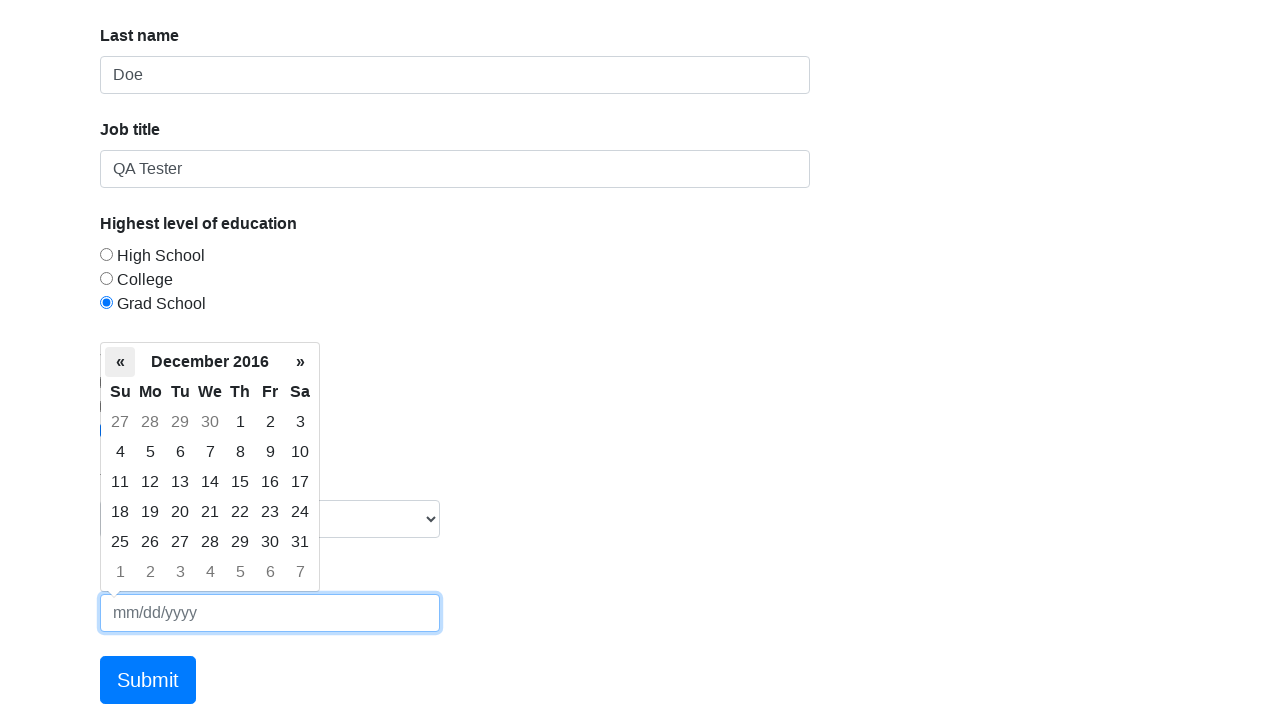

Clicked previous month button in datepicker to navigate backwards at (120, 362) on .datepicker-days .prev
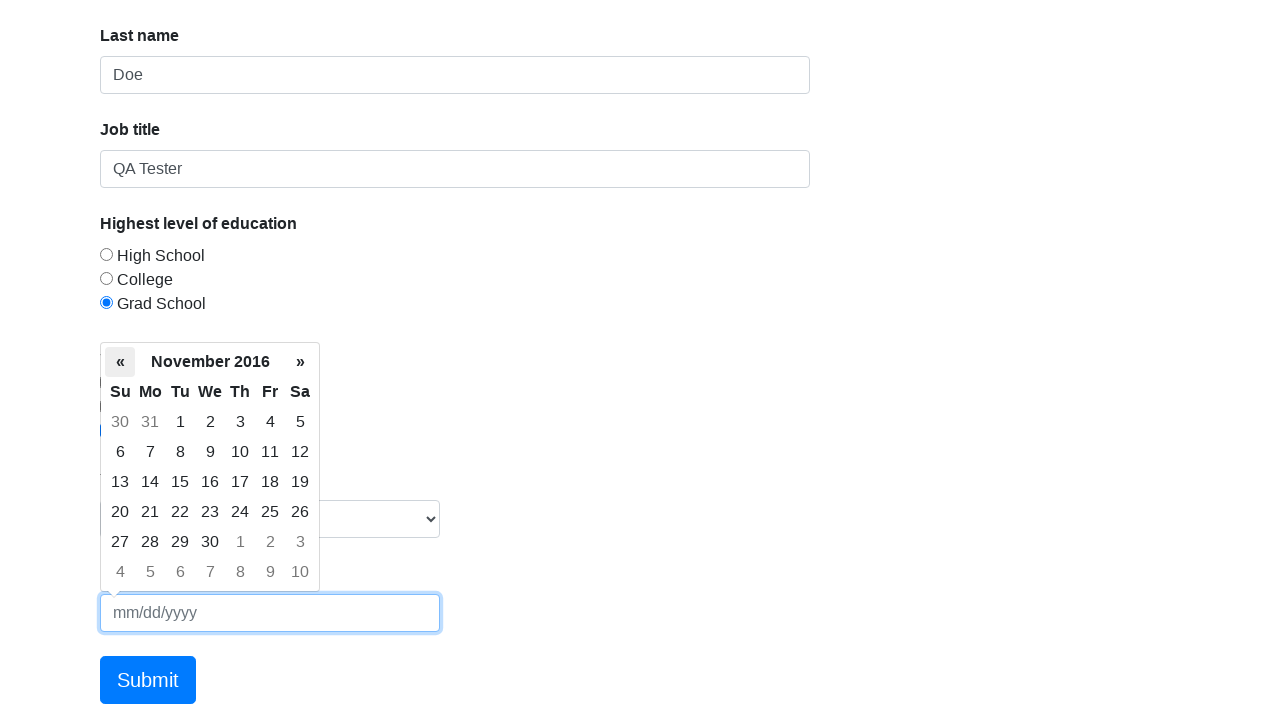

Waited for datepicker animation
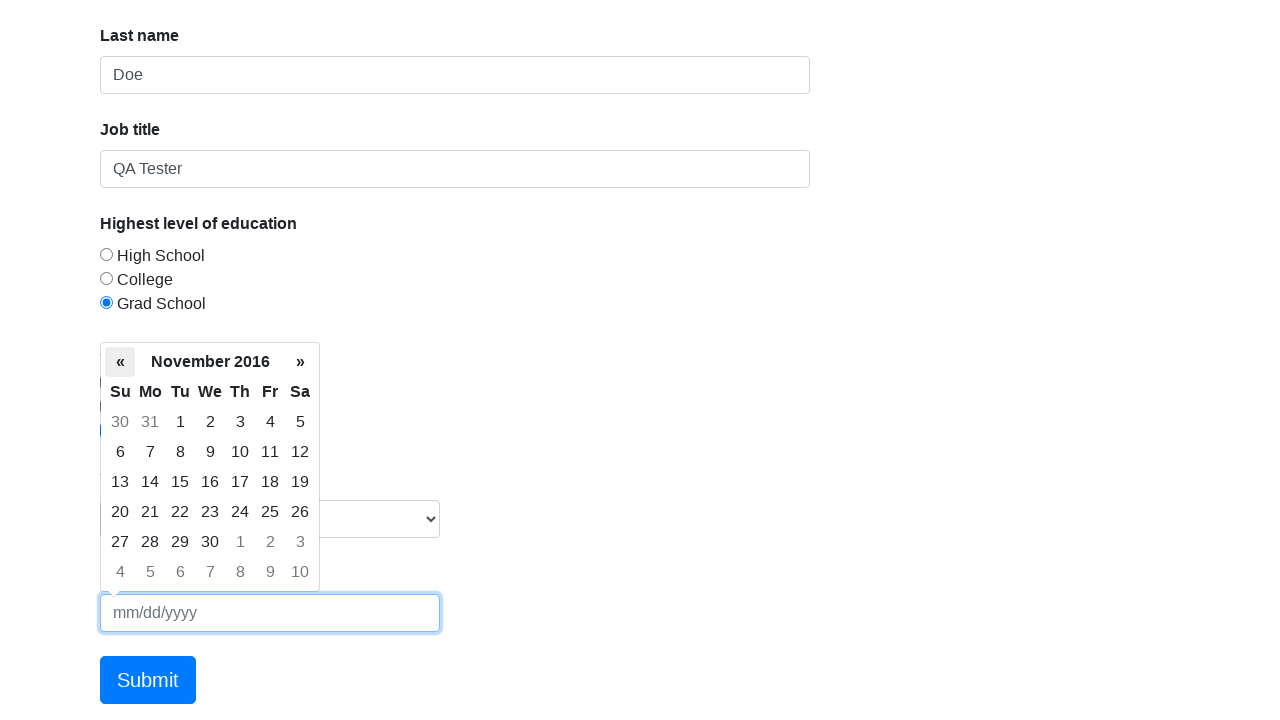

Clicked previous month button in datepicker to navigate backwards at (120, 362) on .datepicker-days .prev
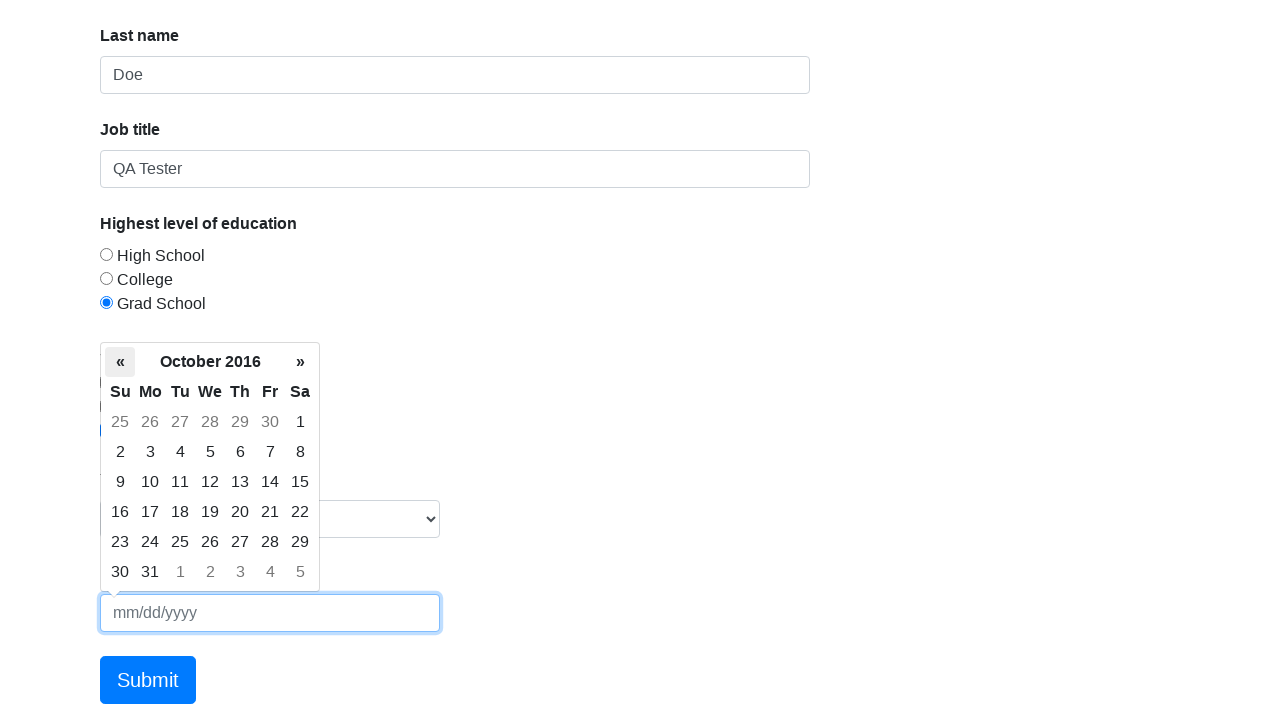

Waited for datepicker animation
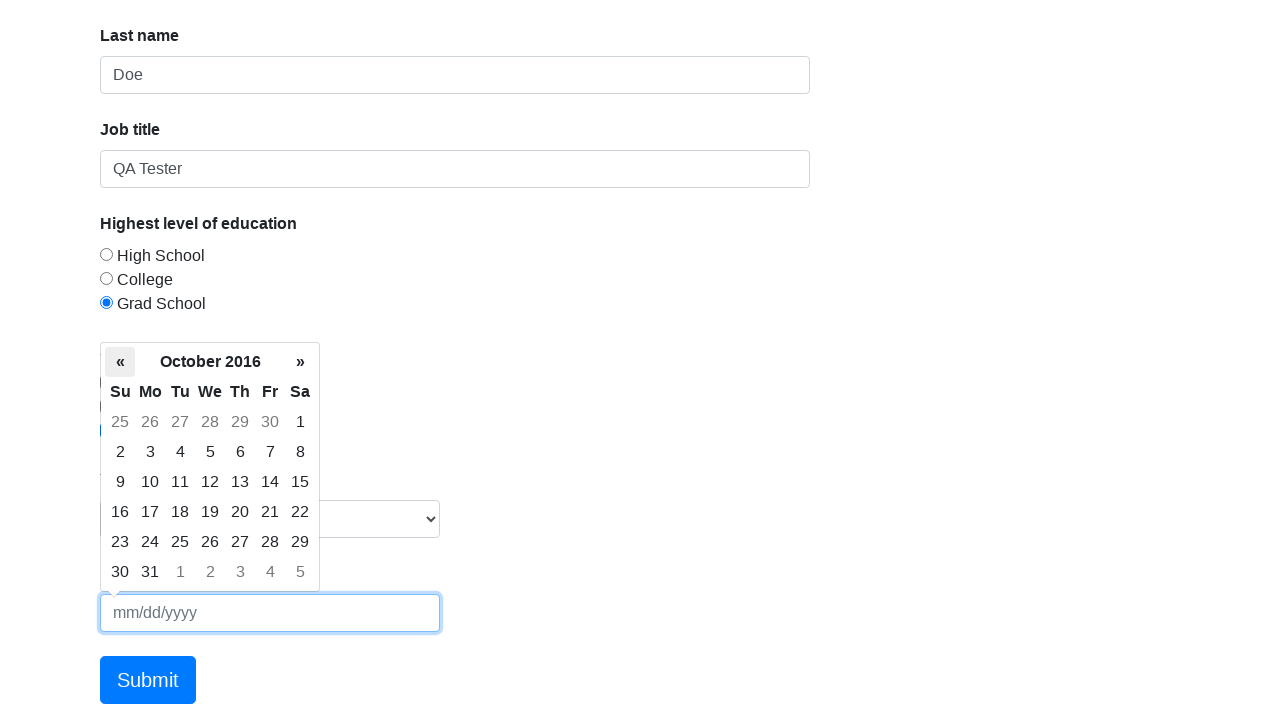

Clicked previous month button in datepicker to navigate backwards at (120, 362) on .datepicker-days .prev
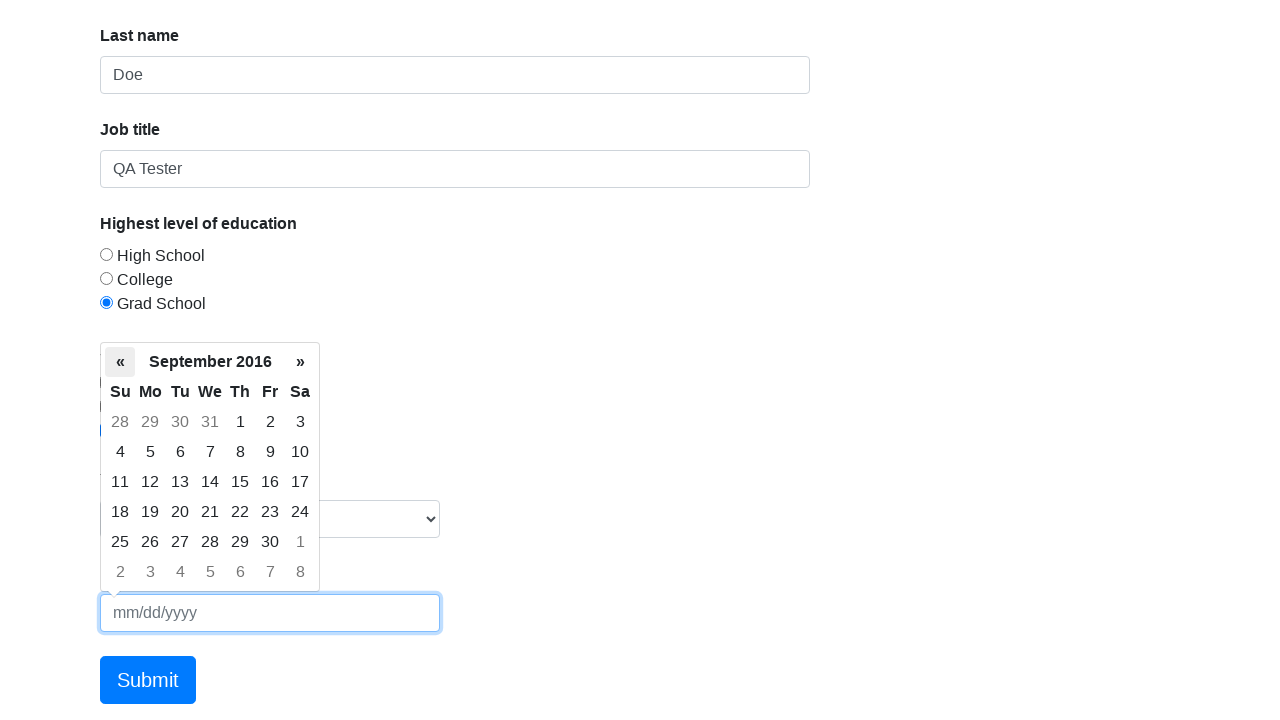

Waited for datepicker animation
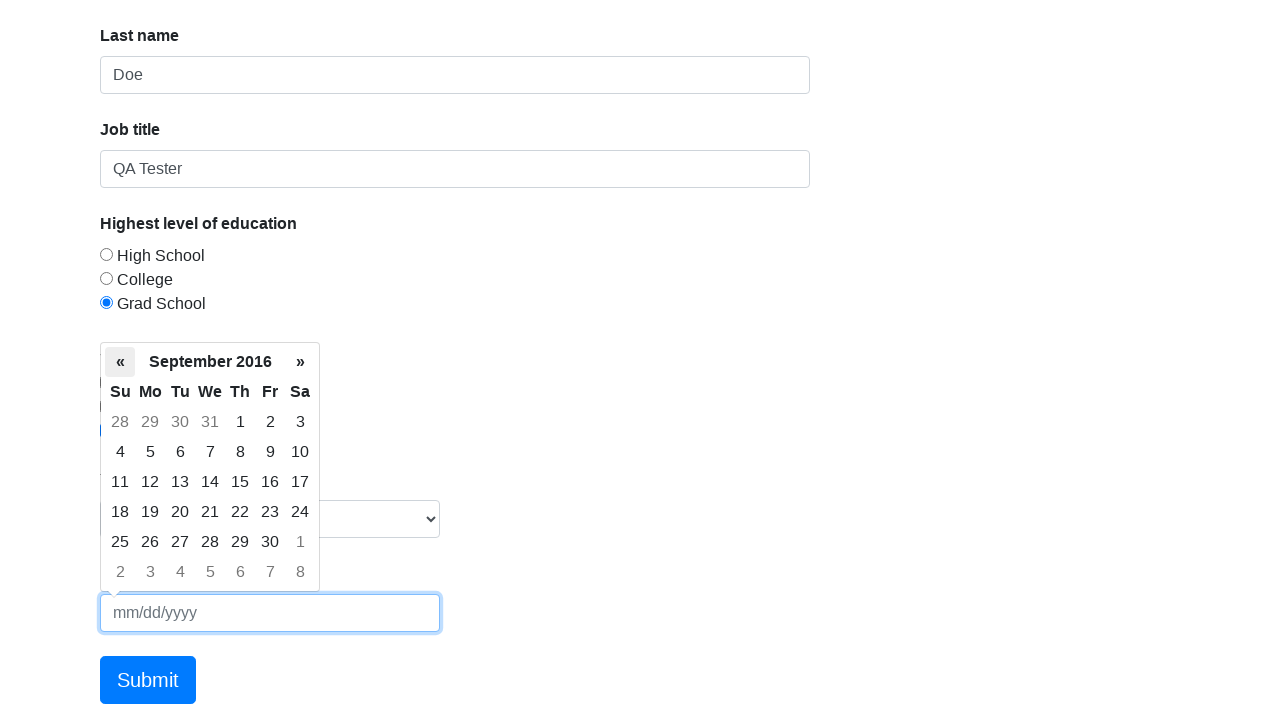

Clicked previous month button in datepicker to navigate backwards at (120, 362) on .datepicker-days .prev
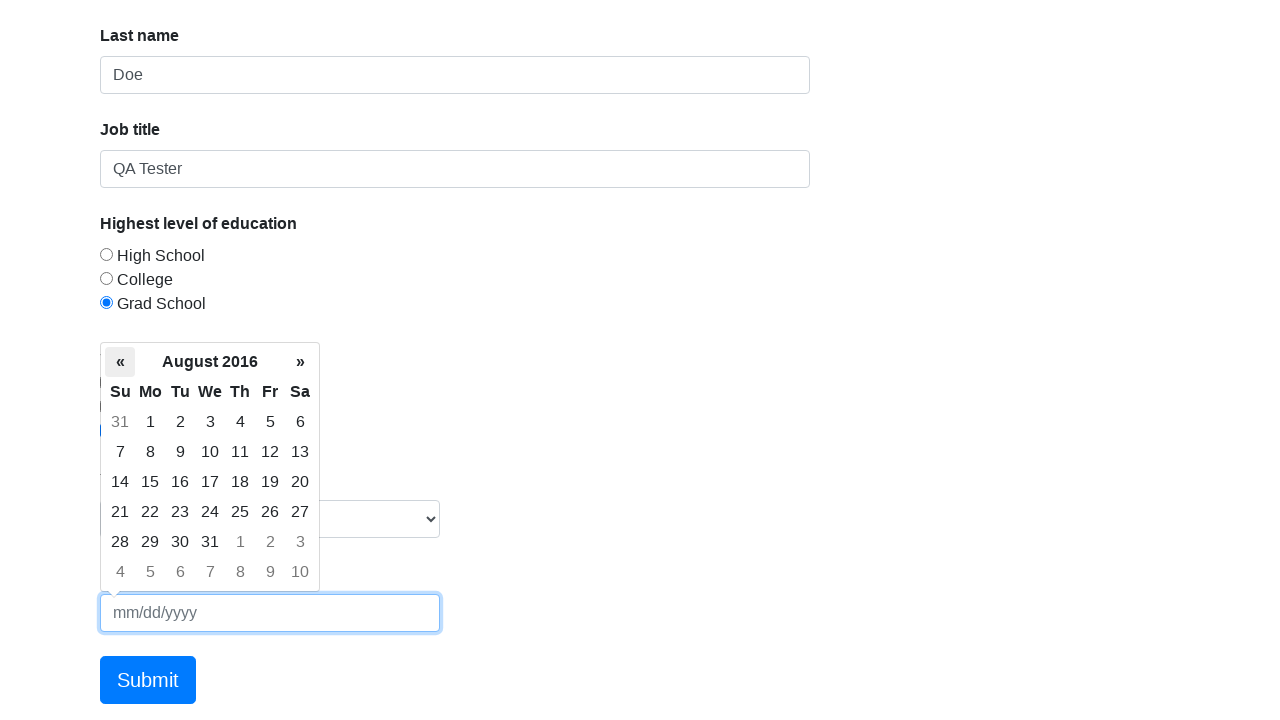

Waited for datepicker animation
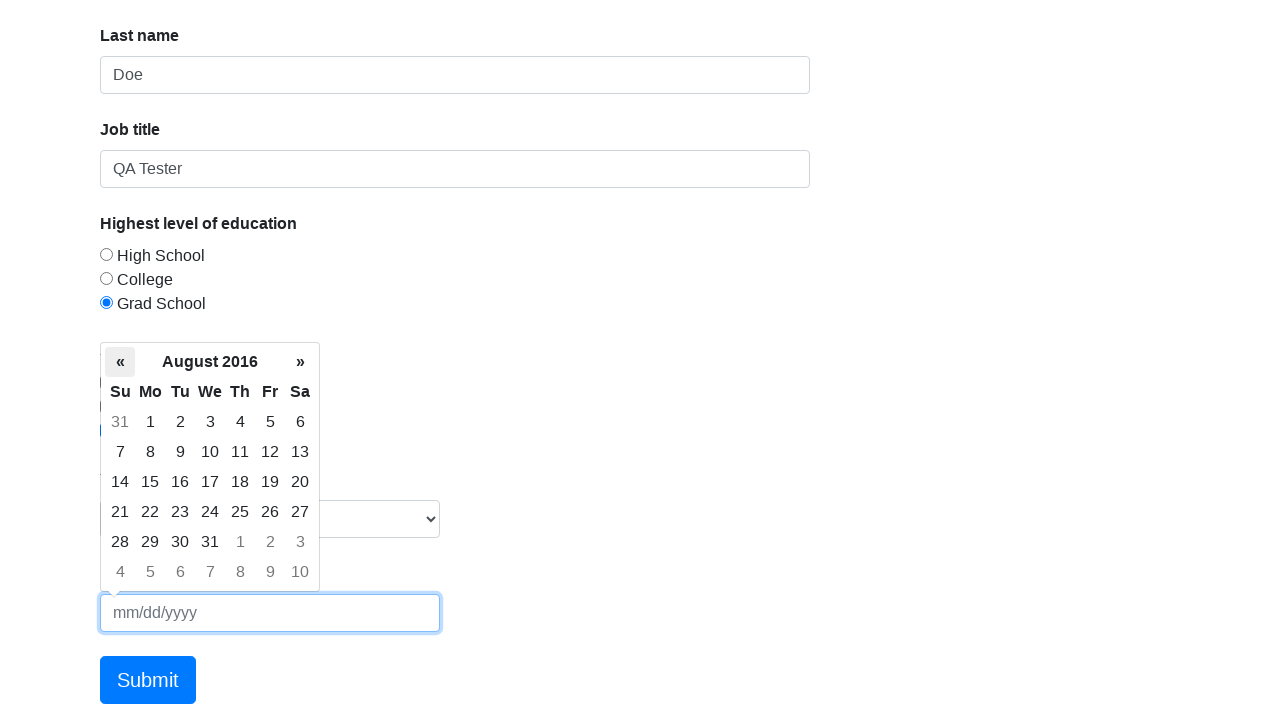

Clicked previous month button in datepicker to navigate backwards at (120, 362) on .datepicker-days .prev
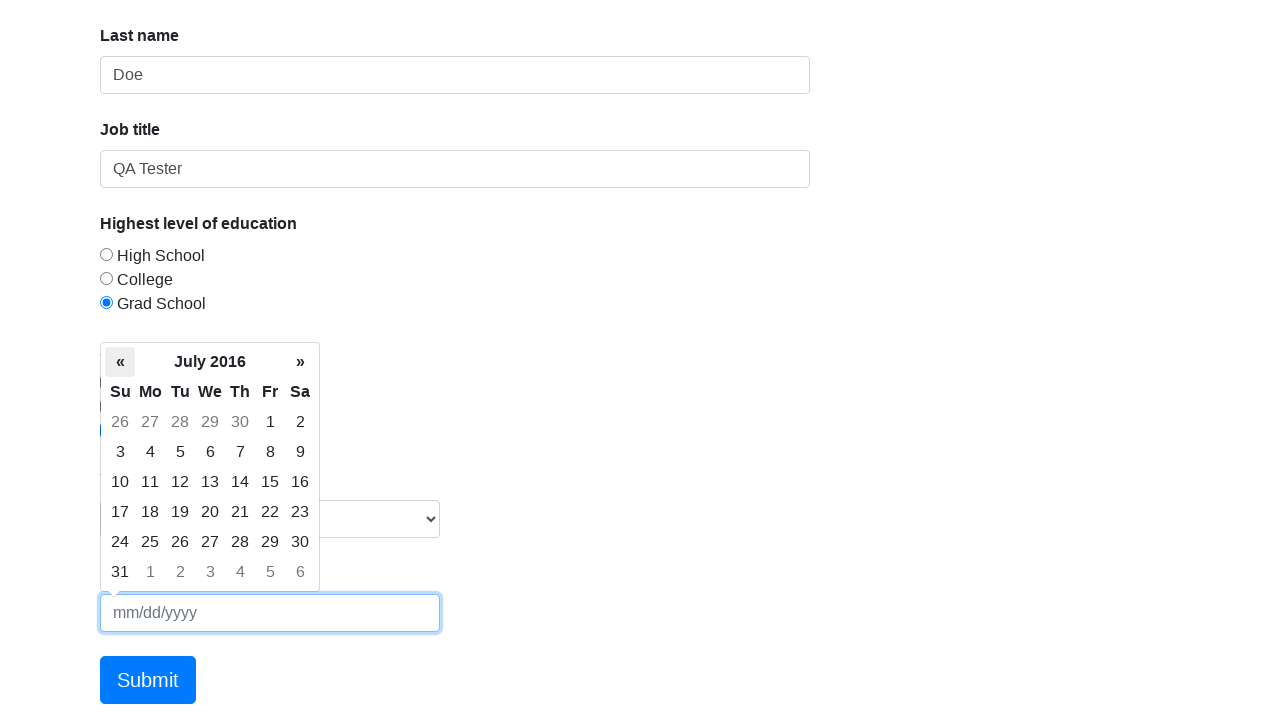

Waited for datepicker animation
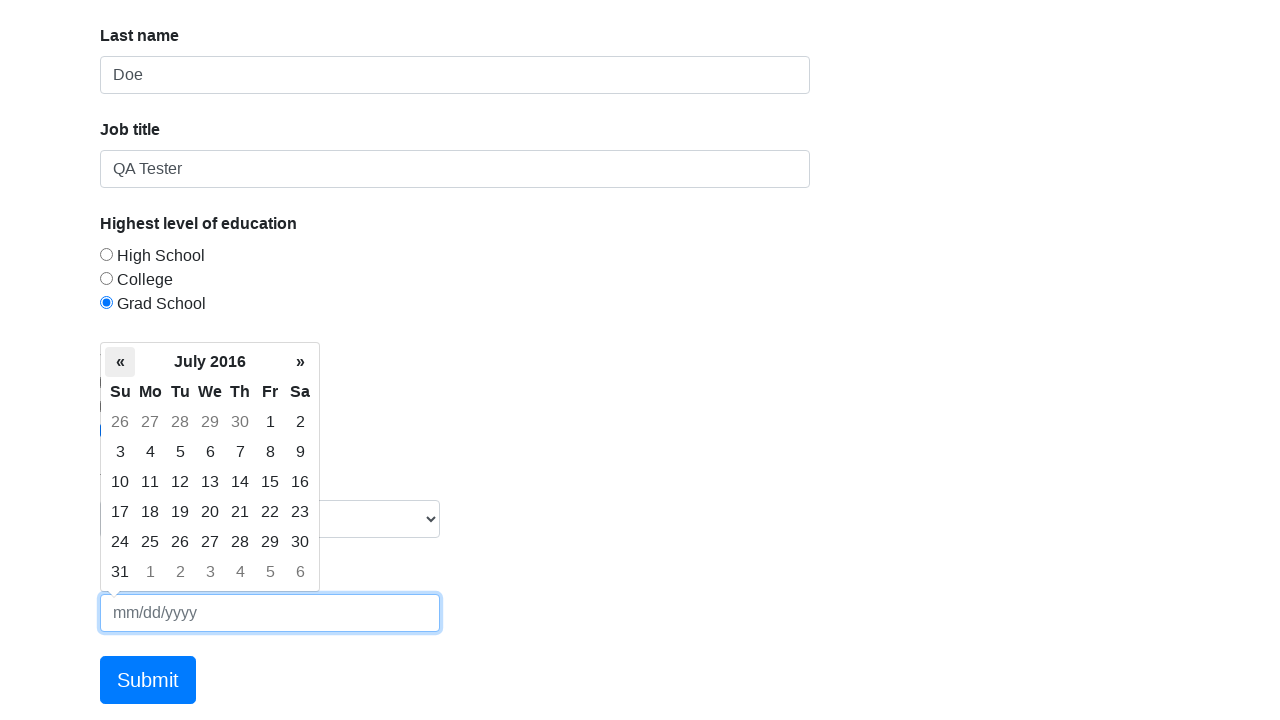

Clicked previous month button in datepicker to navigate backwards at (120, 362) on .datepicker-days .prev
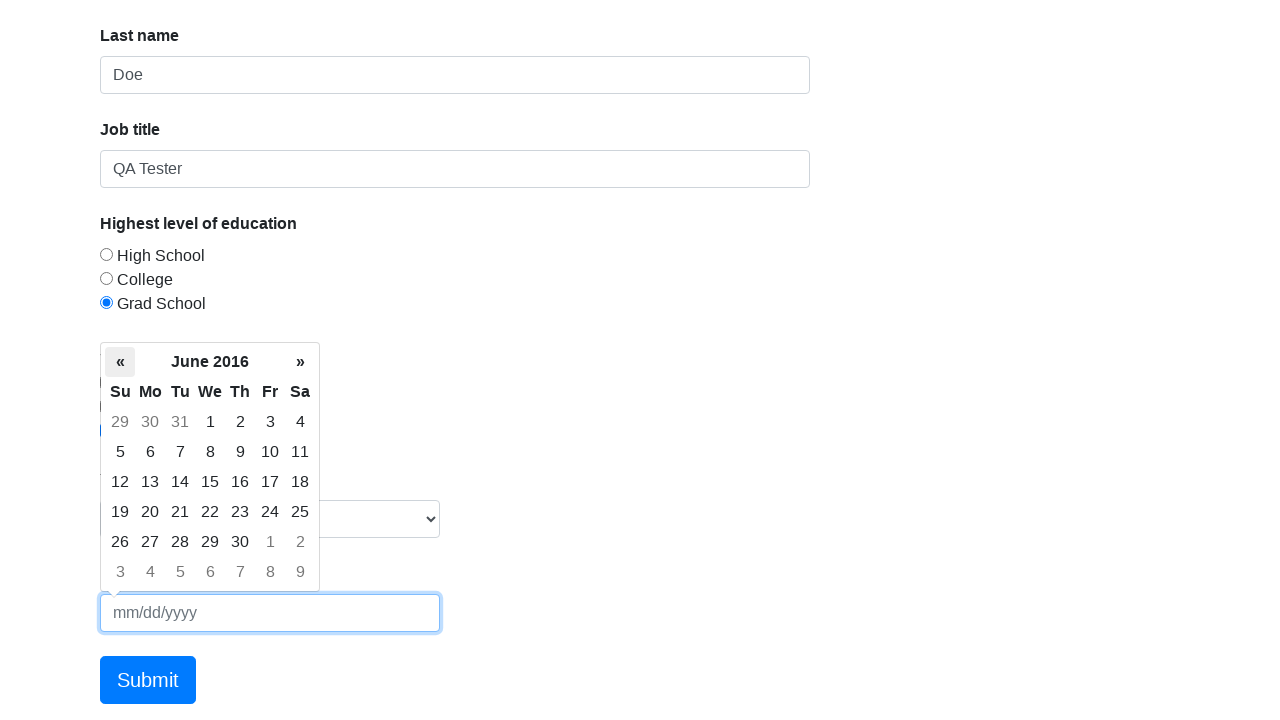

Waited for datepicker animation
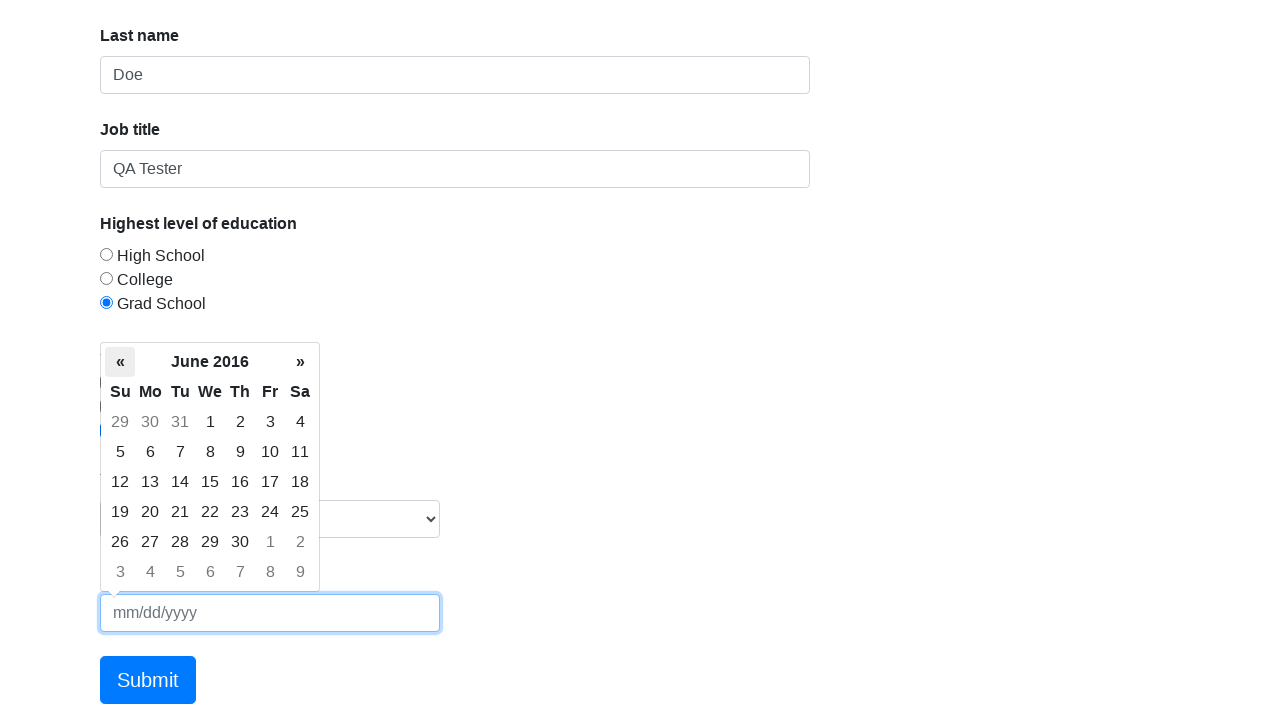

Clicked previous month button in datepicker to navigate backwards at (120, 362) on .datepicker-days .prev
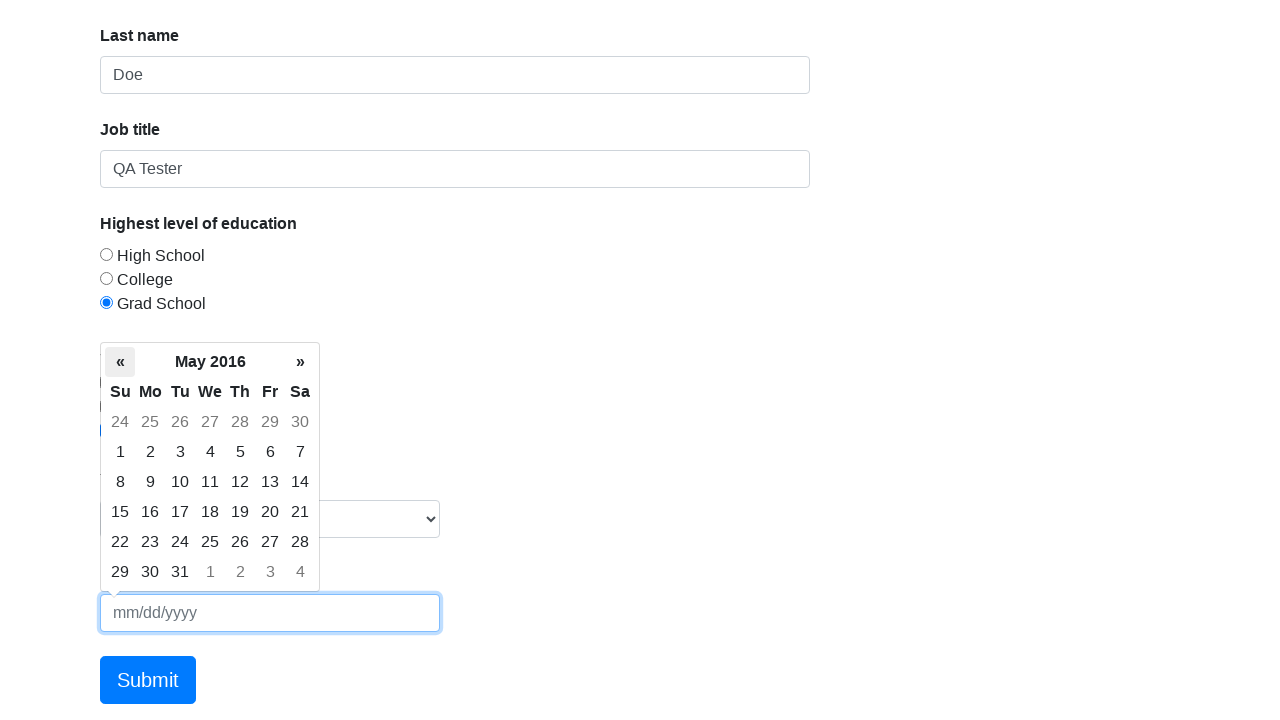

Waited for datepicker animation
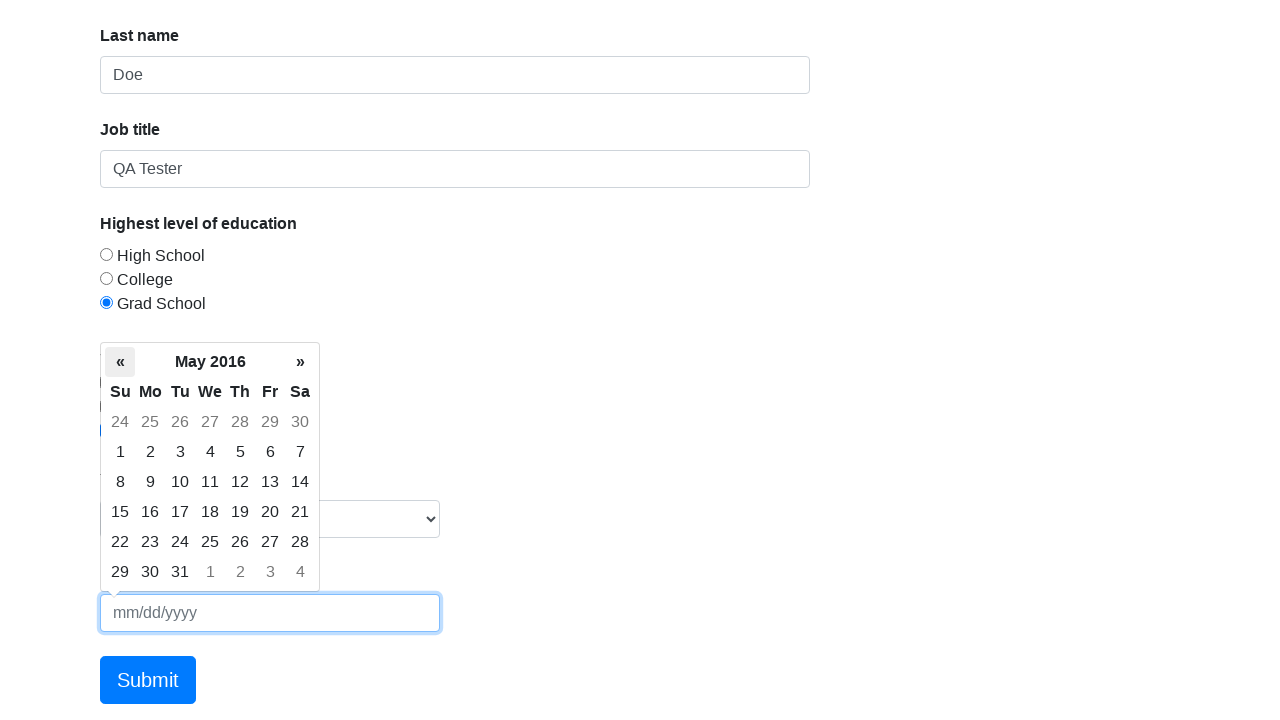

Clicked previous month button in datepicker to navigate backwards at (120, 362) on .datepicker-days .prev
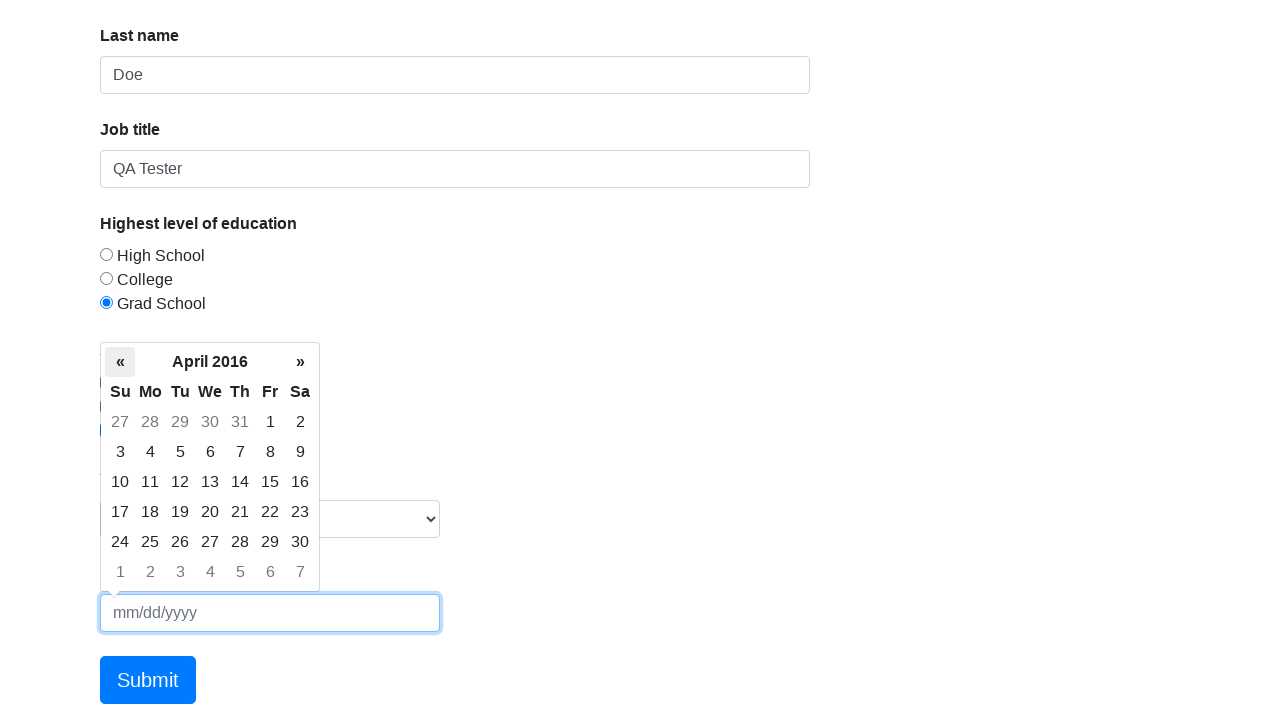

Waited for datepicker animation
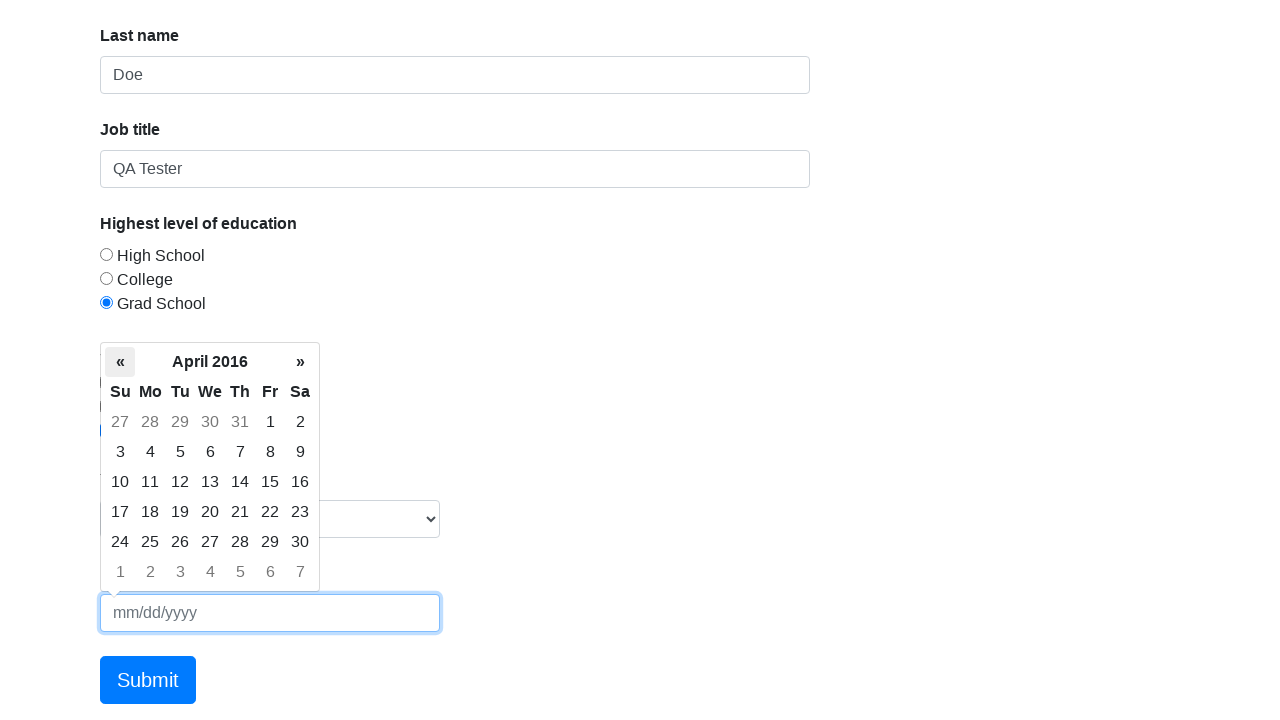

Clicked previous month button in datepicker to navigate backwards at (120, 362) on .datepicker-days .prev
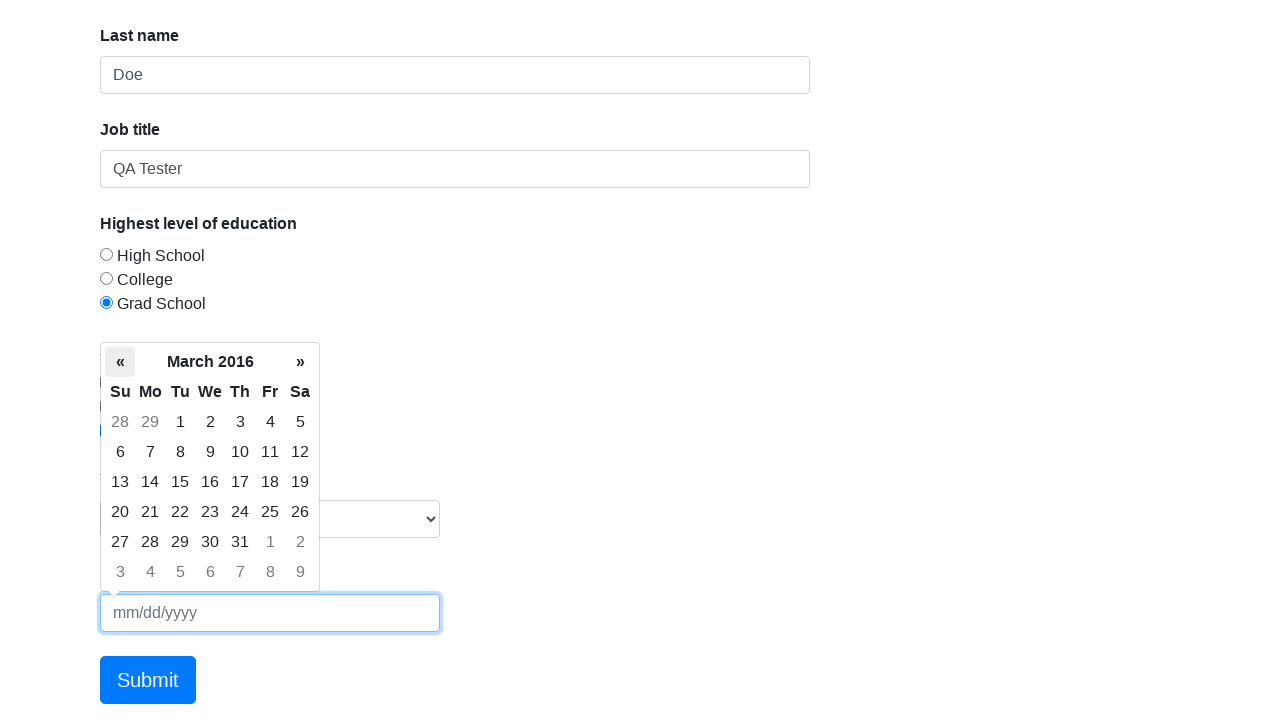

Waited for datepicker animation
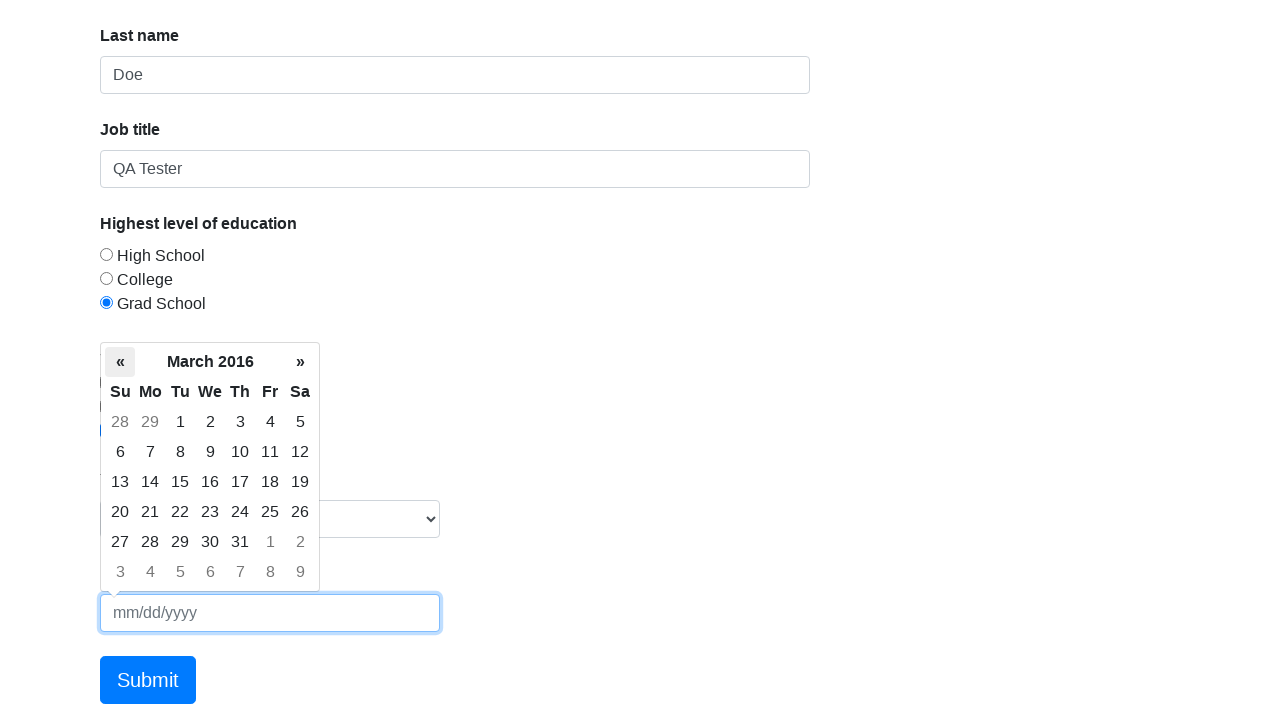

Clicked previous month button in datepicker to navigate backwards at (120, 362) on .datepicker-days .prev
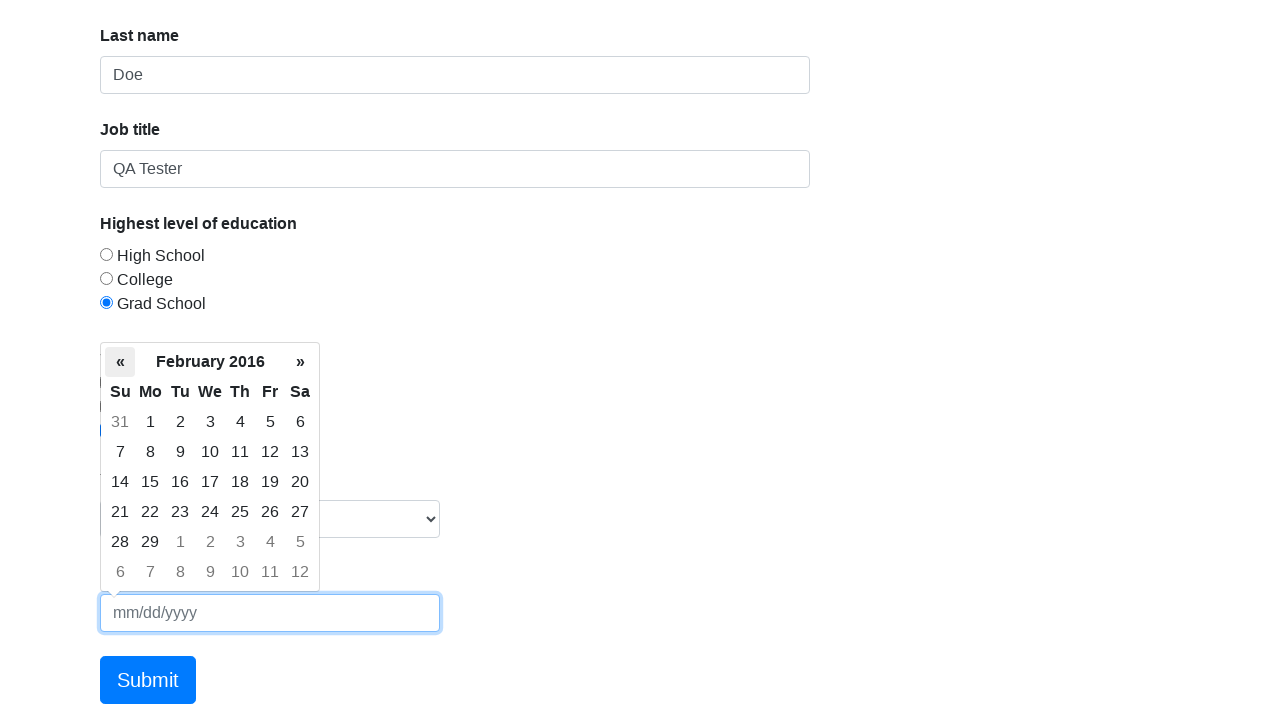

Waited for datepicker animation
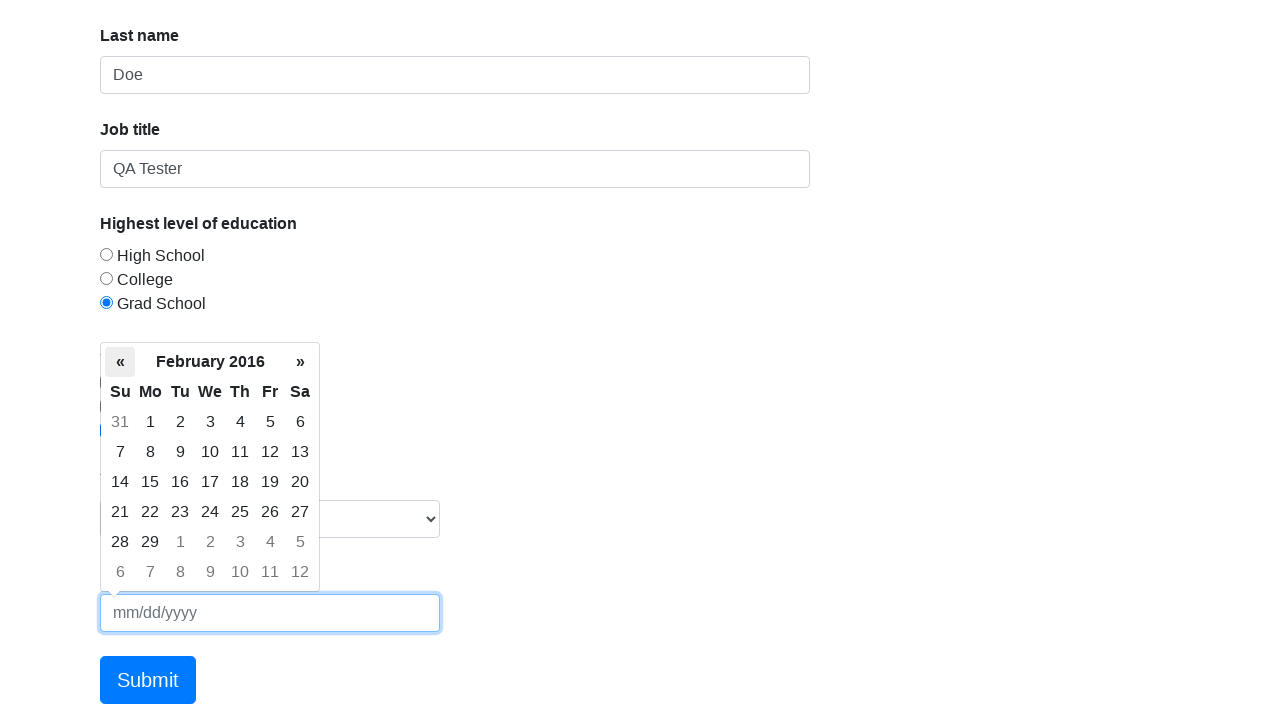

Clicked previous month button in datepicker to navigate backwards at (120, 362) on .datepicker-days .prev
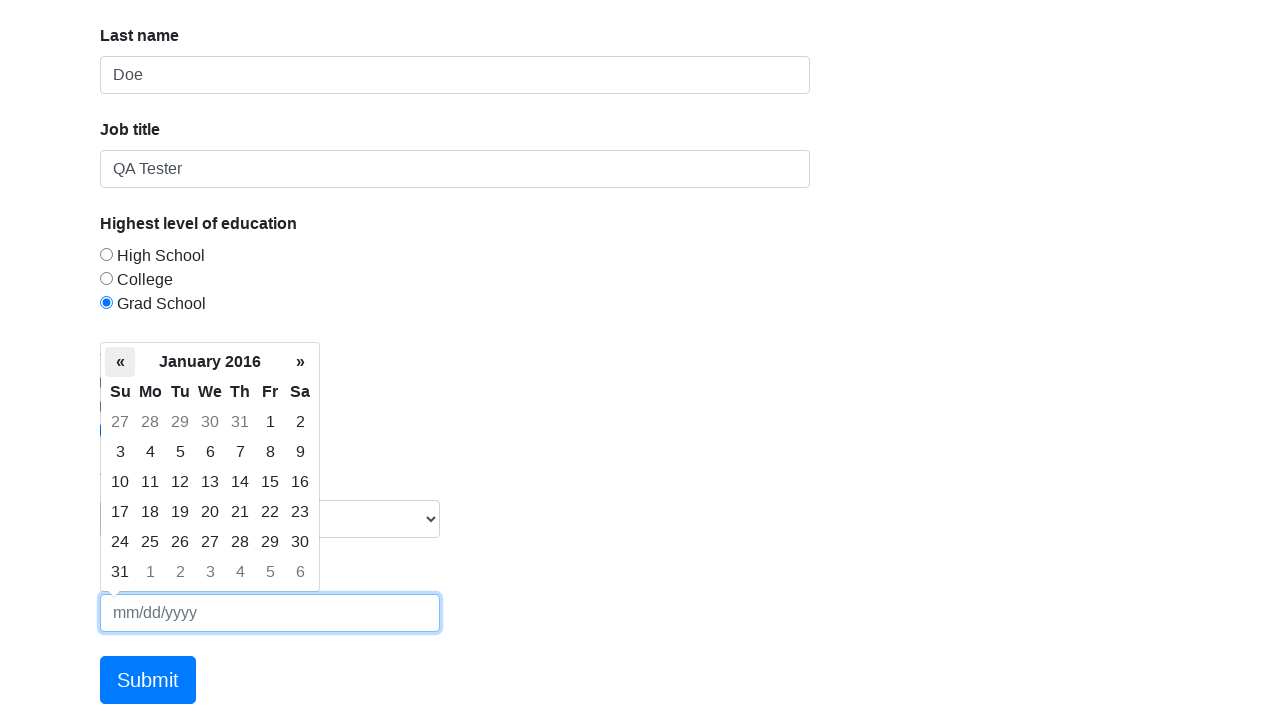

Waited for datepicker animation
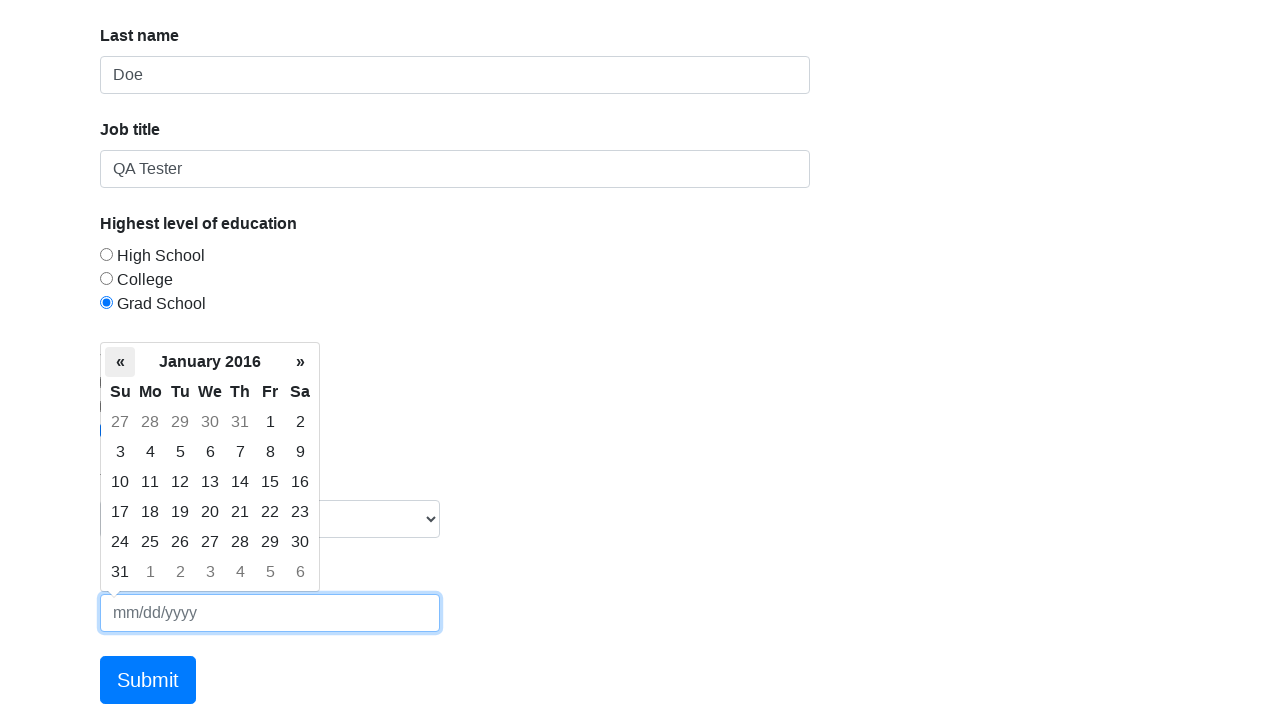

Clicked previous month button in datepicker to navigate backwards at (120, 362) on .datepicker-days .prev
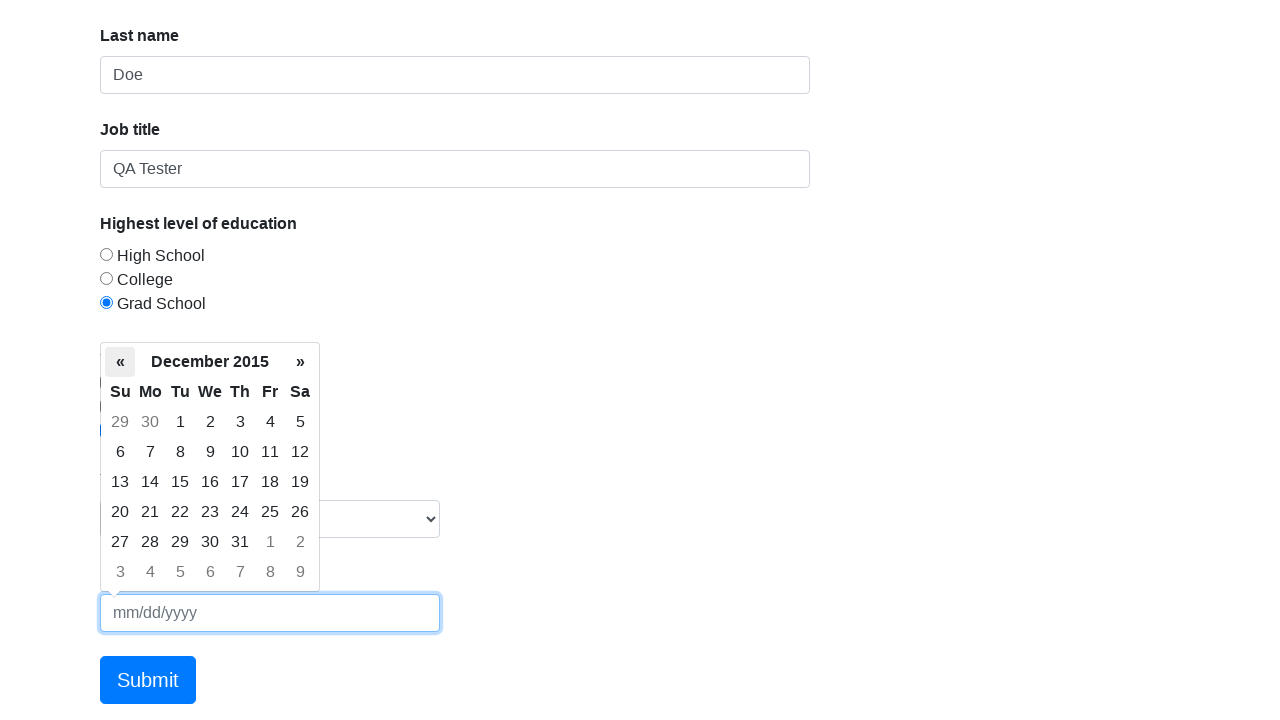

Waited for datepicker animation
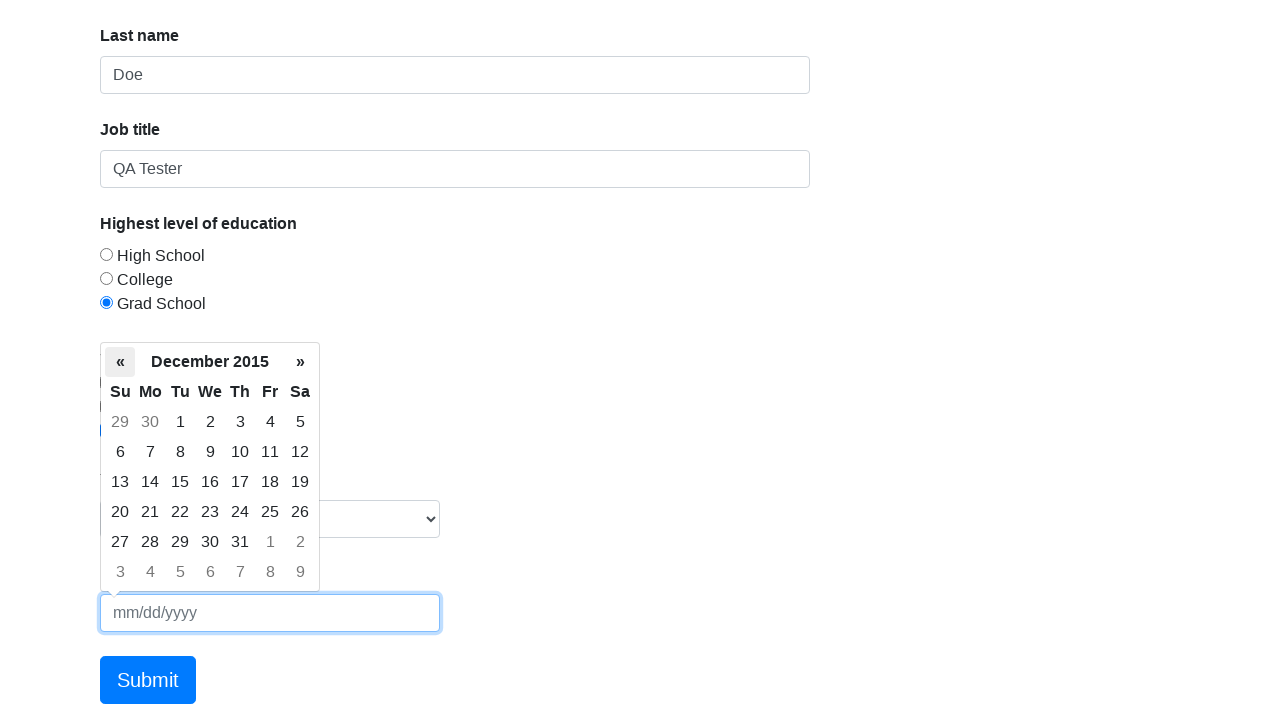

Clicked previous month button in datepicker to navigate backwards at (120, 362) on .datepicker-days .prev
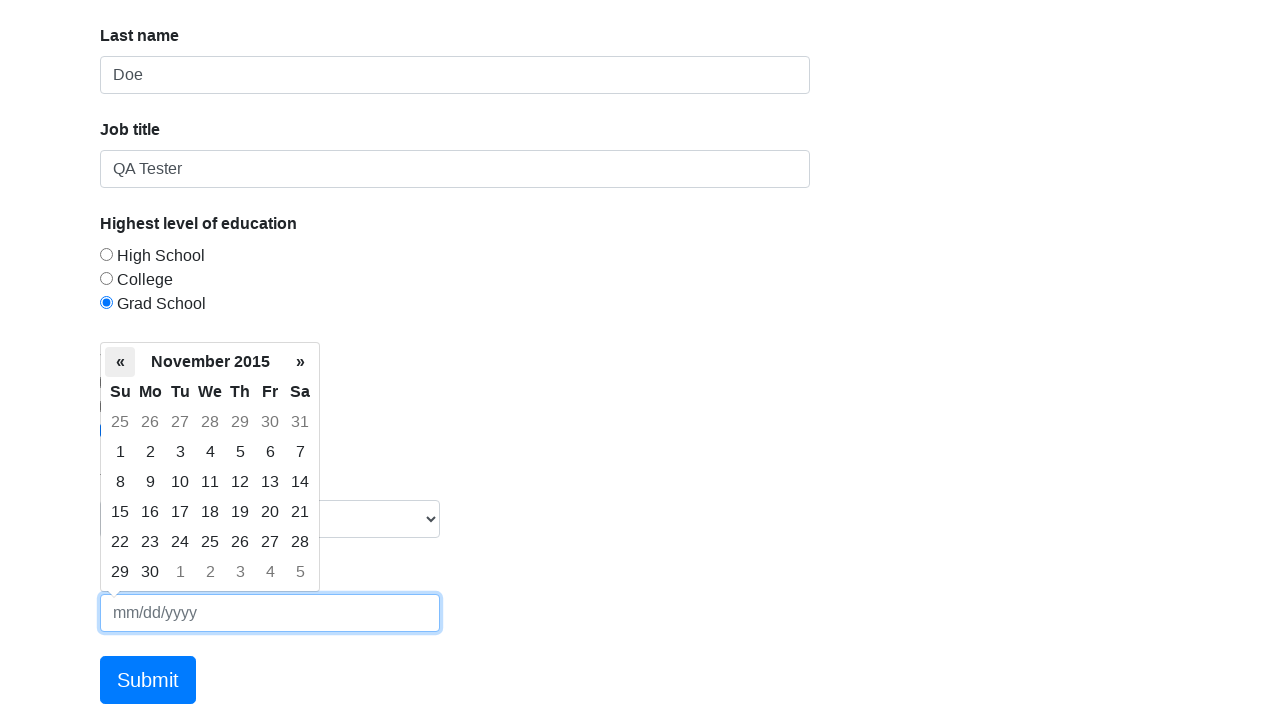

Waited for datepicker animation
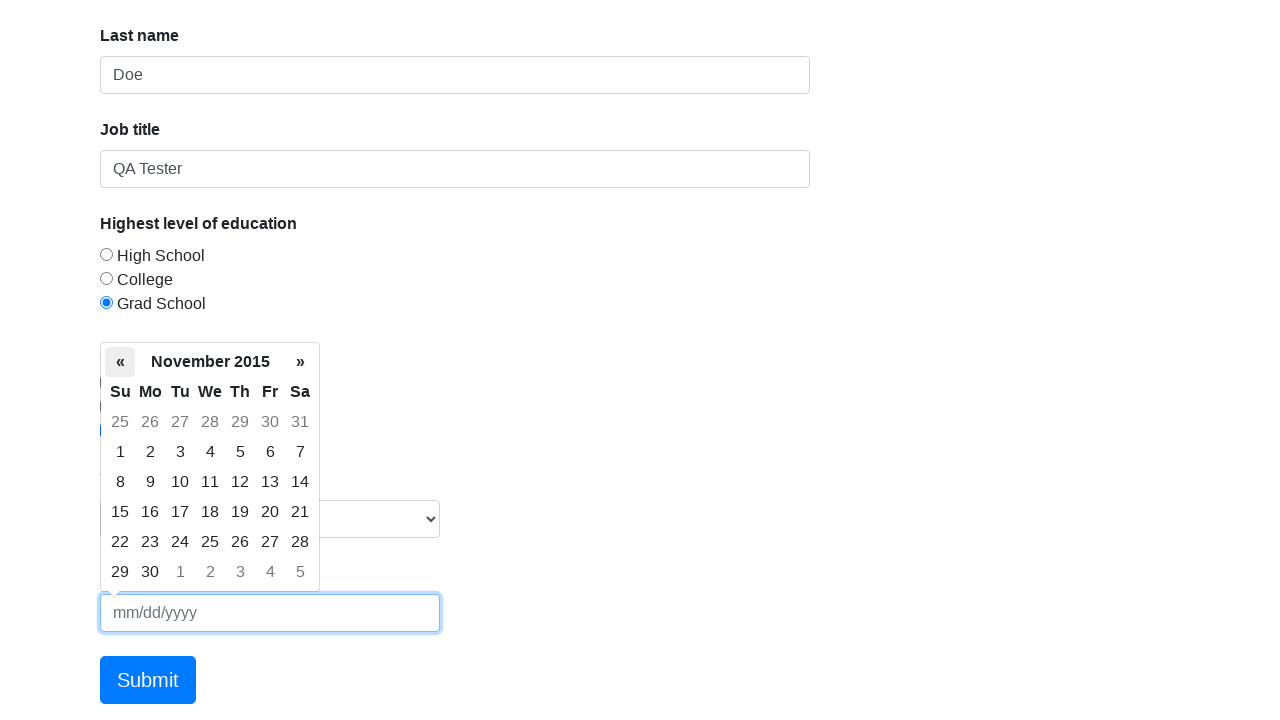

Clicked previous month button in datepicker to navigate backwards at (120, 362) on .datepicker-days .prev
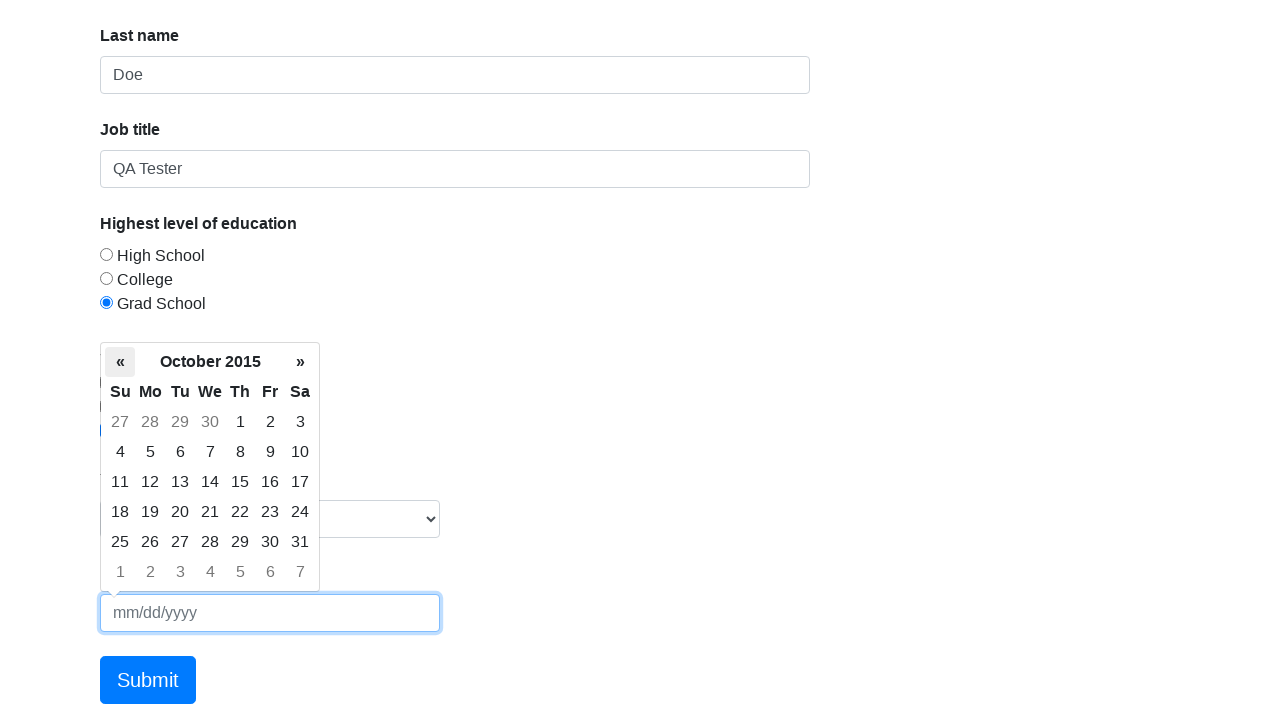

Waited for datepicker animation
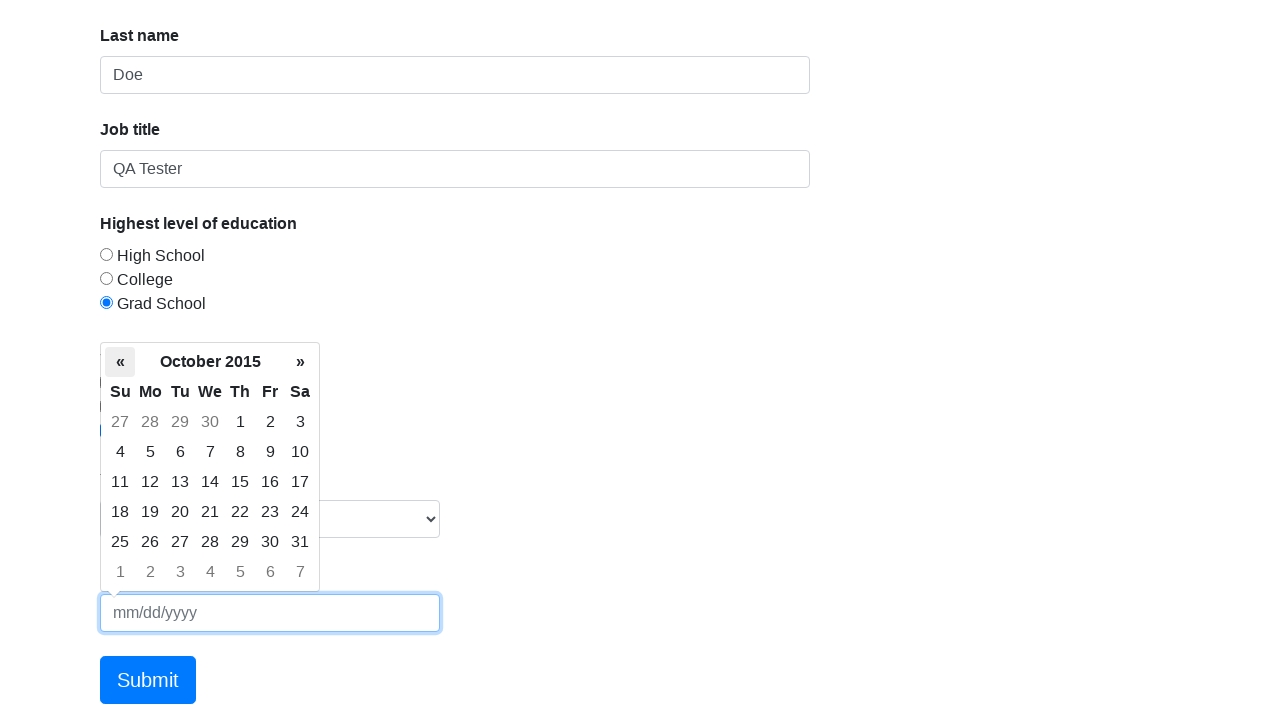

Clicked previous month button in datepicker to navigate backwards at (120, 362) on .datepicker-days .prev
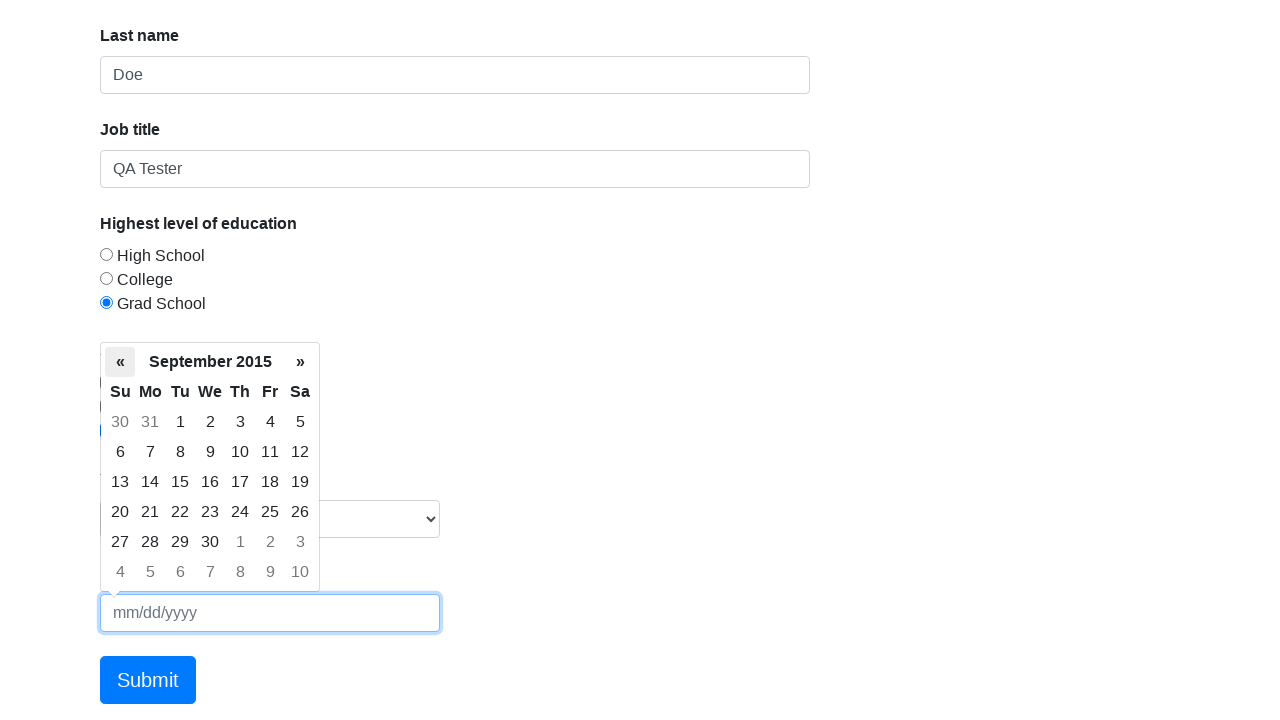

Waited for datepicker animation
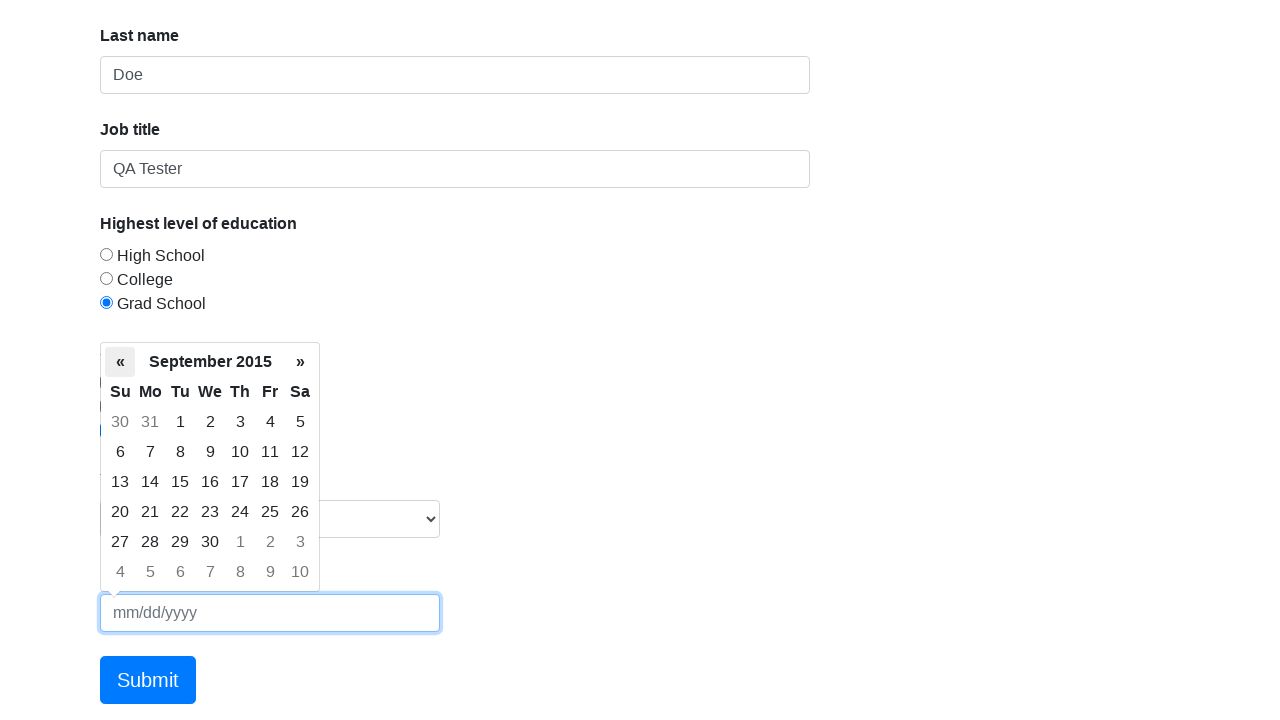

Clicked previous month button in datepicker to navigate backwards at (120, 362) on .datepicker-days .prev
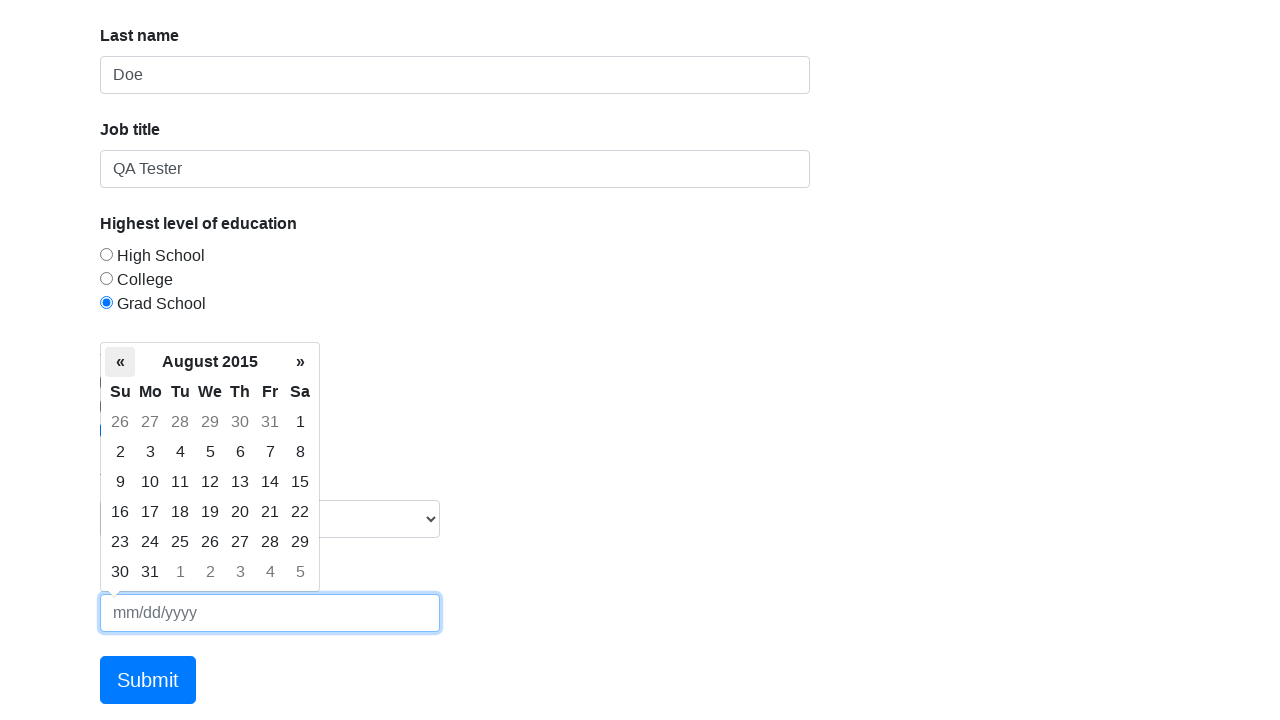

Waited for datepicker animation
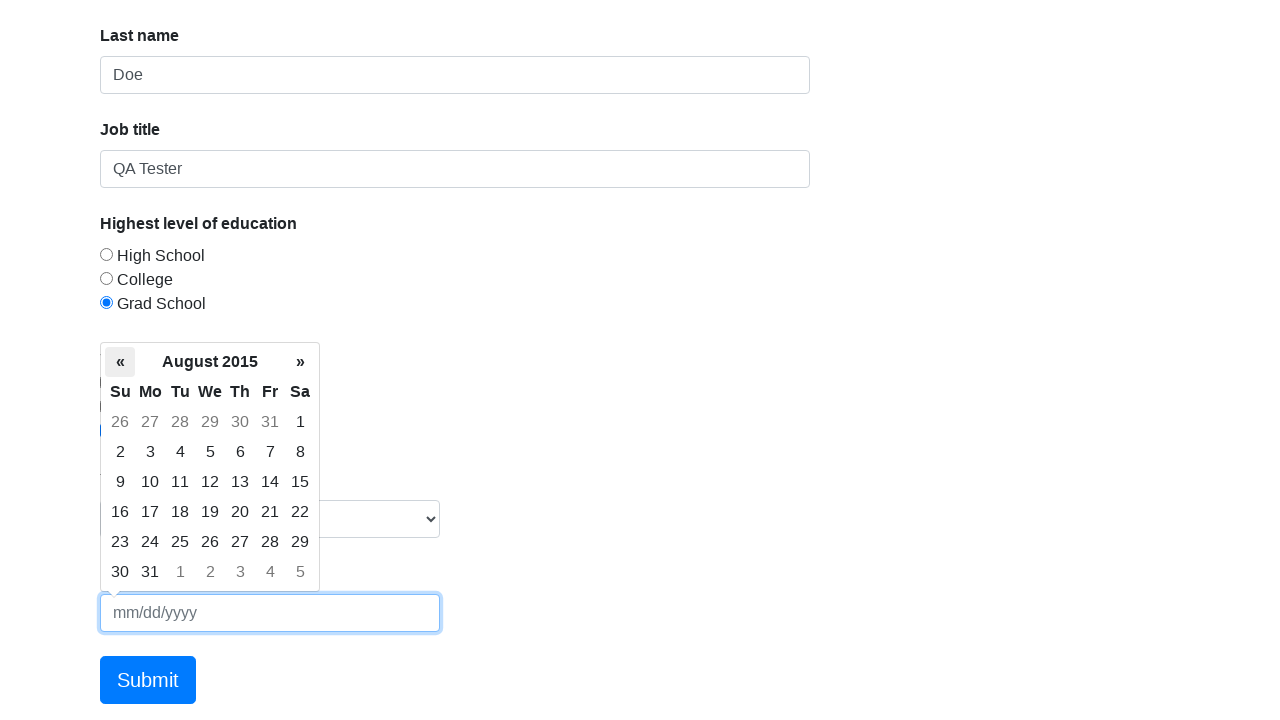

Clicked previous month button in datepicker to navigate backwards at (120, 362) on .datepicker-days .prev
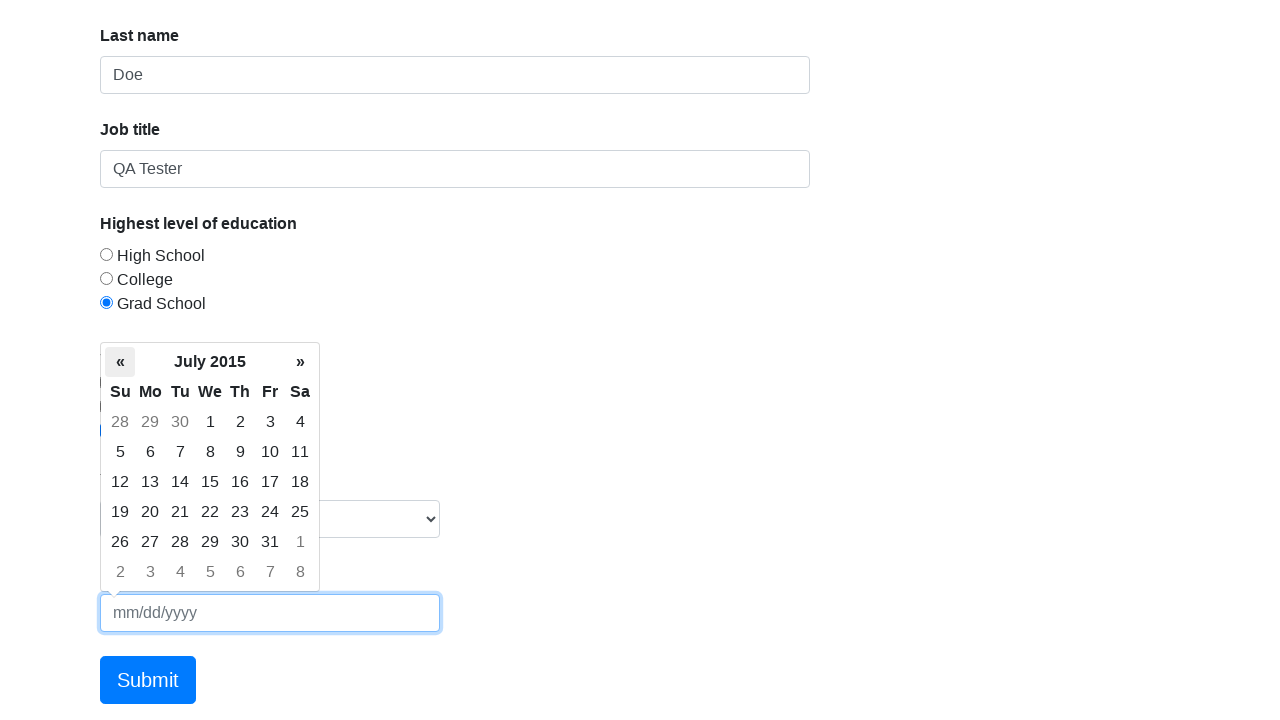

Waited for datepicker animation
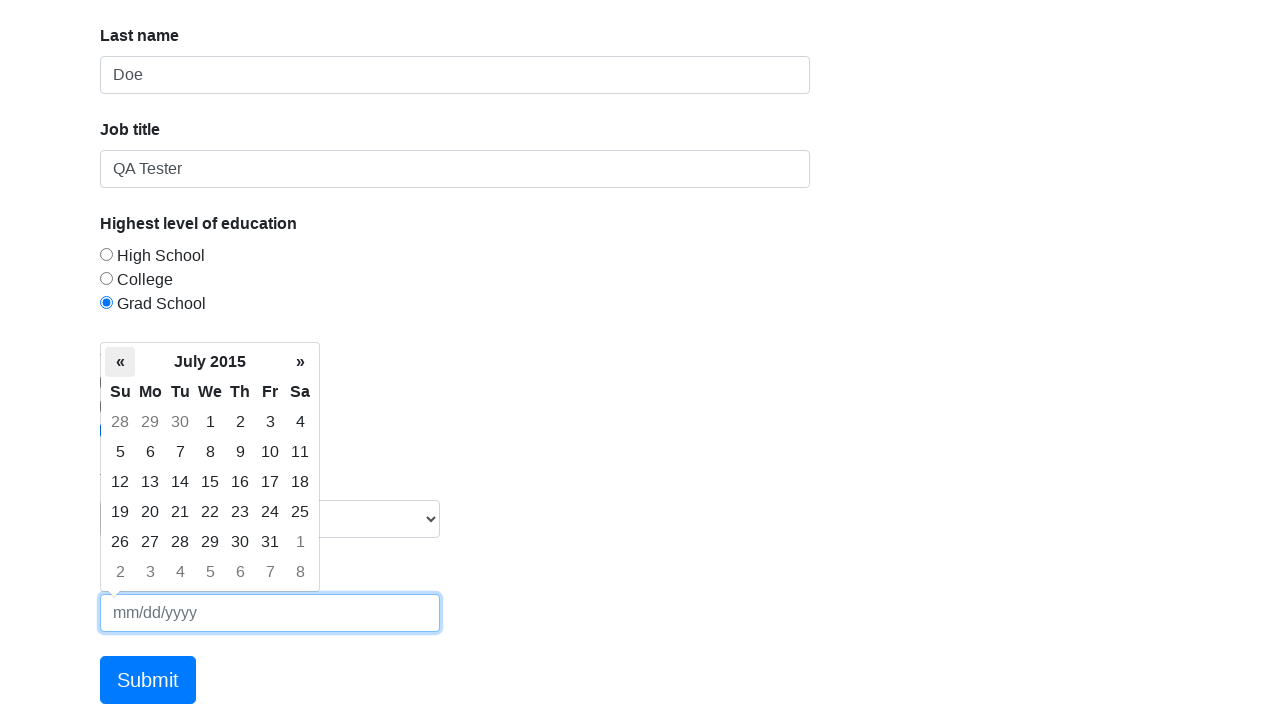

Clicked previous month button in datepicker to navigate backwards at (120, 362) on .datepicker-days .prev
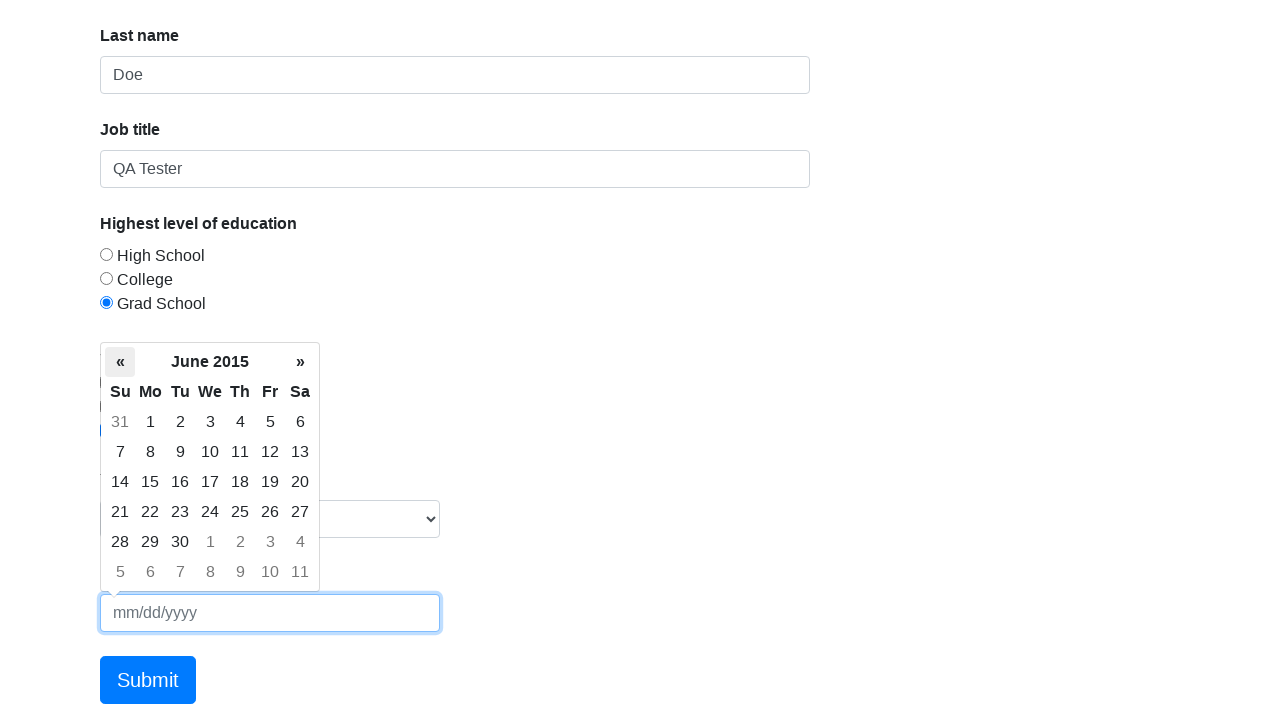

Waited for datepicker animation
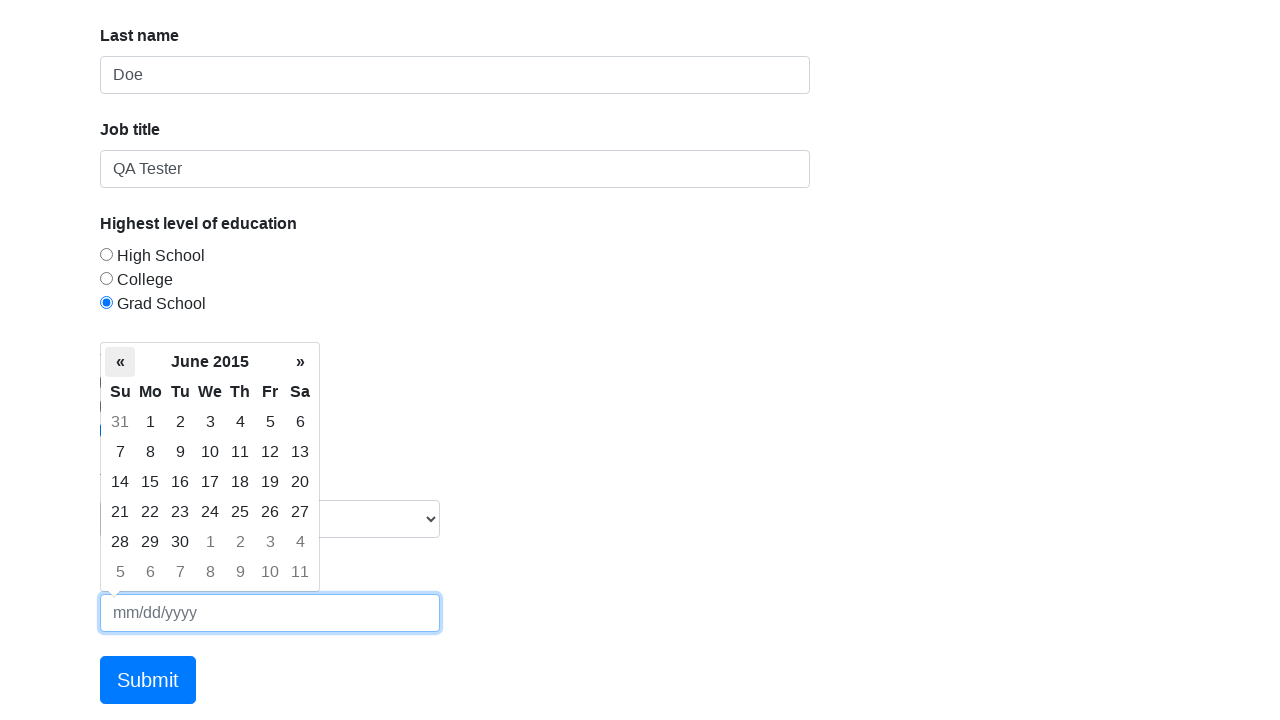

Clicked previous month button in datepicker to navigate backwards at (120, 362) on .datepicker-days .prev
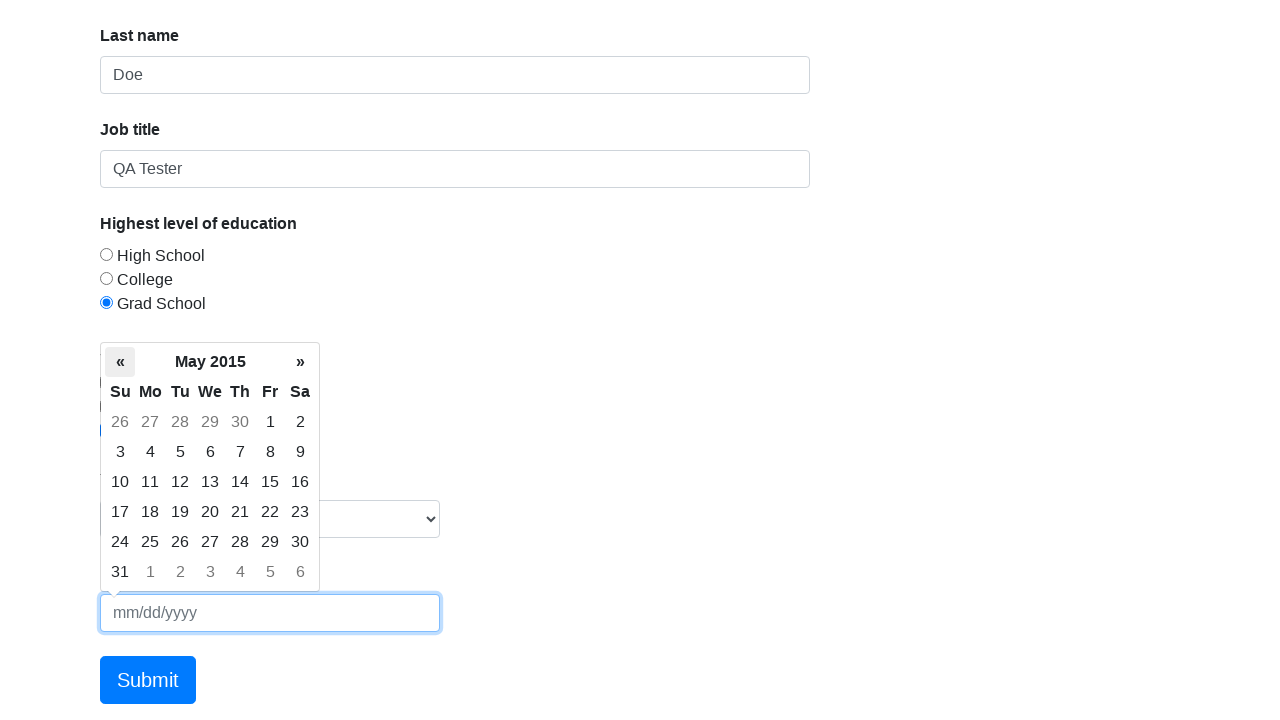

Waited for datepicker animation
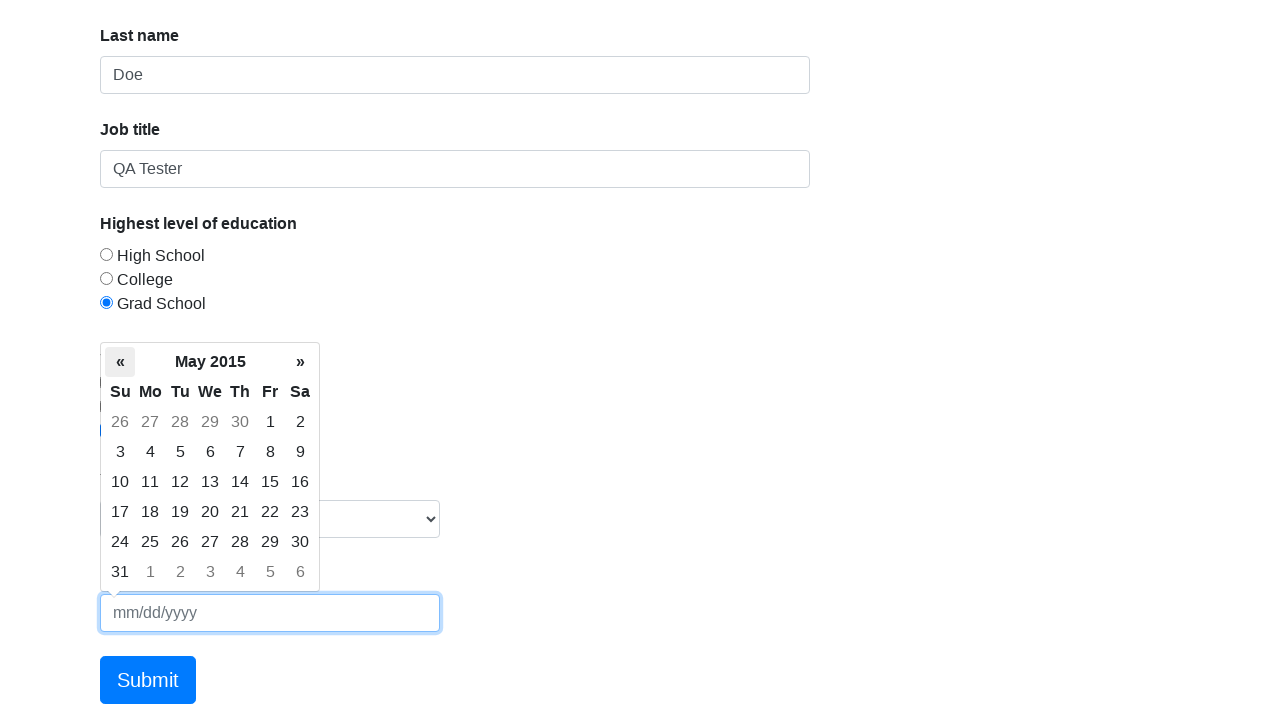

Clicked previous month button in datepicker to navigate backwards at (120, 362) on .datepicker-days .prev
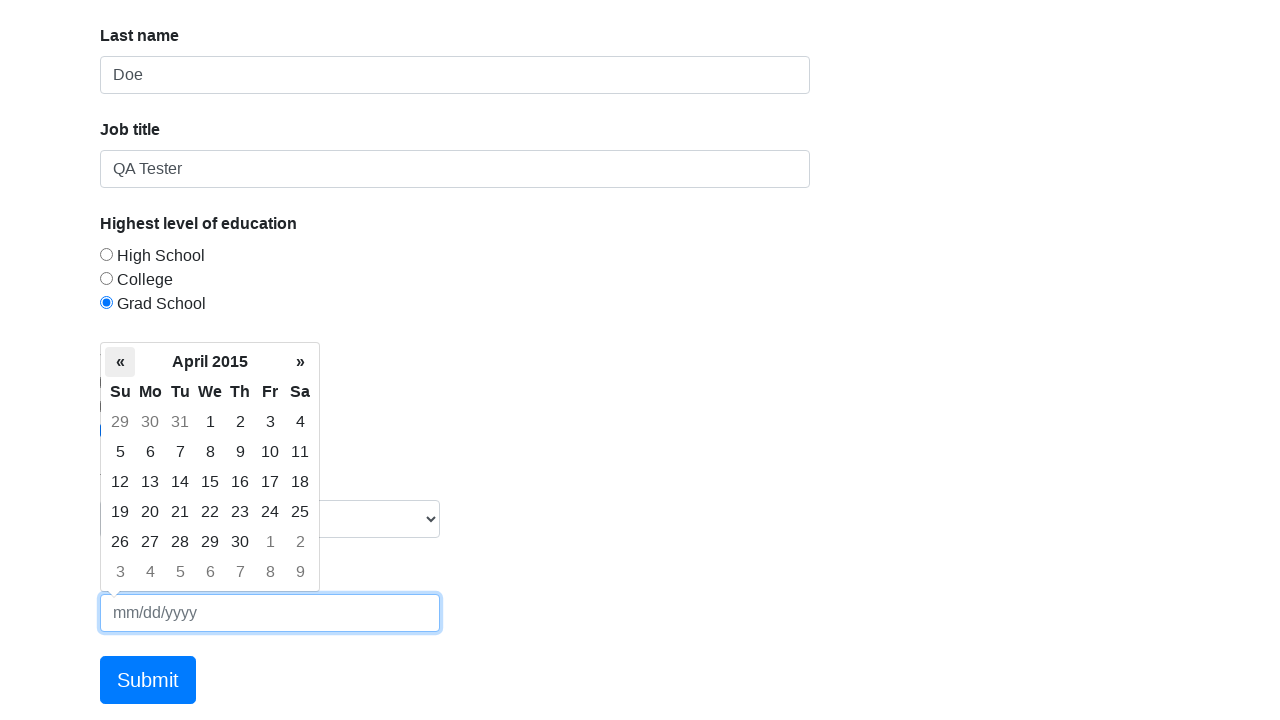

Waited for datepicker animation
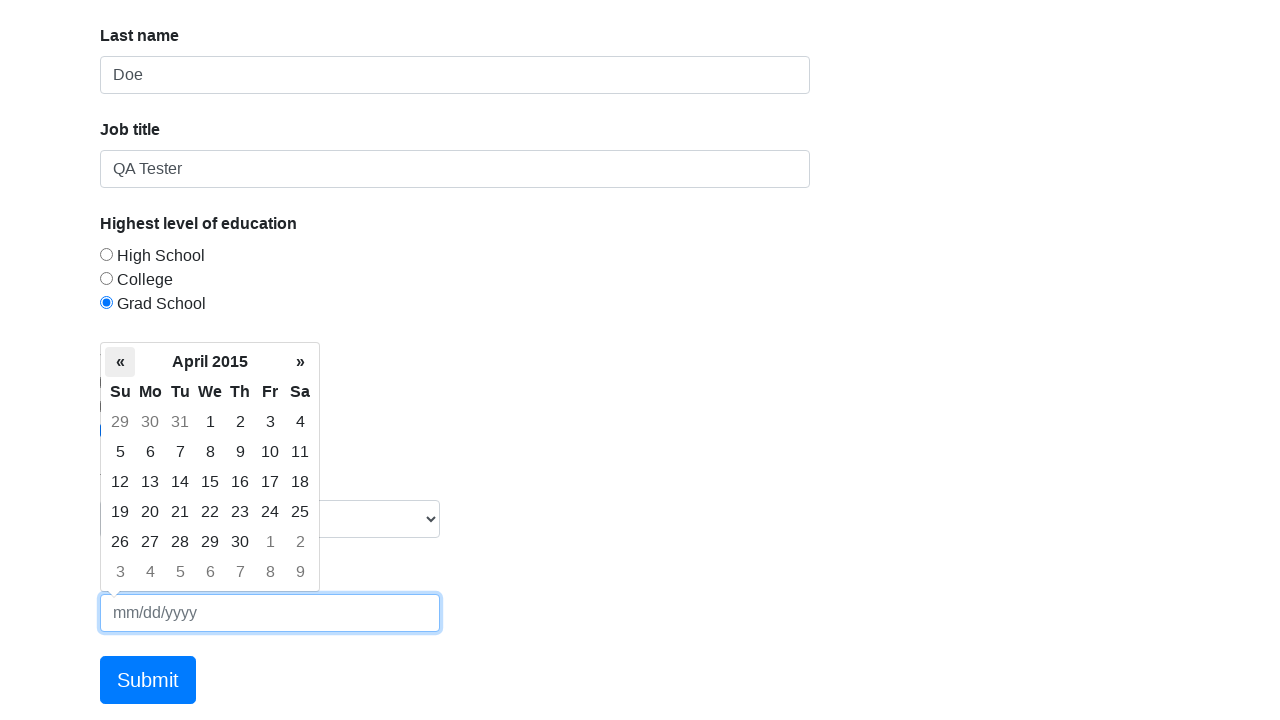

Clicked previous month button in datepicker to navigate backwards at (120, 362) on .datepicker-days .prev
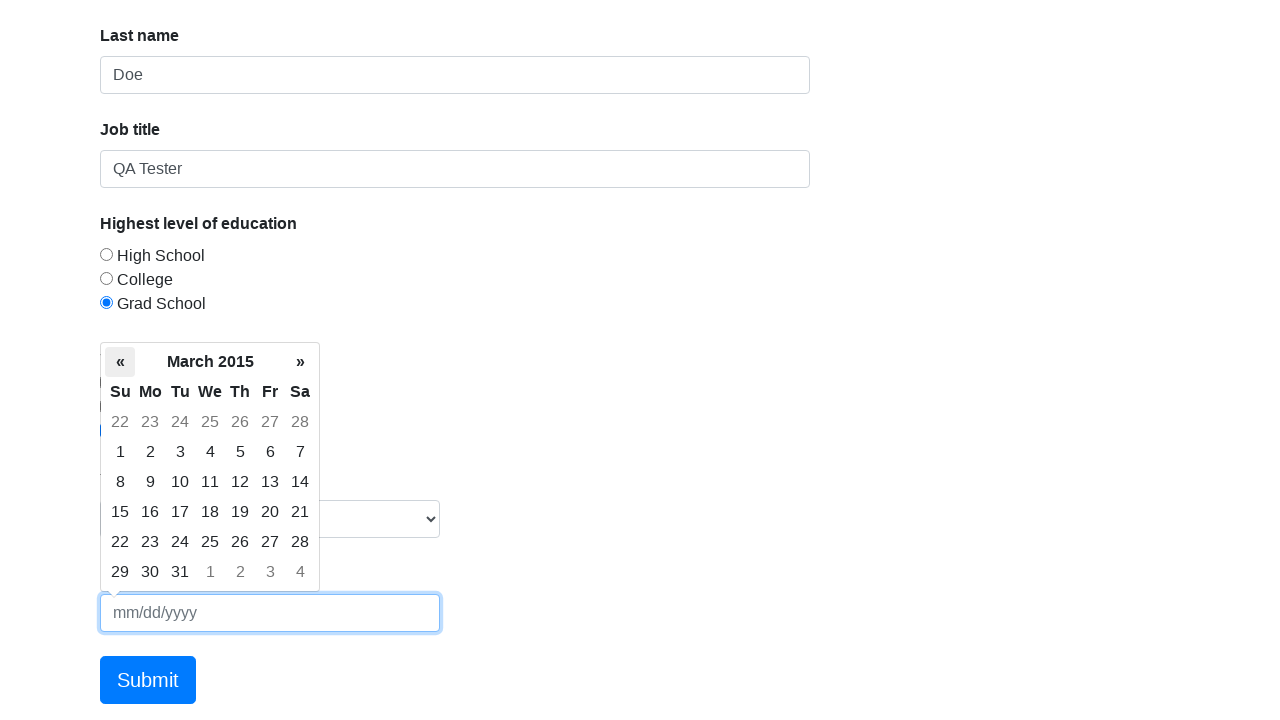

Waited for datepicker animation
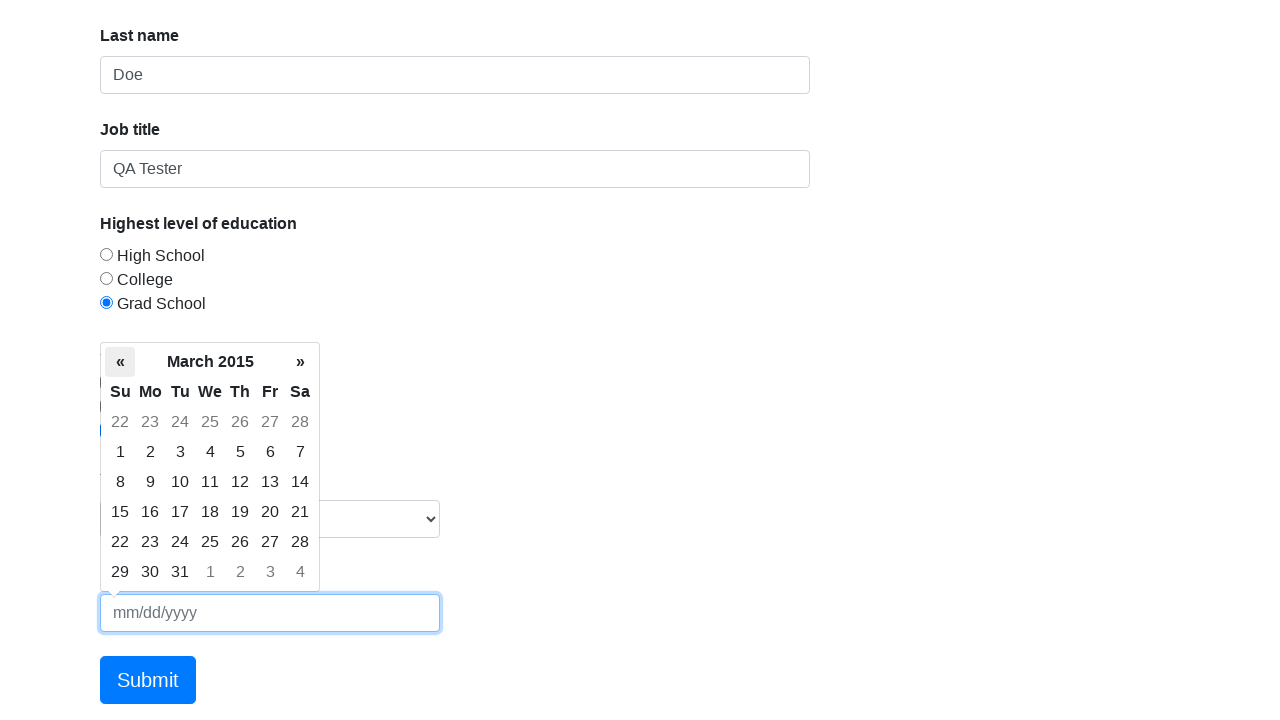

Clicked previous month button in datepicker to navigate backwards at (120, 362) on .datepicker-days .prev
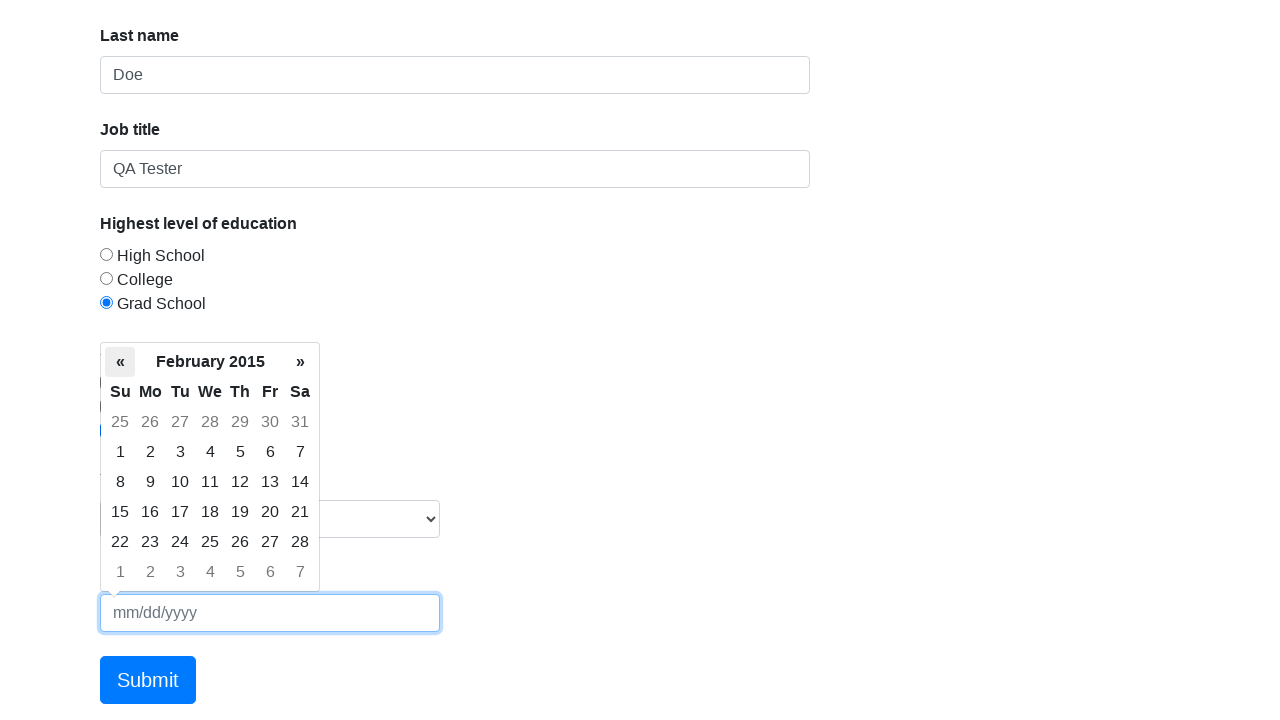

Waited for datepicker animation
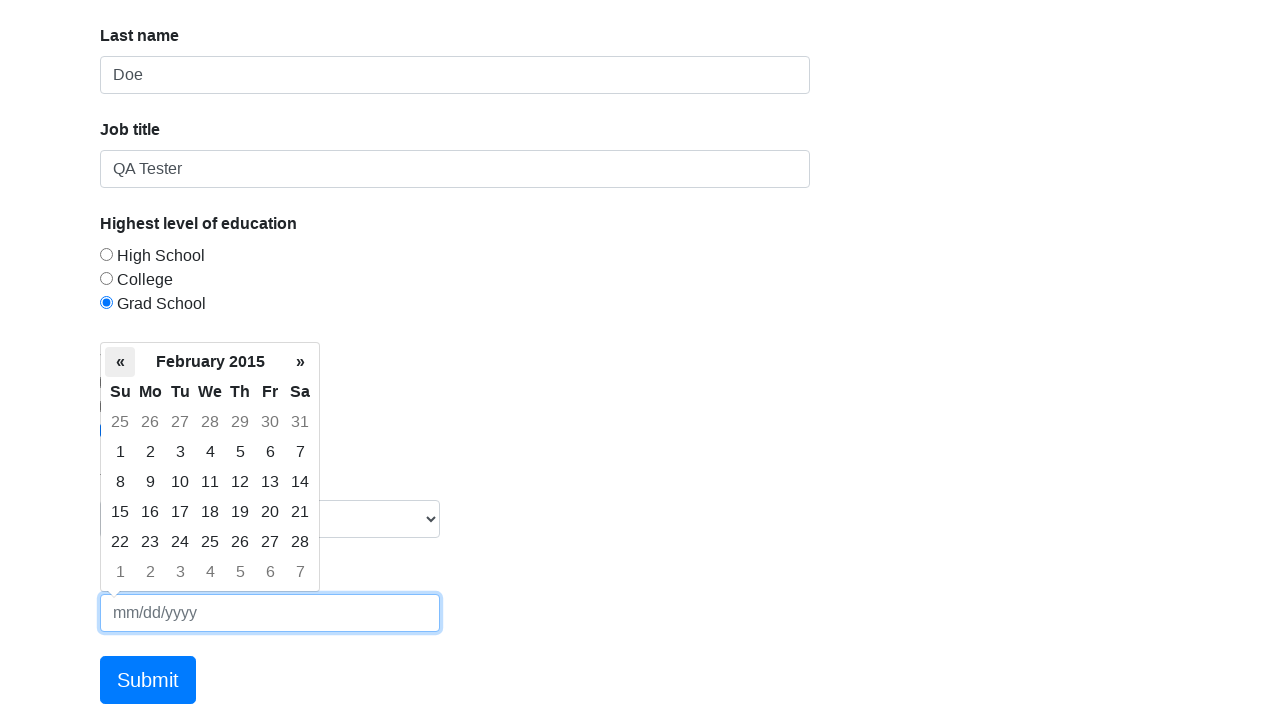

Clicked previous month button in datepicker to navigate backwards at (120, 362) on .datepicker-days .prev
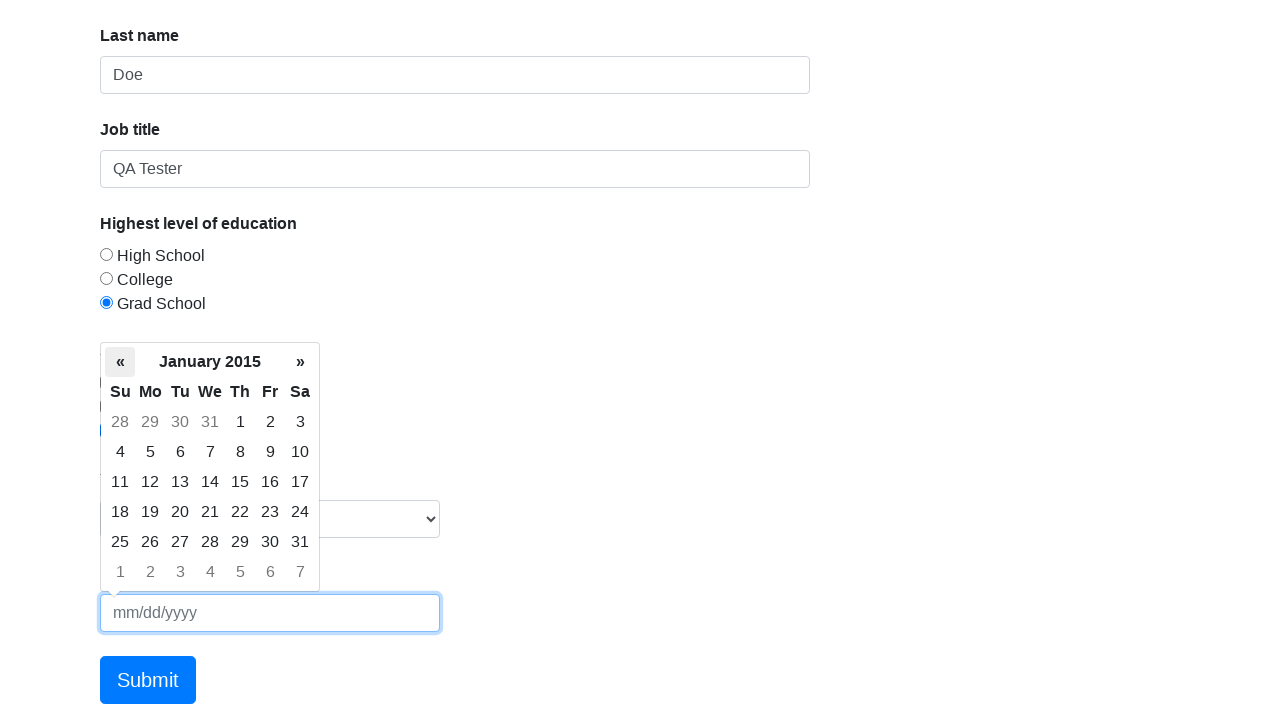

Waited for datepicker animation
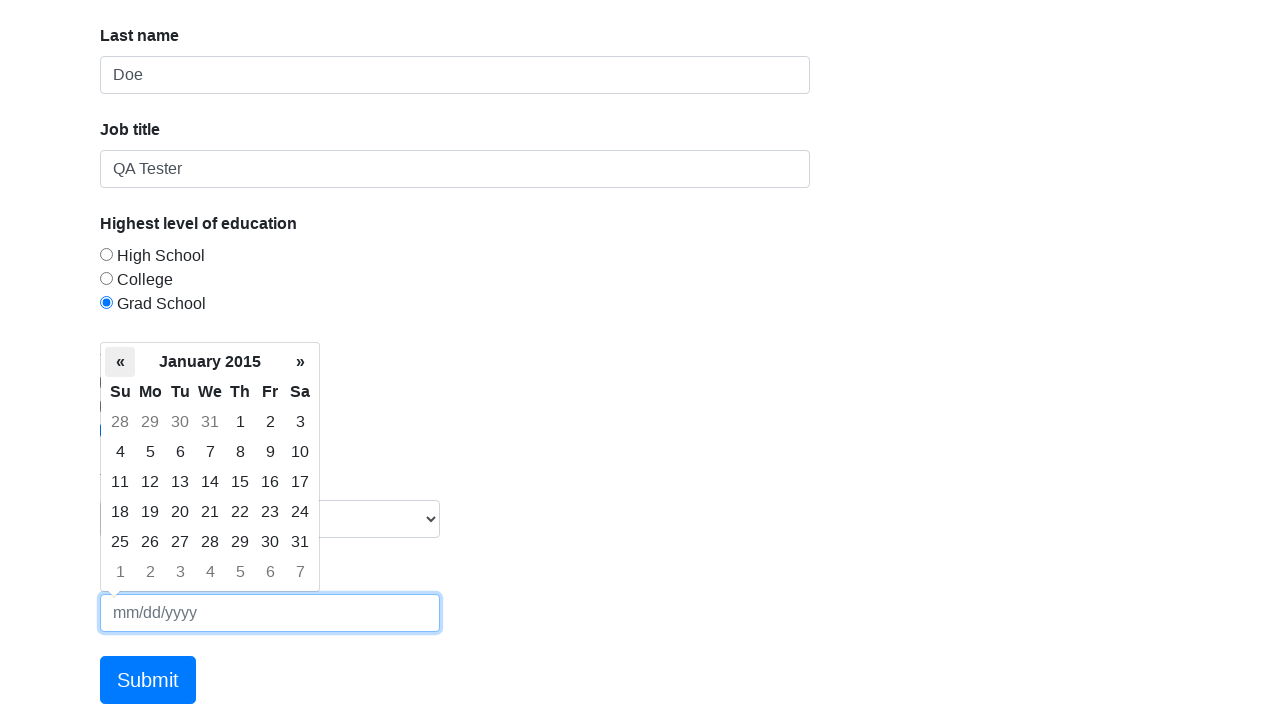

Clicked previous month button in datepicker to navigate backwards at (120, 362) on .datepicker-days .prev
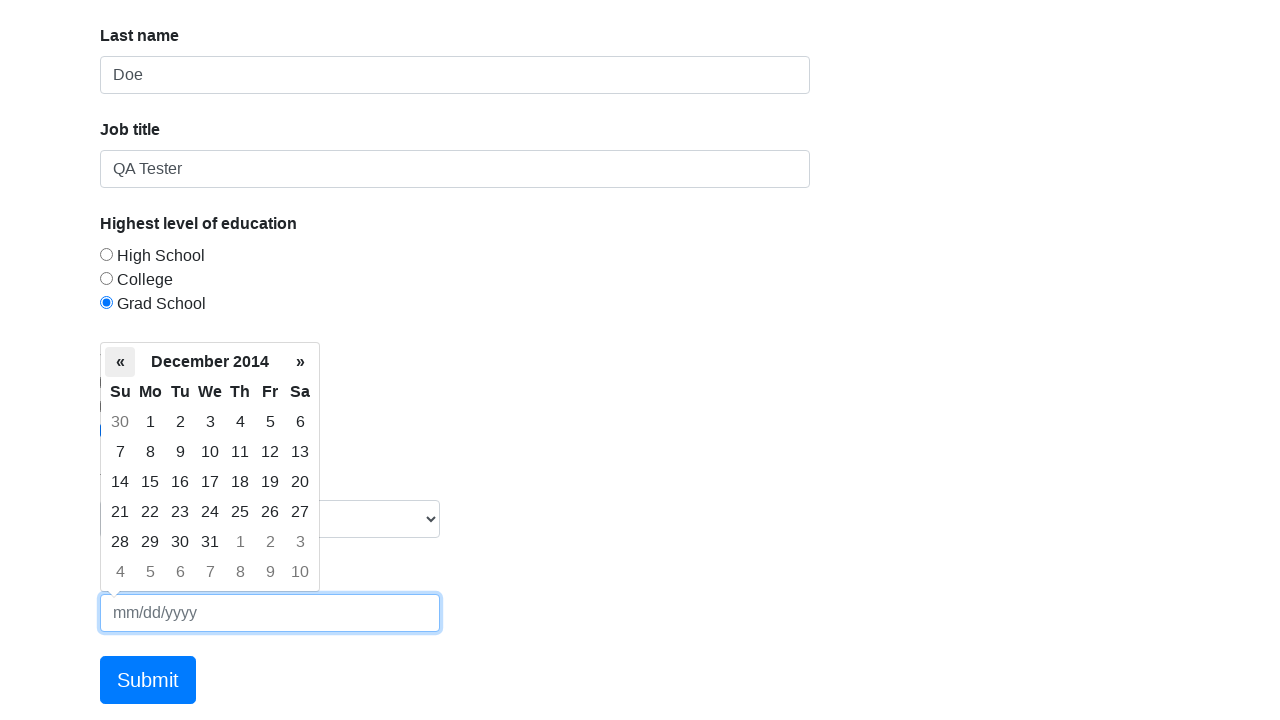

Waited for datepicker animation
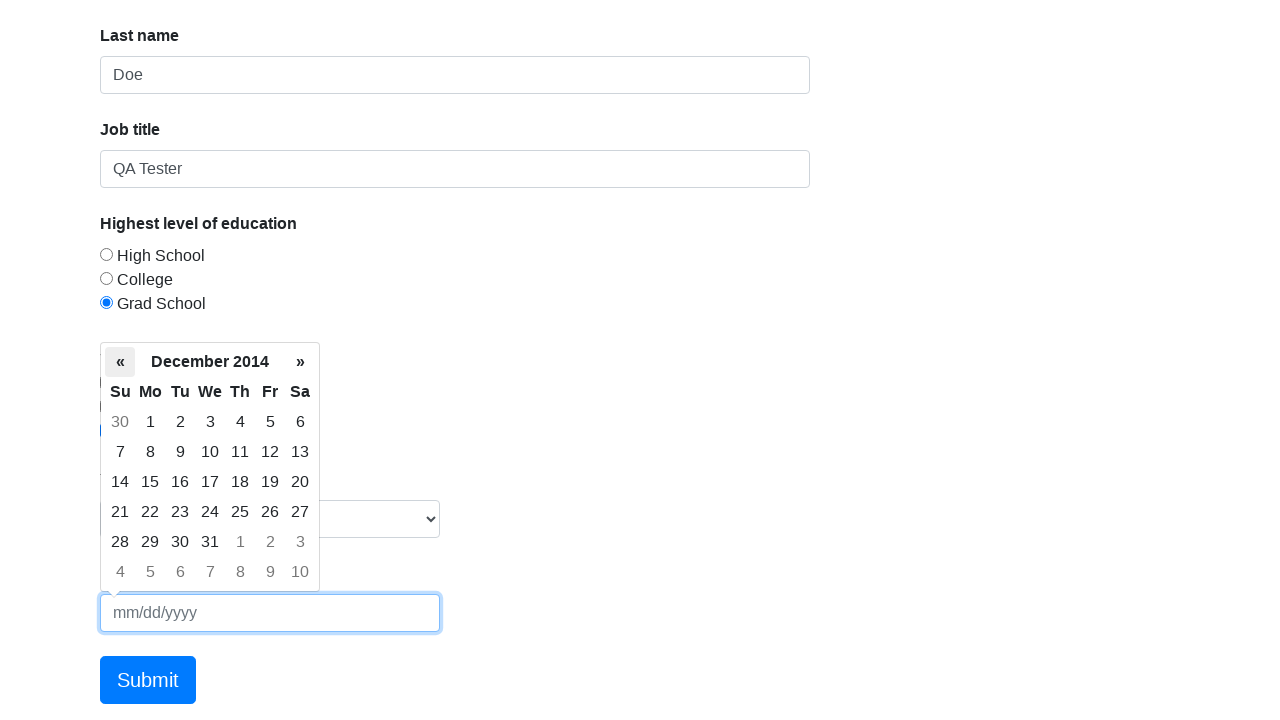

Clicked previous month button in datepicker to navigate backwards at (120, 362) on .datepicker-days .prev
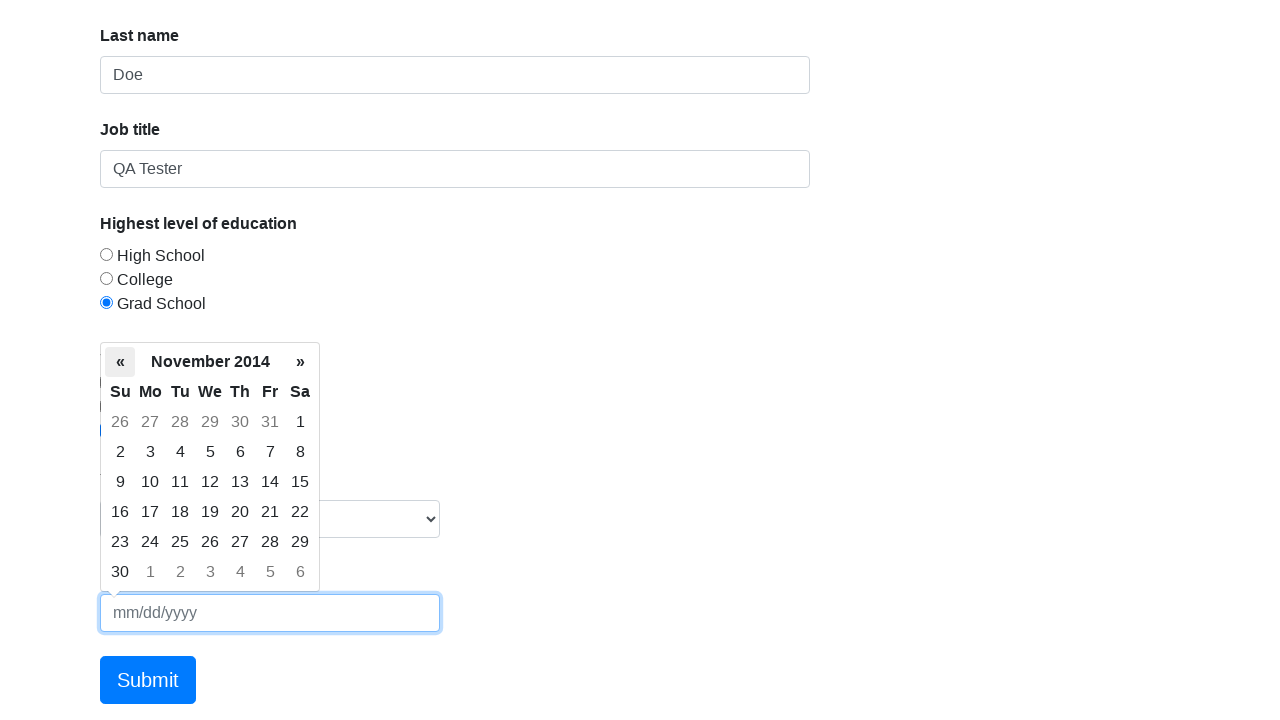

Waited for datepicker animation
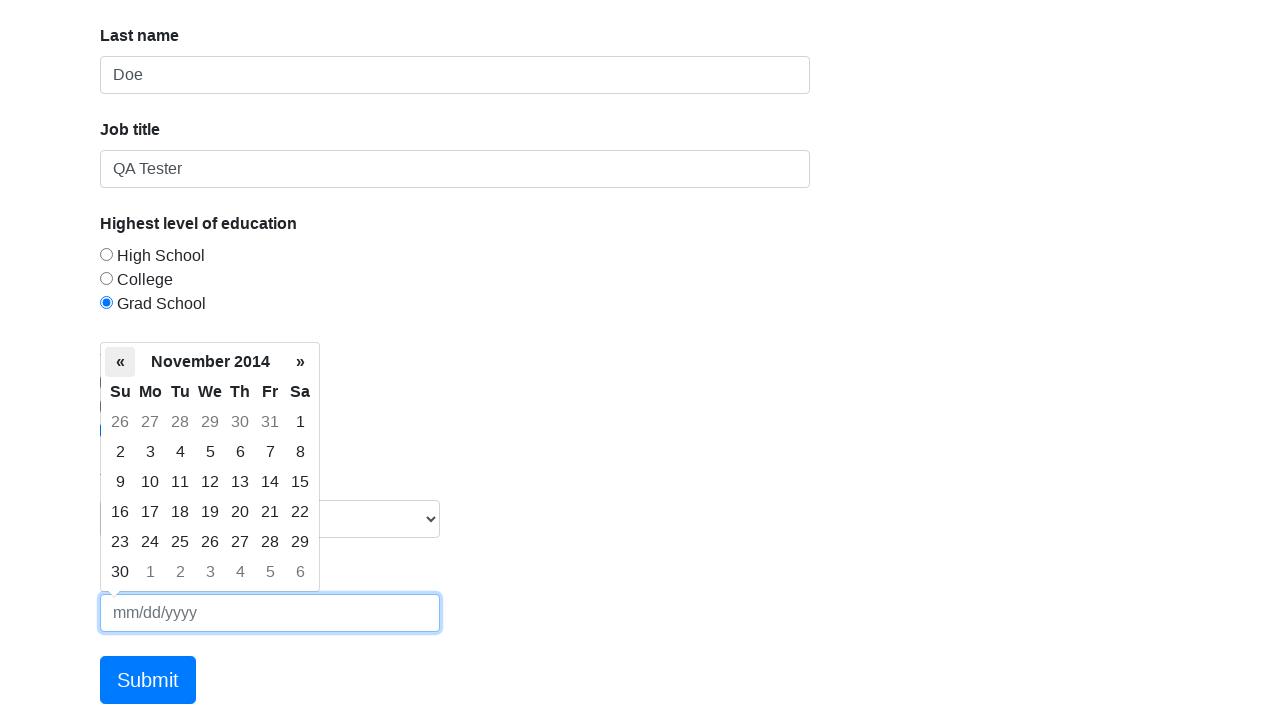

Clicked previous month button in datepicker to navigate backwards at (120, 362) on .datepicker-days .prev
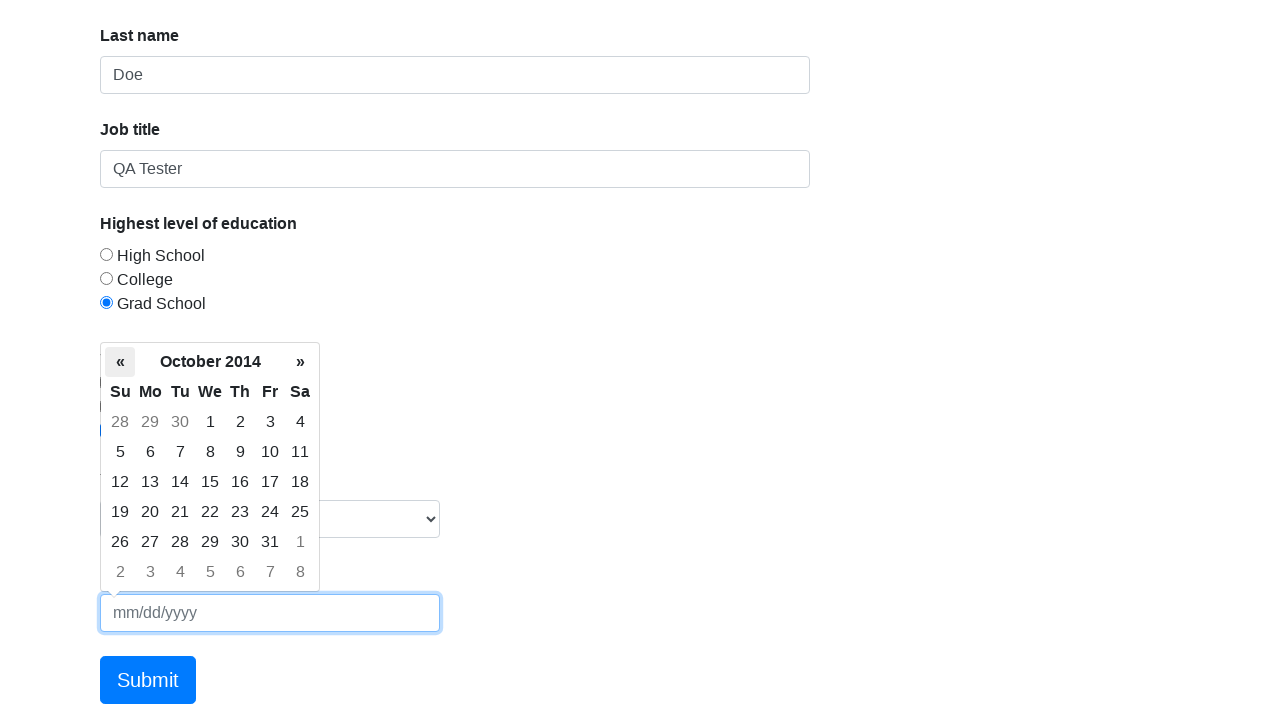

Waited for datepicker animation
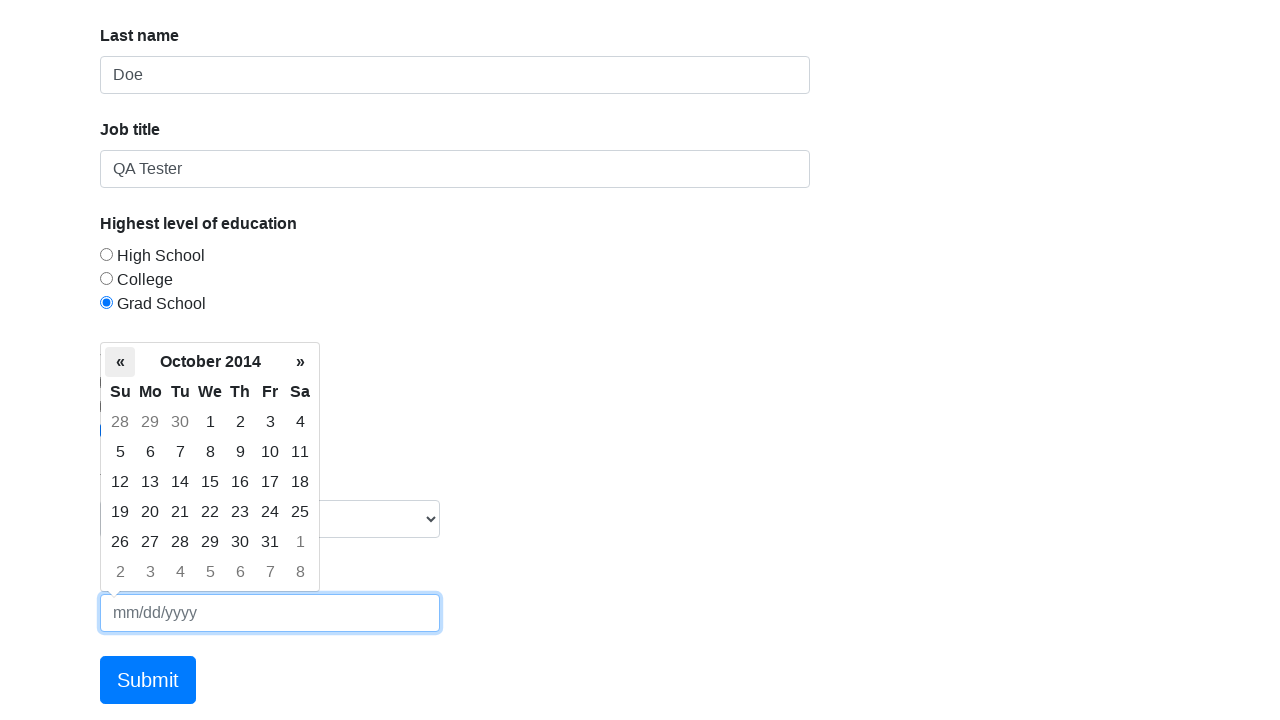

Clicked previous month button in datepicker to navigate backwards at (120, 362) on .datepicker-days .prev
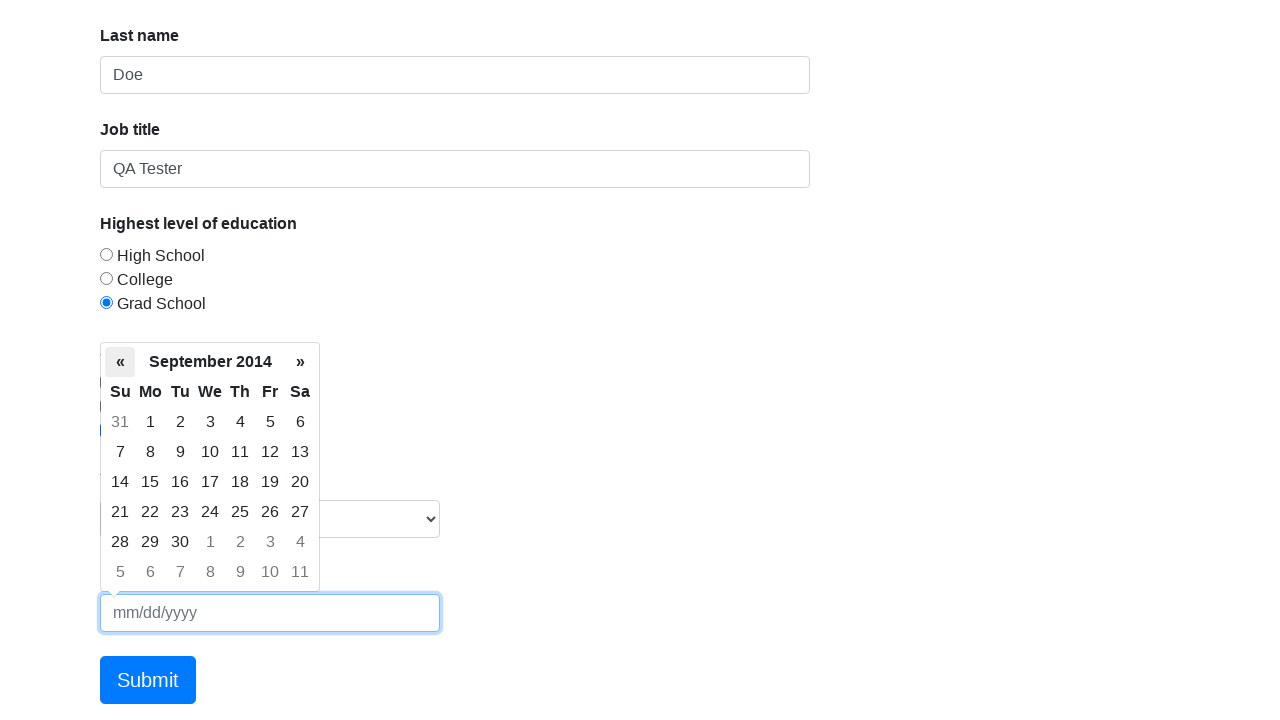

Waited for datepicker animation
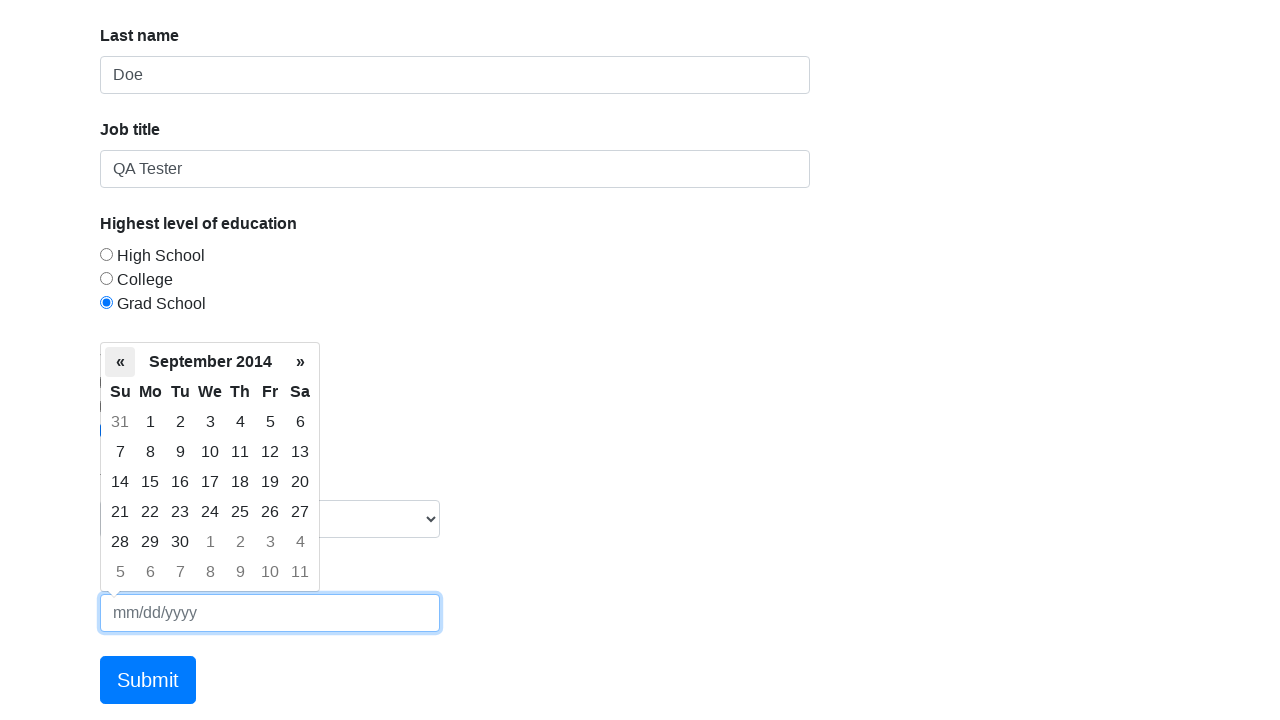

Clicked previous month button in datepicker to navigate backwards at (120, 362) on .datepicker-days .prev
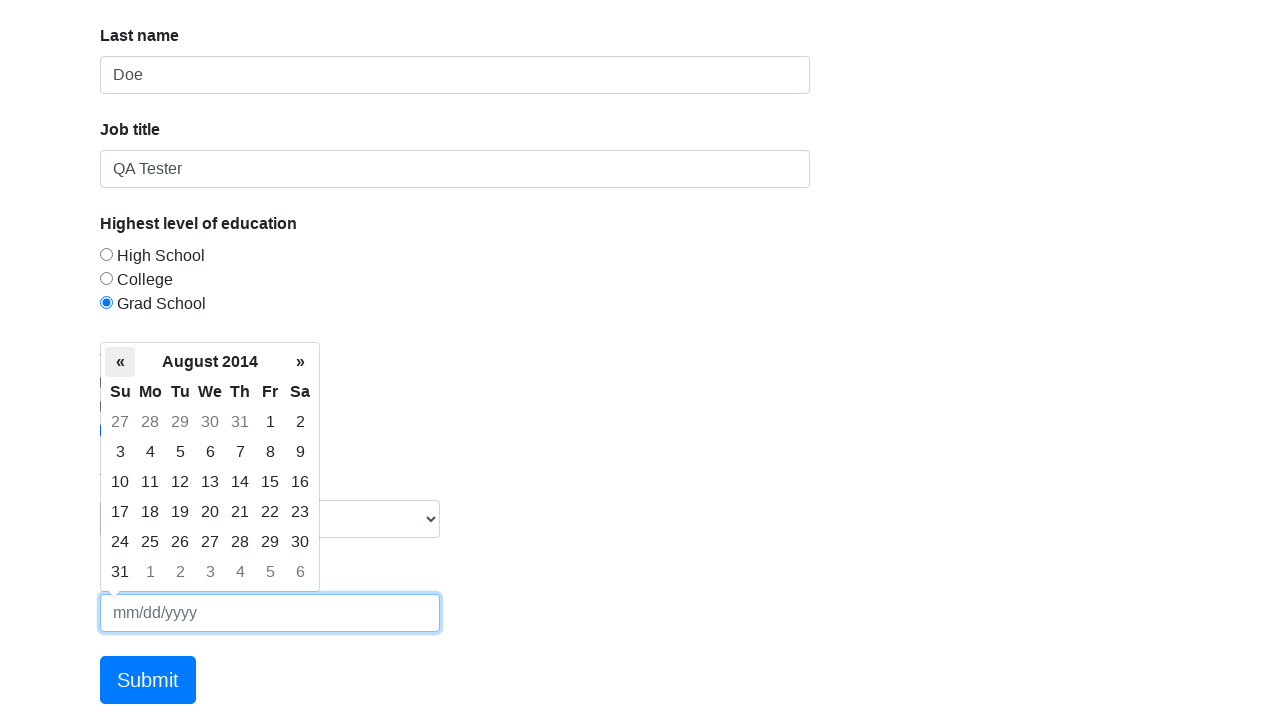

Waited for datepicker animation
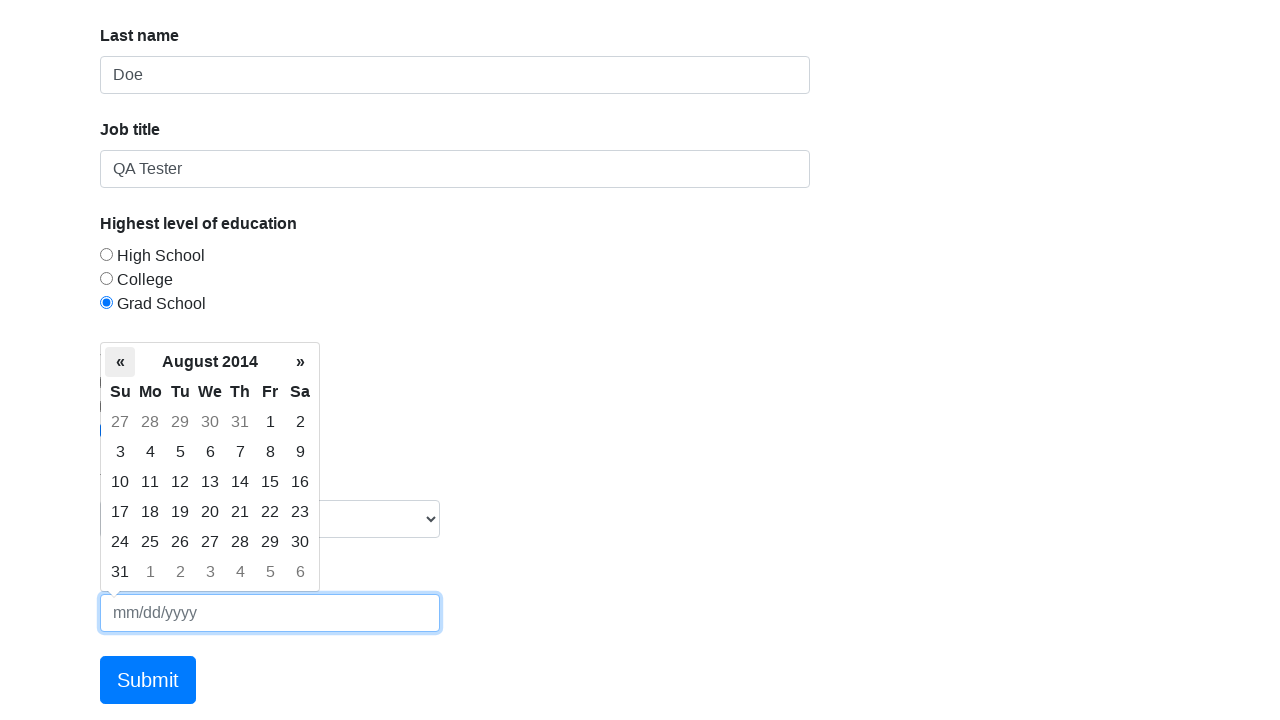

Clicked previous month button in datepicker to navigate backwards at (120, 362) on .datepicker-days .prev
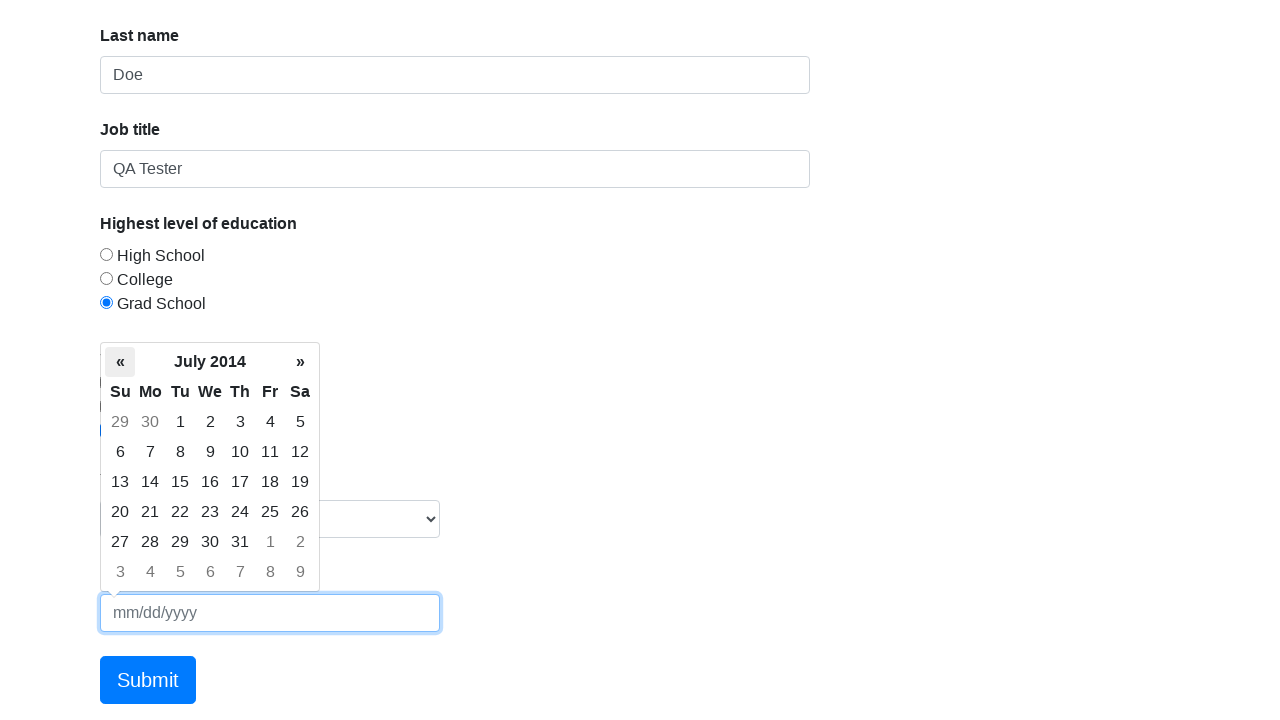

Waited for datepicker animation
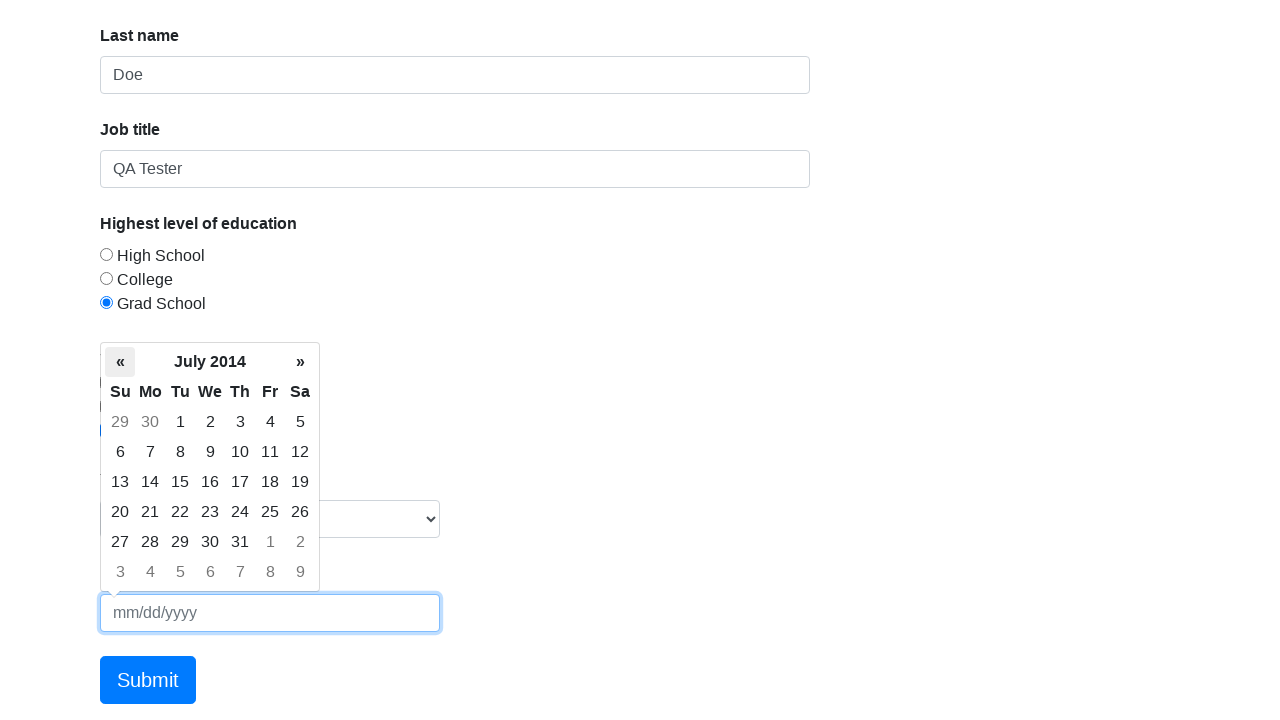

Clicked previous month button in datepicker to navigate backwards at (120, 362) on .datepicker-days .prev
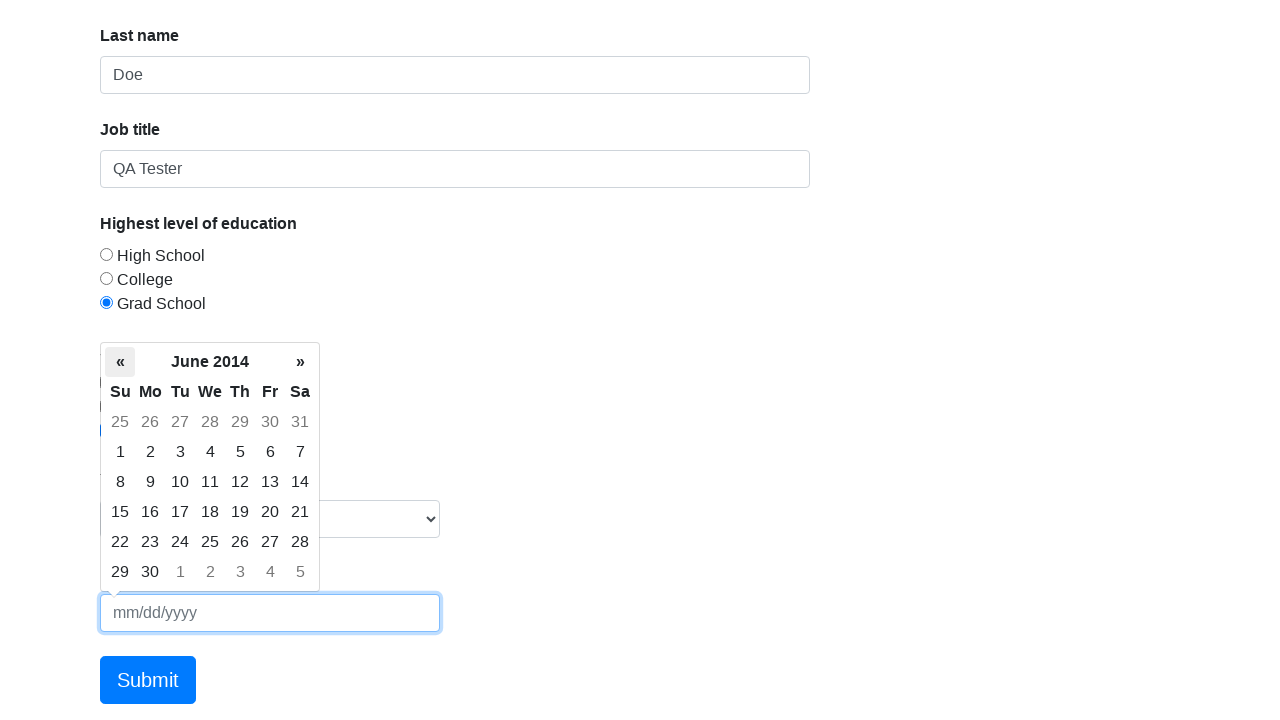

Waited for datepicker animation
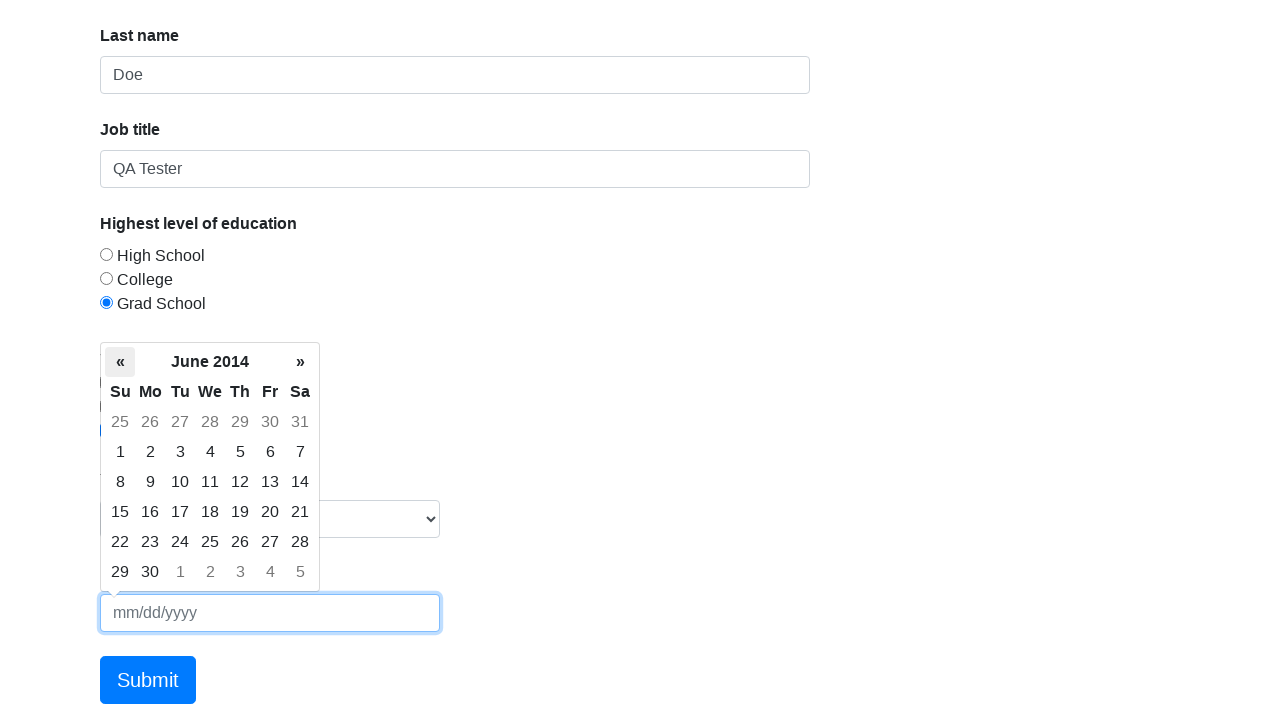

Clicked previous month button in datepicker to navigate backwards at (120, 362) on .datepicker-days .prev
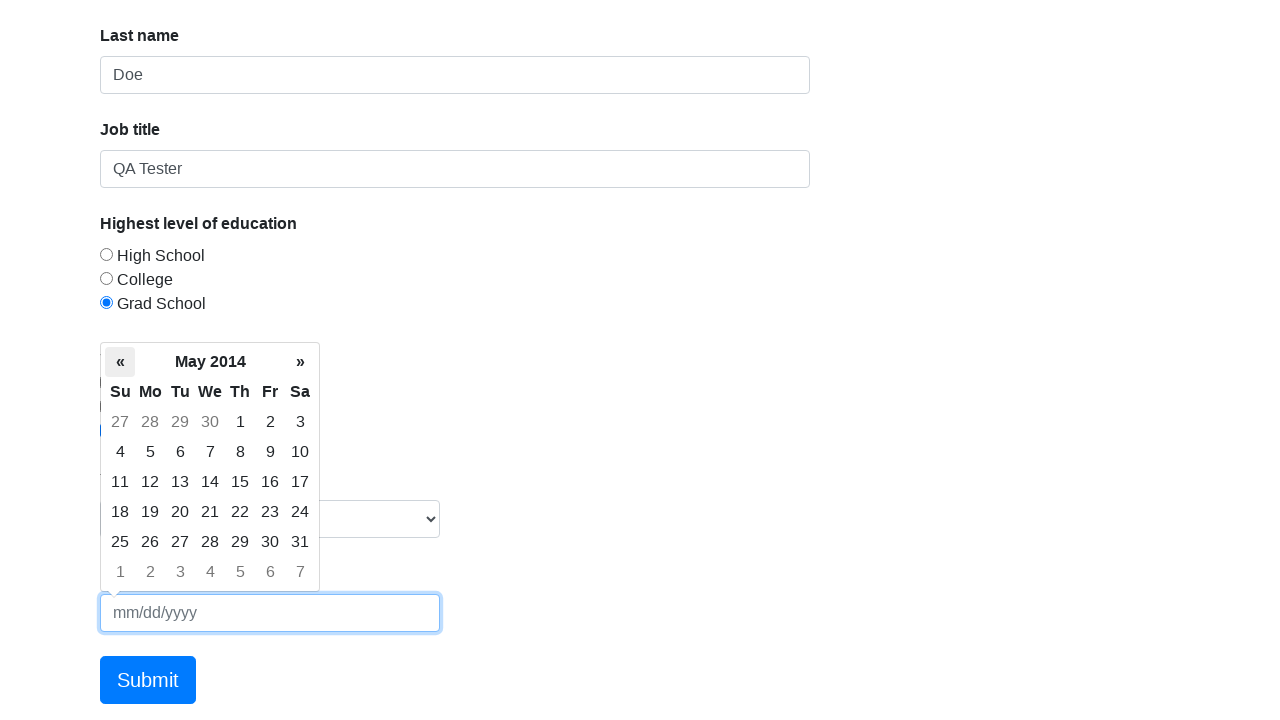

Waited for datepicker animation
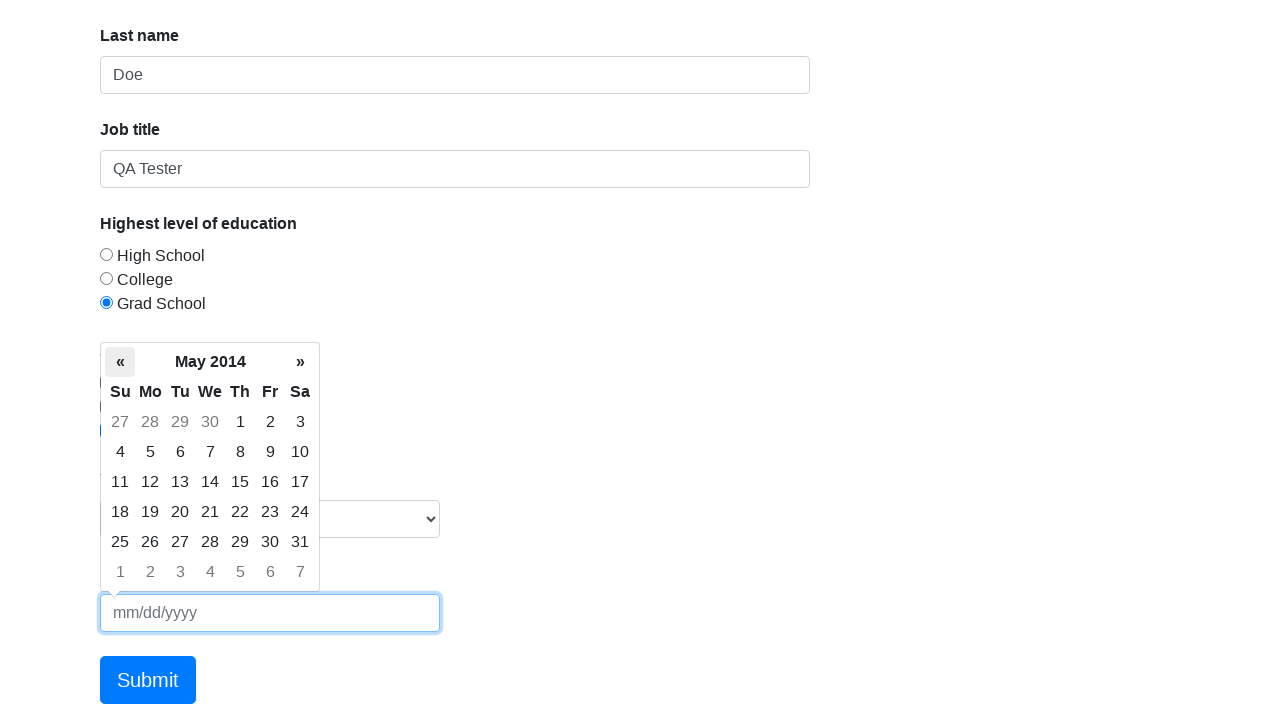

Clicked previous month button in datepicker to navigate backwards at (120, 362) on .datepicker-days .prev
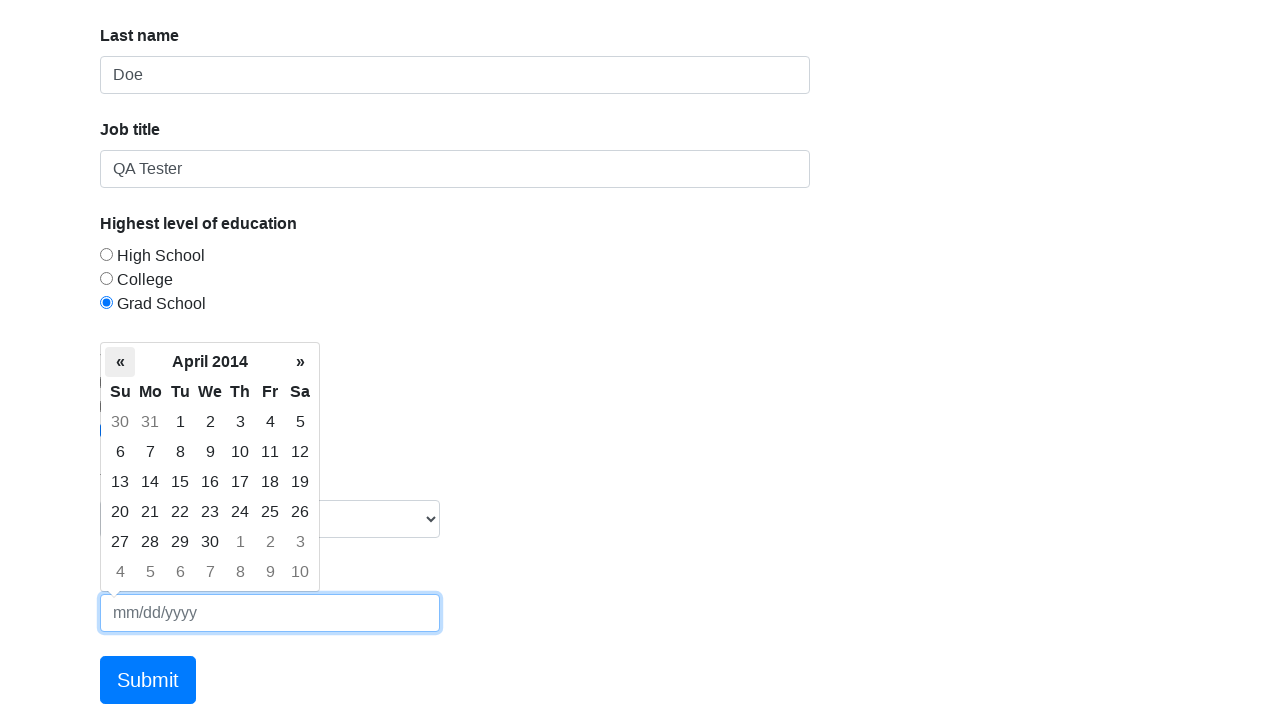

Waited for datepicker animation
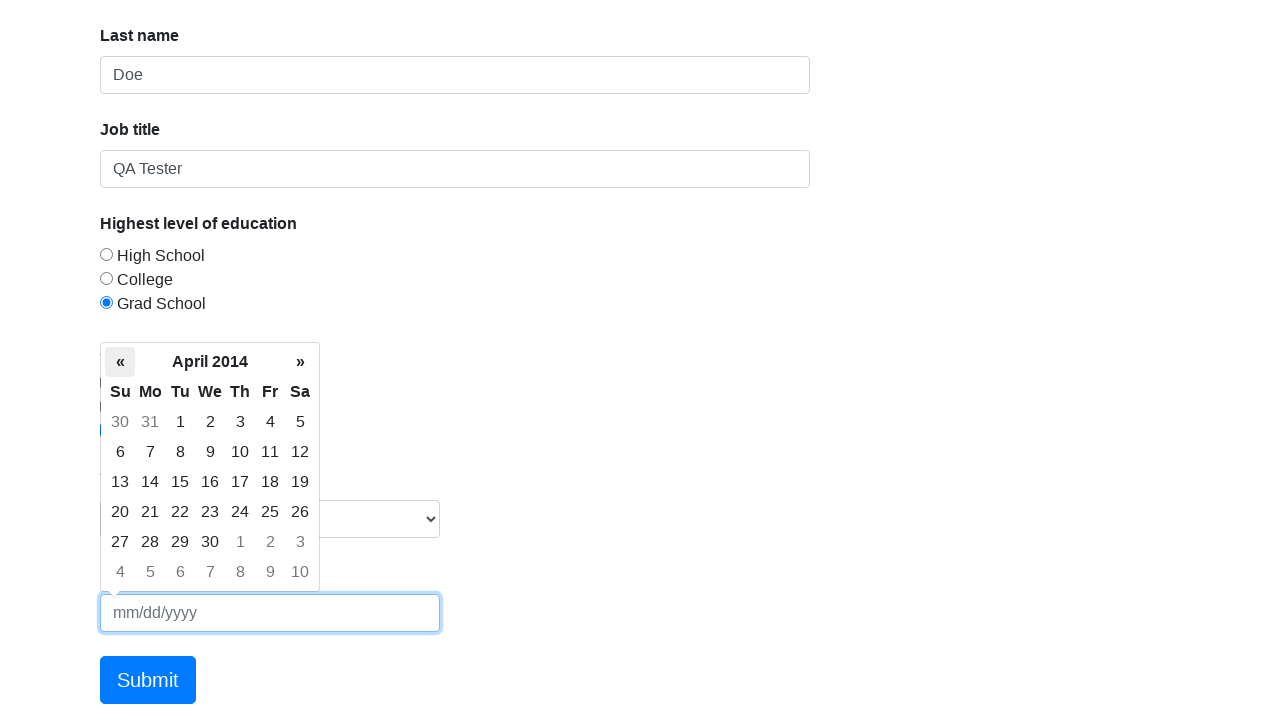

Clicked previous month button in datepicker to navigate backwards at (120, 362) on .datepicker-days .prev
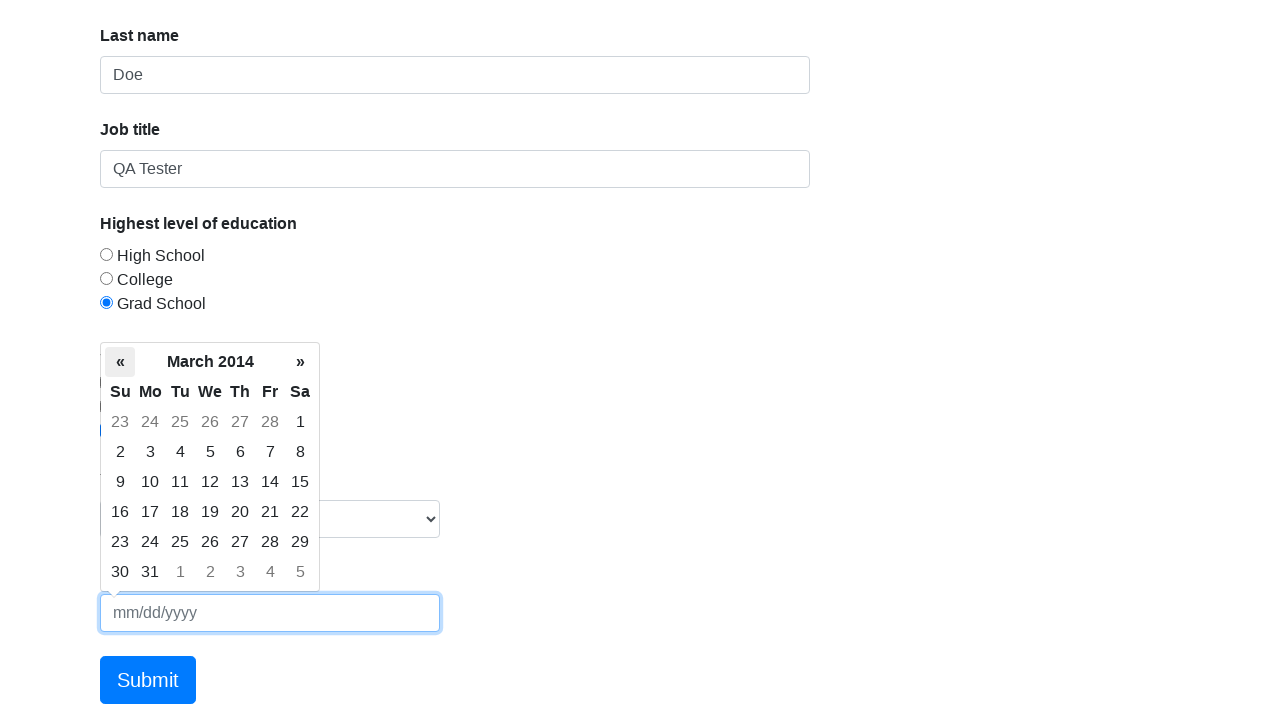

Waited for datepicker animation
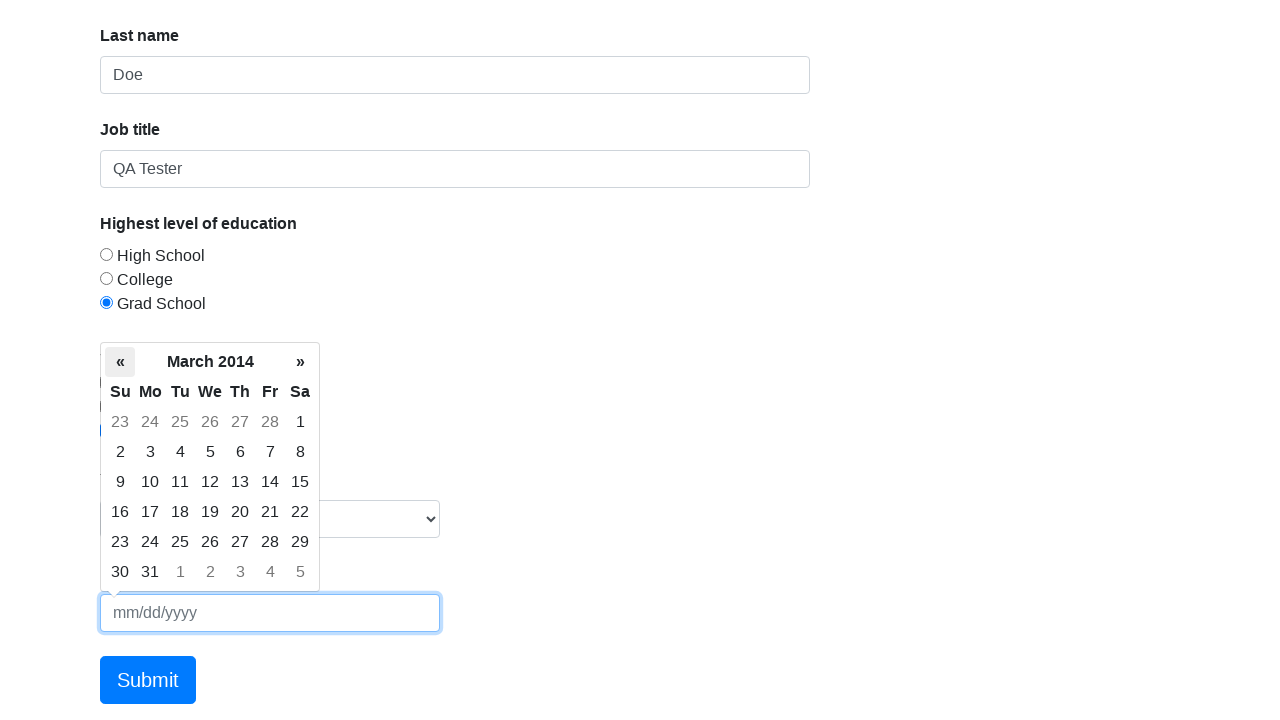

Clicked previous month button in datepicker to navigate backwards at (120, 362) on .datepicker-days .prev
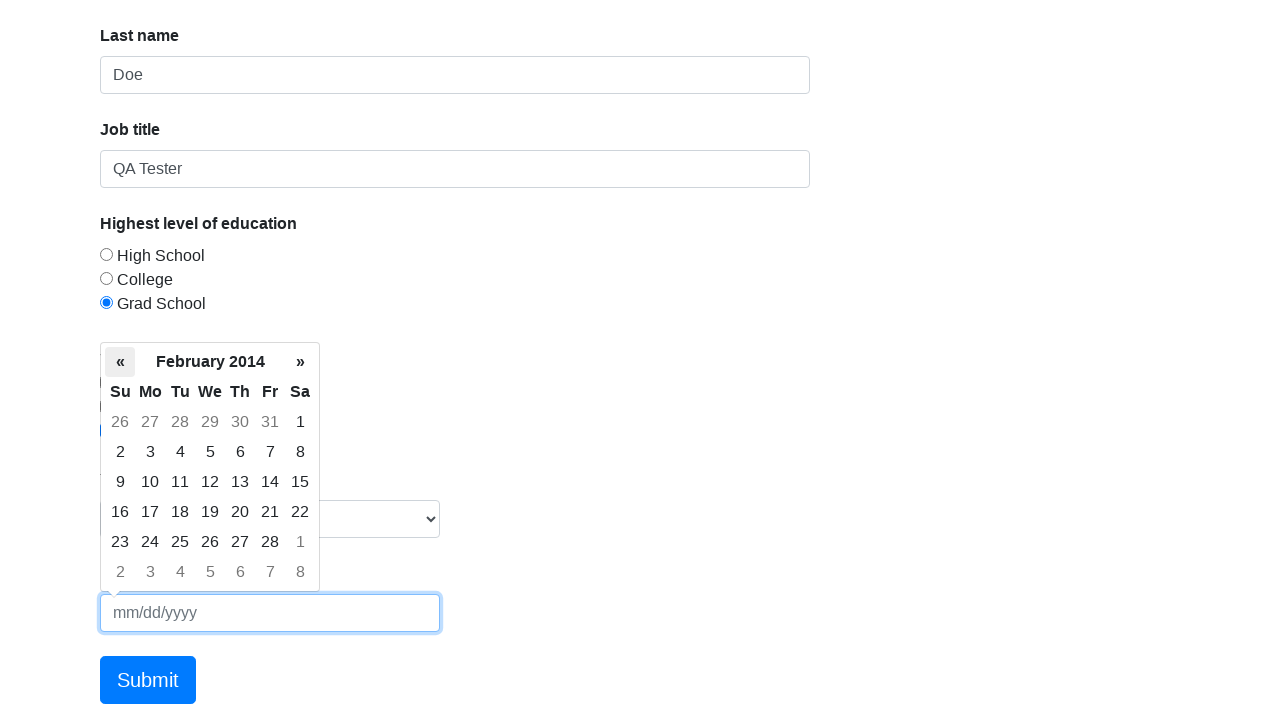

Waited for datepicker animation
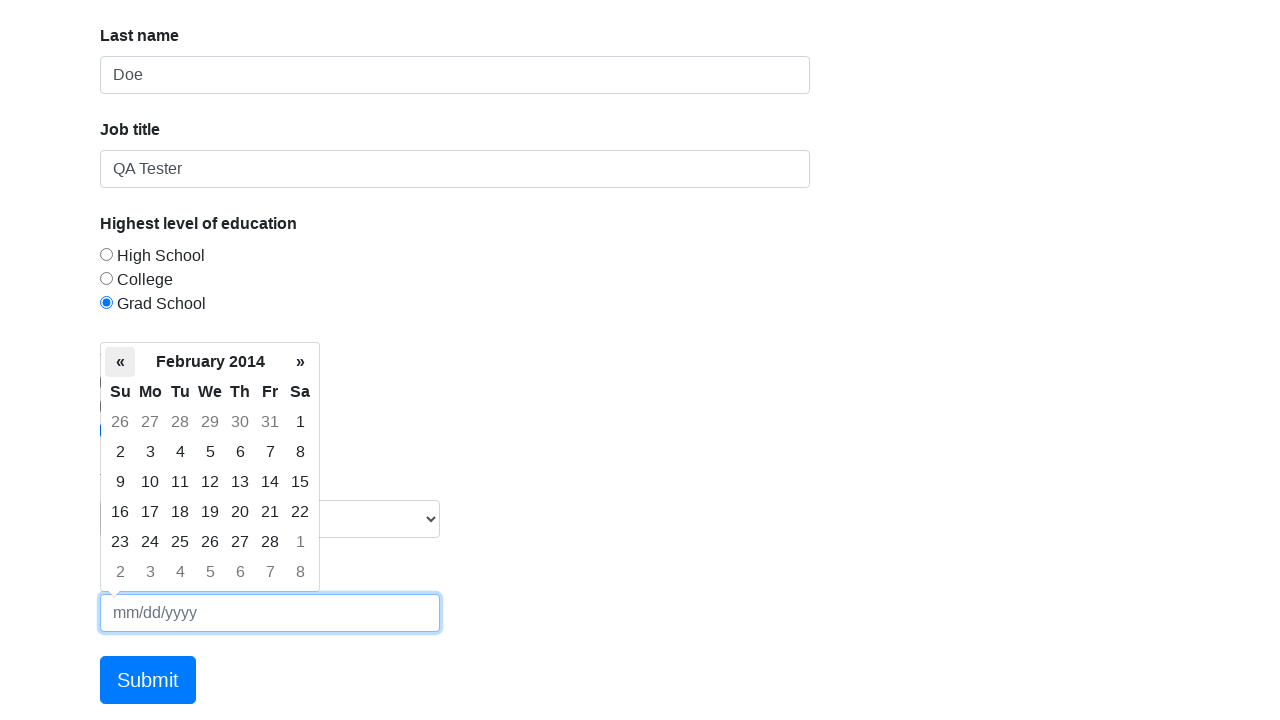

Clicked previous month button in datepicker to navigate backwards at (120, 362) on .datepicker-days .prev
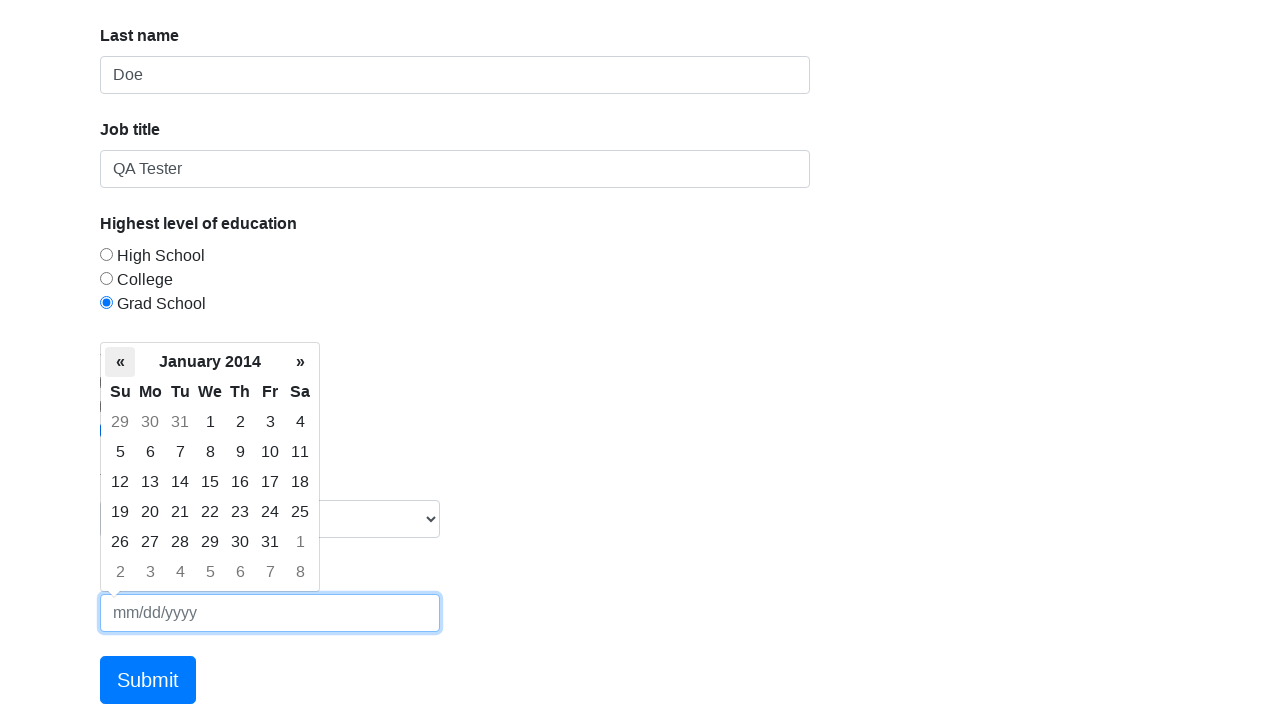

Waited for datepicker animation
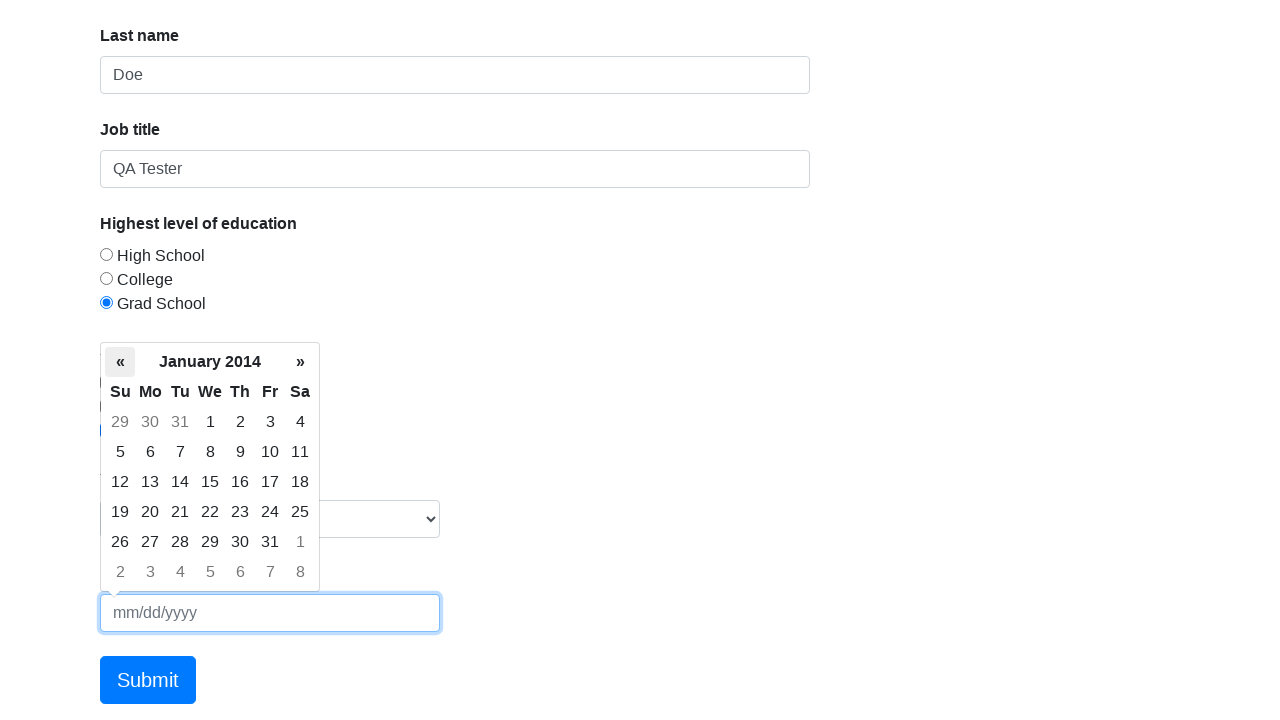

Clicked previous month button in datepicker to navigate backwards at (120, 362) on .datepicker-days .prev
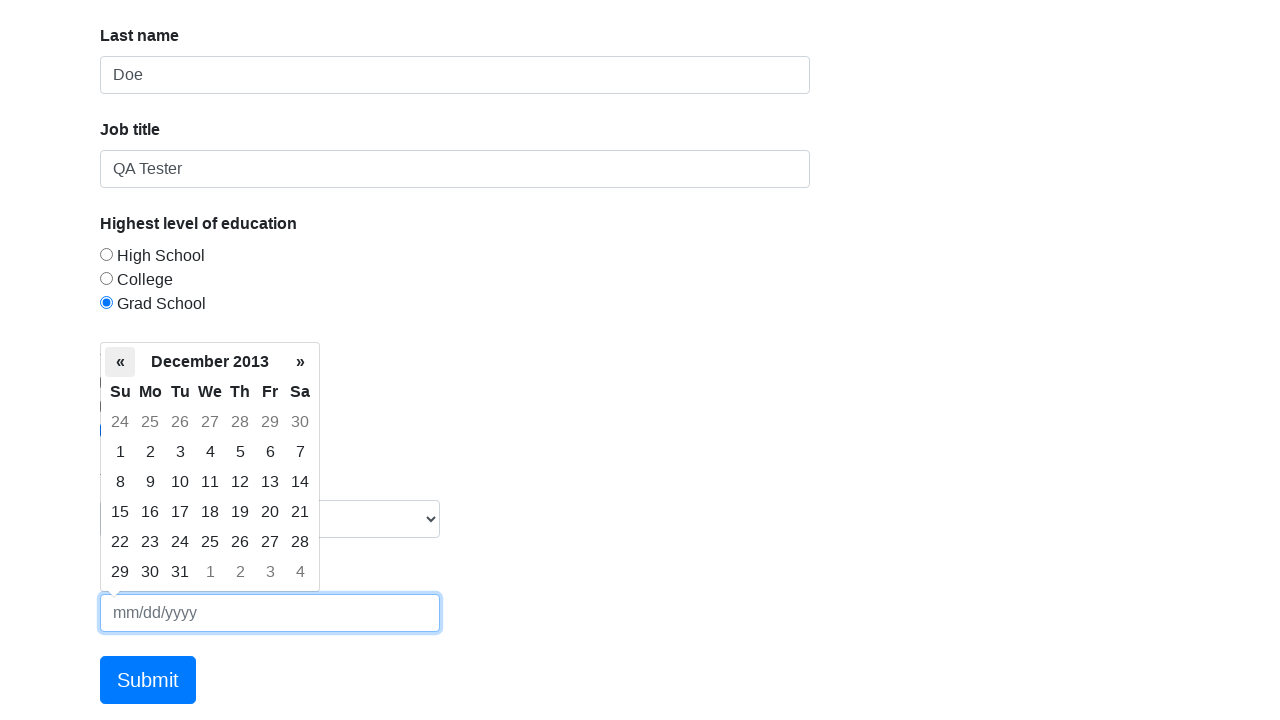

Waited for datepicker animation
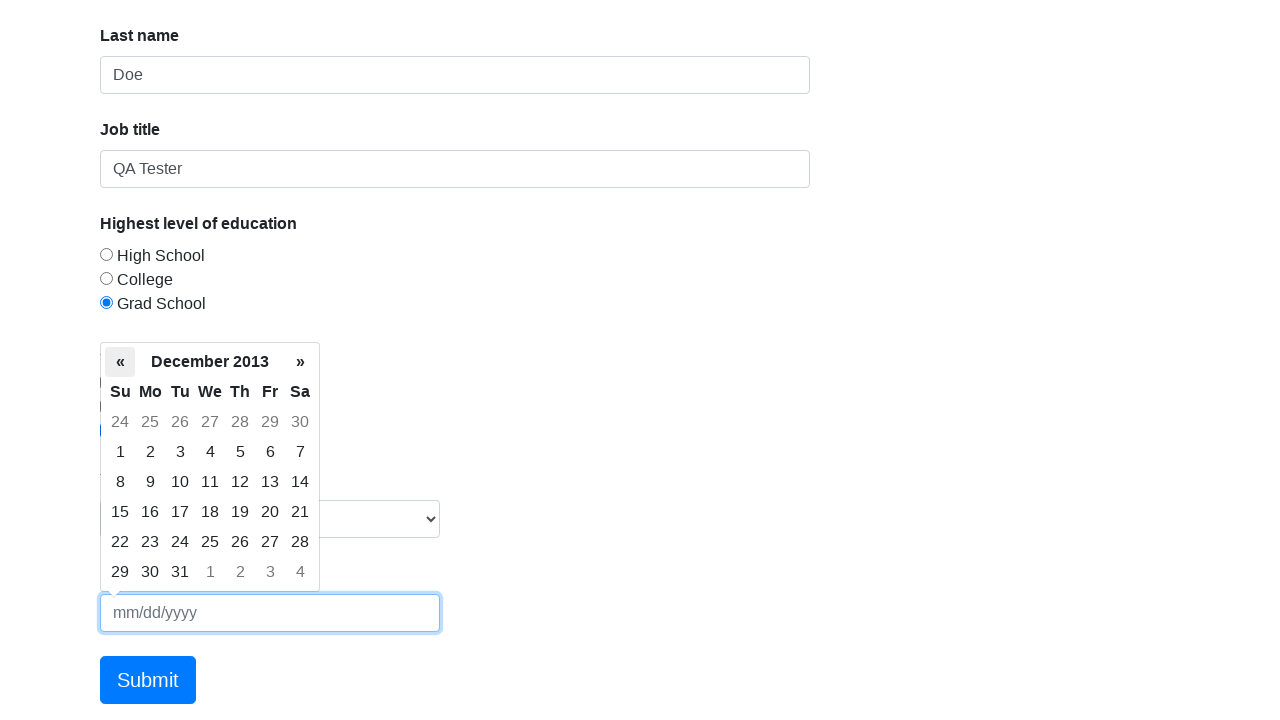

Clicked previous month button in datepicker to navigate backwards at (120, 362) on .datepicker-days .prev
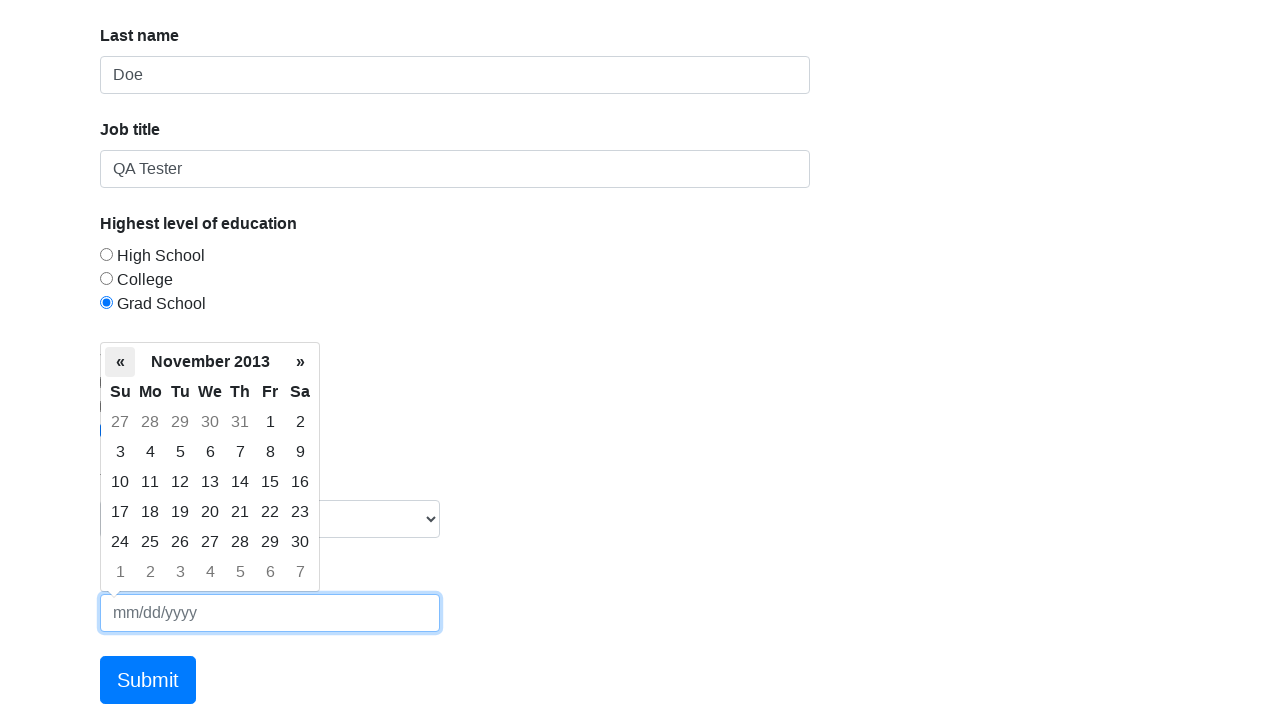

Waited for datepicker animation
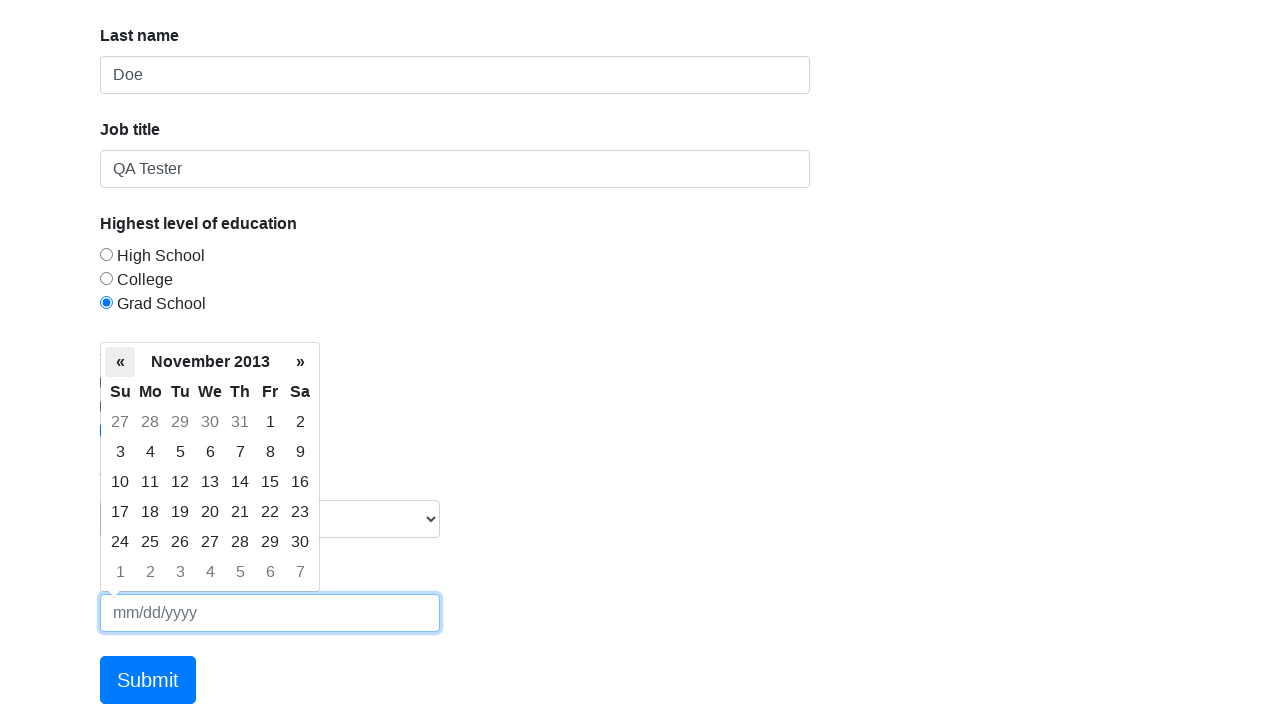

Clicked previous month button in datepicker to navigate backwards at (120, 362) on .datepicker-days .prev
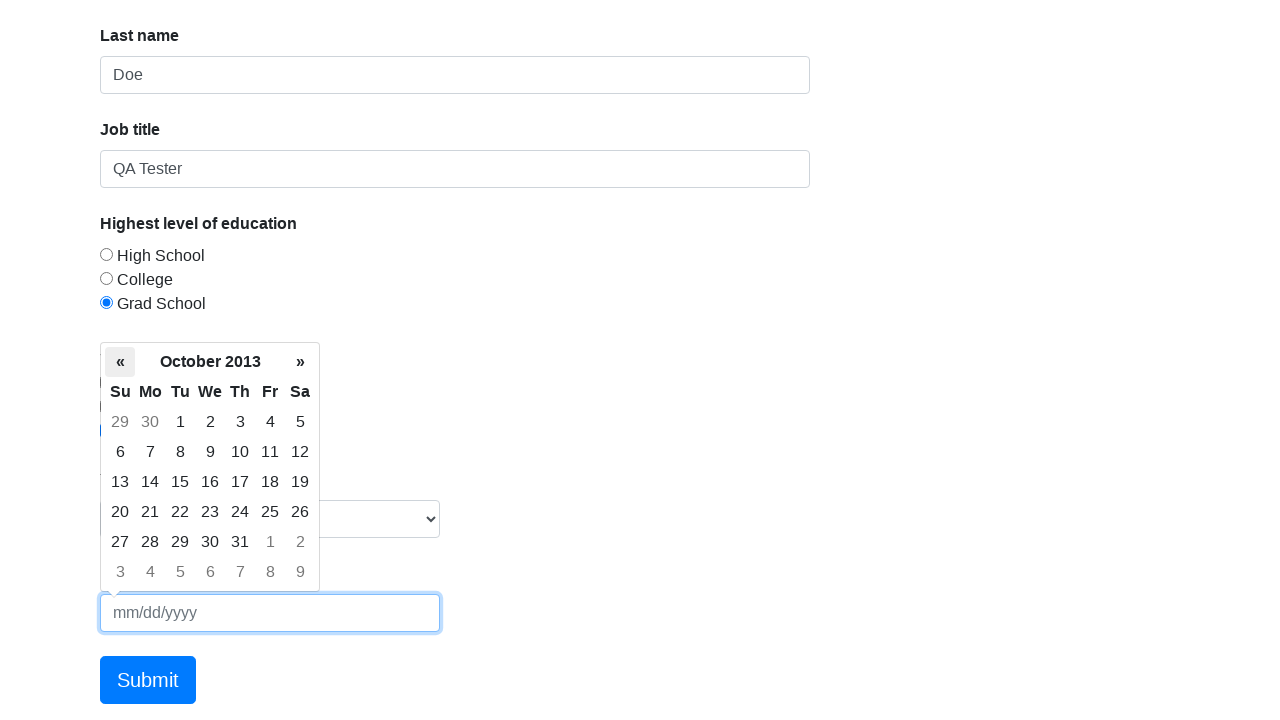

Waited for datepicker animation
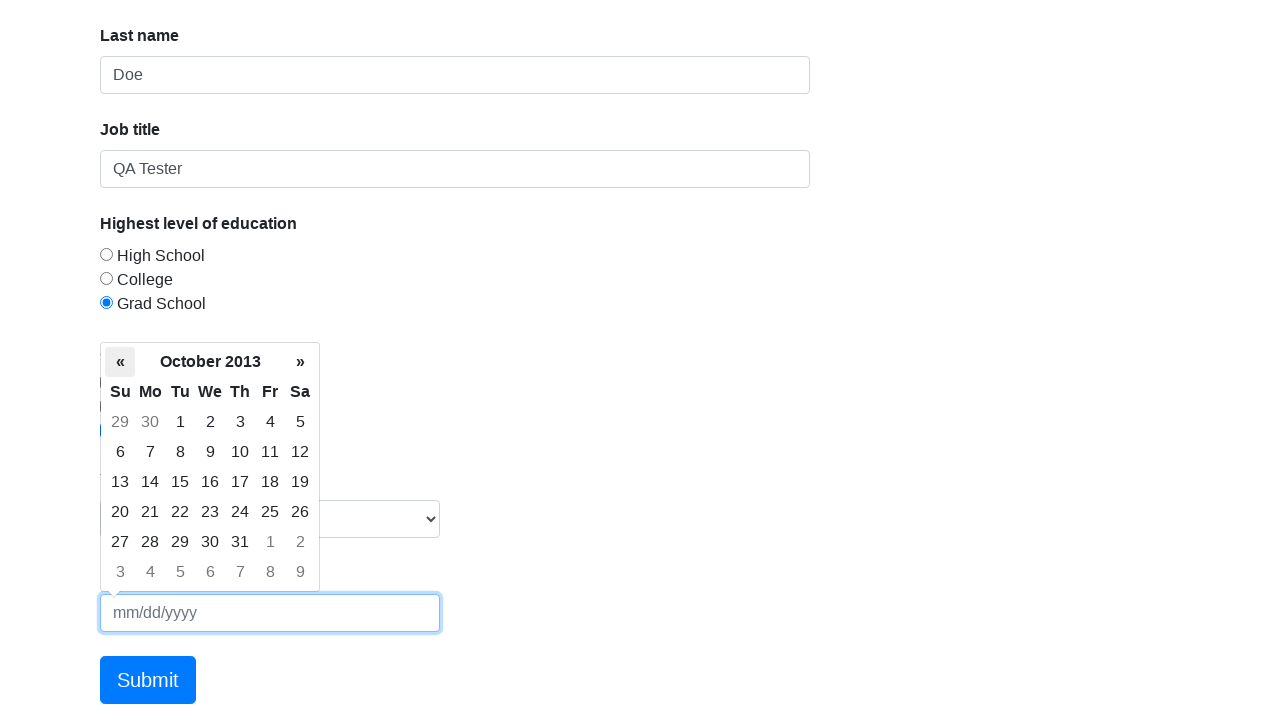

Clicked previous month button in datepicker to navigate backwards at (120, 362) on .datepicker-days .prev
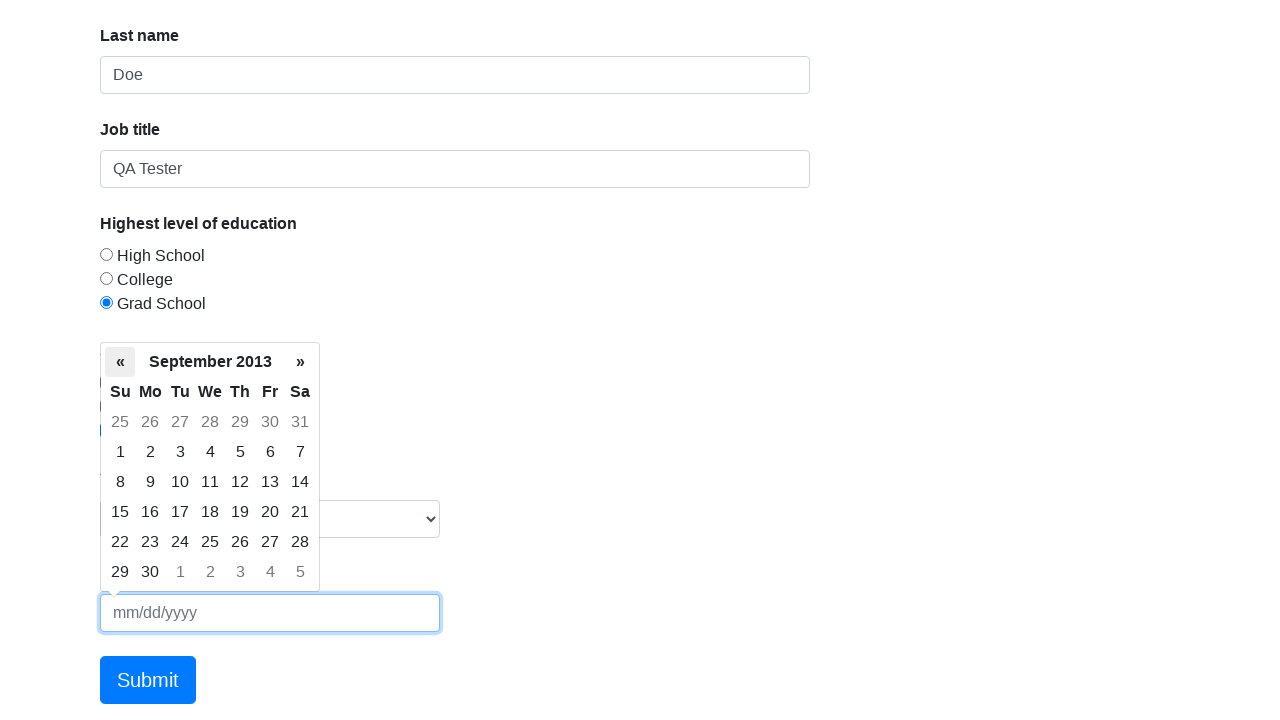

Waited for datepicker animation
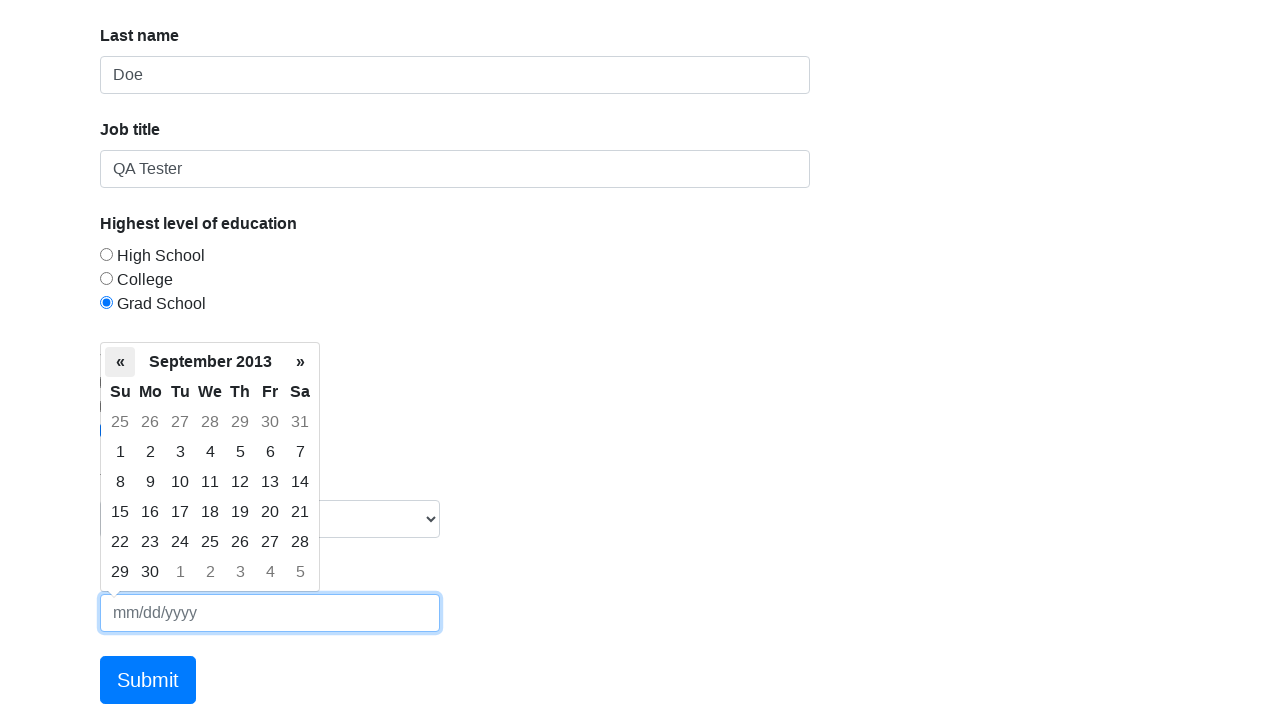

Clicked previous month button in datepicker to navigate backwards at (120, 362) on .datepicker-days .prev
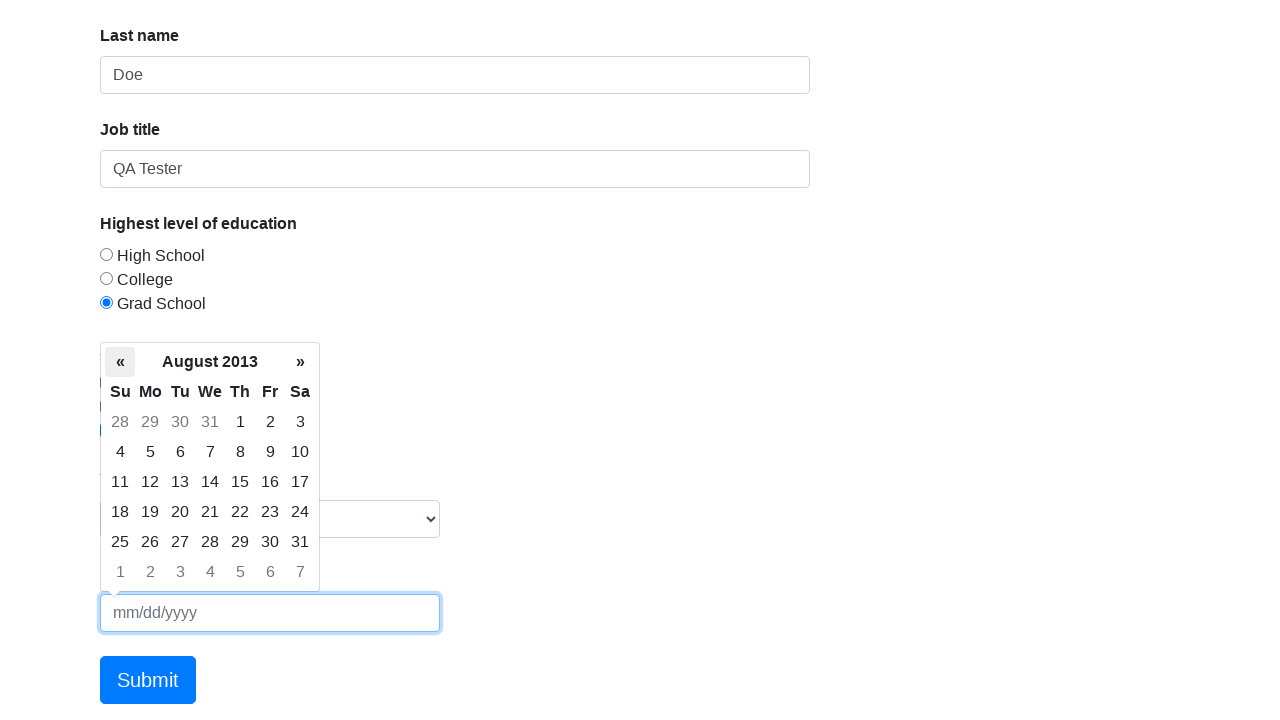

Waited for datepicker animation
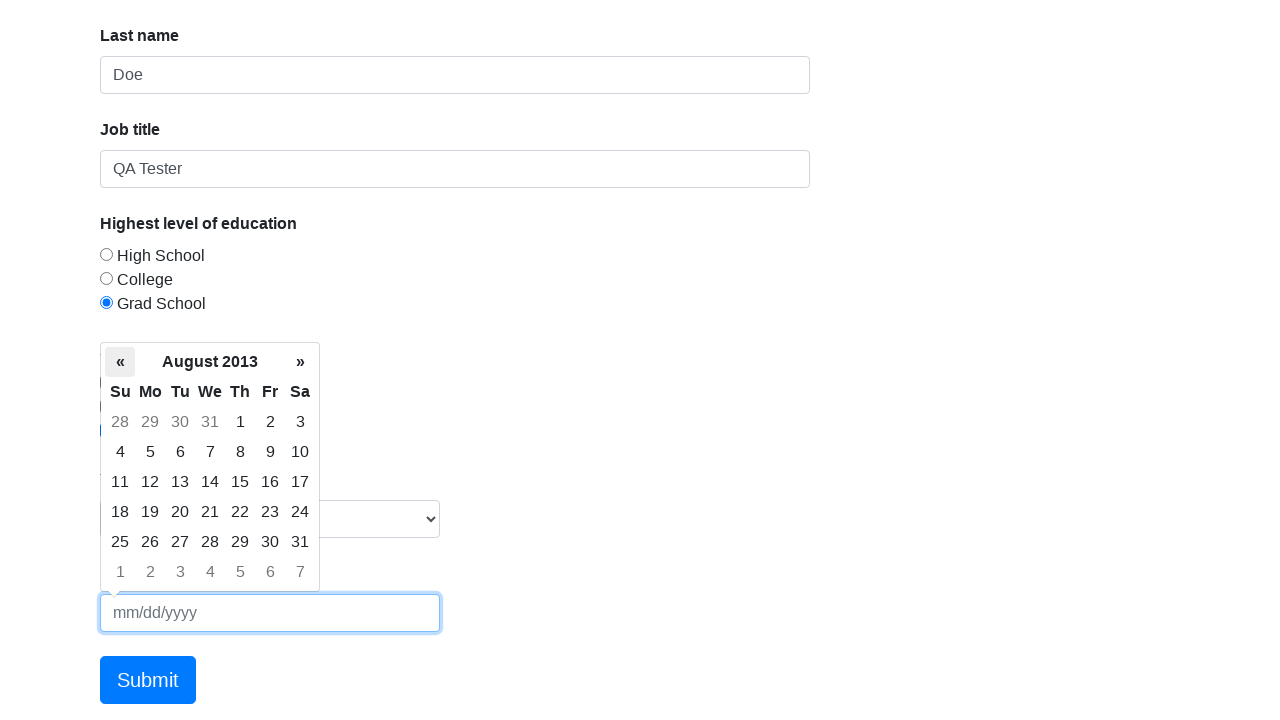

Clicked previous month button in datepicker to navigate backwards at (120, 362) on .datepicker-days .prev
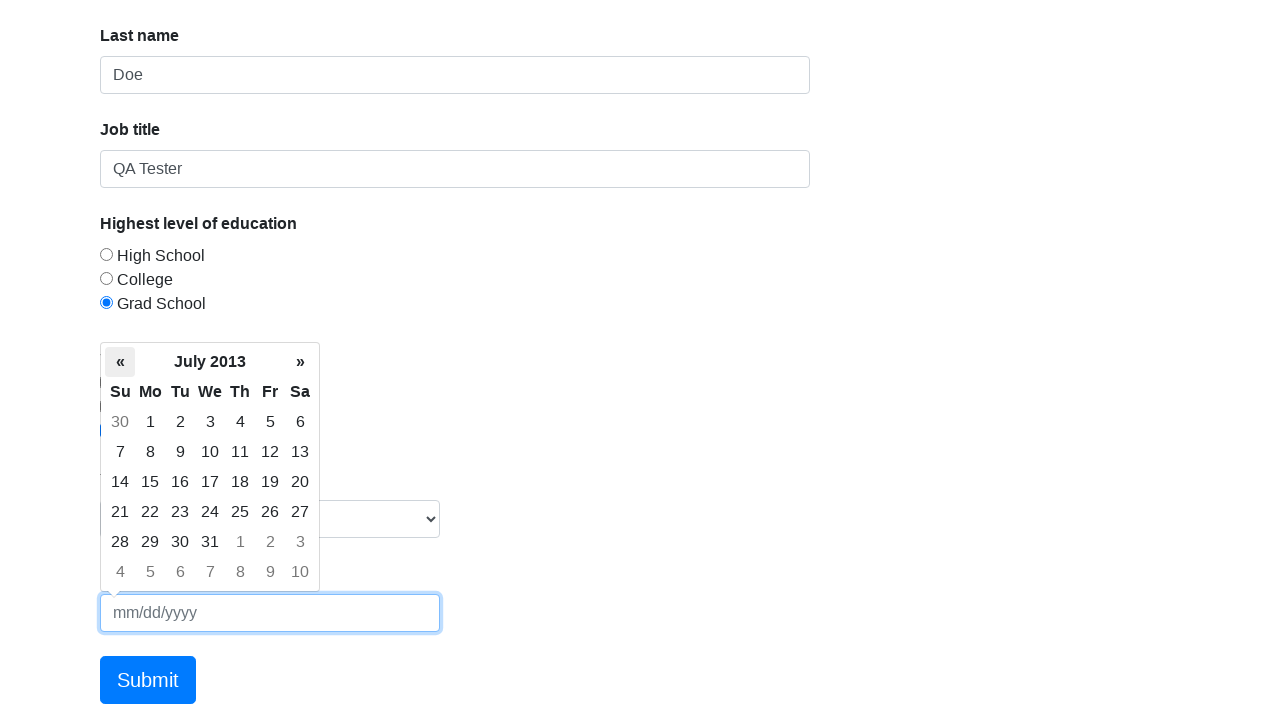

Waited for datepicker animation
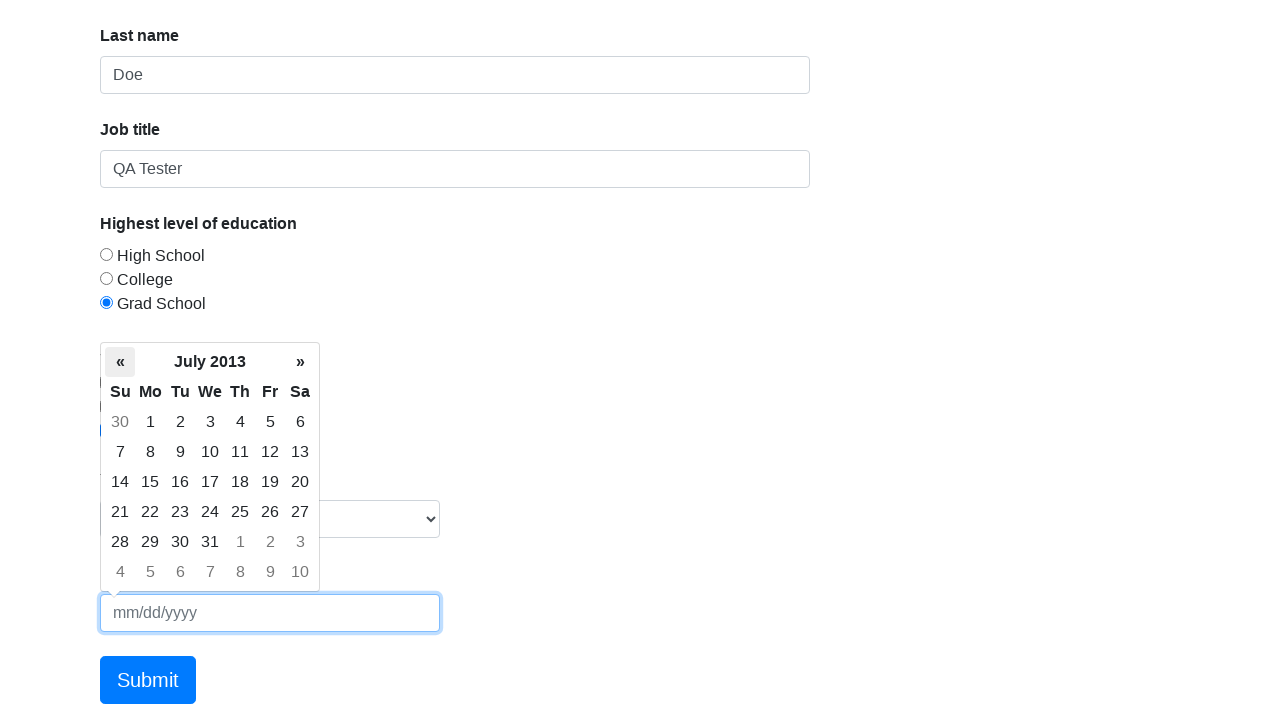

Clicked previous month button in datepicker to navigate backwards at (120, 362) on .datepicker-days .prev
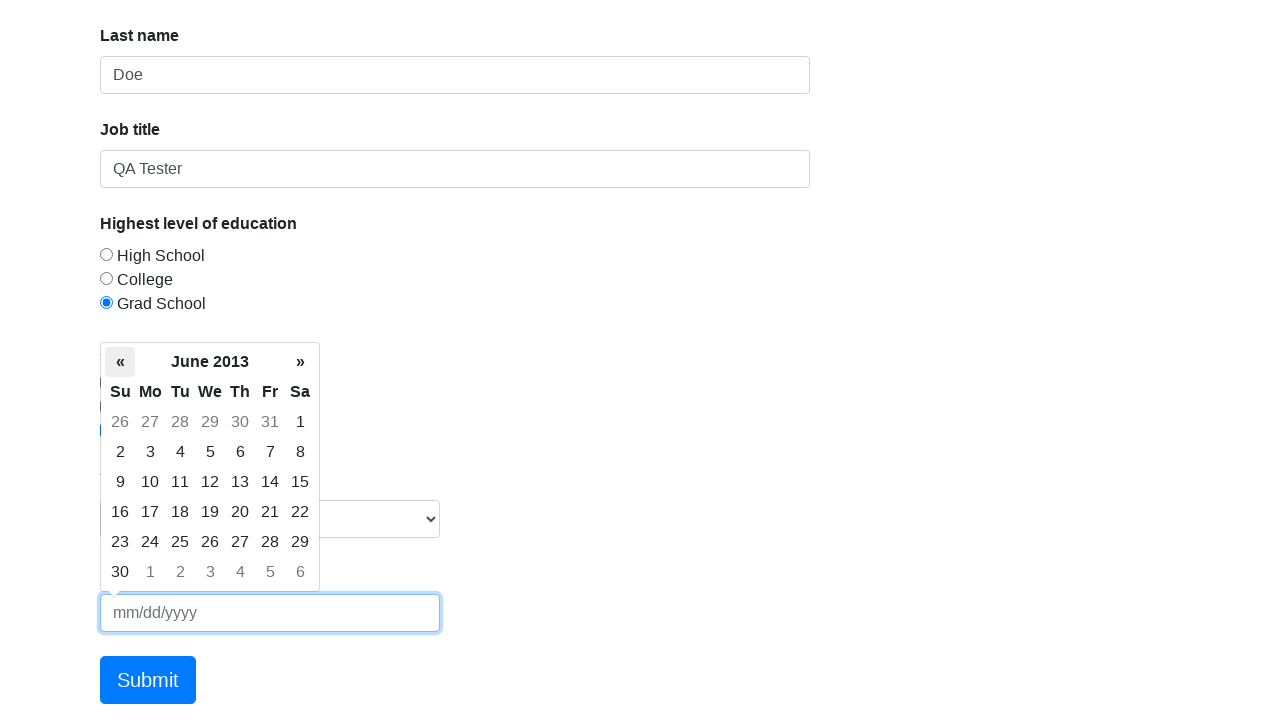

Waited for datepicker animation
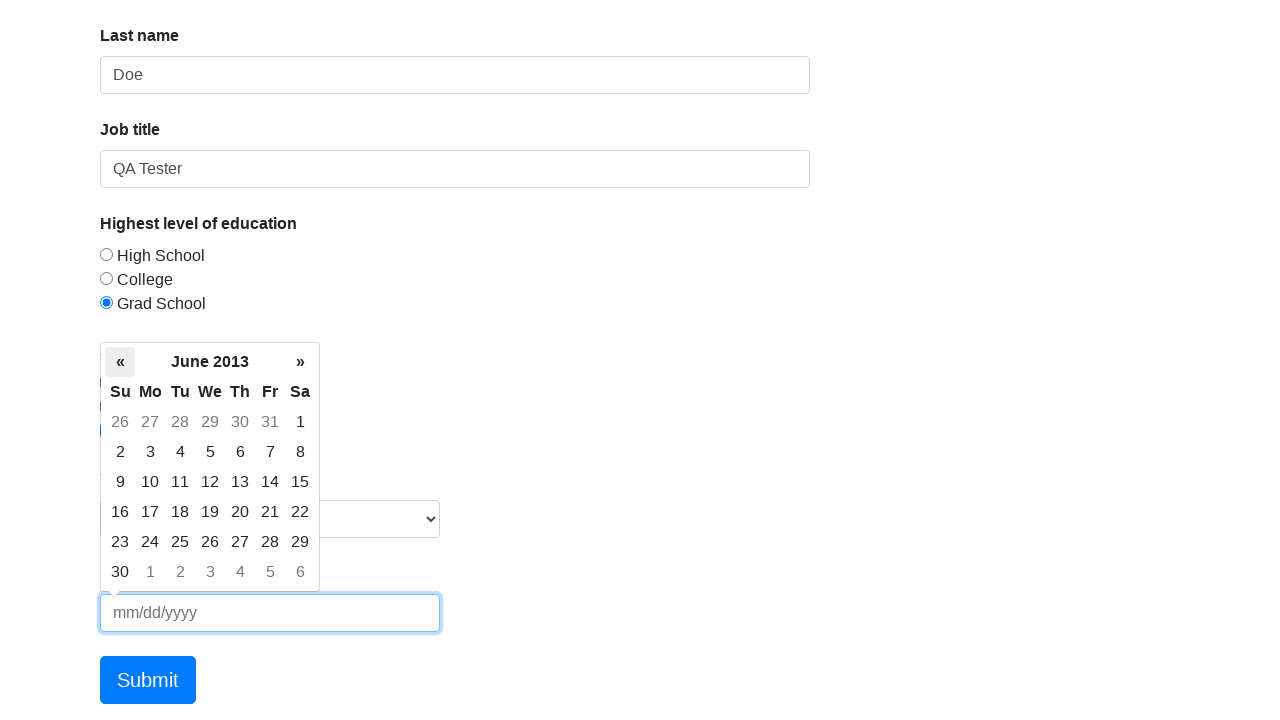

Clicked previous month button in datepicker to navigate backwards at (120, 362) on .datepicker-days .prev
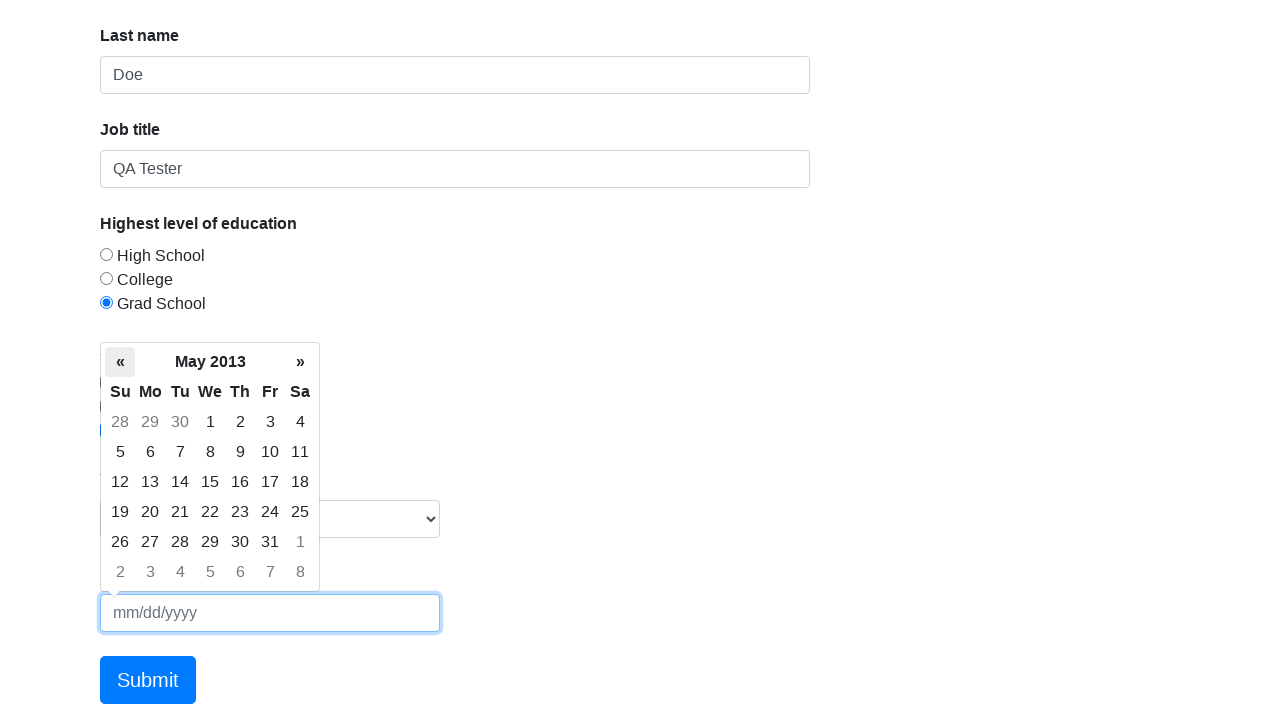

Waited for datepicker animation
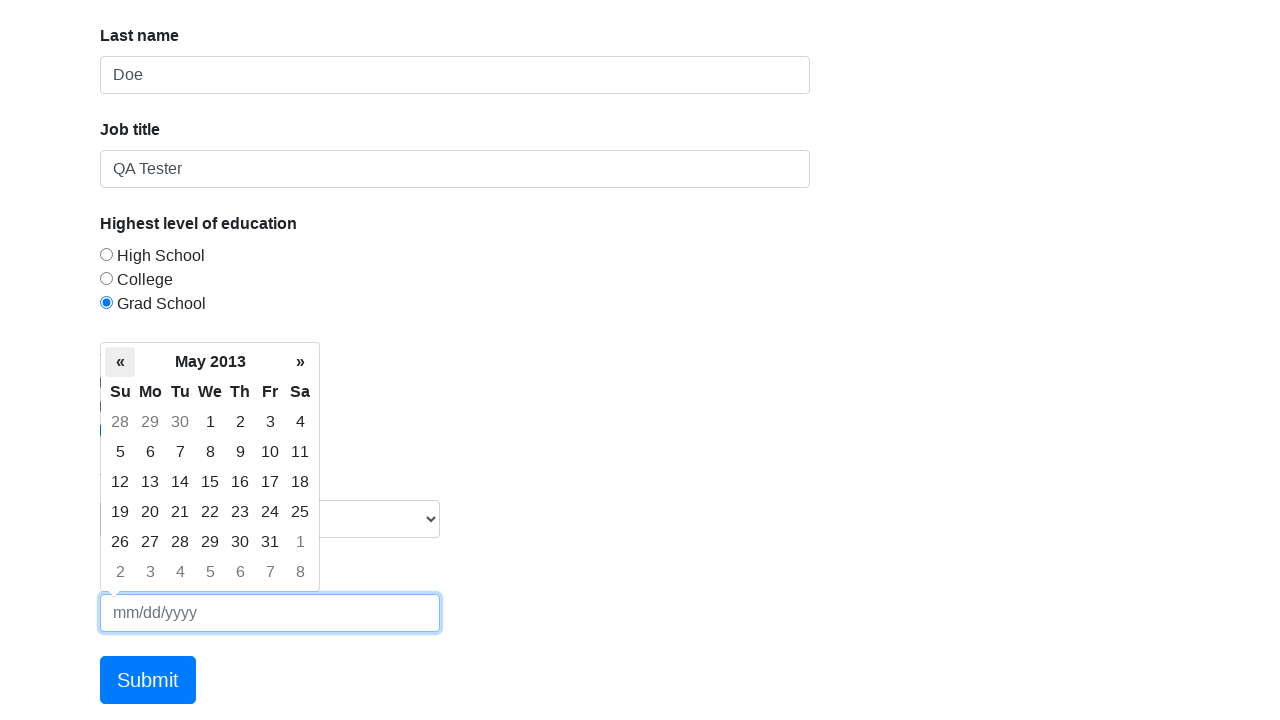

Clicked previous month button in datepicker to navigate backwards at (120, 362) on .datepicker-days .prev
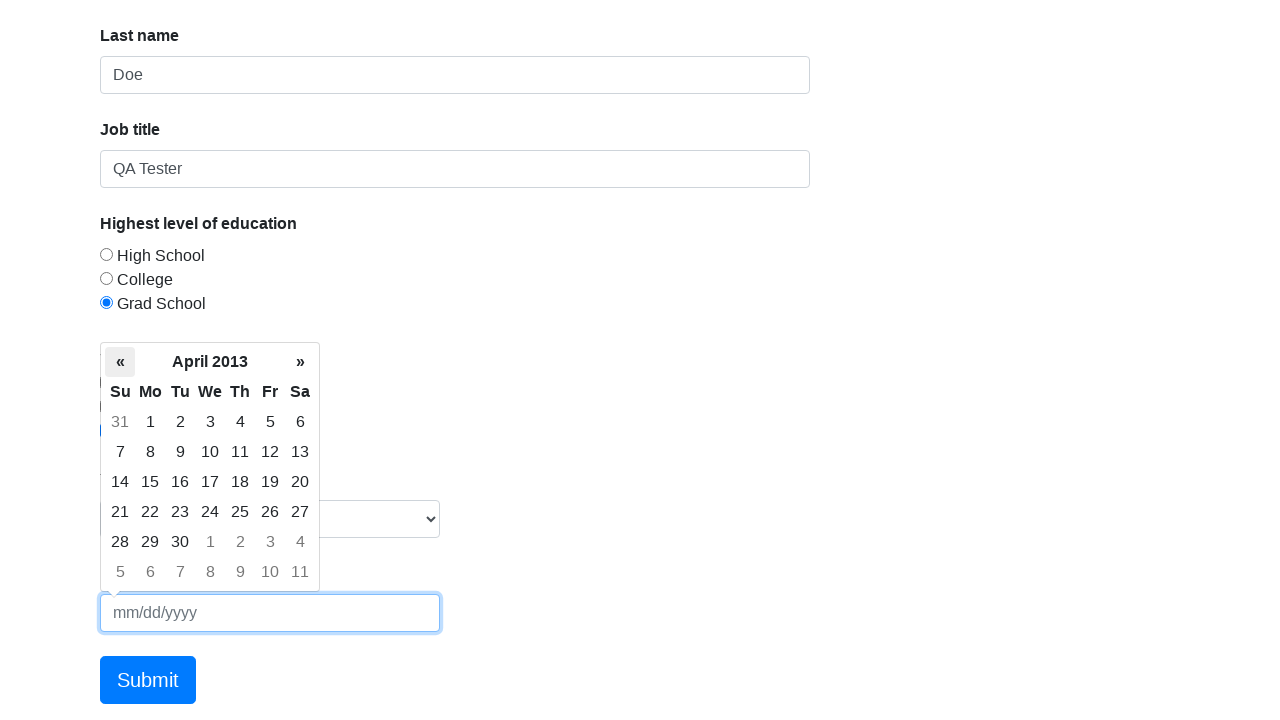

Waited for datepicker animation
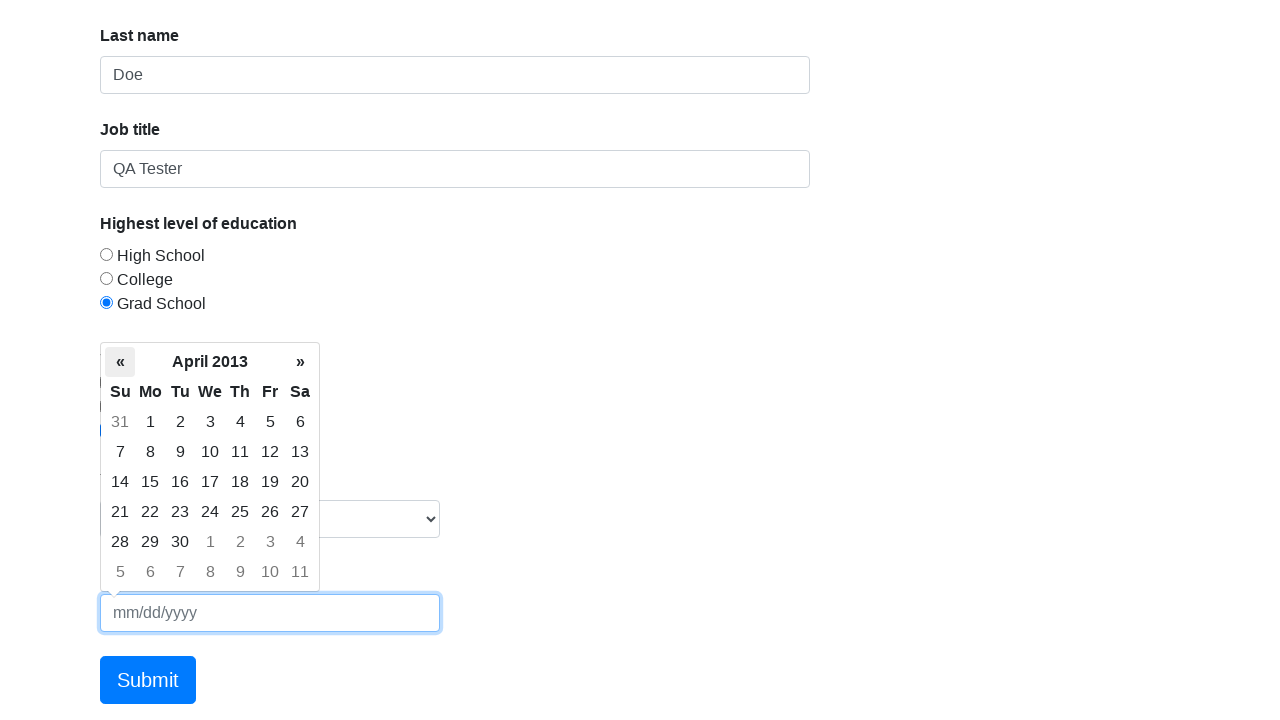

Clicked previous month button in datepicker to navigate backwards at (120, 362) on .datepicker-days .prev
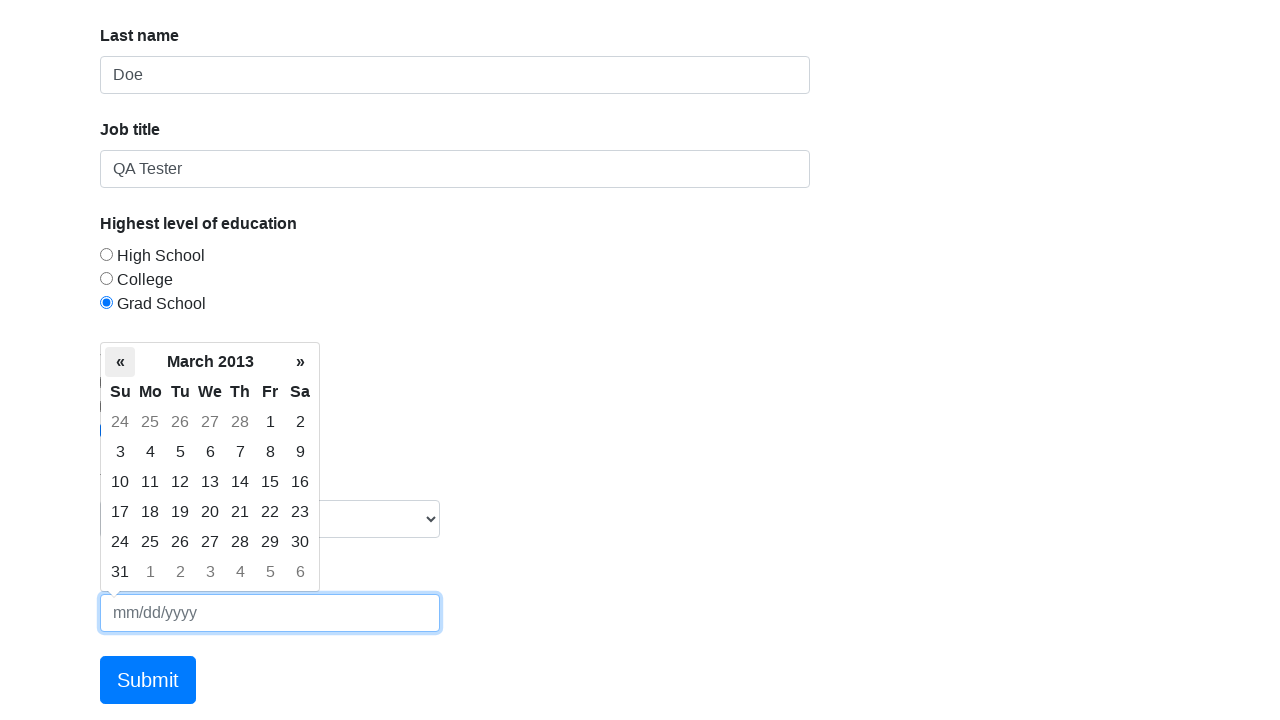

Waited for datepicker animation
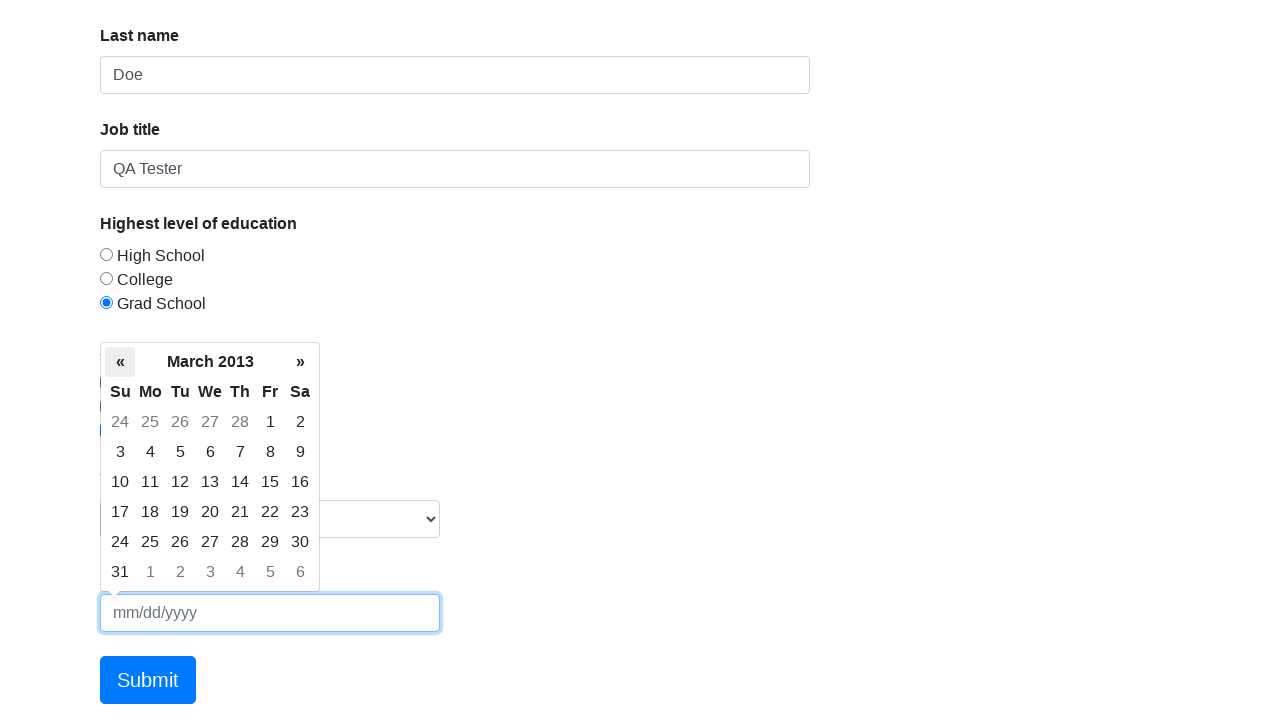

Clicked previous month button in datepicker to navigate backwards at (120, 362) on .datepicker-days .prev
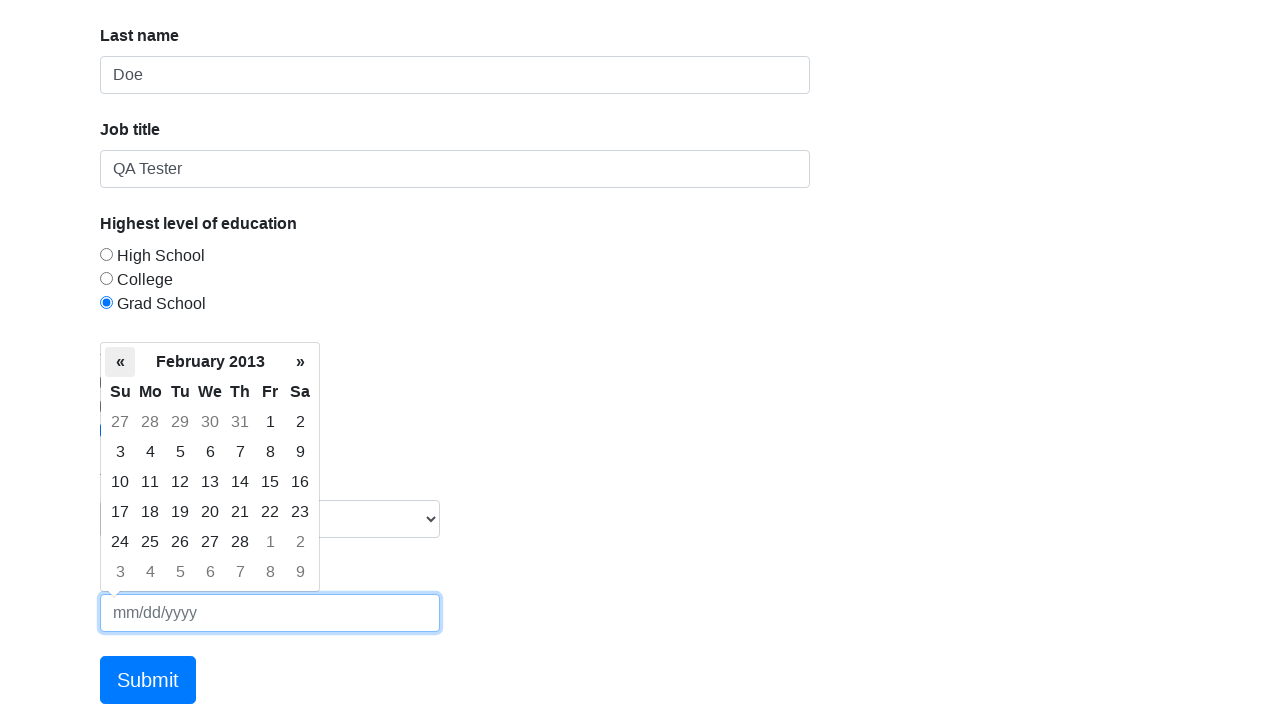

Waited for datepicker animation
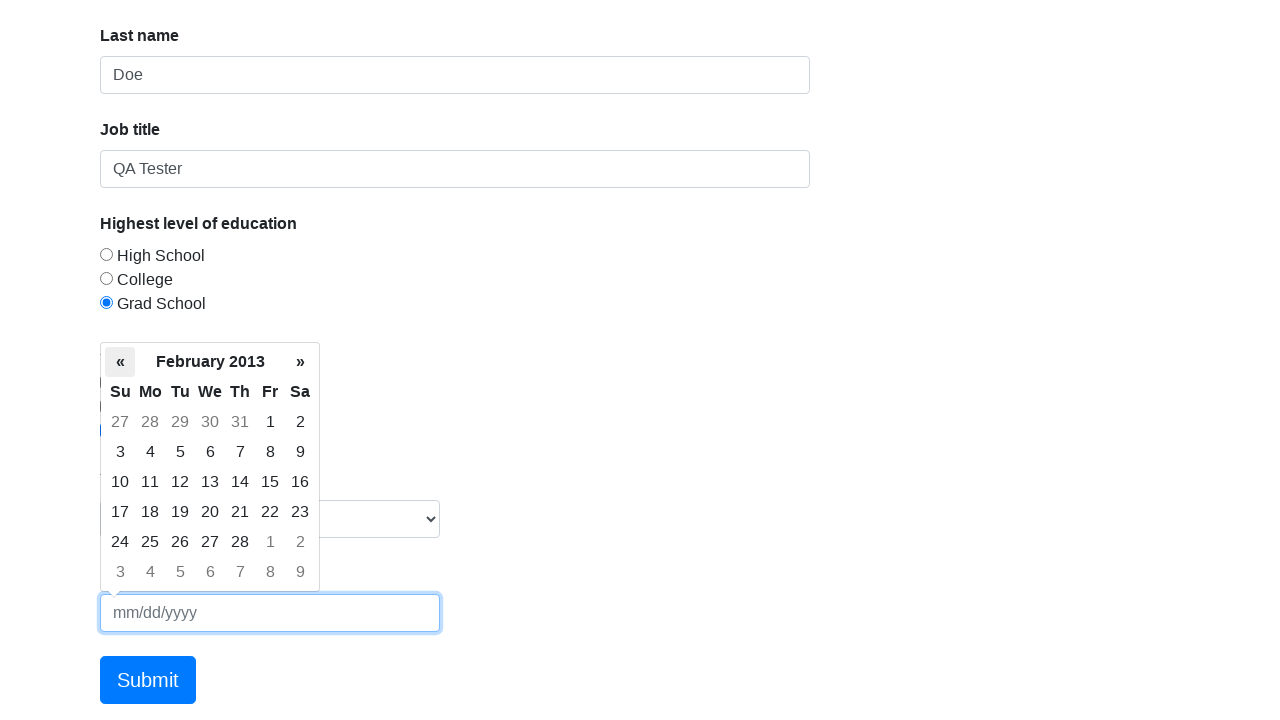

Clicked previous month button in datepicker to navigate backwards at (120, 362) on .datepicker-days .prev
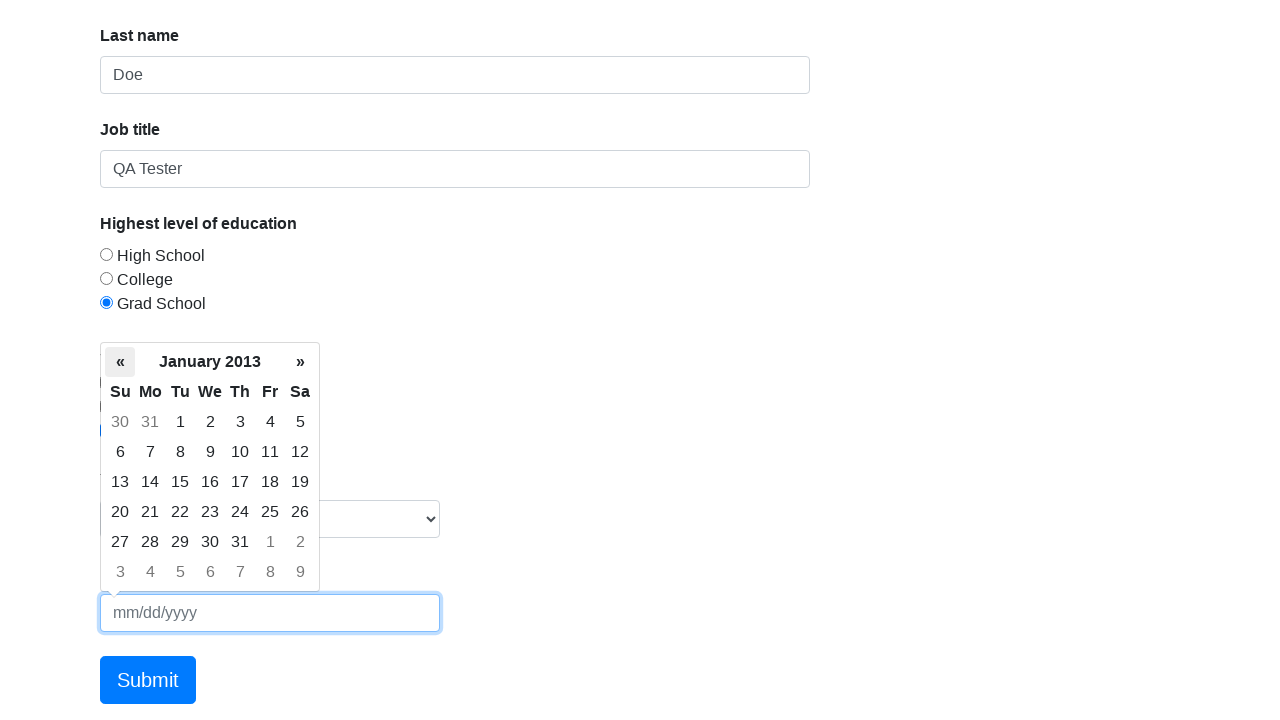

Waited for datepicker animation
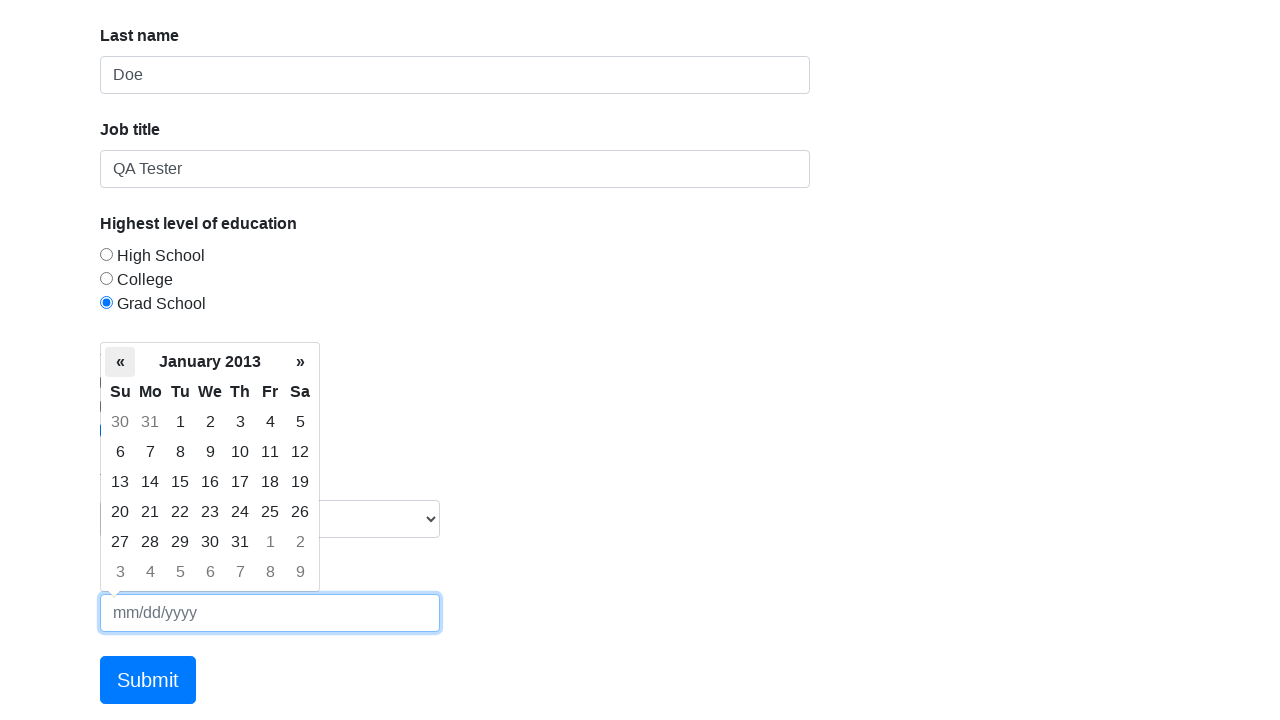

Clicked previous month button in datepicker to navigate backwards at (120, 362) on .datepicker-days .prev
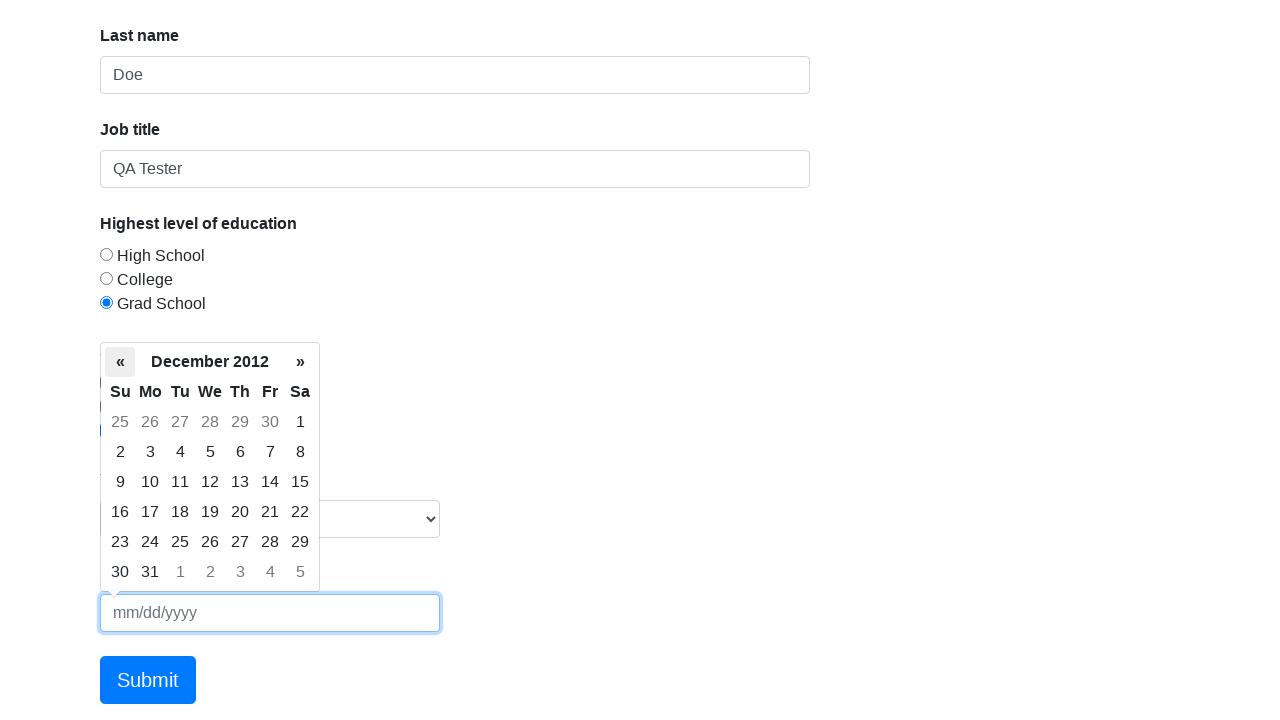

Waited for datepicker animation
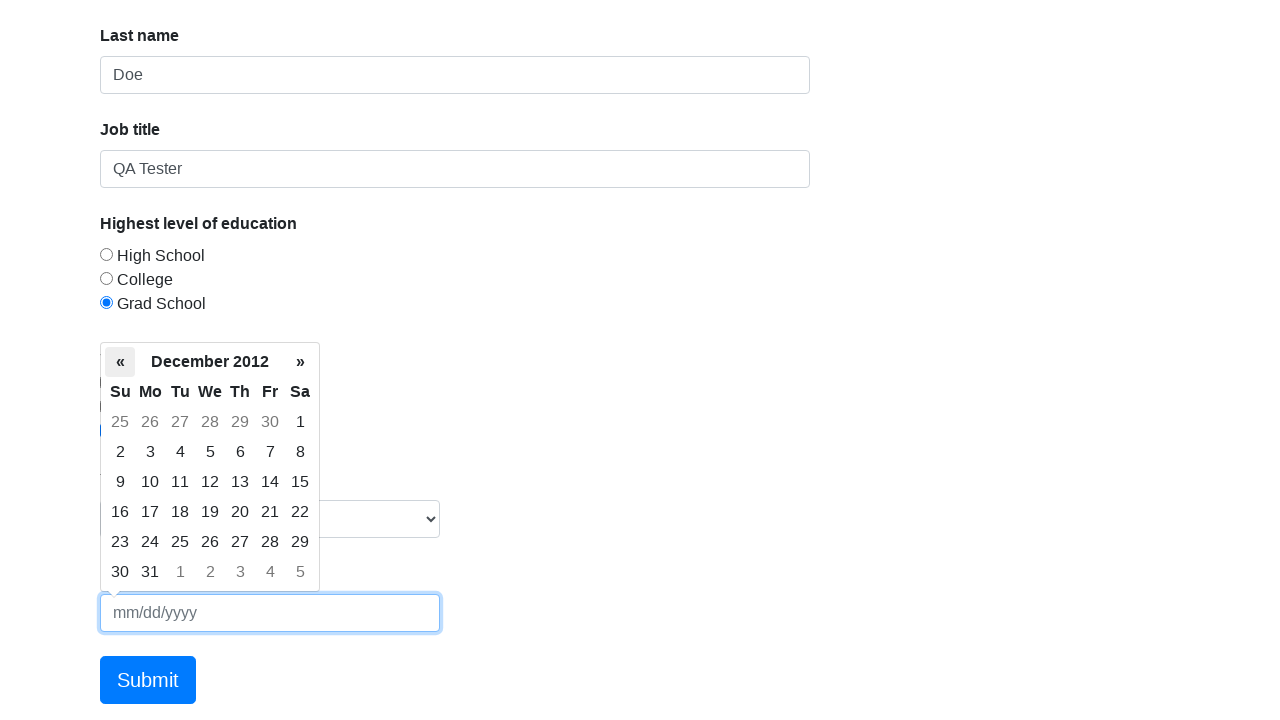

Clicked previous month button in datepicker to navigate backwards at (120, 362) on .datepicker-days .prev
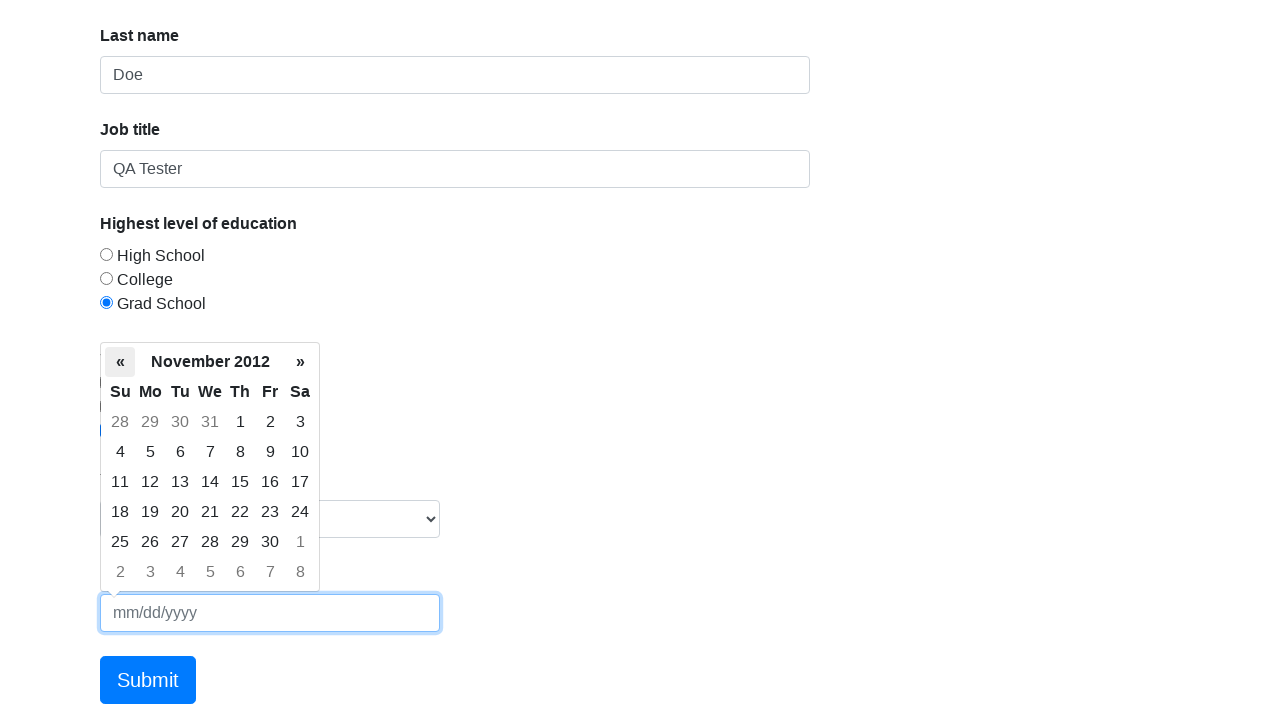

Waited for datepicker animation
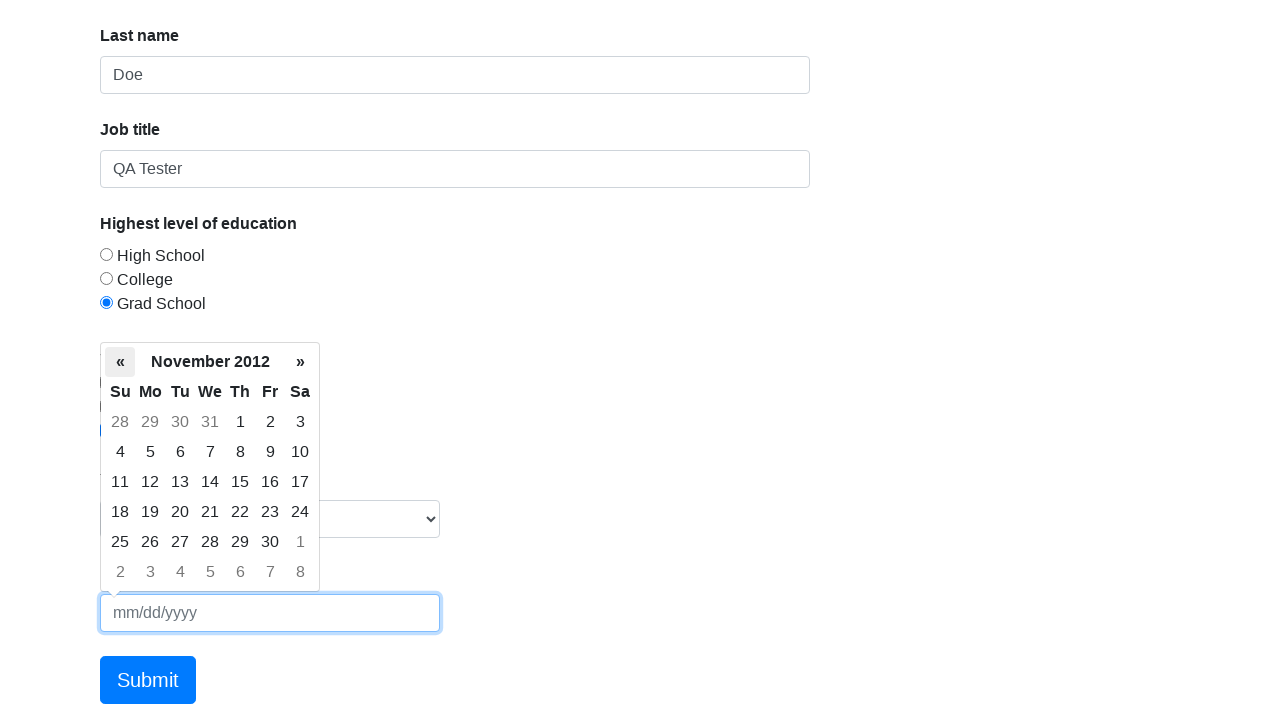

Clicked previous month button in datepicker to navigate backwards at (120, 362) on .datepicker-days .prev
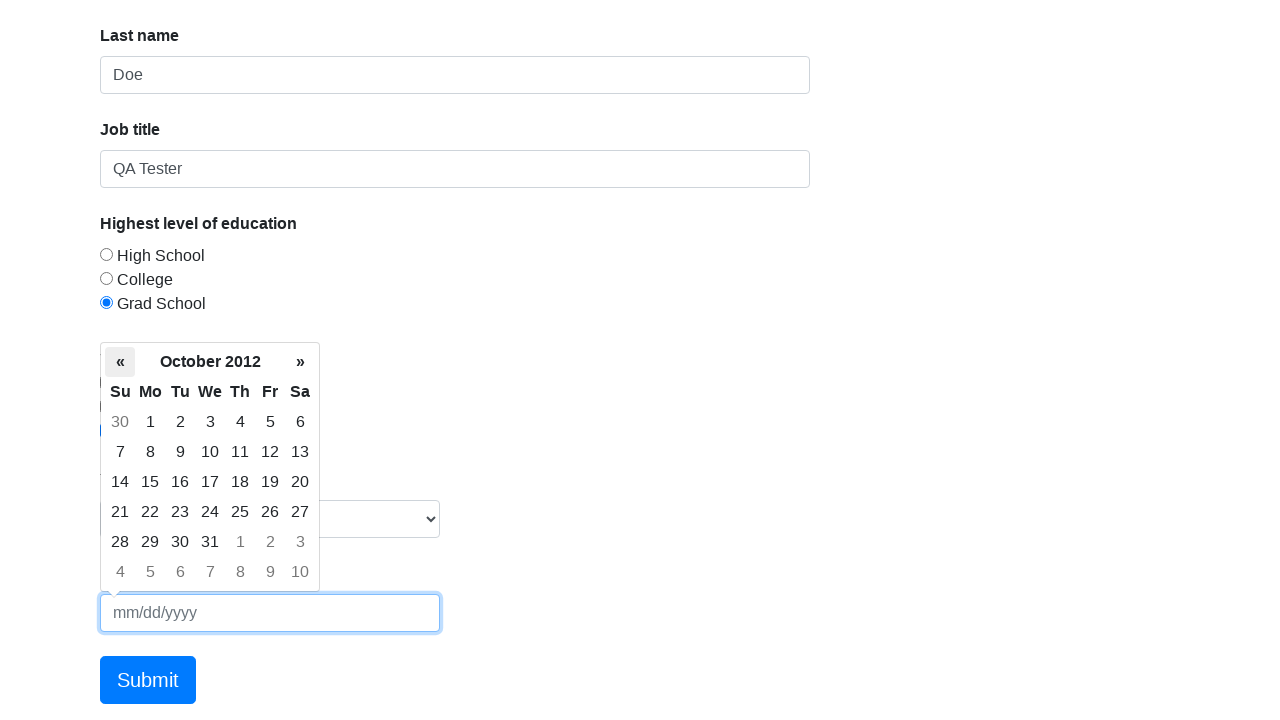

Waited for datepicker animation
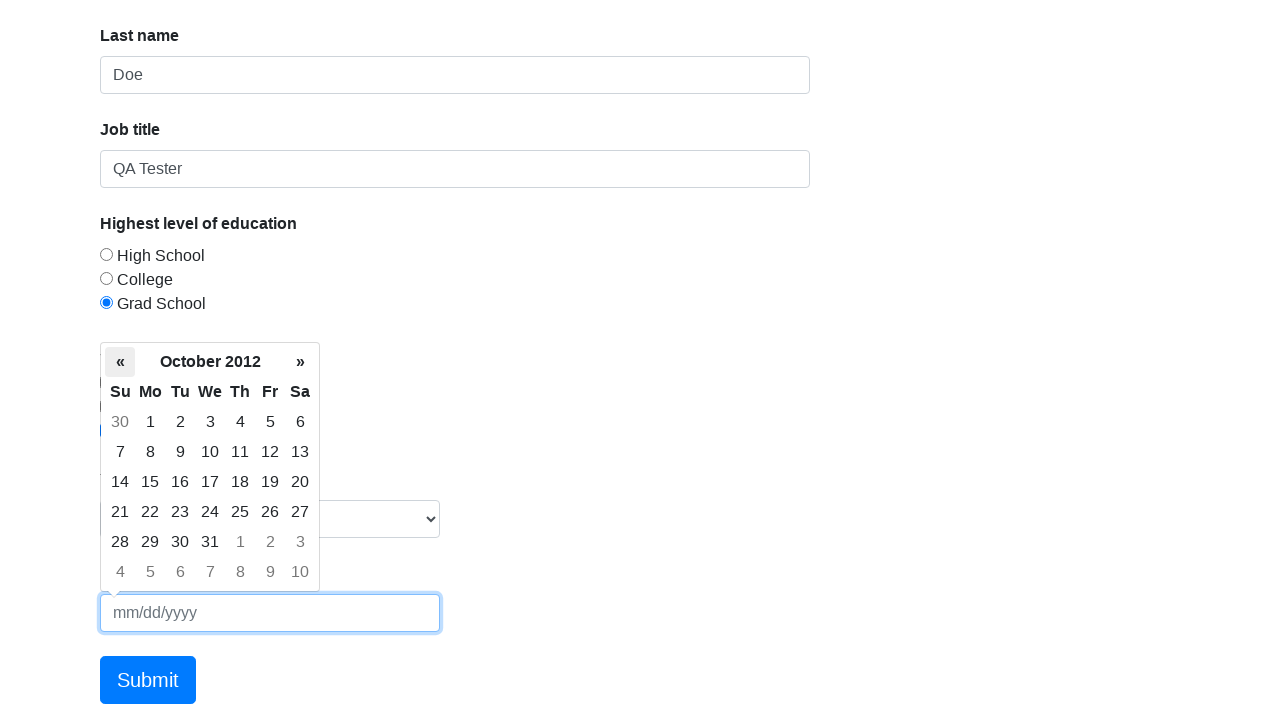

Clicked previous month button in datepicker to navigate backwards at (120, 362) on .datepicker-days .prev
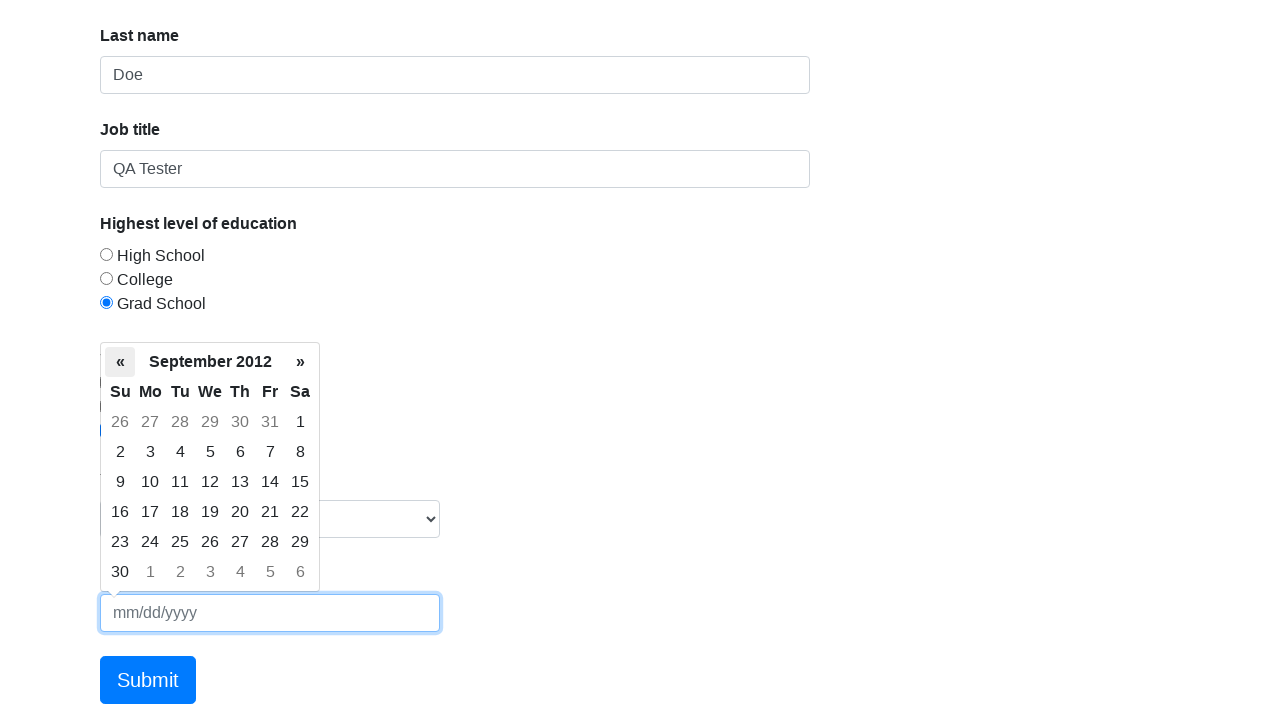

Waited for datepicker animation
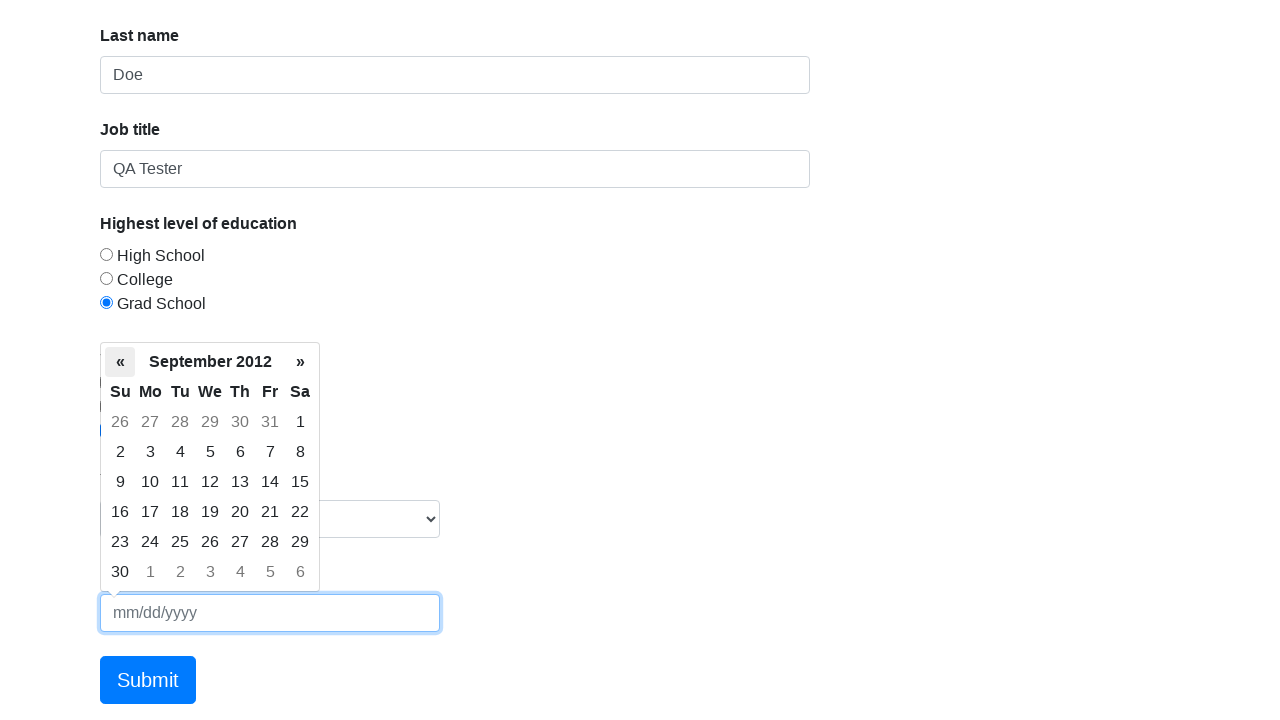

Clicked previous month button in datepicker to navigate backwards at (120, 362) on .datepicker-days .prev
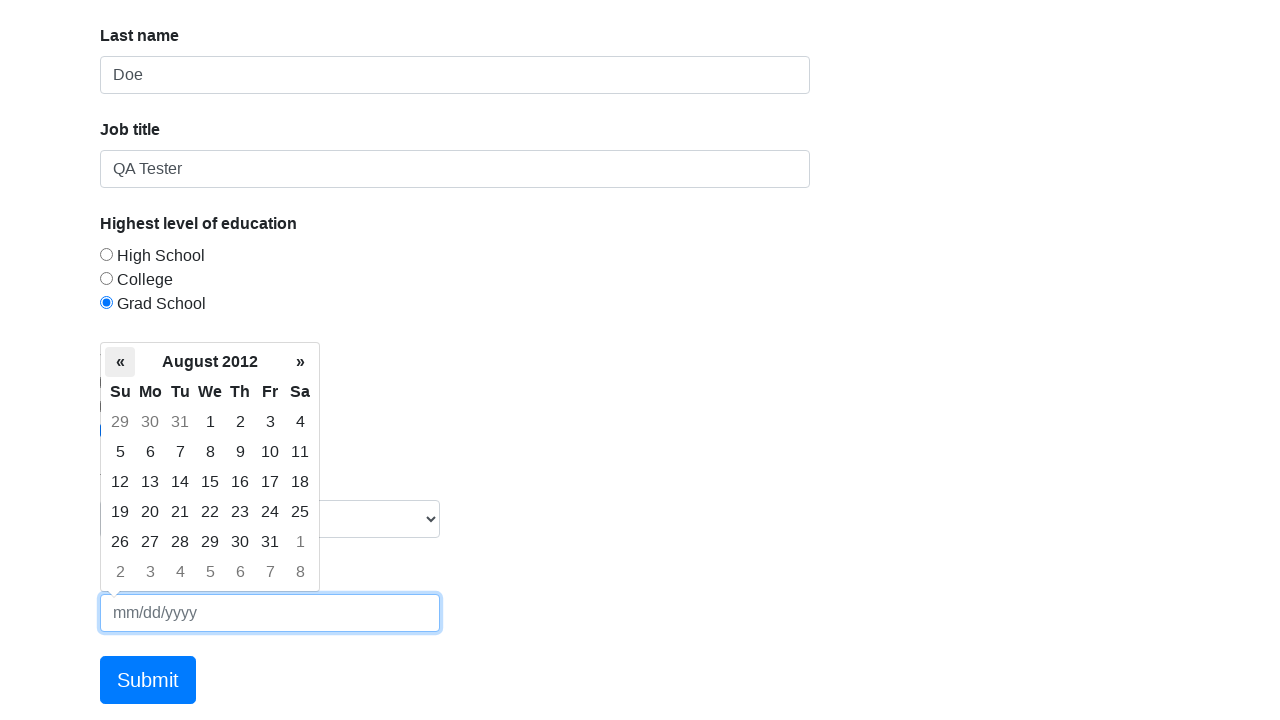

Waited for datepicker animation
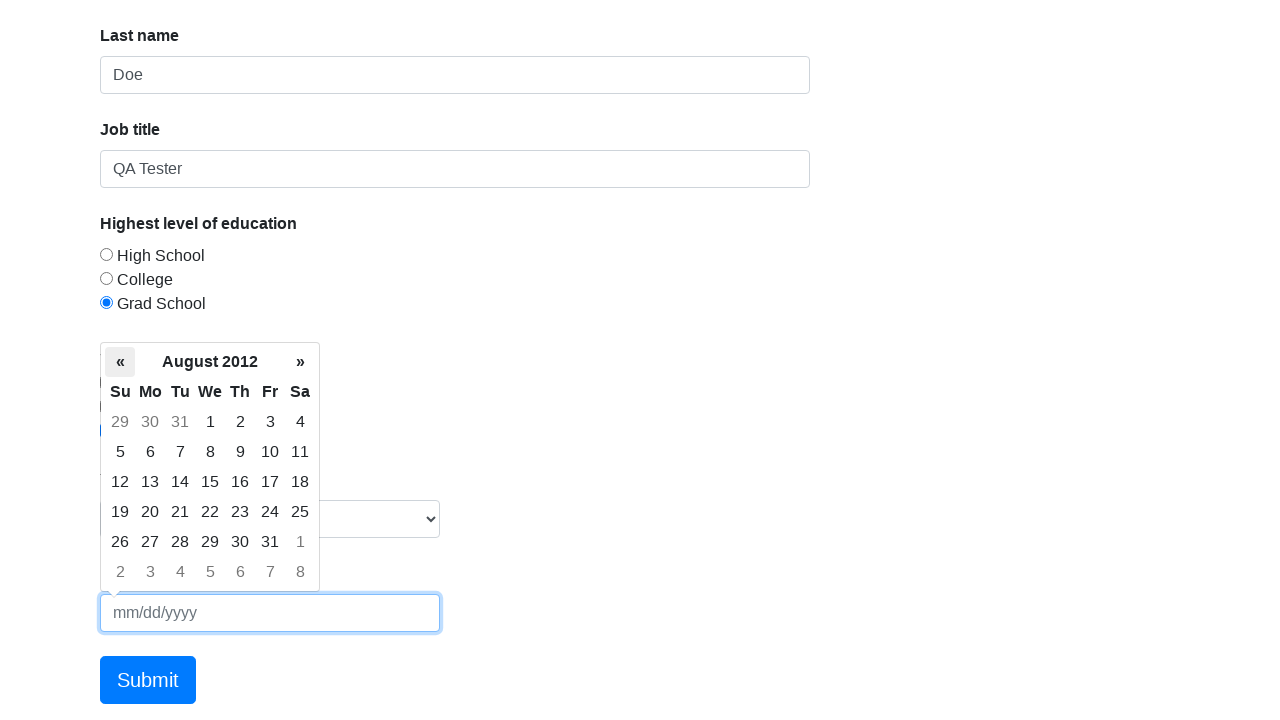

Clicked previous month button in datepicker to navigate backwards at (120, 362) on .datepicker-days .prev
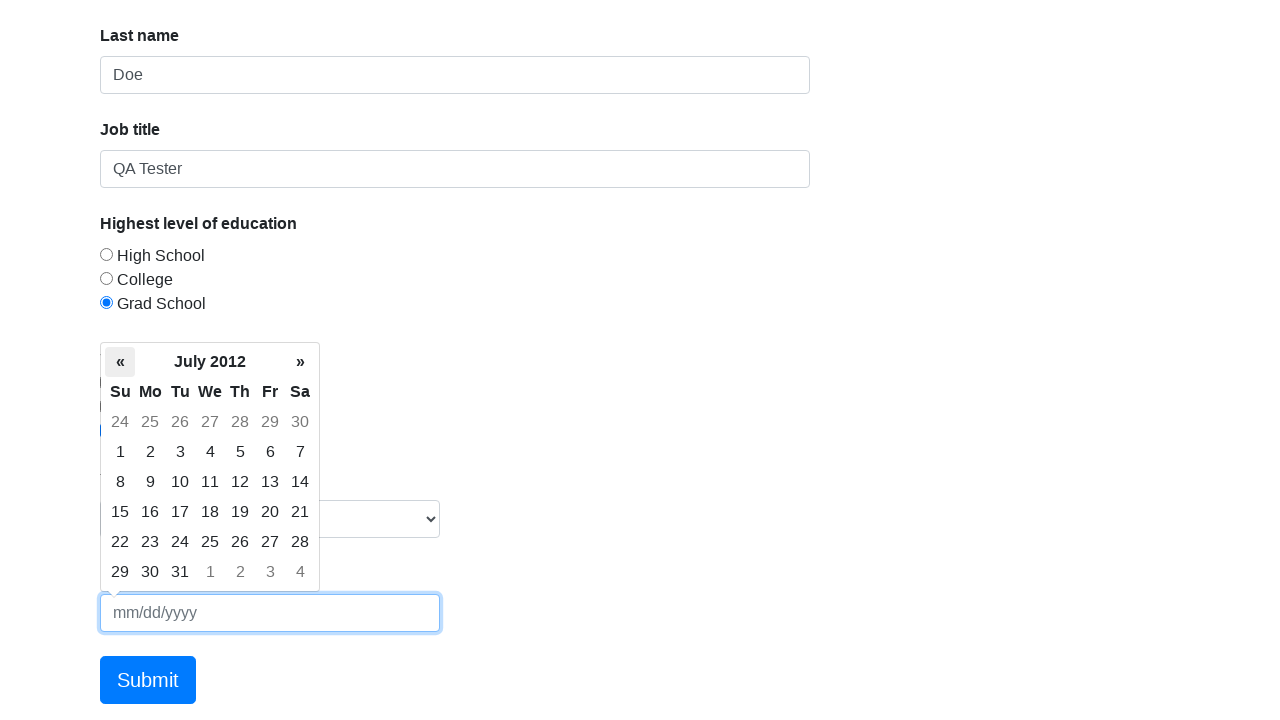

Waited for datepicker animation
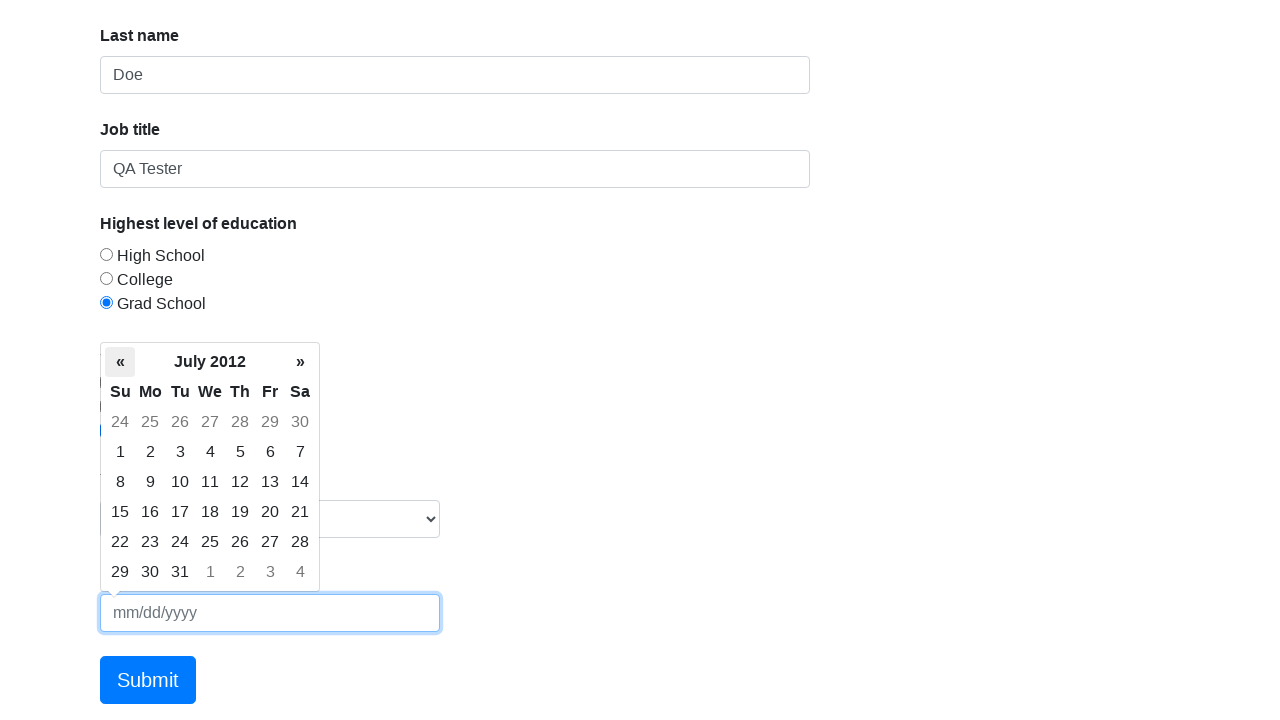

Clicked previous month button in datepicker to navigate backwards at (120, 362) on .datepicker-days .prev
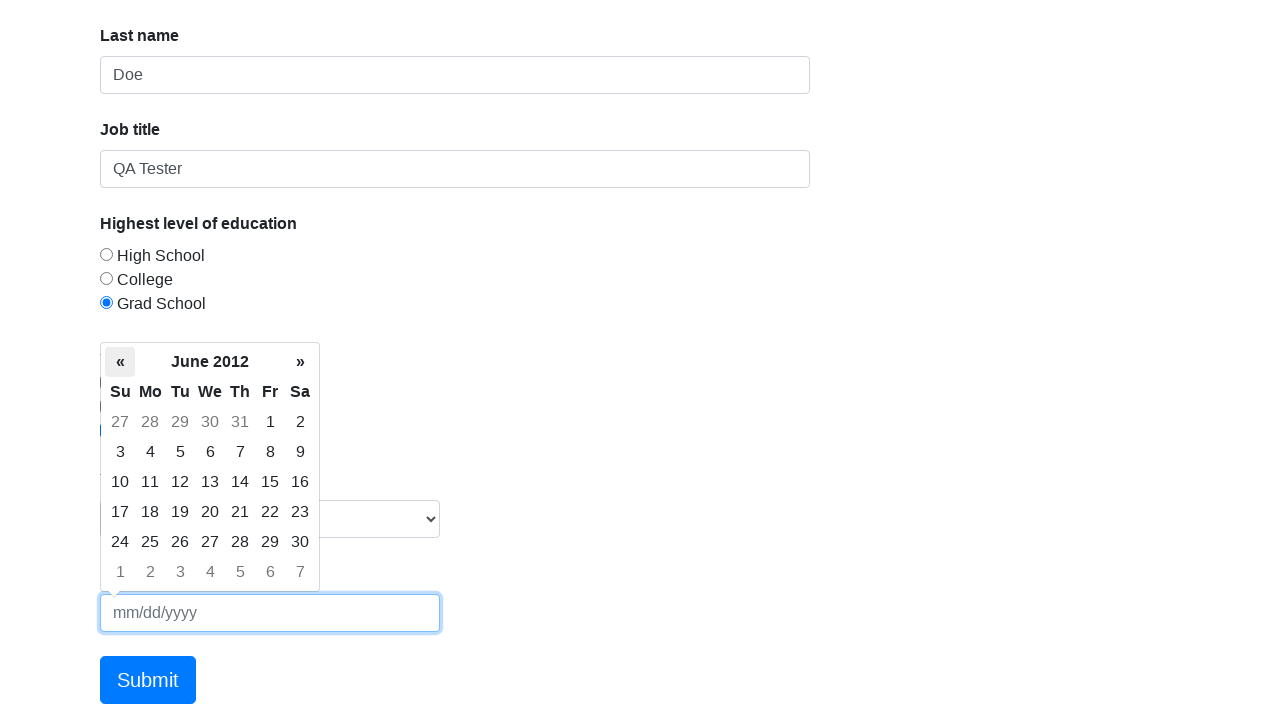

Waited for datepicker animation
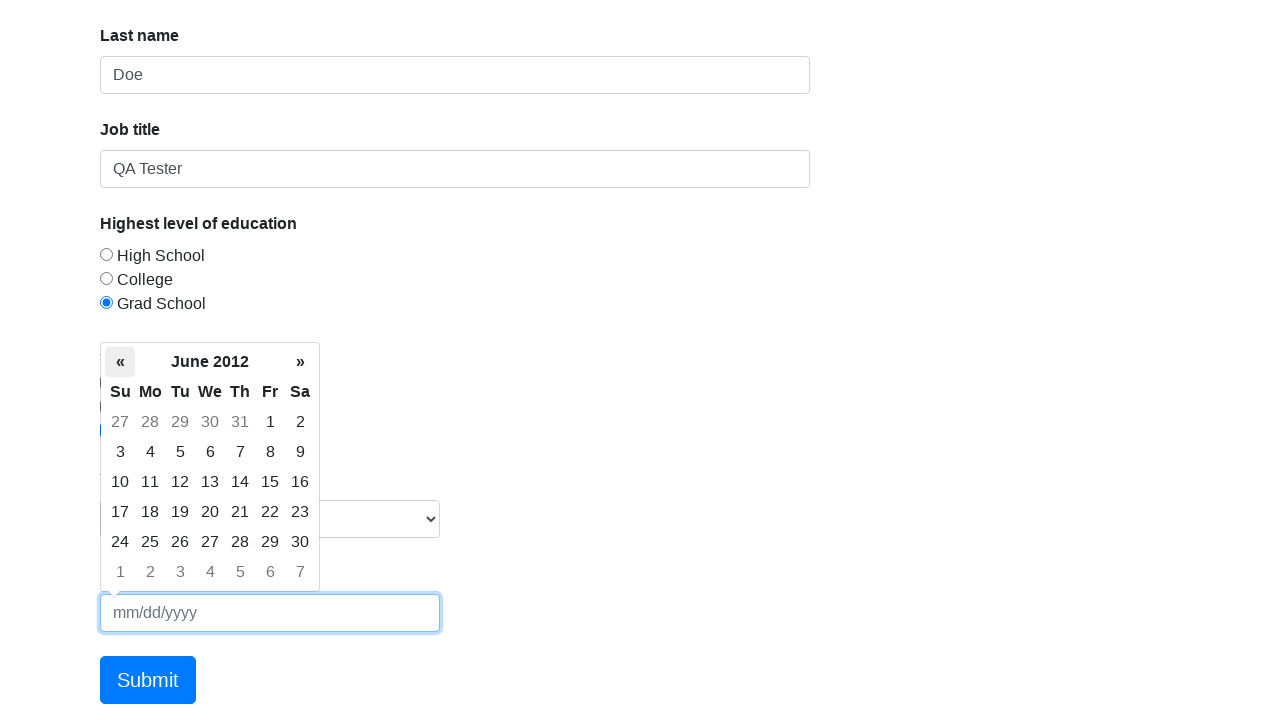

Clicked previous month button in datepicker to navigate backwards at (120, 362) on .datepicker-days .prev
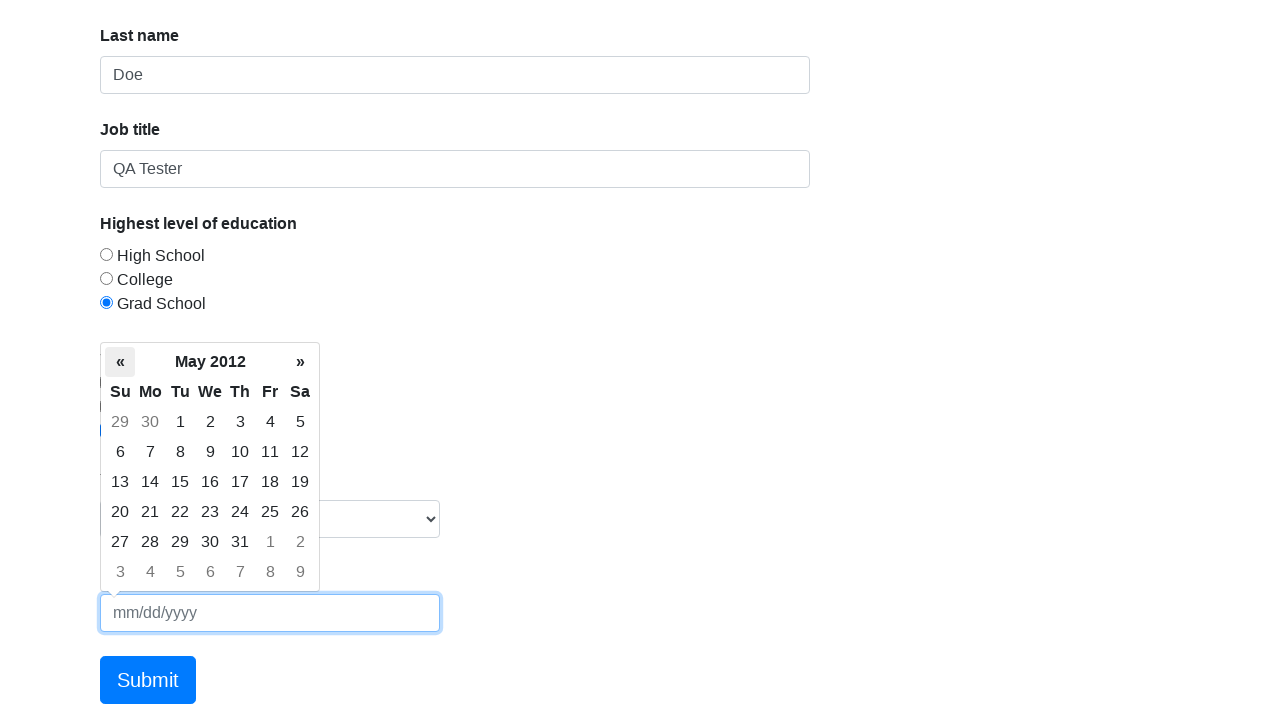

Waited for datepicker animation
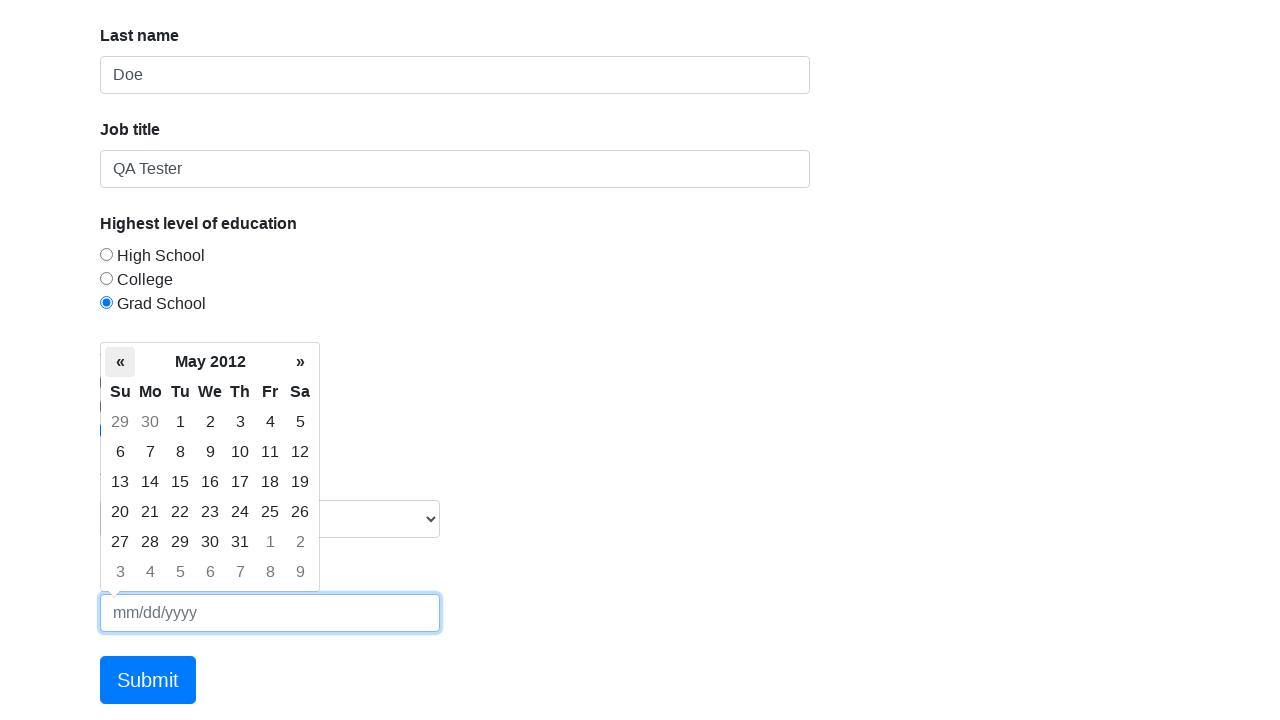

Clicked previous month button in datepicker to navigate backwards at (120, 362) on .datepicker-days .prev
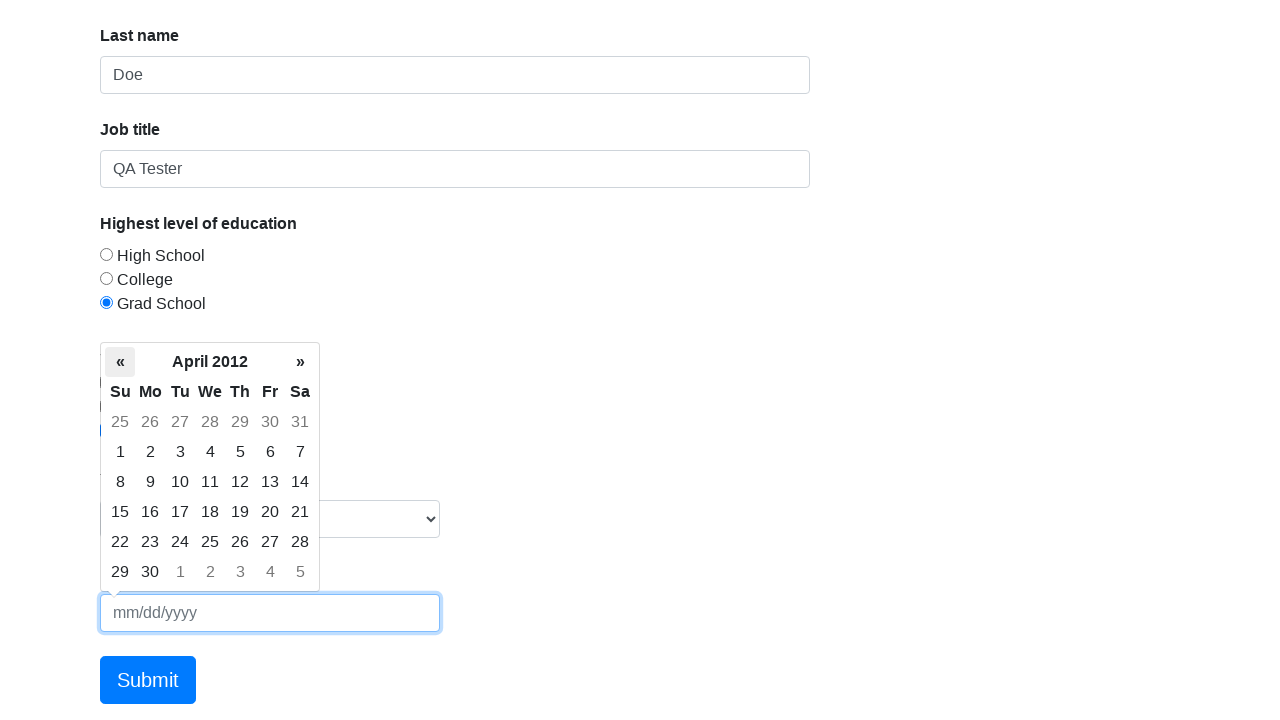

Waited for datepicker animation
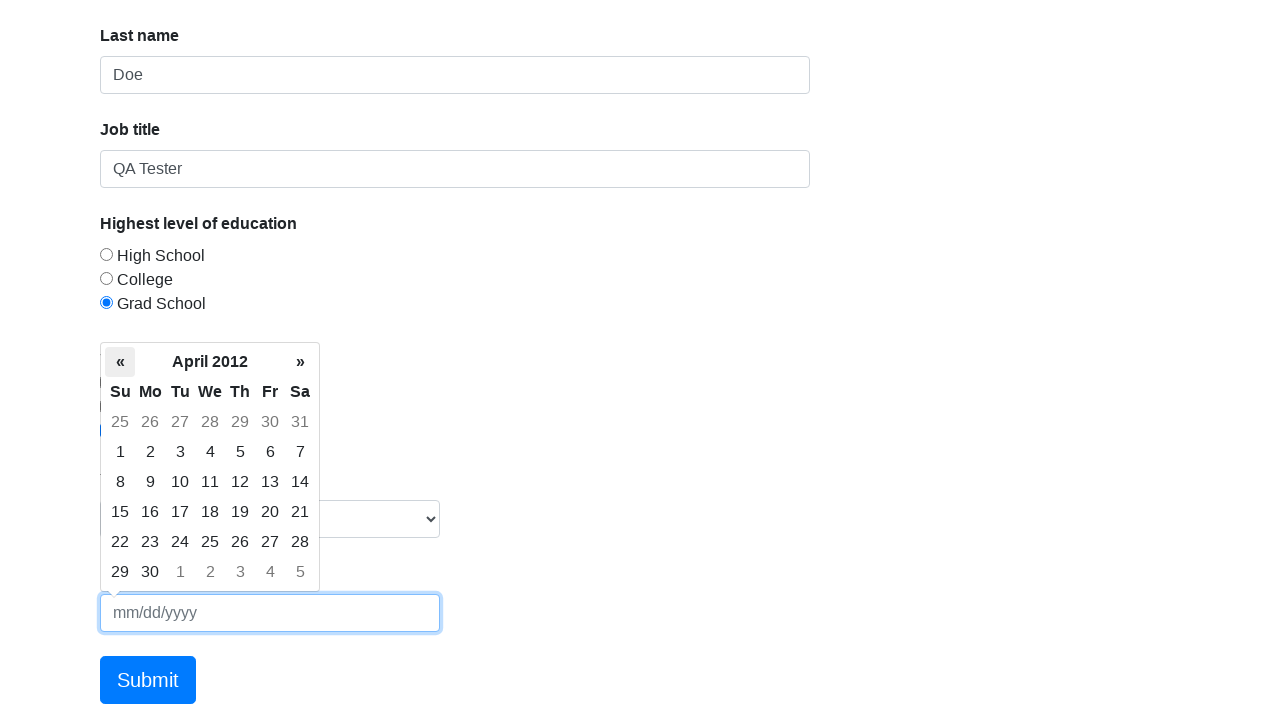

Clicked previous month button in datepicker to navigate backwards at (120, 362) on .datepicker-days .prev
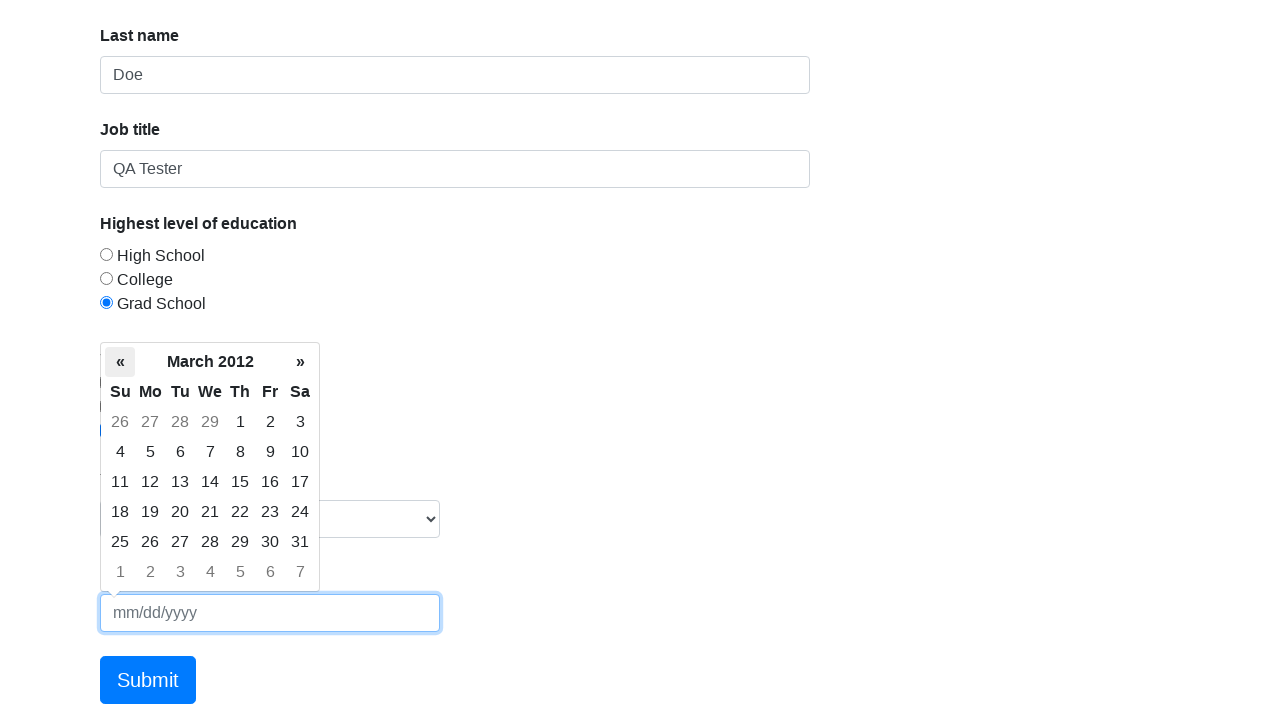

Waited for datepicker animation
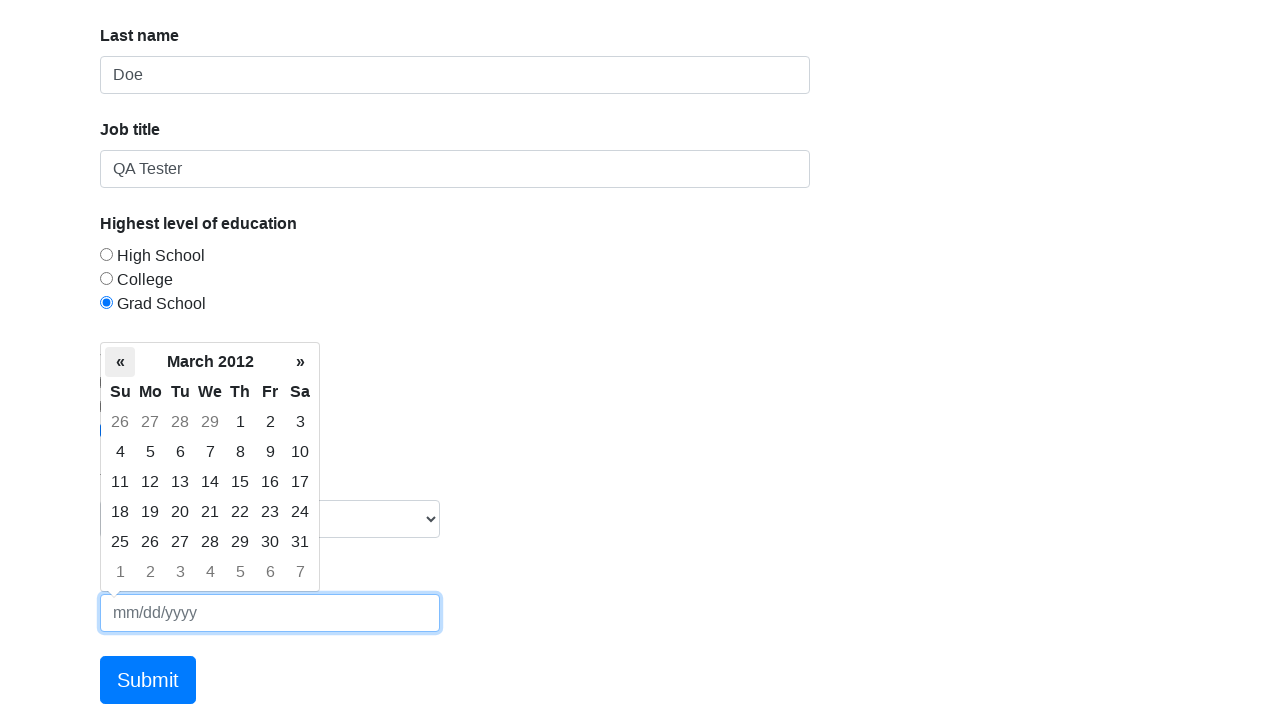

Clicked previous month button in datepicker to navigate backwards at (120, 362) on .datepicker-days .prev
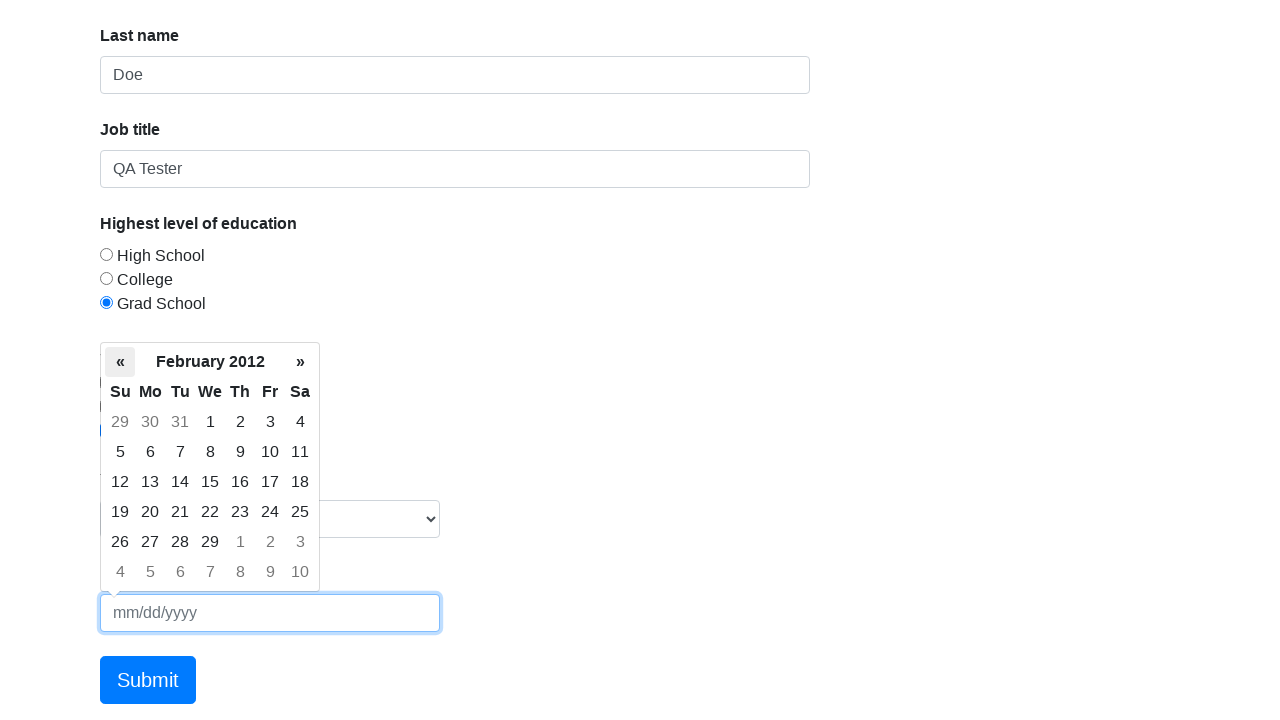

Waited for datepicker animation
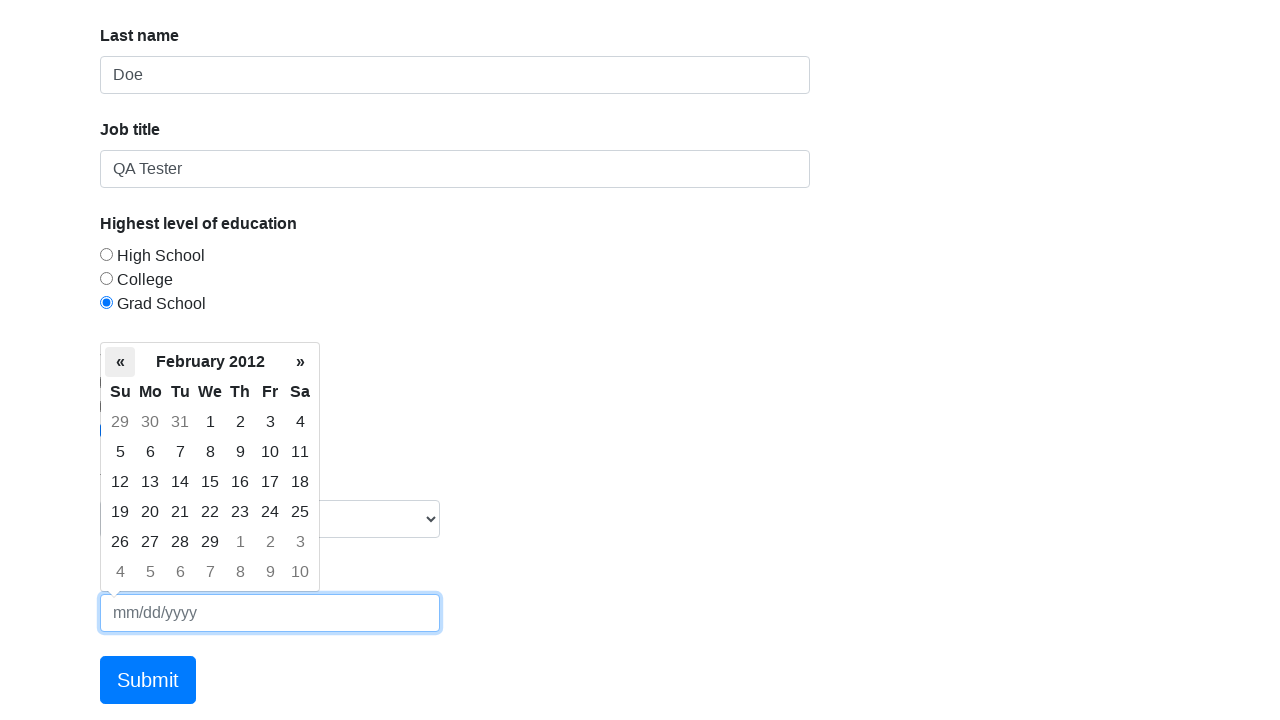

Clicked previous month button in datepicker to navigate backwards at (120, 362) on .datepicker-days .prev
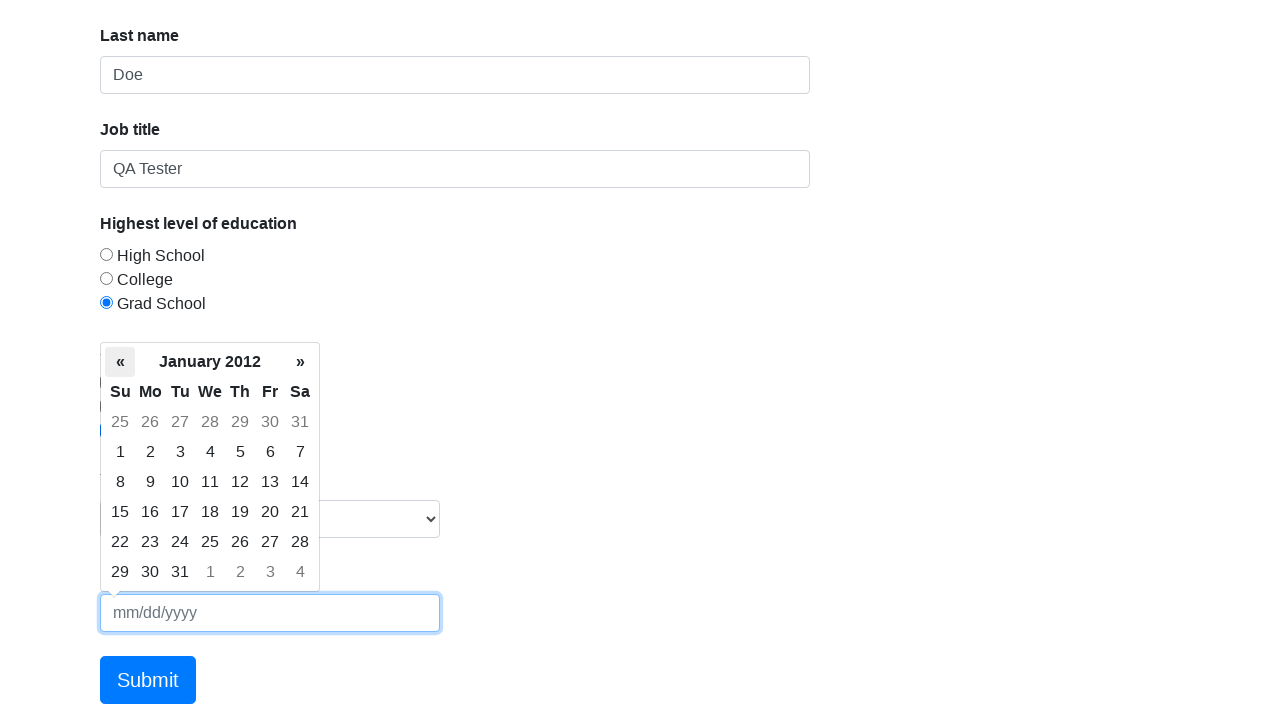

Waited for datepicker animation
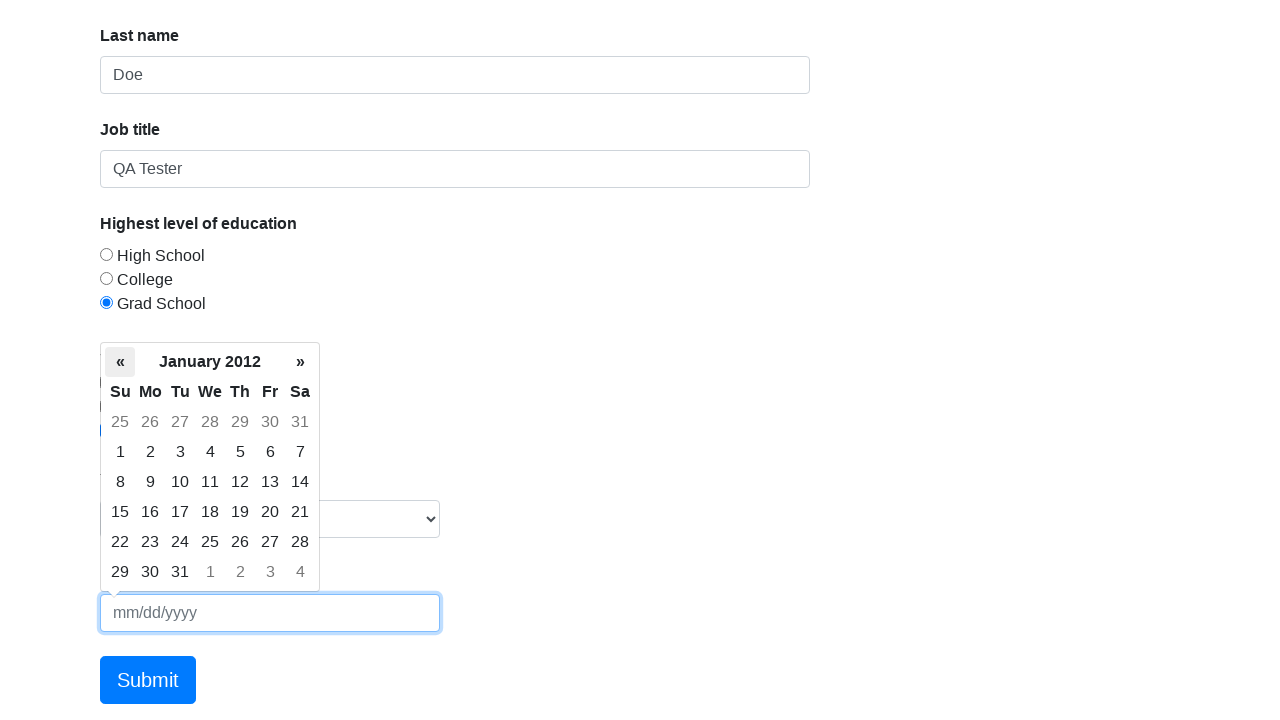

Clicked previous month button in datepicker to navigate backwards at (120, 362) on .datepicker-days .prev
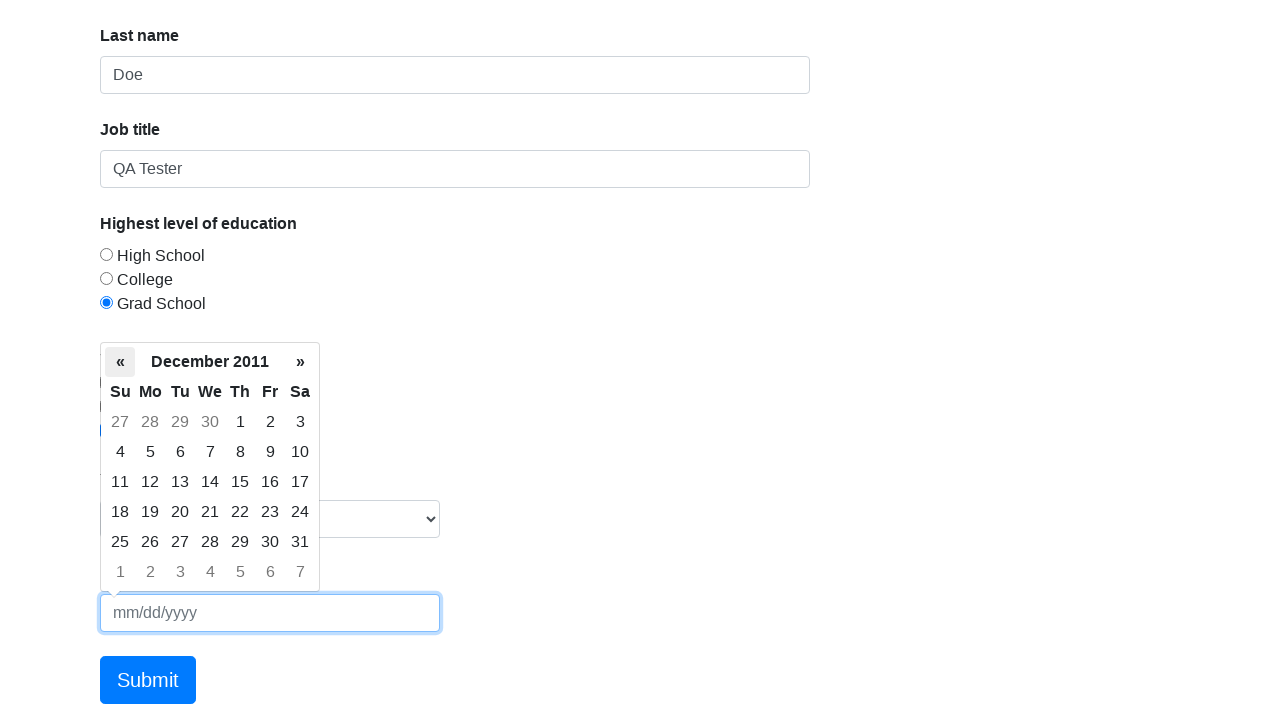

Waited for datepicker animation
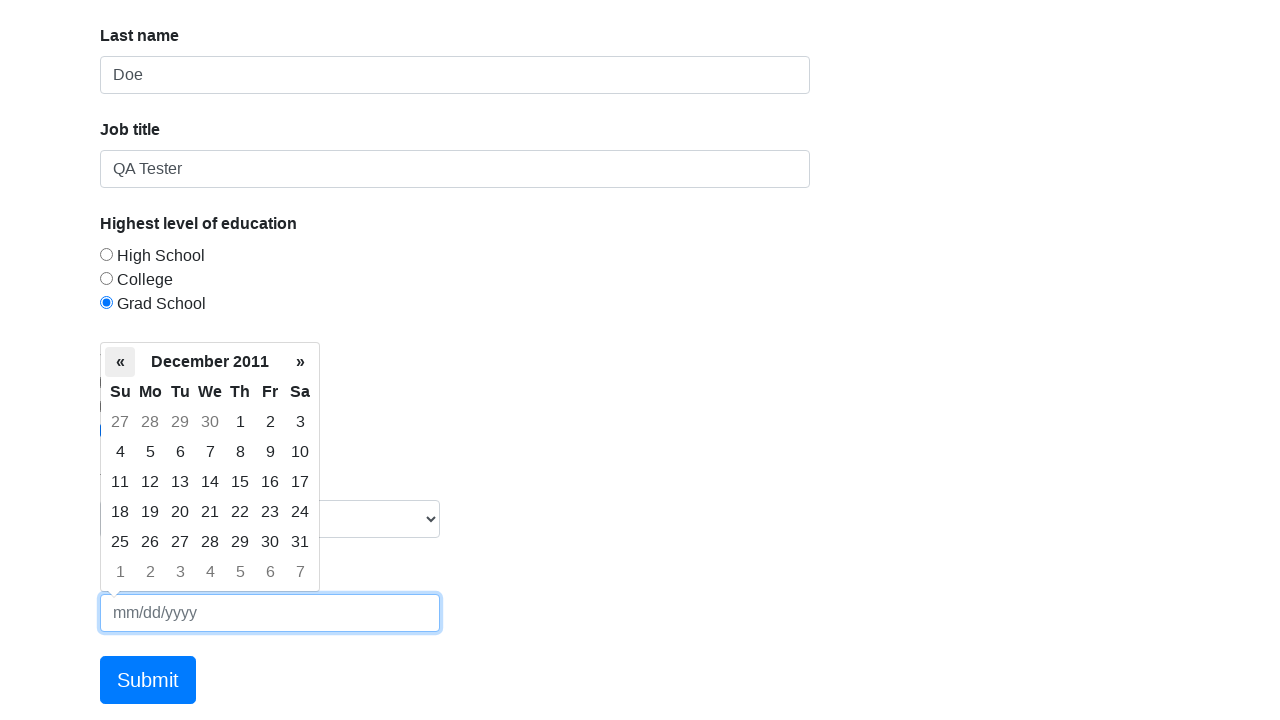

Clicked previous month button in datepicker to navigate backwards at (120, 362) on .datepicker-days .prev
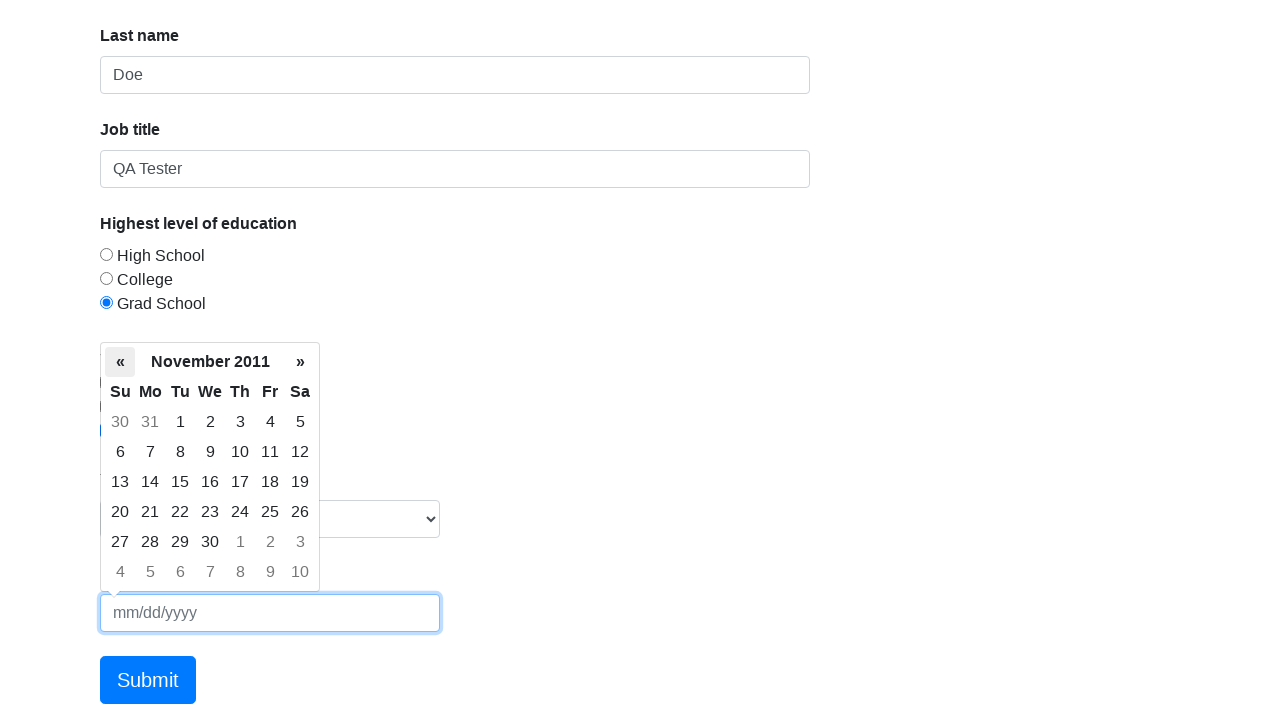

Waited for datepicker animation
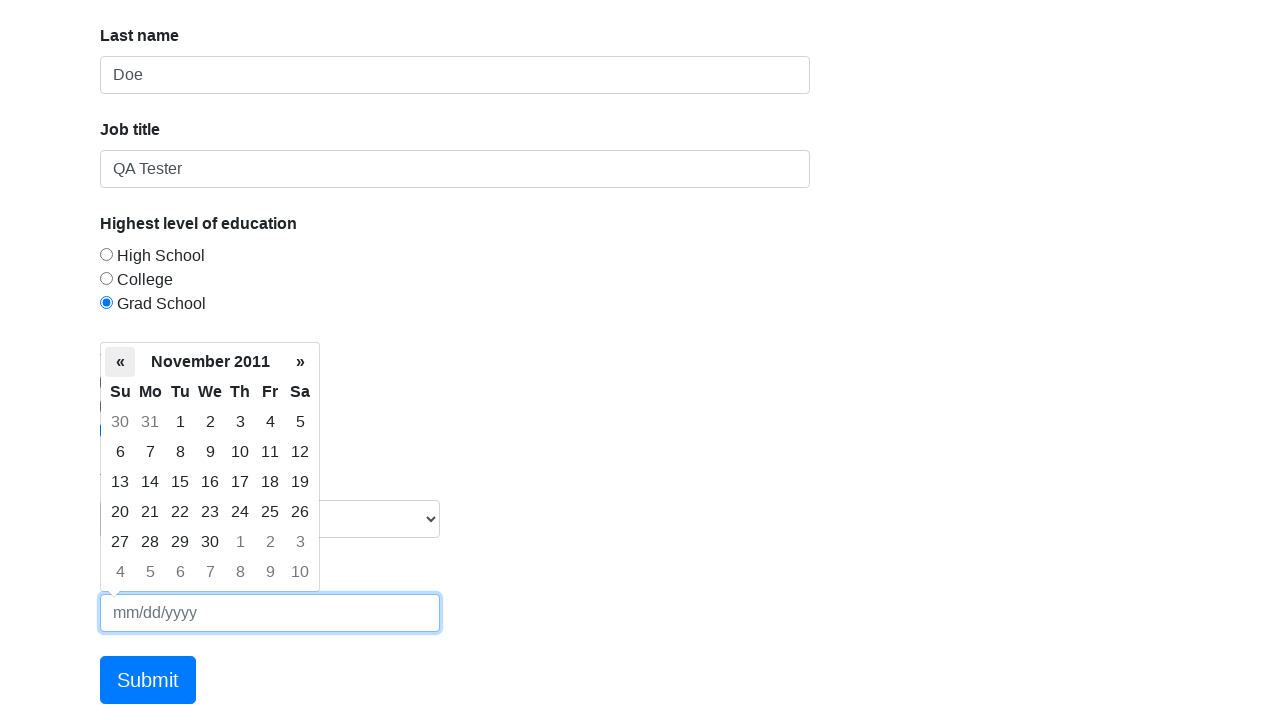

Clicked previous month button in datepicker to navigate backwards at (120, 362) on .datepicker-days .prev
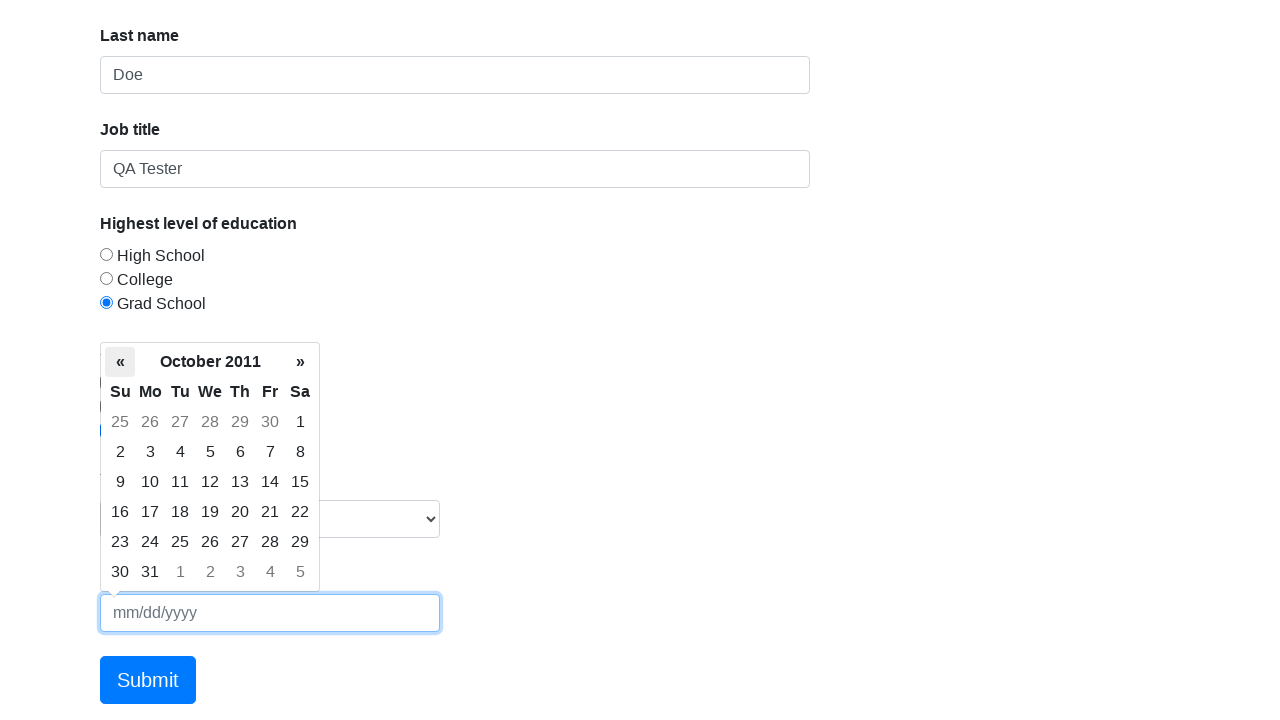

Waited for datepicker animation
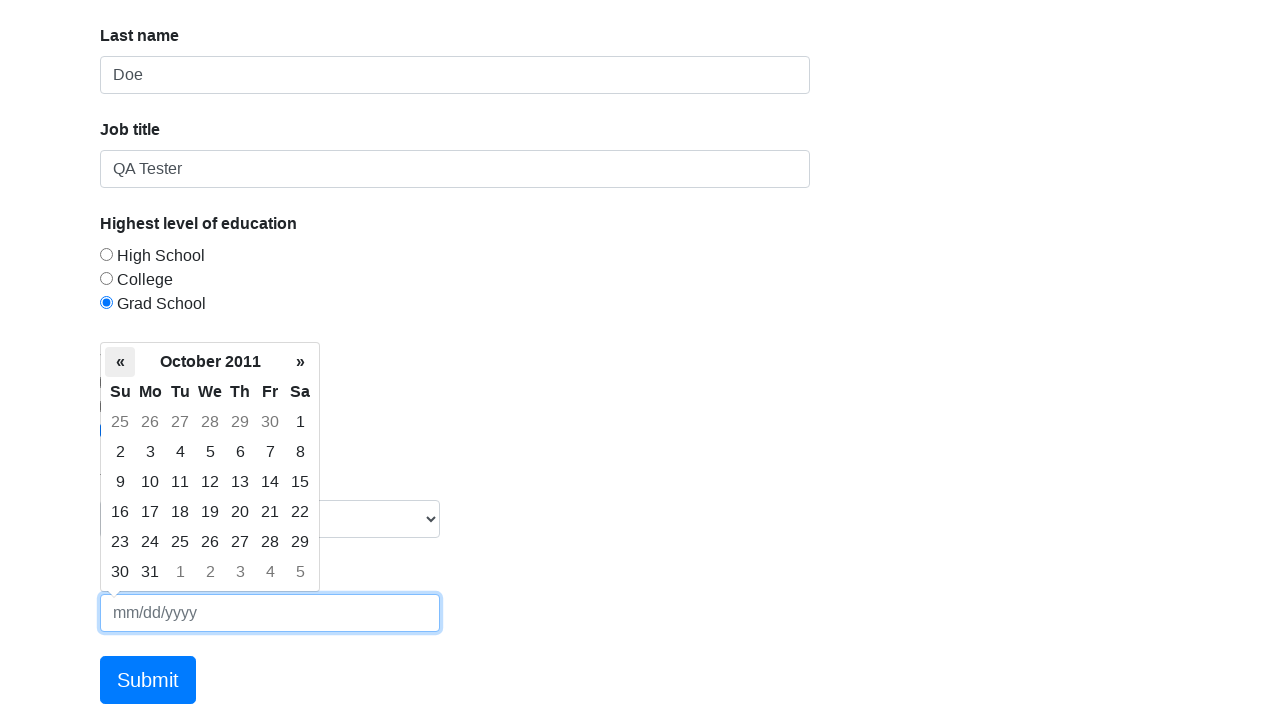

Clicked previous month button in datepicker to navigate backwards at (120, 362) on .datepicker-days .prev
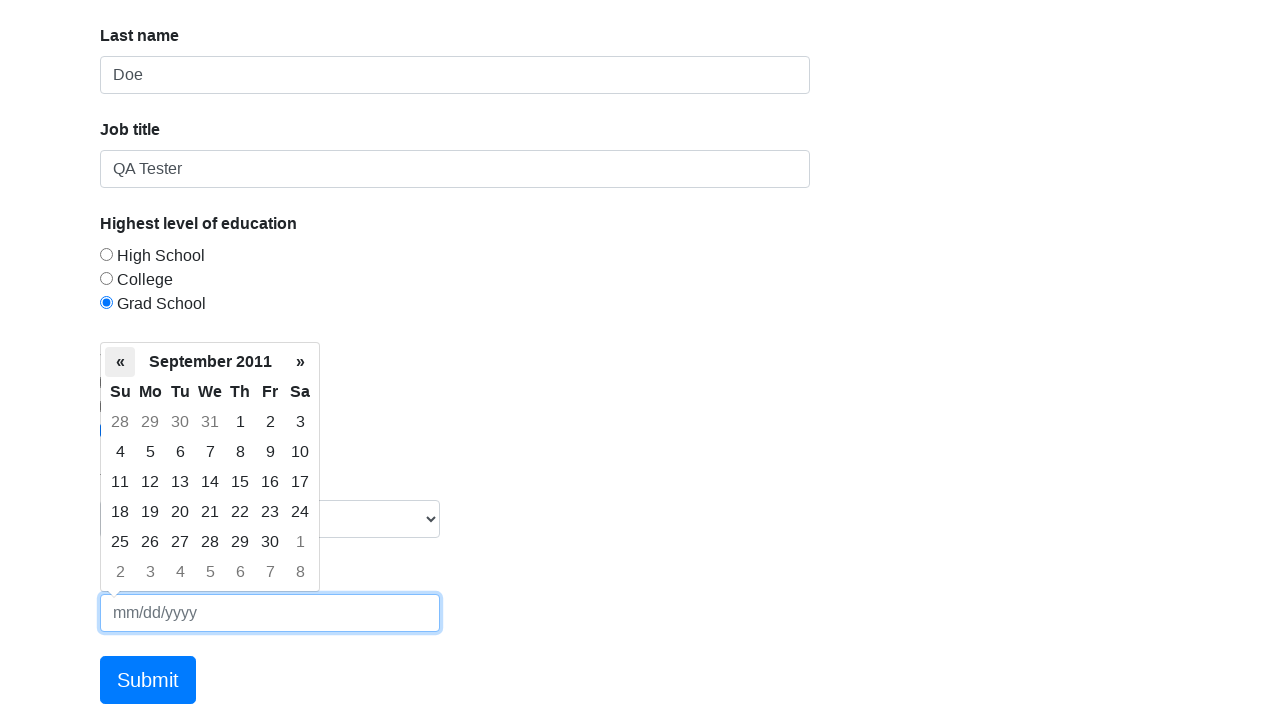

Waited for datepicker animation
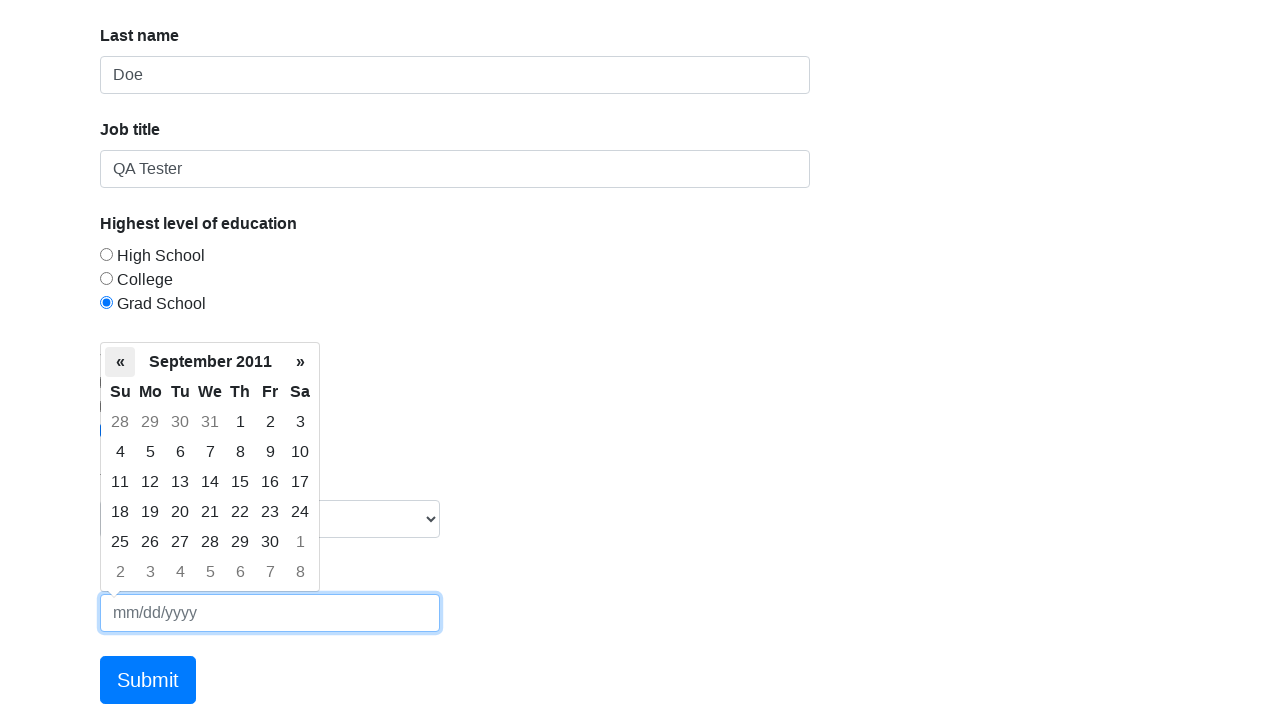

Clicked previous month button in datepicker to navigate backwards at (120, 362) on .datepicker-days .prev
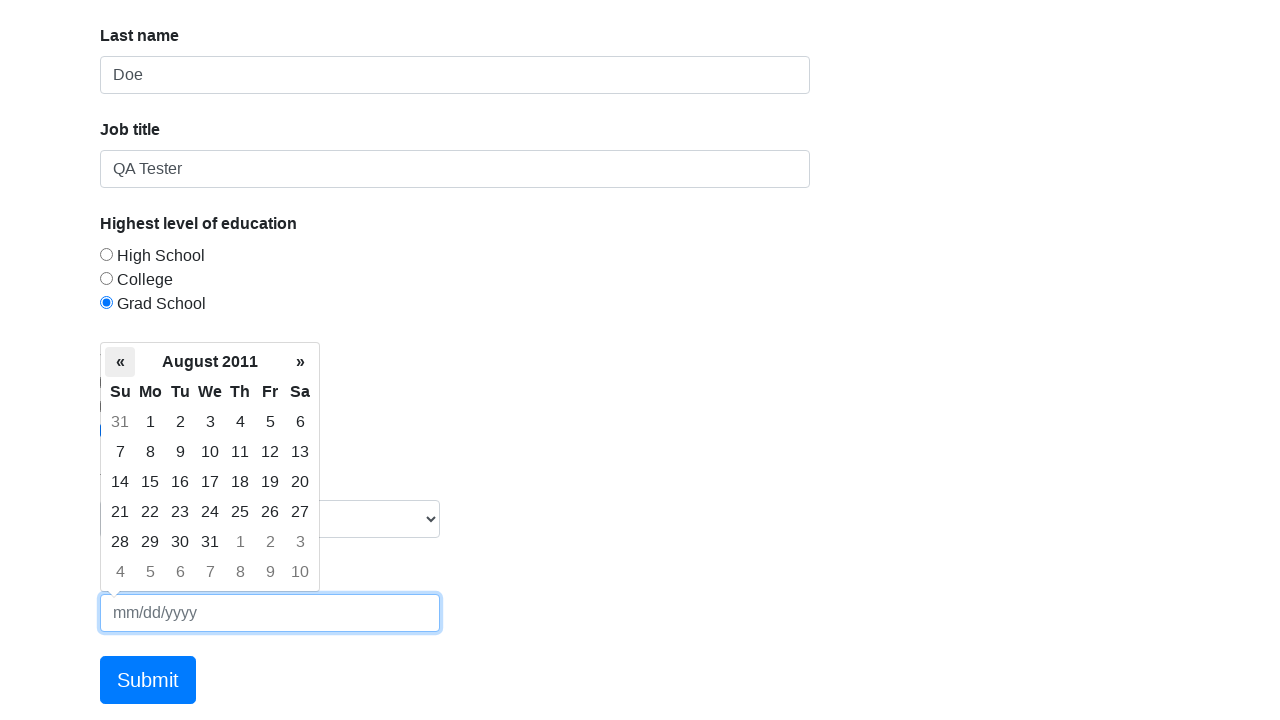

Waited for datepicker animation
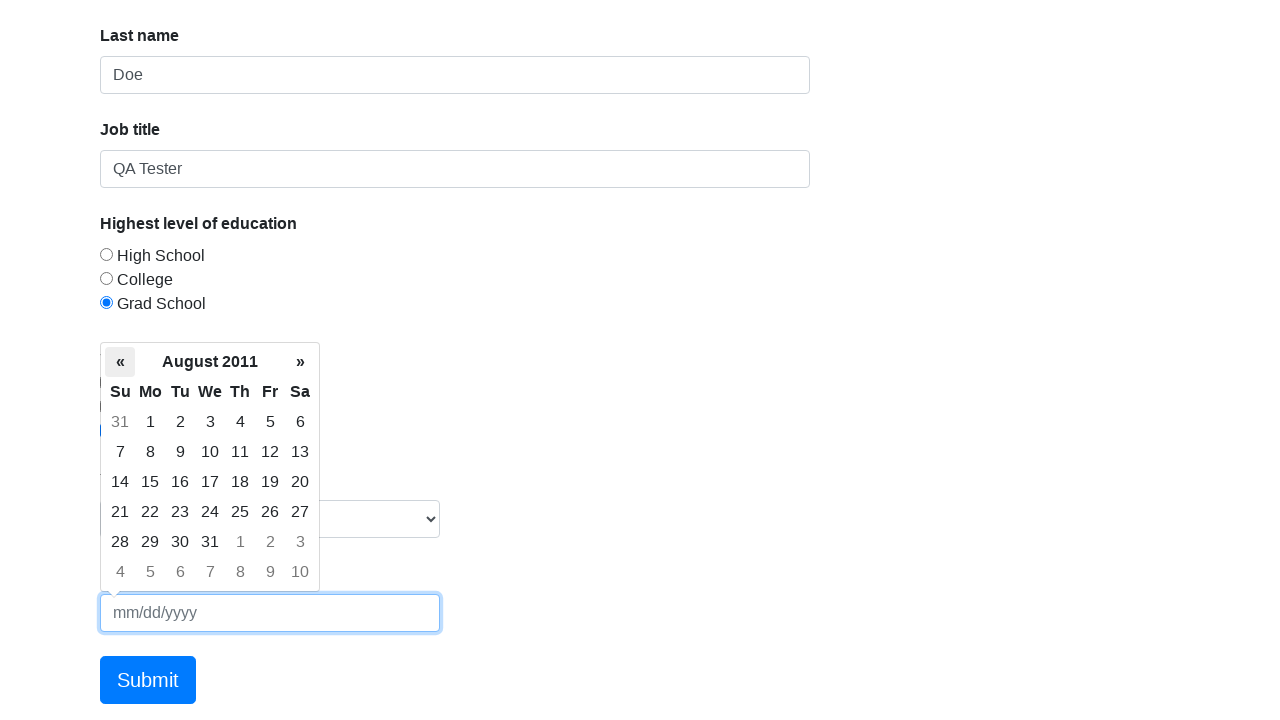

Clicked previous month button in datepicker to navigate backwards at (120, 362) on .datepicker-days .prev
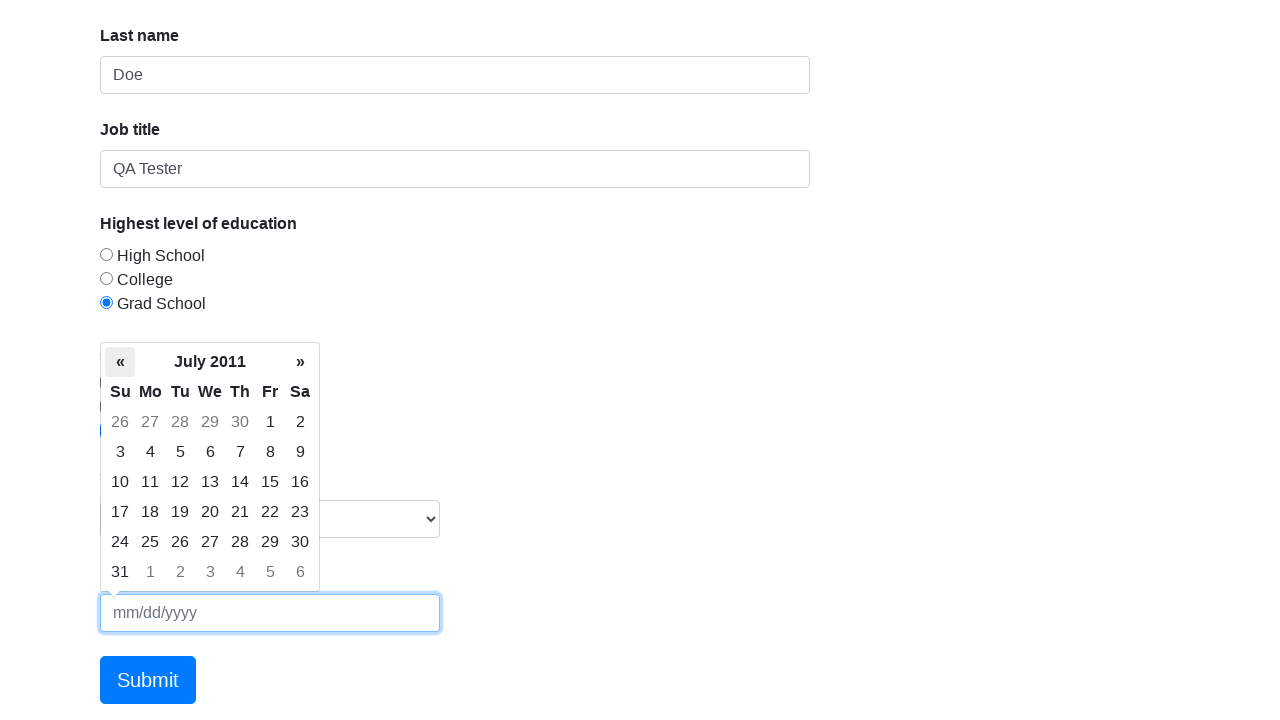

Waited for datepicker animation
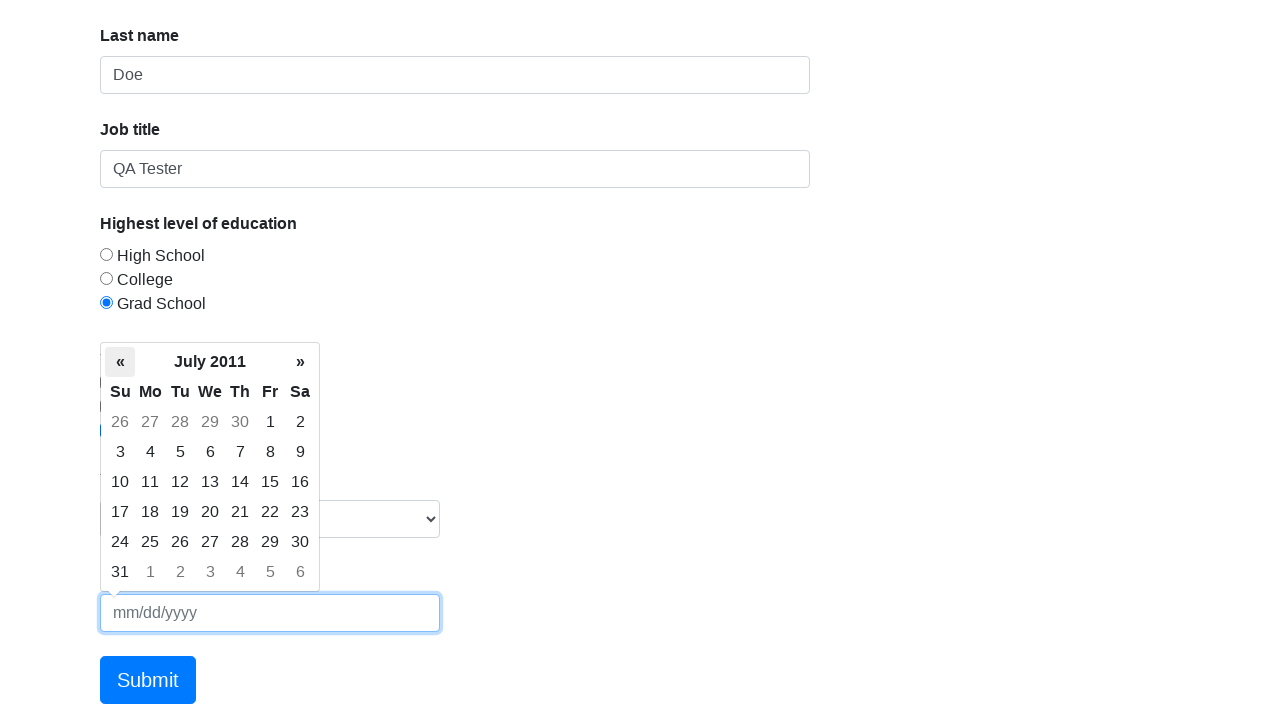

Clicked previous month button in datepicker to navigate backwards at (120, 362) on .datepicker-days .prev
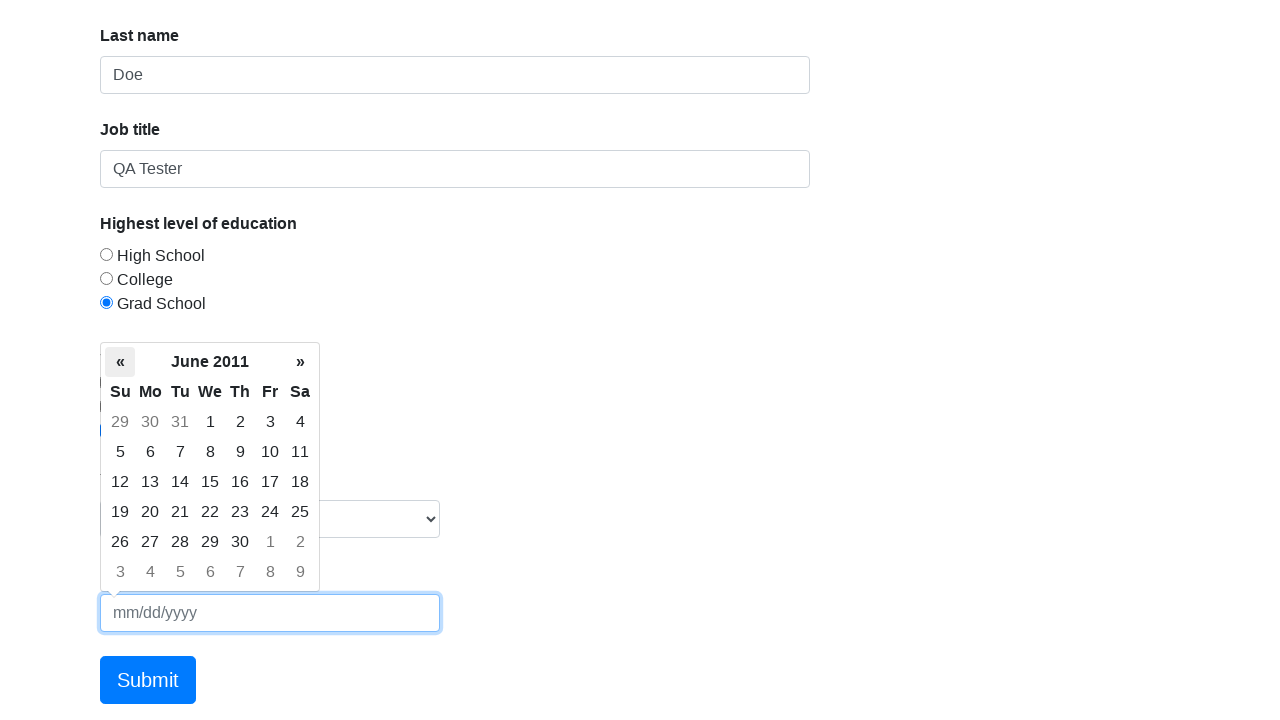

Waited for datepicker animation
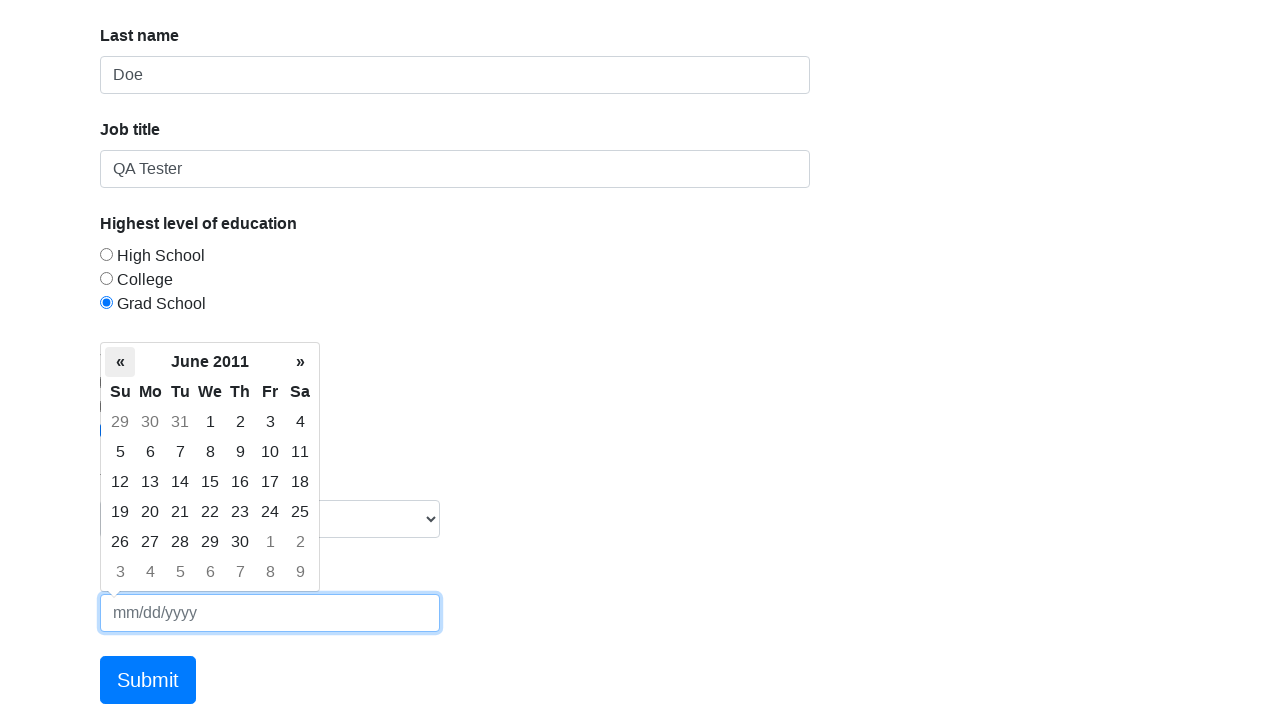

Clicked previous month button in datepicker to navigate backwards at (120, 362) on .datepicker-days .prev
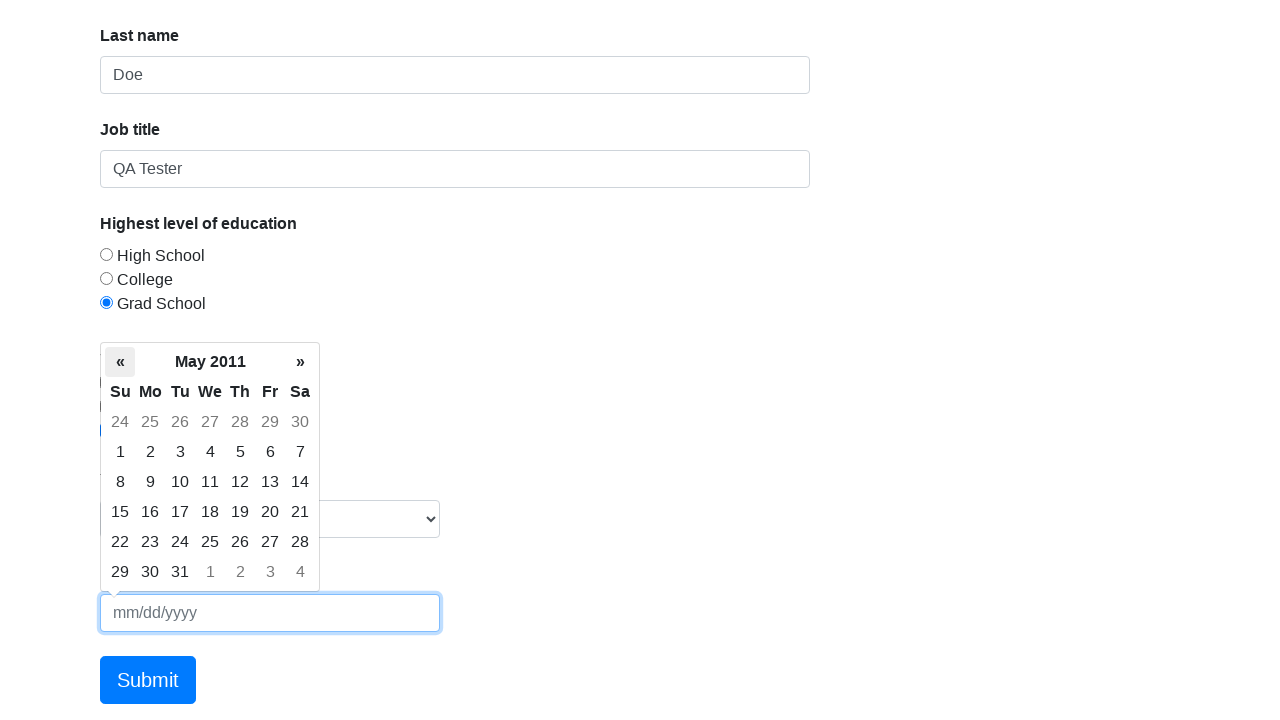

Waited for datepicker animation
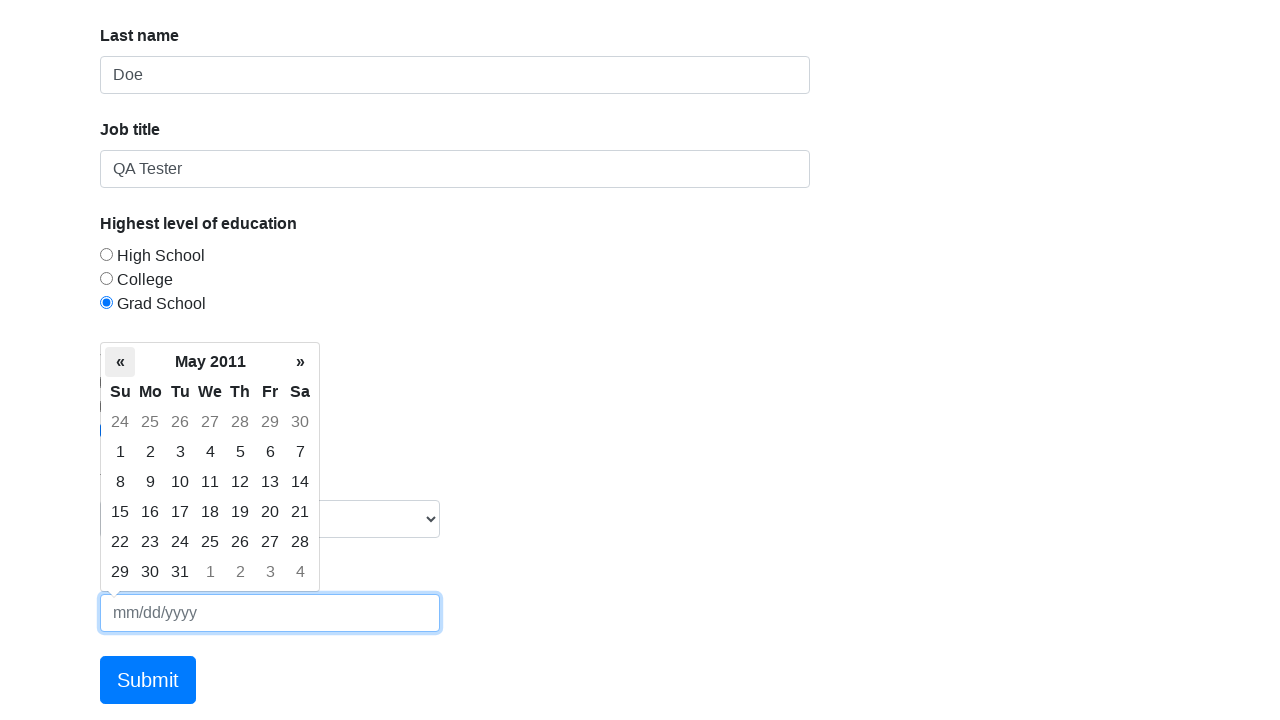

Clicked previous month button in datepicker to navigate backwards at (120, 362) on .datepicker-days .prev
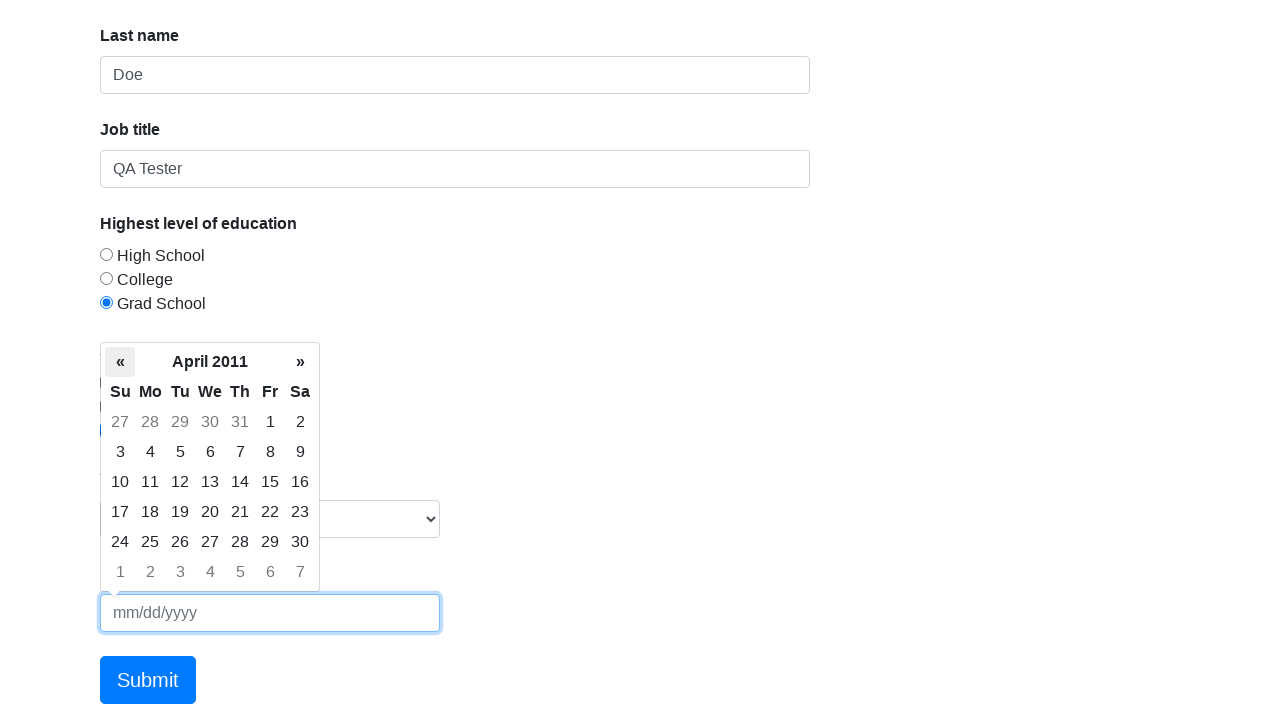

Waited for datepicker animation
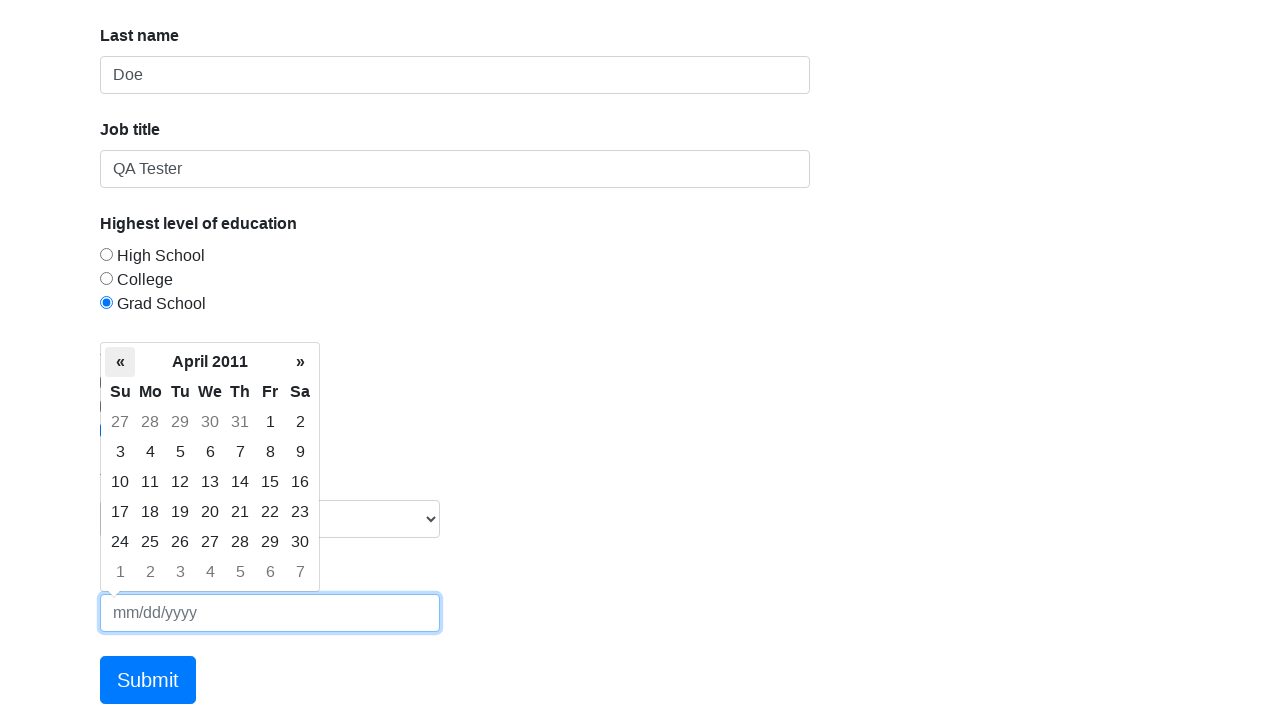

Clicked previous month button in datepicker to navigate backwards at (120, 362) on .datepicker-days .prev
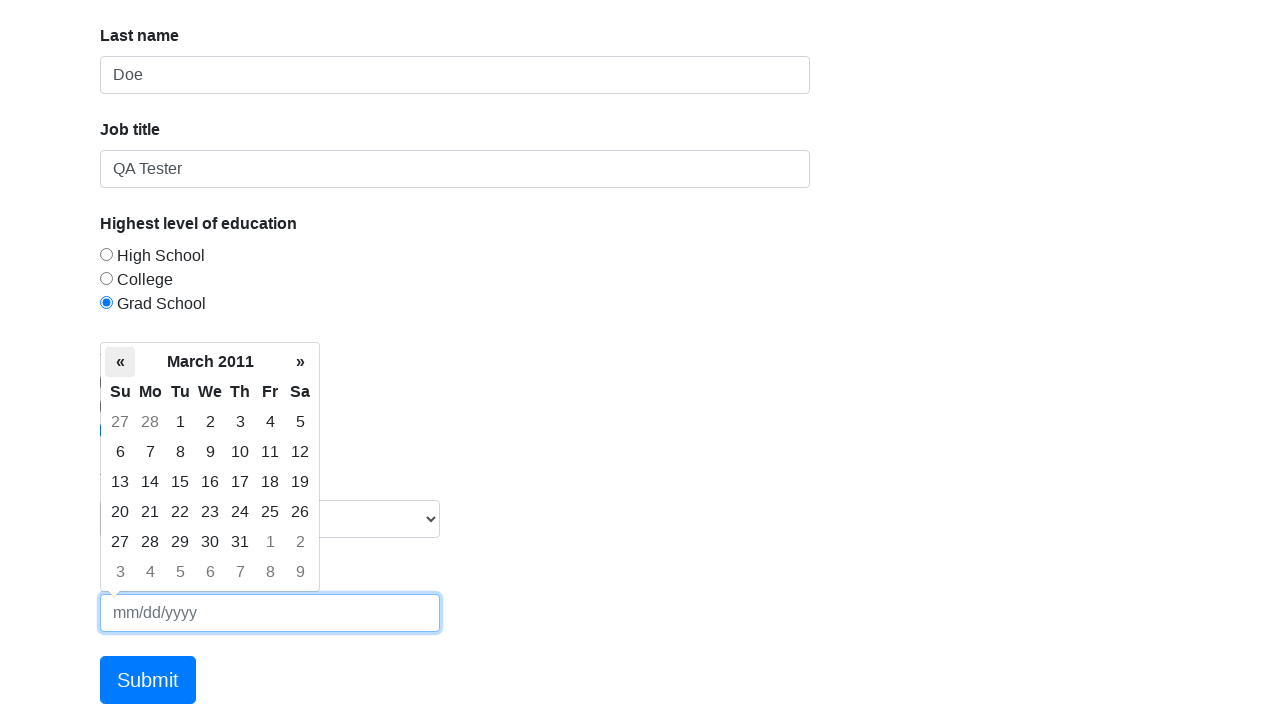

Waited for datepicker animation
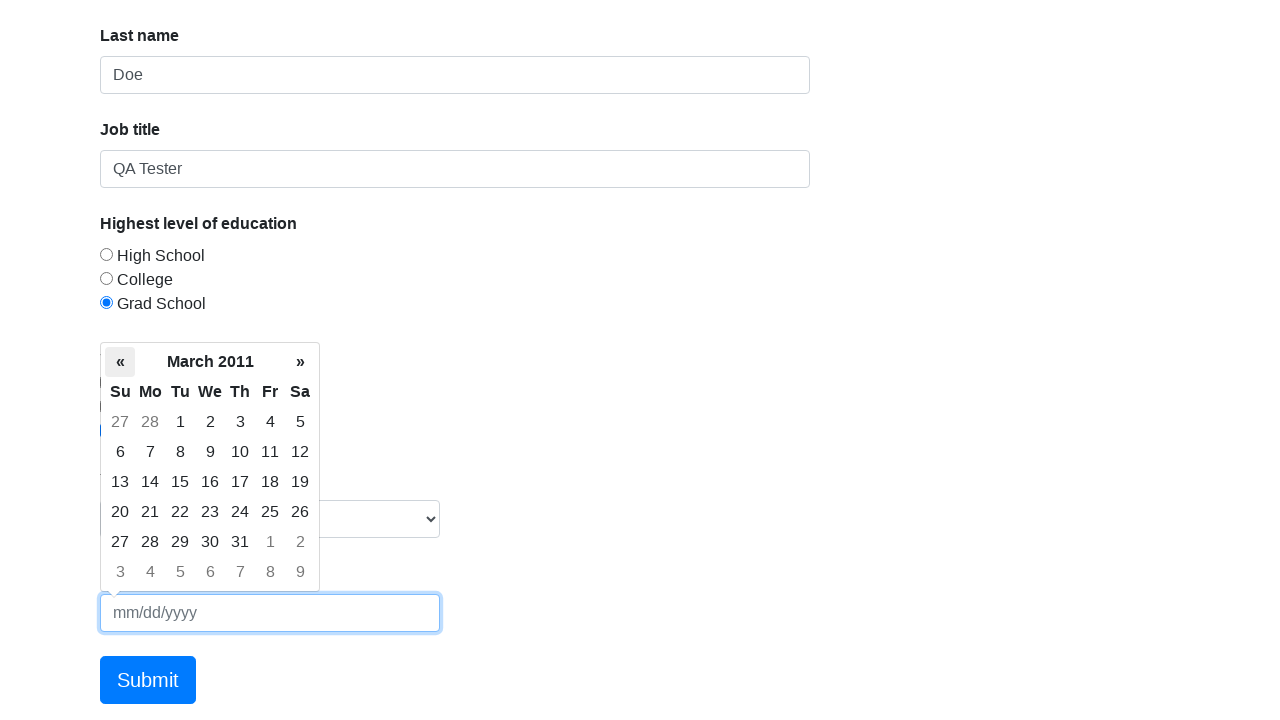

Clicked previous month button in datepicker to navigate backwards at (120, 362) on .datepicker-days .prev
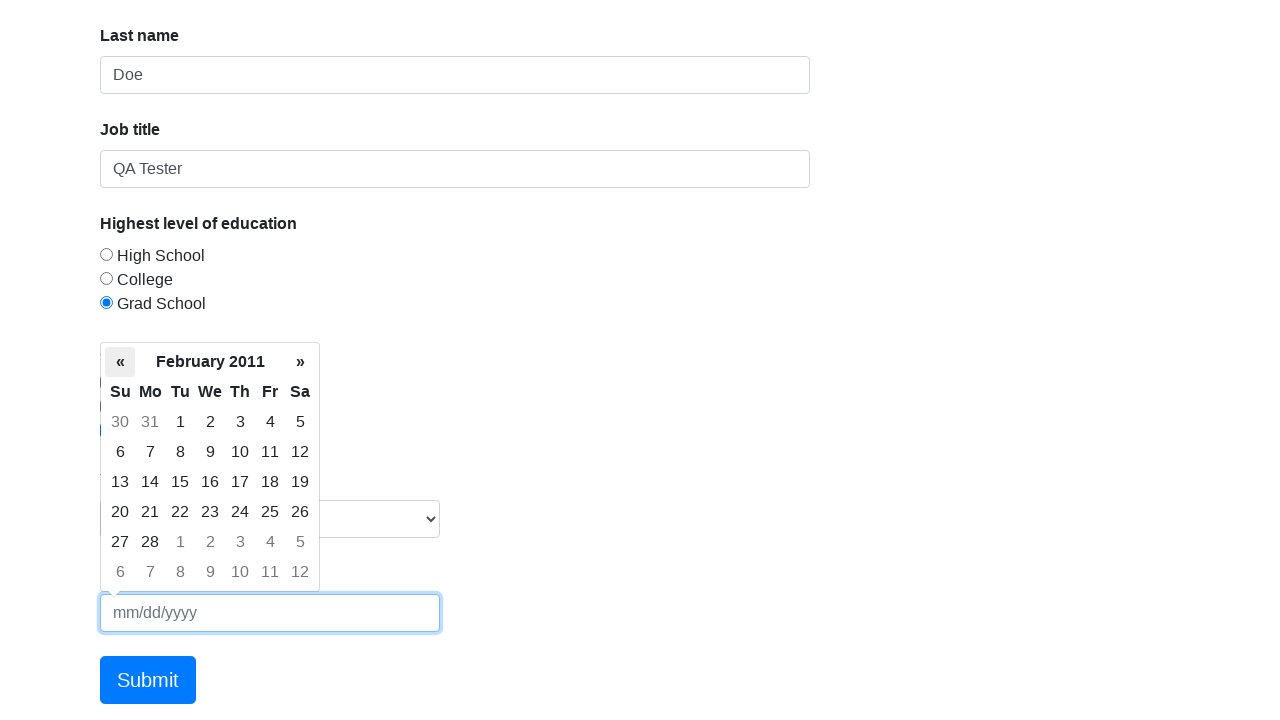

Waited for datepicker animation
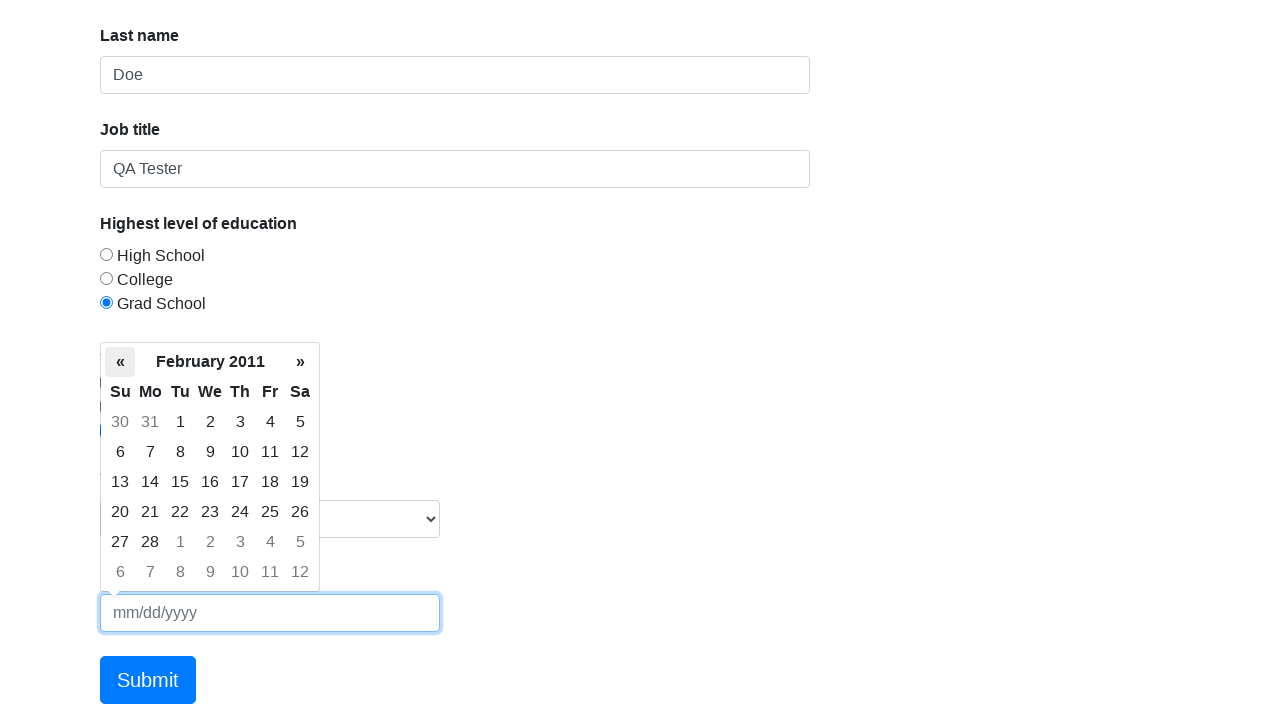

Clicked previous month button in datepicker to navigate backwards at (120, 362) on .datepicker-days .prev
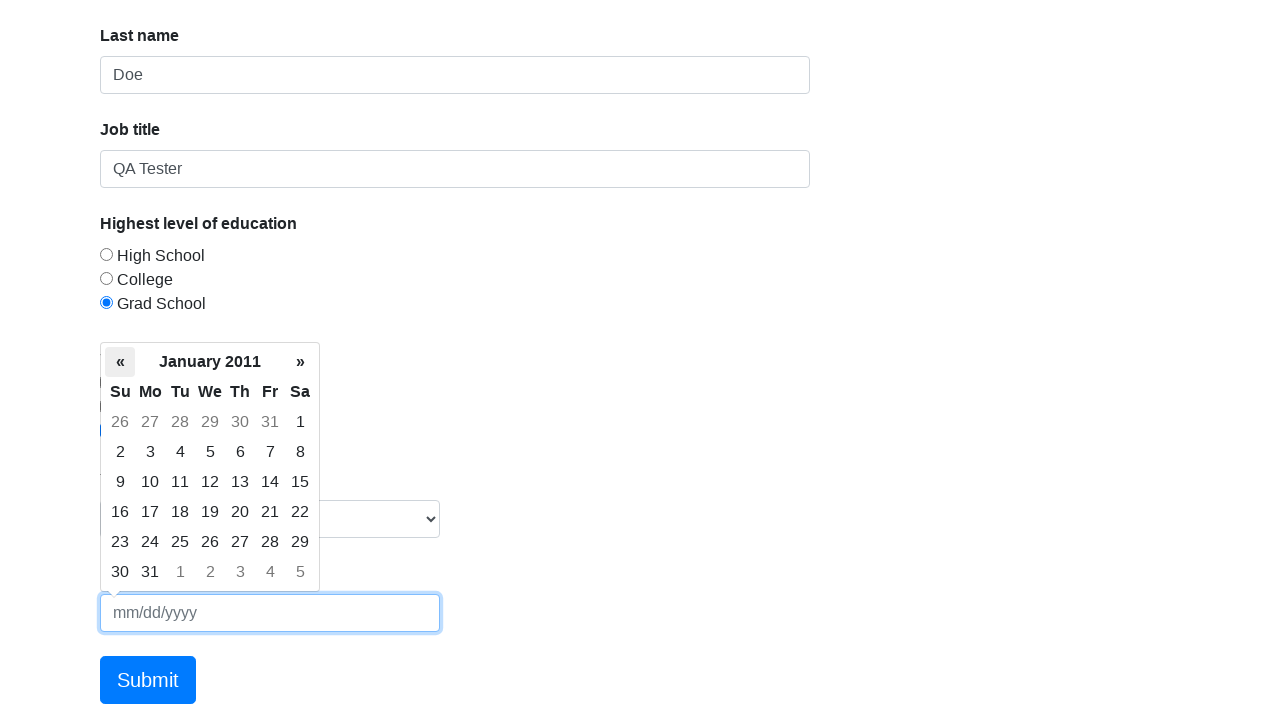

Waited for datepicker animation
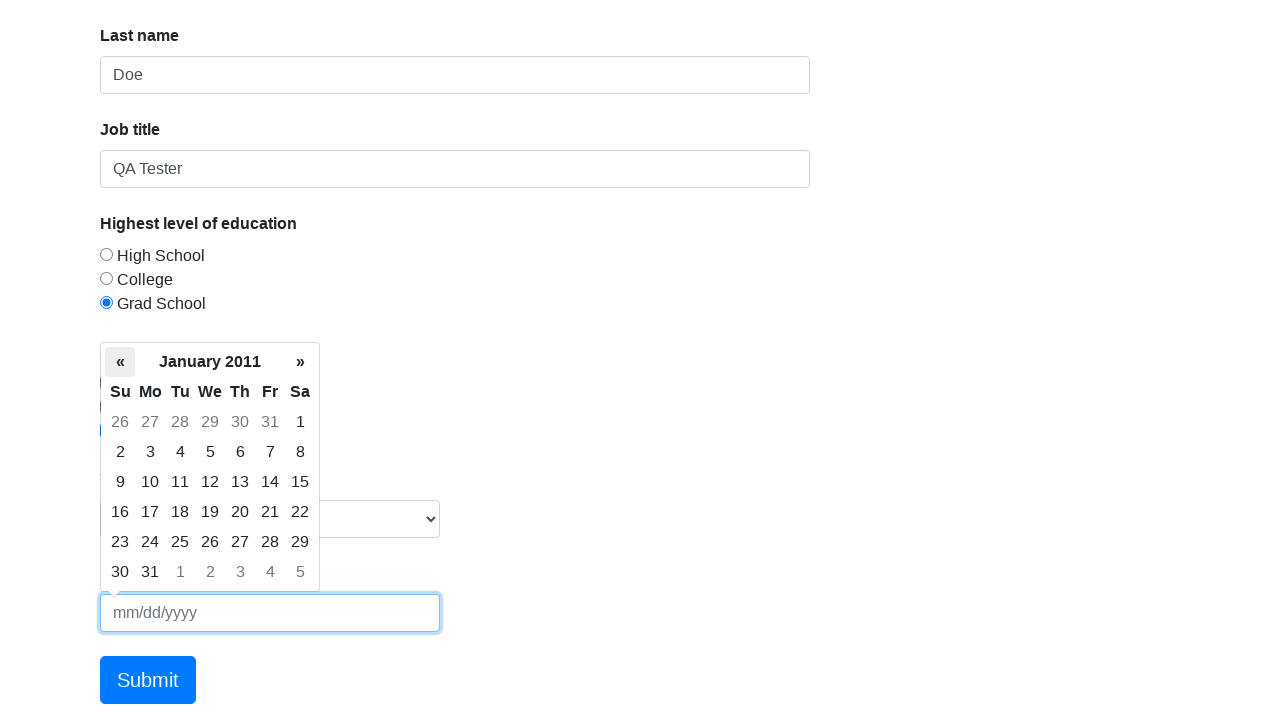

Clicked previous month button in datepicker to navigate backwards at (120, 362) on .datepicker-days .prev
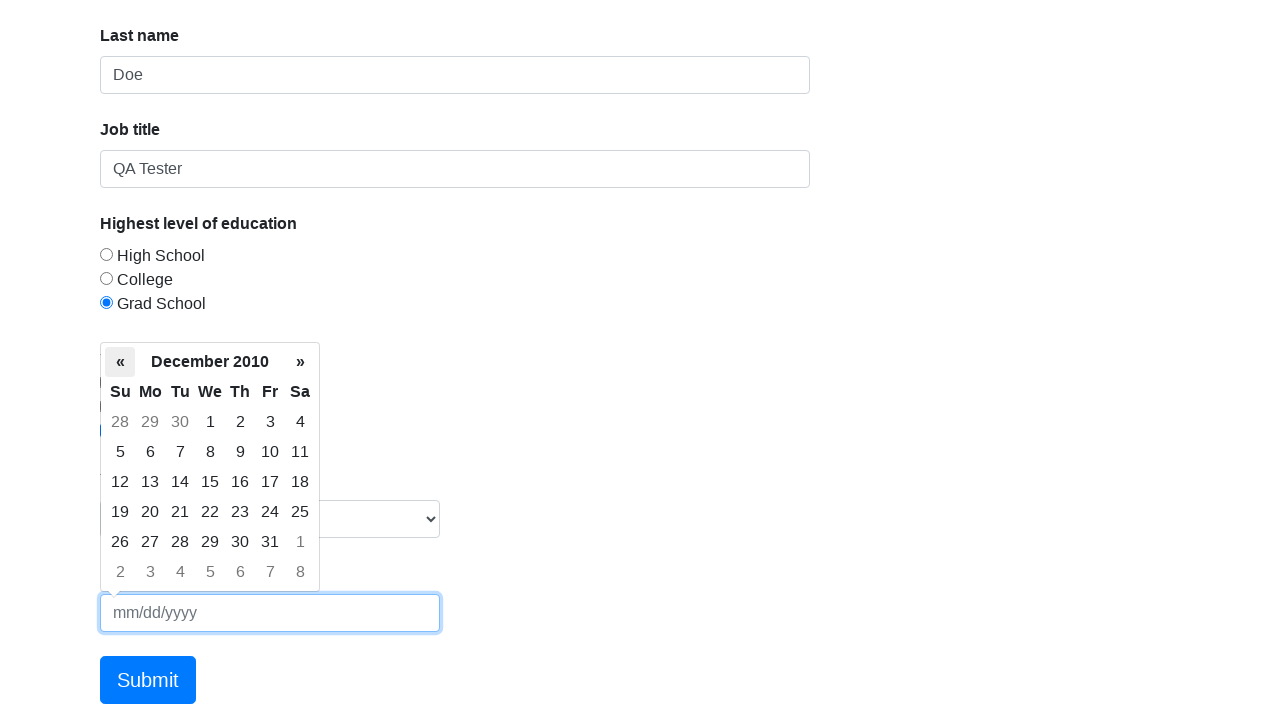

Waited for datepicker animation
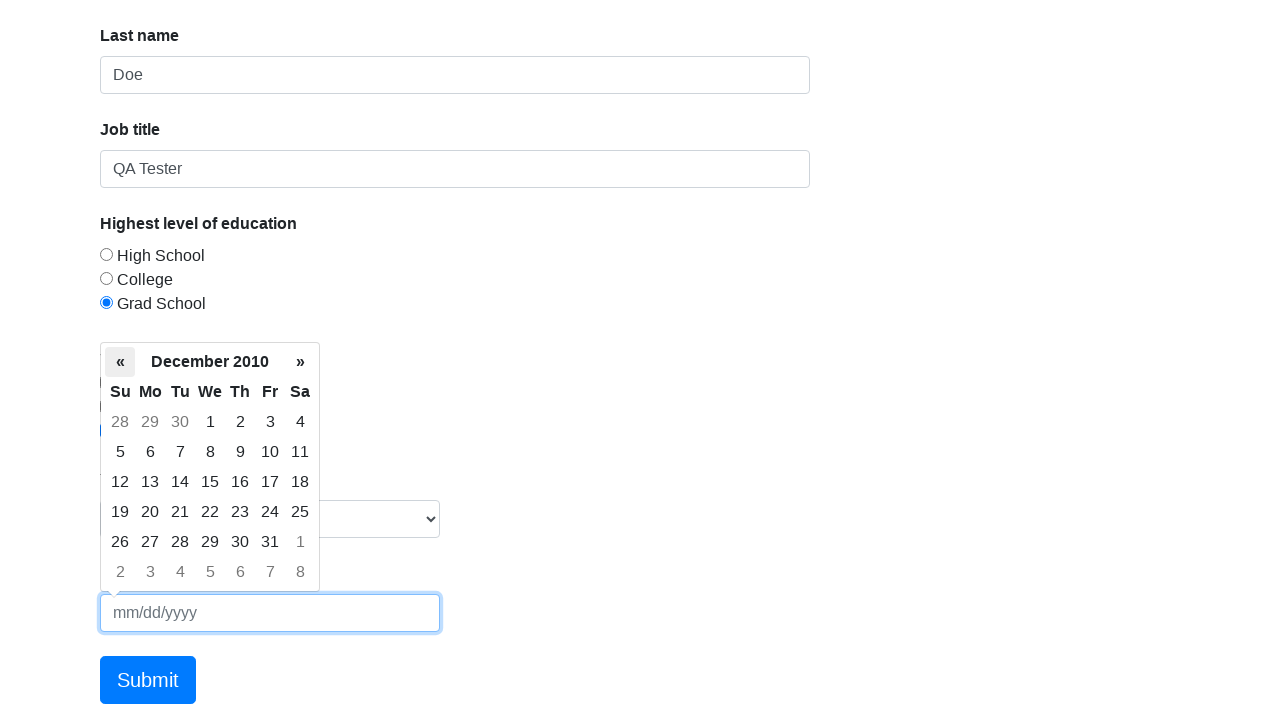

Clicked previous month button in datepicker to navigate backwards at (120, 362) on .datepicker-days .prev
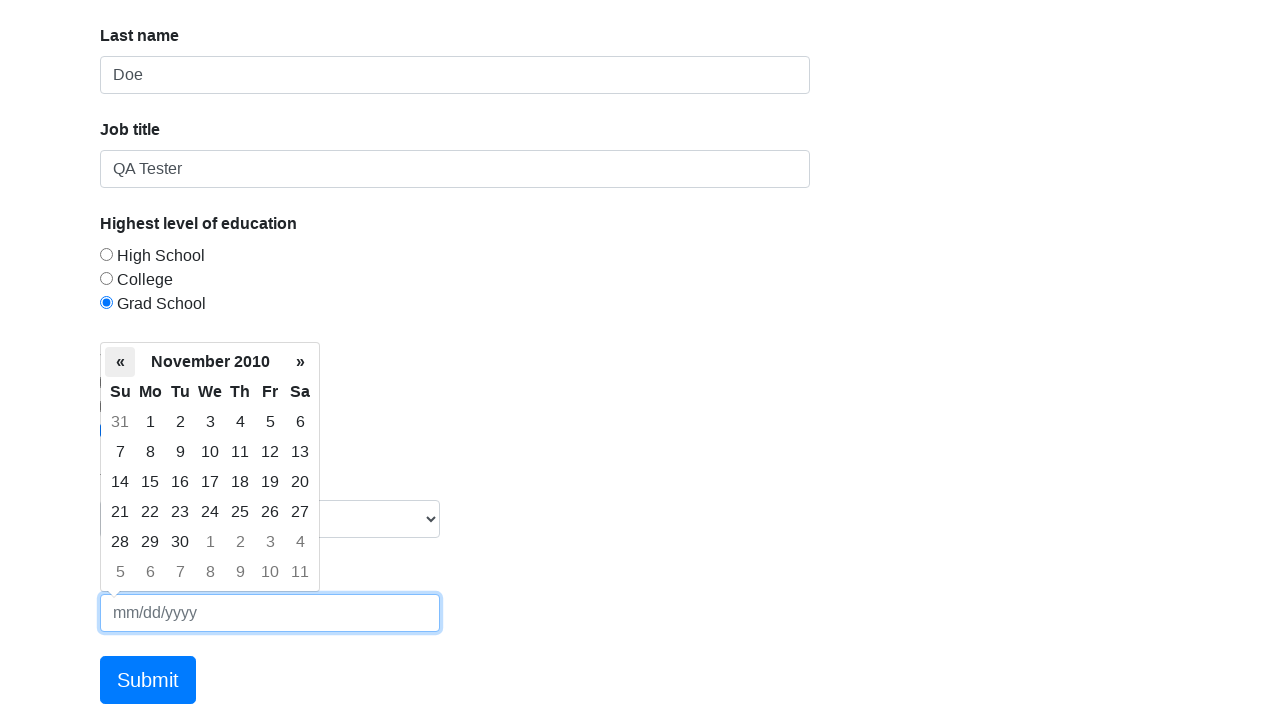

Waited for datepicker animation
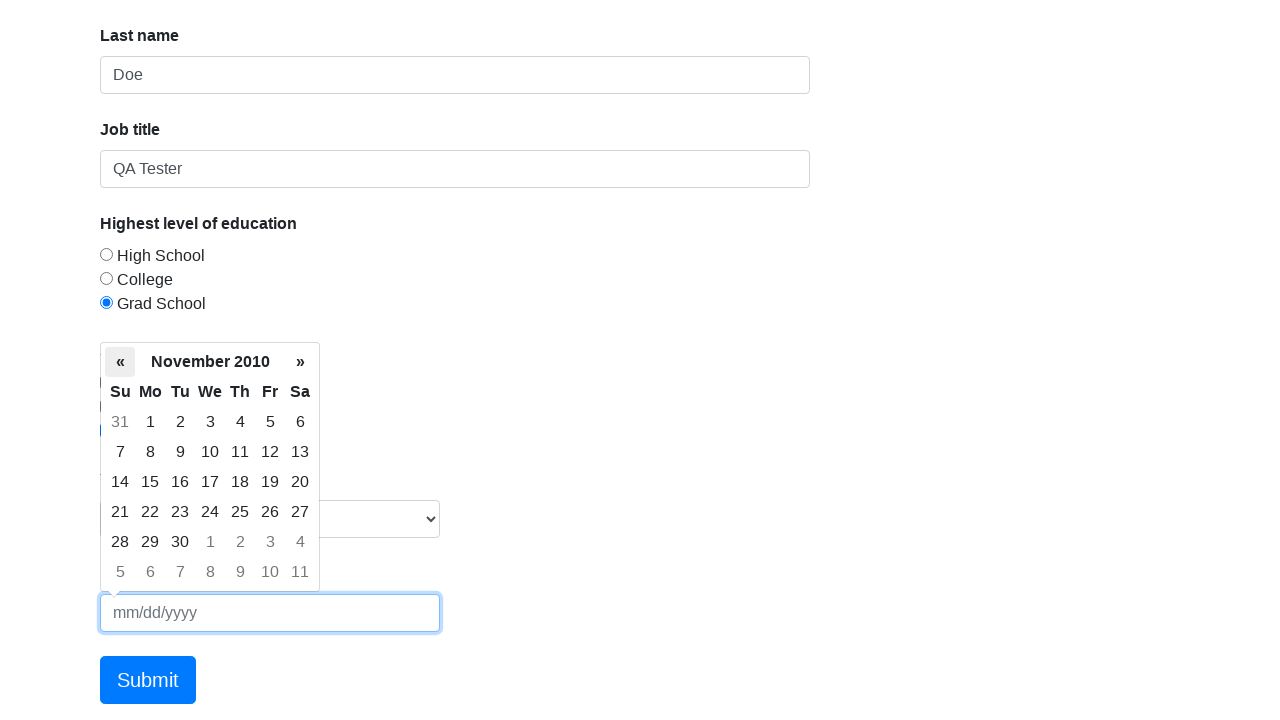

Clicked previous month button in datepicker to navigate backwards at (120, 362) on .datepicker-days .prev
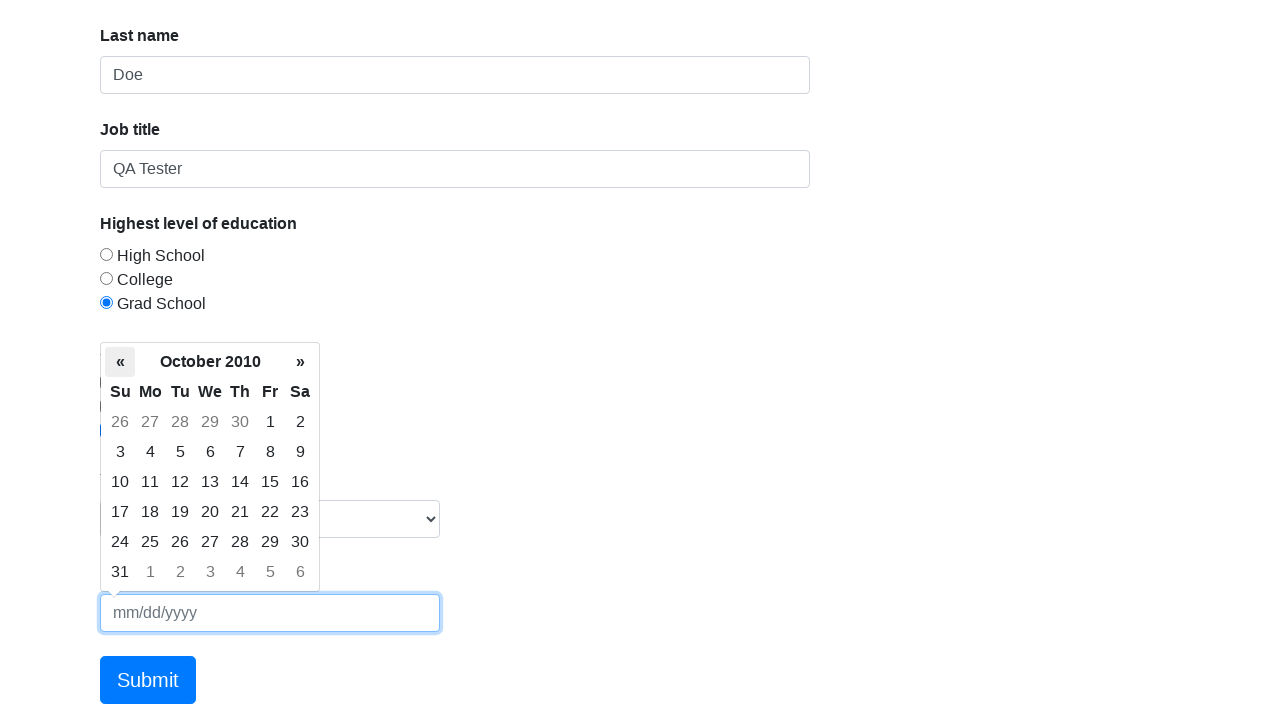

Waited for datepicker animation
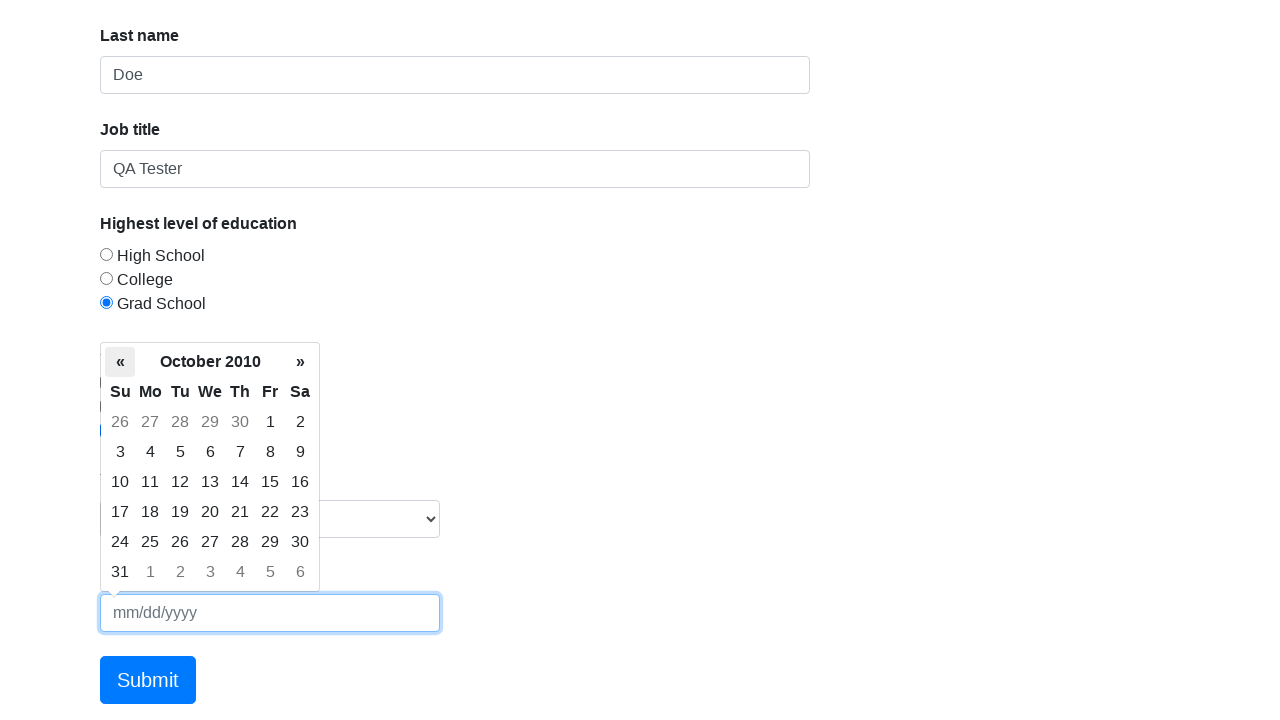

Clicked previous month button in datepicker to navigate backwards at (120, 362) on .datepicker-days .prev
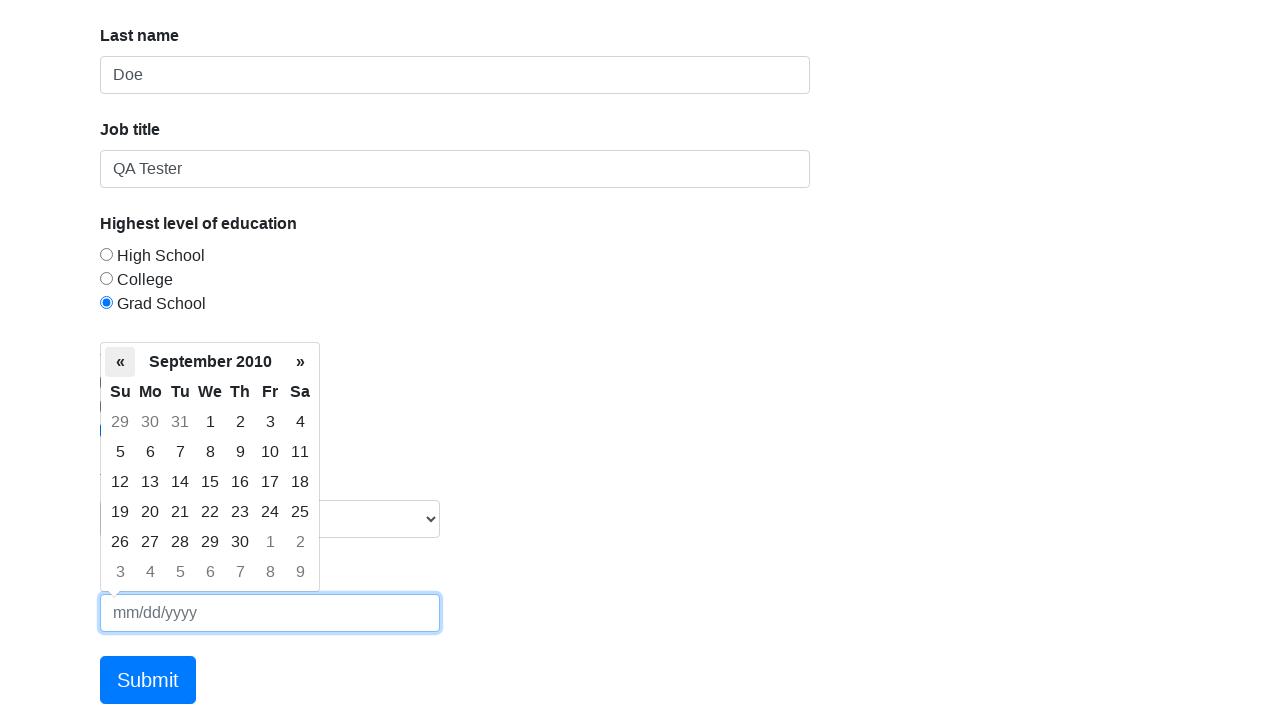

Waited for datepicker animation
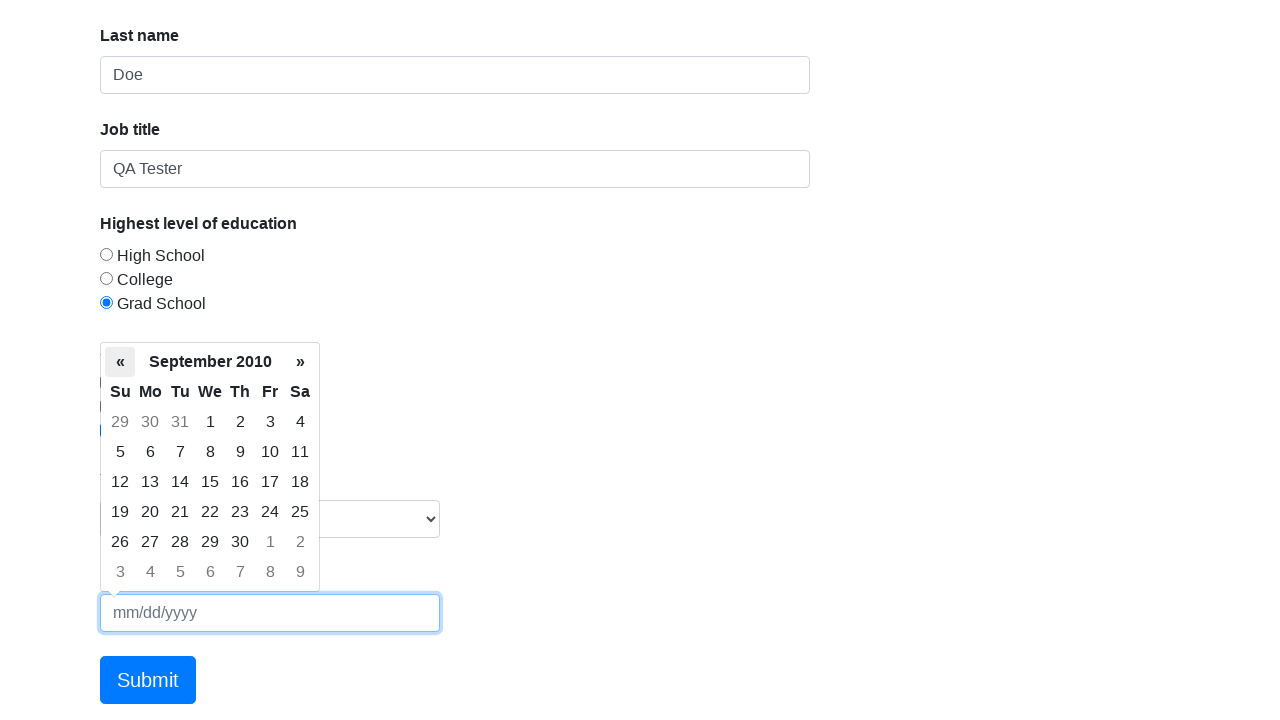

Clicked previous month button in datepicker to navigate backwards at (120, 362) on .datepicker-days .prev
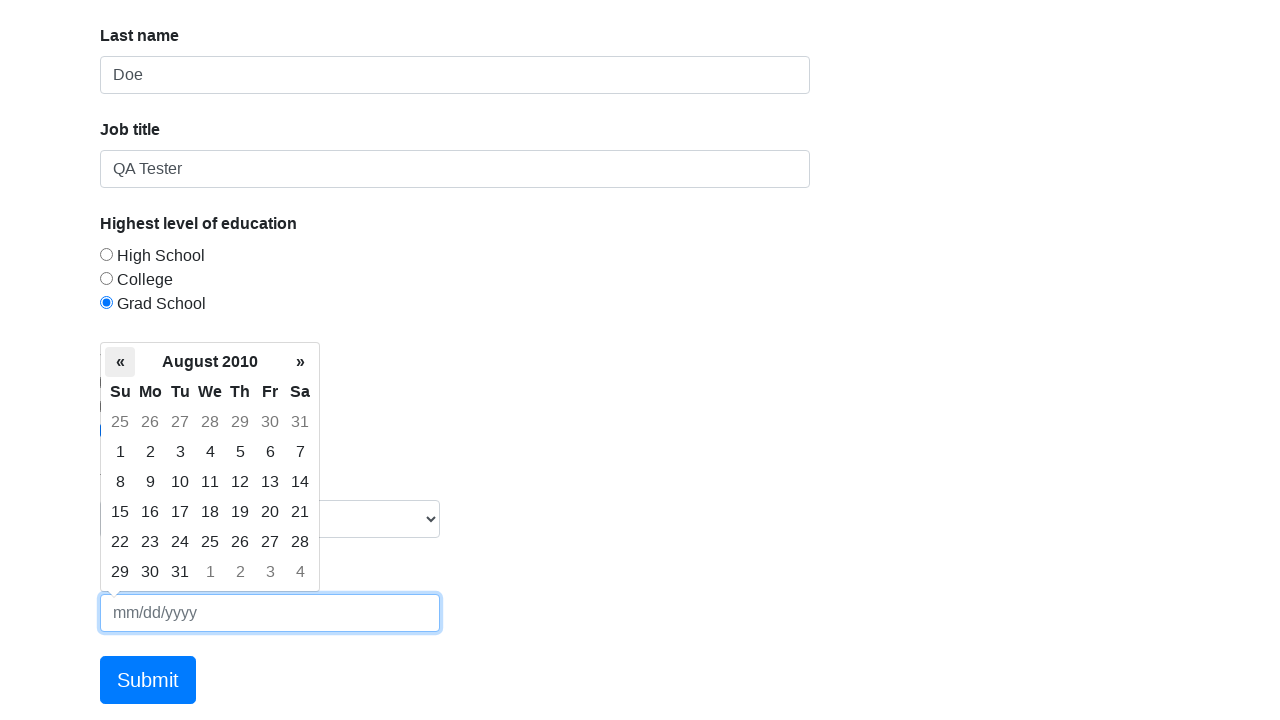

Waited for datepicker animation
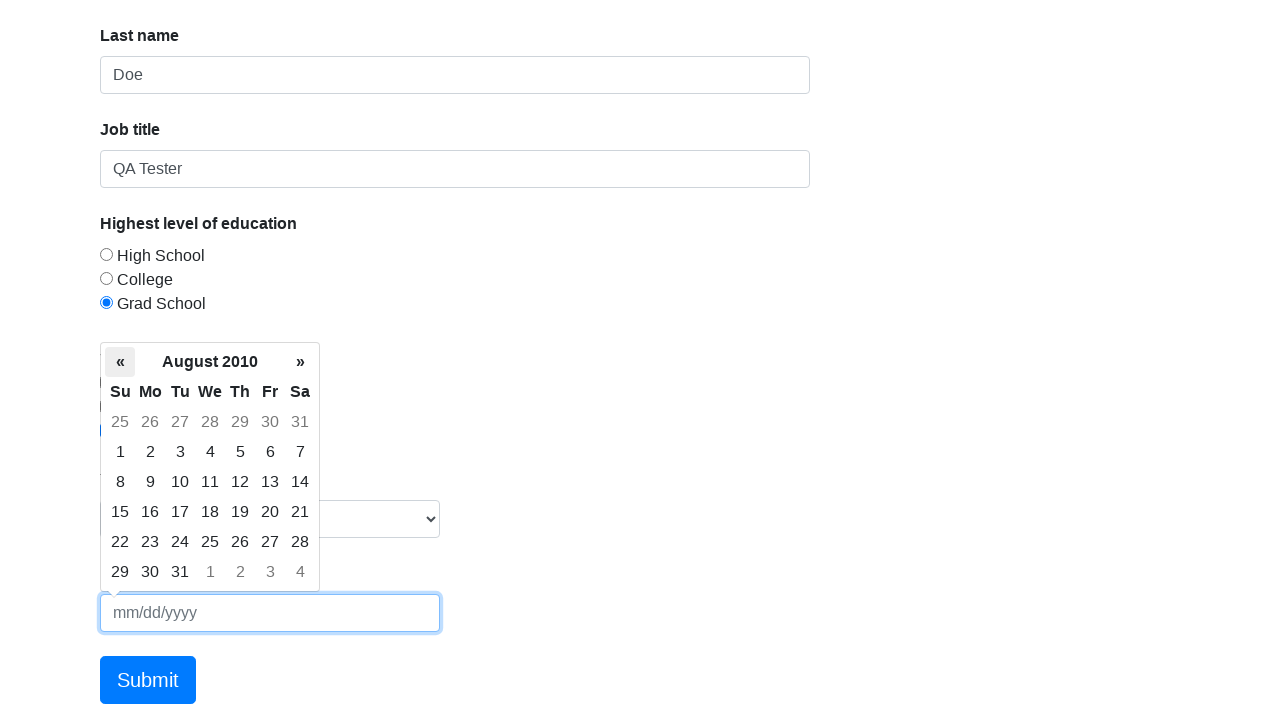

Clicked previous month button in datepicker to navigate backwards at (120, 362) on .datepicker-days .prev
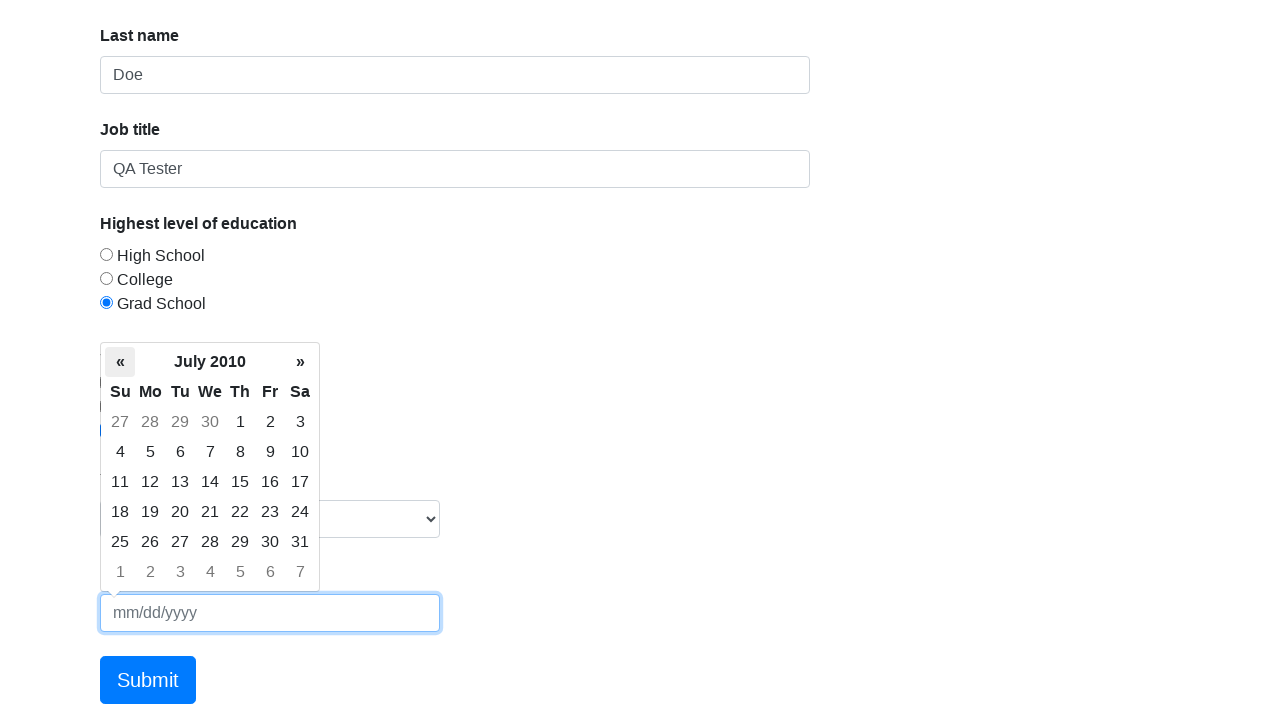

Waited for datepicker animation
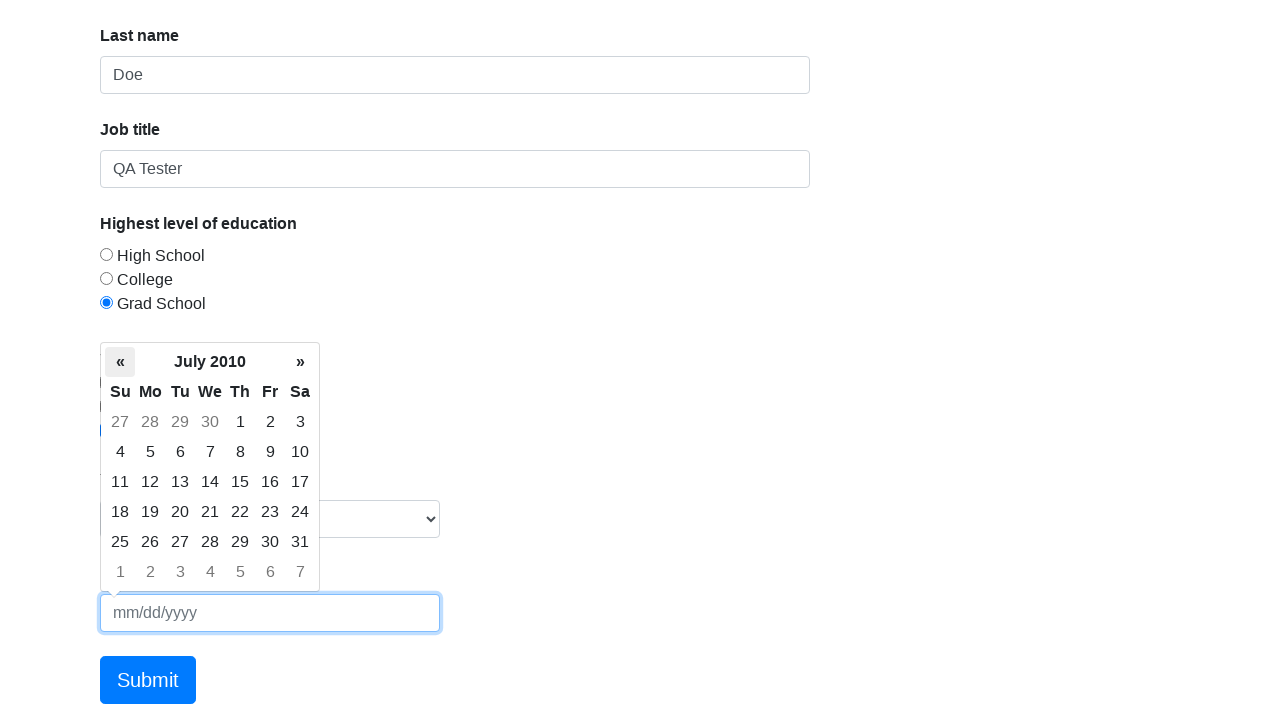

Clicked previous month button in datepicker to navigate backwards at (120, 362) on .datepicker-days .prev
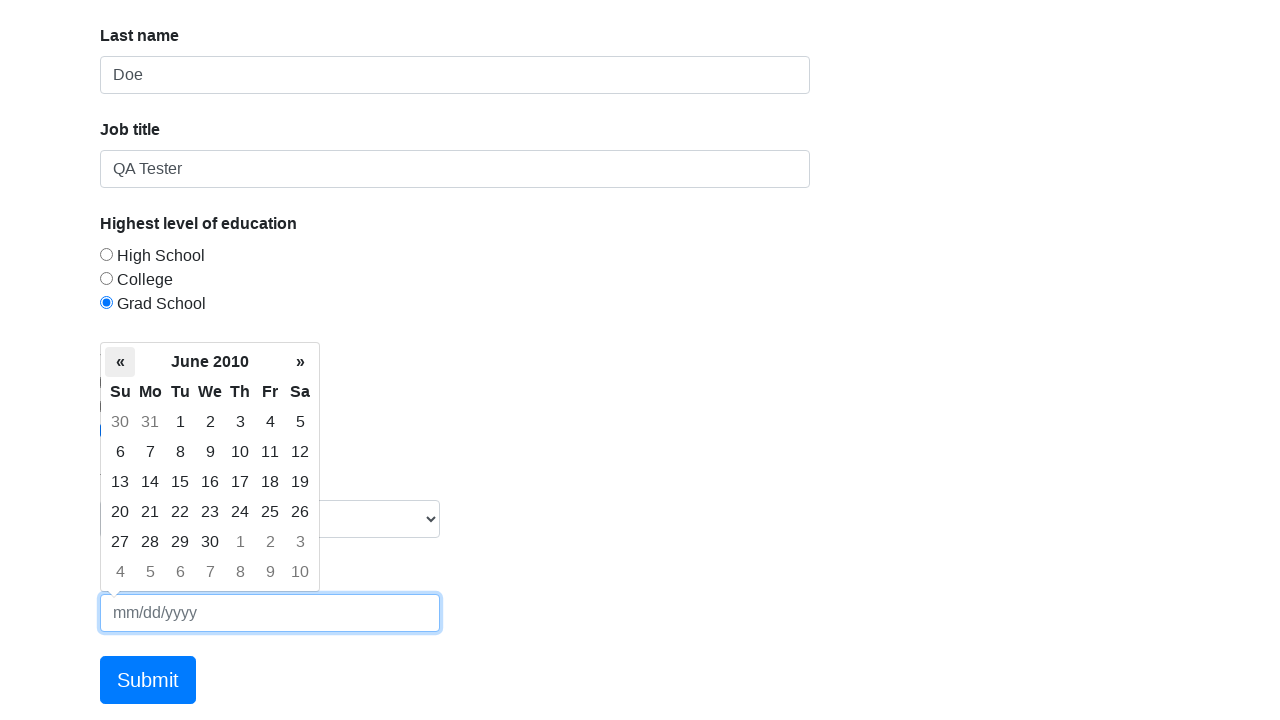

Waited for datepicker animation
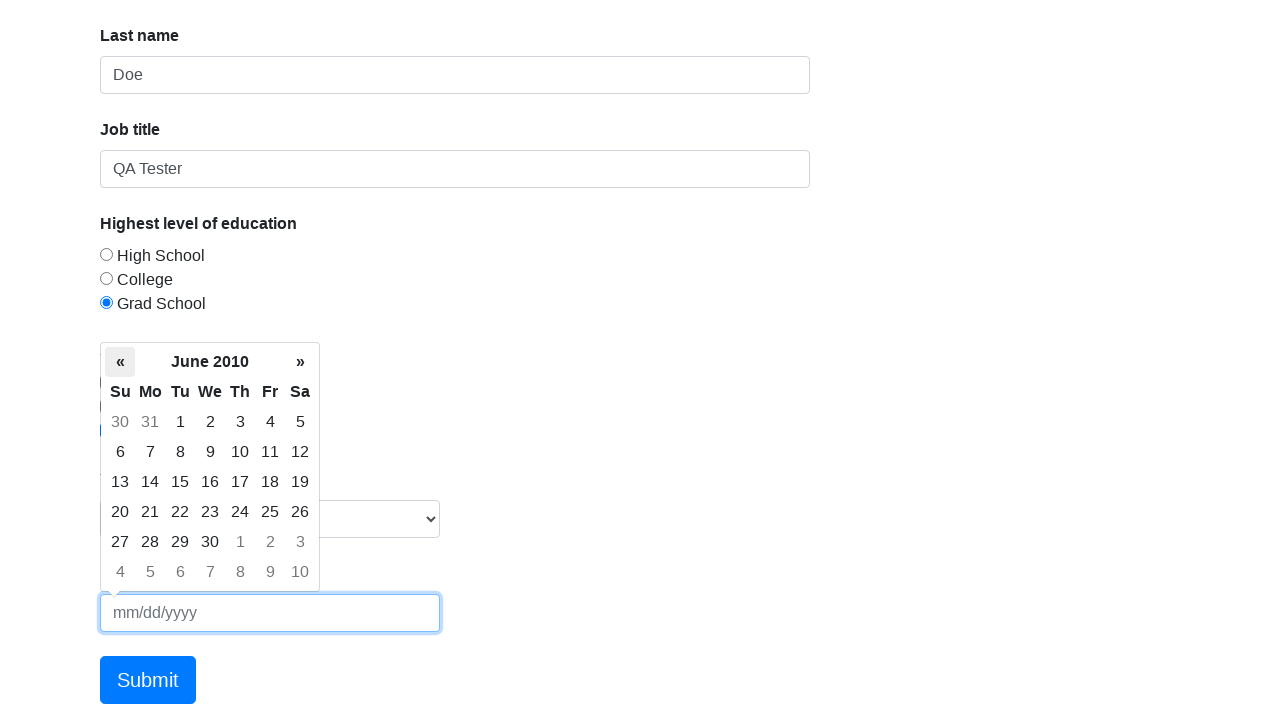

Clicked previous month button in datepicker to navigate backwards at (120, 362) on .datepicker-days .prev
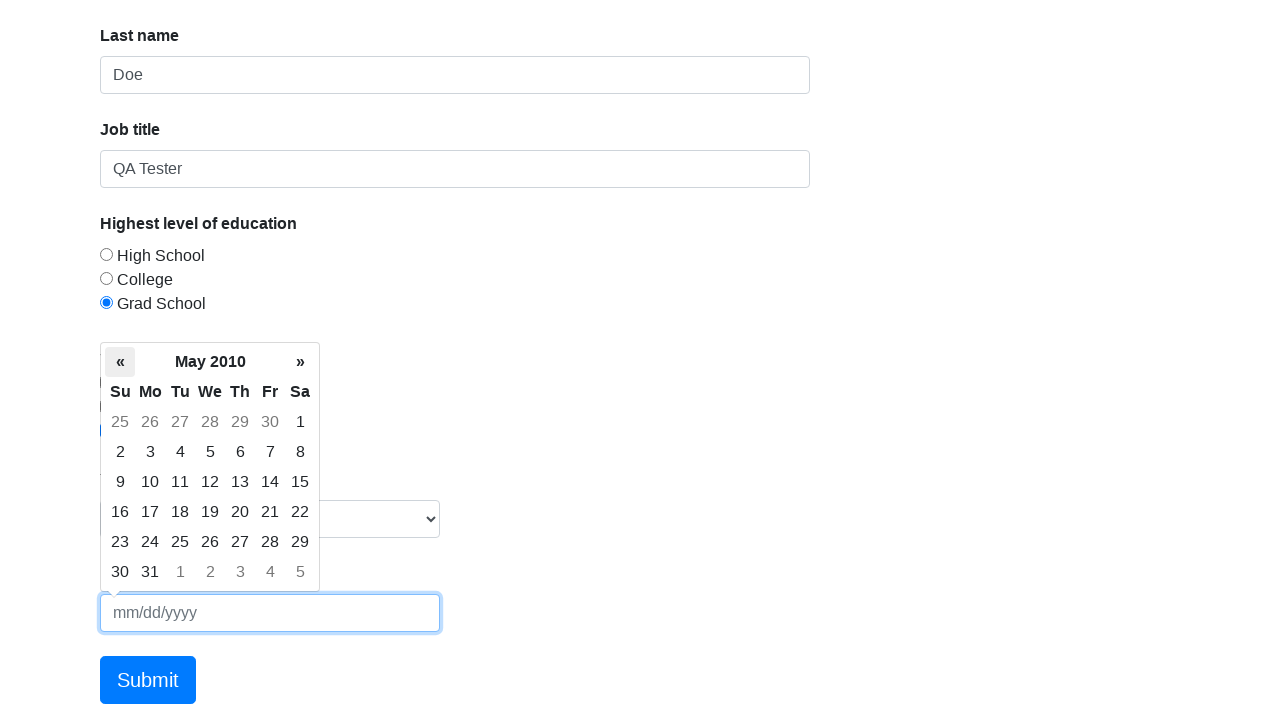

Waited for datepicker animation
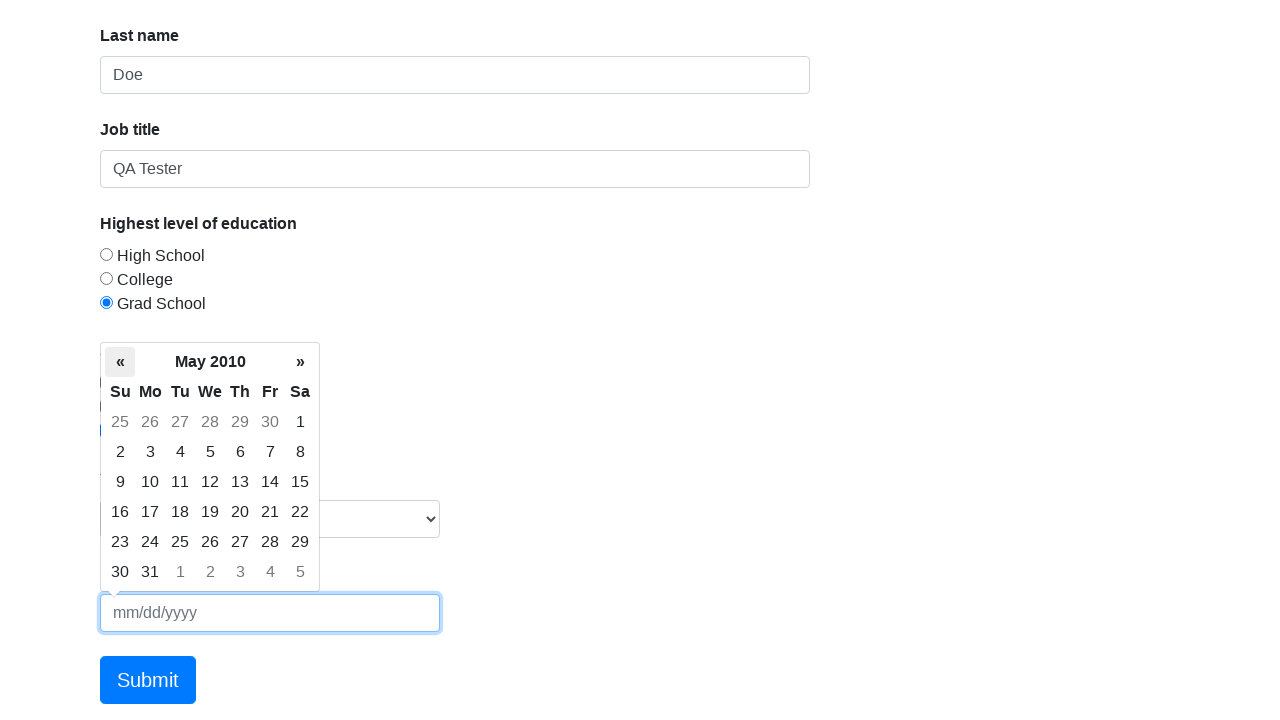

Clicked previous month button in datepicker to navigate backwards at (120, 362) on .datepicker-days .prev
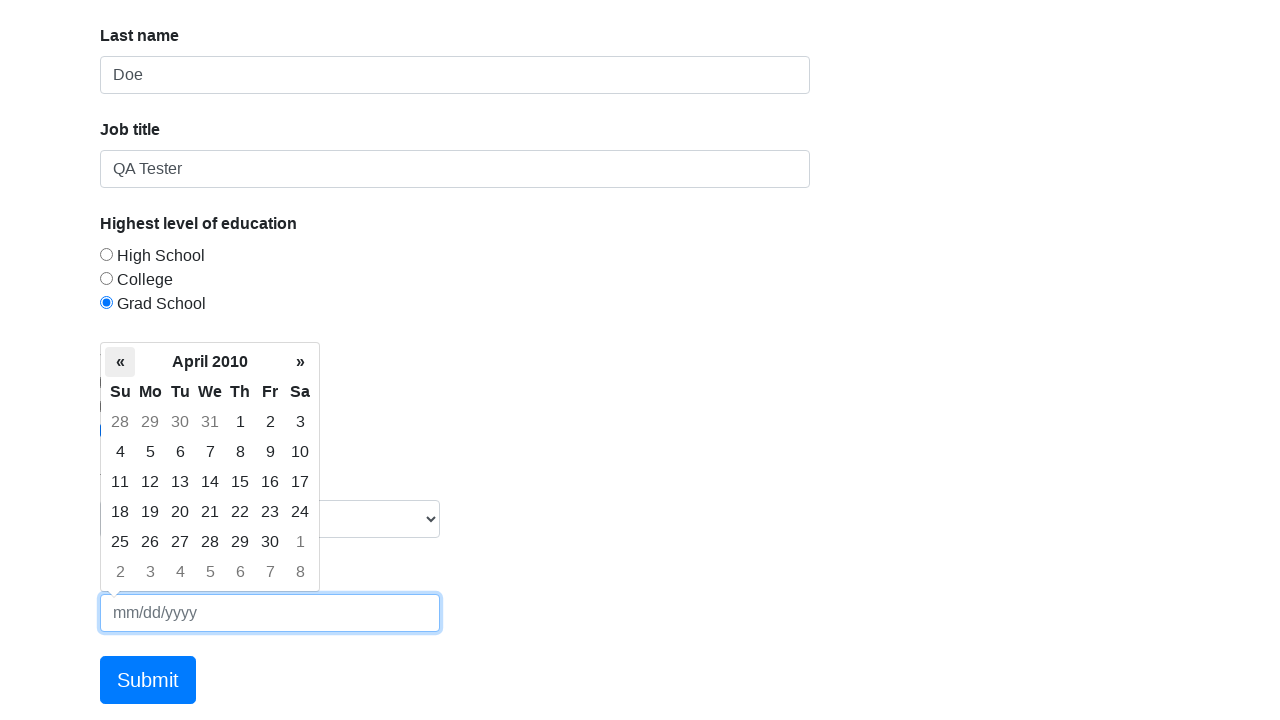

Waited for datepicker animation
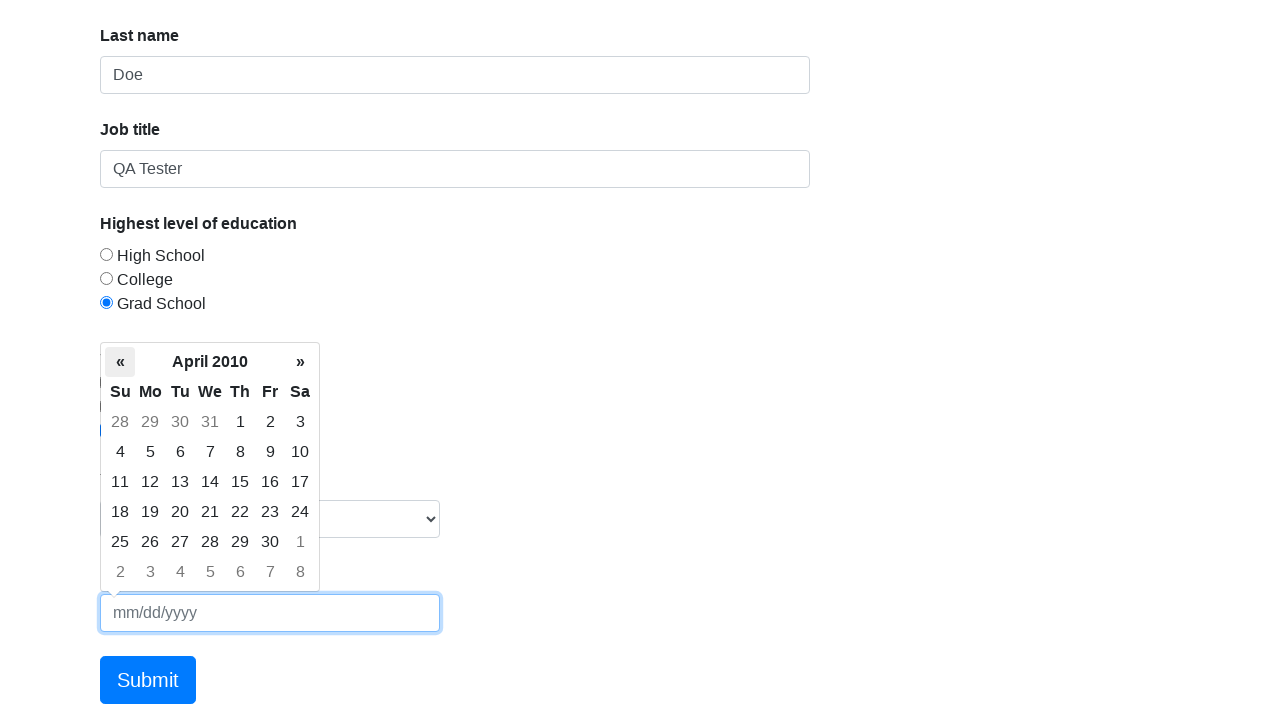

Clicked previous month button in datepicker to navigate backwards at (120, 362) on .datepicker-days .prev
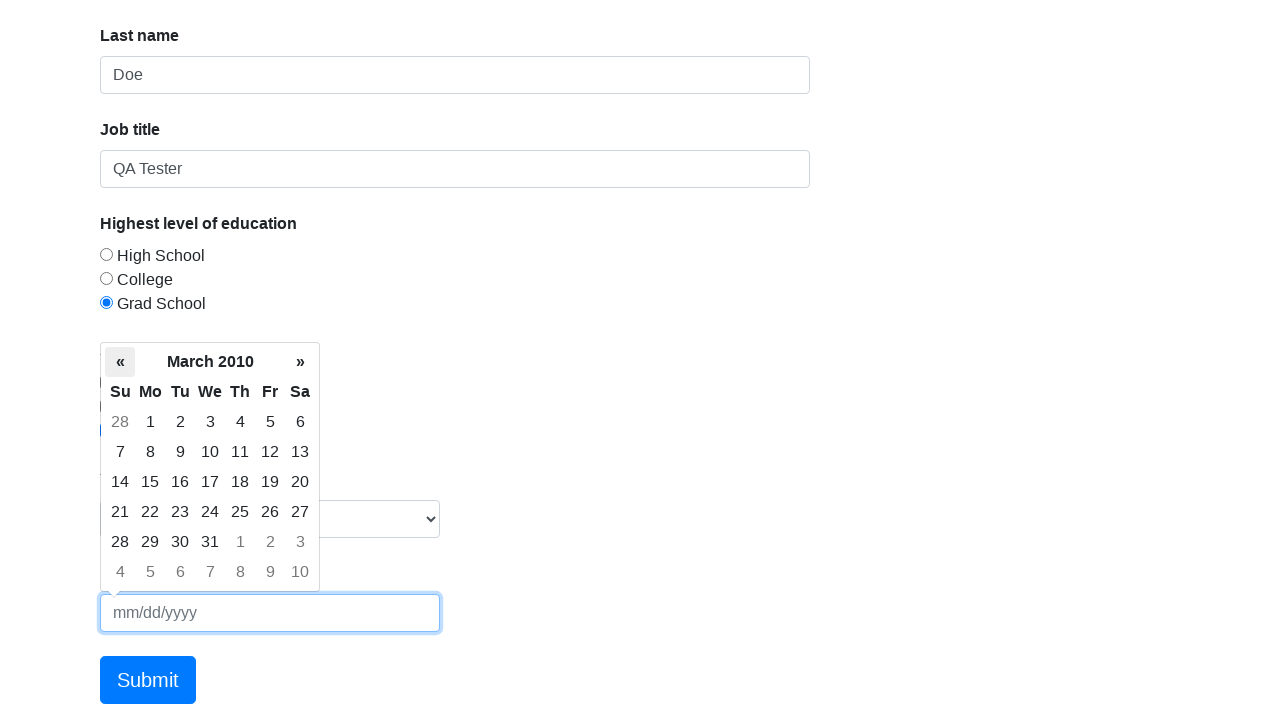

Waited for datepicker animation
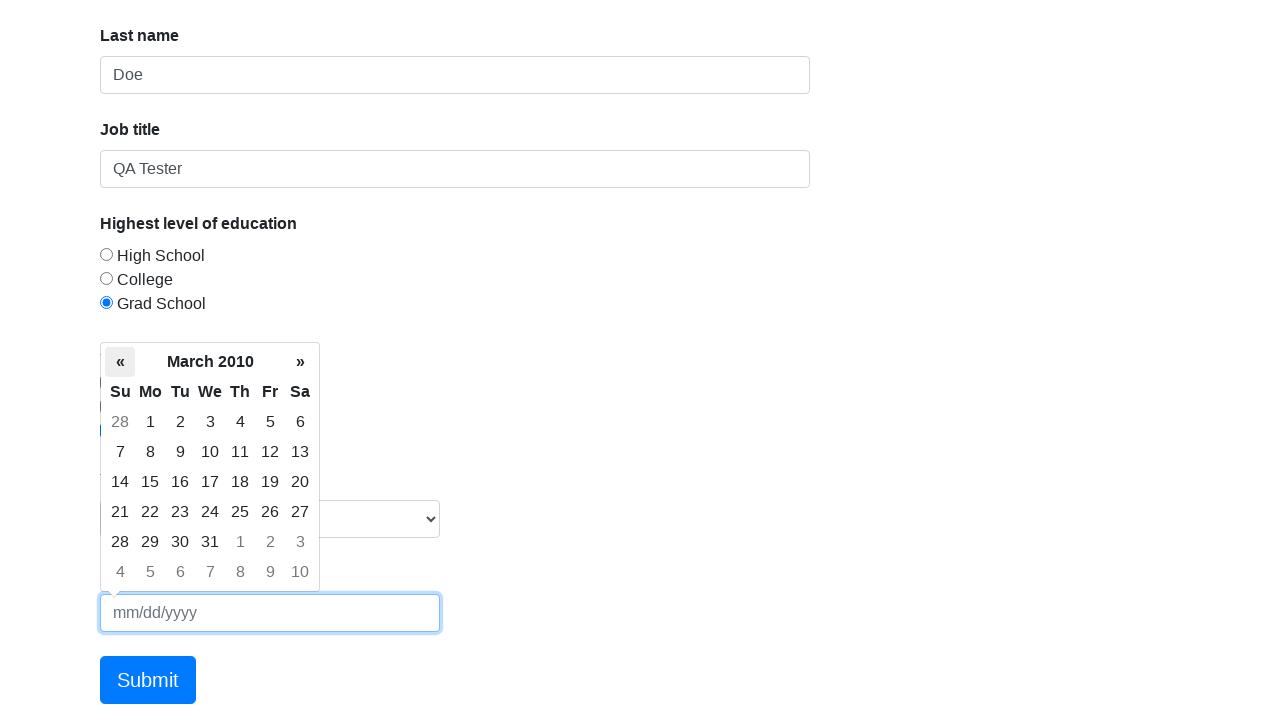

Clicked previous month button in datepicker to navigate backwards at (120, 362) on .datepicker-days .prev
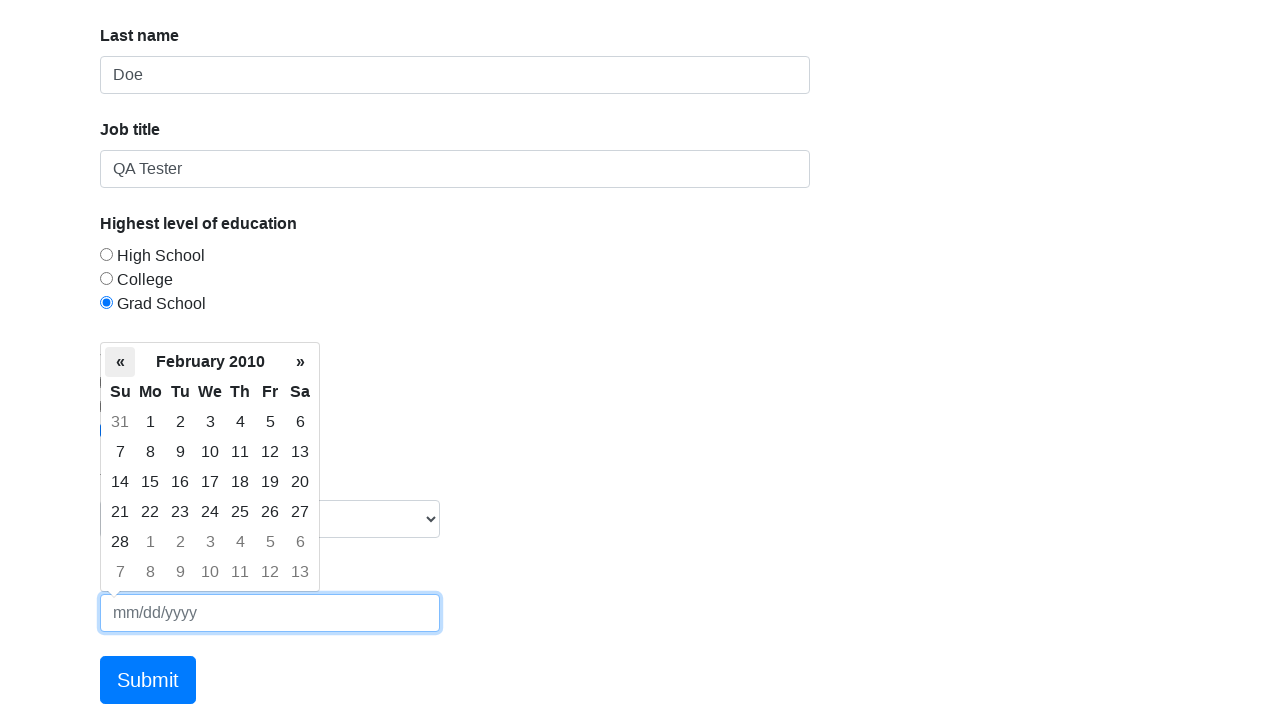

Waited for datepicker animation
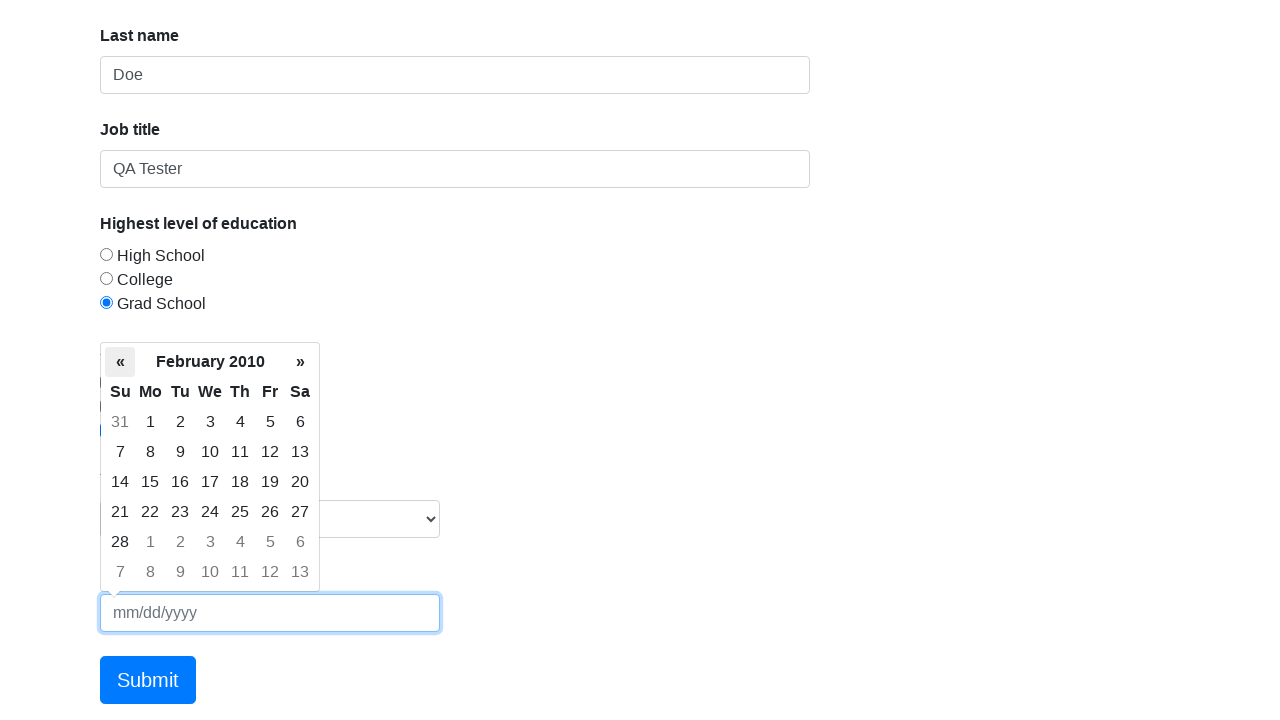

Clicked previous month button in datepicker to navigate backwards at (120, 362) on .datepicker-days .prev
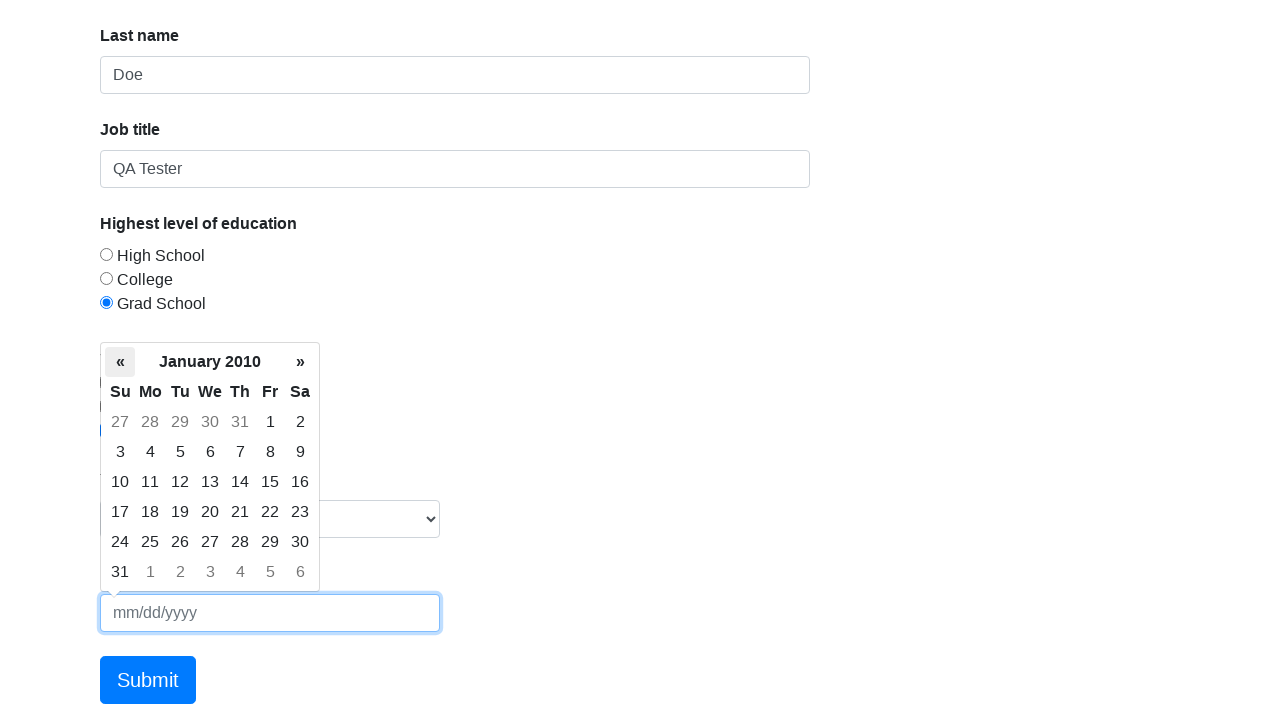

Waited for datepicker animation
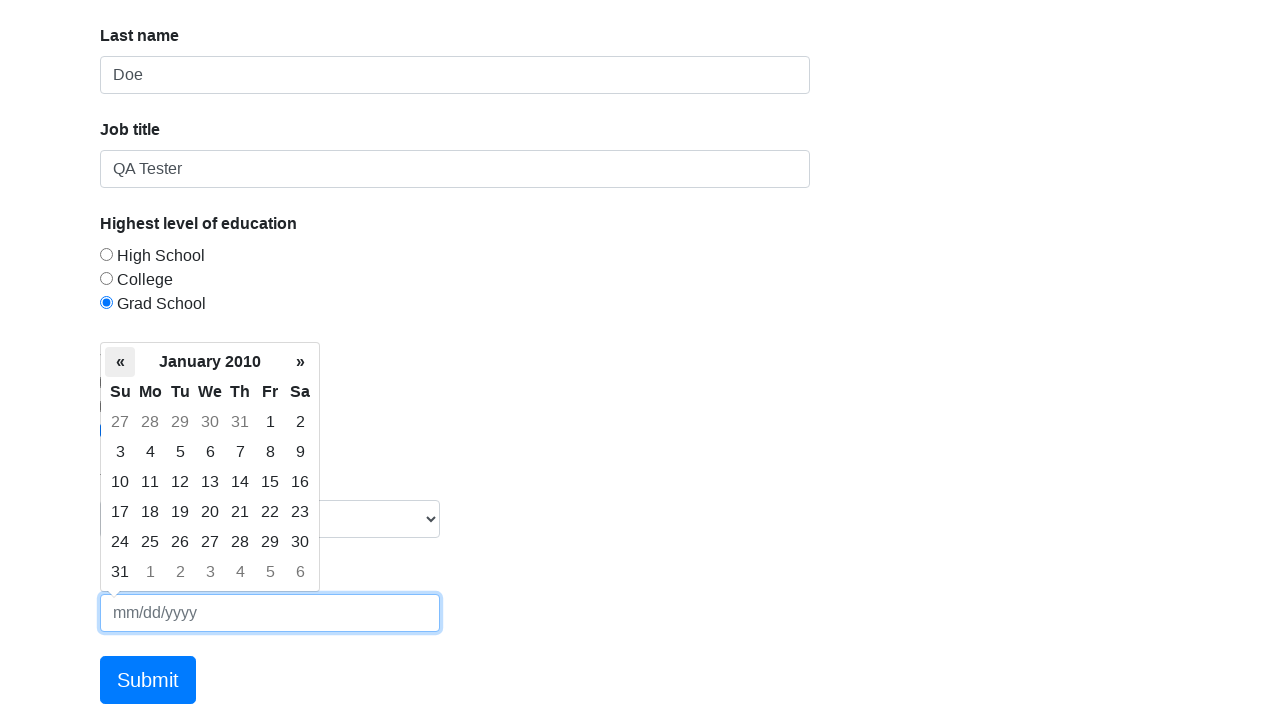

Clicked previous month button in datepicker to navigate backwards at (120, 362) on .datepicker-days .prev
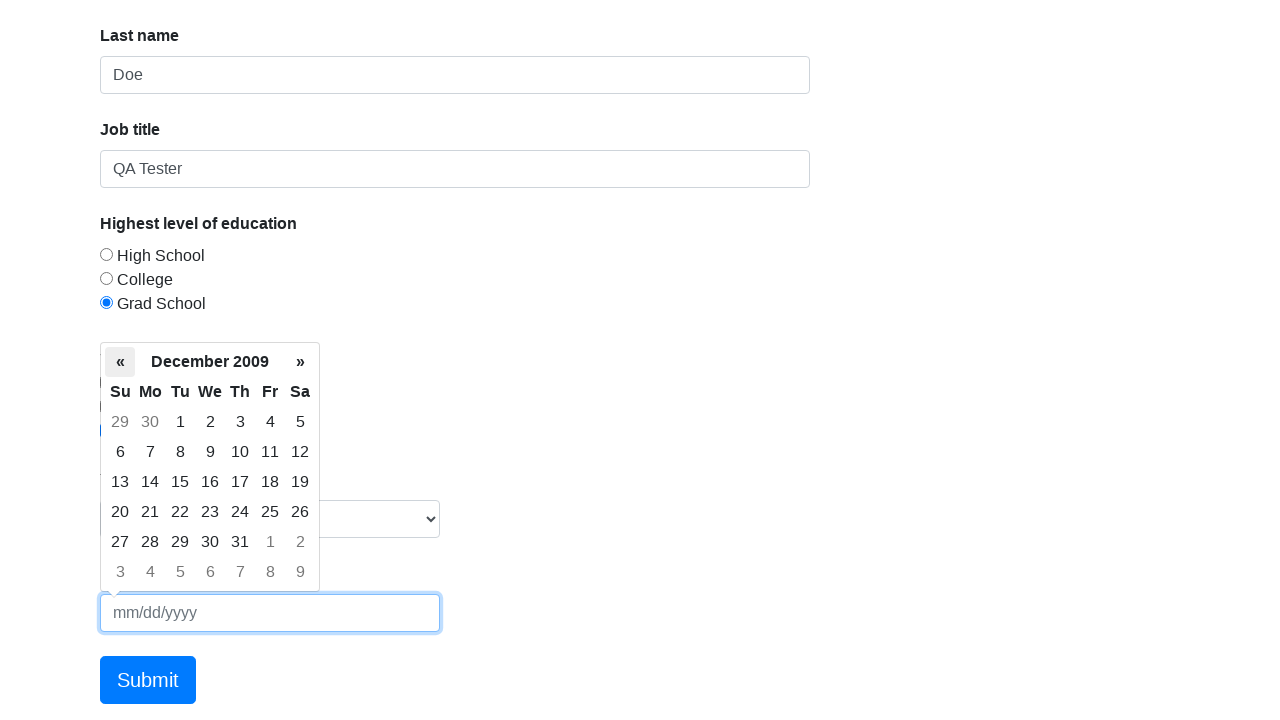

Waited for datepicker animation
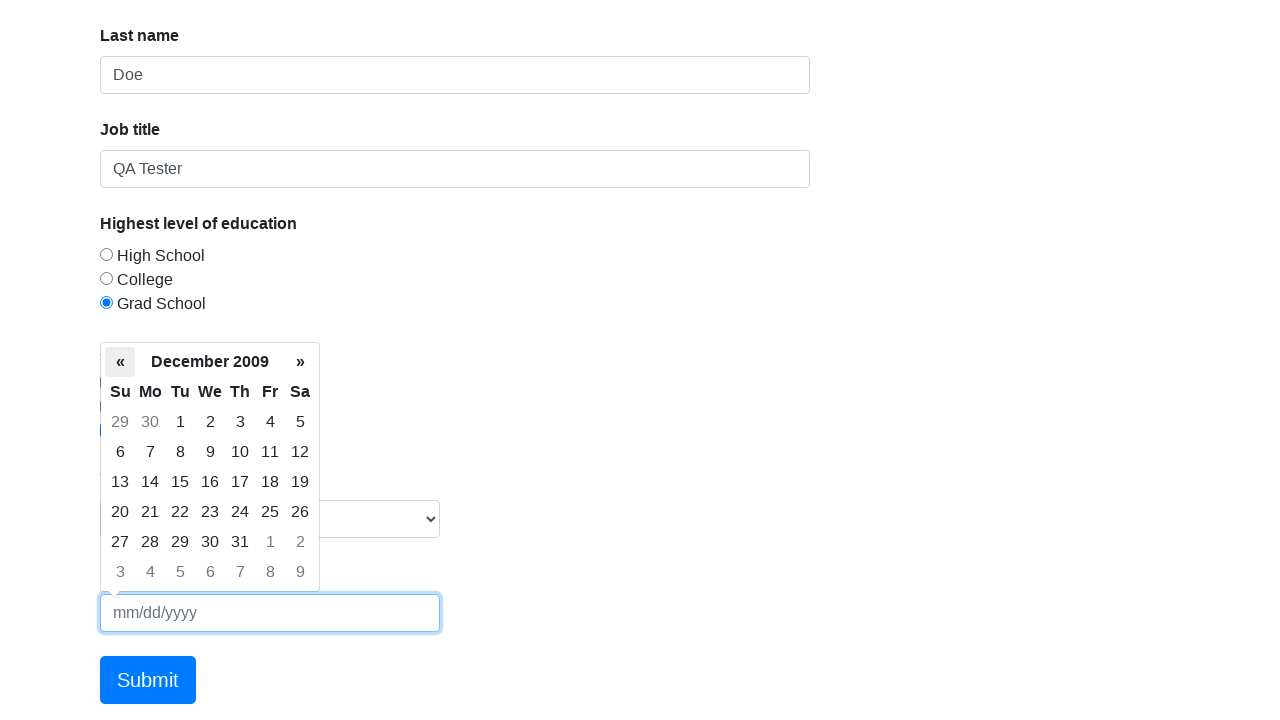

Clicked previous month button in datepicker to navigate backwards at (120, 362) on .datepicker-days .prev
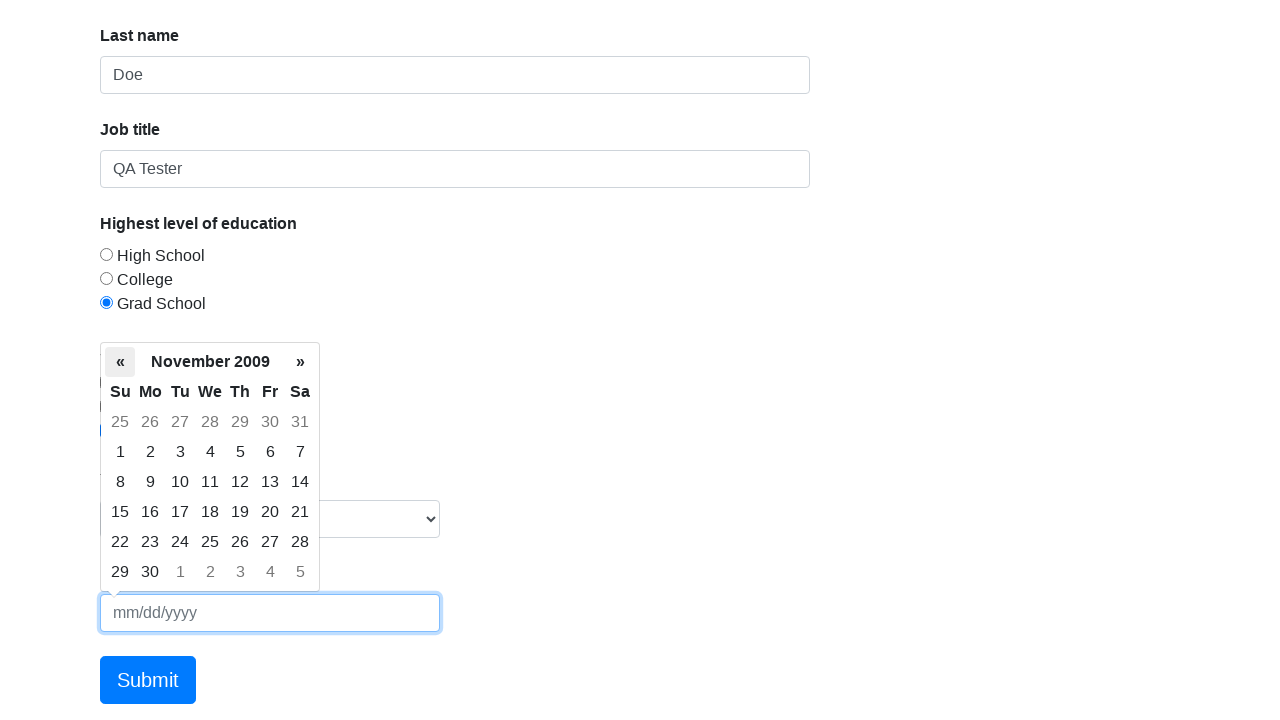

Waited for datepicker animation
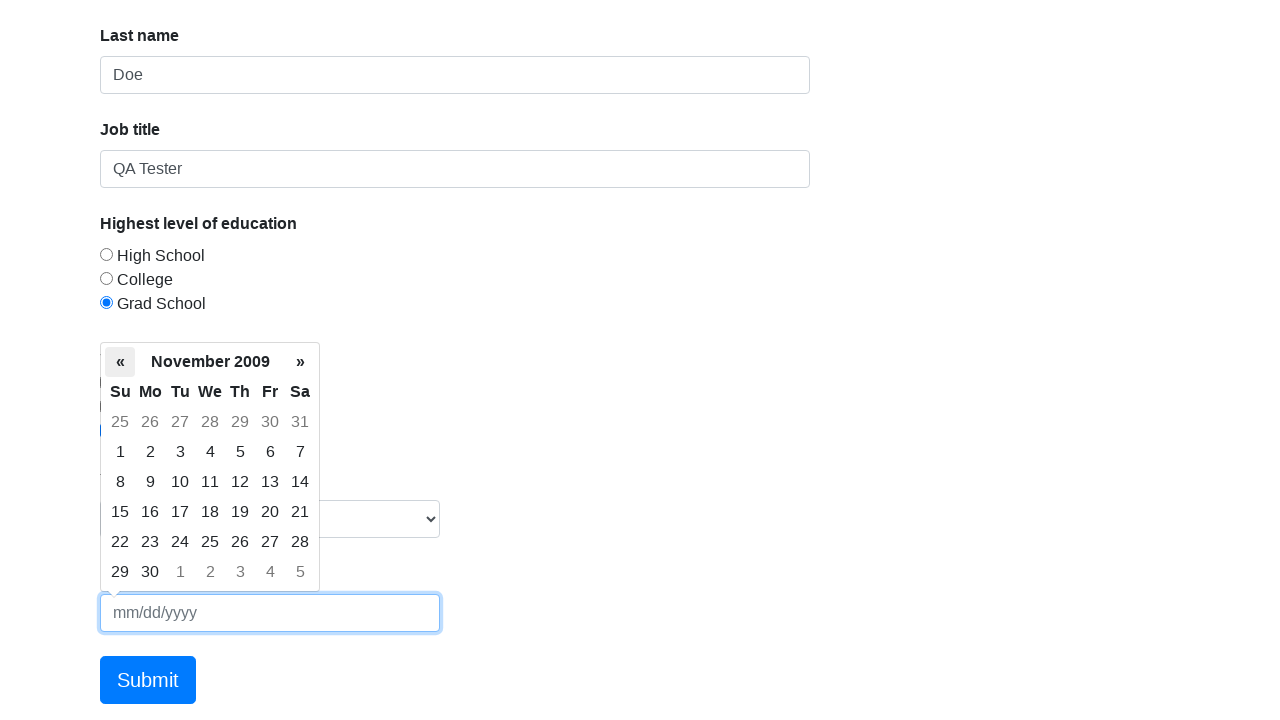

Clicked previous month button in datepicker to navigate backwards at (120, 362) on .datepicker-days .prev
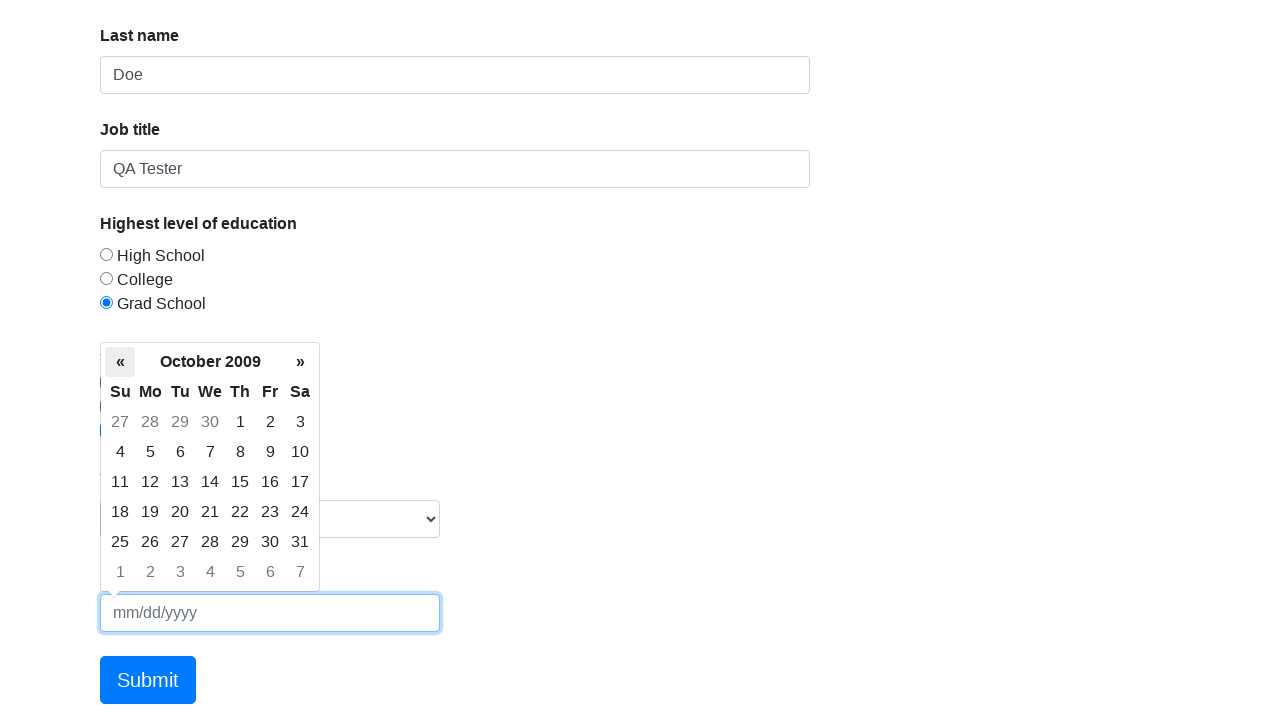

Waited for datepicker animation
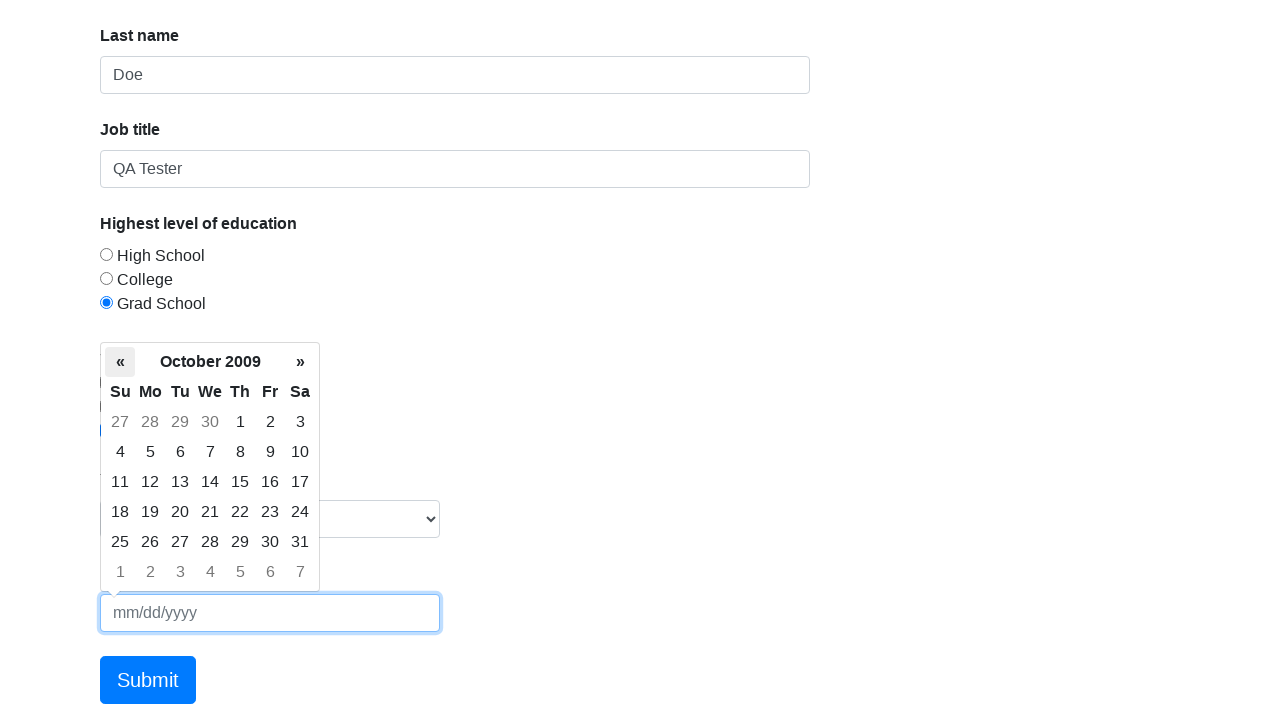

Clicked previous month button in datepicker to navigate backwards at (120, 362) on .datepicker-days .prev
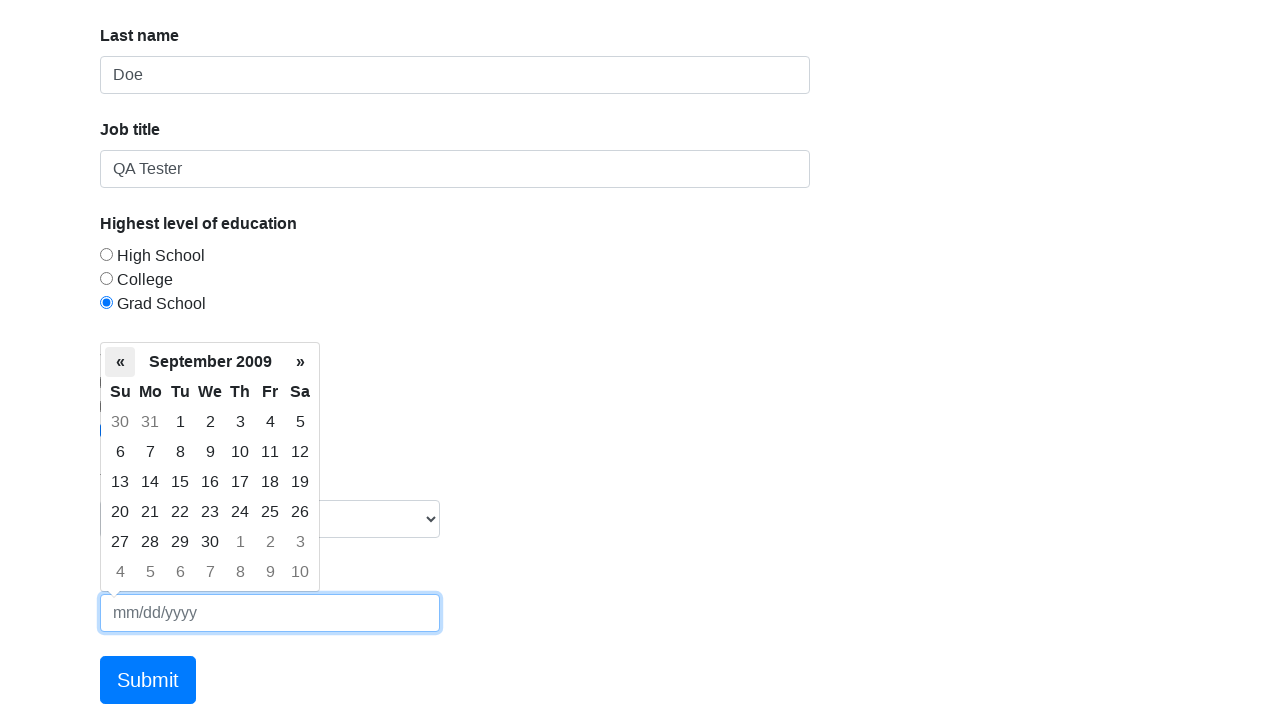

Waited for datepicker animation
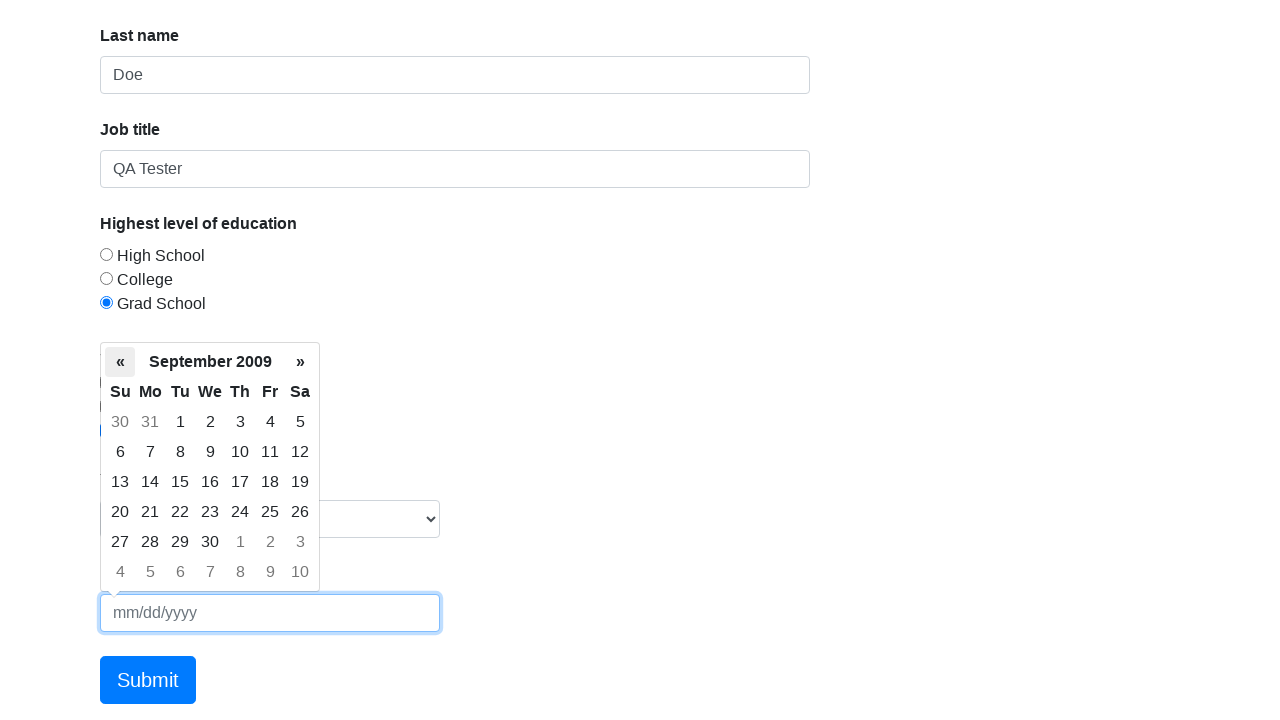

Clicked previous month button in datepicker to navigate backwards at (120, 362) on .datepicker-days .prev
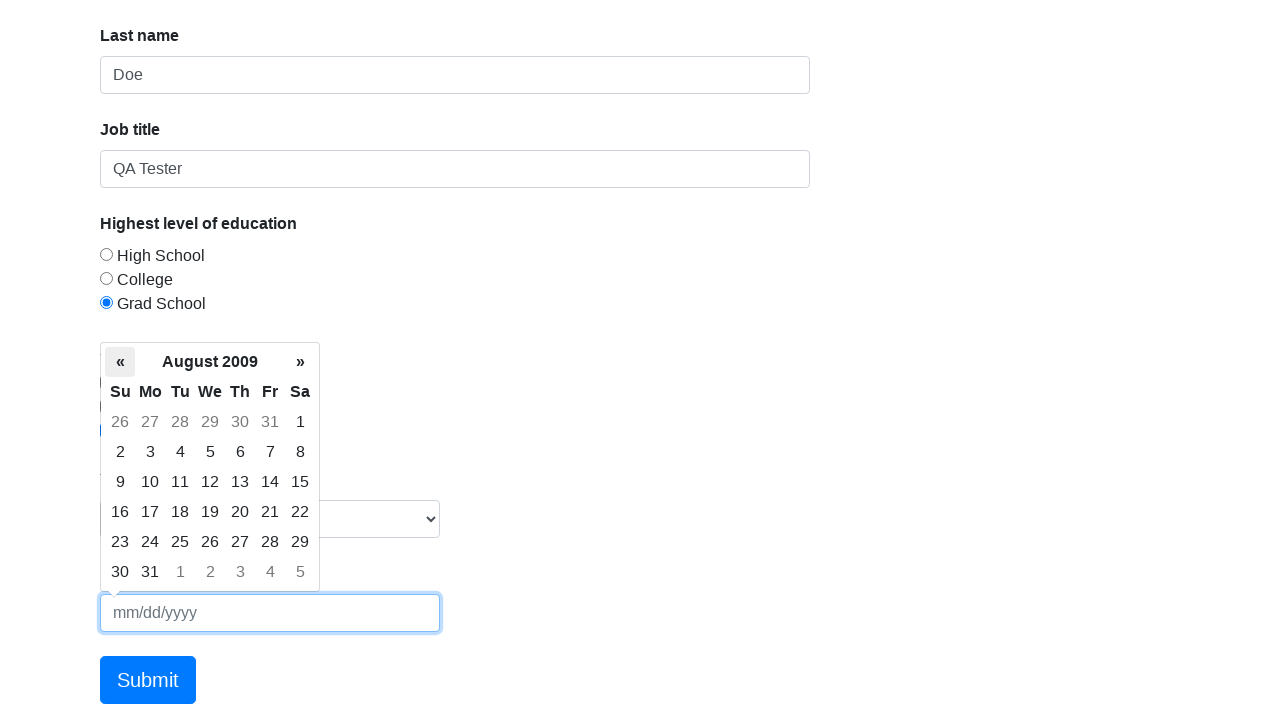

Waited for datepicker animation
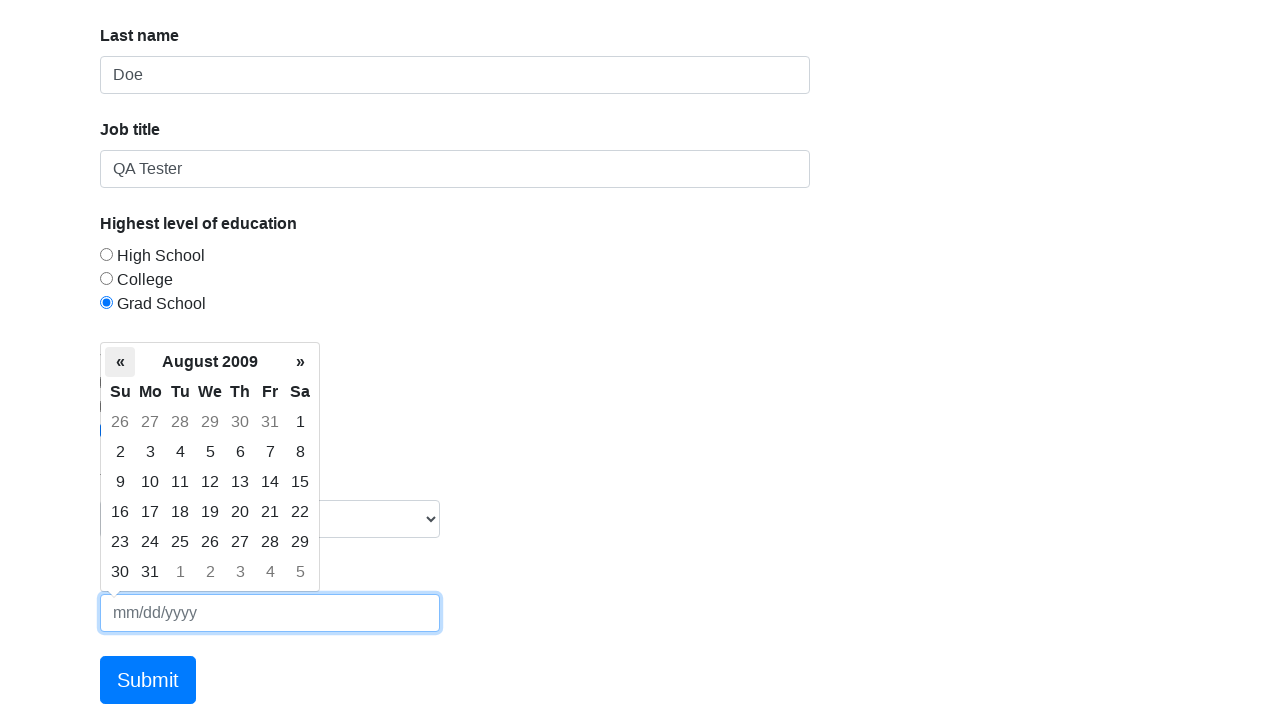

Clicked previous month button in datepicker to navigate backwards at (120, 362) on .datepicker-days .prev
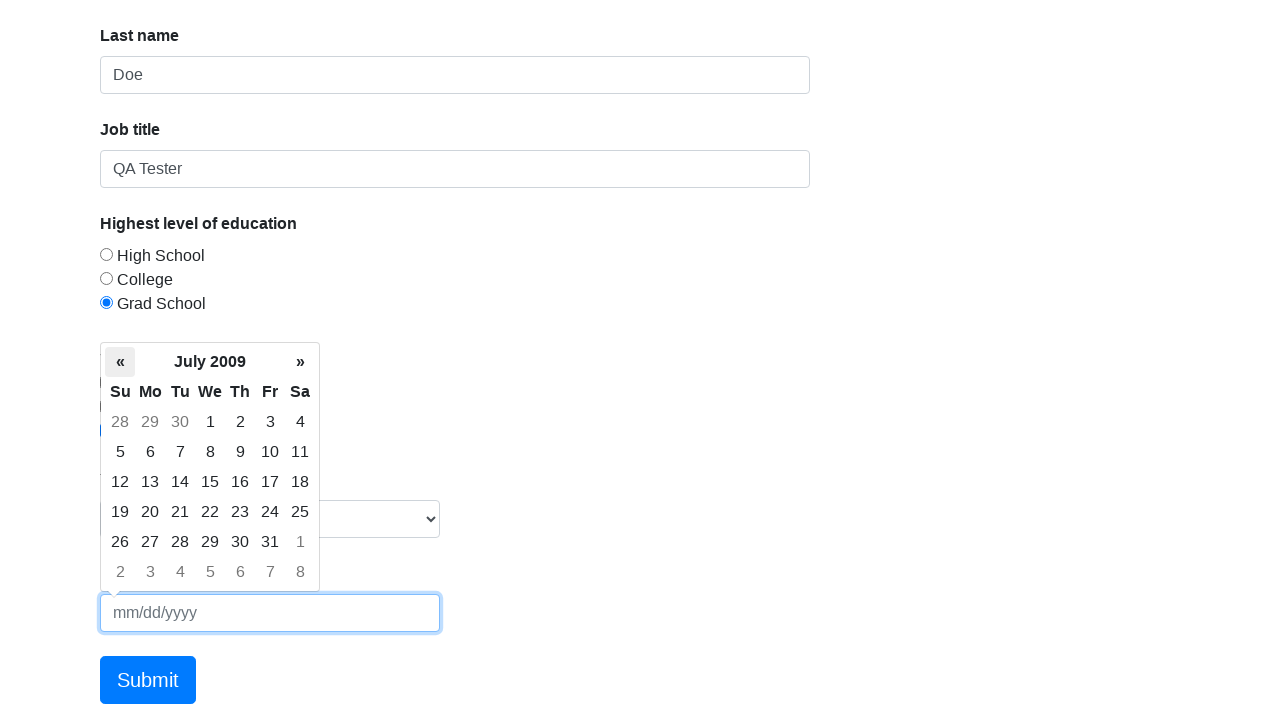

Waited for datepicker animation
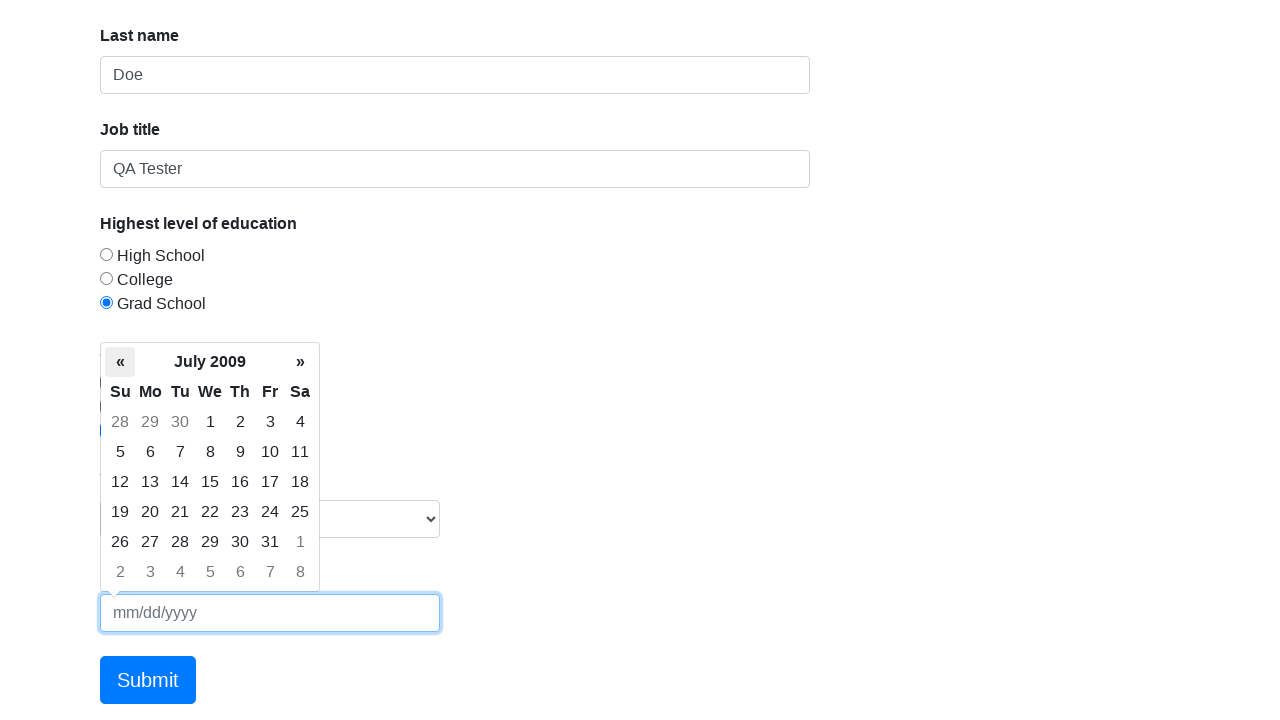

Clicked previous month button in datepicker to navigate backwards at (120, 362) on .datepicker-days .prev
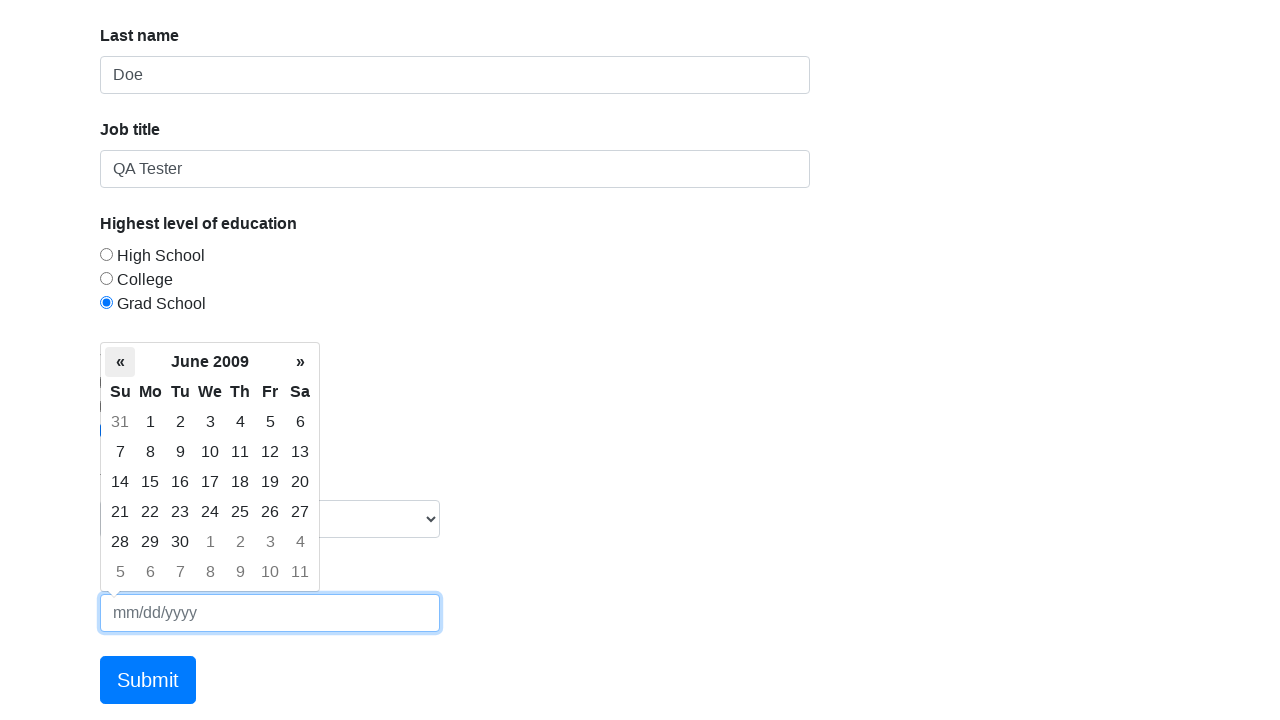

Waited for datepicker animation
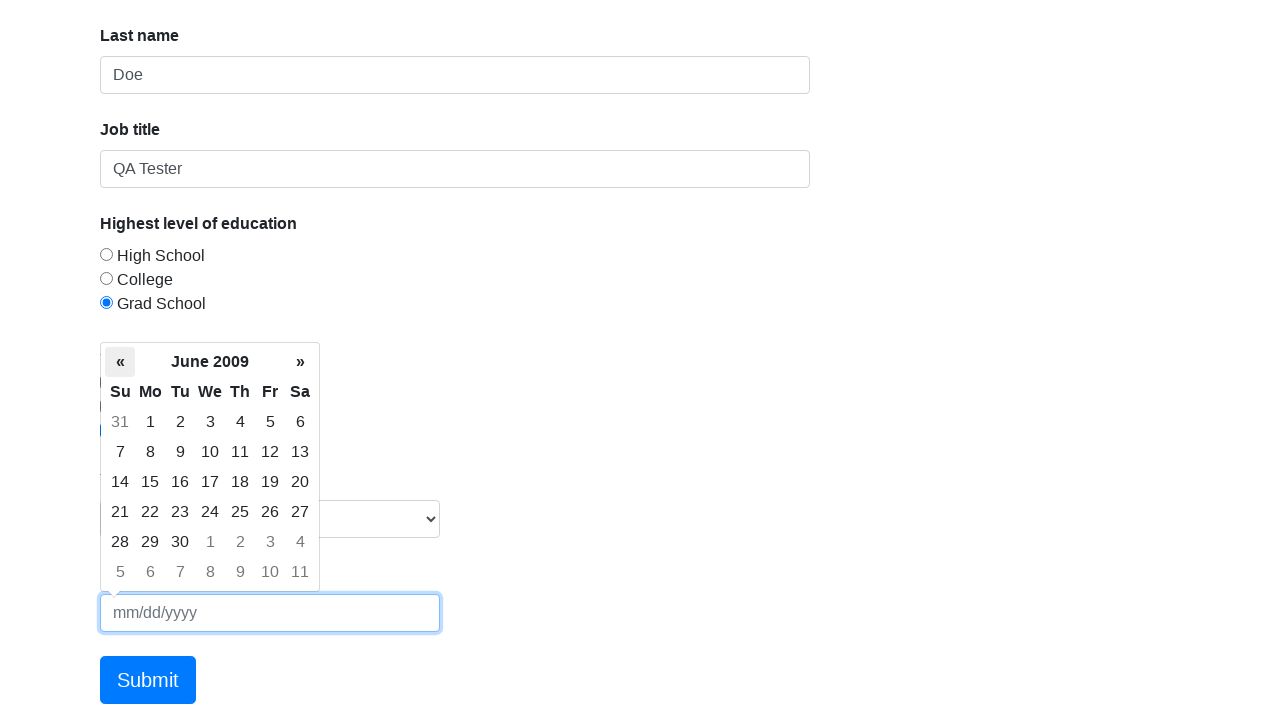

Clicked previous month button in datepicker to navigate backwards at (120, 362) on .datepicker-days .prev
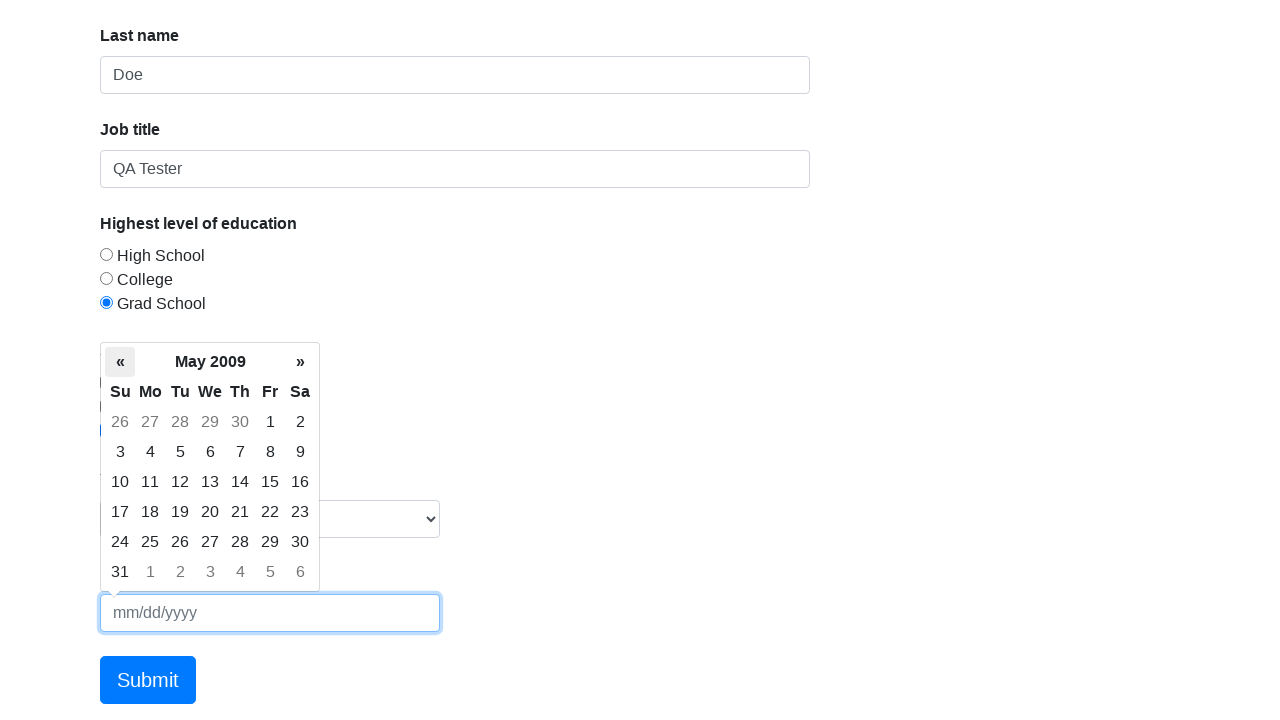

Waited for datepicker animation
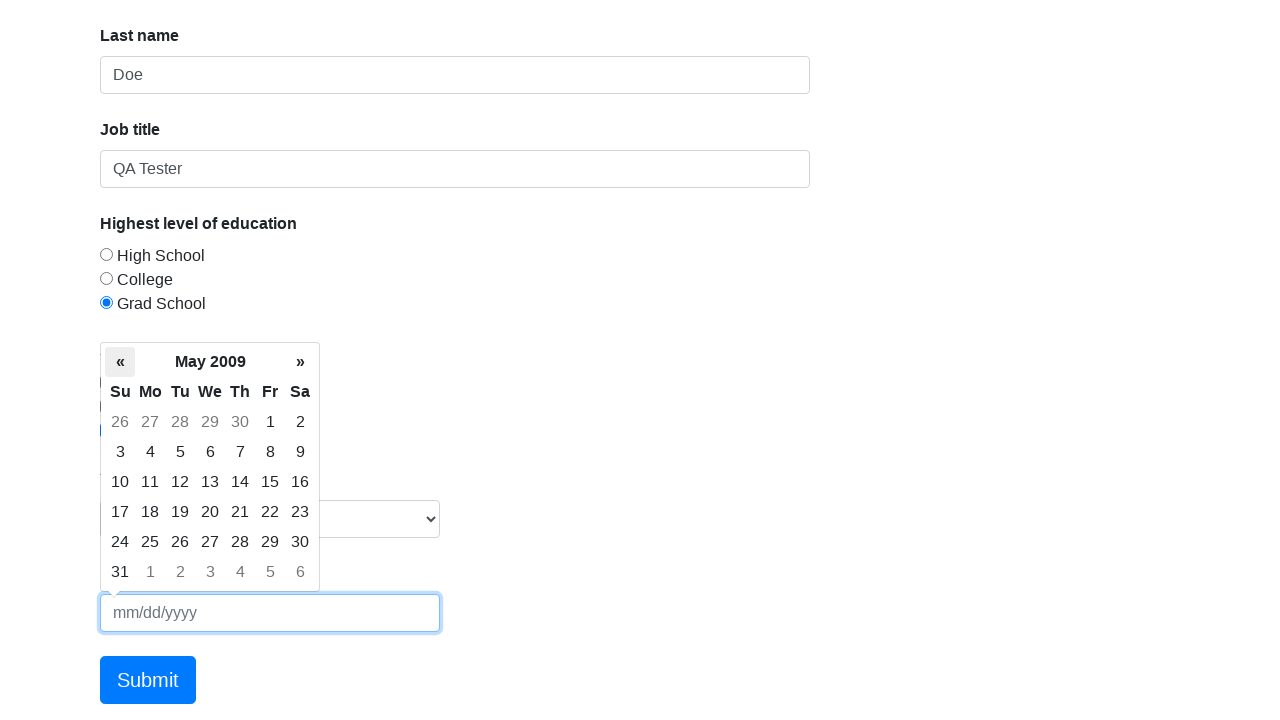

Clicked previous month button in datepicker to navigate backwards at (120, 362) on .datepicker-days .prev
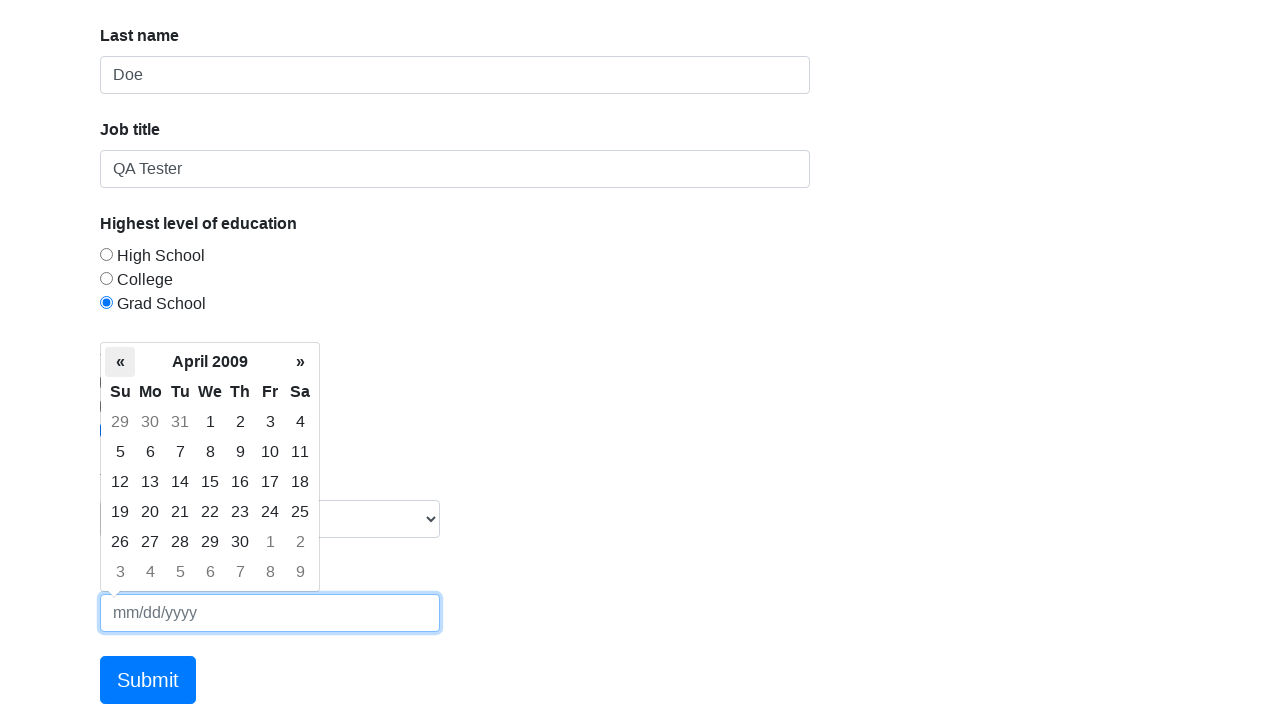

Waited for datepicker animation
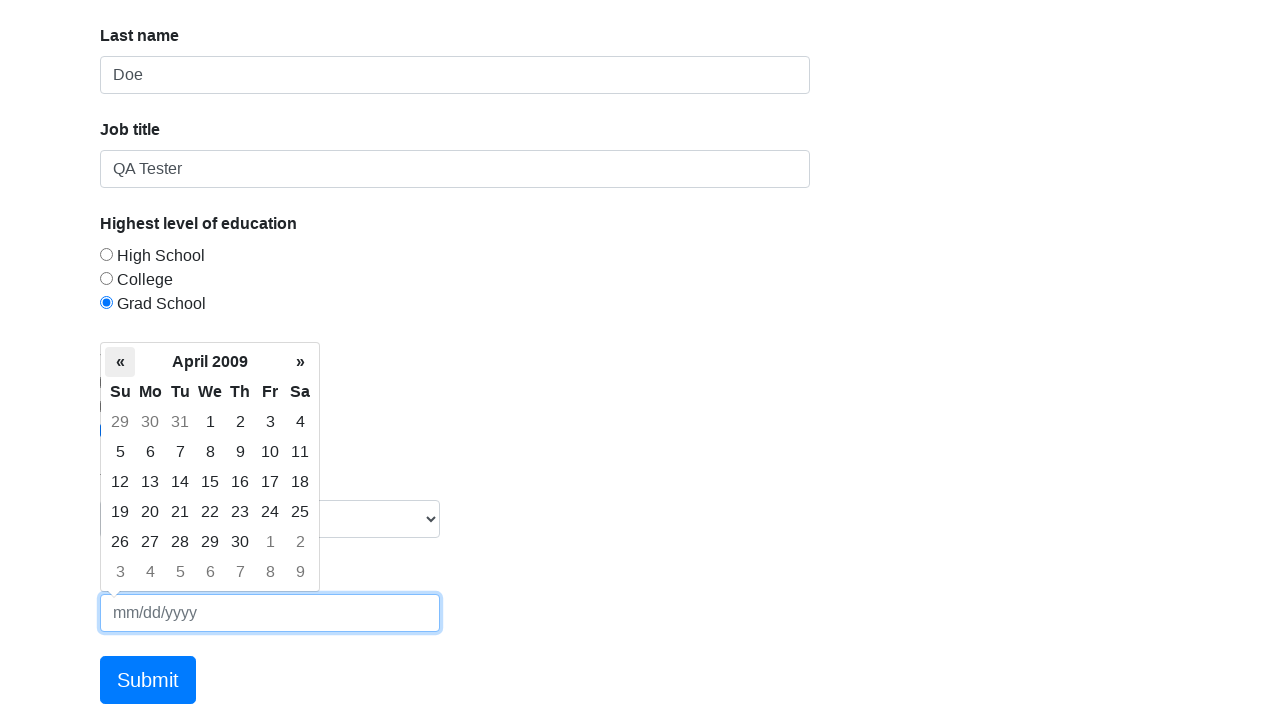

Clicked previous month button in datepicker to navigate backwards at (120, 362) on .datepicker-days .prev
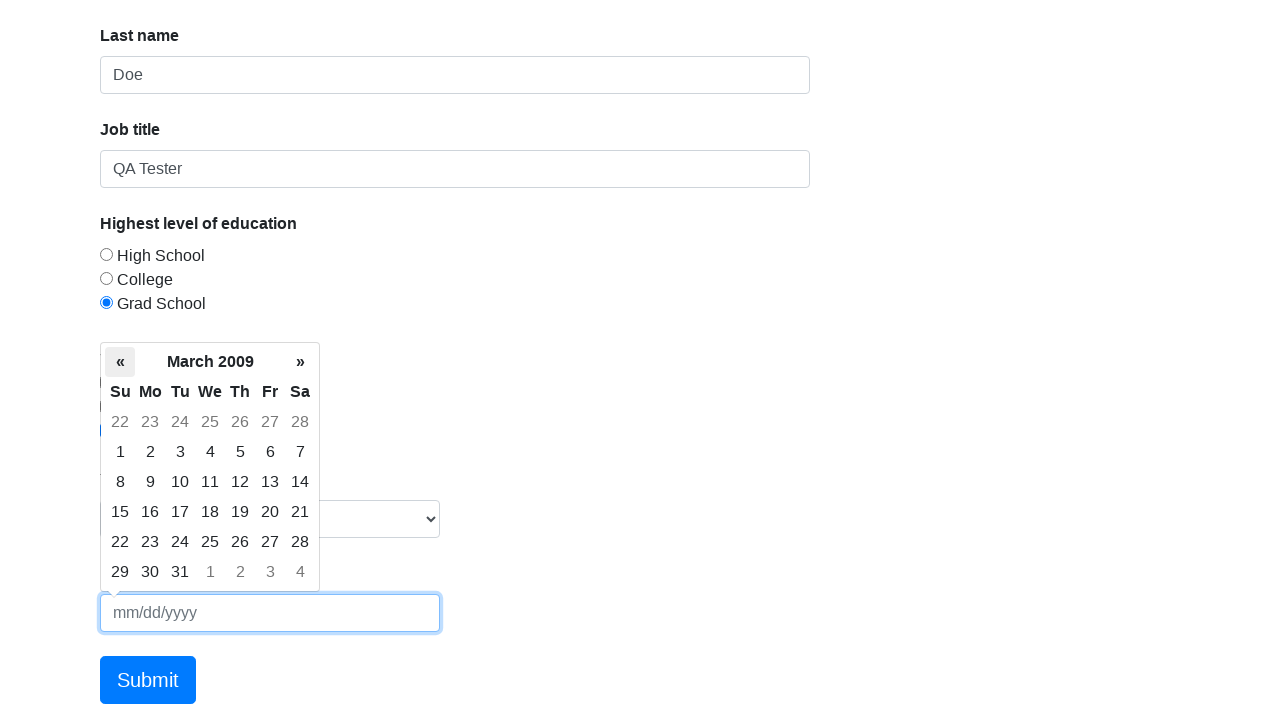

Waited for datepicker animation
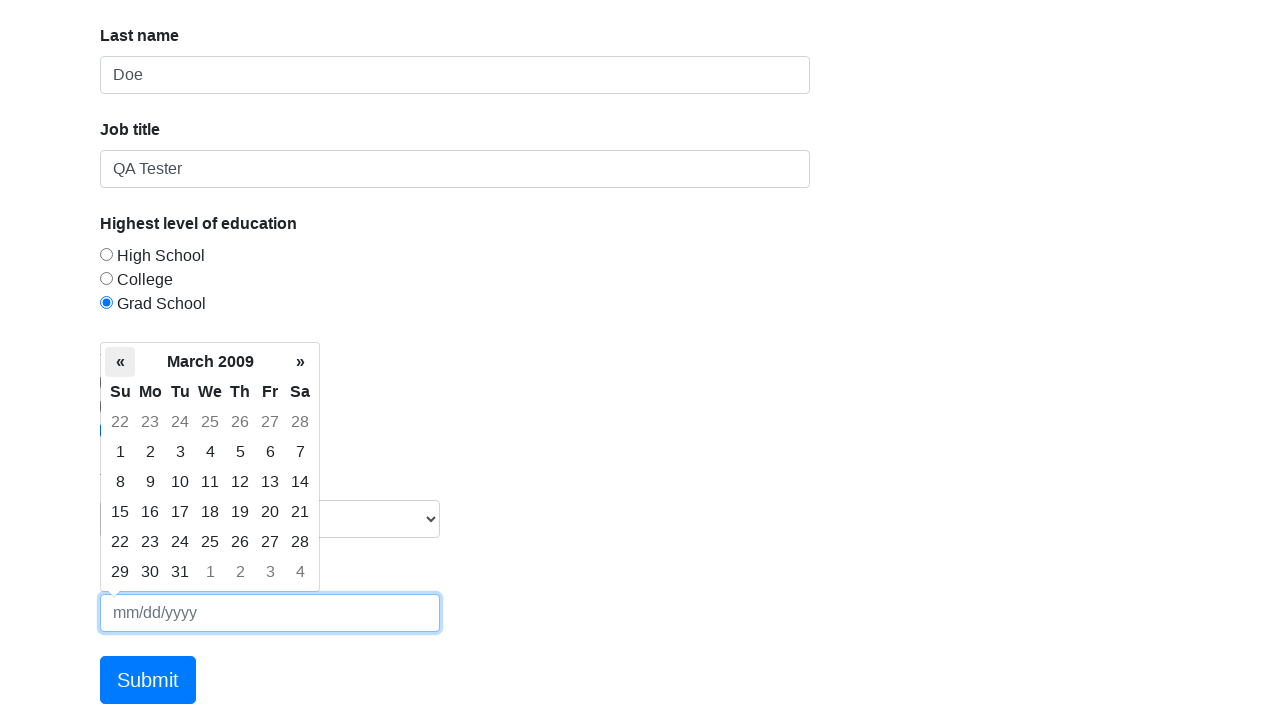

Clicked previous month button in datepicker to navigate backwards at (120, 362) on .datepicker-days .prev
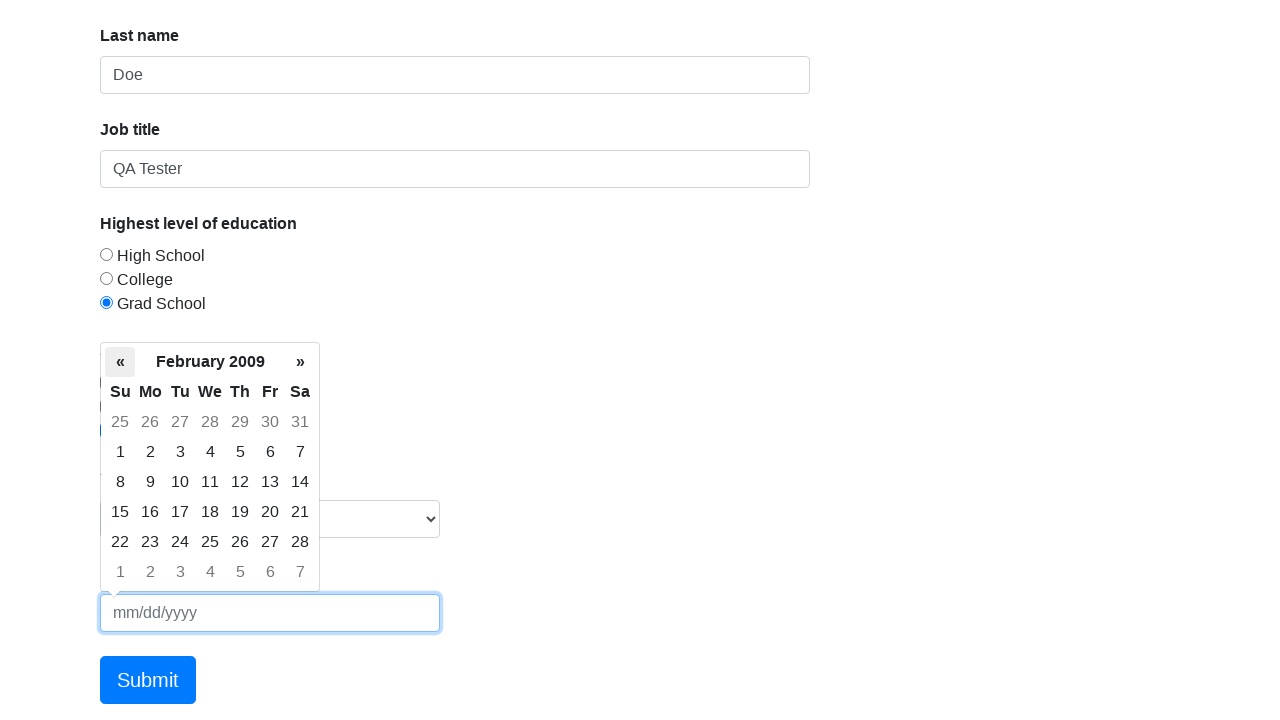

Waited for datepicker animation
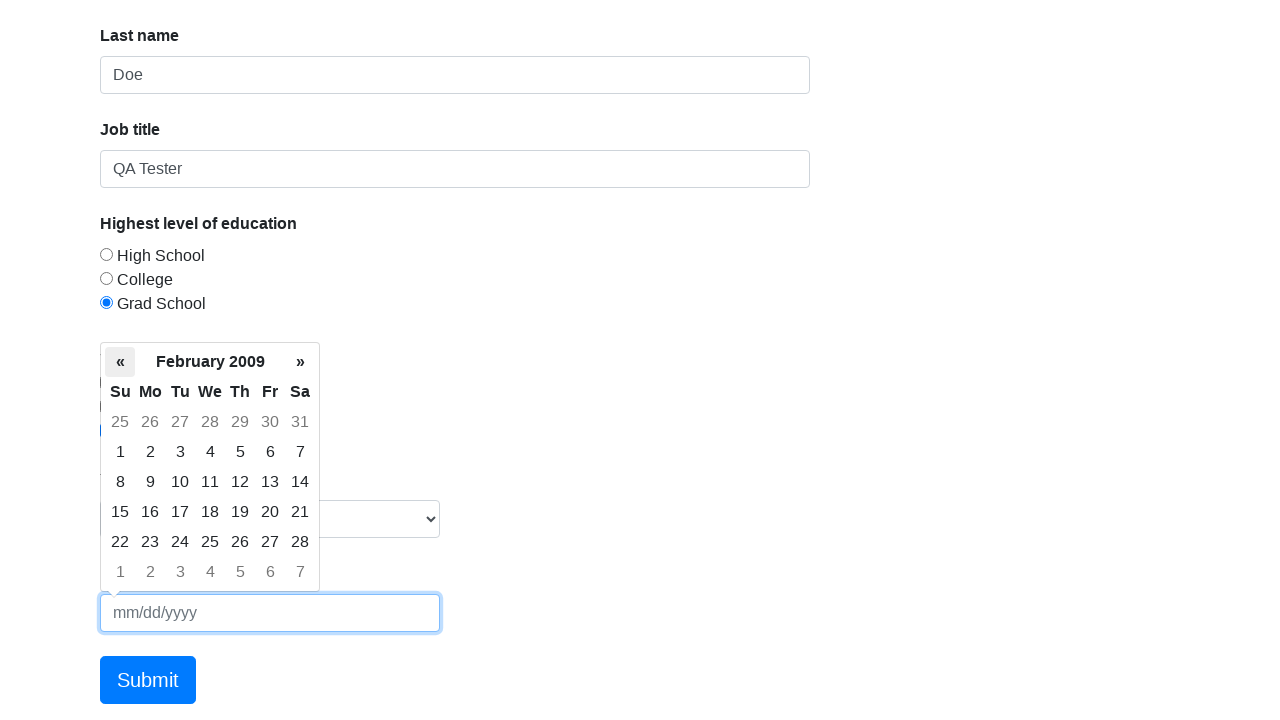

Clicked previous month button in datepicker to navigate backwards at (120, 362) on .datepicker-days .prev
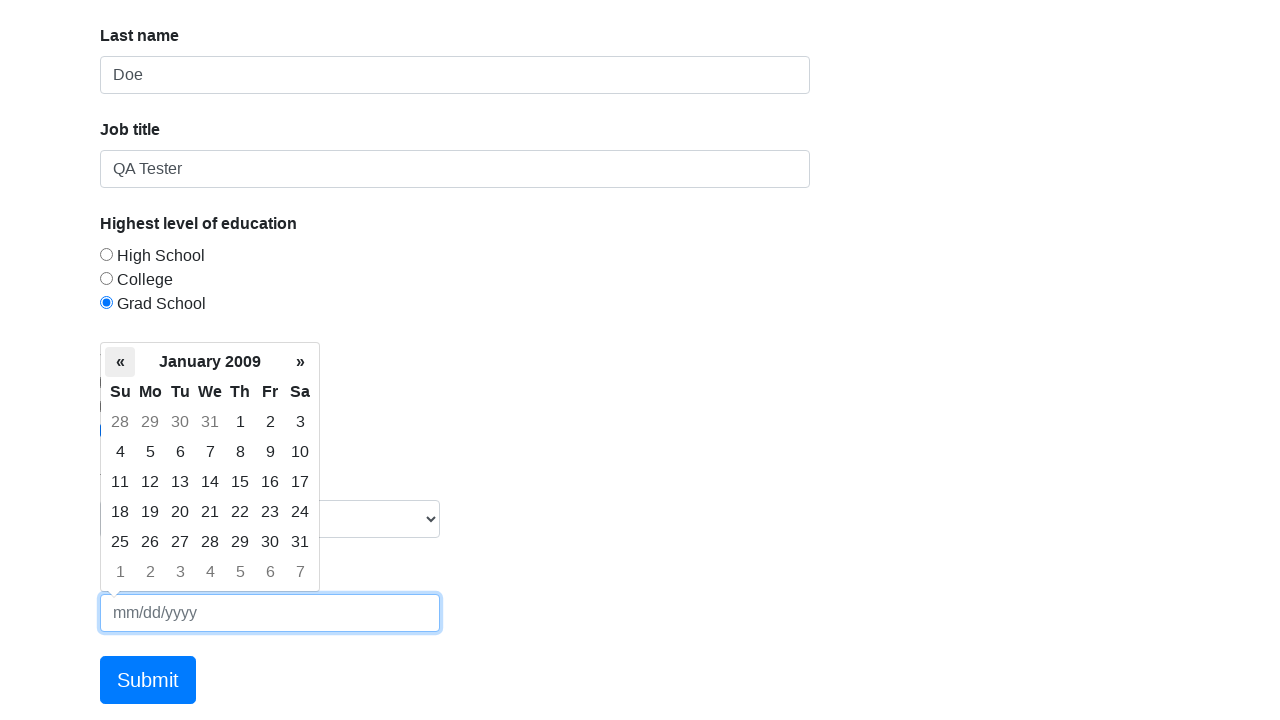

Waited for datepicker animation
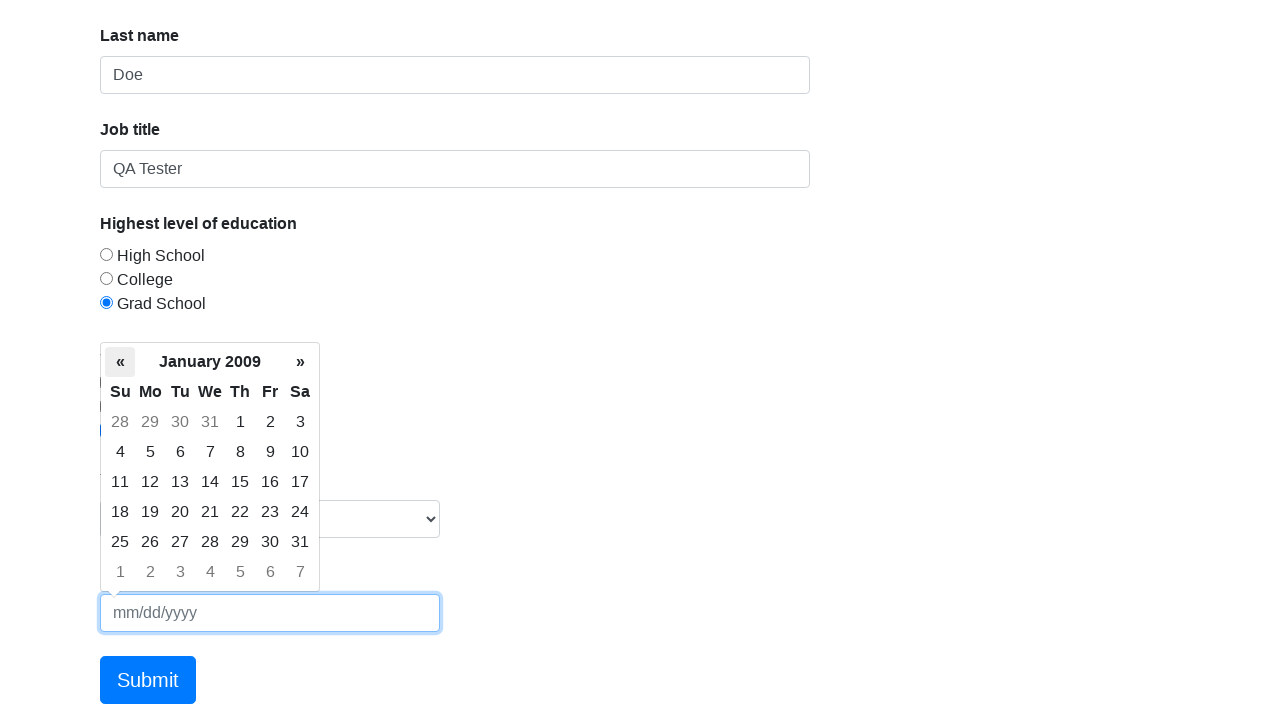

Clicked previous month button in datepicker to navigate backwards at (120, 362) on .datepicker-days .prev
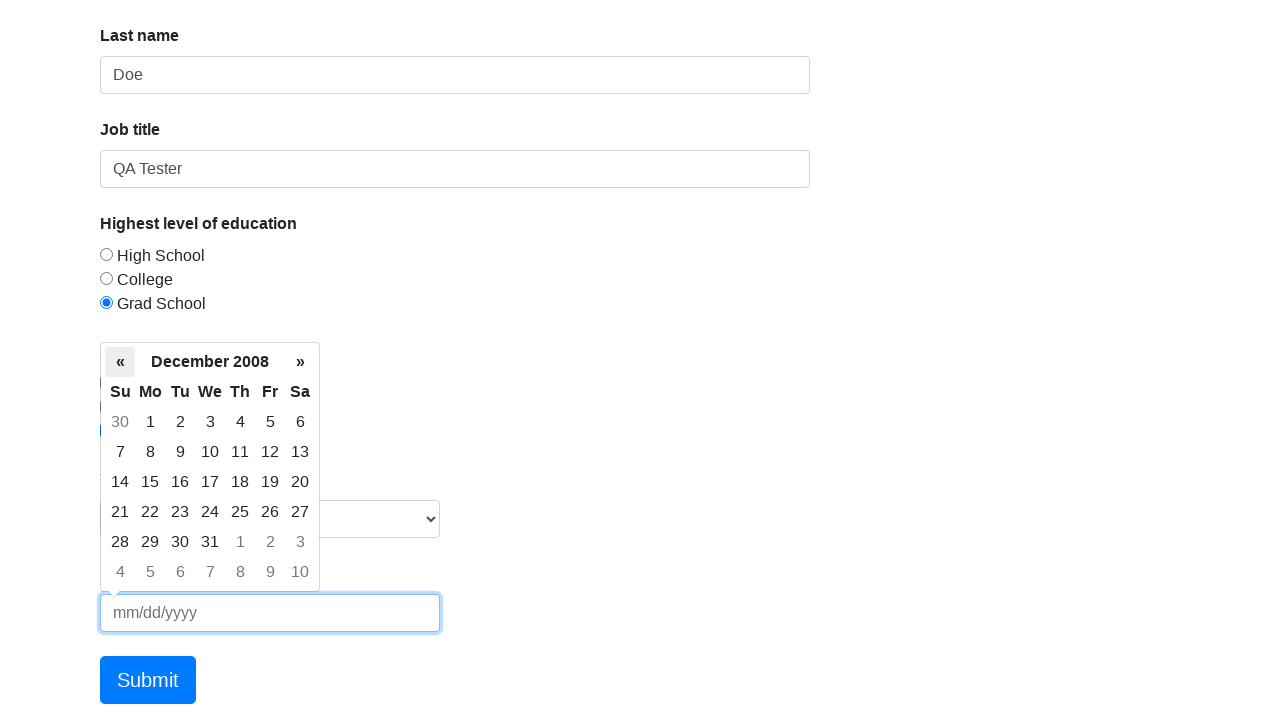

Waited for datepicker animation
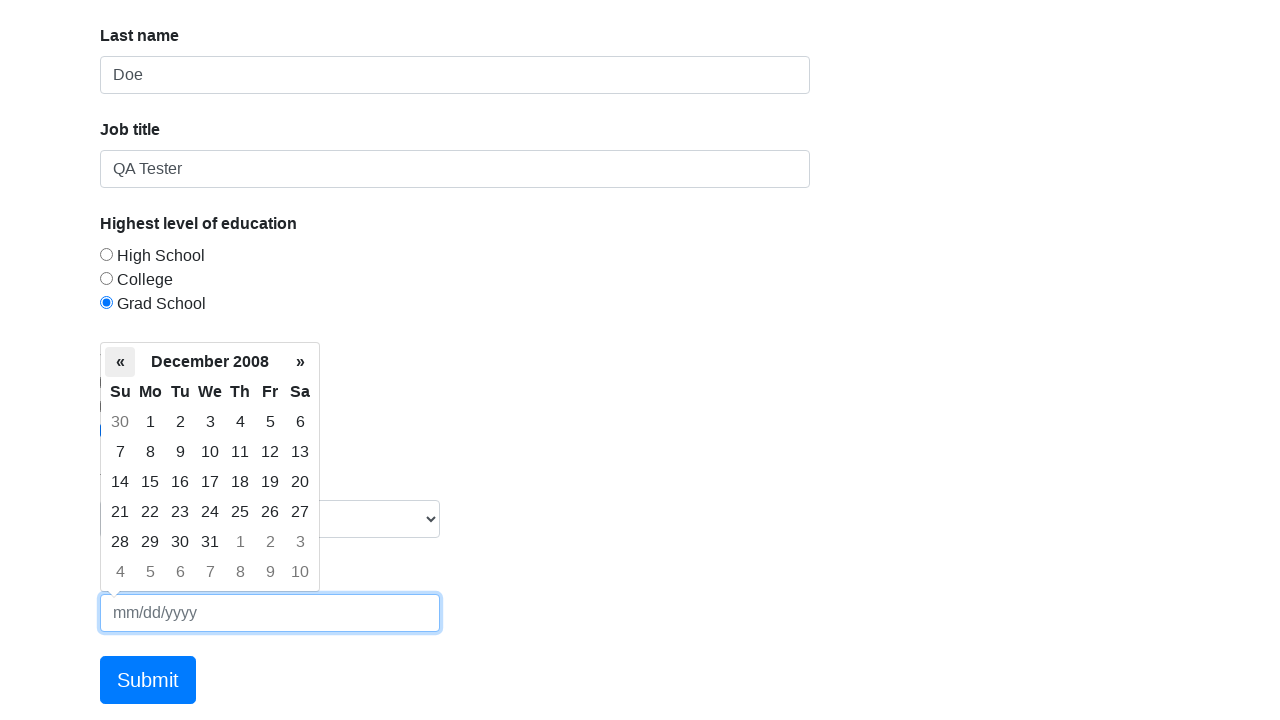

Selected day 28 from December 2008 in datepicker at (120, 542) on .datepicker-days .day:text('28')
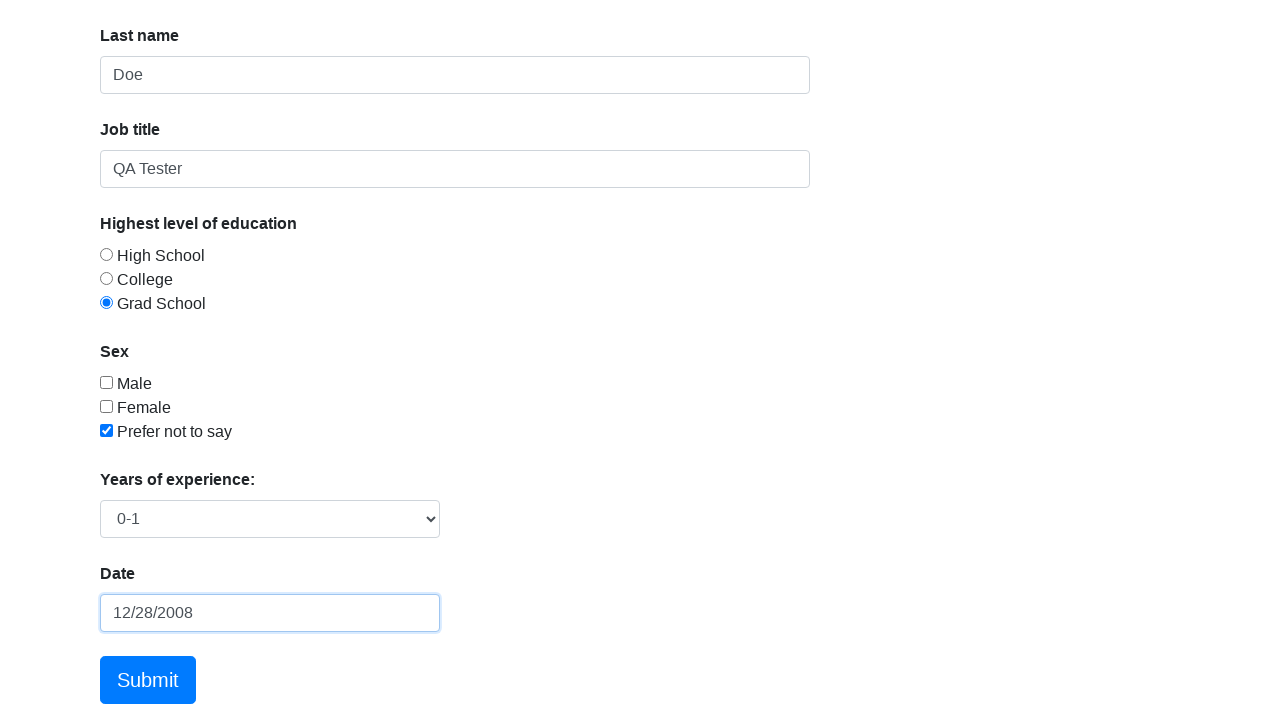

Clicked Submit button to submit the form at (148, 680) on a:text('Submit')
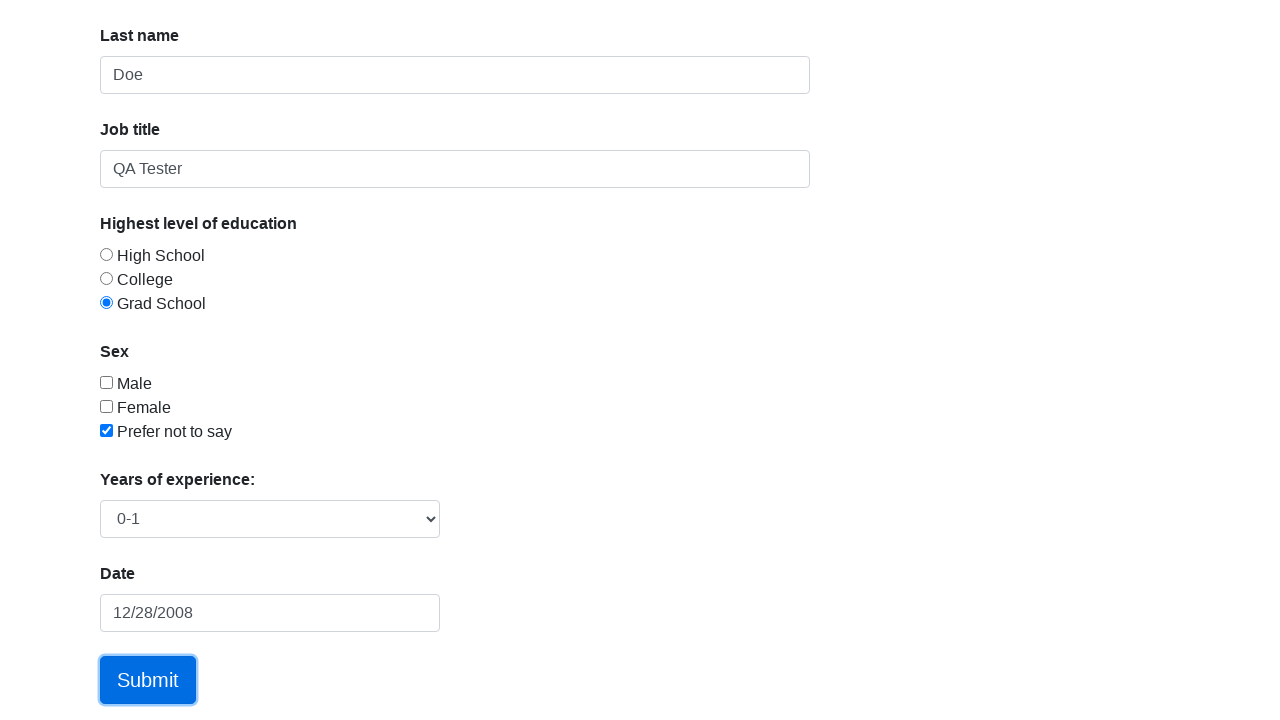

Form submitted successfully - success alert appeared
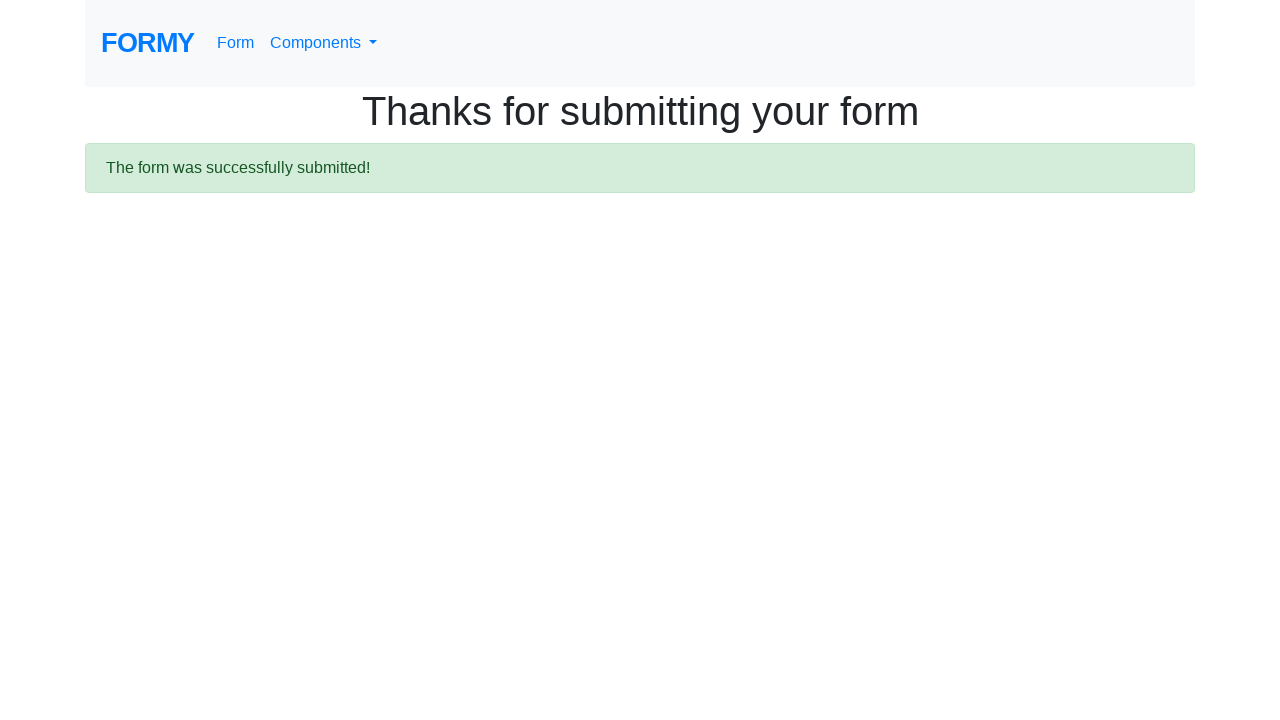

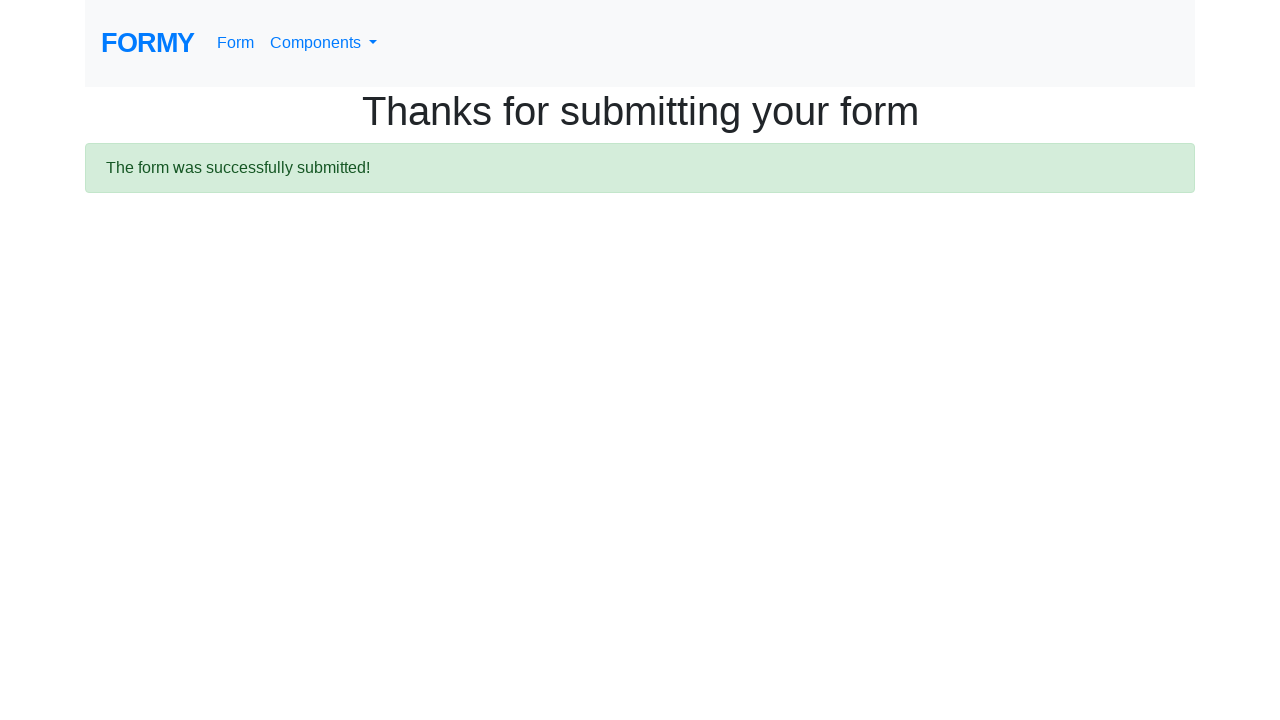